Tests date picker calendar functionality by opening the calendar widget, navigating to a specific month/year (June 2013), and selecting a specific day (6th)

Starting URL: https://seleniumpractise.blogspot.com/2016/08/how-to-handle-calendar-in-selenium.html

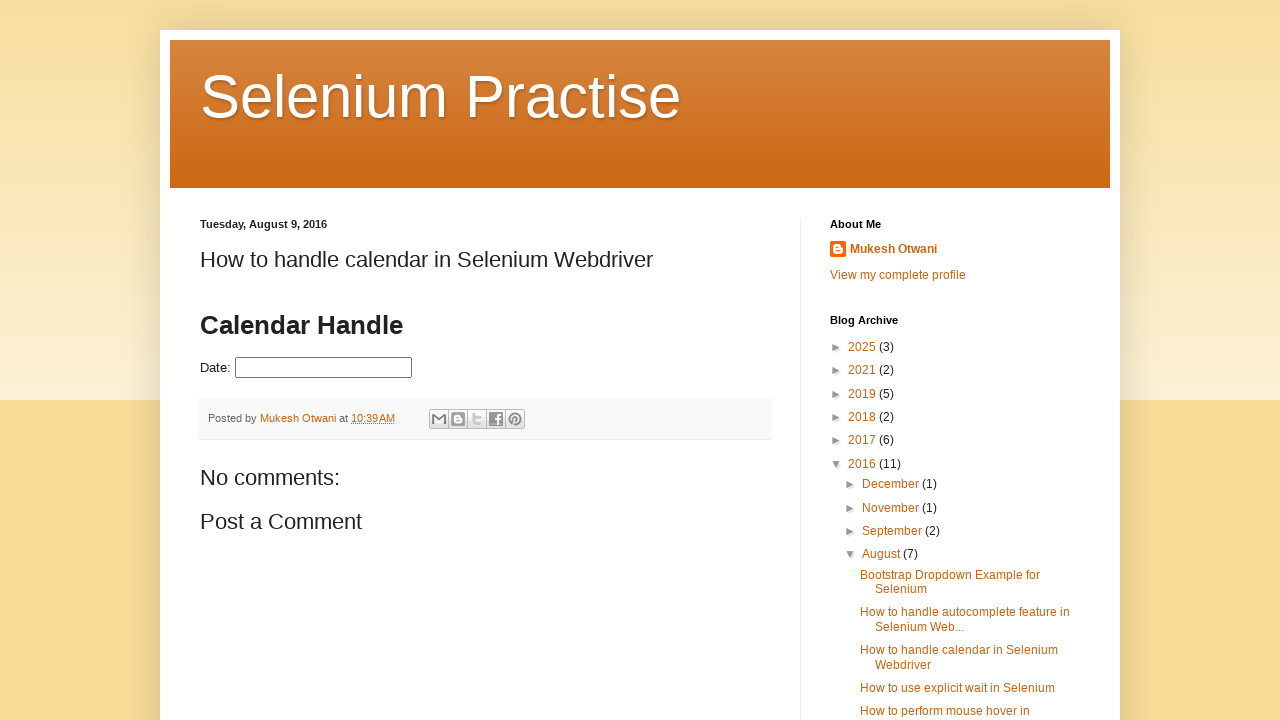

Clicked datepicker input to open calendar widget at (324, 368) on input#datepicker
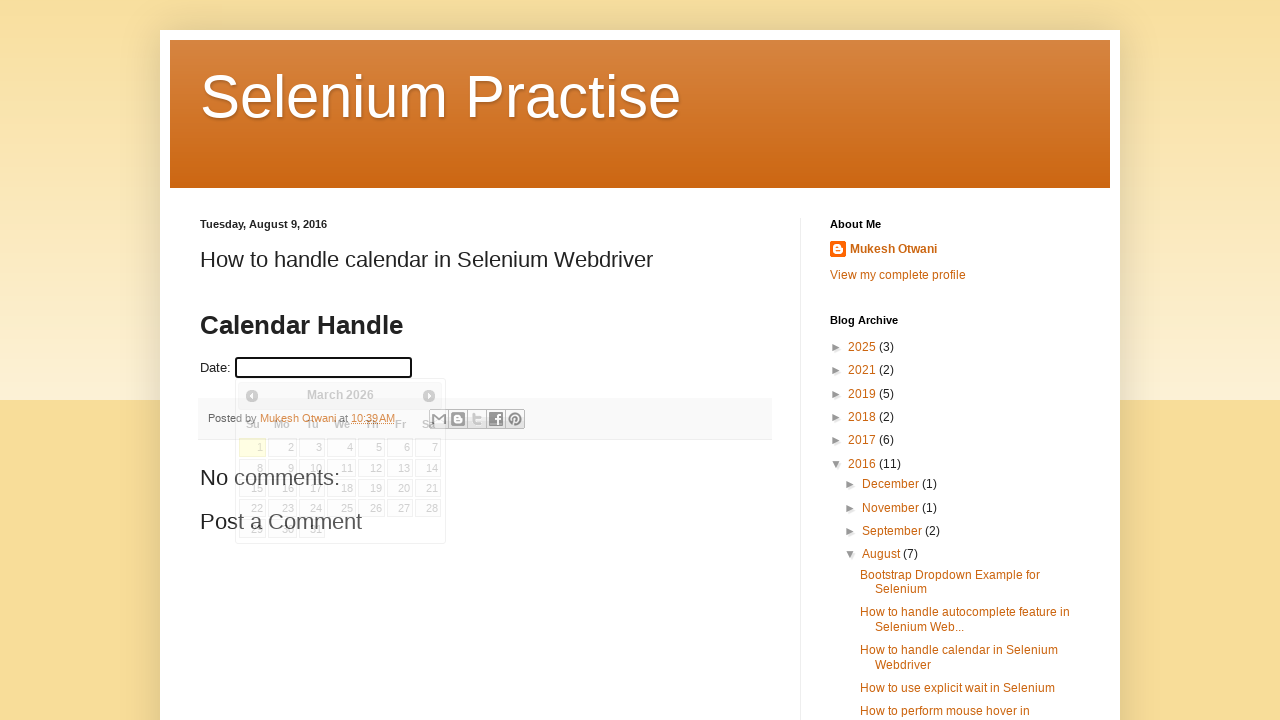

Calendar widget loaded and visible
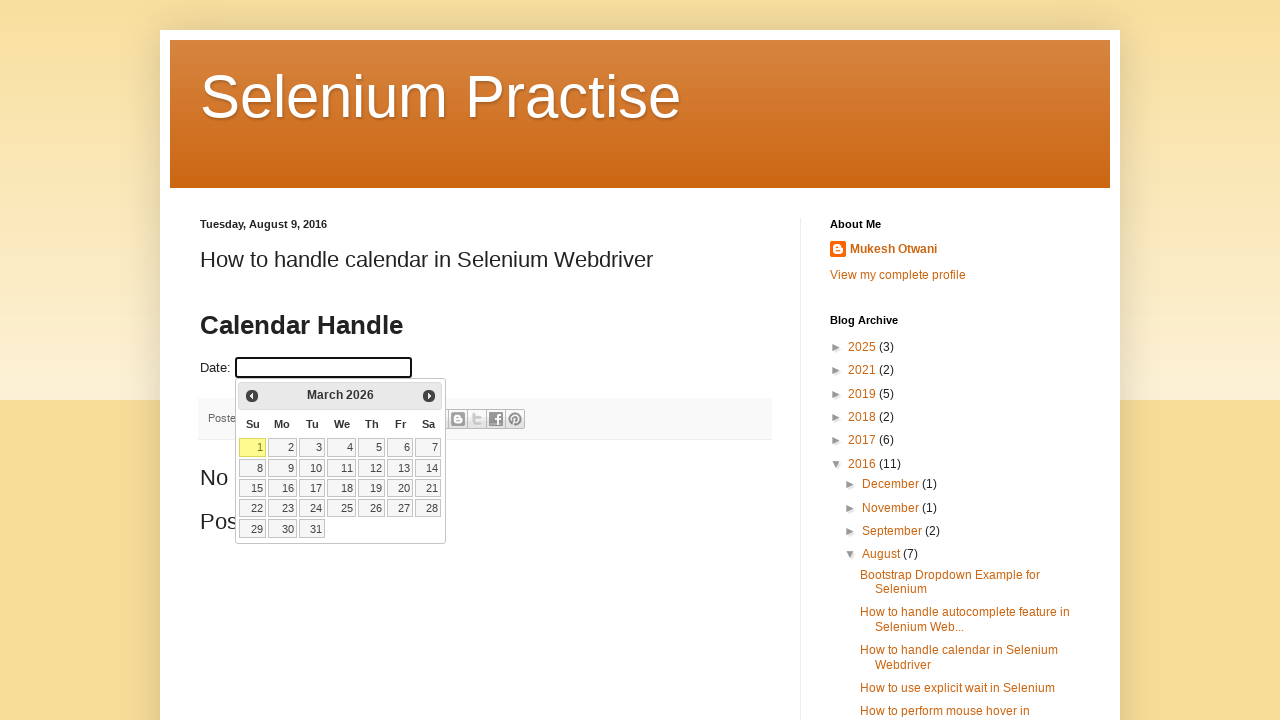

Clicked previous month button (currently at March 2026) at (252, 396) on span.ui-icon.ui-icon-circle-triangle-w
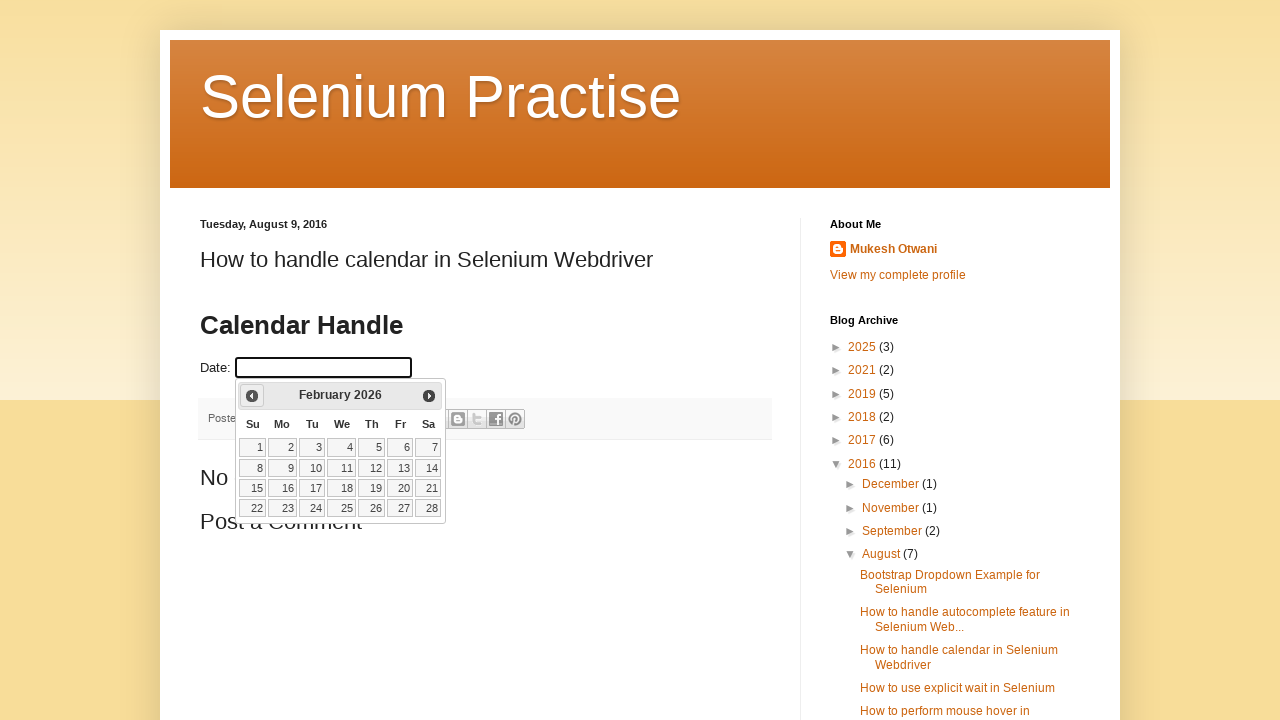

Waited for calendar to update after month navigation
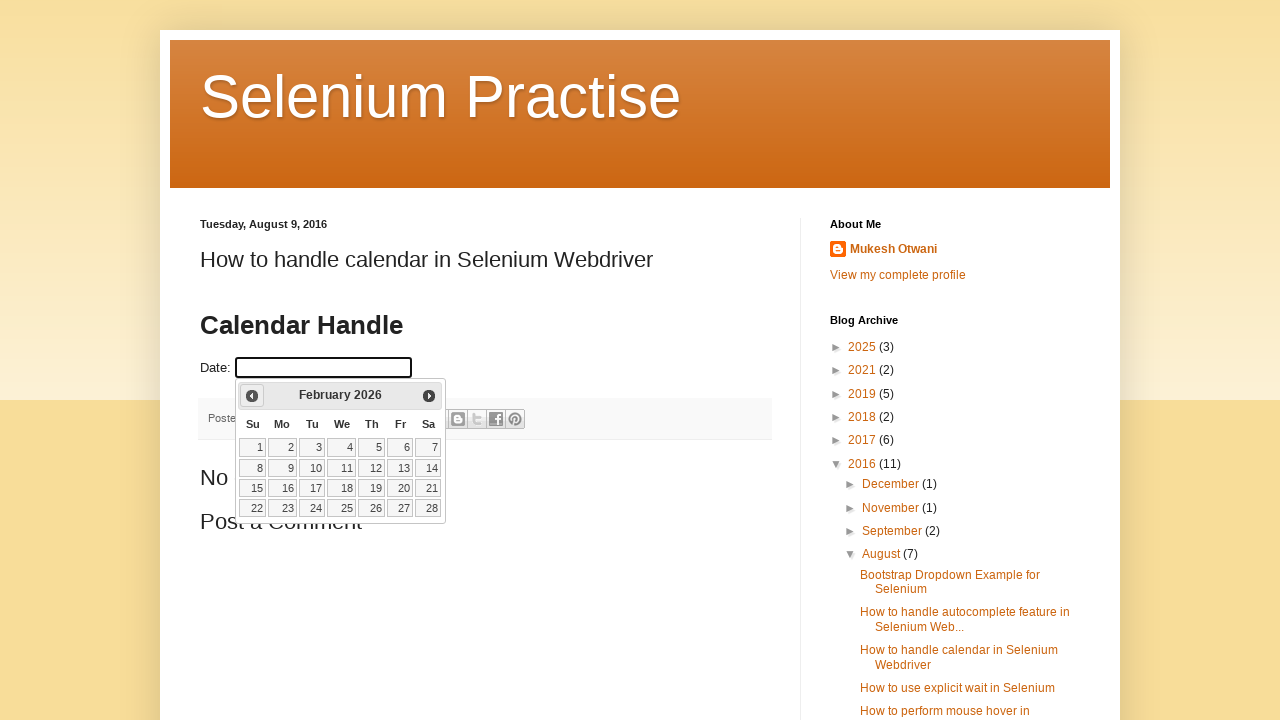

Clicked previous month button (currently at February 2026) at (252, 396) on span.ui-icon.ui-icon-circle-triangle-w
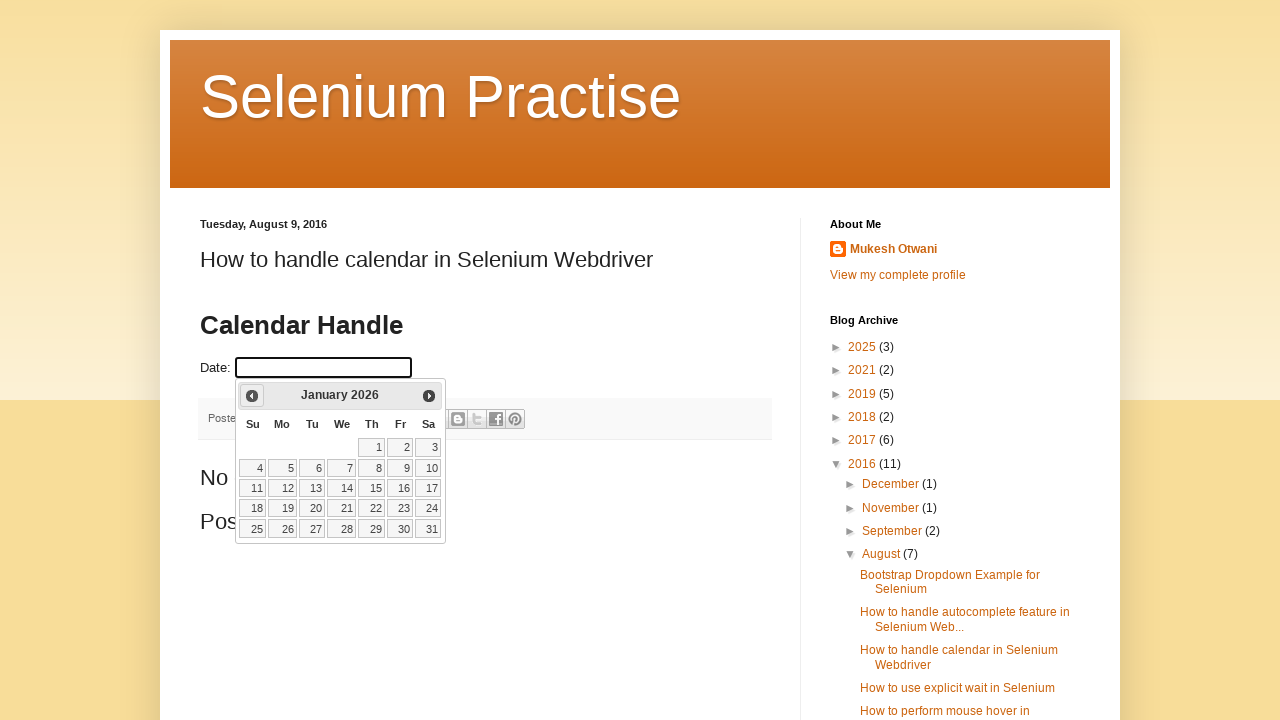

Waited for calendar to update after month navigation
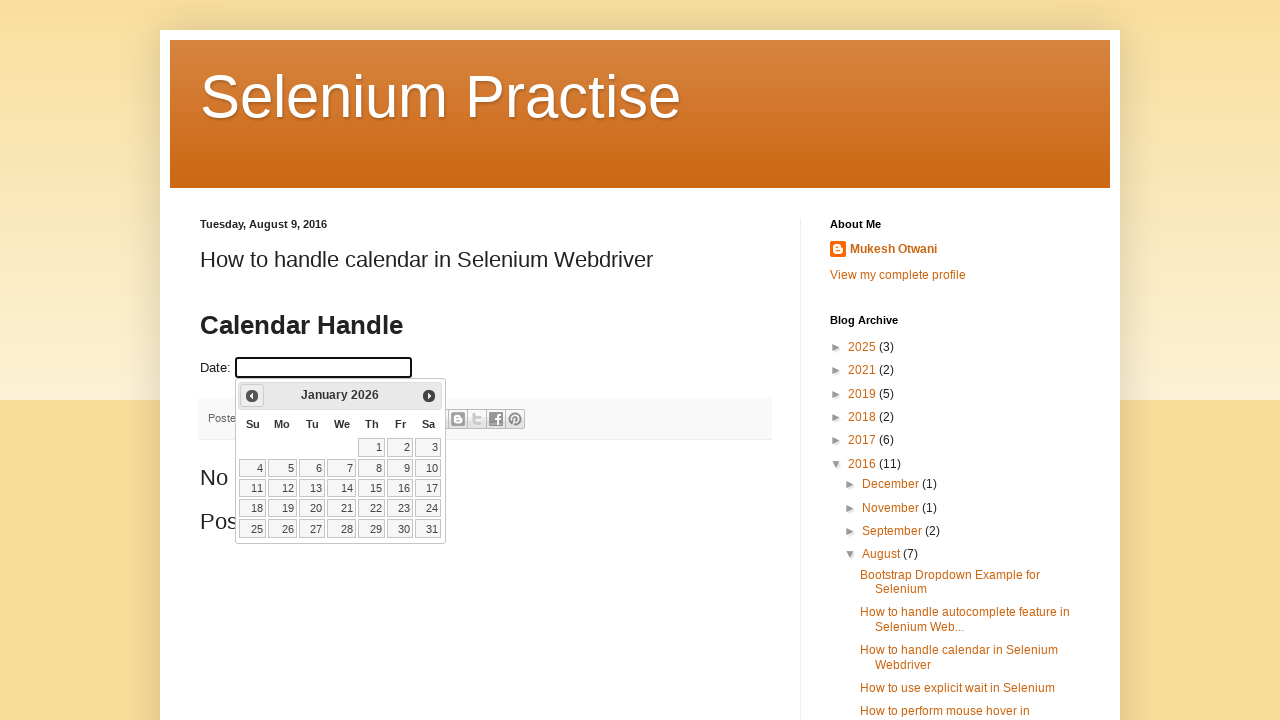

Clicked previous month button (currently at January 2026) at (252, 396) on span.ui-icon.ui-icon-circle-triangle-w
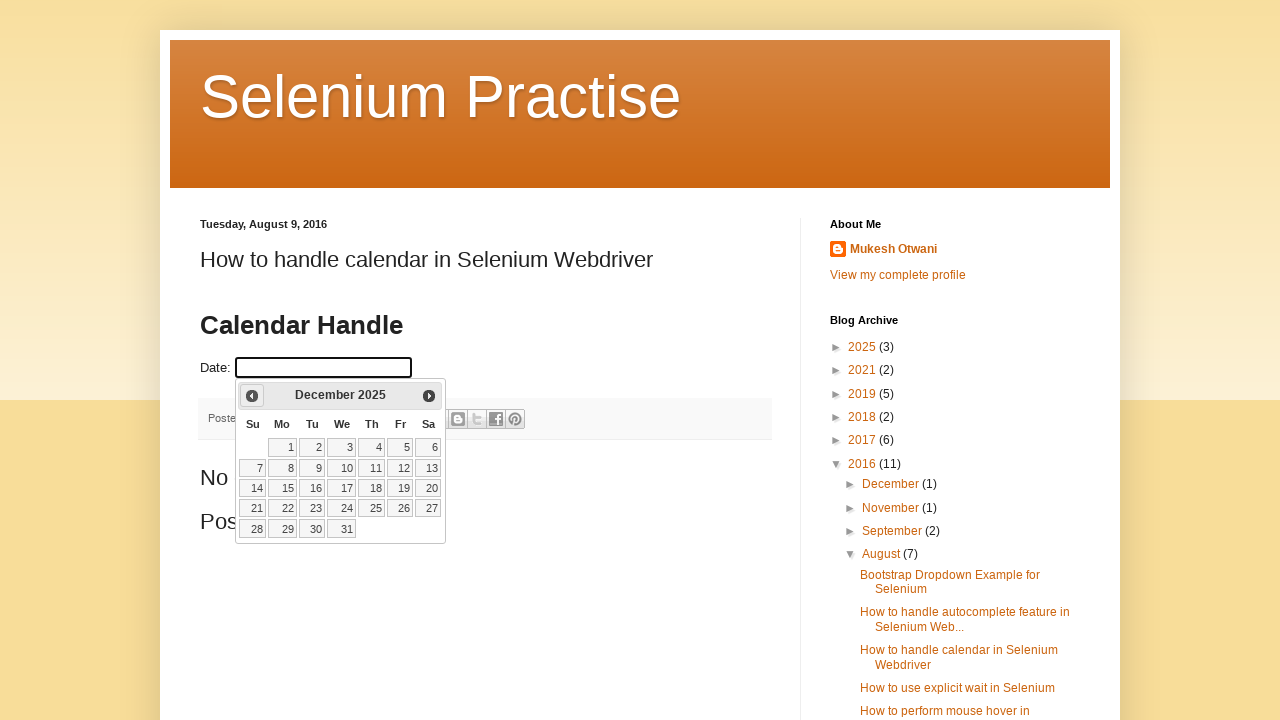

Waited for calendar to update after month navigation
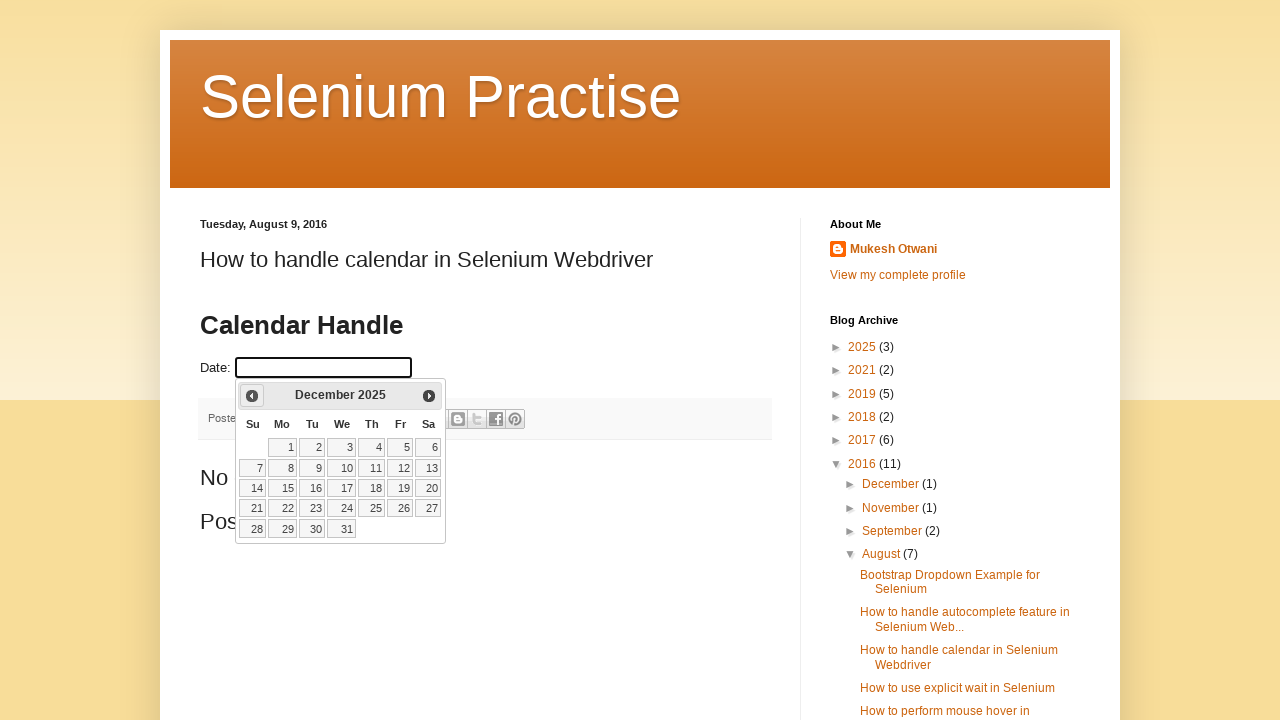

Clicked previous month button (currently at December 2025) at (252, 396) on span.ui-icon.ui-icon-circle-triangle-w
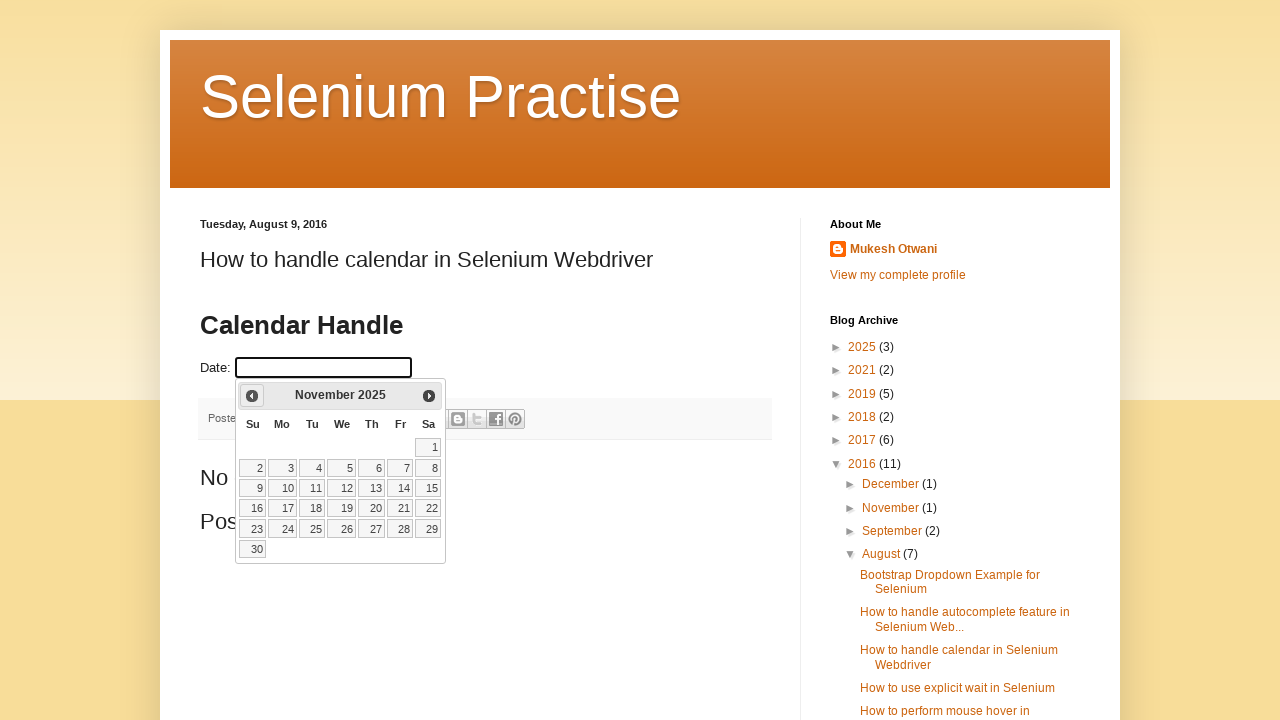

Waited for calendar to update after month navigation
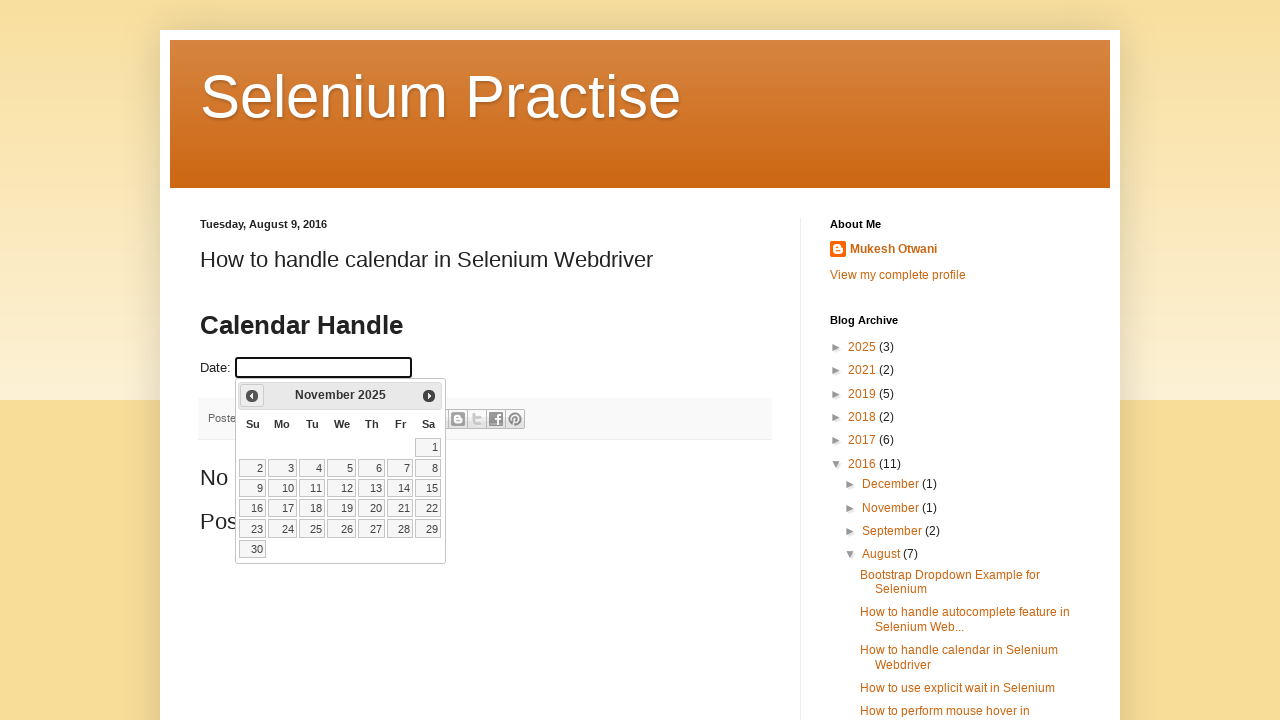

Clicked previous month button (currently at November 2025) at (252, 396) on span.ui-icon.ui-icon-circle-triangle-w
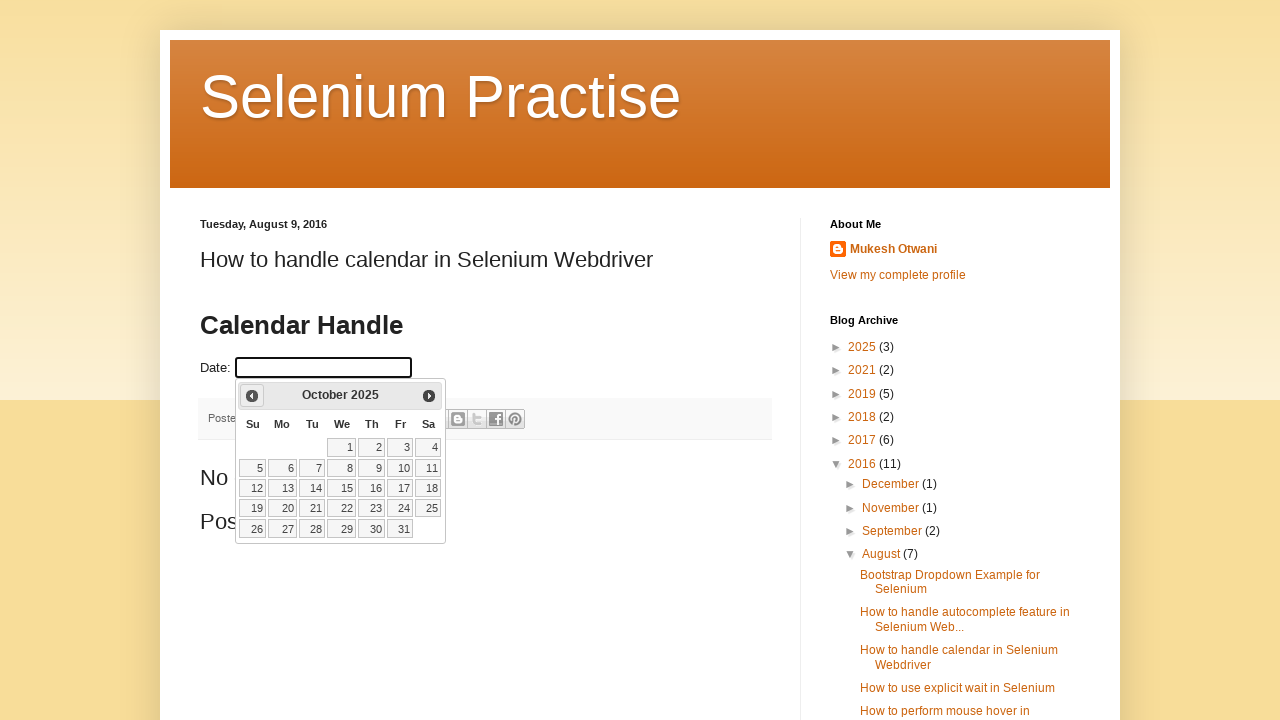

Waited for calendar to update after month navigation
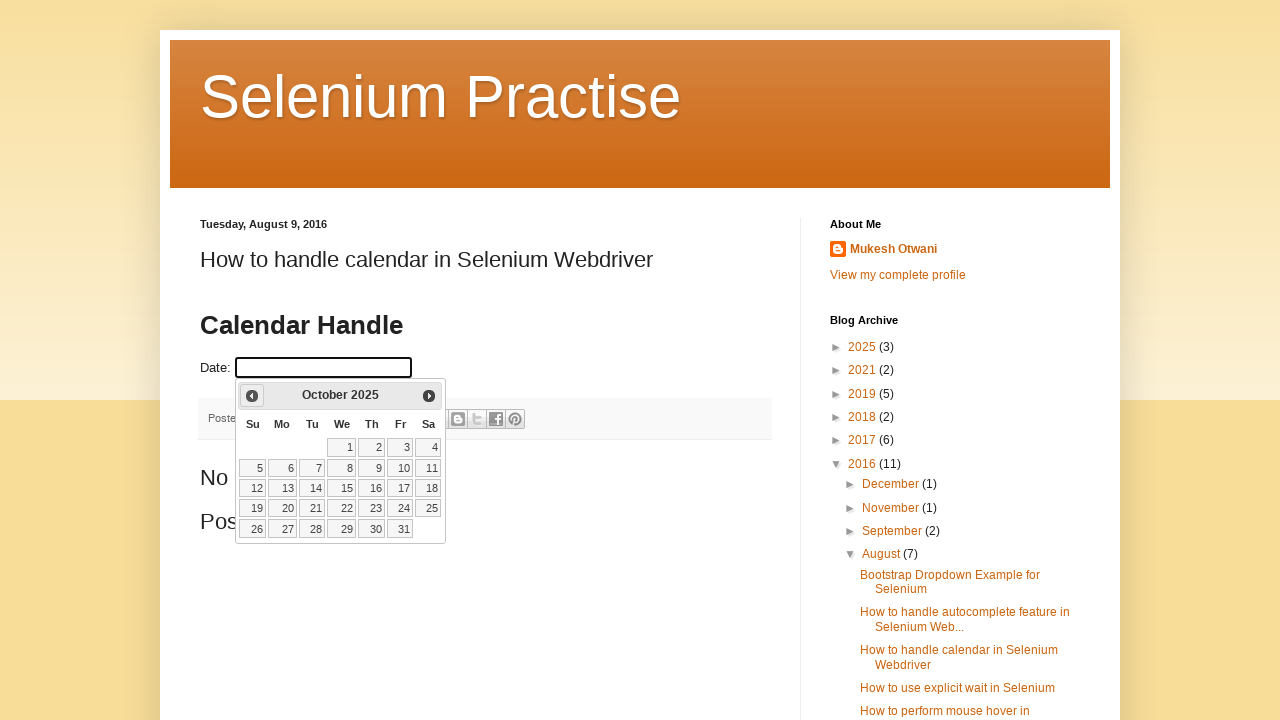

Clicked previous month button (currently at October 2025) at (252, 396) on span.ui-icon.ui-icon-circle-triangle-w
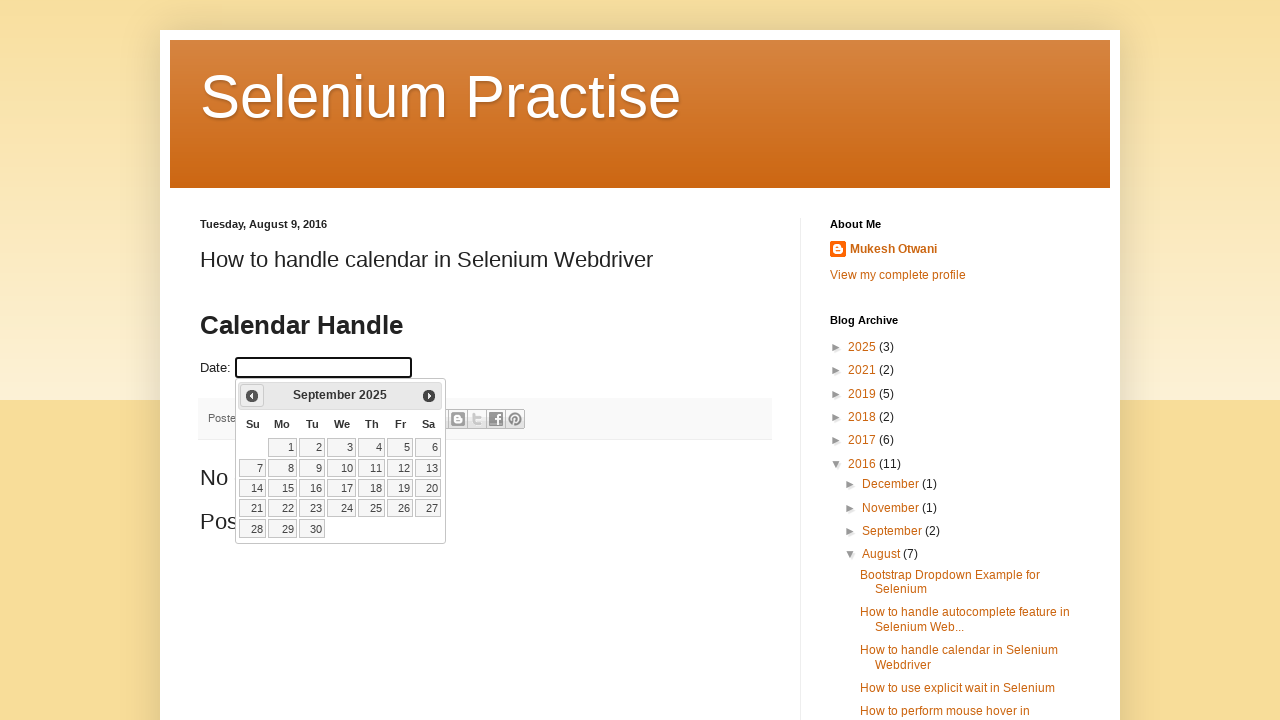

Waited for calendar to update after month navigation
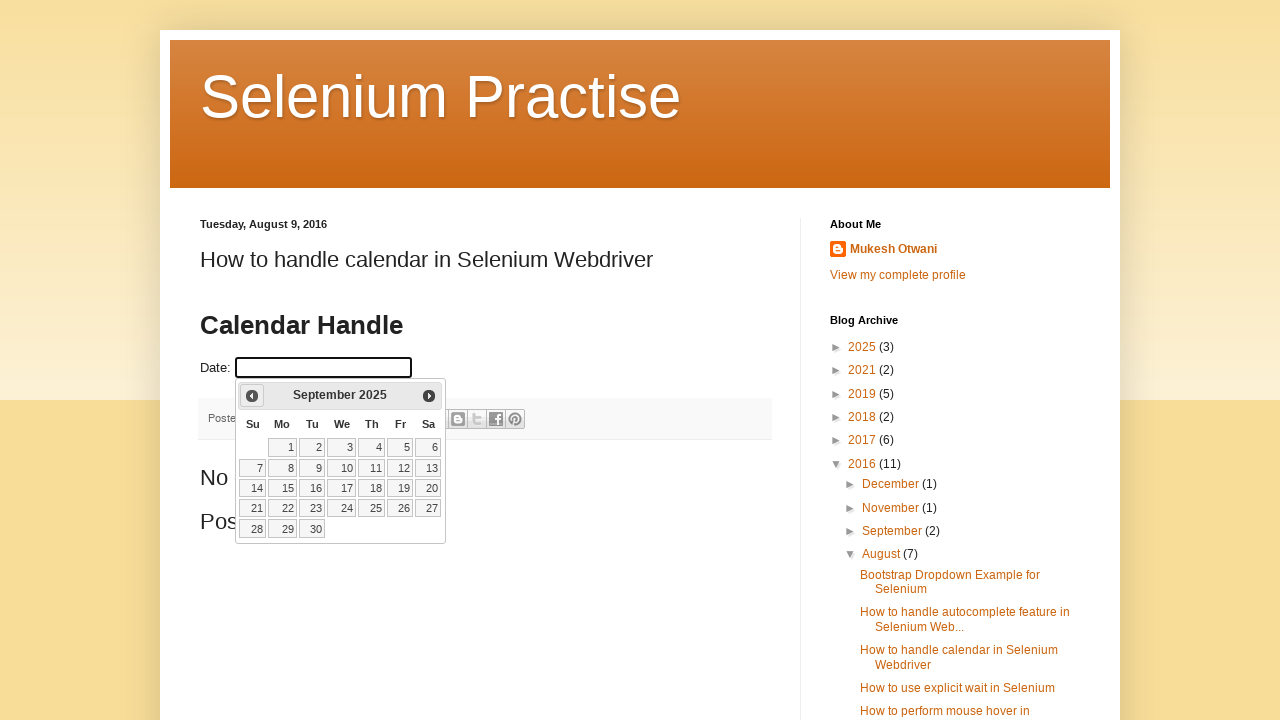

Clicked previous month button (currently at September 2025) at (252, 396) on span.ui-icon.ui-icon-circle-triangle-w
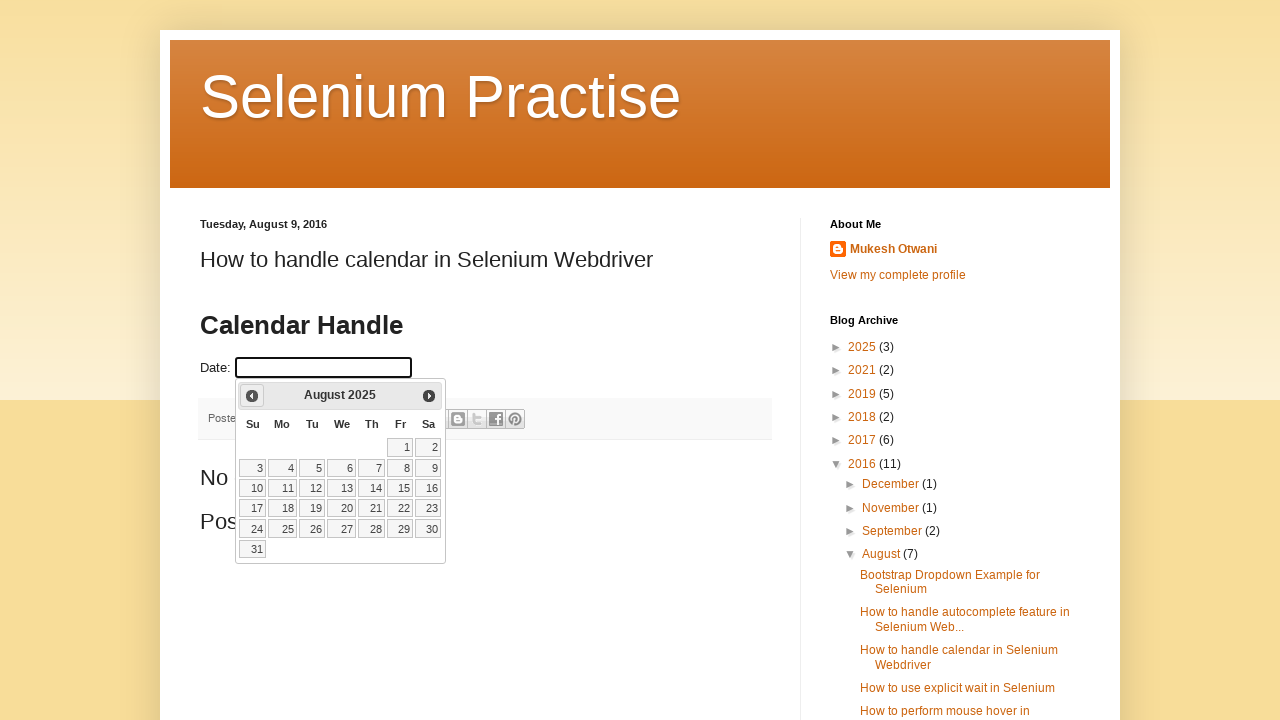

Waited for calendar to update after month navigation
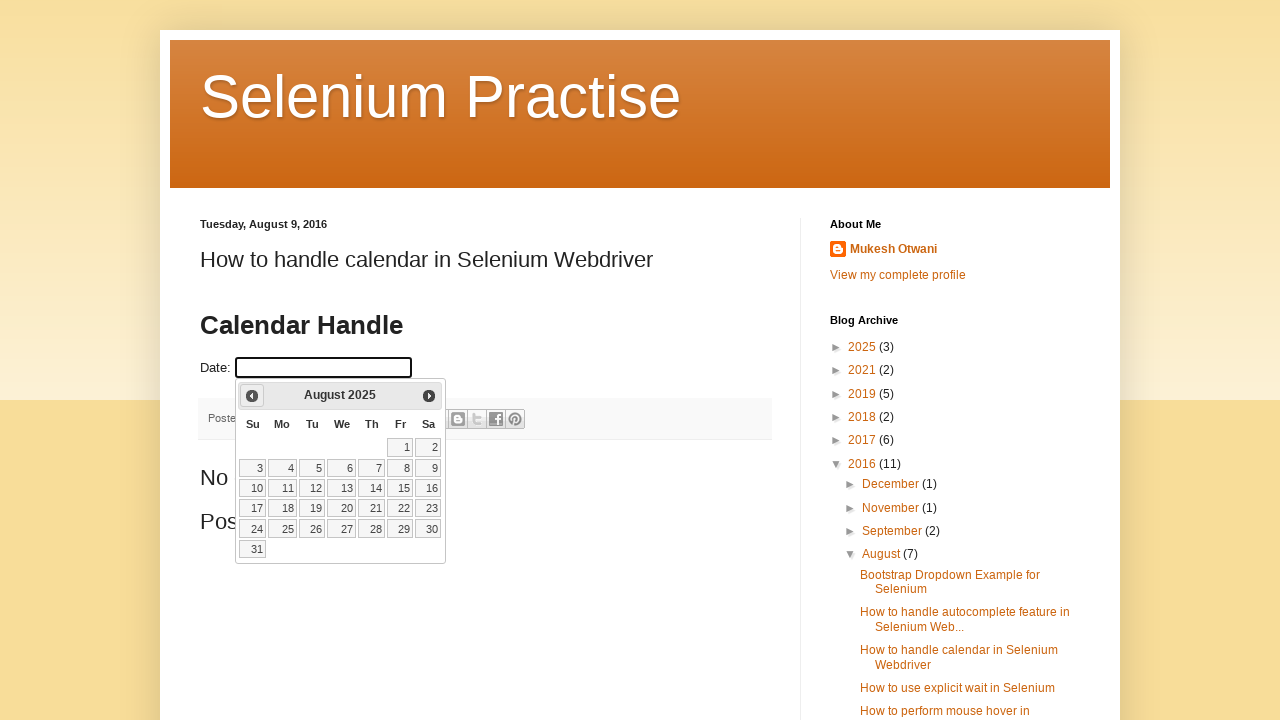

Clicked previous month button (currently at August 2025) at (252, 396) on span.ui-icon.ui-icon-circle-triangle-w
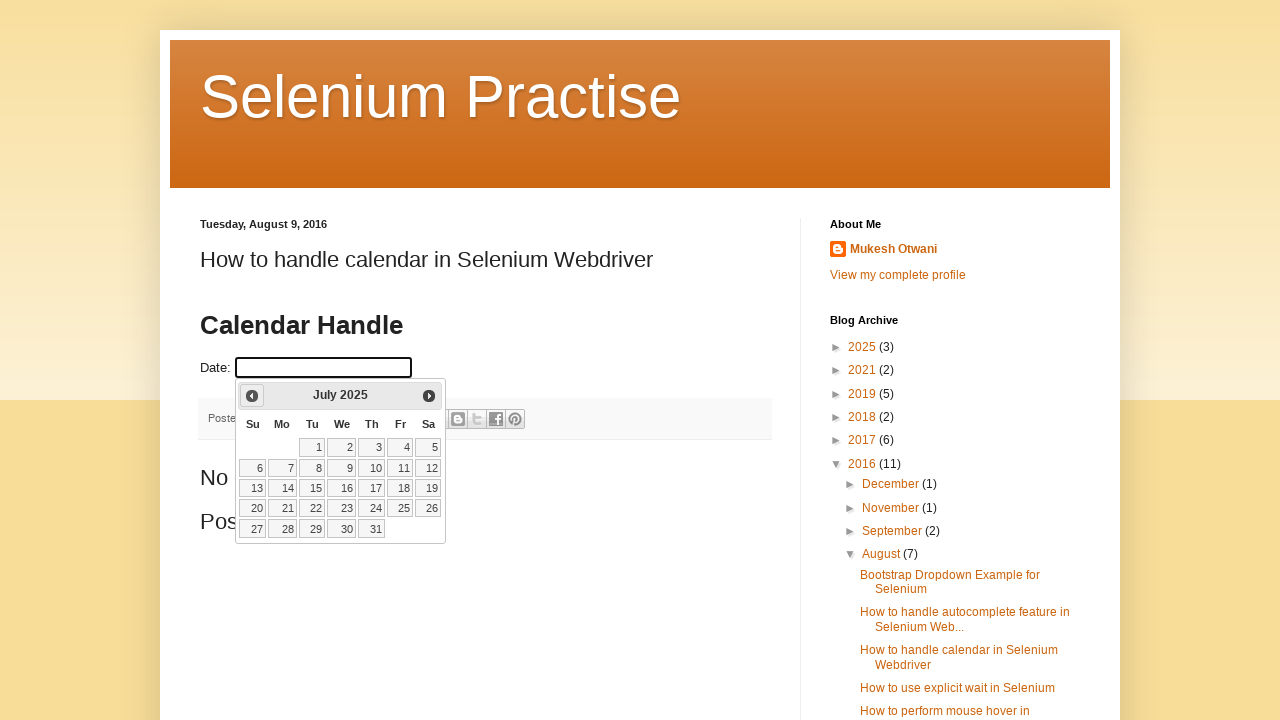

Waited for calendar to update after month navigation
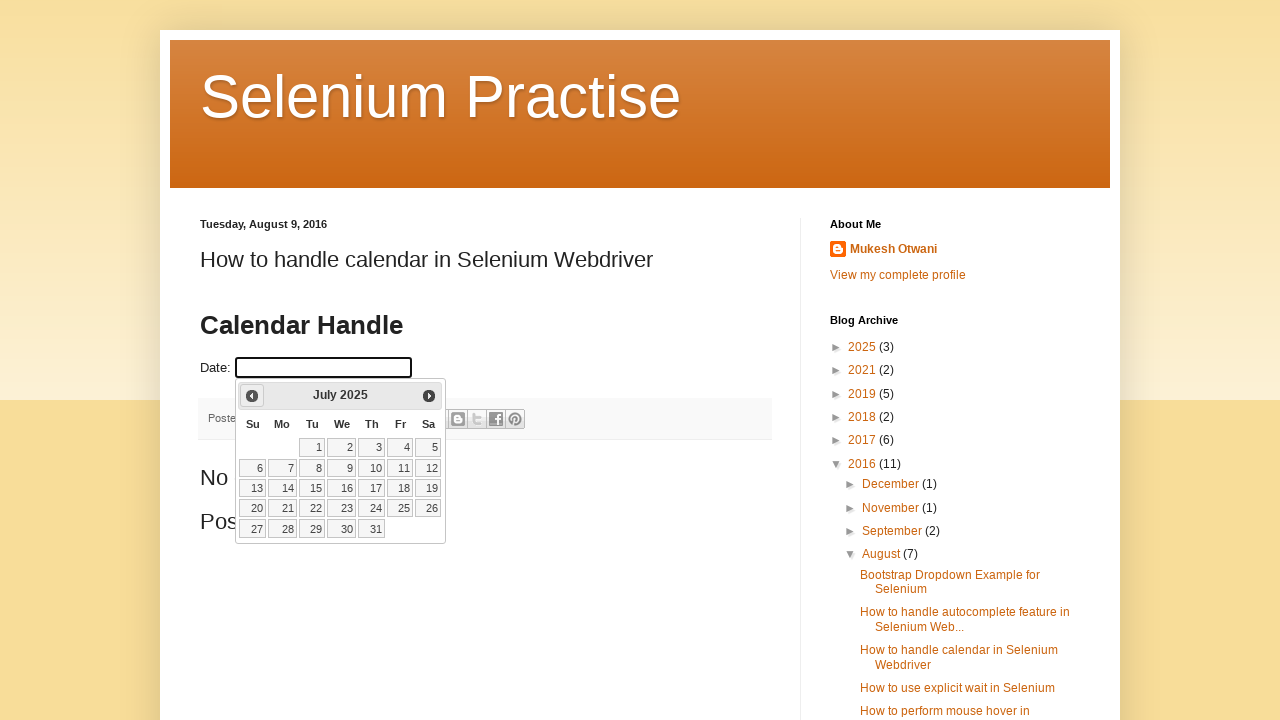

Clicked previous month button (currently at July 2025) at (252, 396) on span.ui-icon.ui-icon-circle-triangle-w
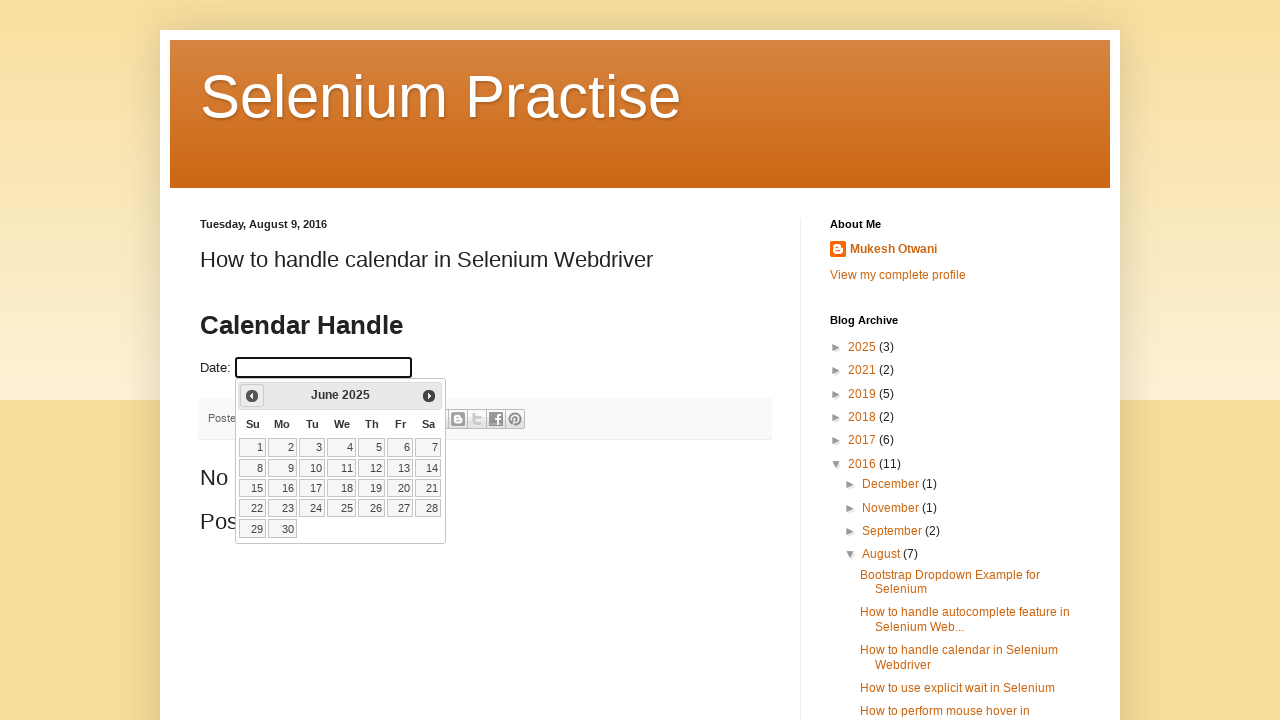

Waited for calendar to update after month navigation
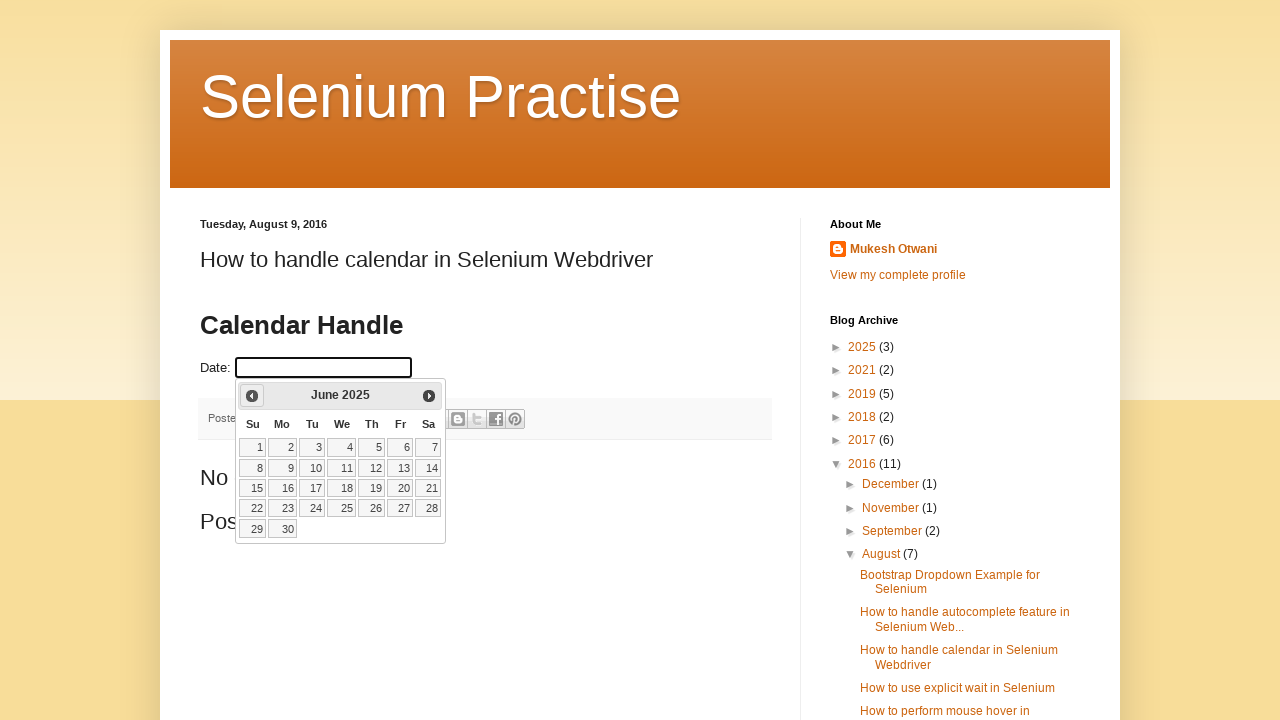

Clicked previous month button (currently at June 2025) at (252, 396) on span.ui-icon.ui-icon-circle-triangle-w
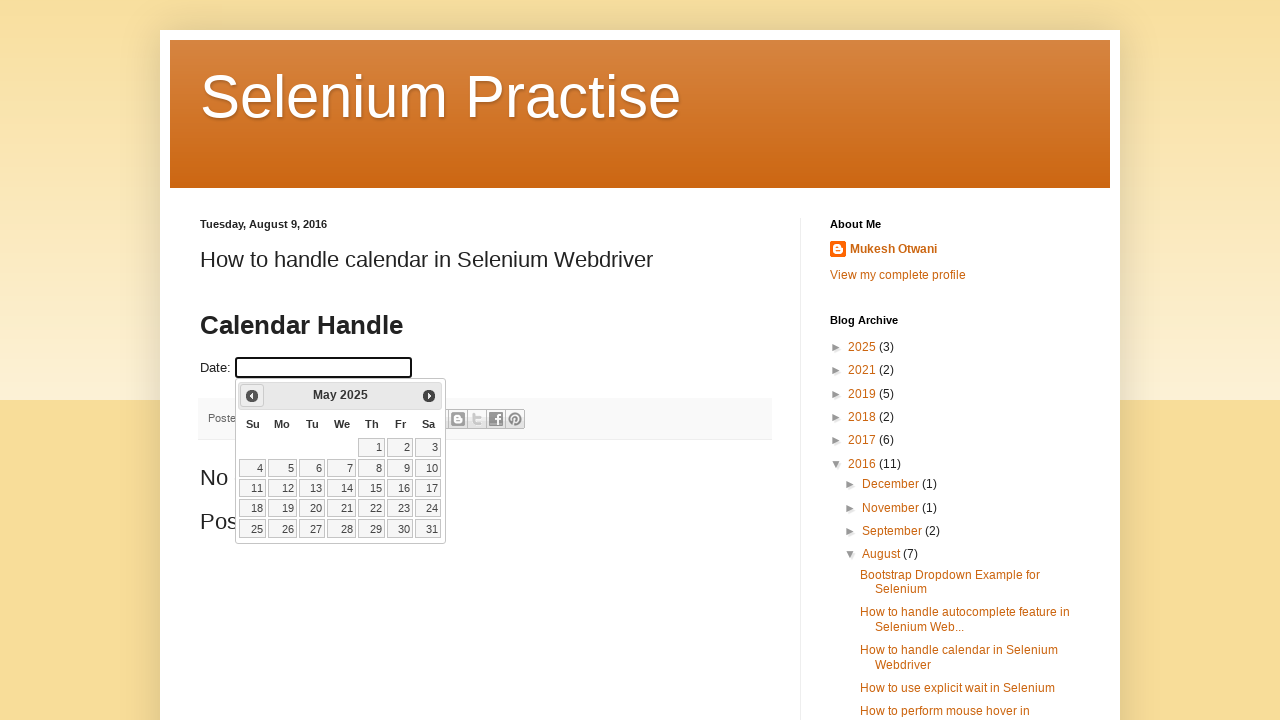

Waited for calendar to update after month navigation
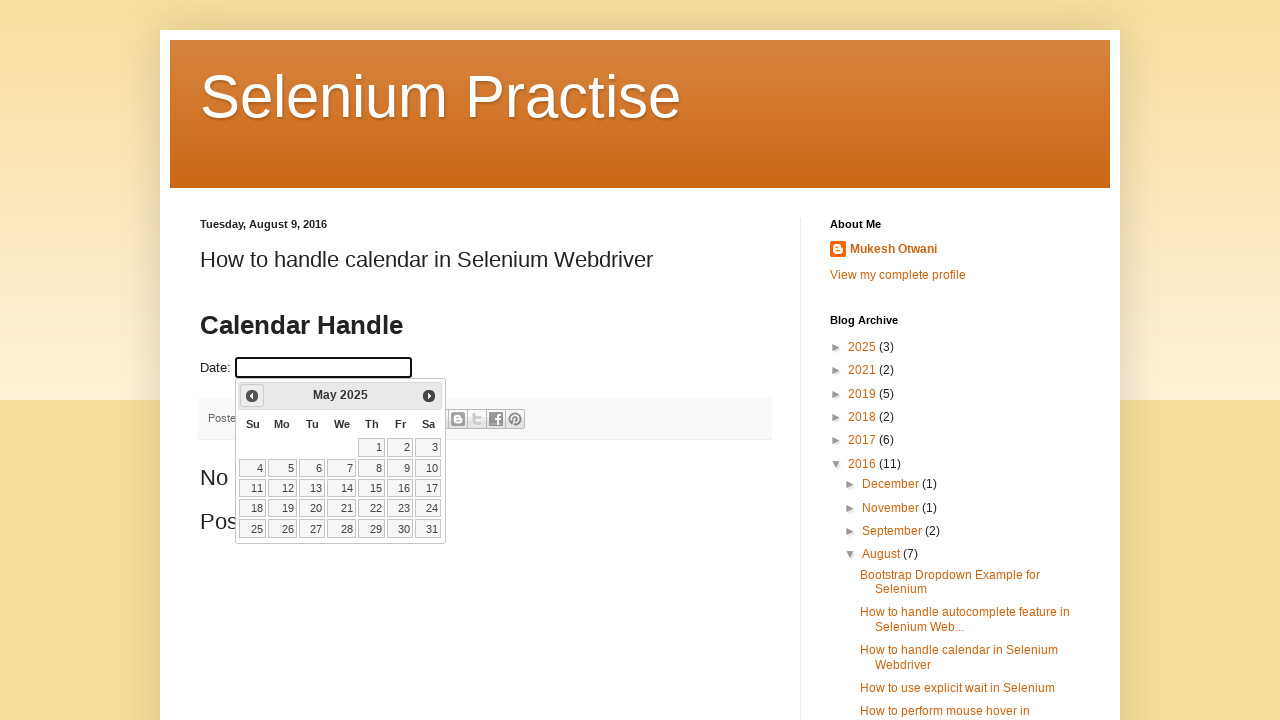

Clicked previous month button (currently at May 2025) at (252, 396) on span.ui-icon.ui-icon-circle-triangle-w
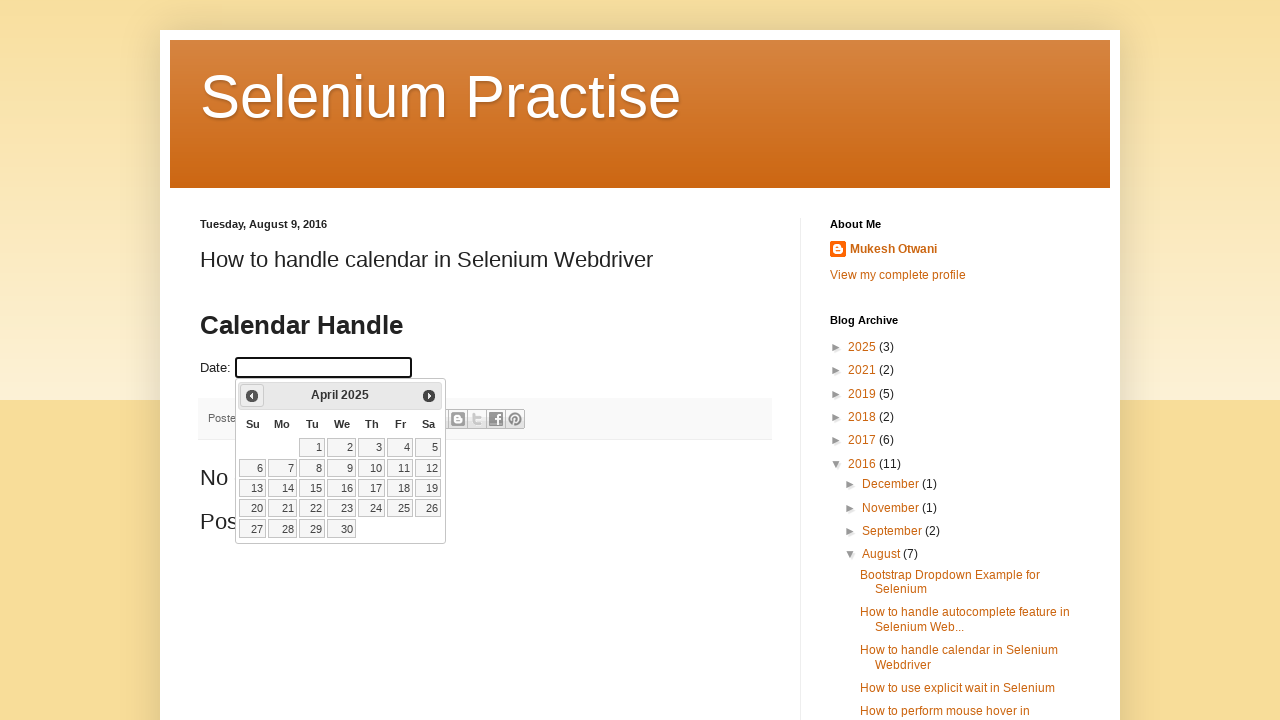

Waited for calendar to update after month navigation
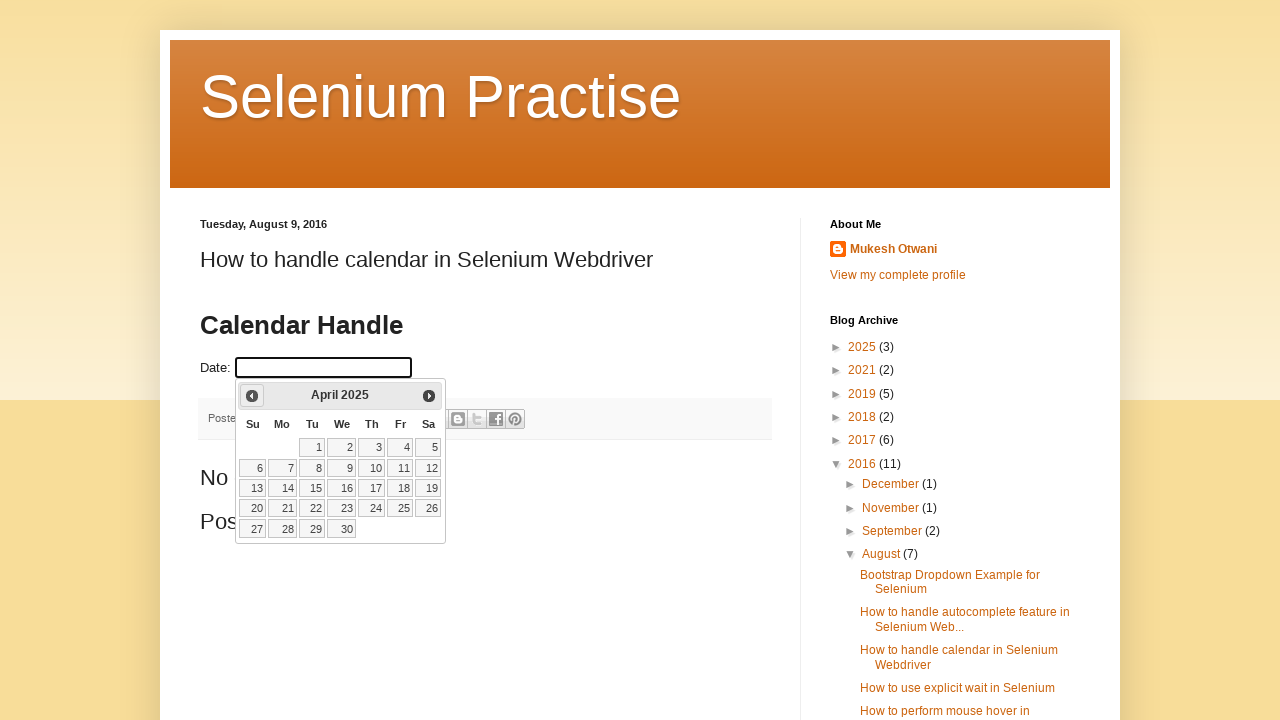

Clicked previous month button (currently at April 2025) at (252, 396) on span.ui-icon.ui-icon-circle-triangle-w
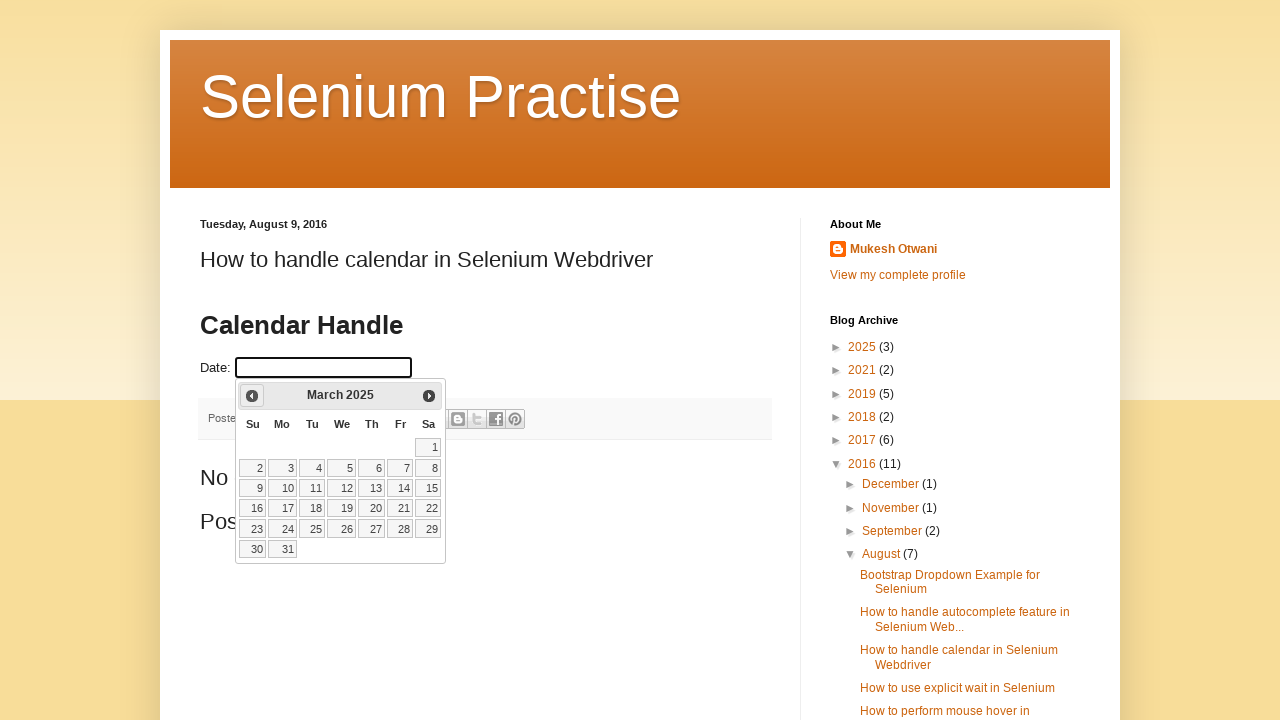

Waited for calendar to update after month navigation
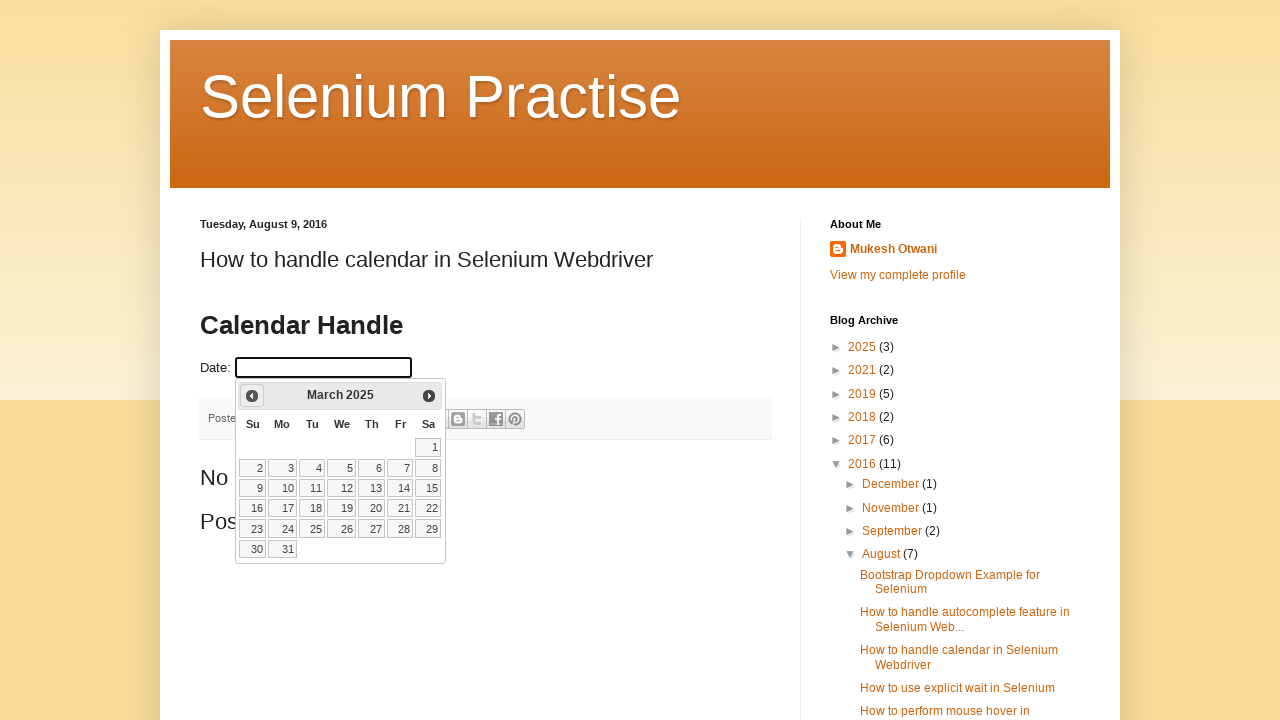

Clicked previous month button (currently at March 2025) at (252, 396) on span.ui-icon.ui-icon-circle-triangle-w
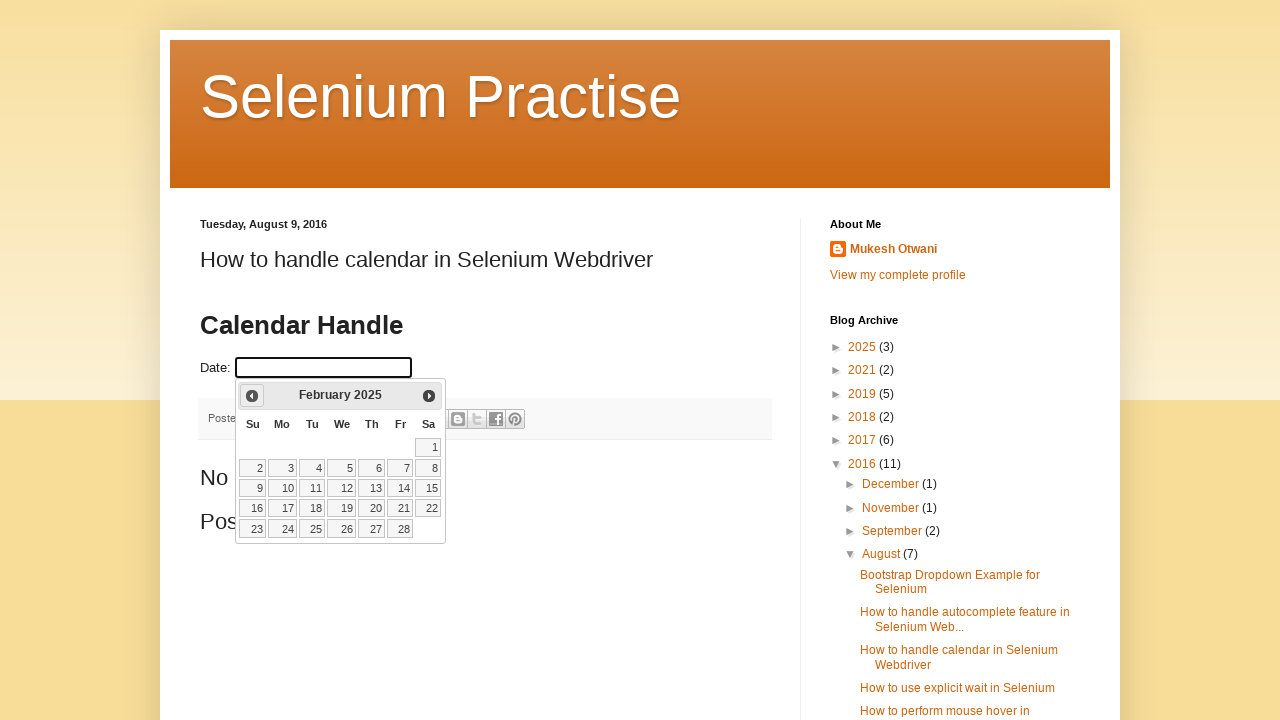

Waited for calendar to update after month navigation
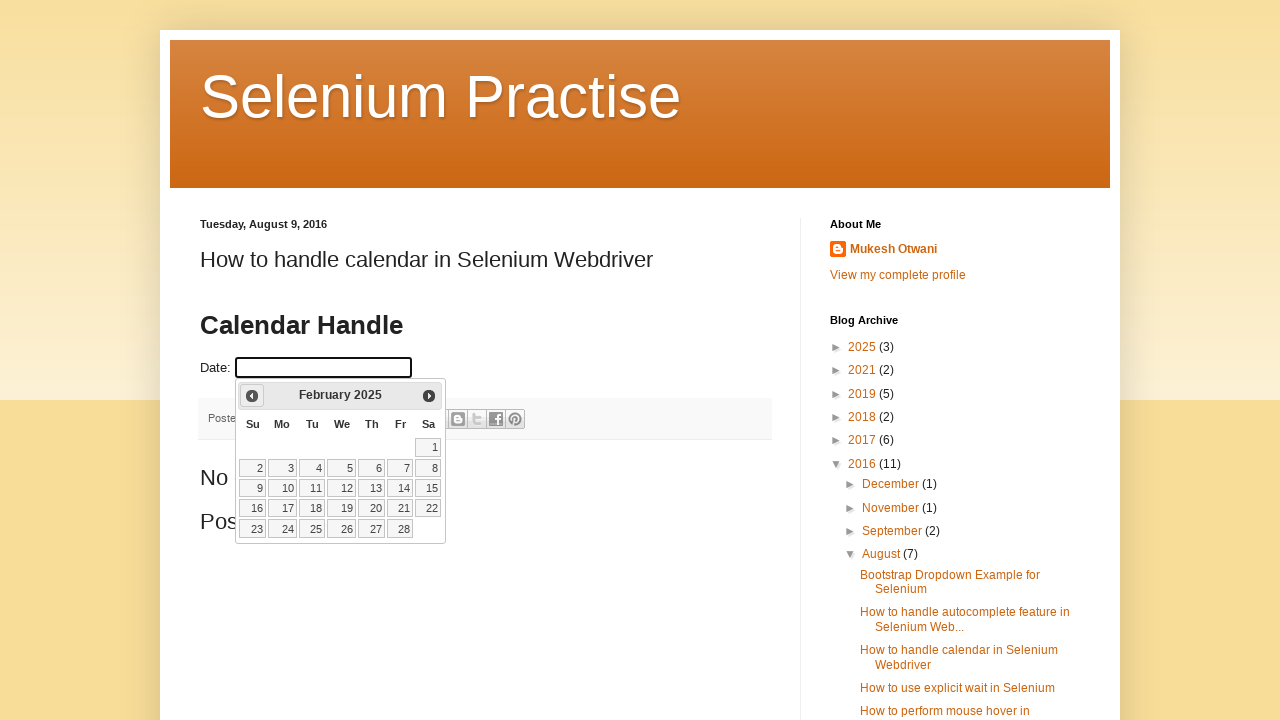

Clicked previous month button (currently at February 2025) at (252, 396) on span.ui-icon.ui-icon-circle-triangle-w
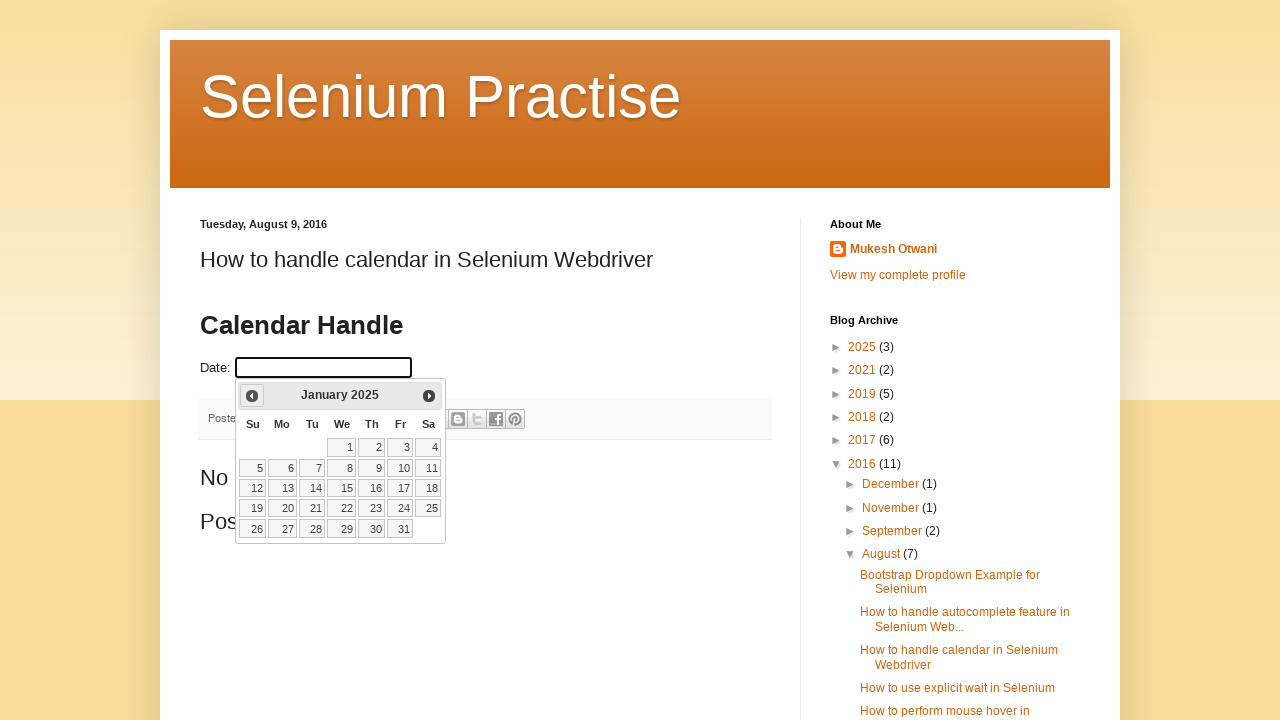

Waited for calendar to update after month navigation
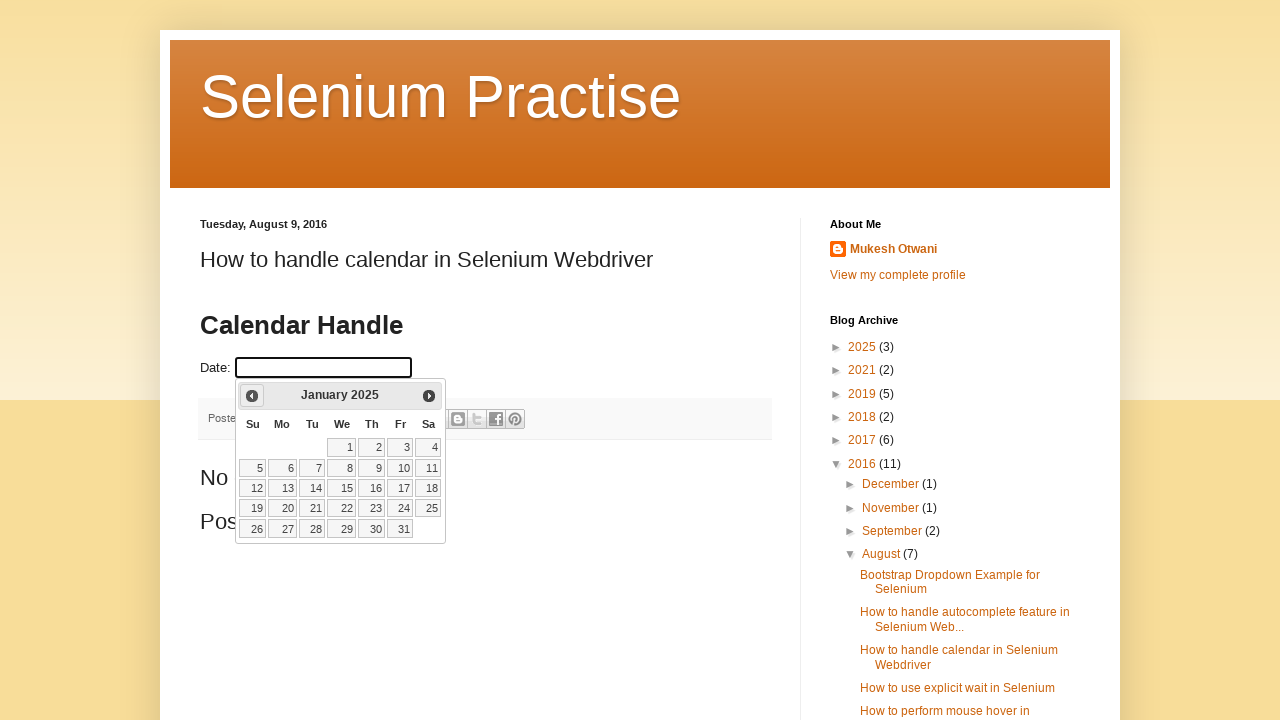

Clicked previous month button (currently at January 2025) at (252, 396) on span.ui-icon.ui-icon-circle-triangle-w
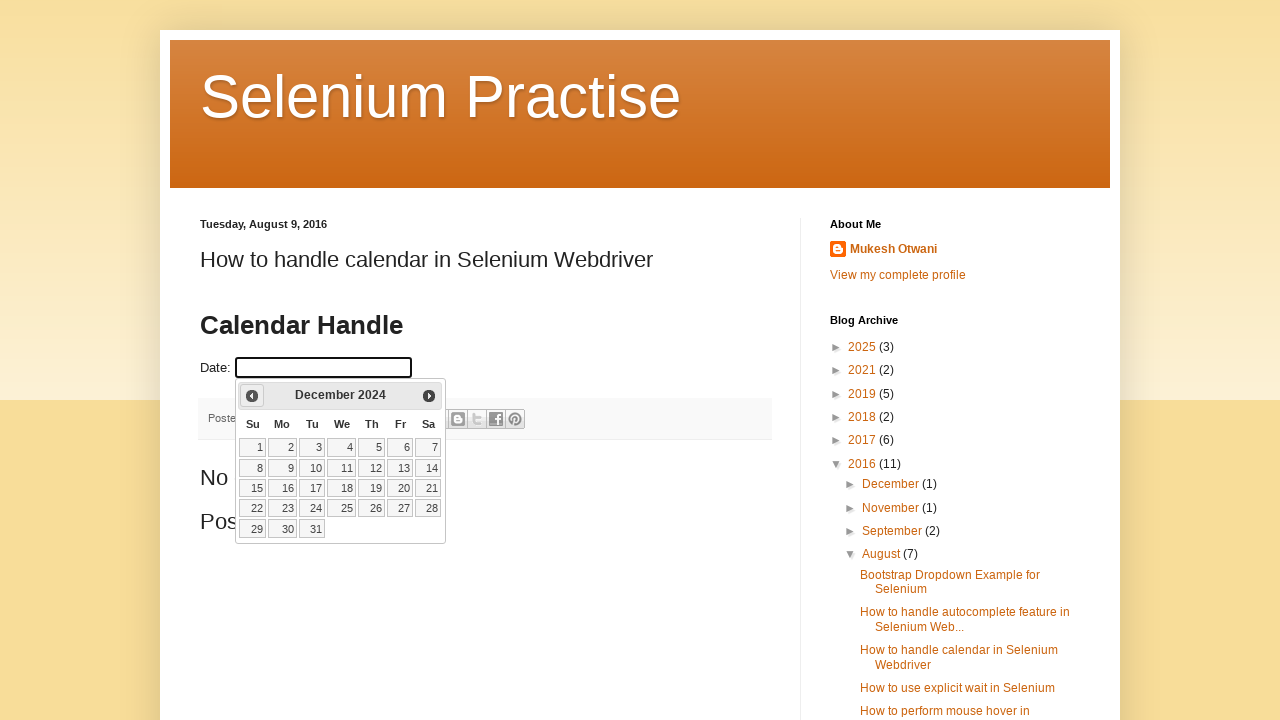

Waited for calendar to update after month navigation
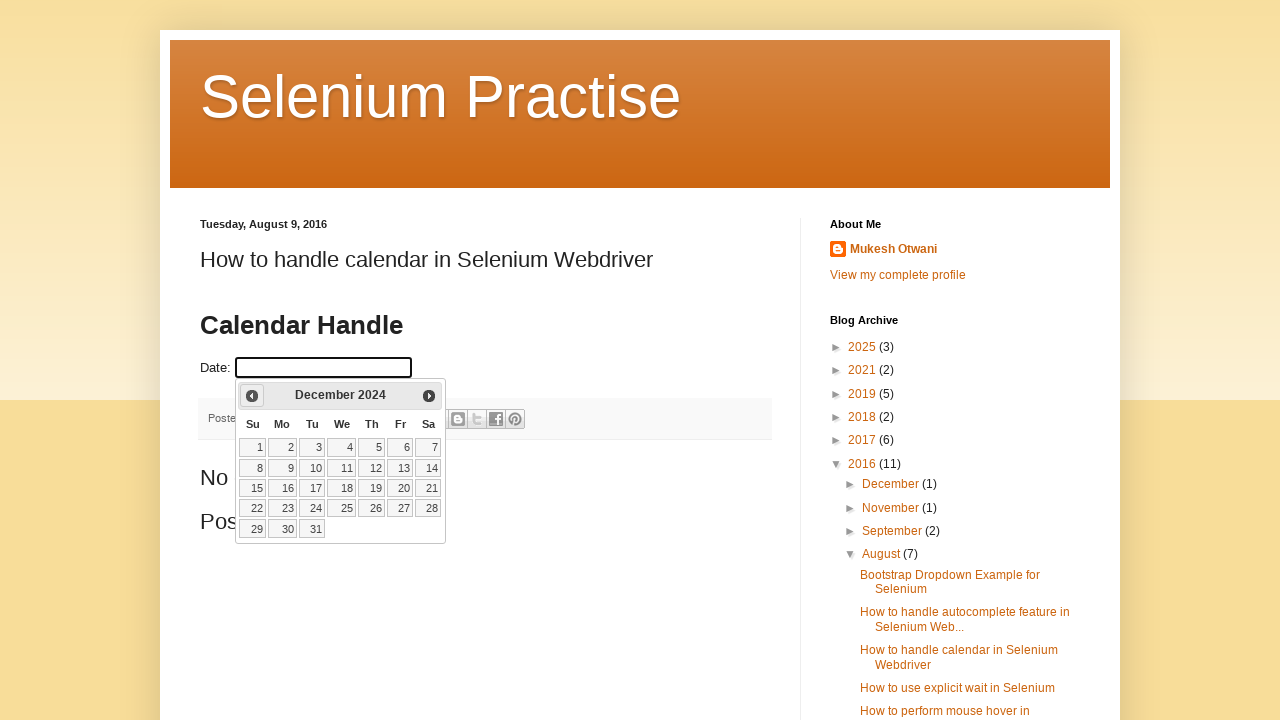

Clicked previous month button (currently at December 2024) at (252, 396) on span.ui-icon.ui-icon-circle-triangle-w
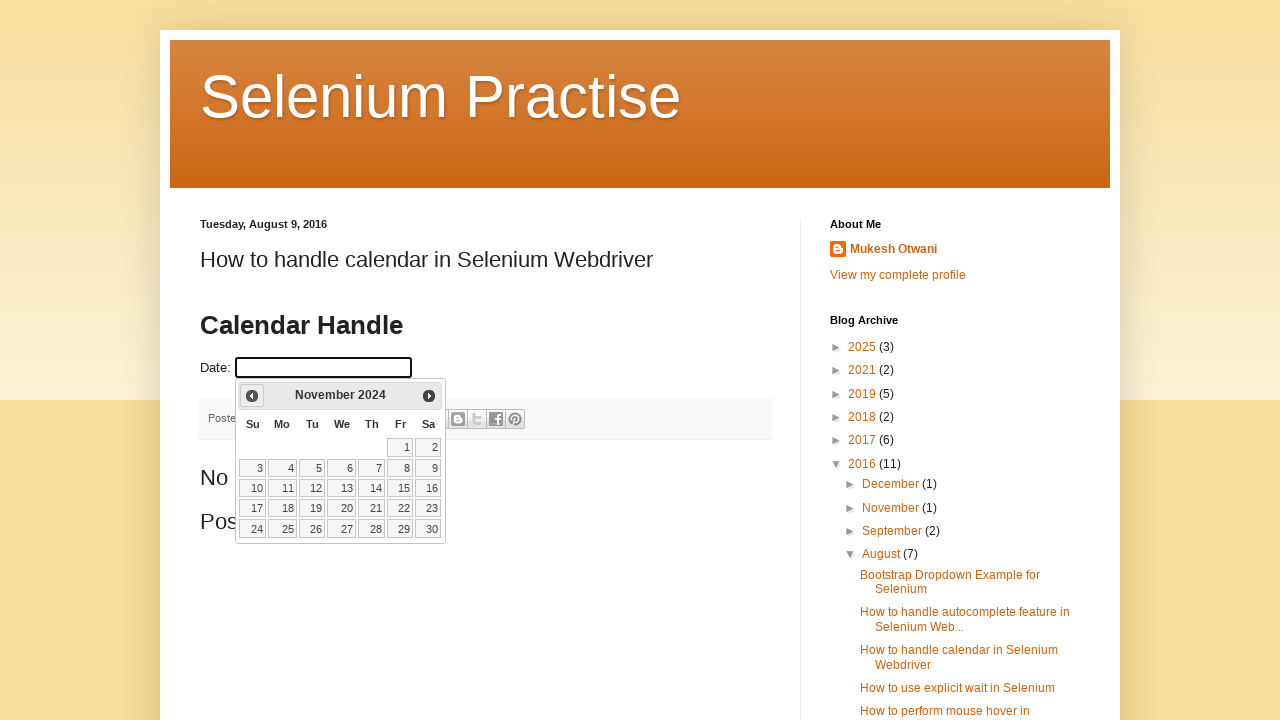

Waited for calendar to update after month navigation
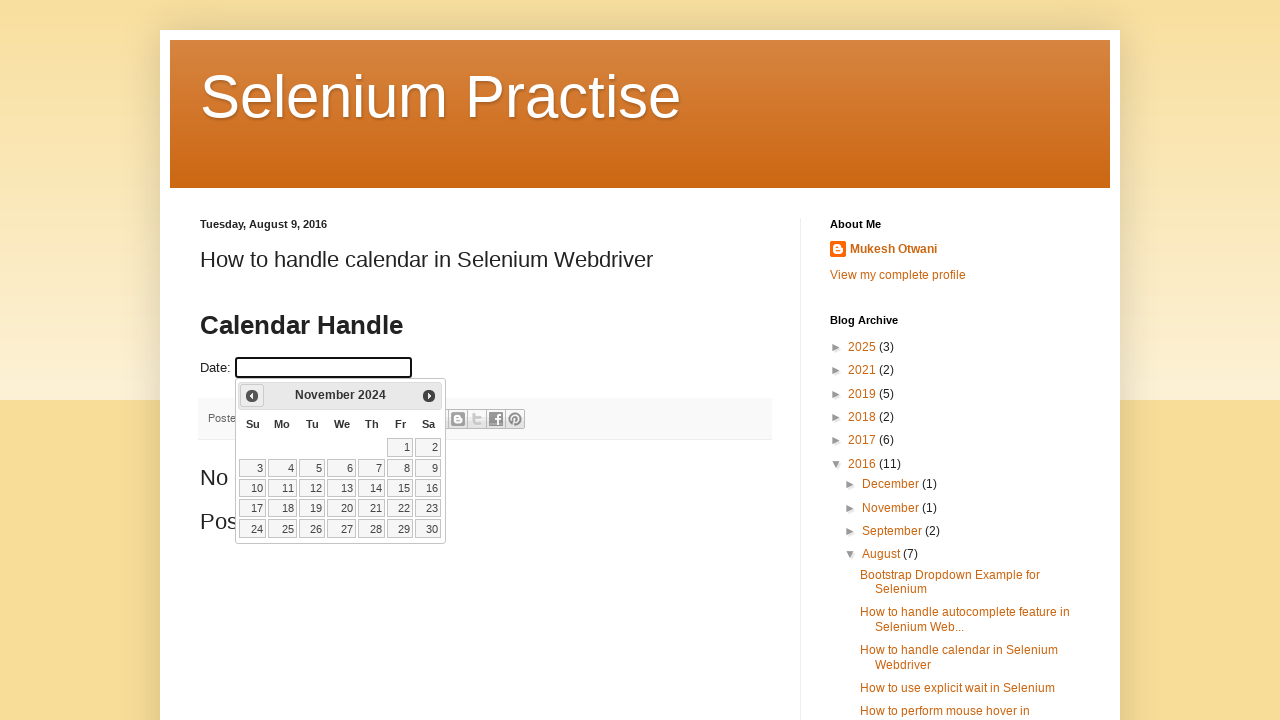

Clicked previous month button (currently at November 2024) at (252, 396) on span.ui-icon.ui-icon-circle-triangle-w
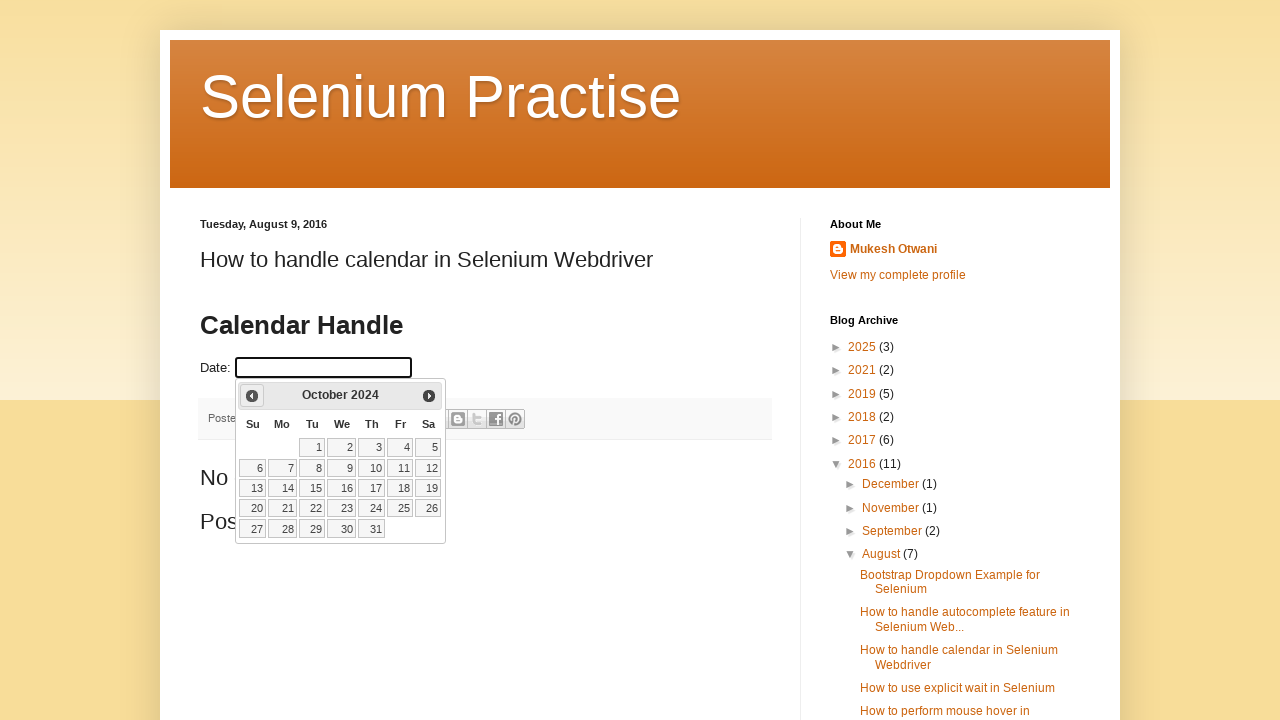

Waited for calendar to update after month navigation
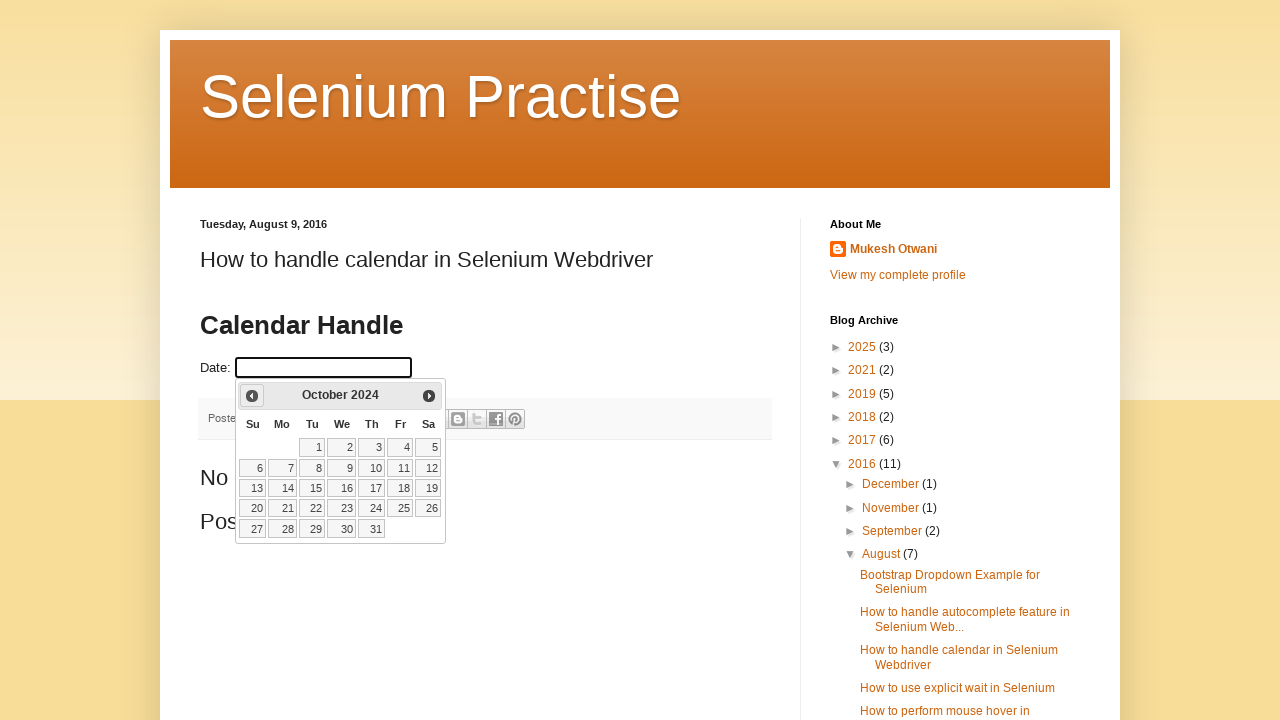

Clicked previous month button (currently at October 2024) at (252, 396) on span.ui-icon.ui-icon-circle-triangle-w
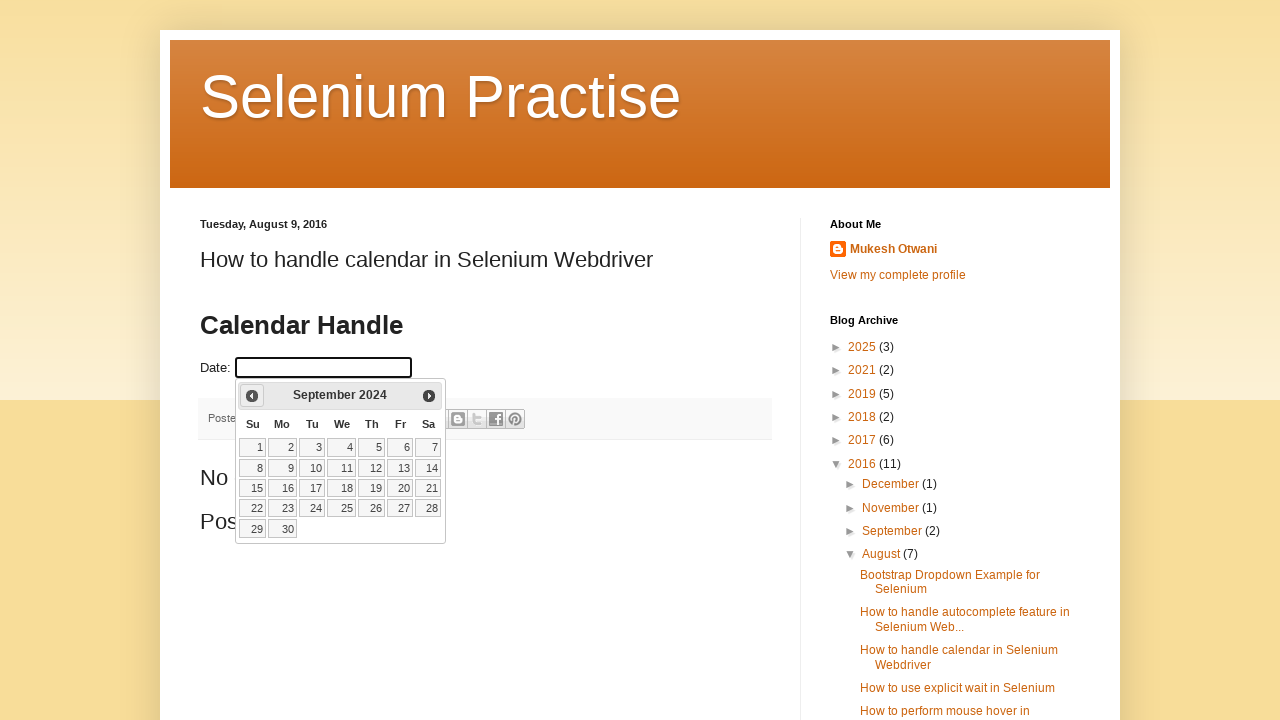

Waited for calendar to update after month navigation
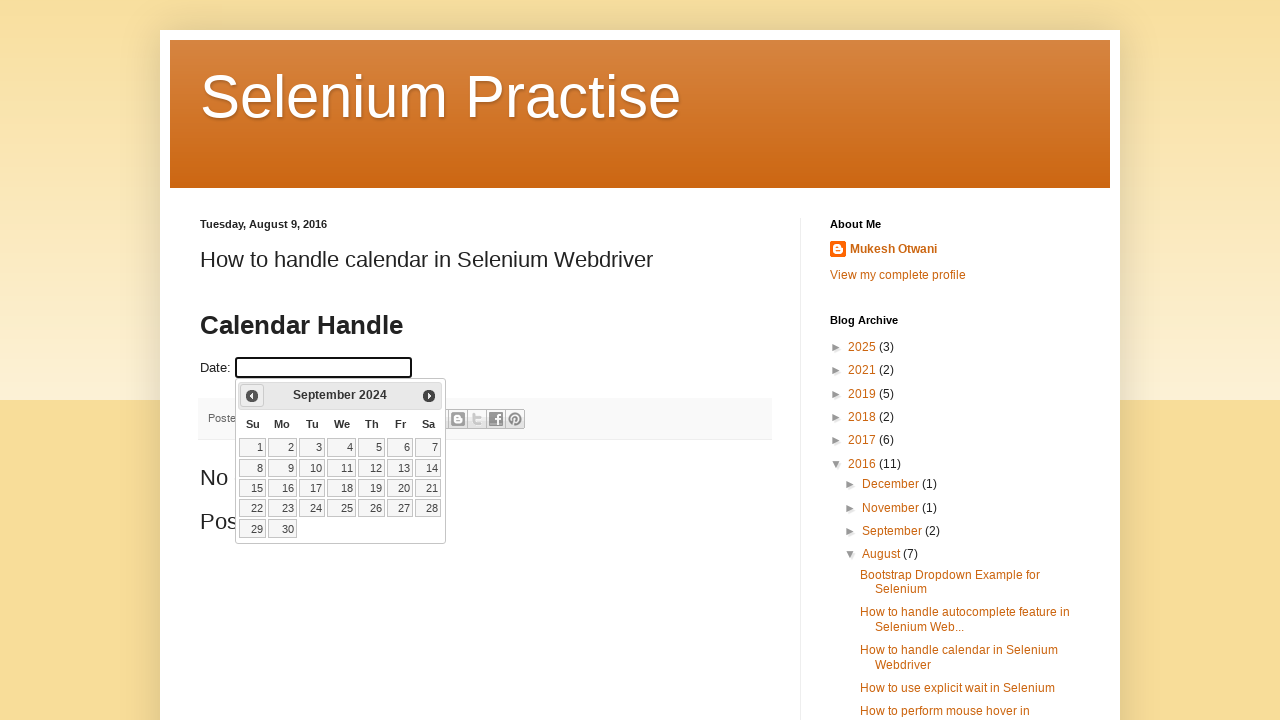

Clicked previous month button (currently at September 2024) at (252, 396) on span.ui-icon.ui-icon-circle-triangle-w
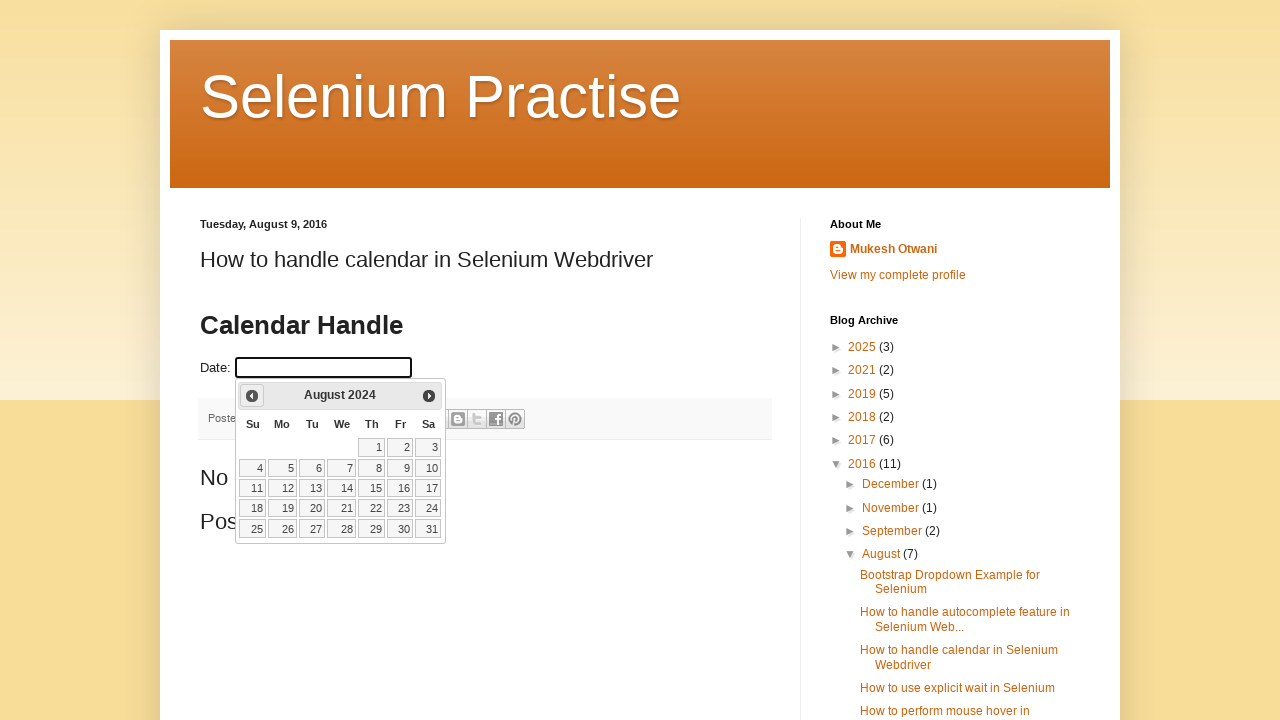

Waited for calendar to update after month navigation
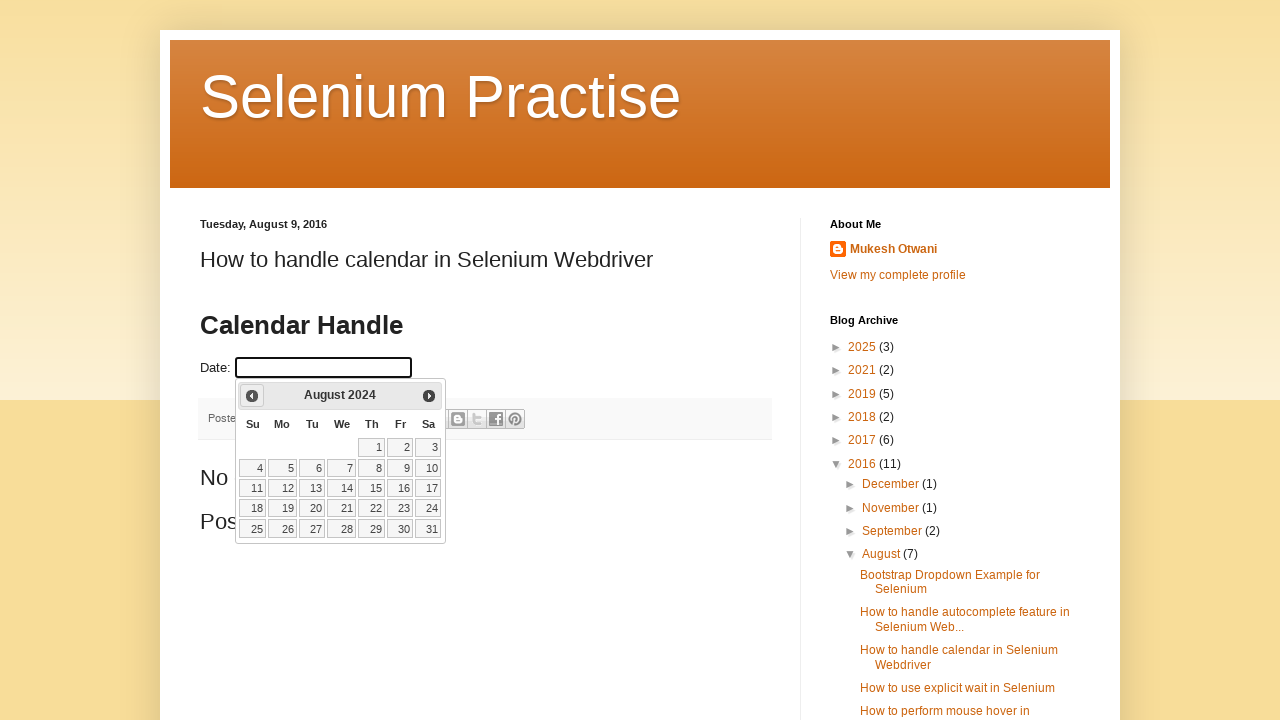

Clicked previous month button (currently at August 2024) at (252, 396) on span.ui-icon.ui-icon-circle-triangle-w
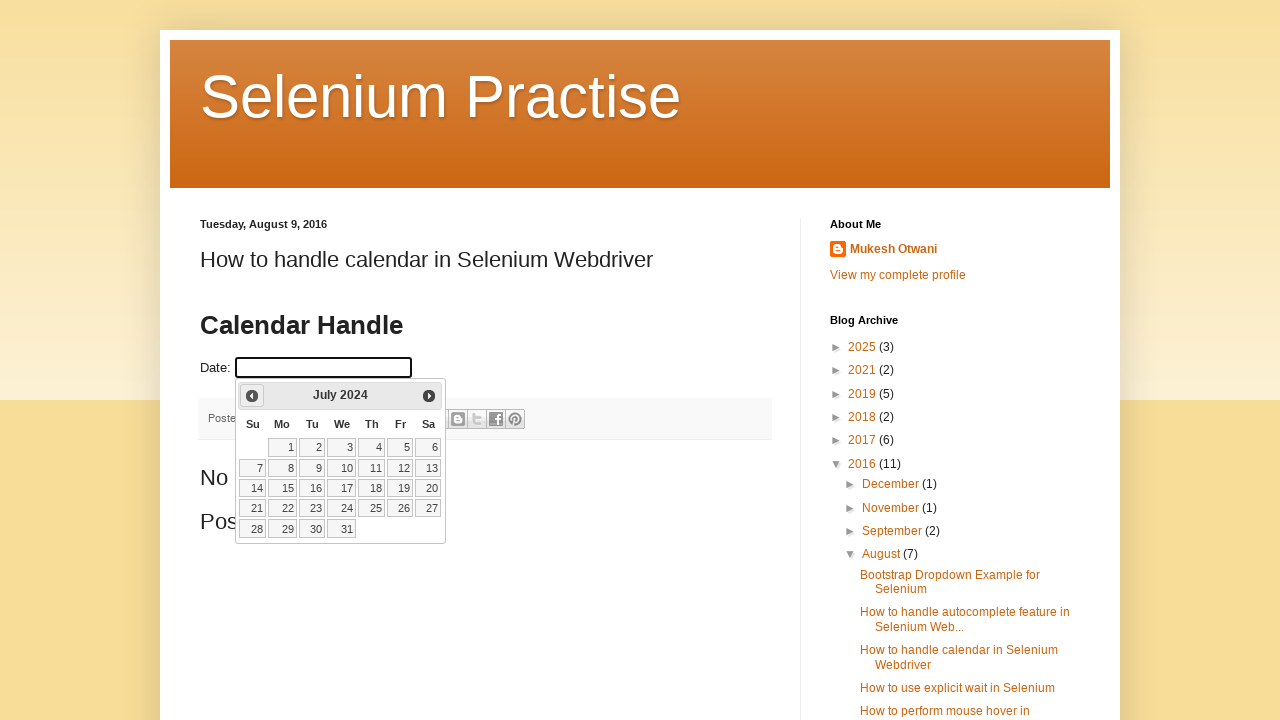

Waited for calendar to update after month navigation
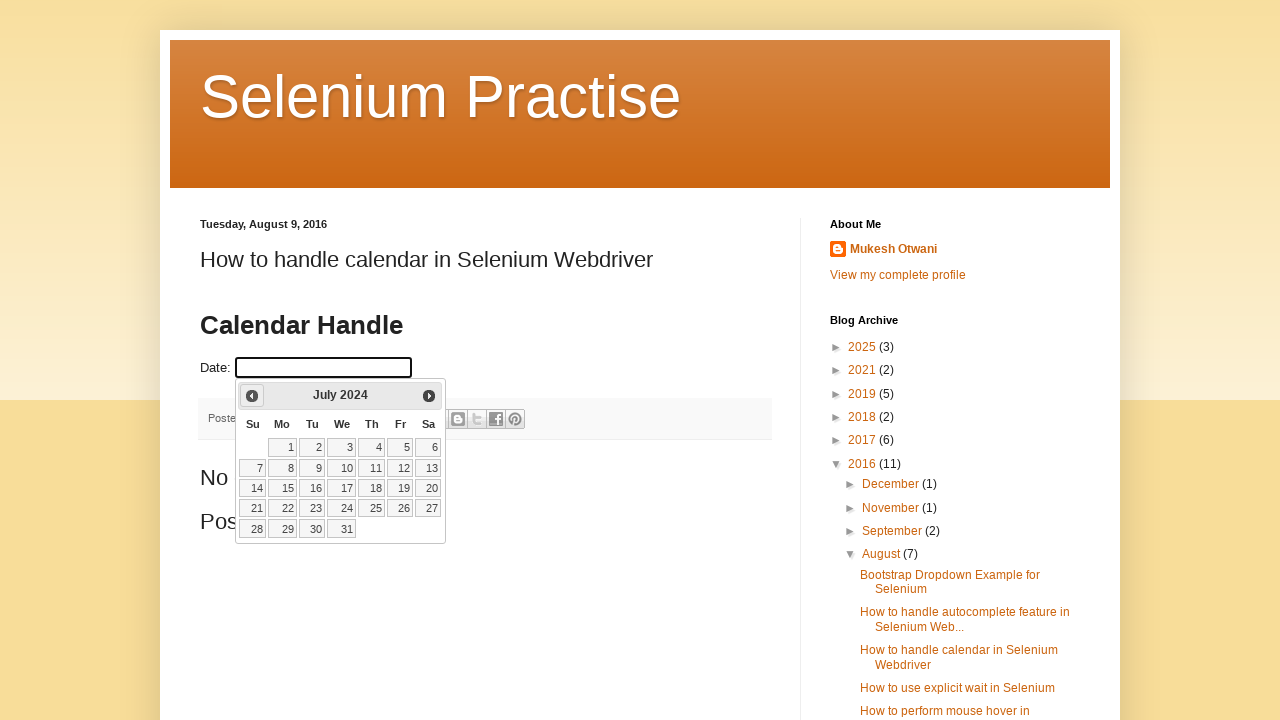

Clicked previous month button (currently at July 2024) at (252, 396) on span.ui-icon.ui-icon-circle-triangle-w
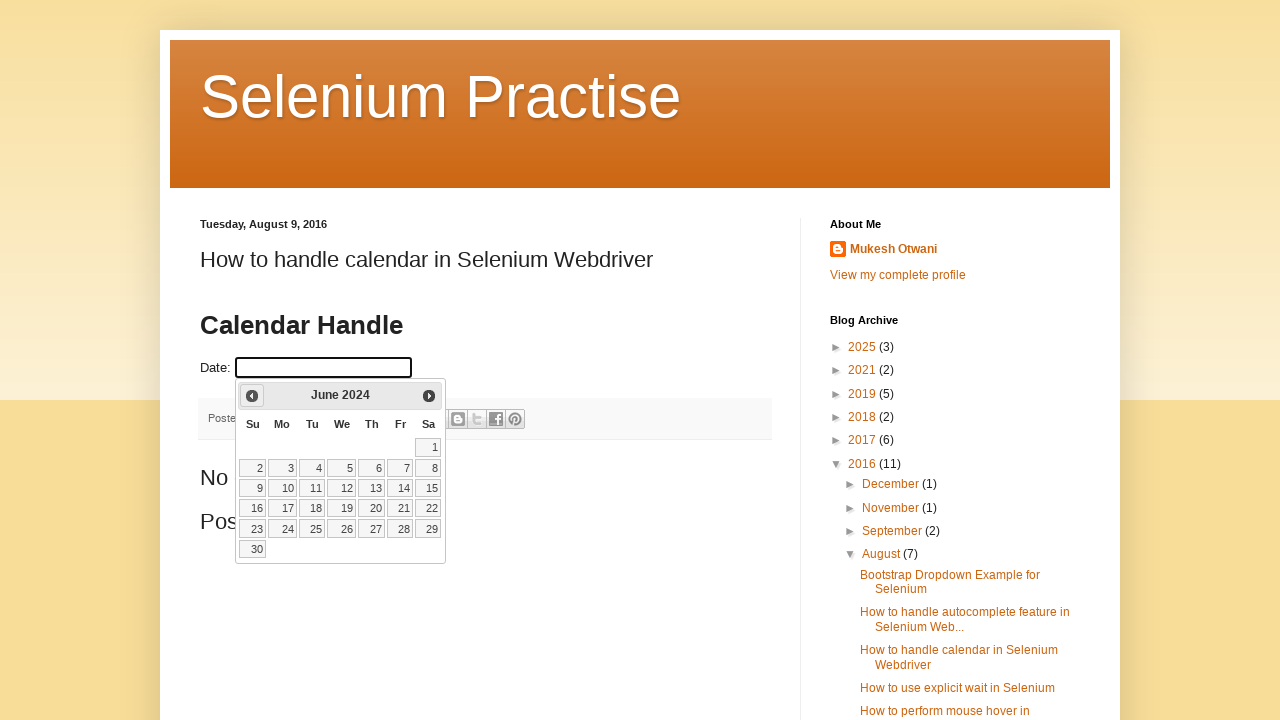

Waited for calendar to update after month navigation
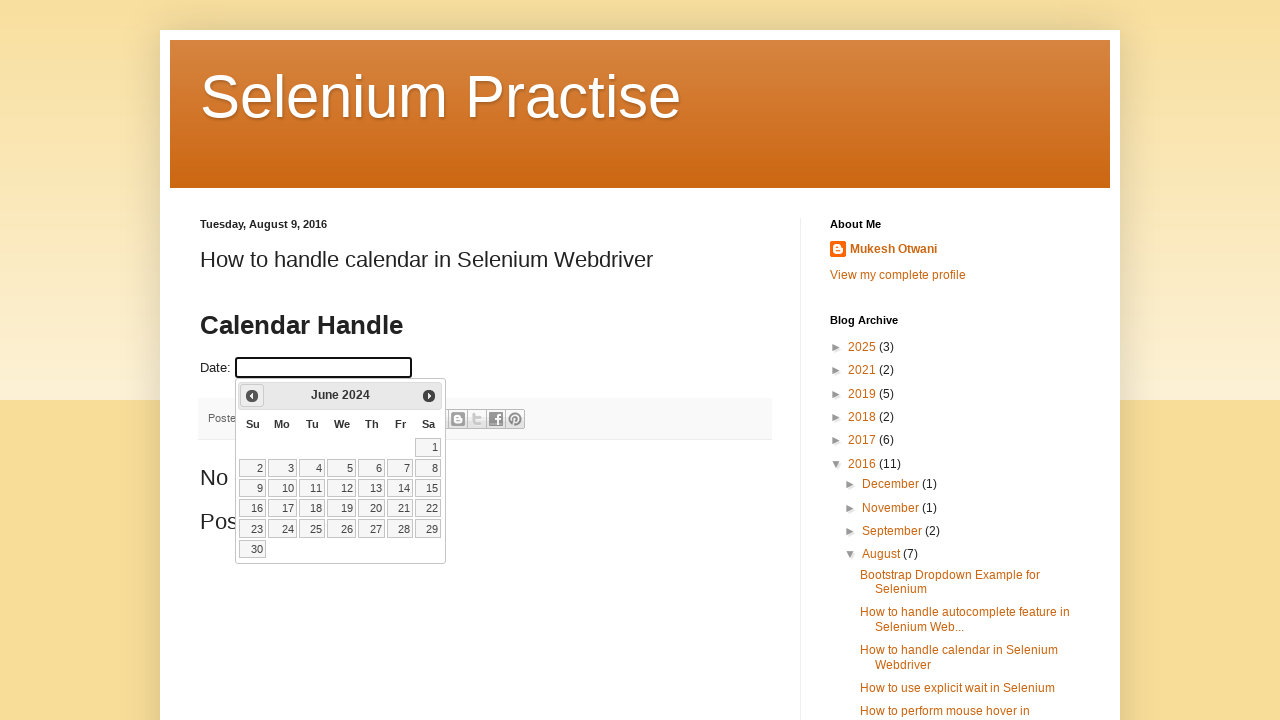

Clicked previous month button (currently at June 2024) at (252, 396) on span.ui-icon.ui-icon-circle-triangle-w
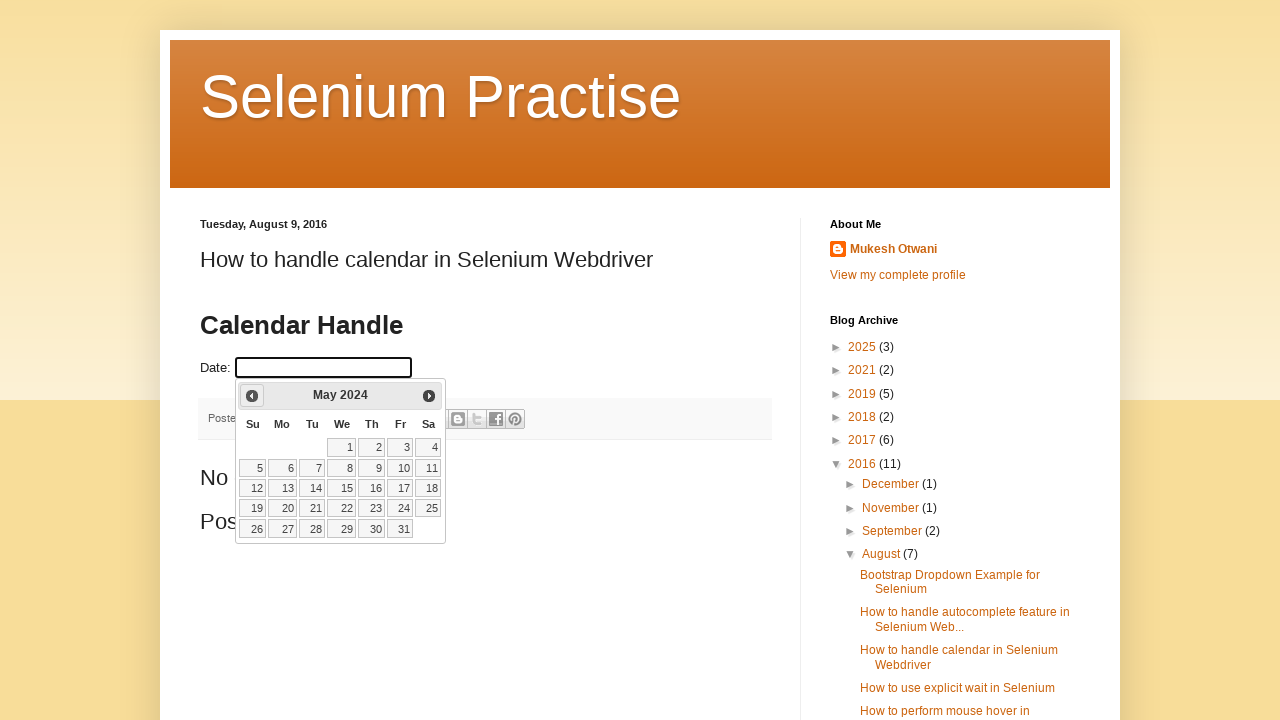

Waited for calendar to update after month navigation
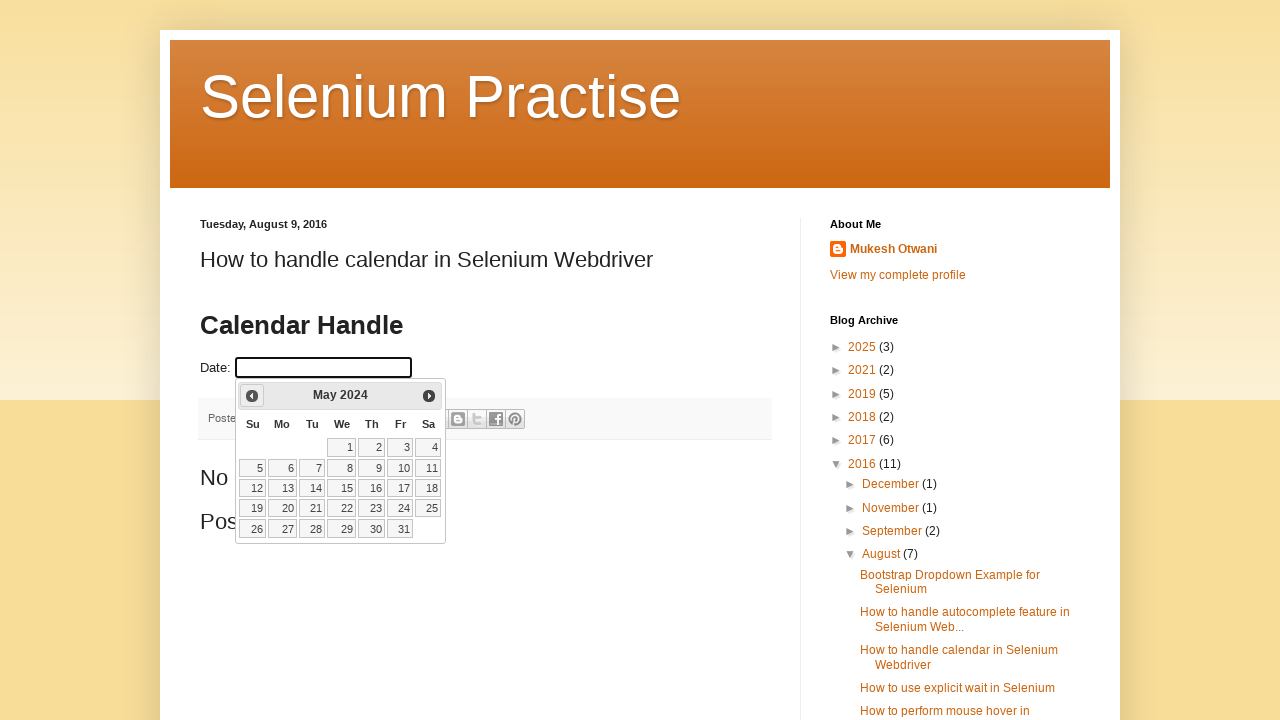

Clicked previous month button (currently at May 2024) at (252, 396) on span.ui-icon.ui-icon-circle-triangle-w
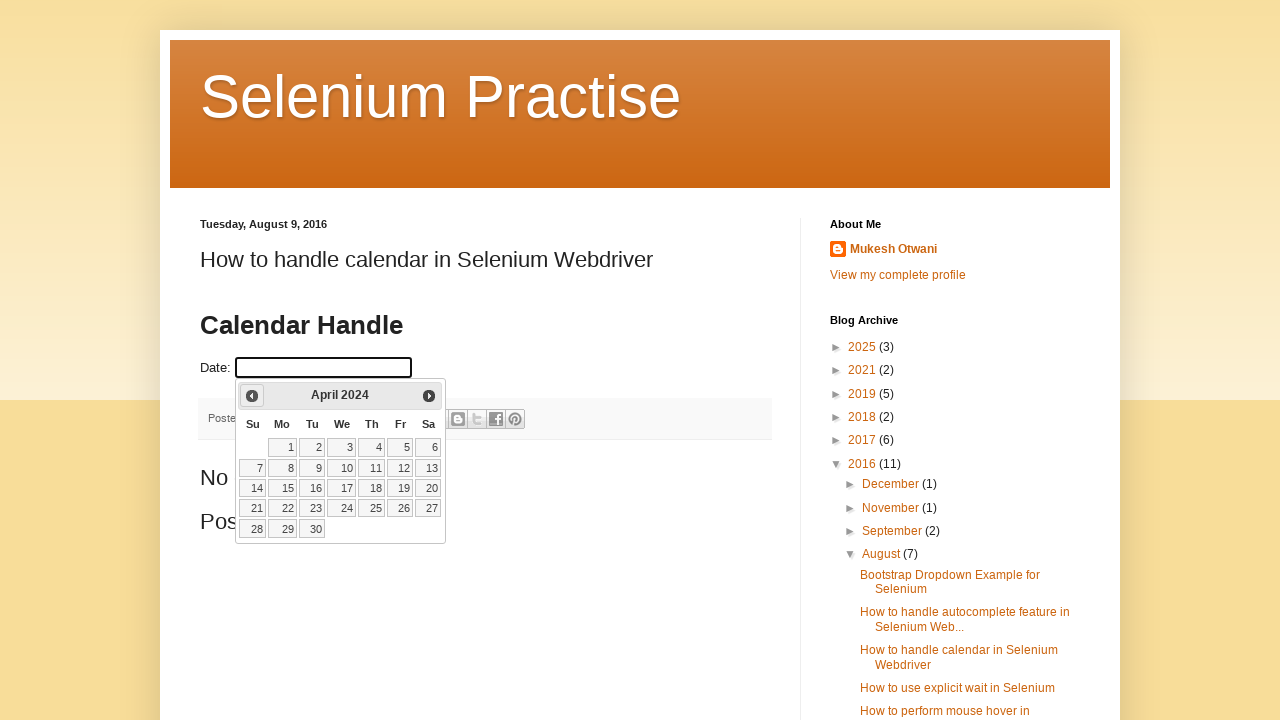

Waited for calendar to update after month navigation
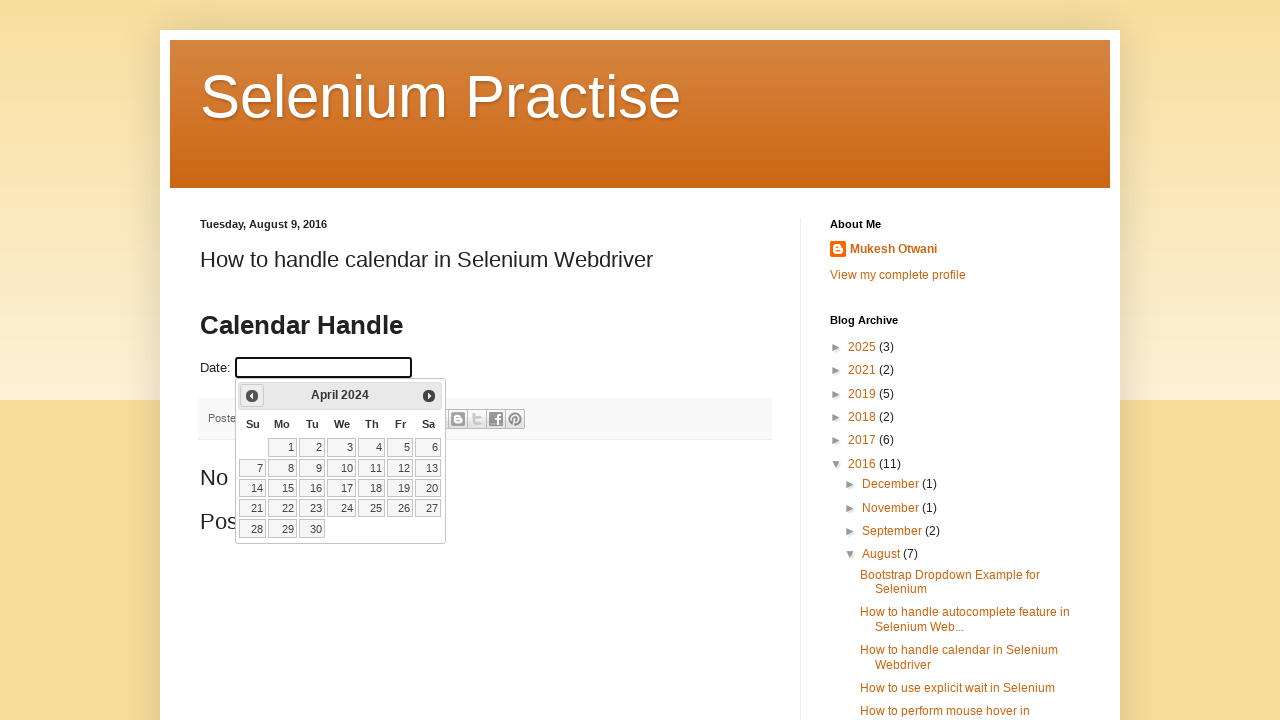

Clicked previous month button (currently at April 2024) at (252, 396) on span.ui-icon.ui-icon-circle-triangle-w
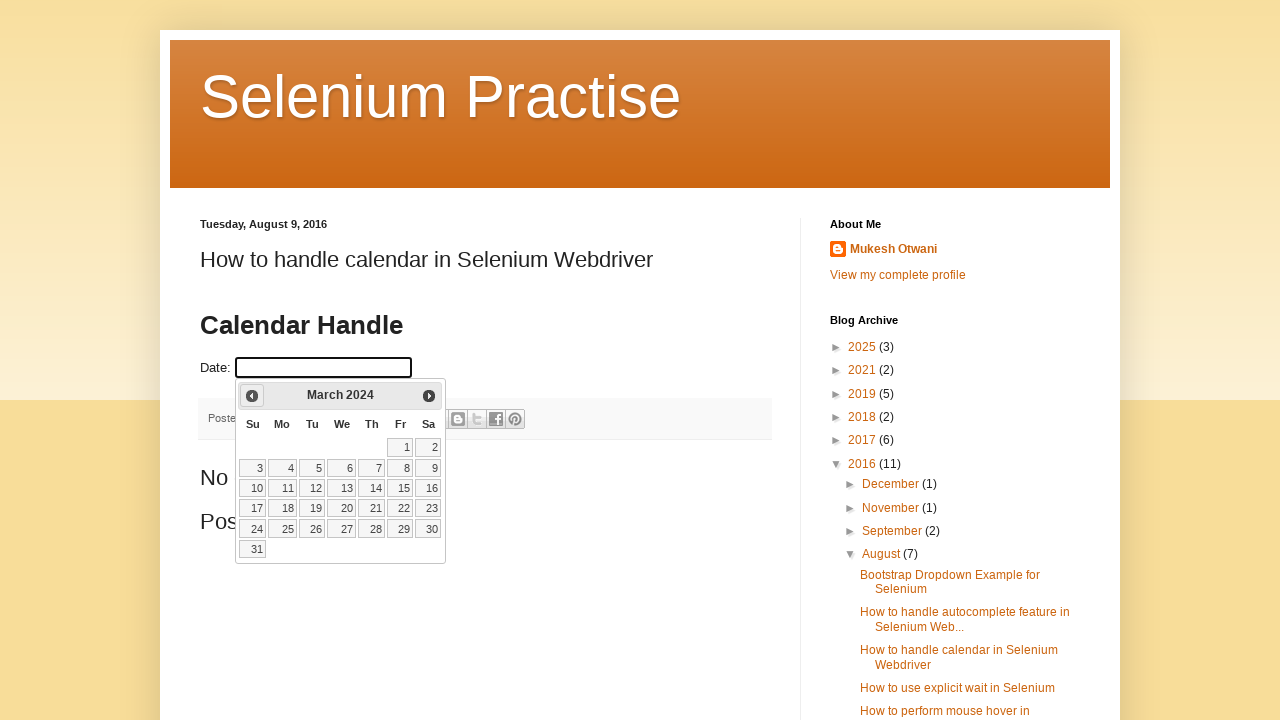

Waited for calendar to update after month navigation
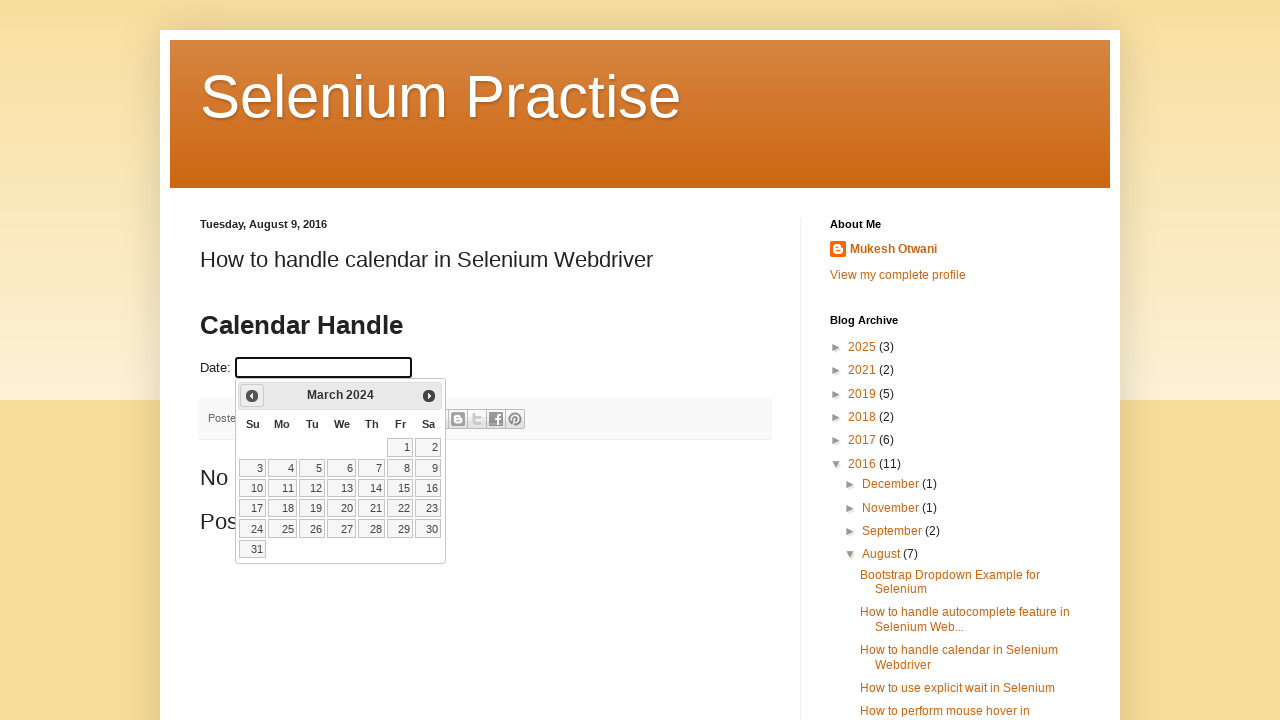

Clicked previous month button (currently at March 2024) at (252, 396) on span.ui-icon.ui-icon-circle-triangle-w
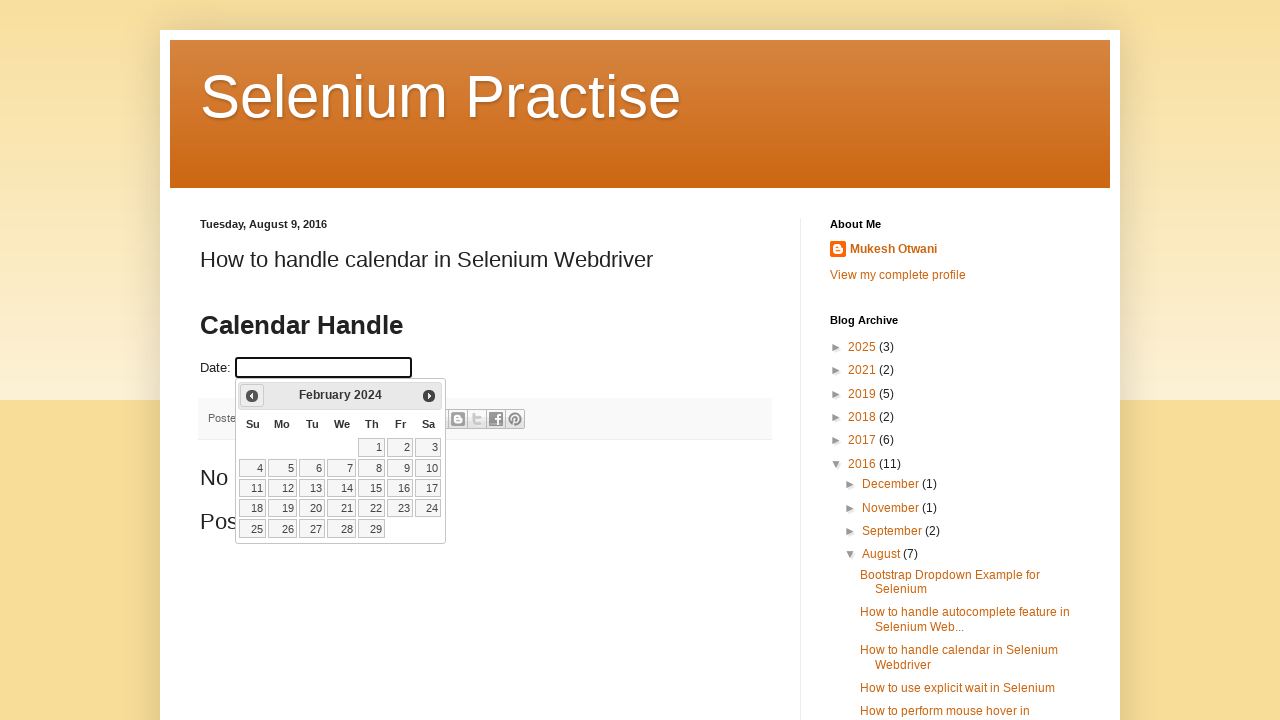

Waited for calendar to update after month navigation
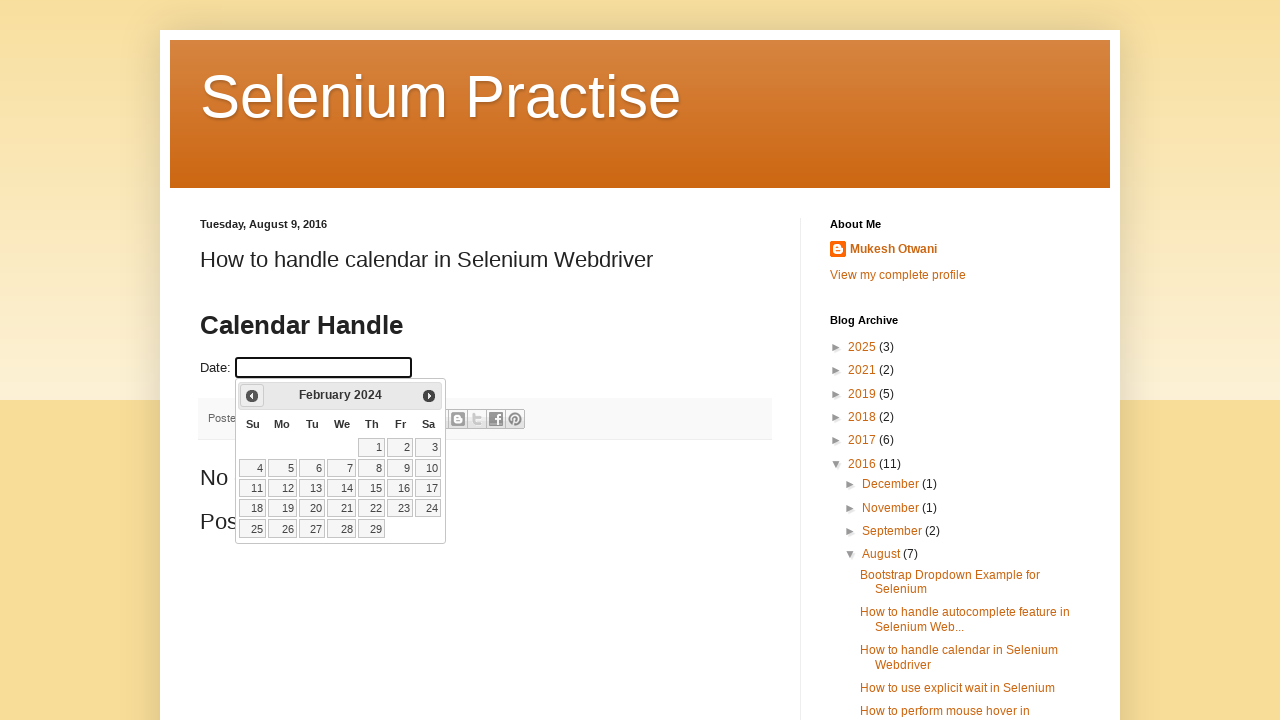

Clicked previous month button (currently at February 2024) at (252, 396) on span.ui-icon.ui-icon-circle-triangle-w
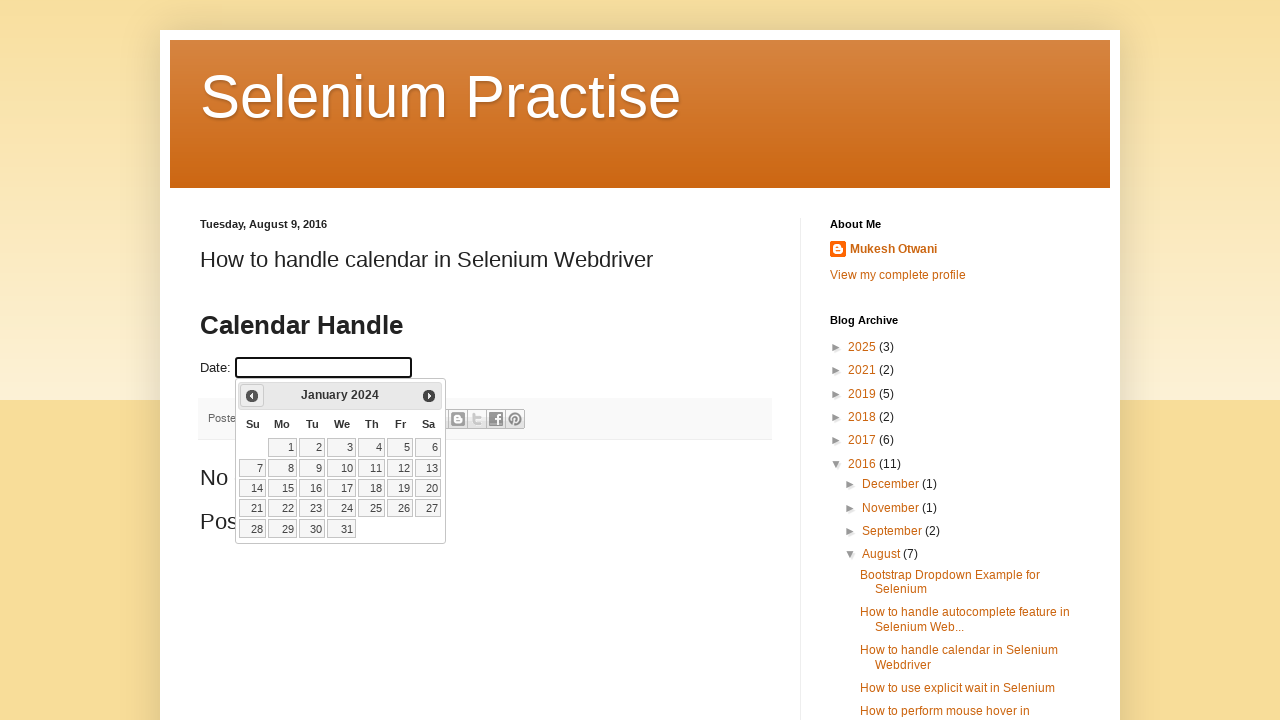

Waited for calendar to update after month navigation
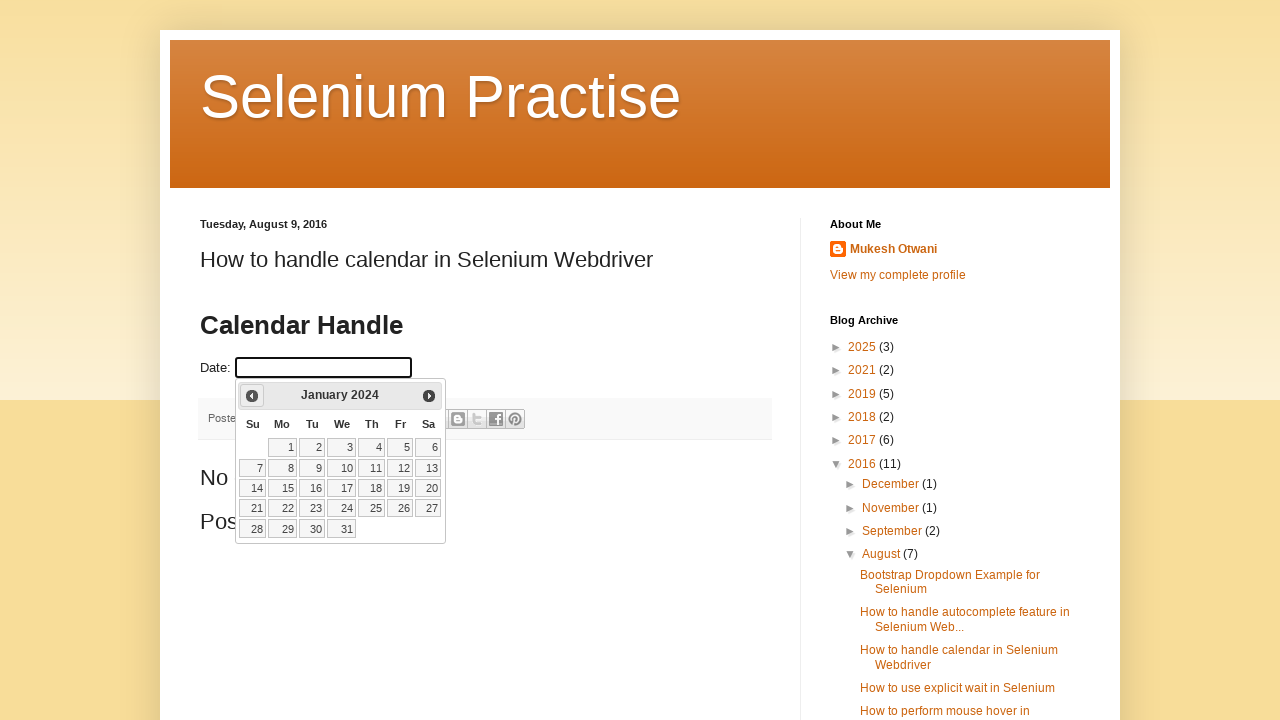

Clicked previous month button (currently at January 2024) at (252, 396) on span.ui-icon.ui-icon-circle-triangle-w
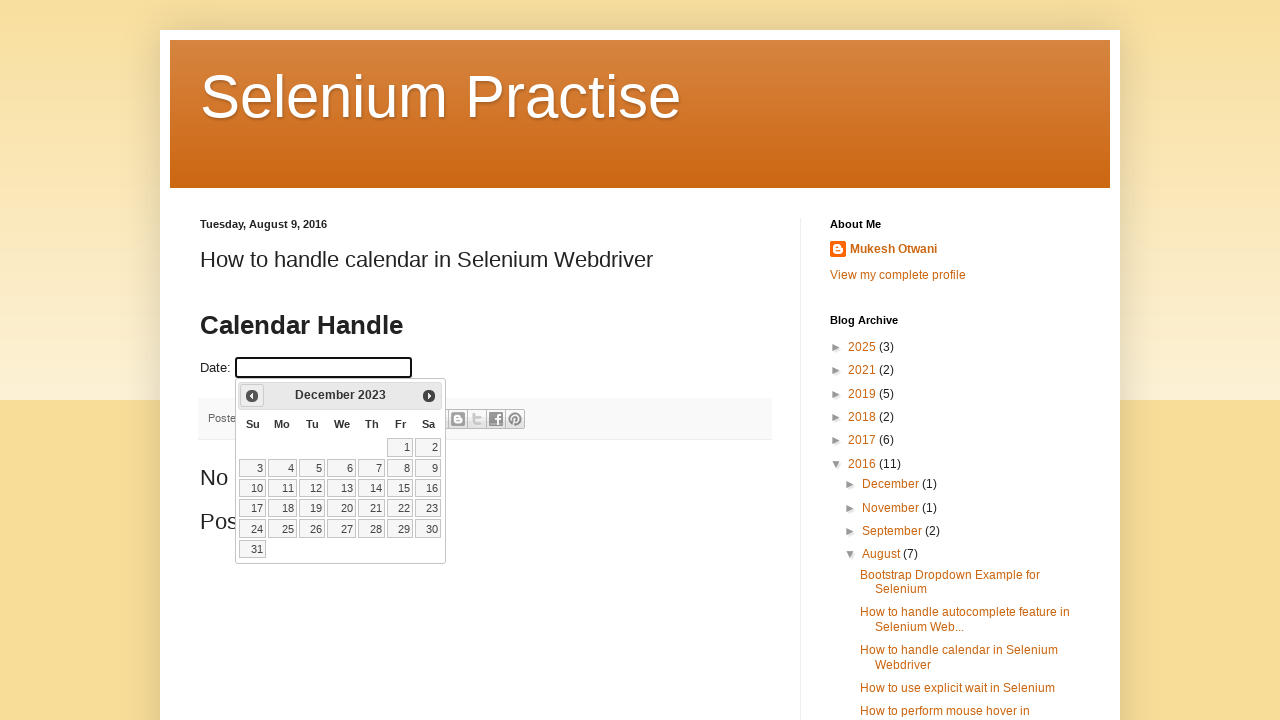

Waited for calendar to update after month navigation
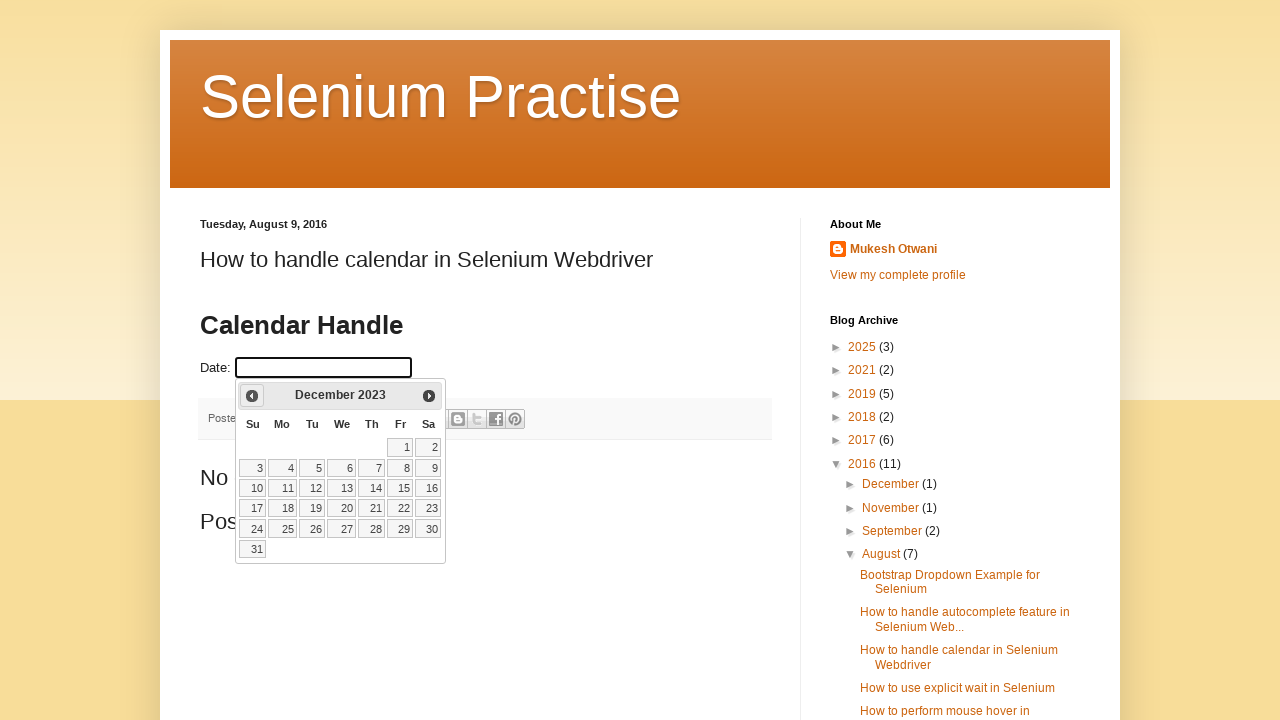

Clicked previous month button (currently at December 2023) at (252, 396) on span.ui-icon.ui-icon-circle-triangle-w
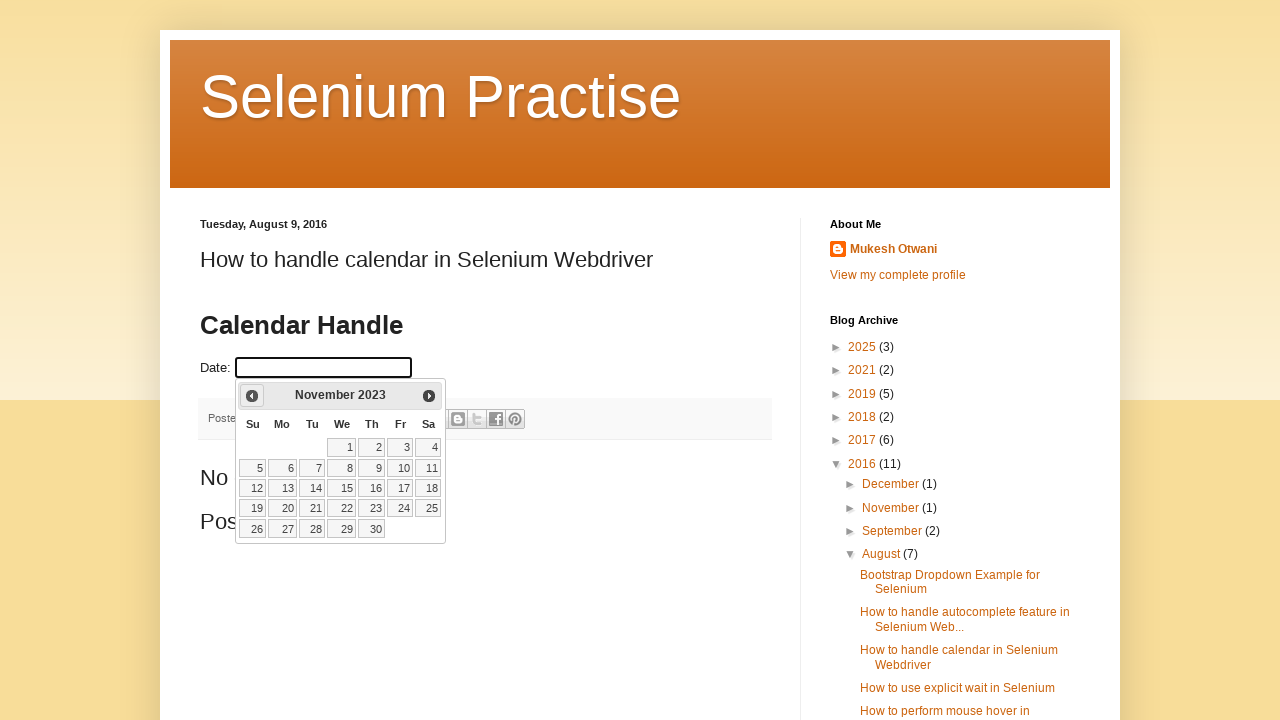

Waited for calendar to update after month navigation
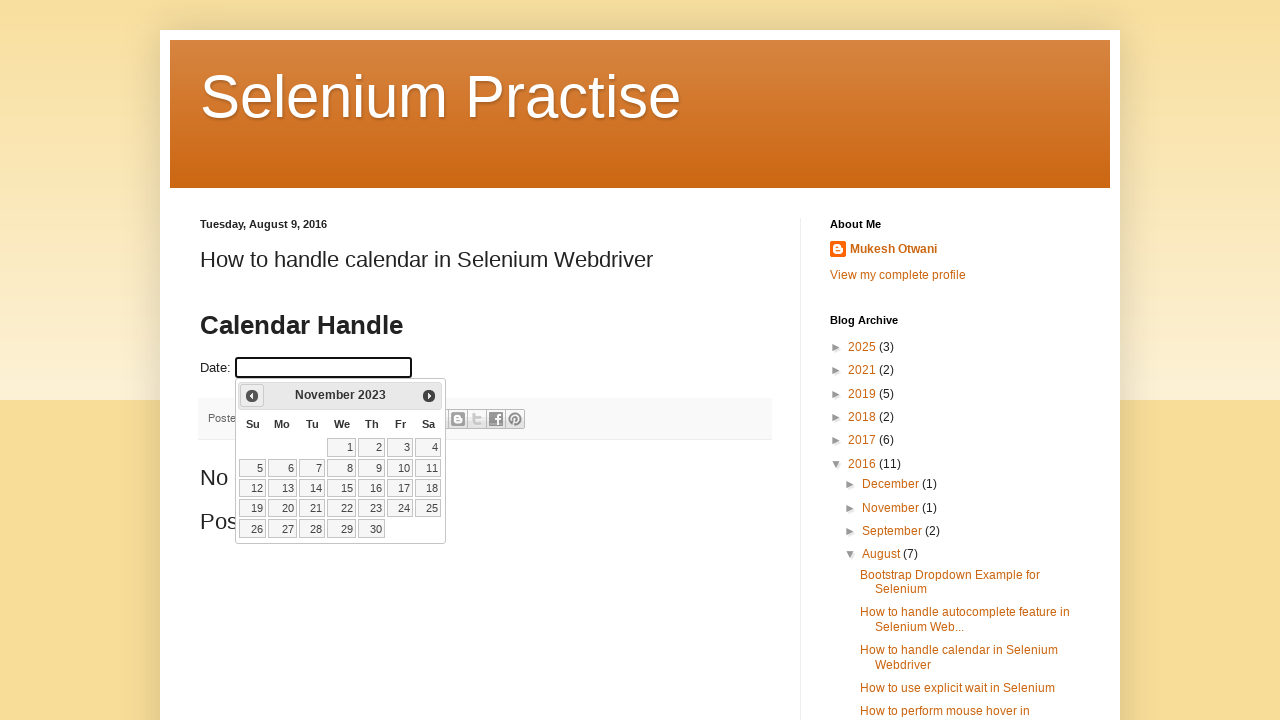

Clicked previous month button (currently at November 2023) at (252, 396) on span.ui-icon.ui-icon-circle-triangle-w
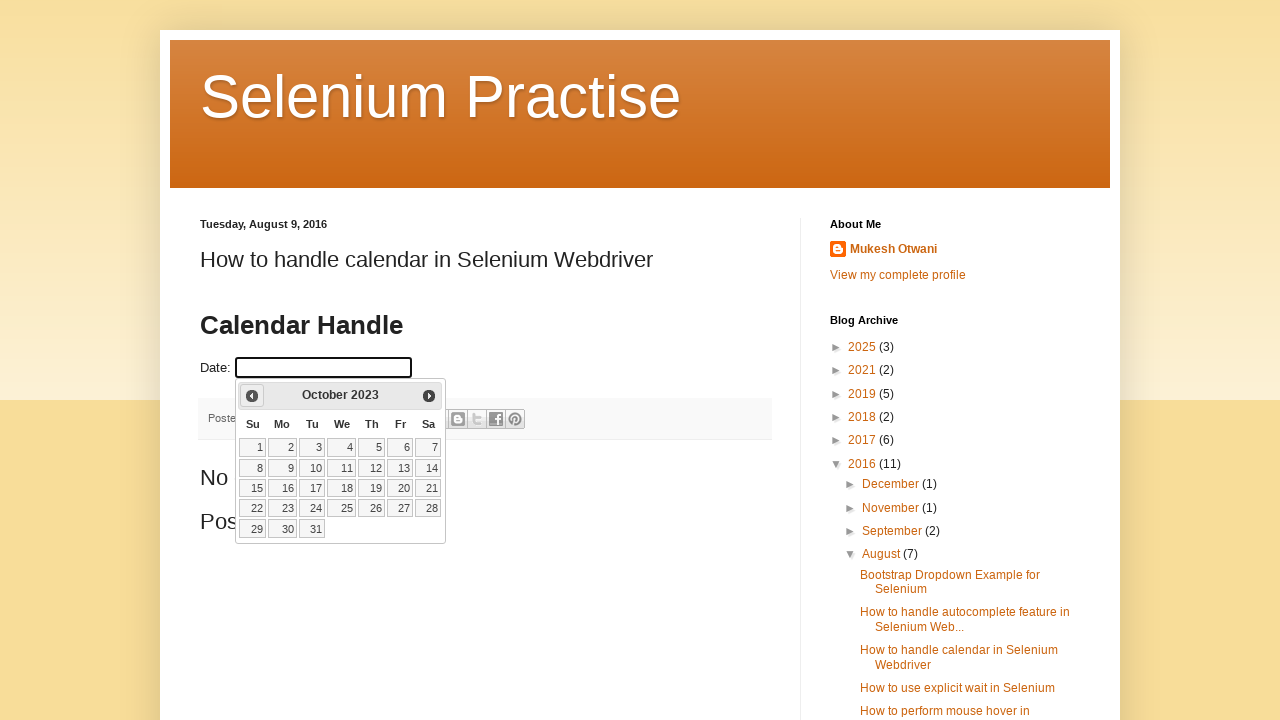

Waited for calendar to update after month navigation
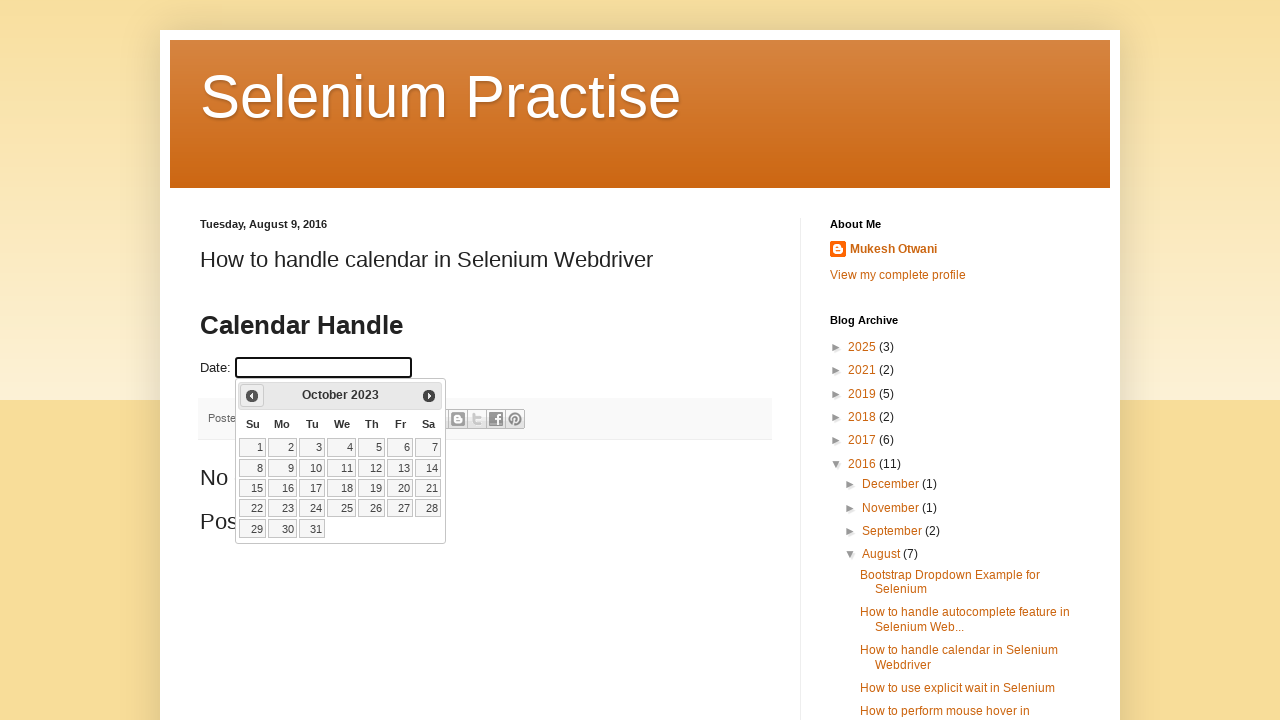

Clicked previous month button (currently at October 2023) at (252, 396) on span.ui-icon.ui-icon-circle-triangle-w
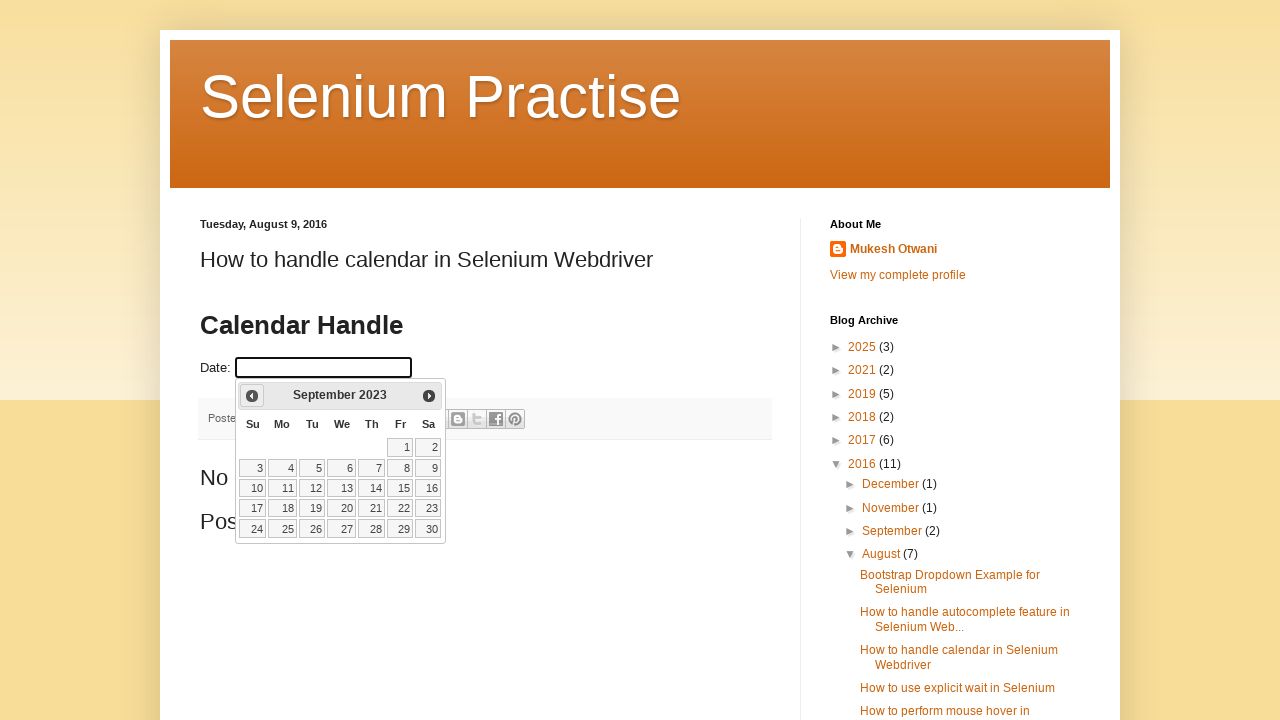

Waited for calendar to update after month navigation
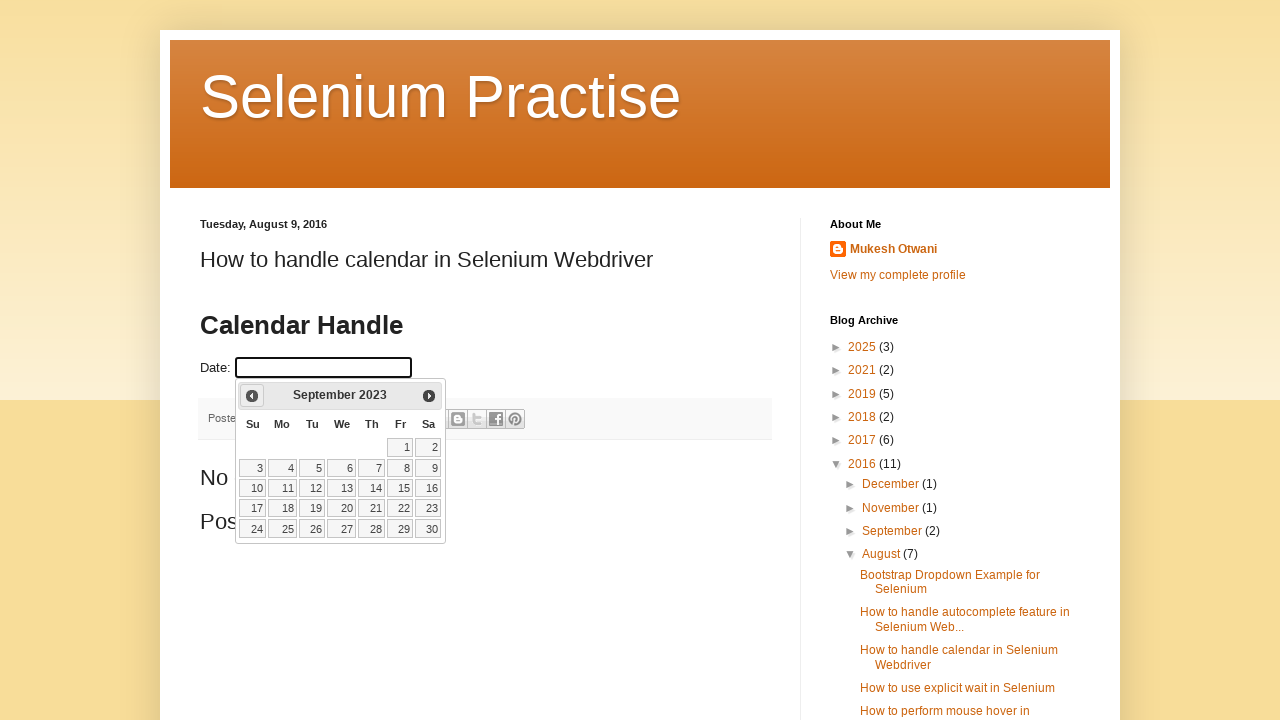

Clicked previous month button (currently at September 2023) at (252, 396) on span.ui-icon.ui-icon-circle-triangle-w
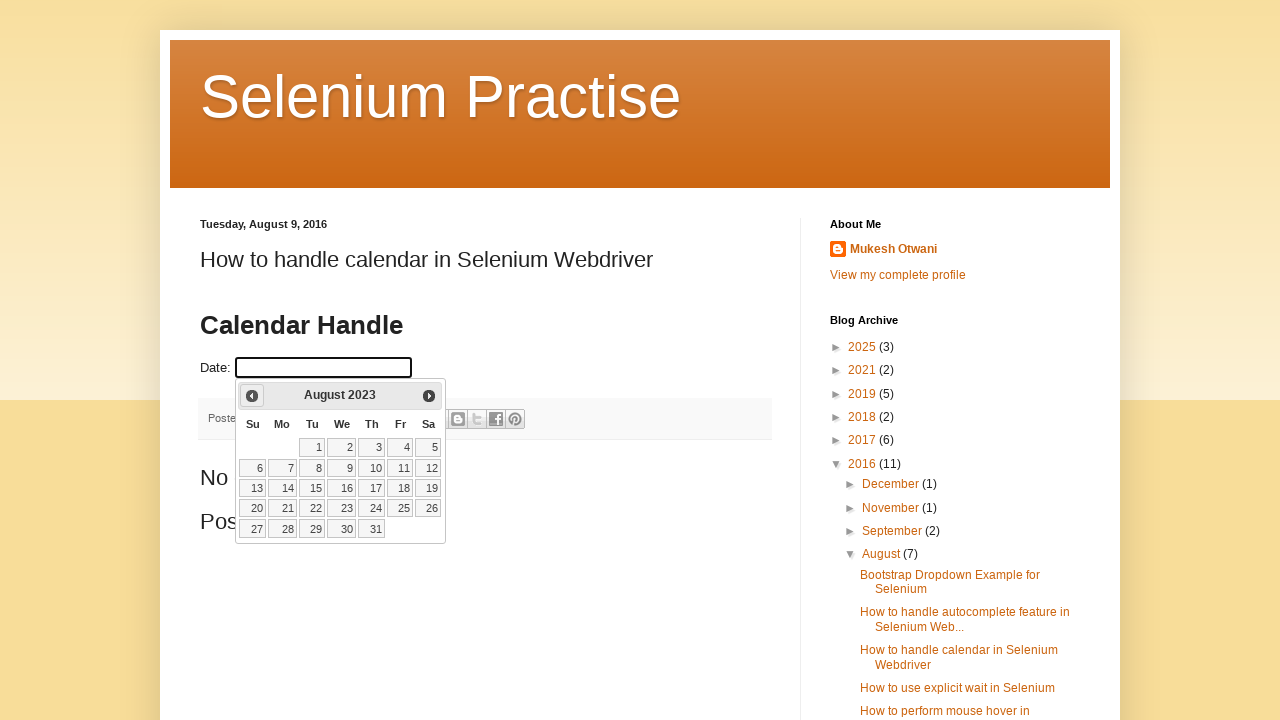

Waited for calendar to update after month navigation
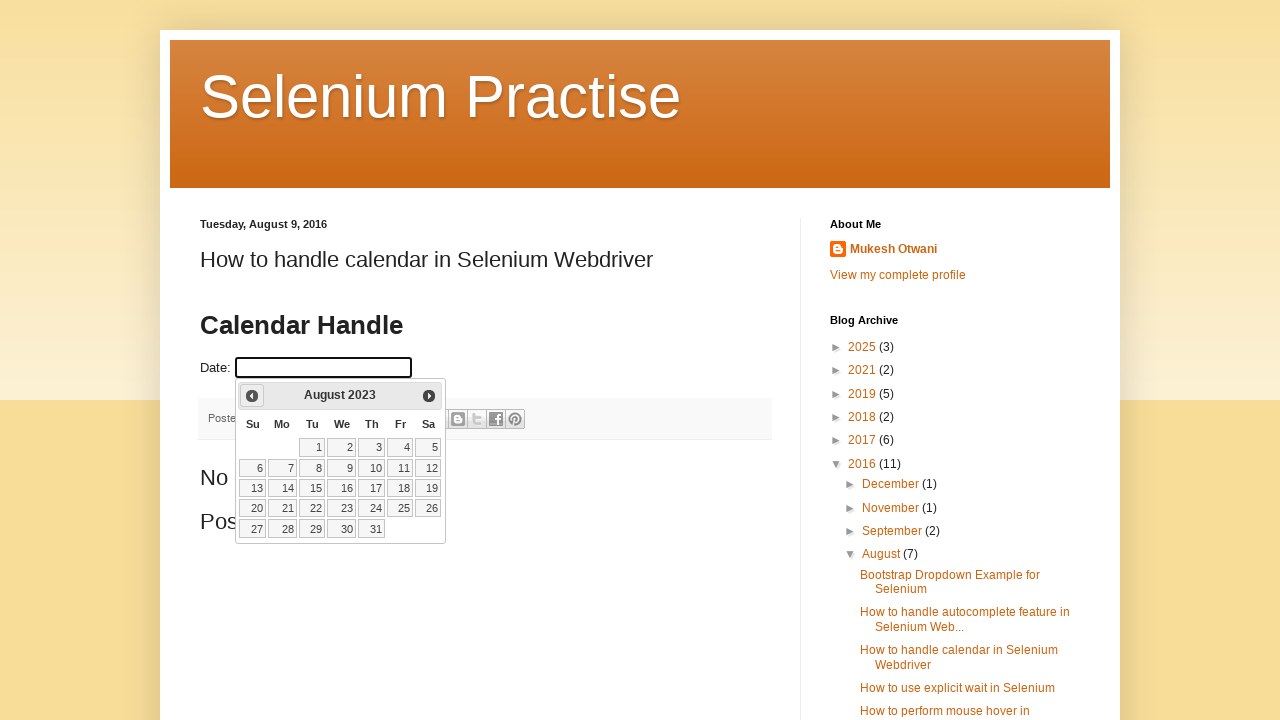

Clicked previous month button (currently at August 2023) at (252, 396) on span.ui-icon.ui-icon-circle-triangle-w
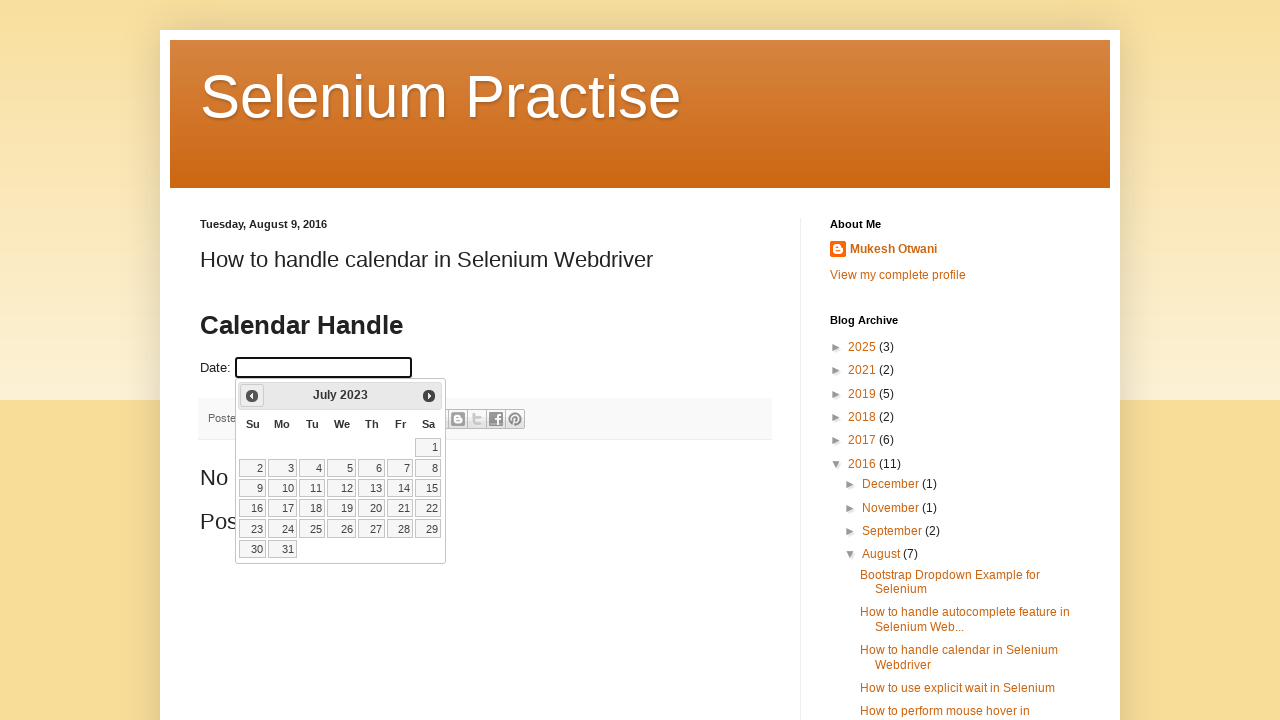

Waited for calendar to update after month navigation
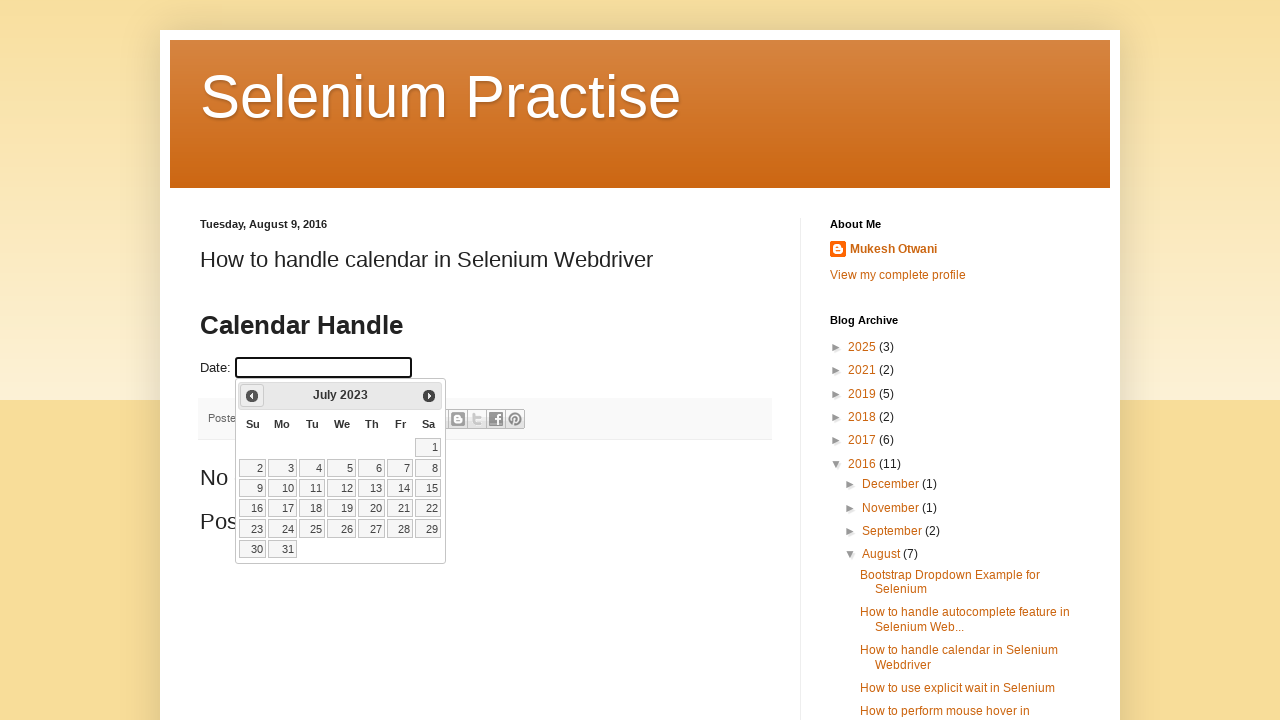

Clicked previous month button (currently at July 2023) at (252, 396) on span.ui-icon.ui-icon-circle-triangle-w
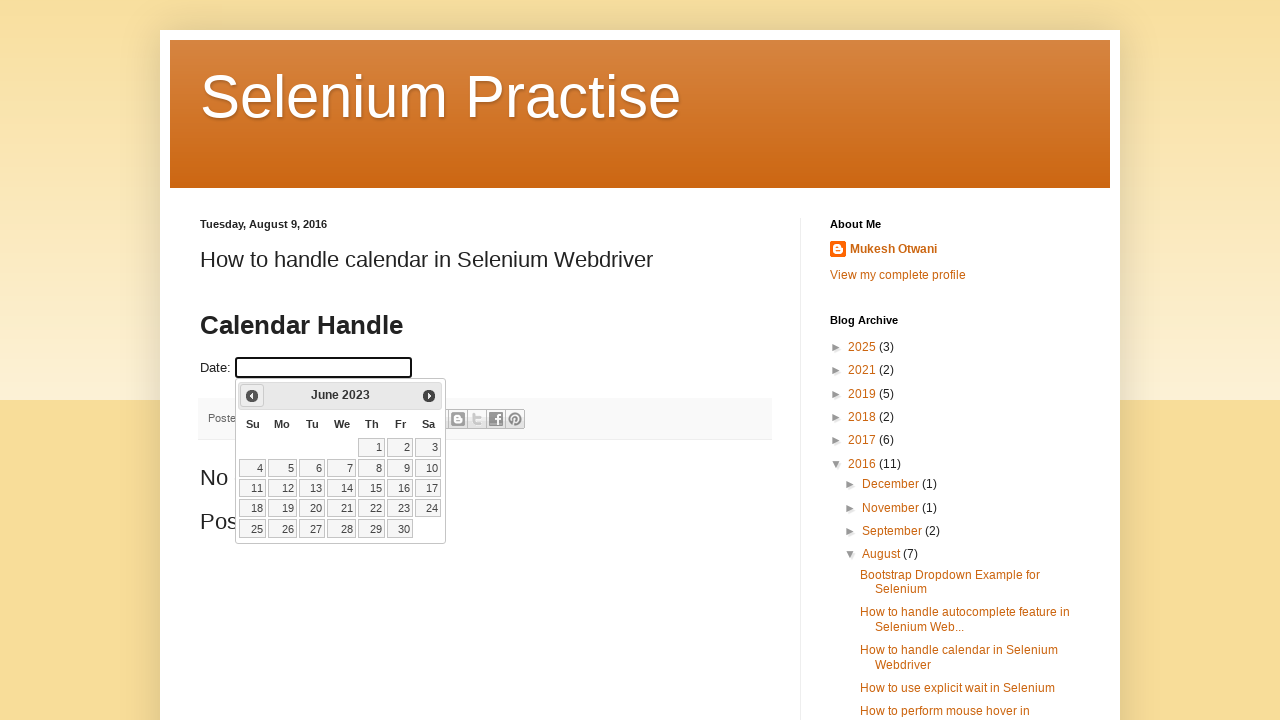

Waited for calendar to update after month navigation
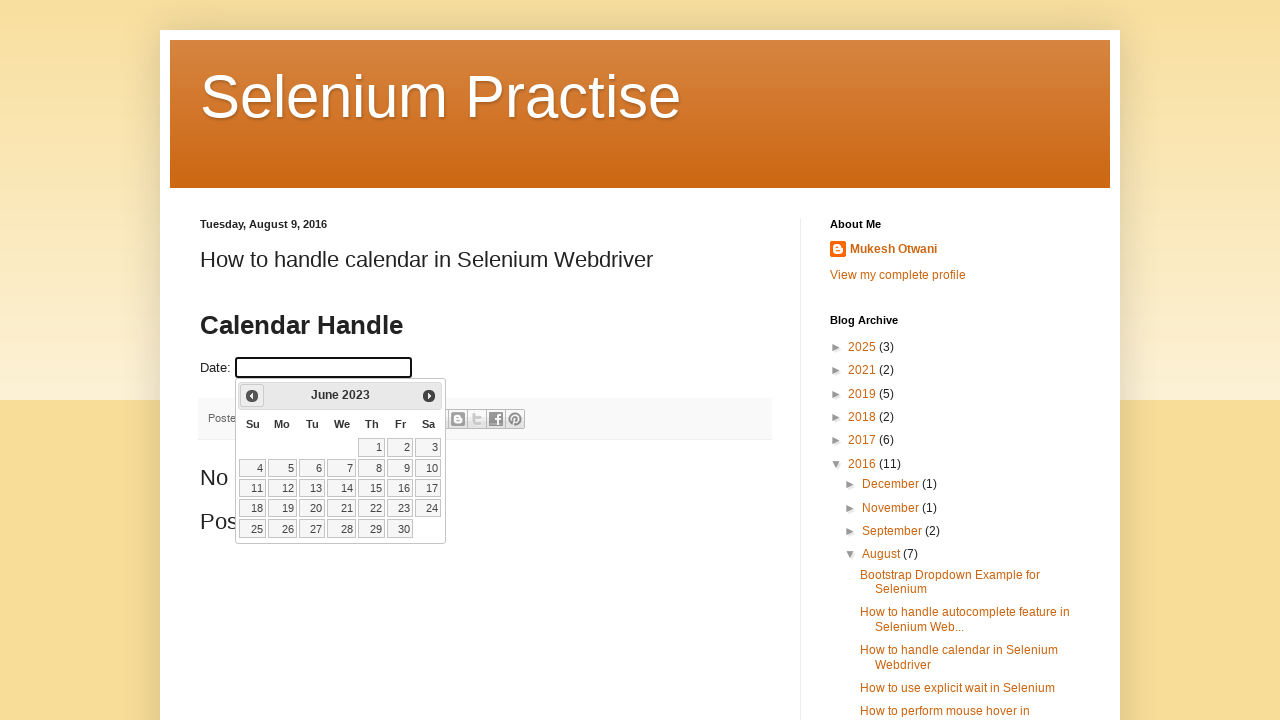

Clicked previous month button (currently at June 2023) at (252, 396) on span.ui-icon.ui-icon-circle-triangle-w
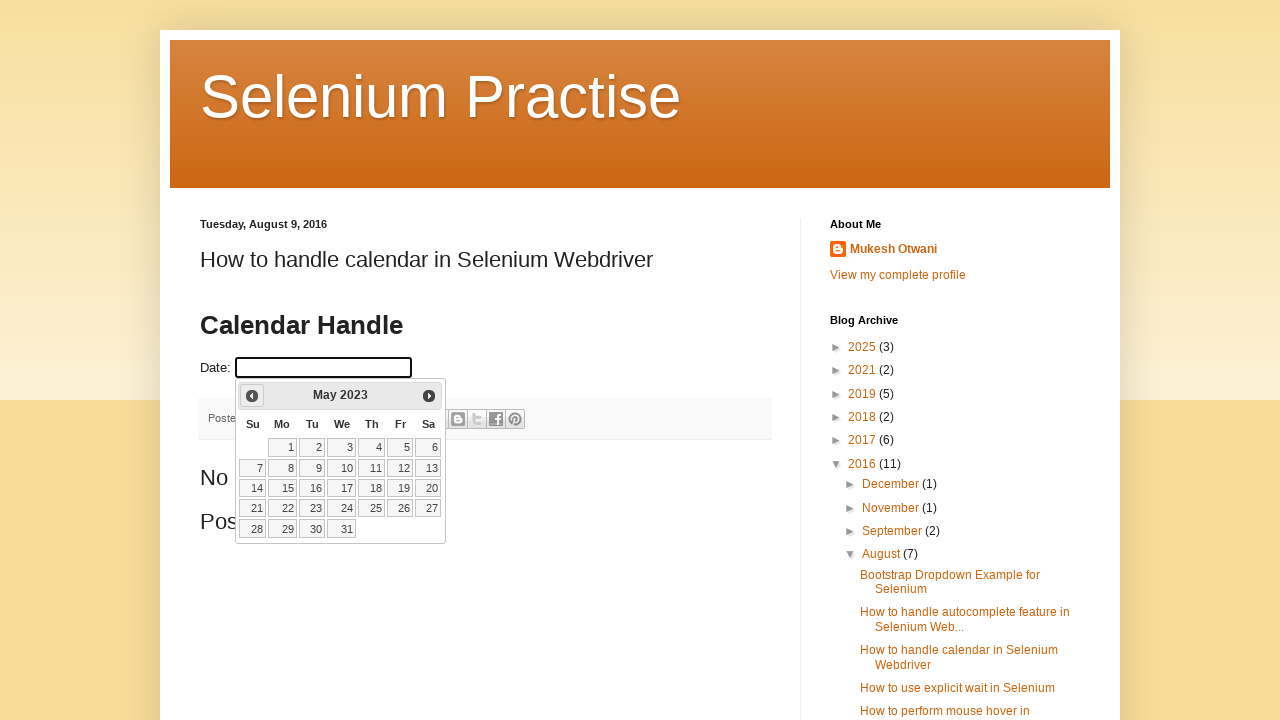

Waited for calendar to update after month navigation
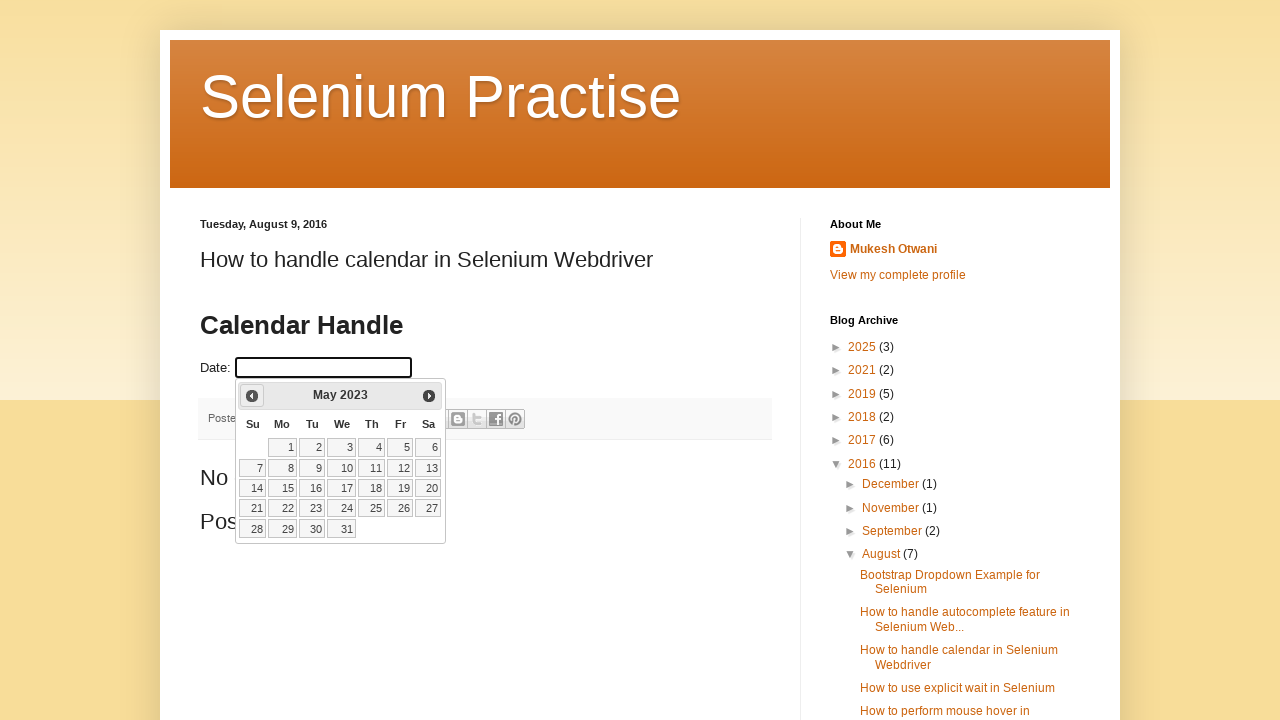

Clicked previous month button (currently at May 2023) at (252, 396) on span.ui-icon.ui-icon-circle-triangle-w
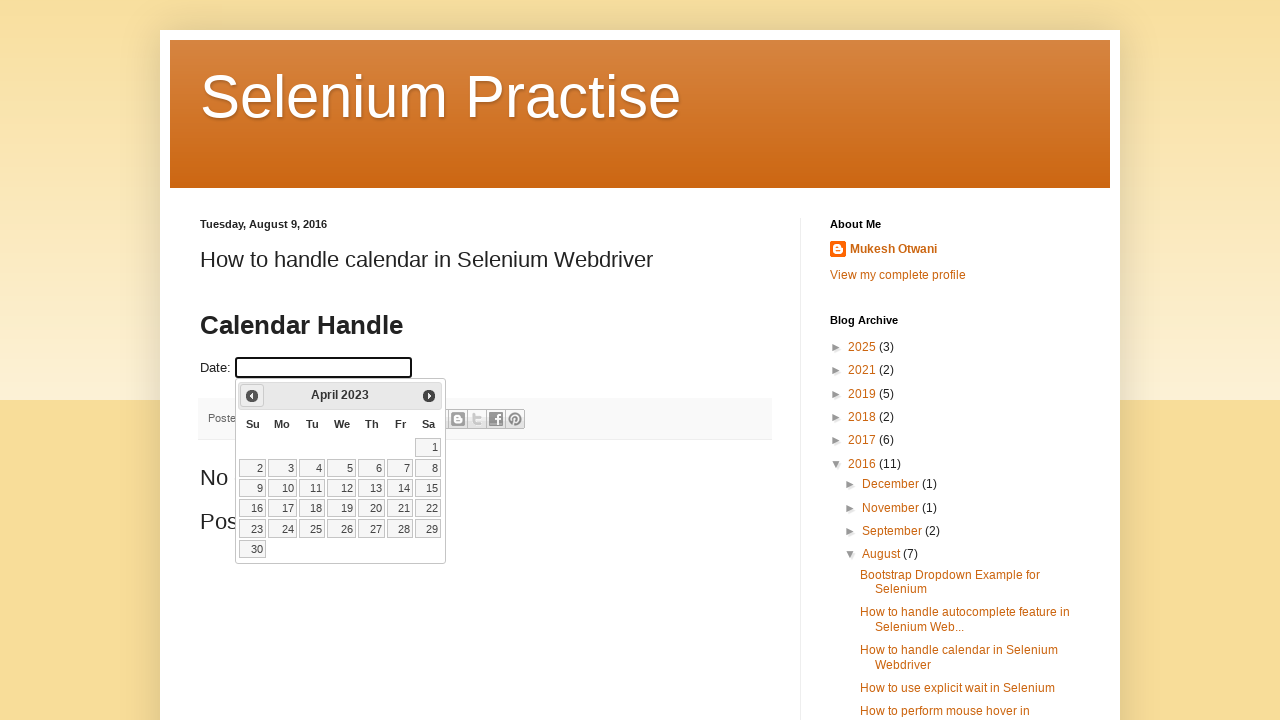

Waited for calendar to update after month navigation
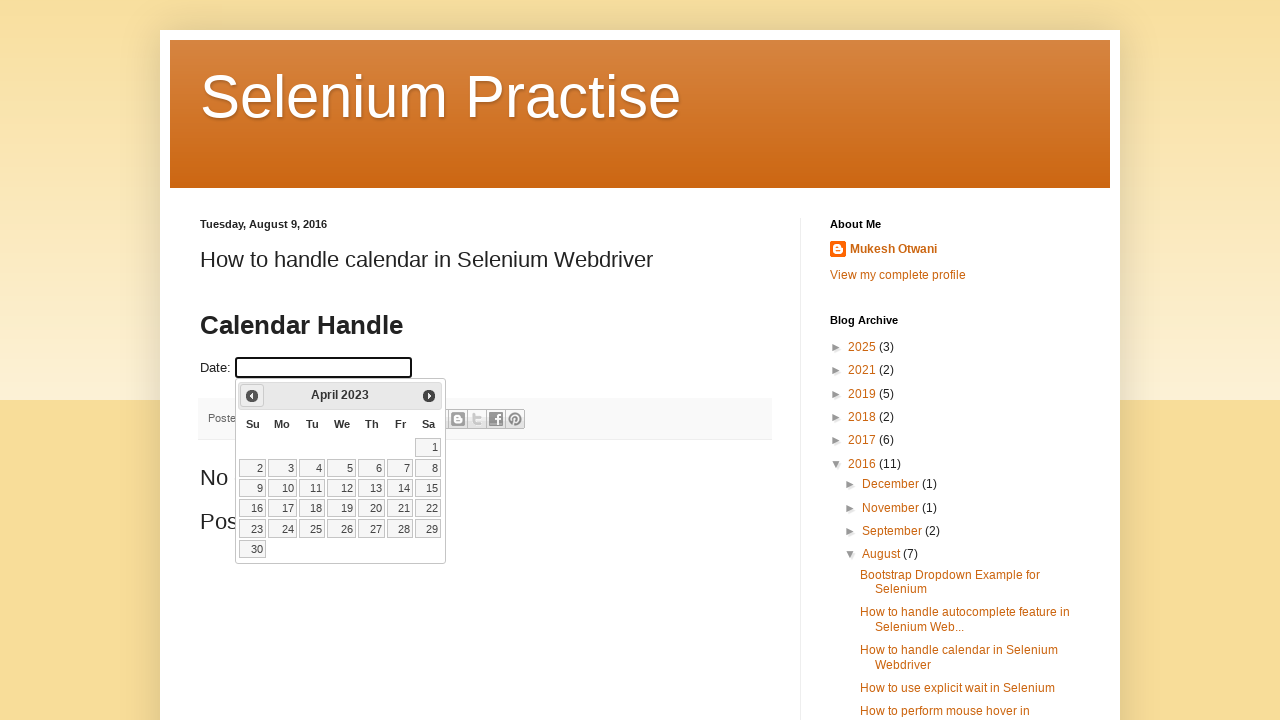

Clicked previous month button (currently at April 2023) at (252, 396) on span.ui-icon.ui-icon-circle-triangle-w
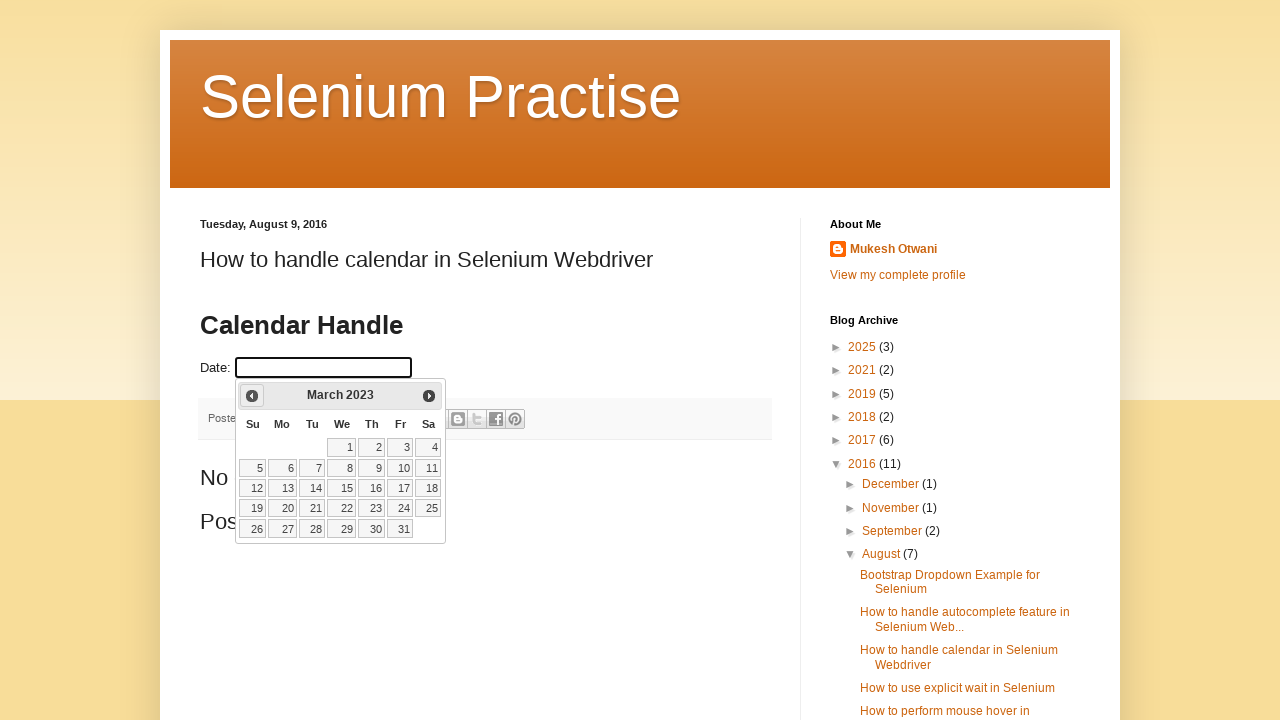

Waited for calendar to update after month navigation
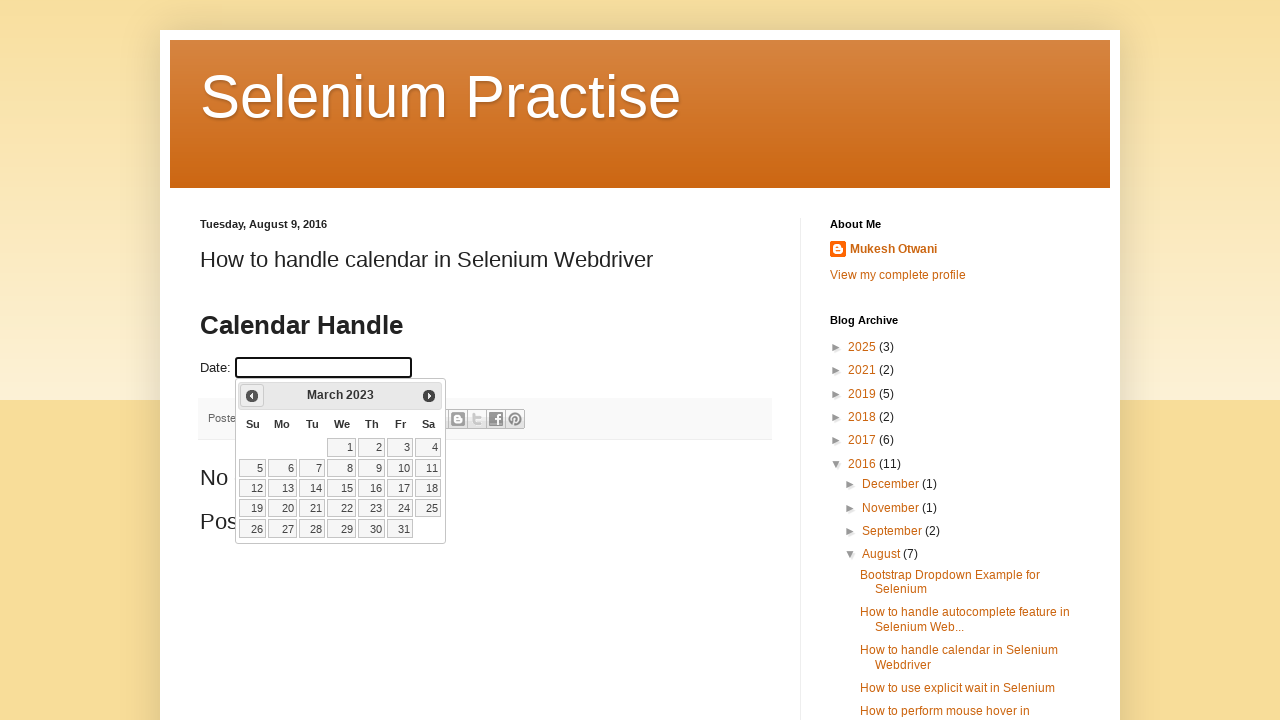

Clicked previous month button (currently at March 2023) at (252, 396) on span.ui-icon.ui-icon-circle-triangle-w
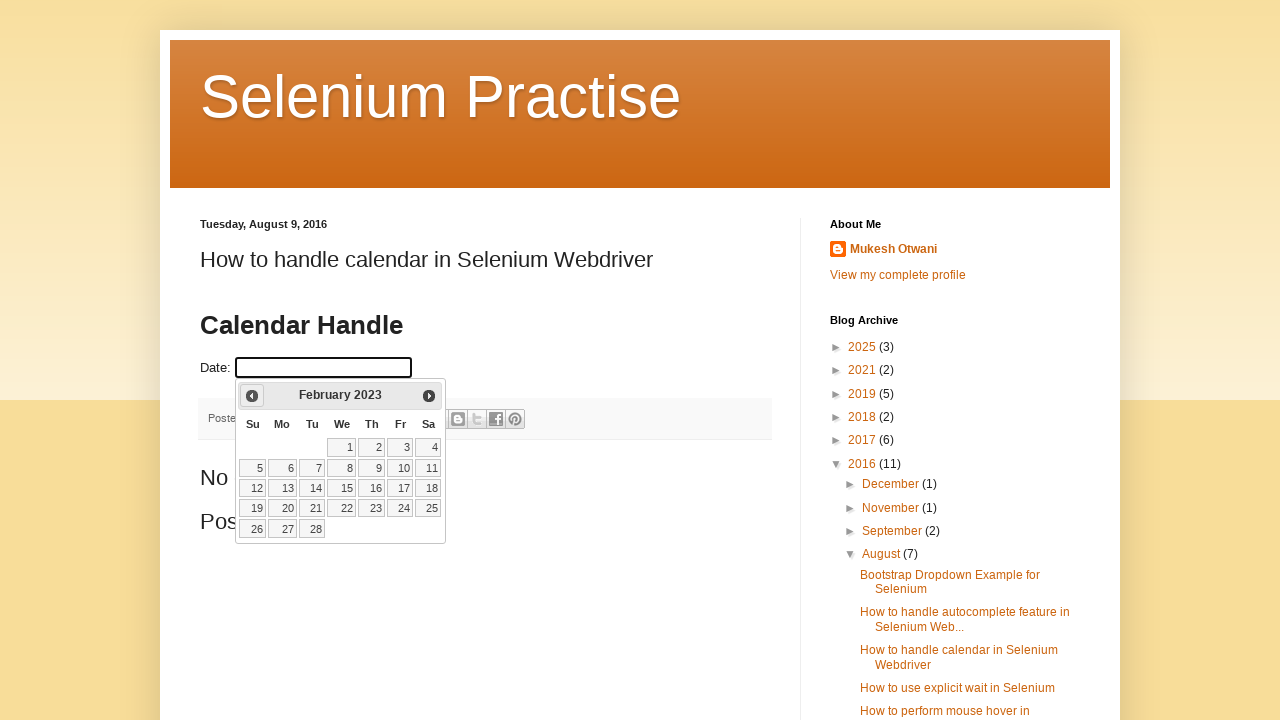

Waited for calendar to update after month navigation
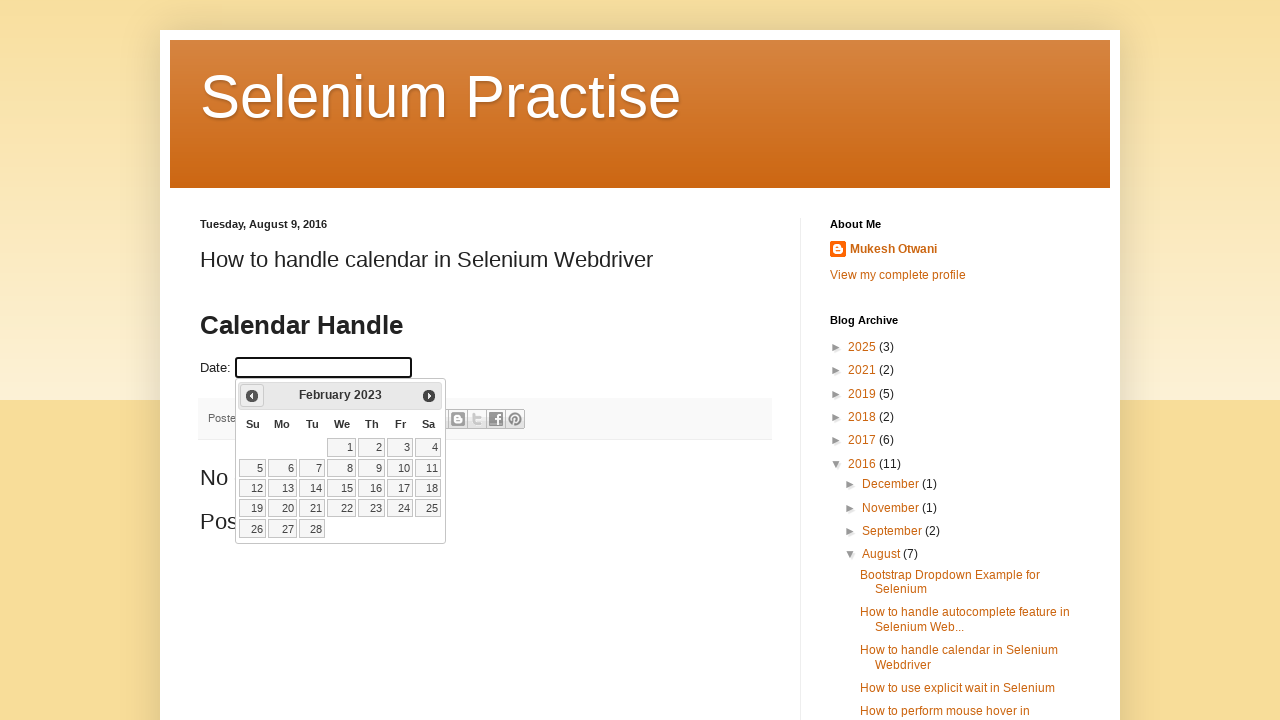

Clicked previous month button (currently at February 2023) at (252, 396) on span.ui-icon.ui-icon-circle-triangle-w
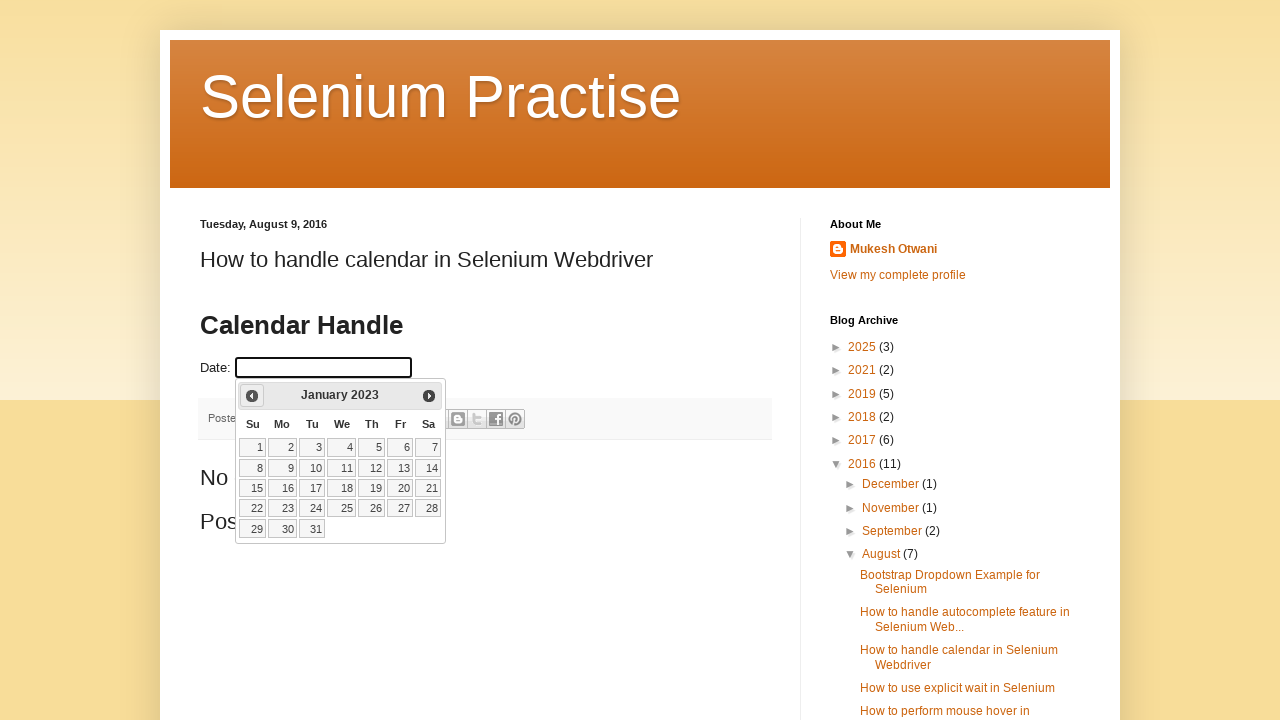

Waited for calendar to update after month navigation
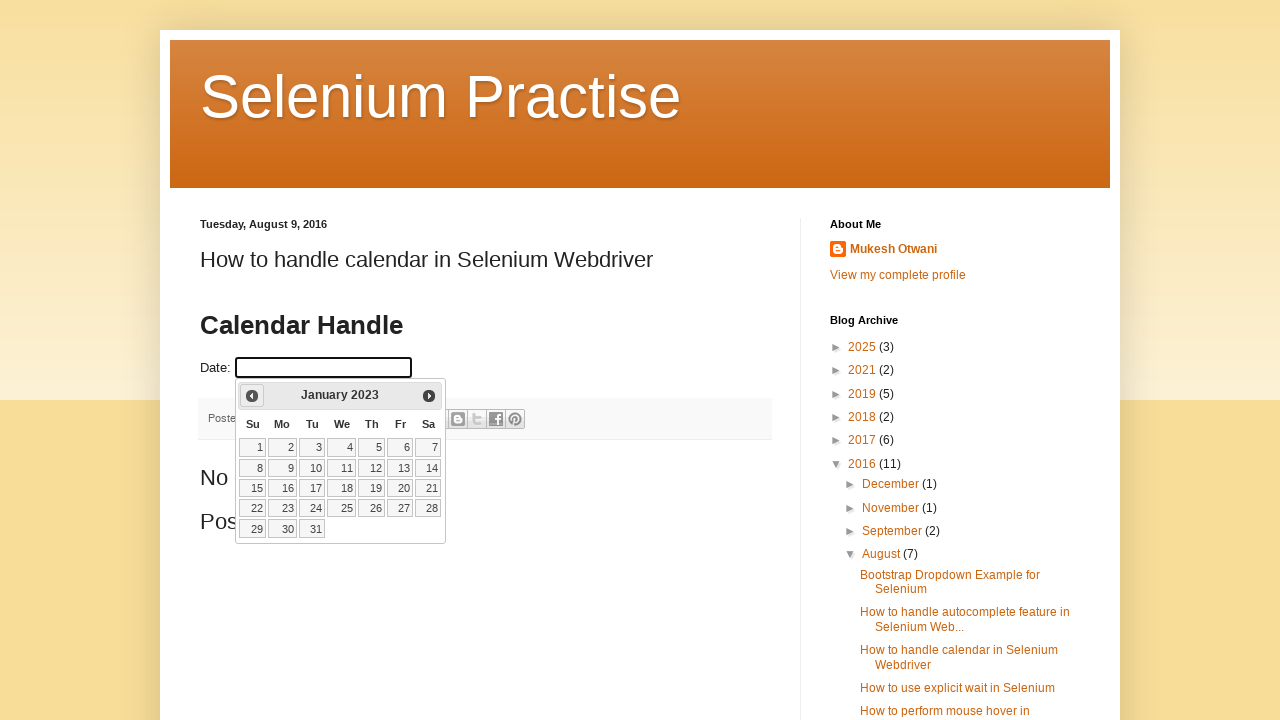

Clicked previous month button (currently at January 2023) at (252, 396) on span.ui-icon.ui-icon-circle-triangle-w
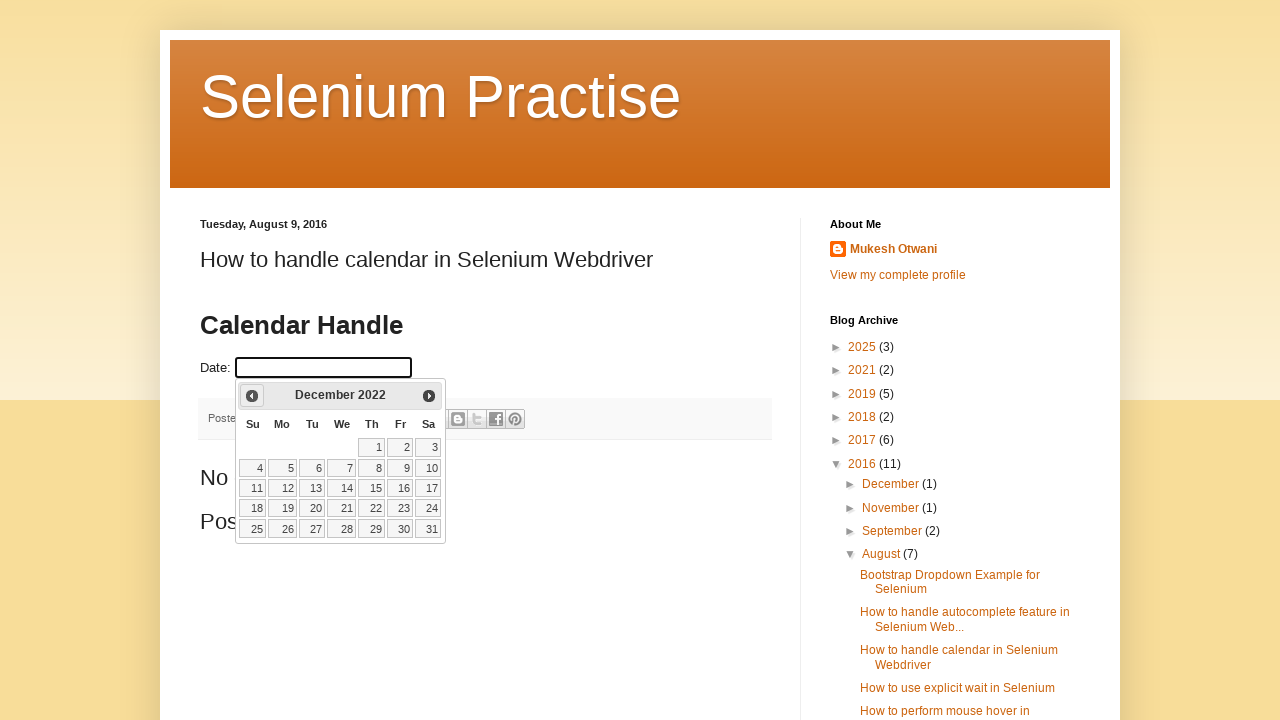

Waited for calendar to update after month navigation
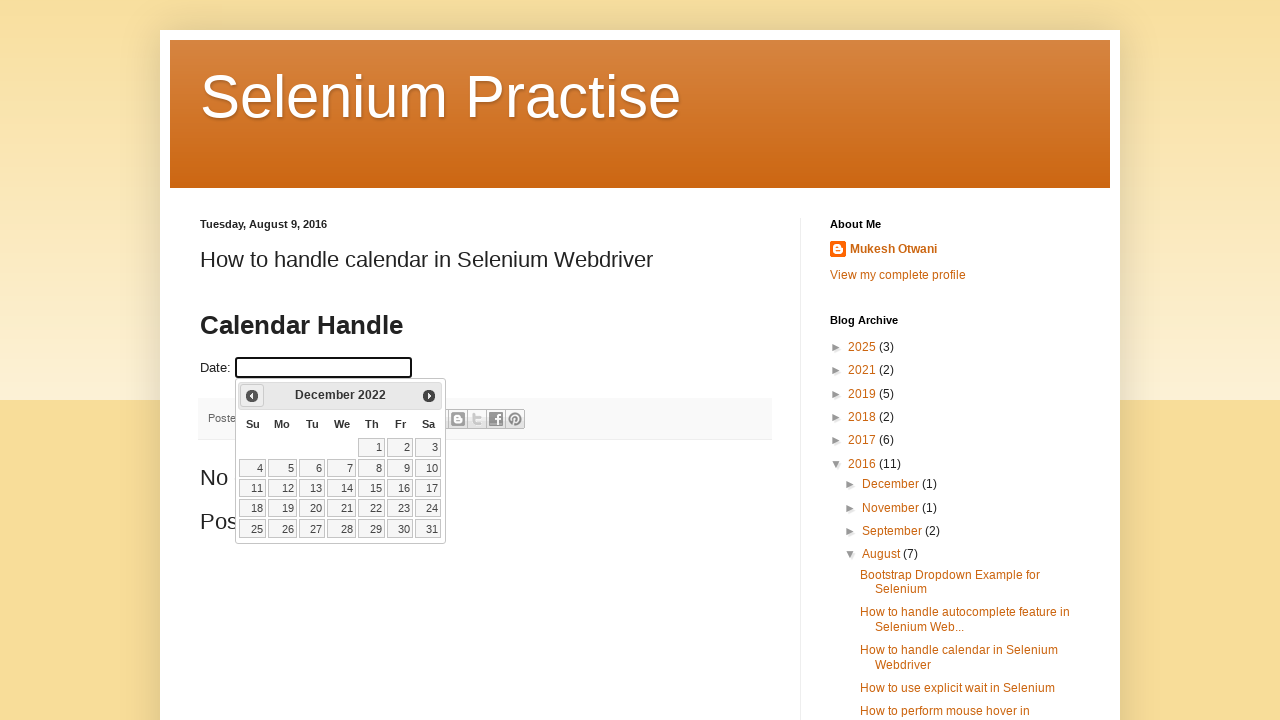

Clicked previous month button (currently at December 2022) at (252, 396) on span.ui-icon.ui-icon-circle-triangle-w
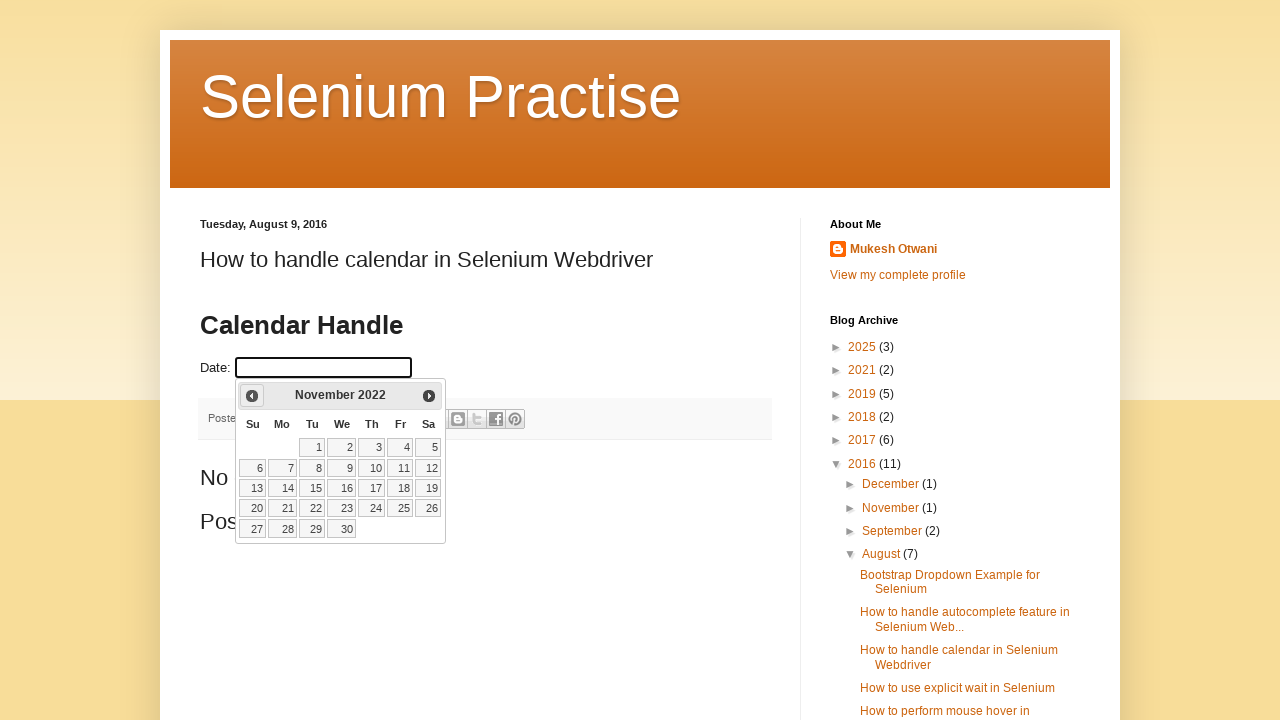

Waited for calendar to update after month navigation
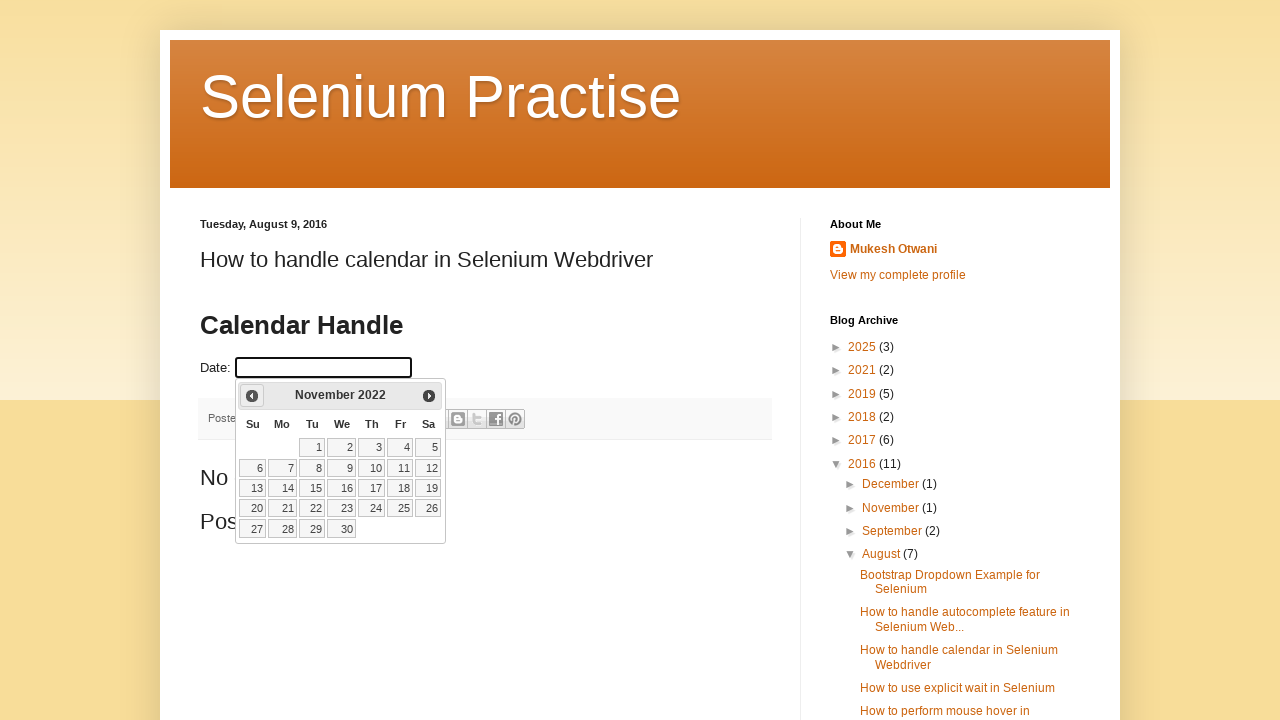

Clicked previous month button (currently at November 2022) at (252, 396) on span.ui-icon.ui-icon-circle-triangle-w
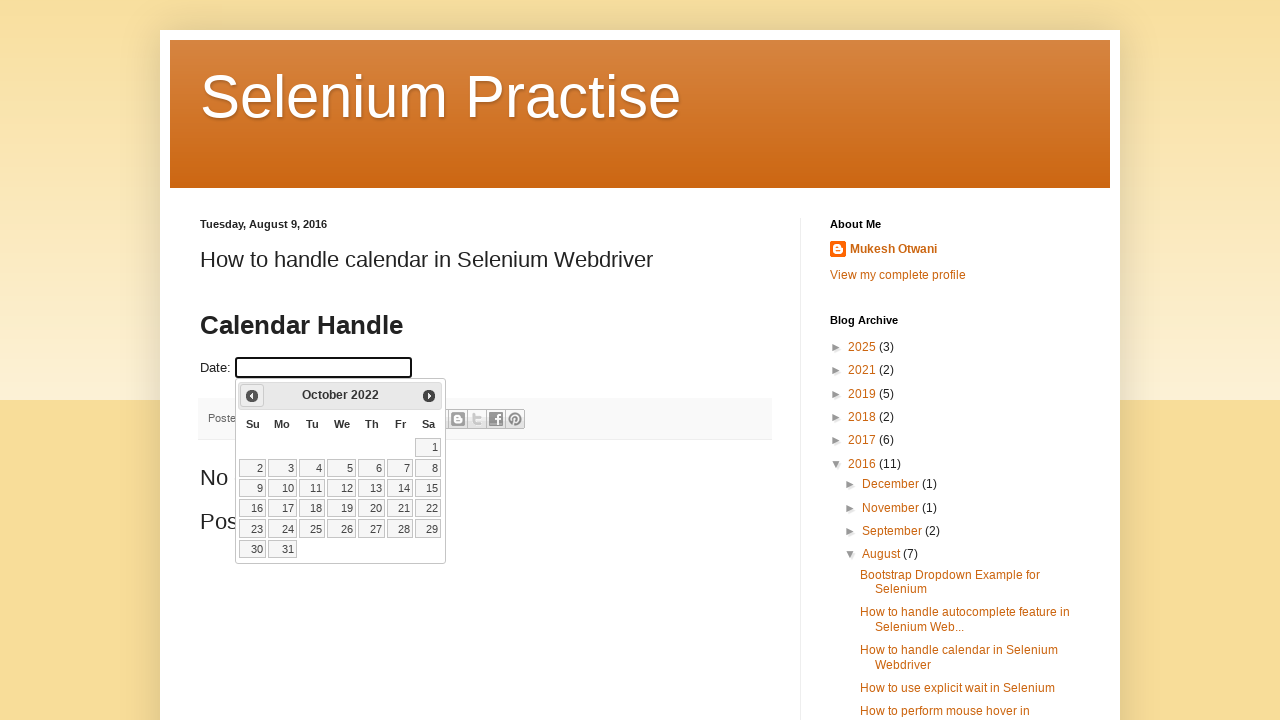

Waited for calendar to update after month navigation
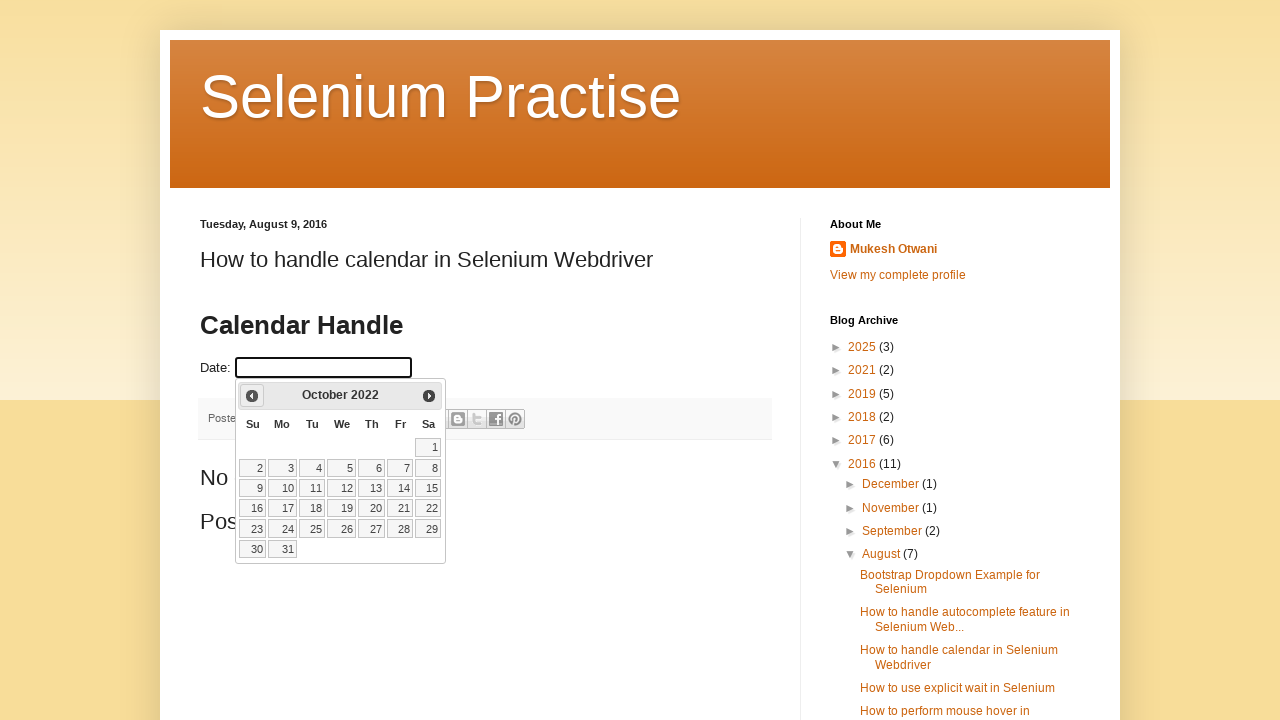

Clicked previous month button (currently at October 2022) at (252, 396) on span.ui-icon.ui-icon-circle-triangle-w
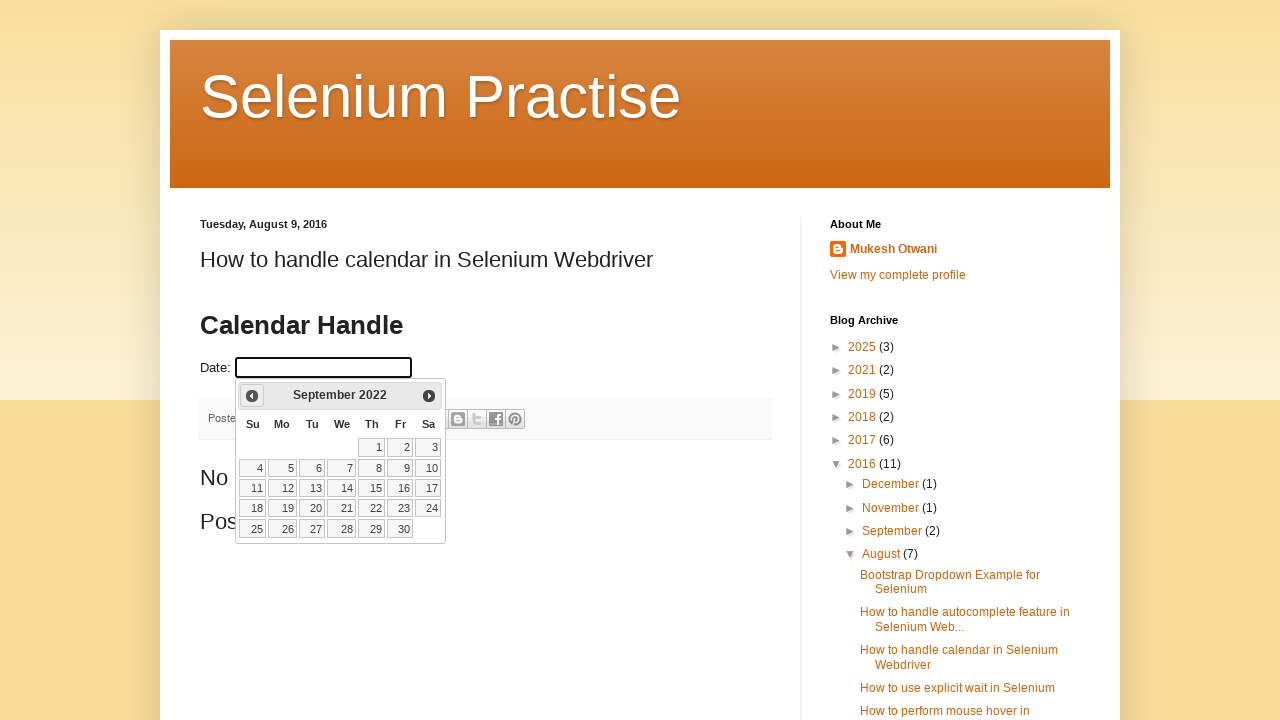

Waited for calendar to update after month navigation
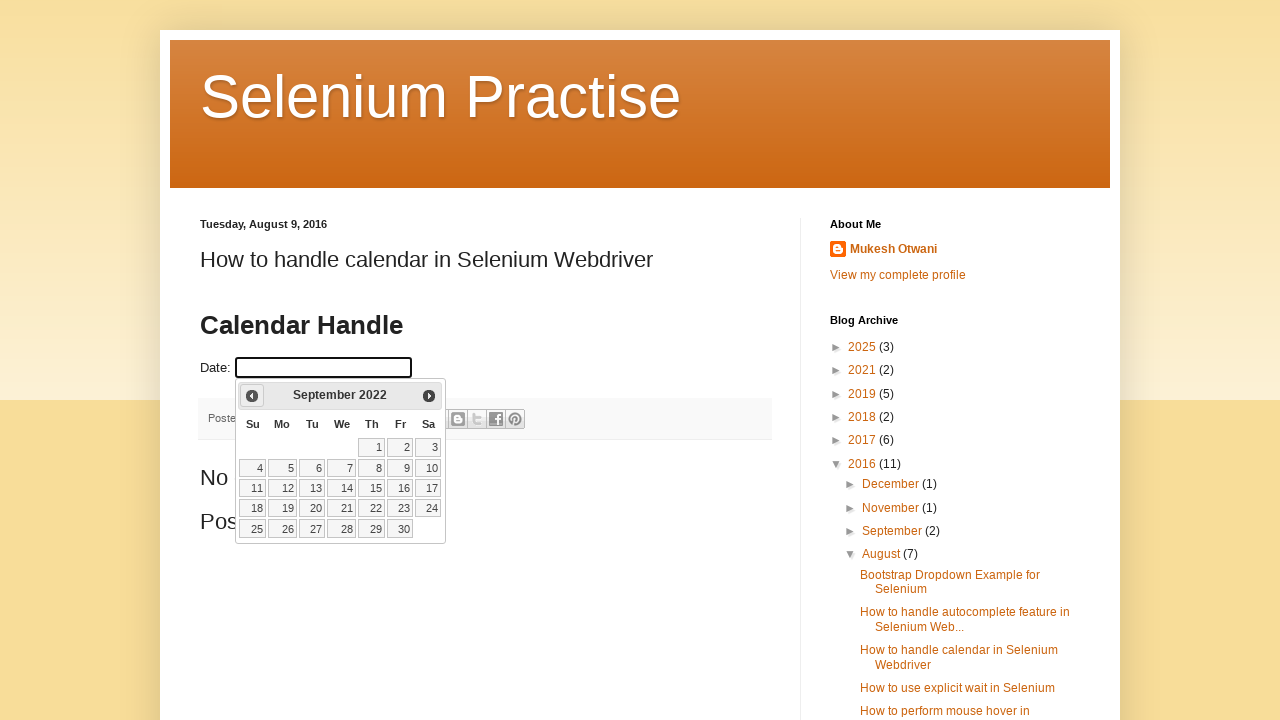

Clicked previous month button (currently at September 2022) at (252, 396) on span.ui-icon.ui-icon-circle-triangle-w
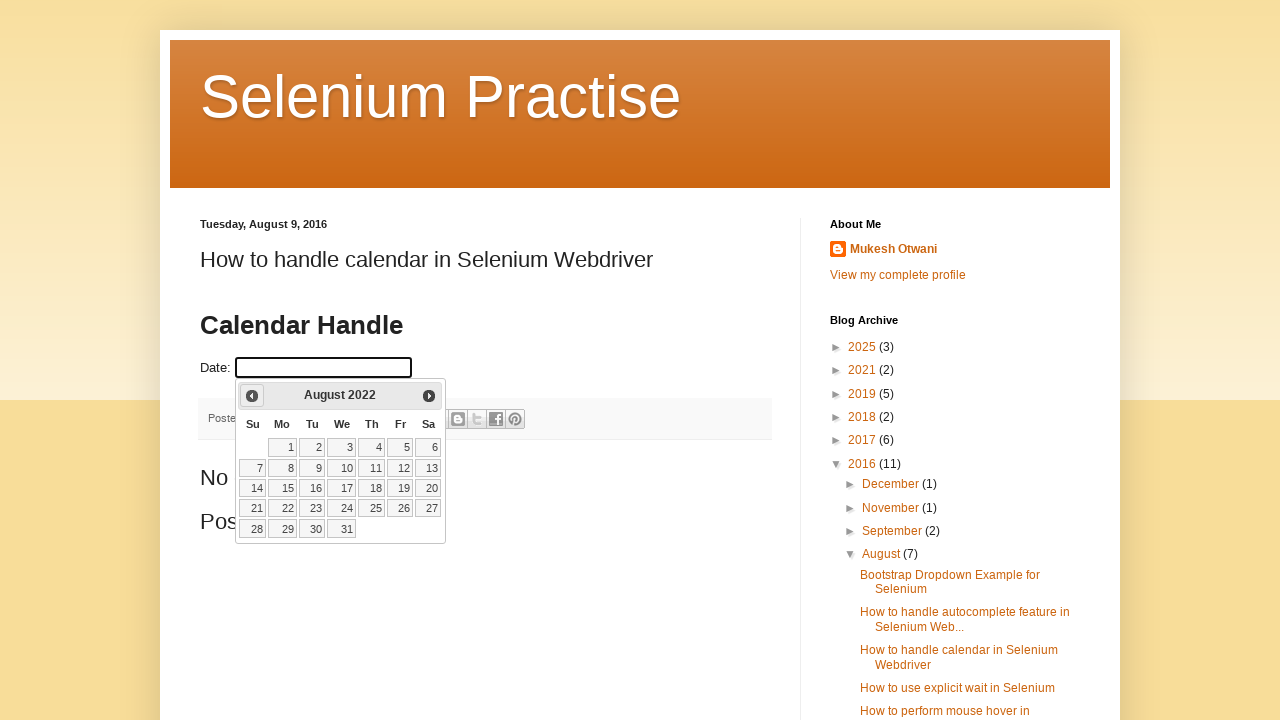

Waited for calendar to update after month navigation
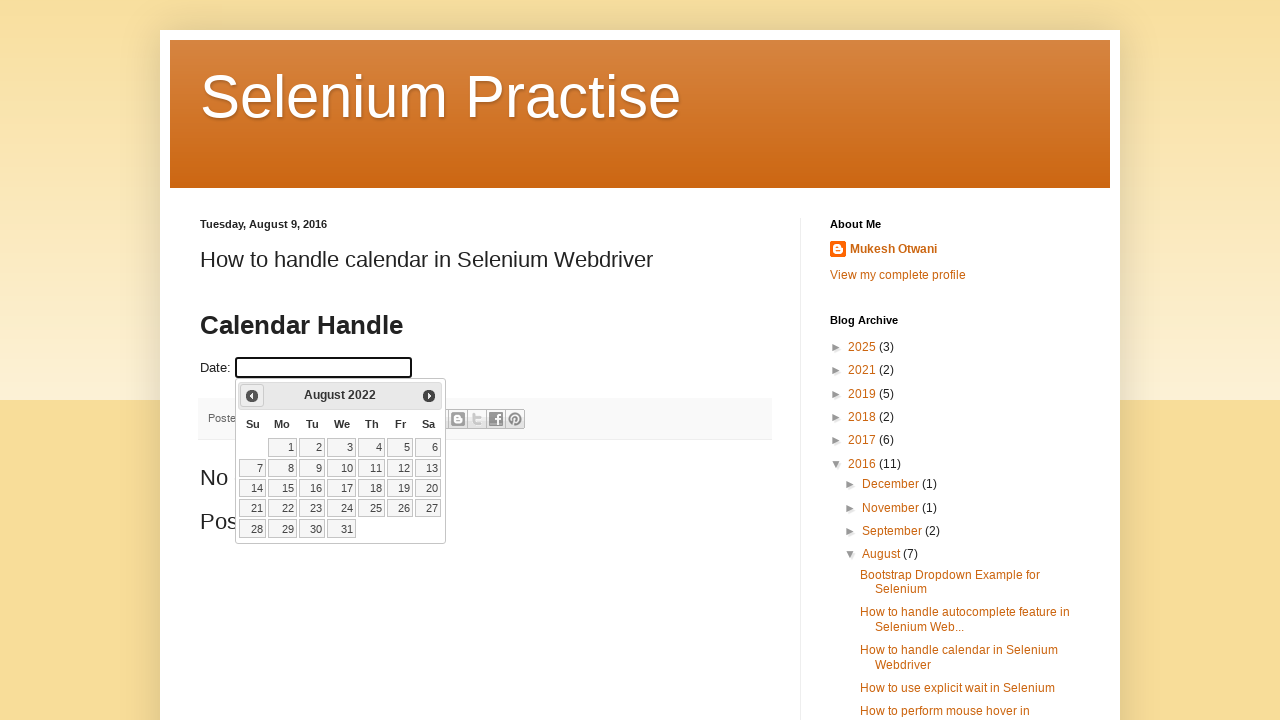

Clicked previous month button (currently at August 2022) at (252, 396) on span.ui-icon.ui-icon-circle-triangle-w
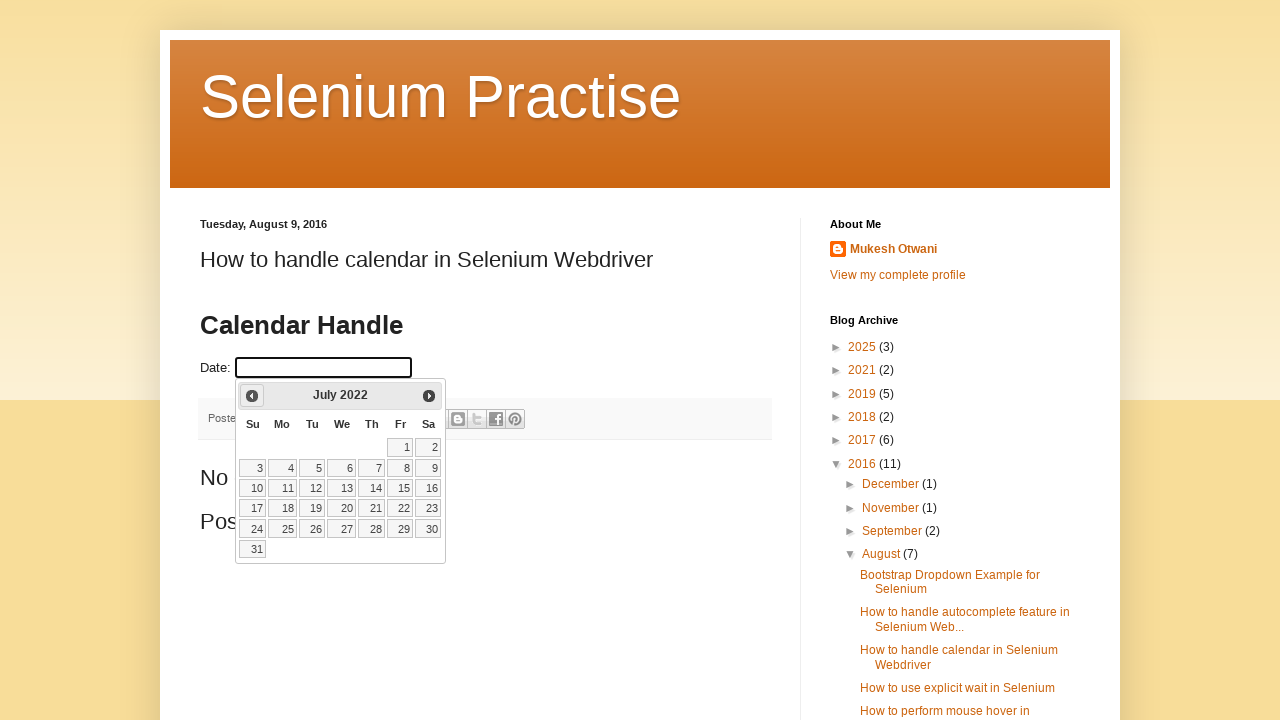

Waited for calendar to update after month navigation
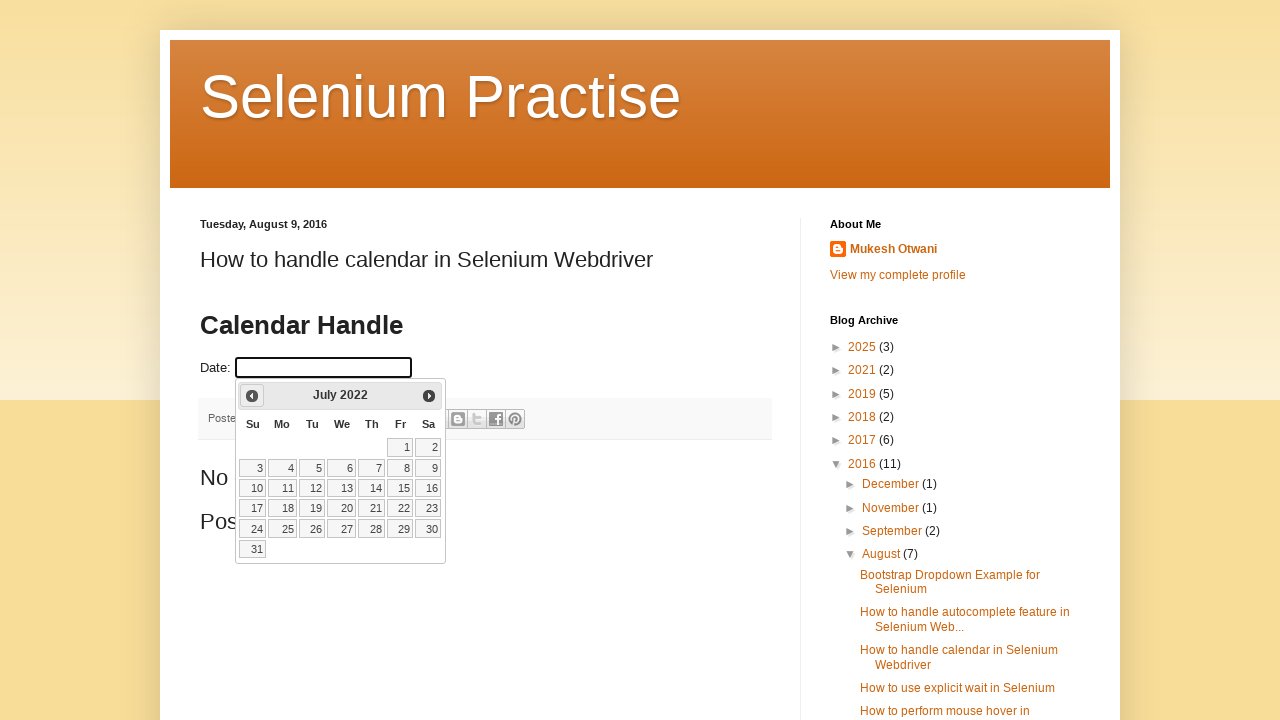

Clicked previous month button (currently at July 2022) at (252, 396) on span.ui-icon.ui-icon-circle-triangle-w
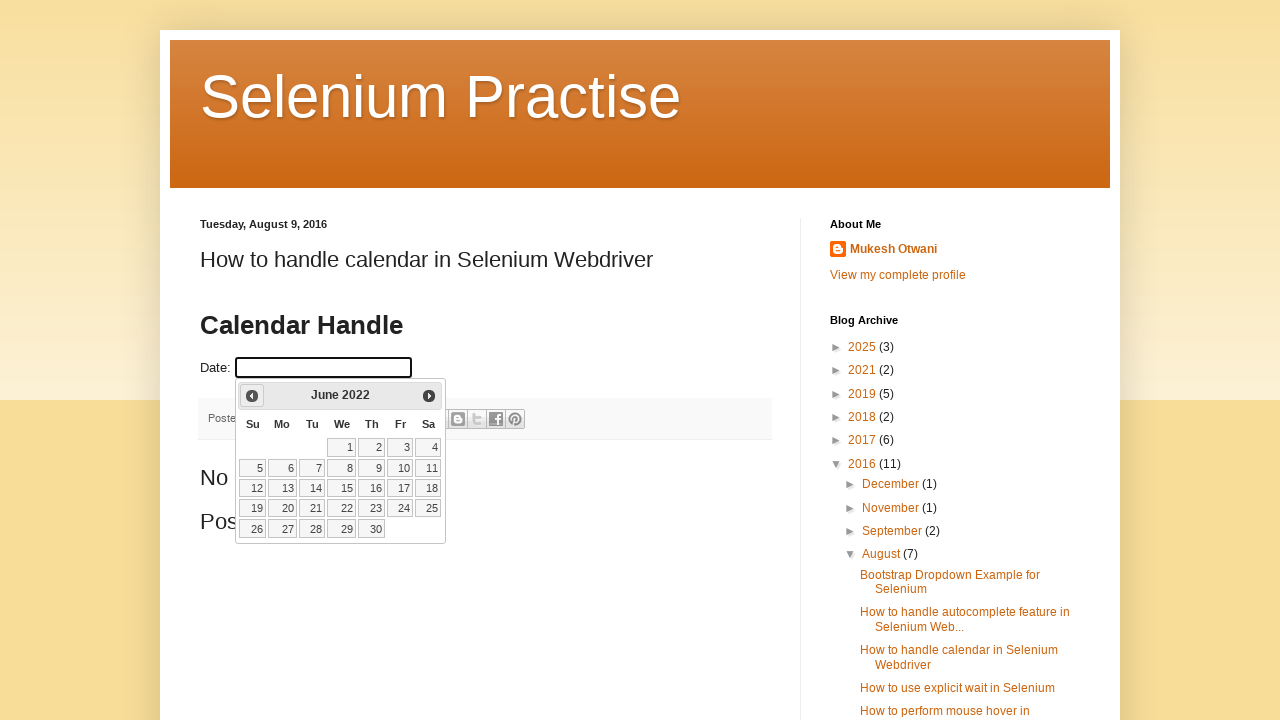

Waited for calendar to update after month navigation
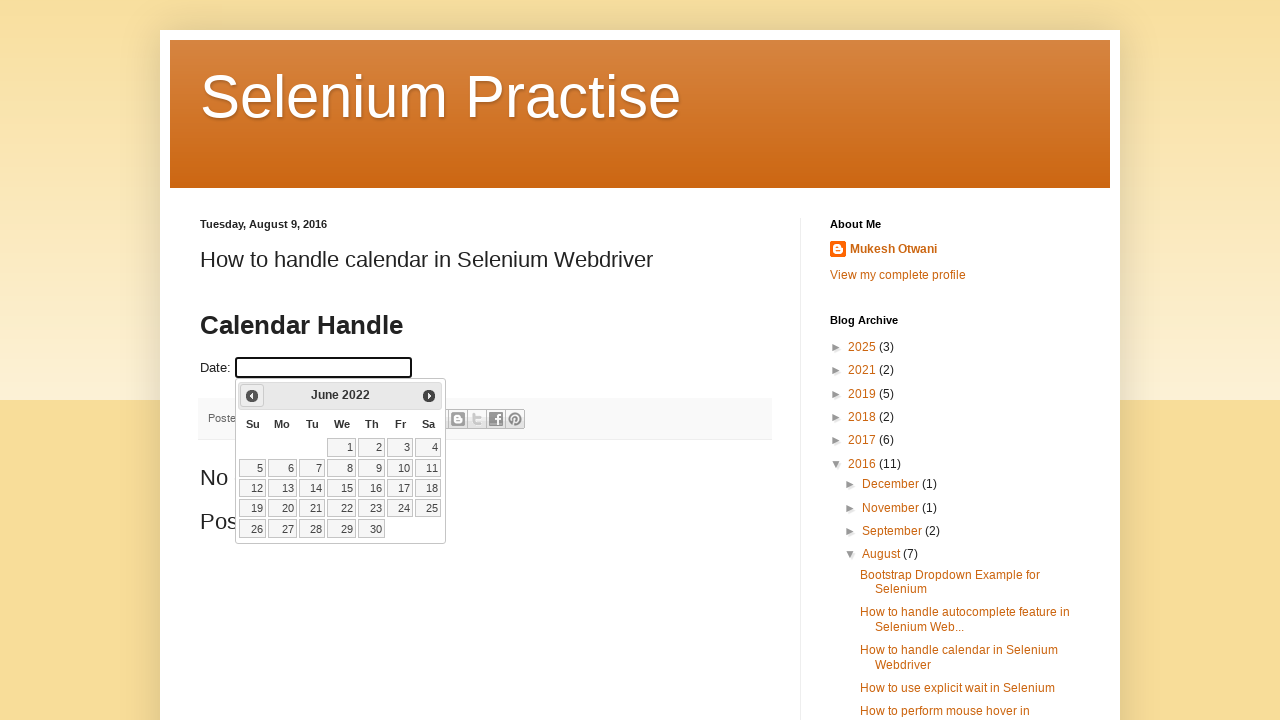

Clicked previous month button (currently at June 2022) at (252, 396) on span.ui-icon.ui-icon-circle-triangle-w
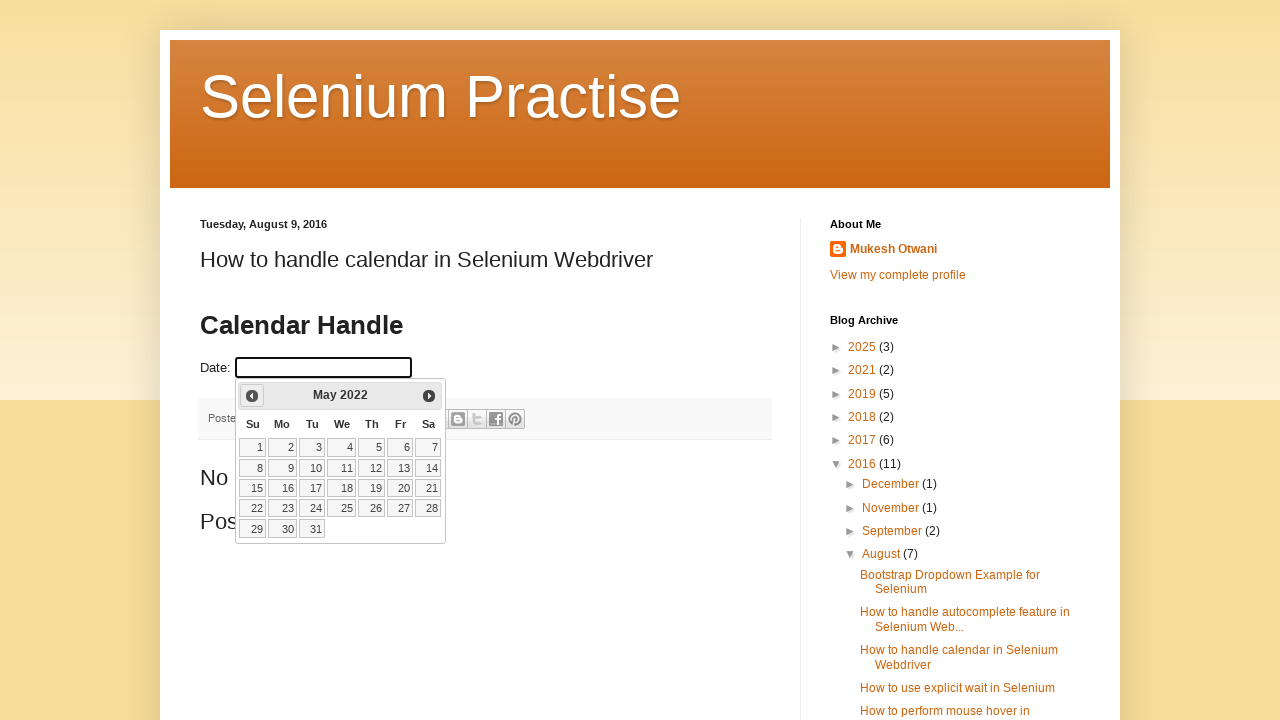

Waited for calendar to update after month navigation
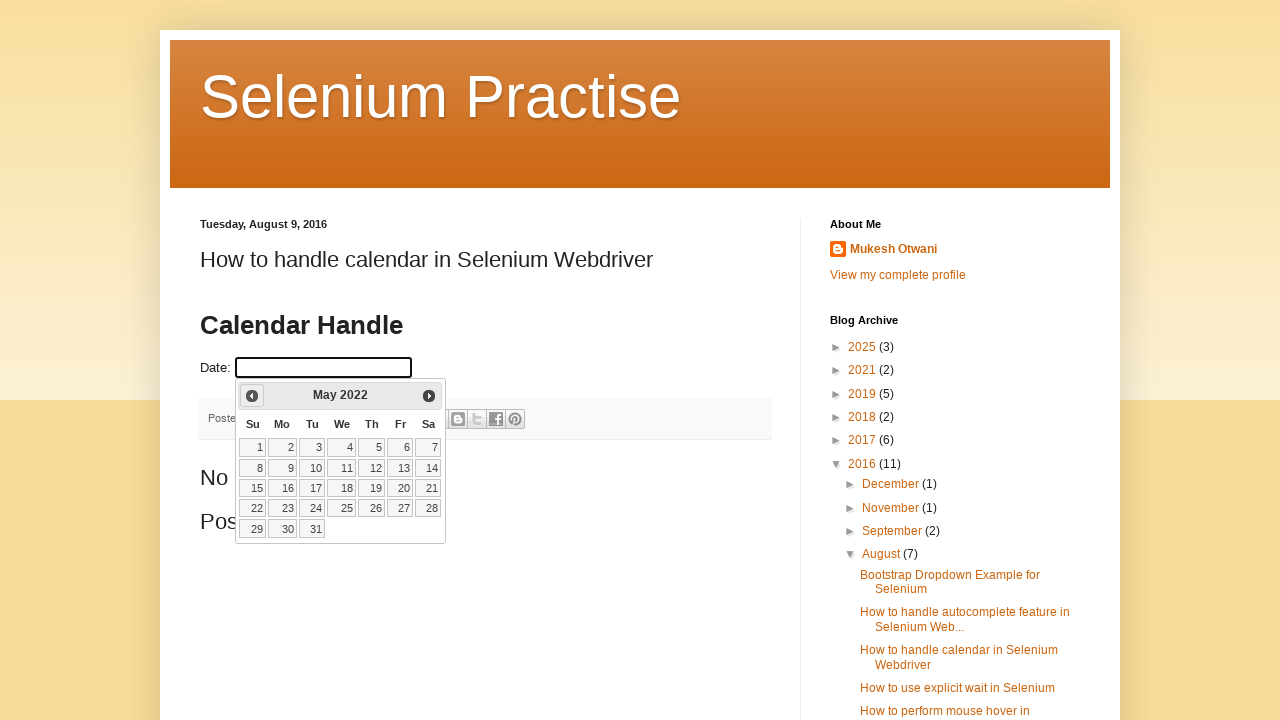

Clicked previous month button (currently at May 2022) at (252, 396) on span.ui-icon.ui-icon-circle-triangle-w
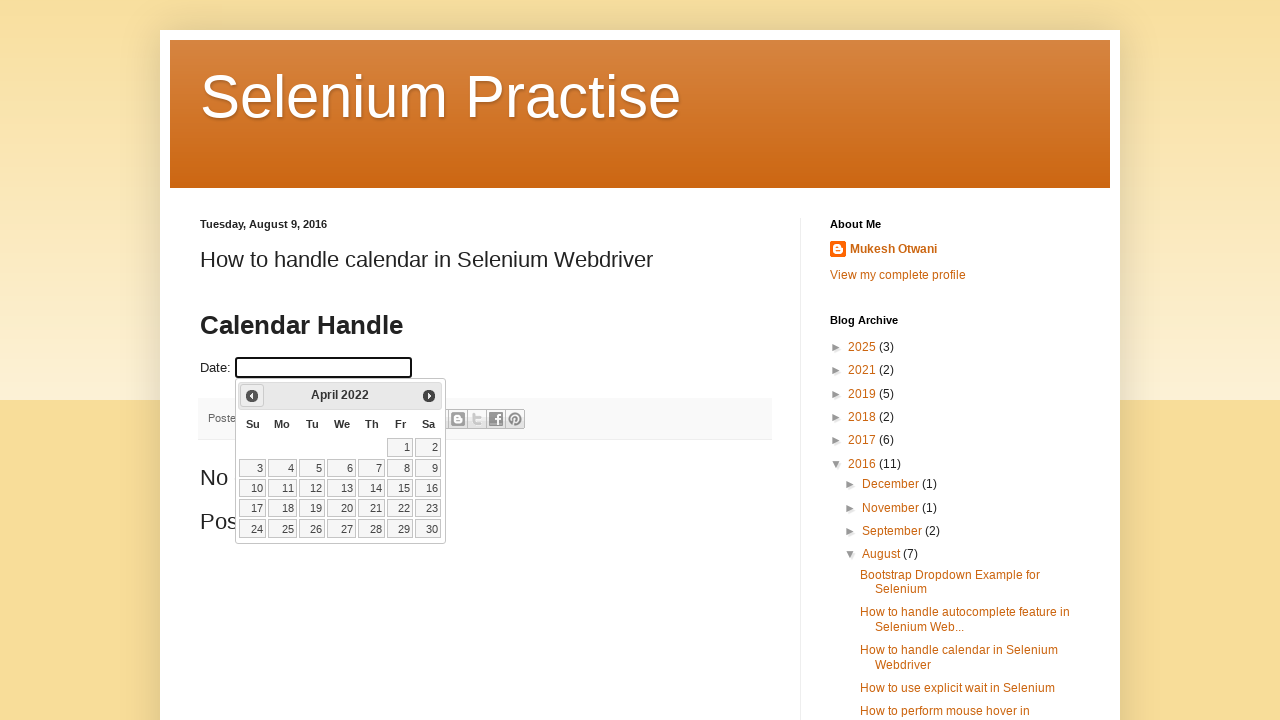

Waited for calendar to update after month navigation
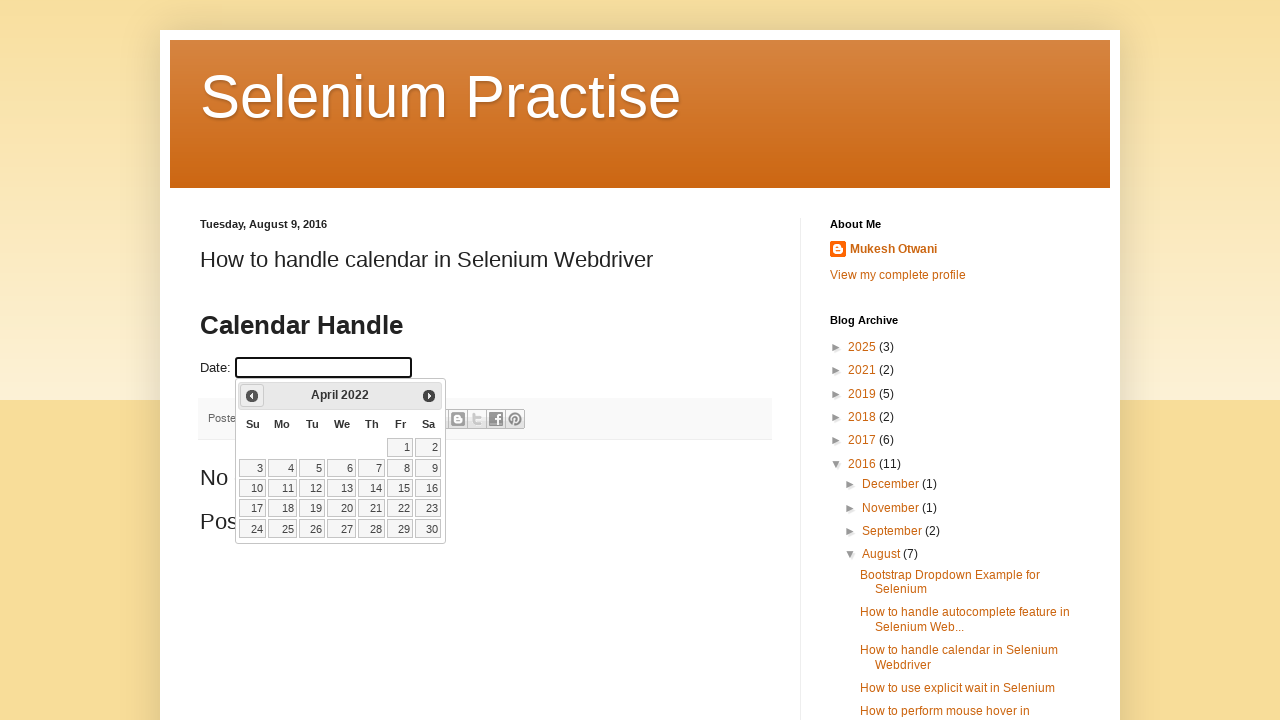

Clicked previous month button (currently at April 2022) at (252, 396) on span.ui-icon.ui-icon-circle-triangle-w
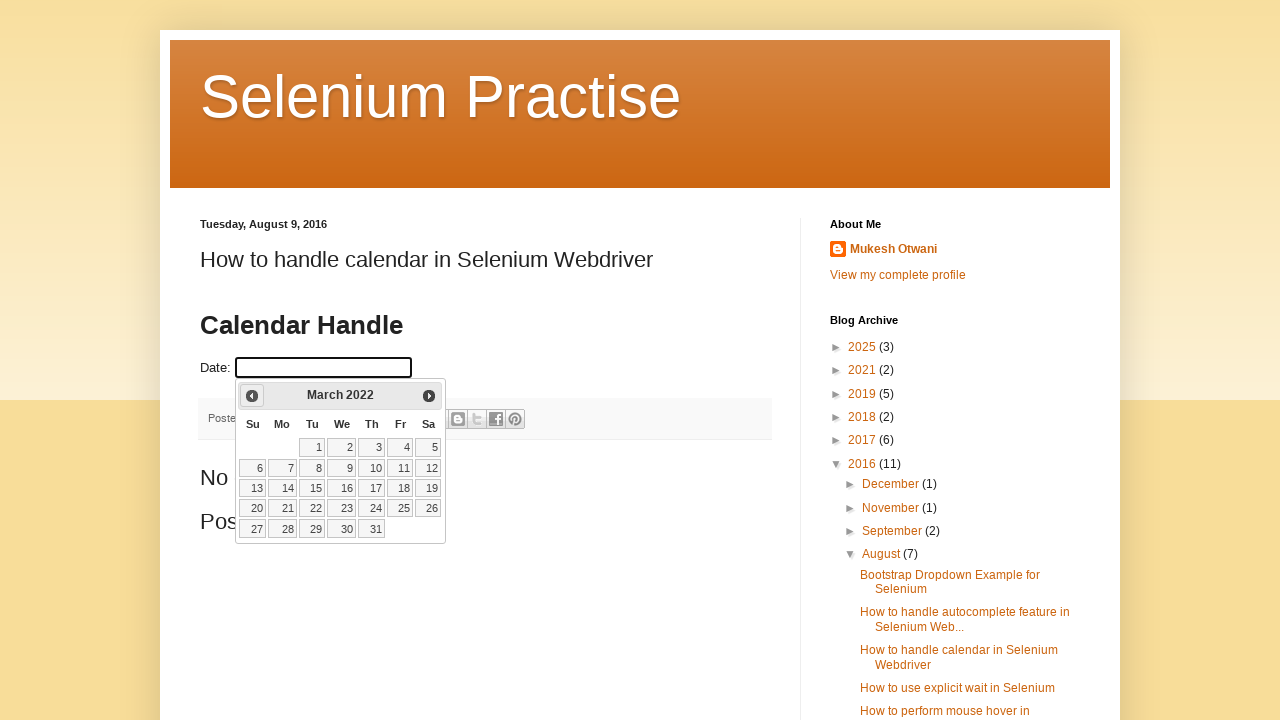

Waited for calendar to update after month navigation
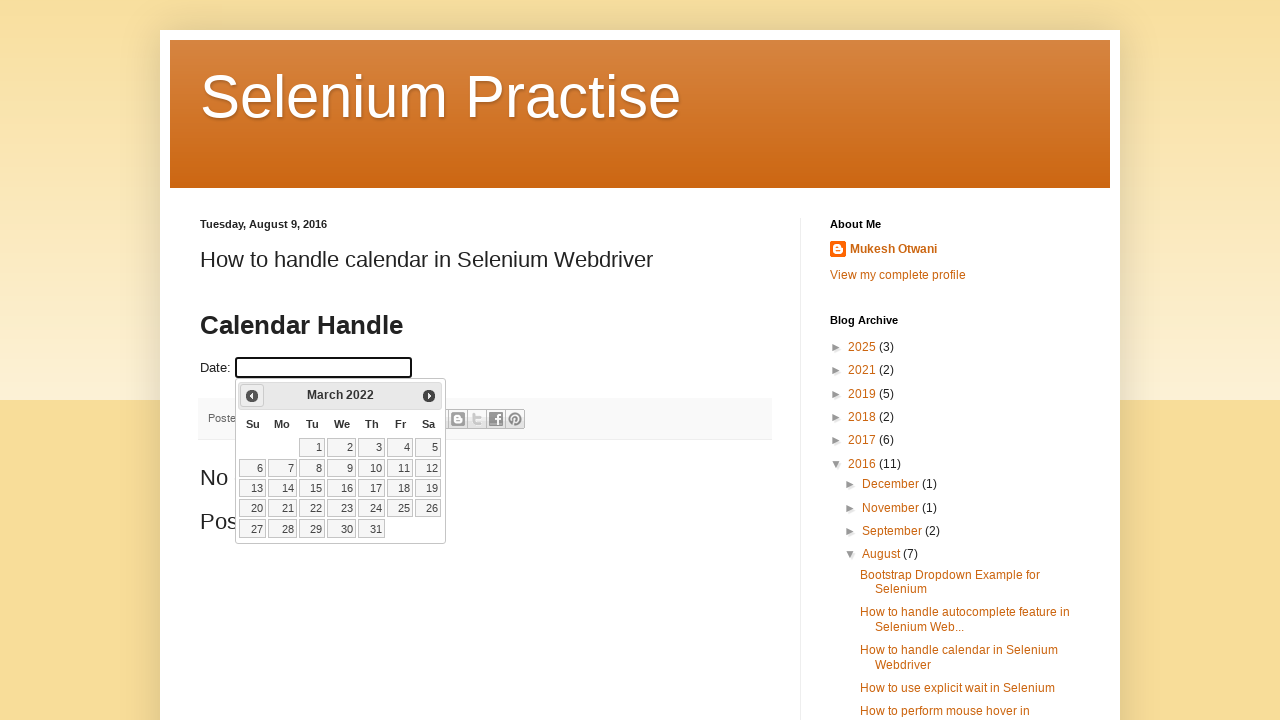

Clicked previous month button (currently at March 2022) at (252, 396) on span.ui-icon.ui-icon-circle-triangle-w
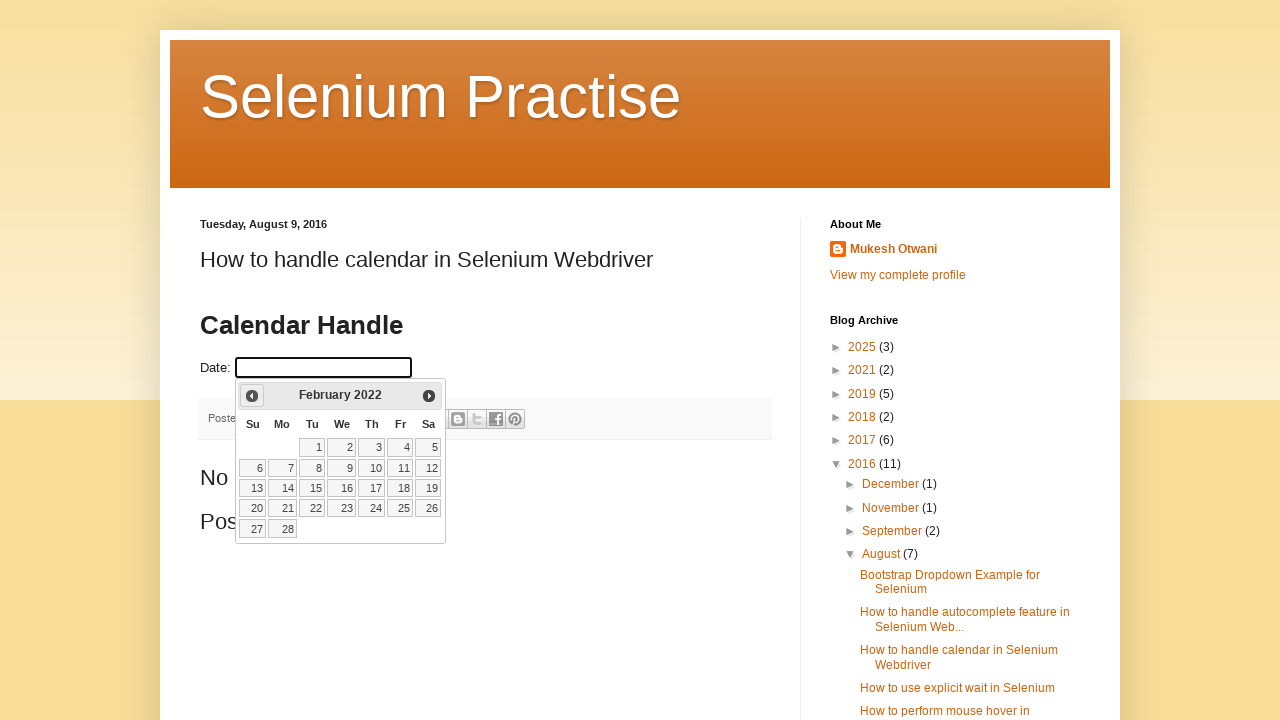

Waited for calendar to update after month navigation
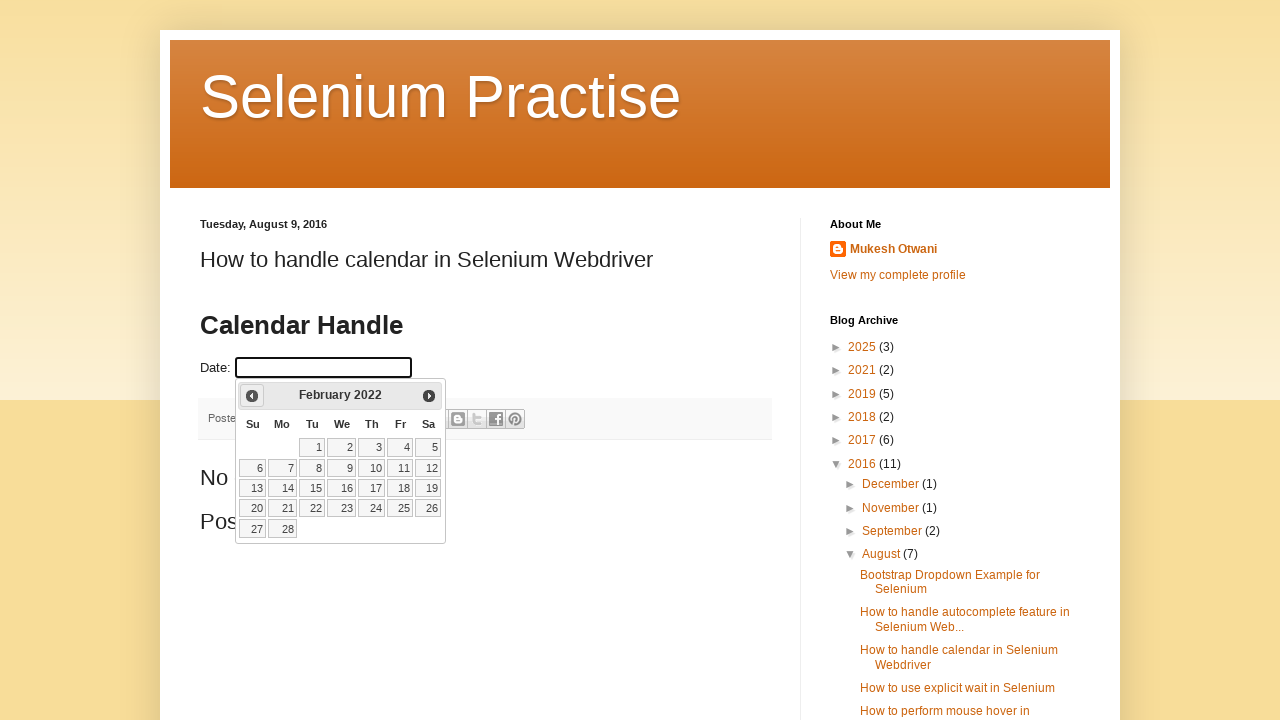

Clicked previous month button (currently at February 2022) at (252, 396) on span.ui-icon.ui-icon-circle-triangle-w
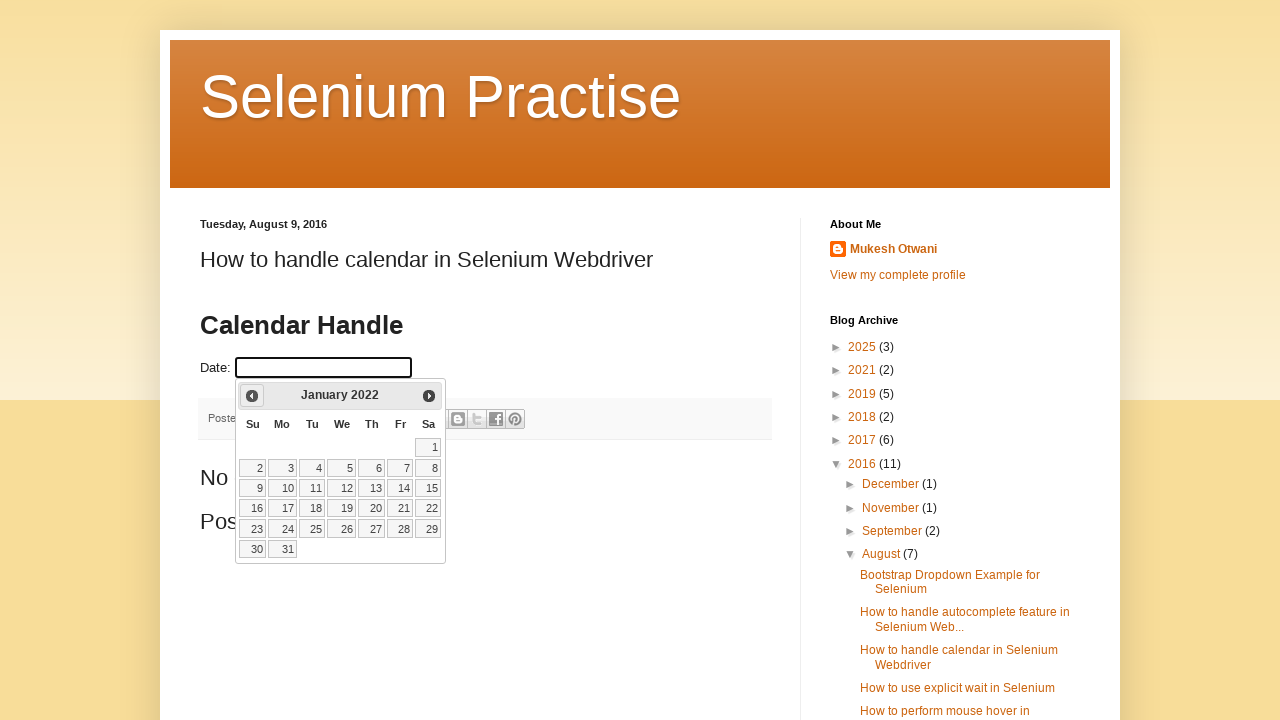

Waited for calendar to update after month navigation
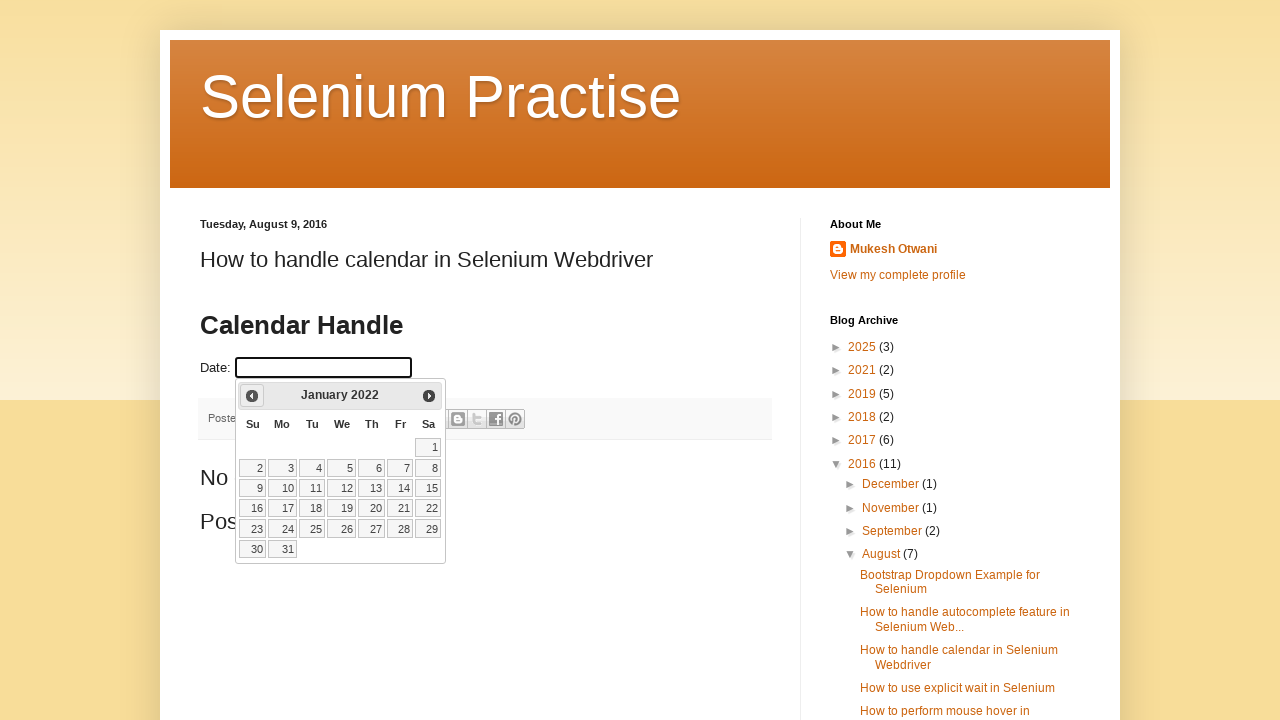

Clicked previous month button (currently at January 2022) at (252, 396) on span.ui-icon.ui-icon-circle-triangle-w
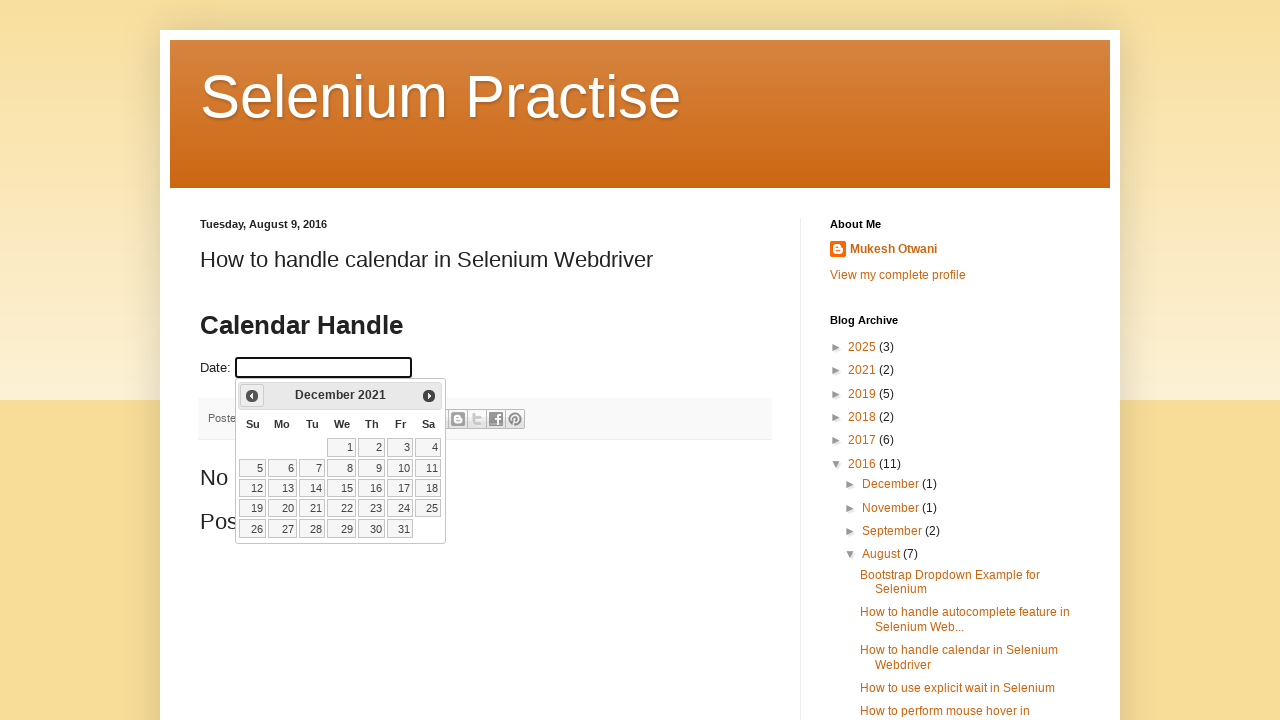

Waited for calendar to update after month navigation
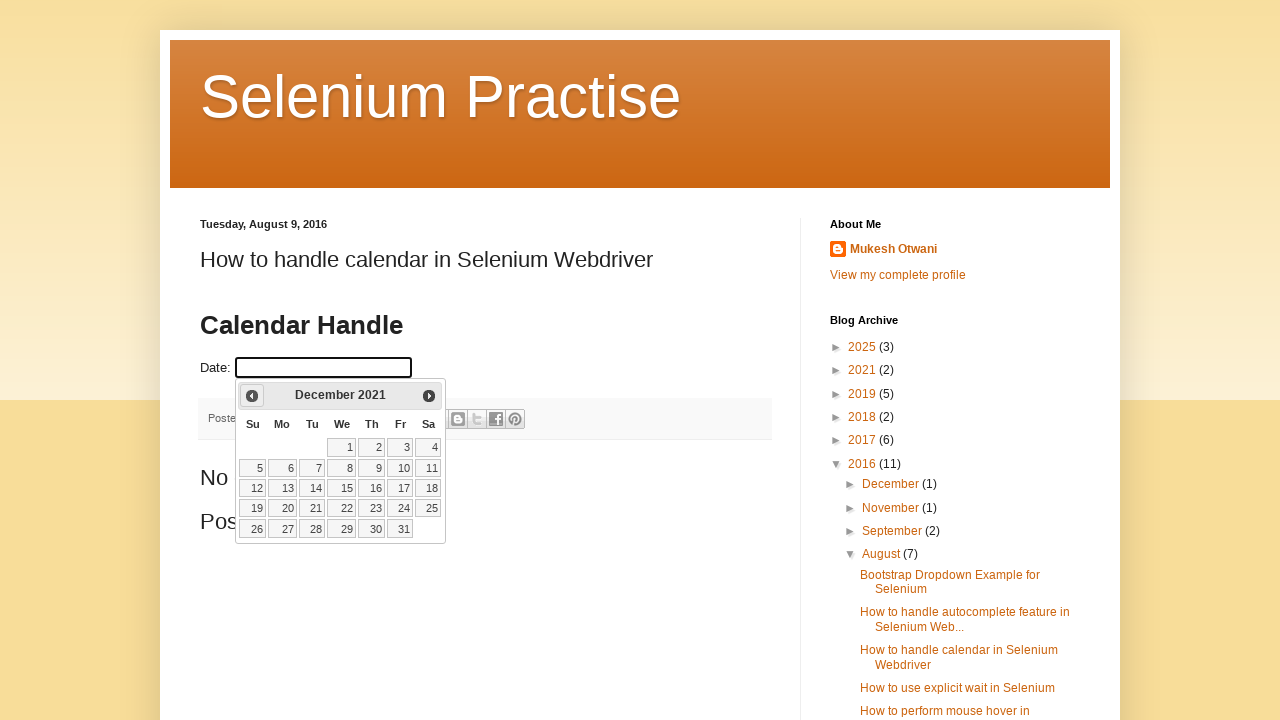

Clicked previous month button (currently at December 2021) at (252, 396) on span.ui-icon.ui-icon-circle-triangle-w
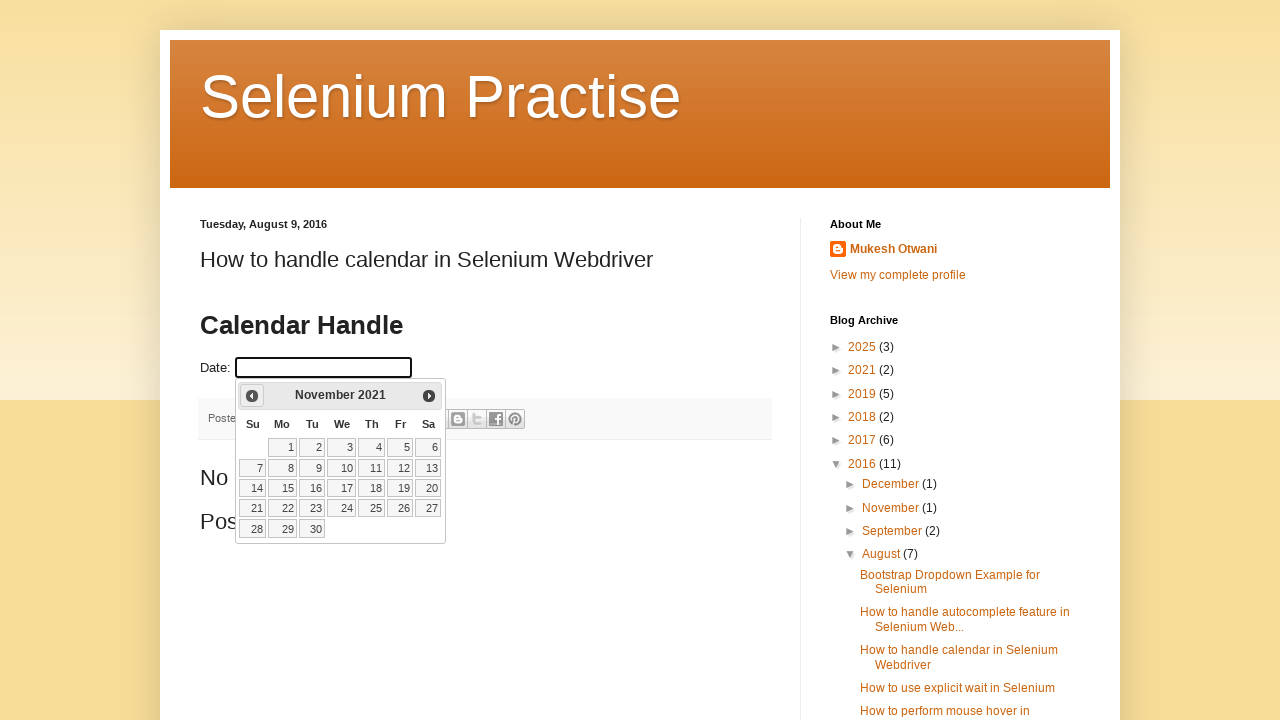

Waited for calendar to update after month navigation
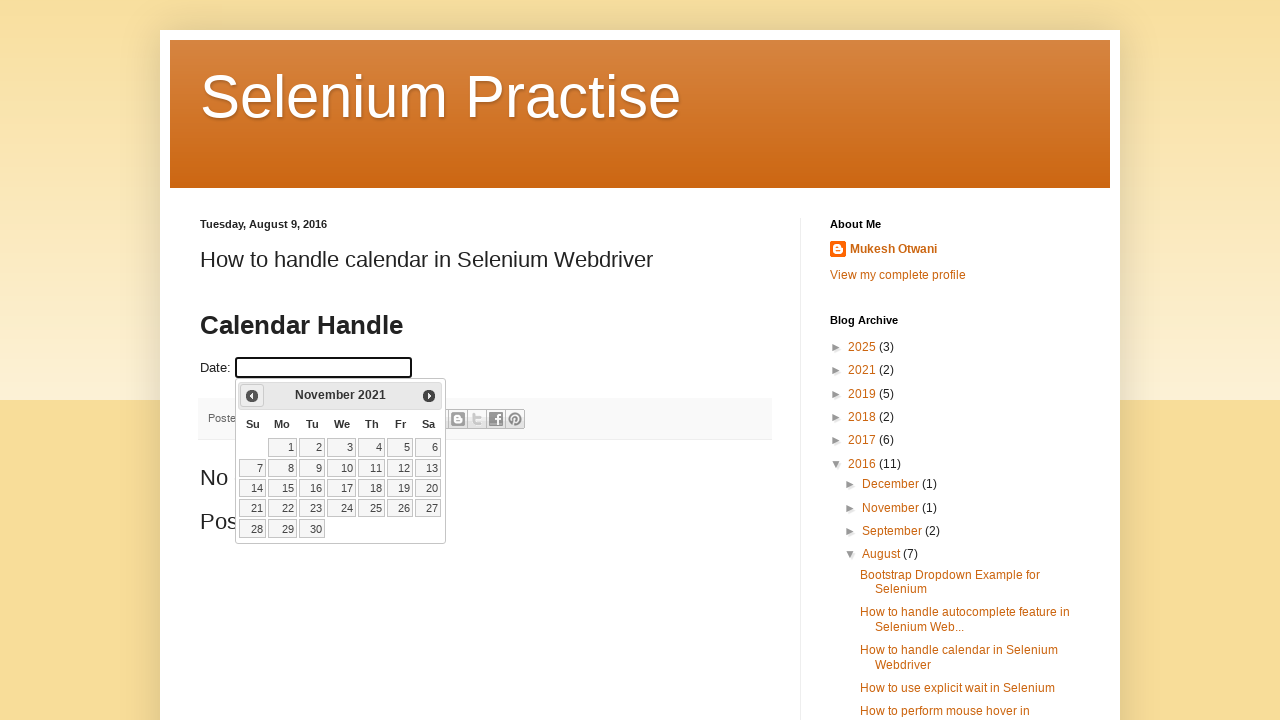

Clicked previous month button (currently at November 2021) at (252, 396) on span.ui-icon.ui-icon-circle-triangle-w
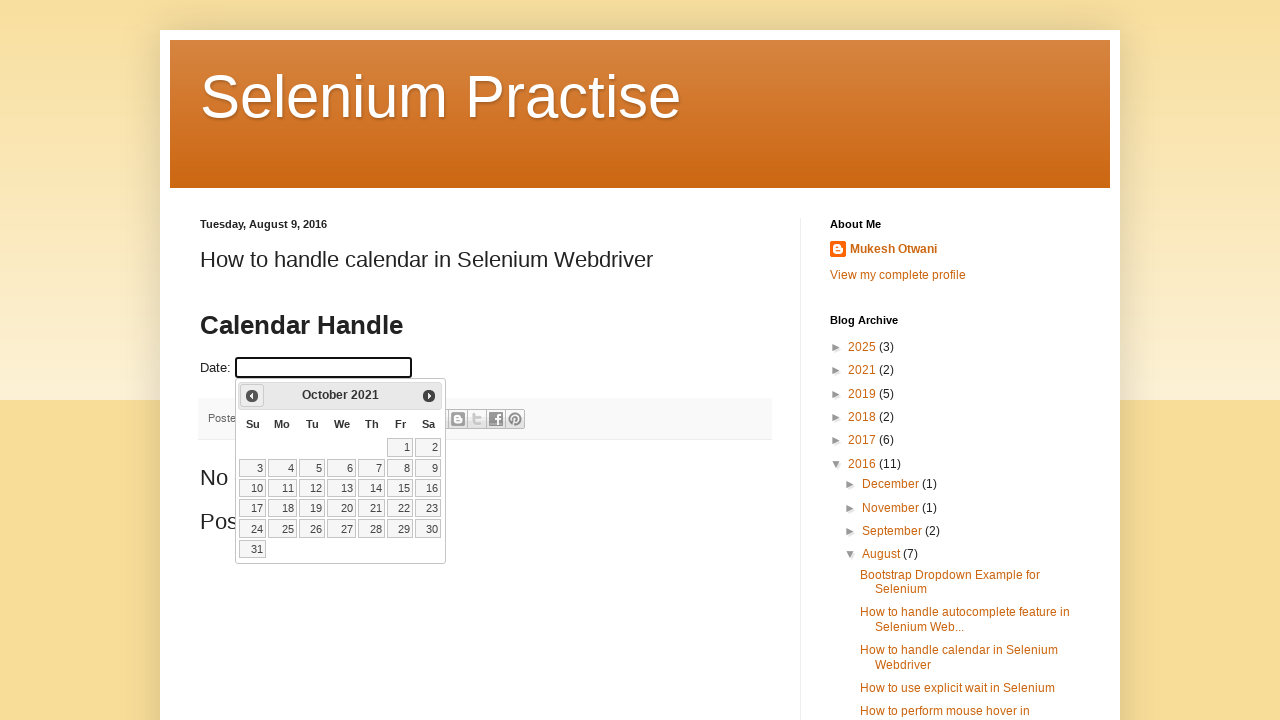

Waited for calendar to update after month navigation
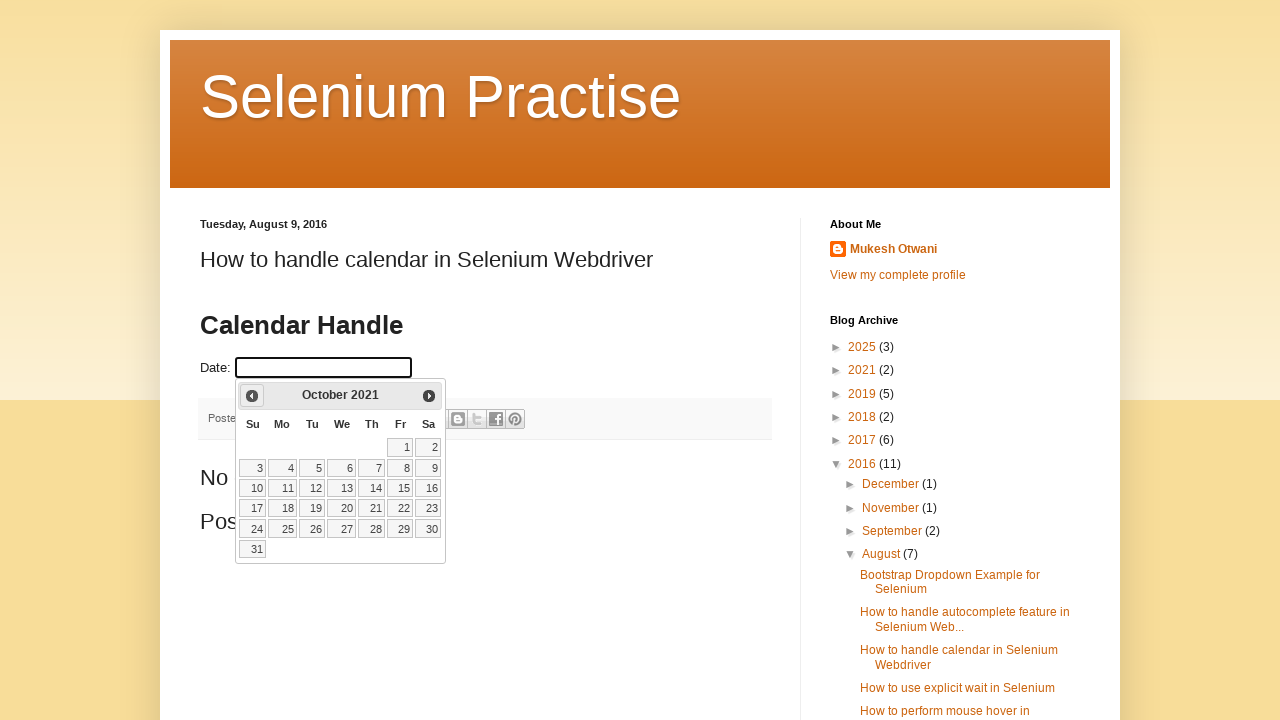

Clicked previous month button (currently at October 2021) at (252, 396) on span.ui-icon.ui-icon-circle-triangle-w
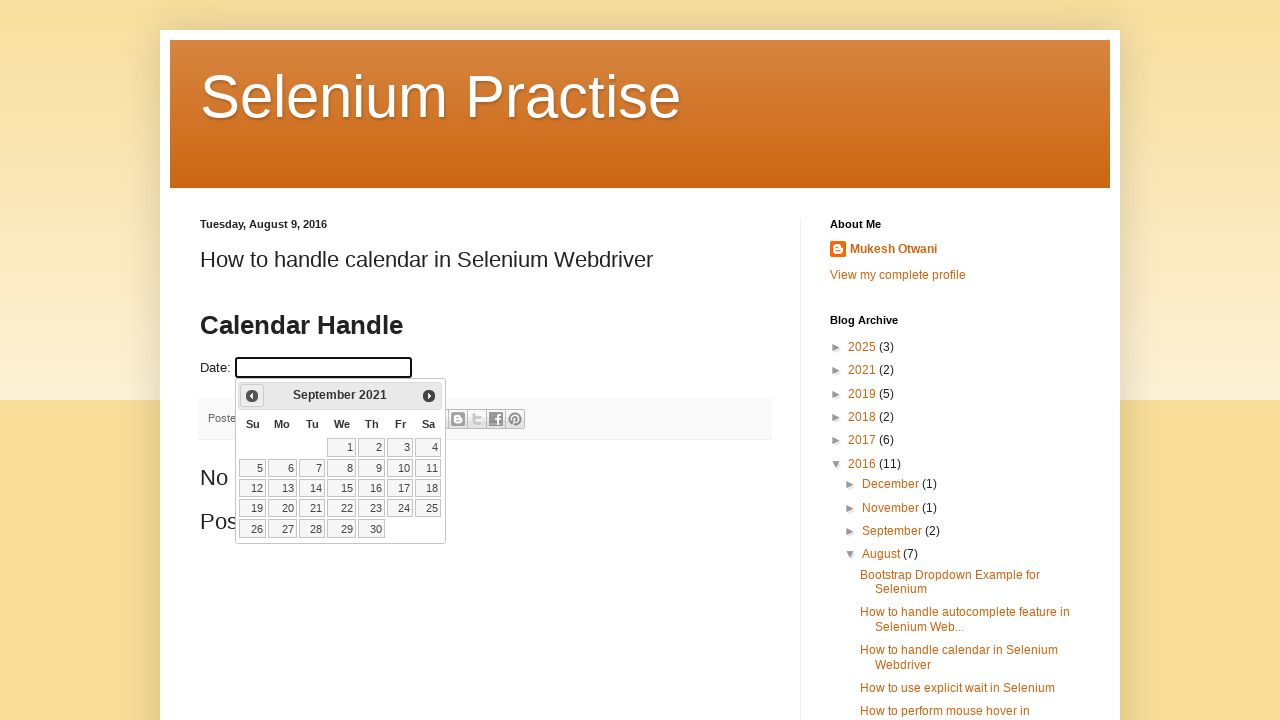

Waited for calendar to update after month navigation
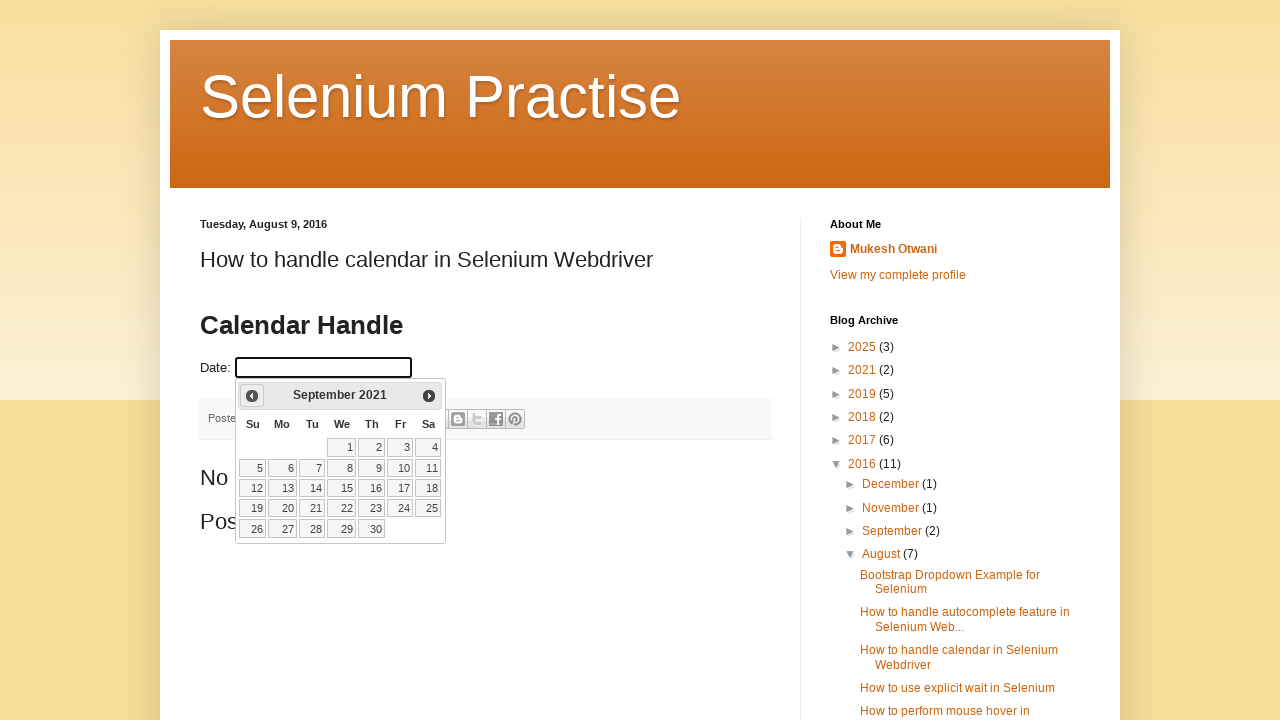

Clicked previous month button (currently at September 2021) at (252, 396) on span.ui-icon.ui-icon-circle-triangle-w
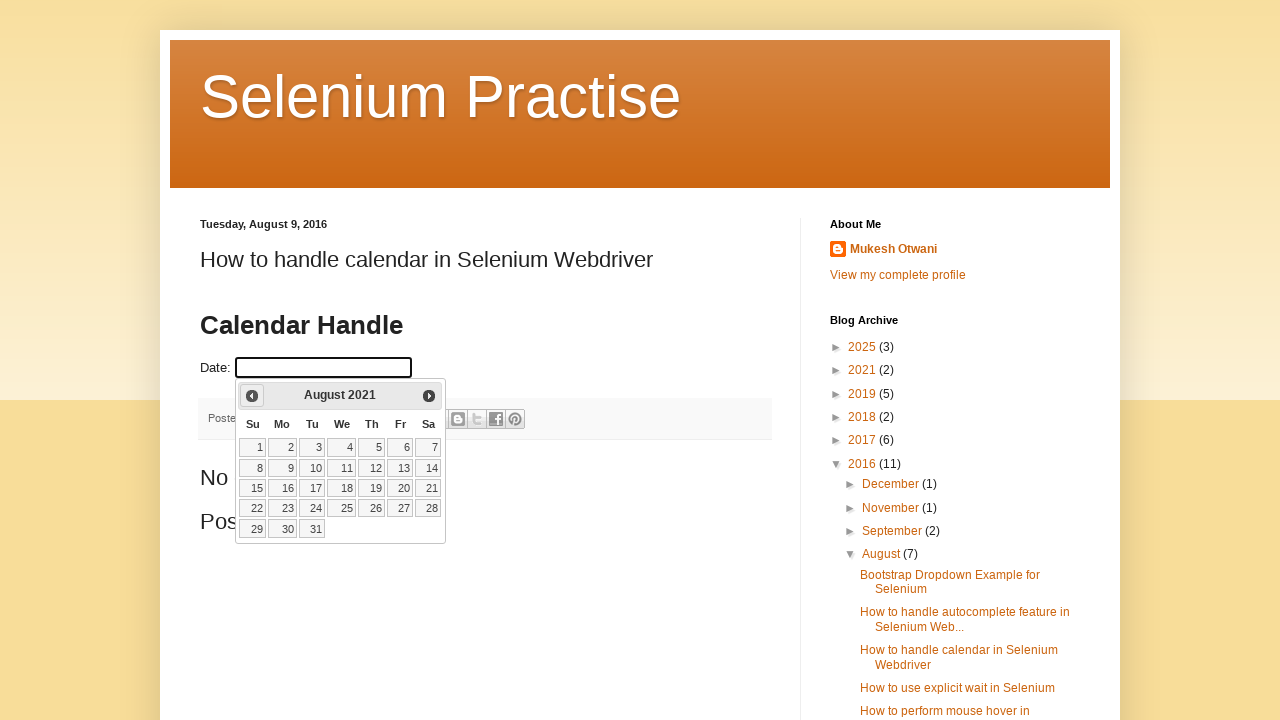

Waited for calendar to update after month navigation
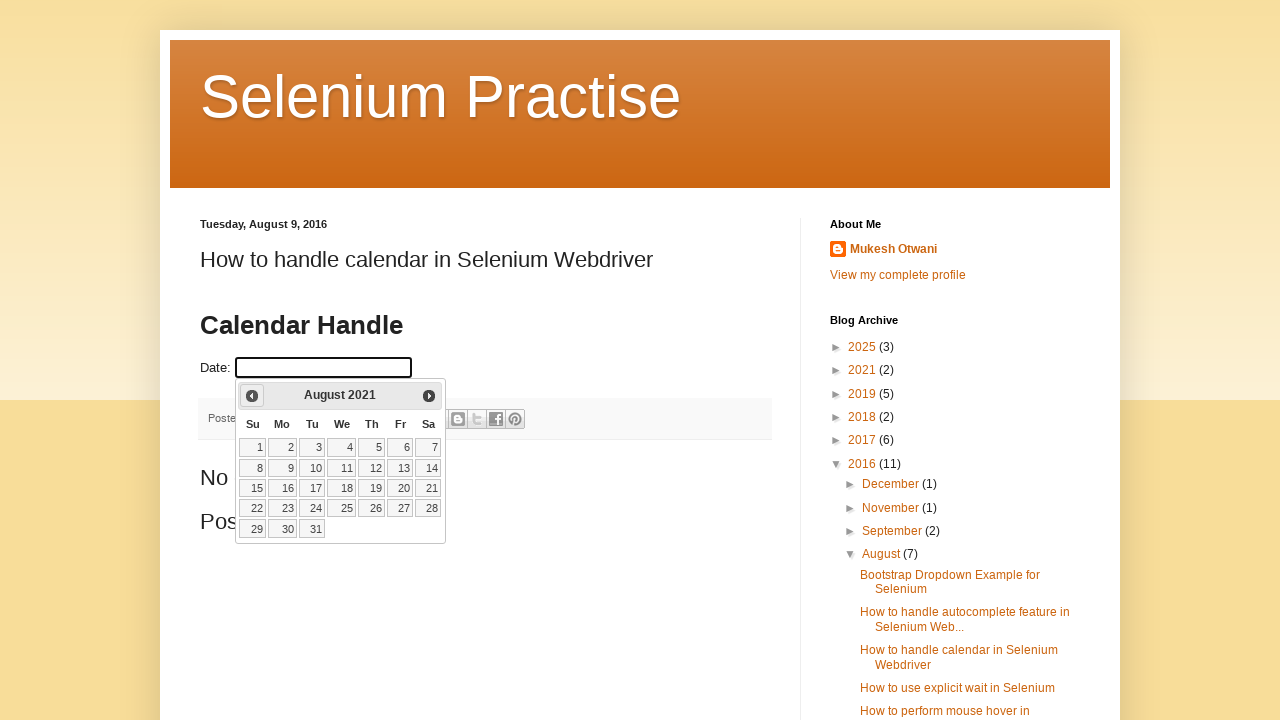

Clicked previous month button (currently at August 2021) at (252, 396) on span.ui-icon.ui-icon-circle-triangle-w
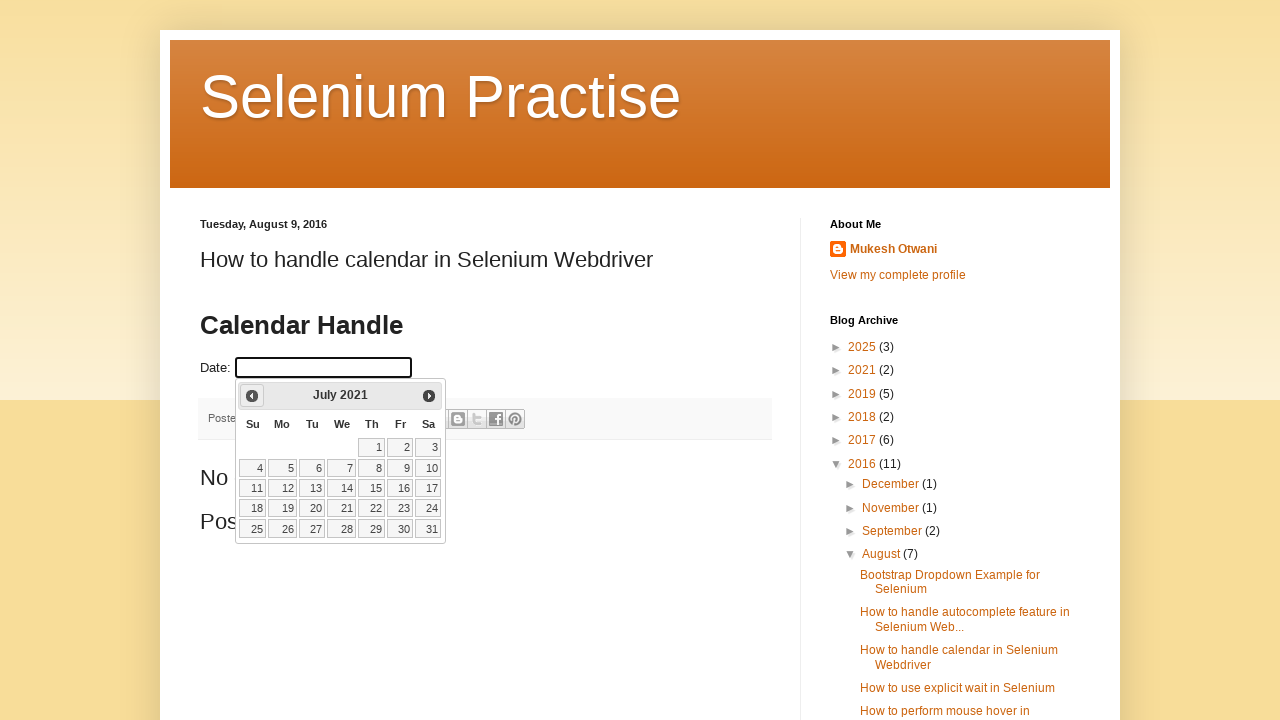

Waited for calendar to update after month navigation
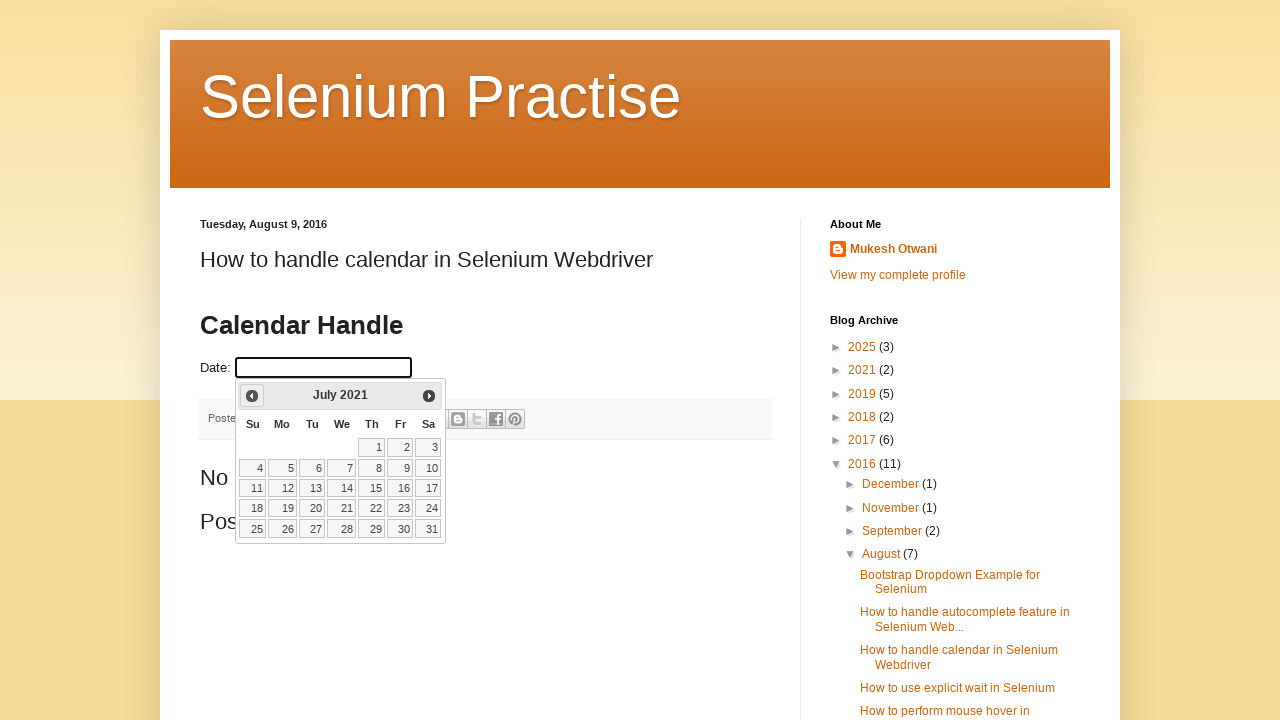

Clicked previous month button (currently at July 2021) at (252, 396) on span.ui-icon.ui-icon-circle-triangle-w
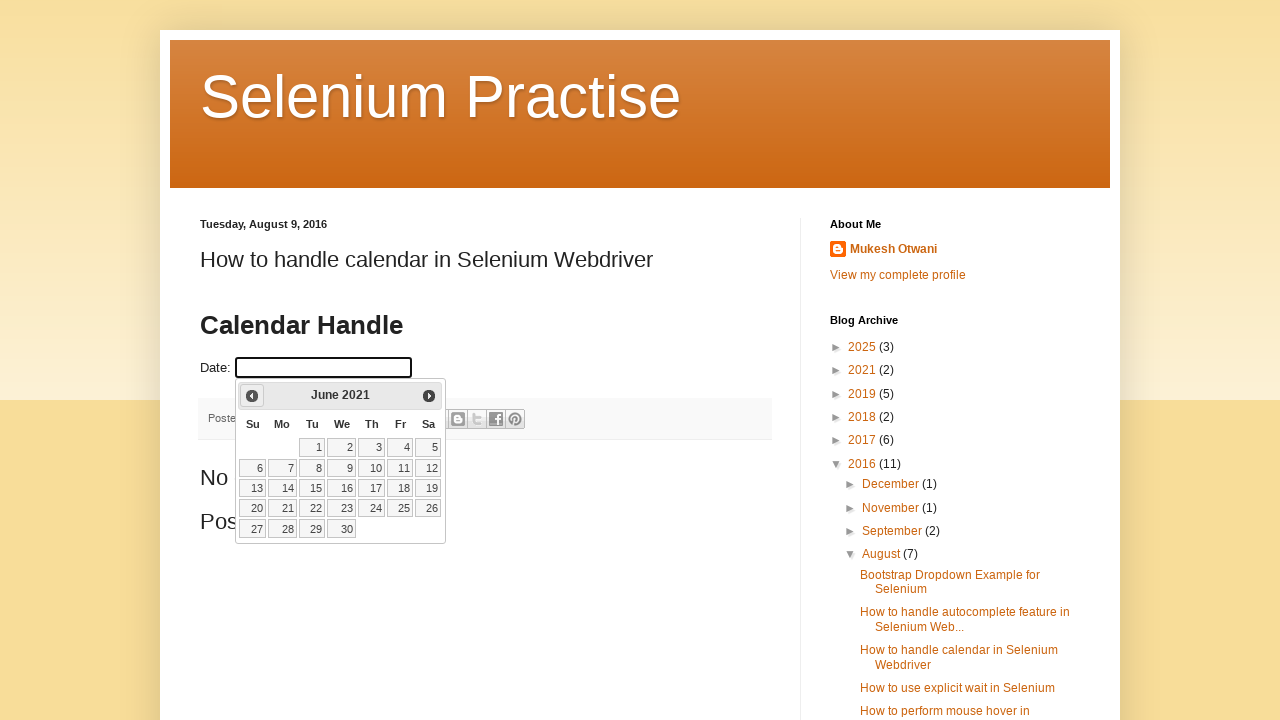

Waited for calendar to update after month navigation
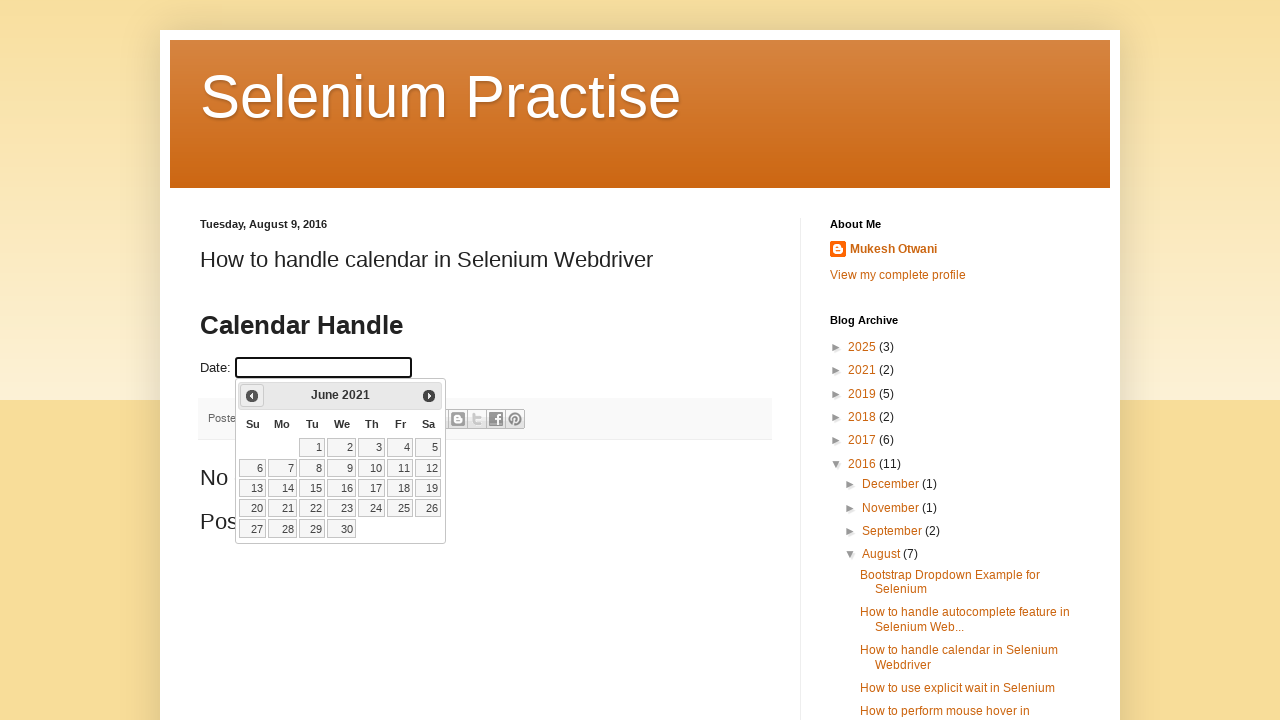

Clicked previous month button (currently at June 2021) at (252, 396) on span.ui-icon.ui-icon-circle-triangle-w
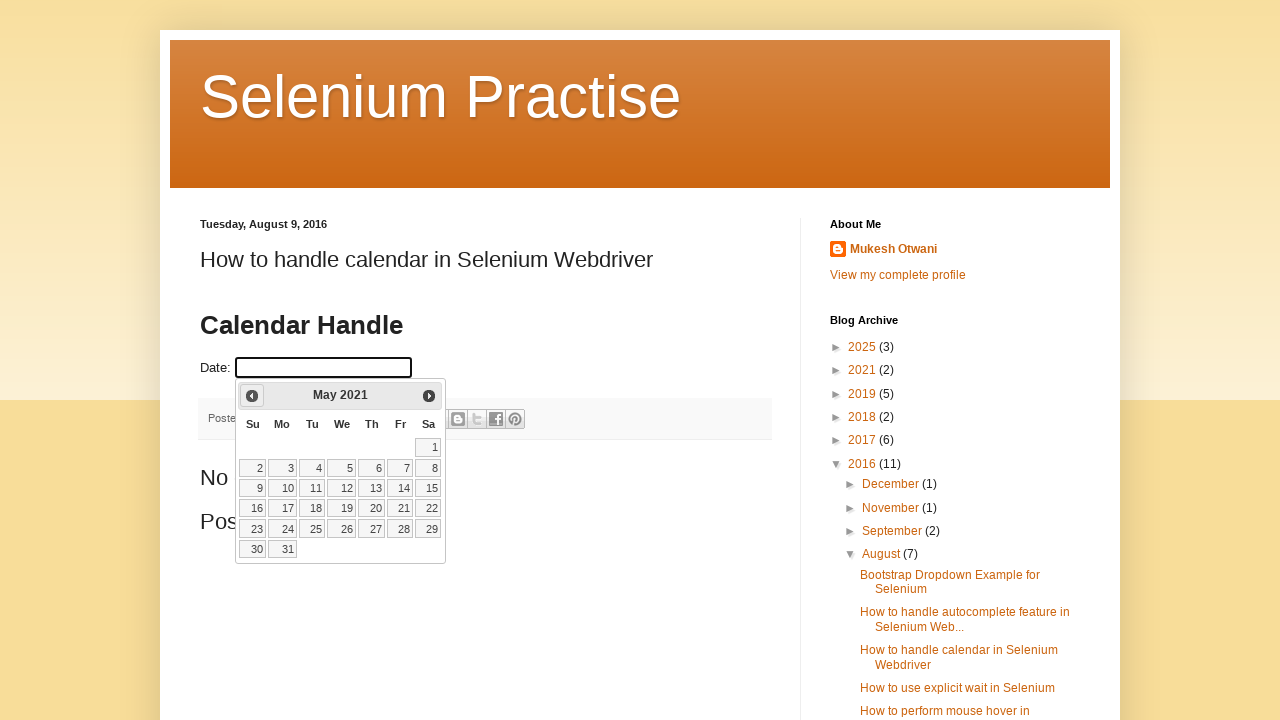

Waited for calendar to update after month navigation
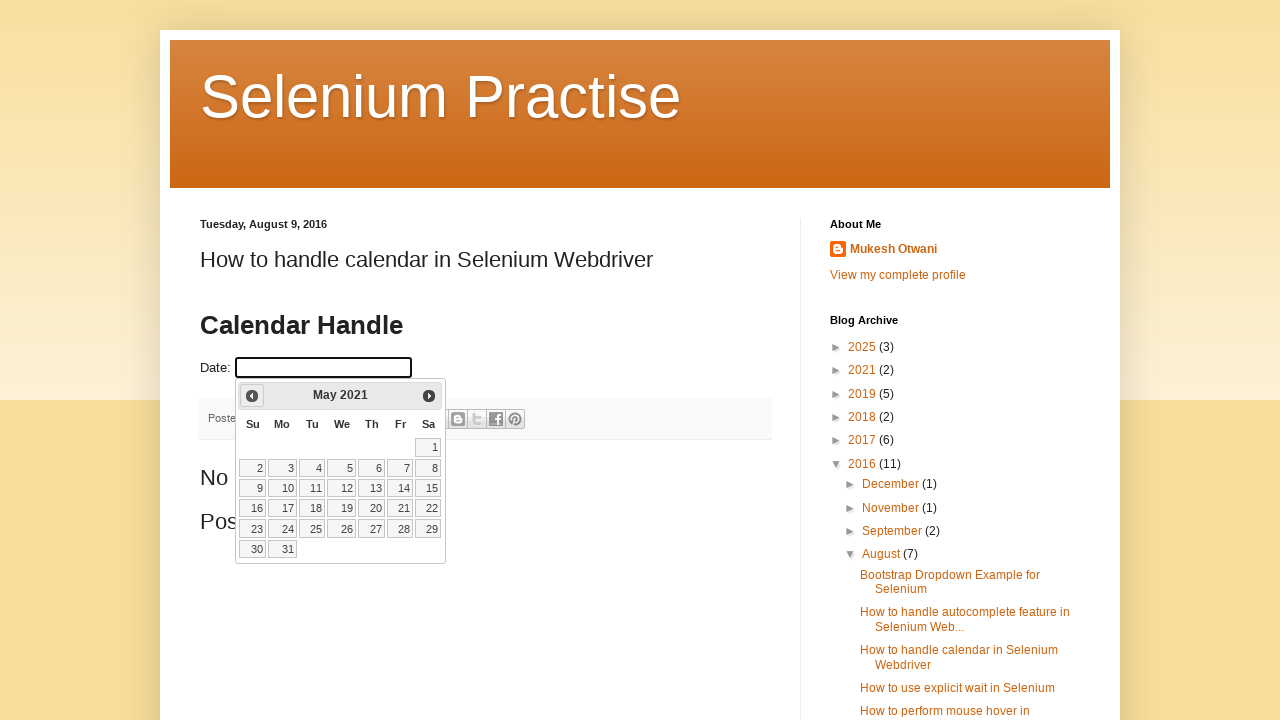

Clicked previous month button (currently at May 2021) at (252, 396) on span.ui-icon.ui-icon-circle-triangle-w
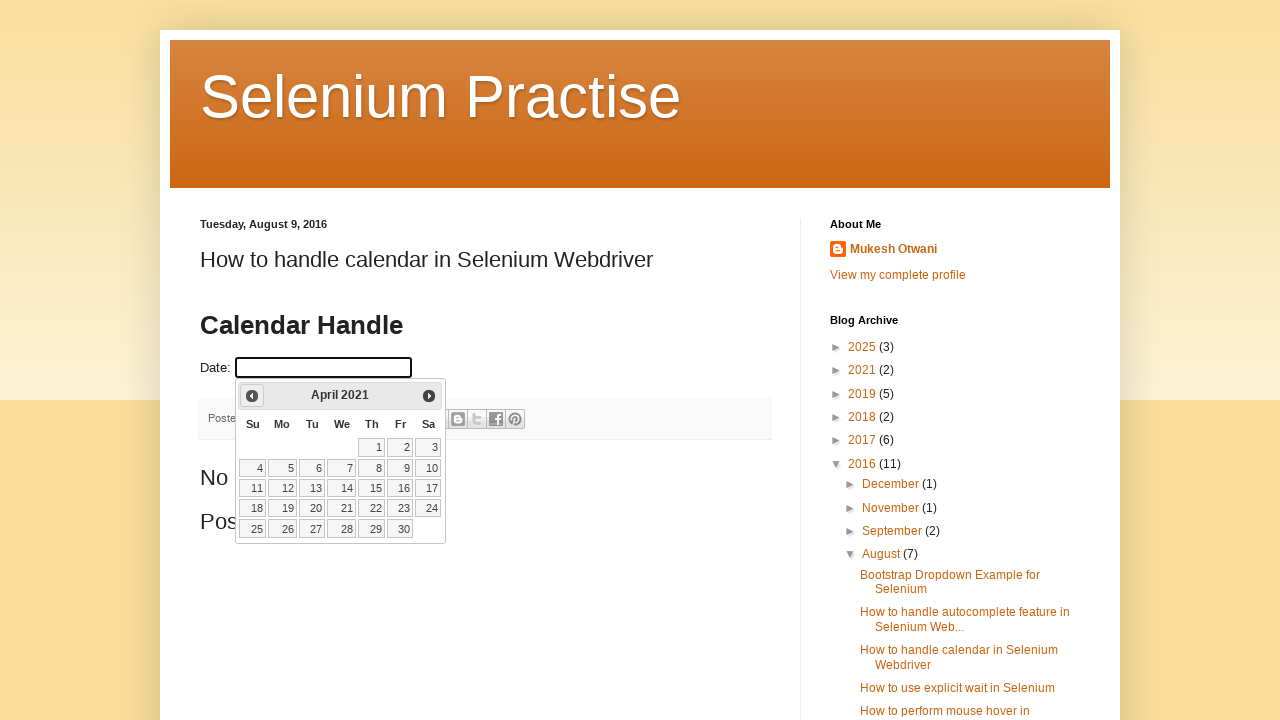

Waited for calendar to update after month navigation
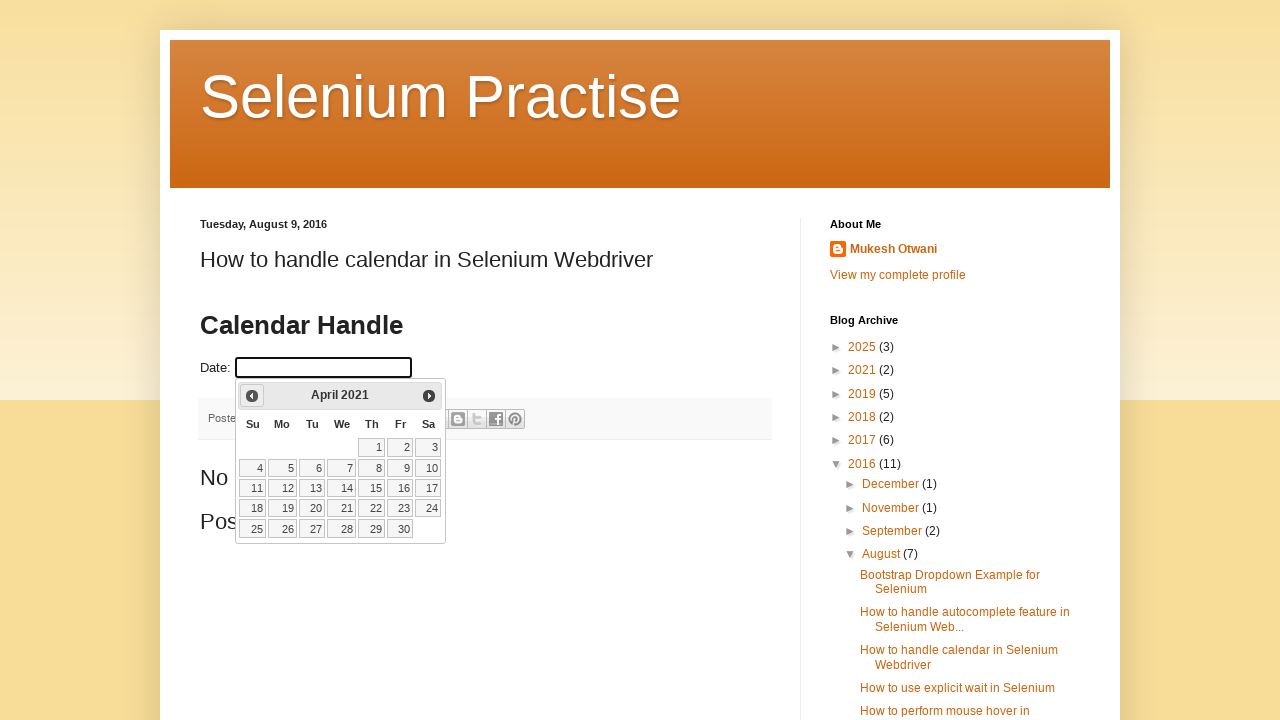

Clicked previous month button (currently at April 2021) at (252, 396) on span.ui-icon.ui-icon-circle-triangle-w
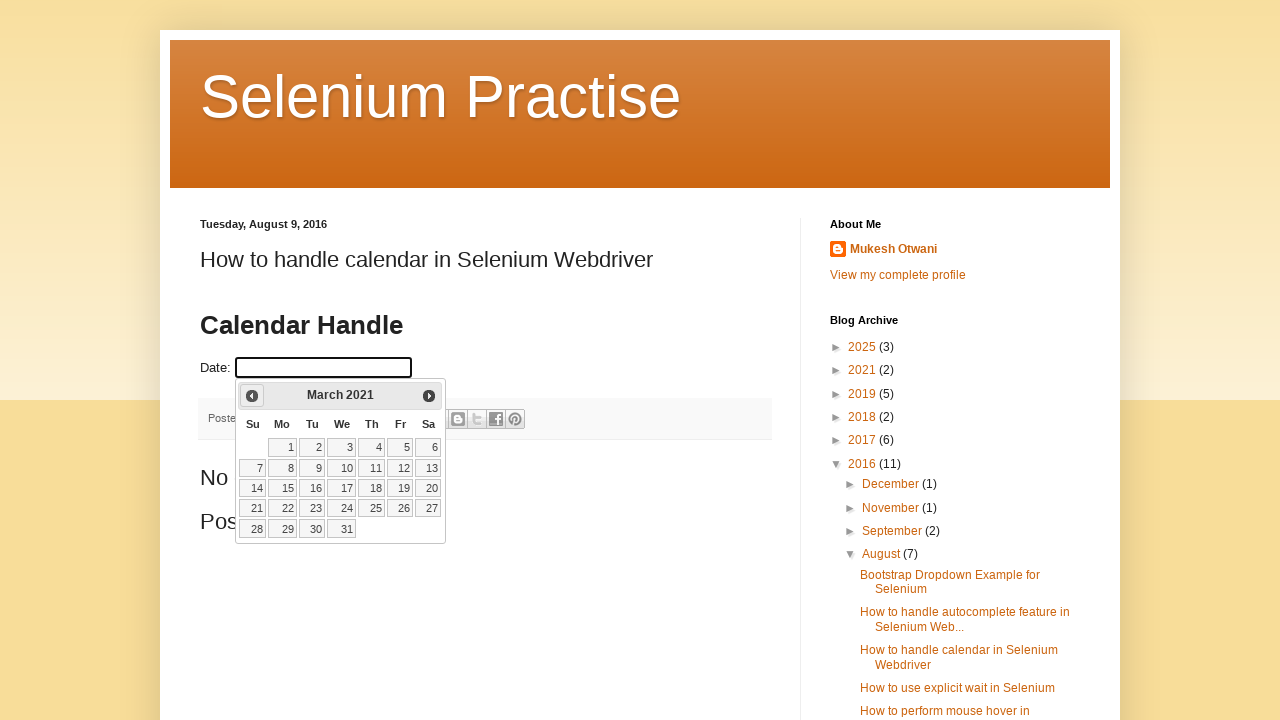

Waited for calendar to update after month navigation
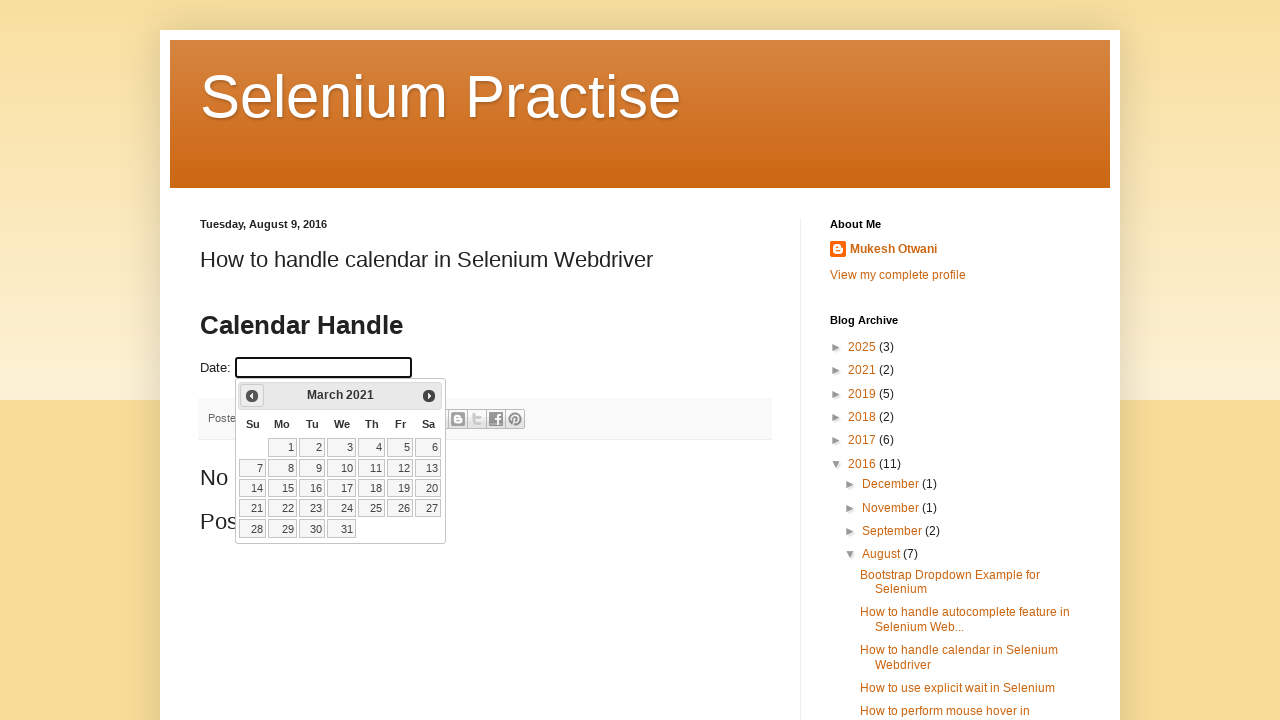

Clicked previous month button (currently at March 2021) at (252, 396) on span.ui-icon.ui-icon-circle-triangle-w
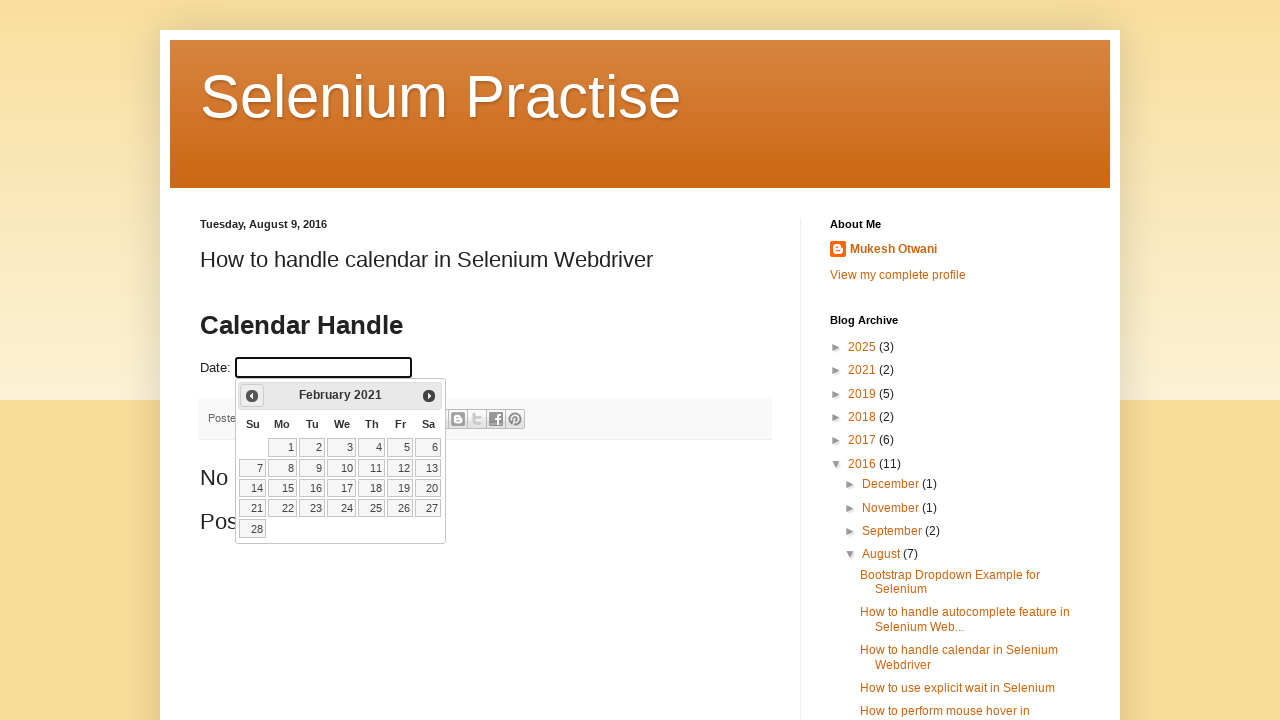

Waited for calendar to update after month navigation
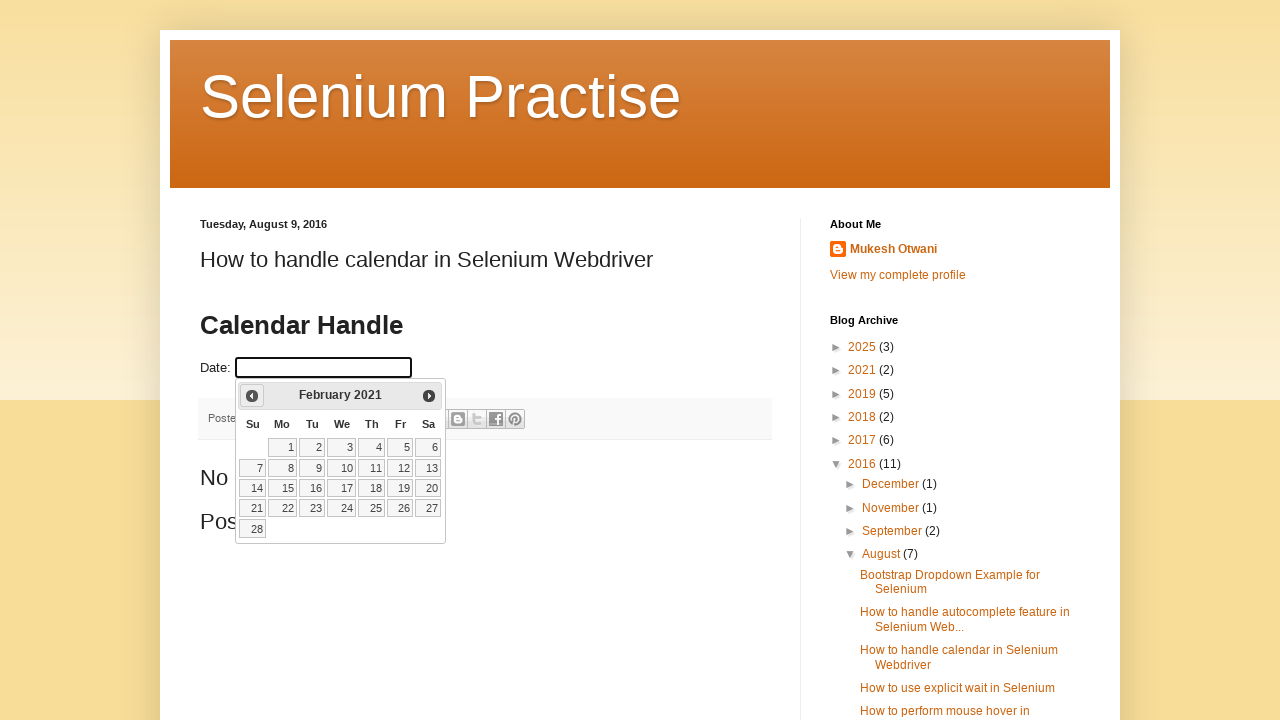

Clicked previous month button (currently at February 2021) at (252, 396) on span.ui-icon.ui-icon-circle-triangle-w
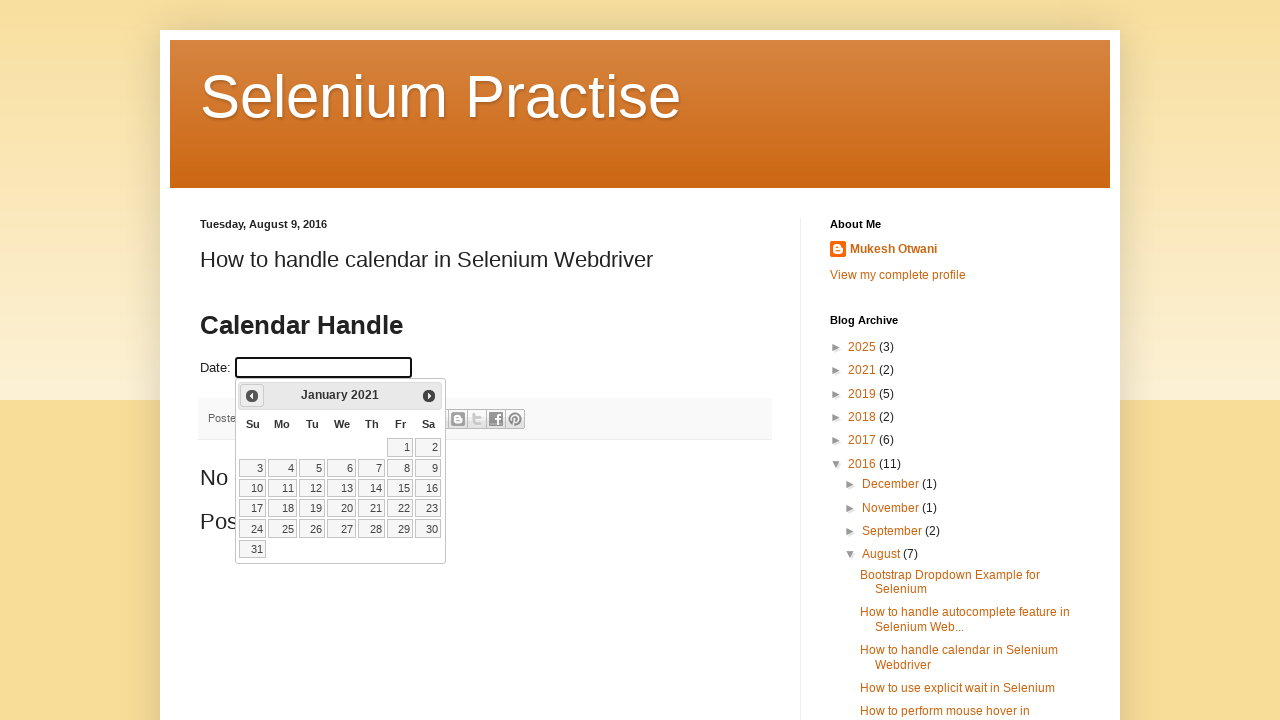

Waited for calendar to update after month navigation
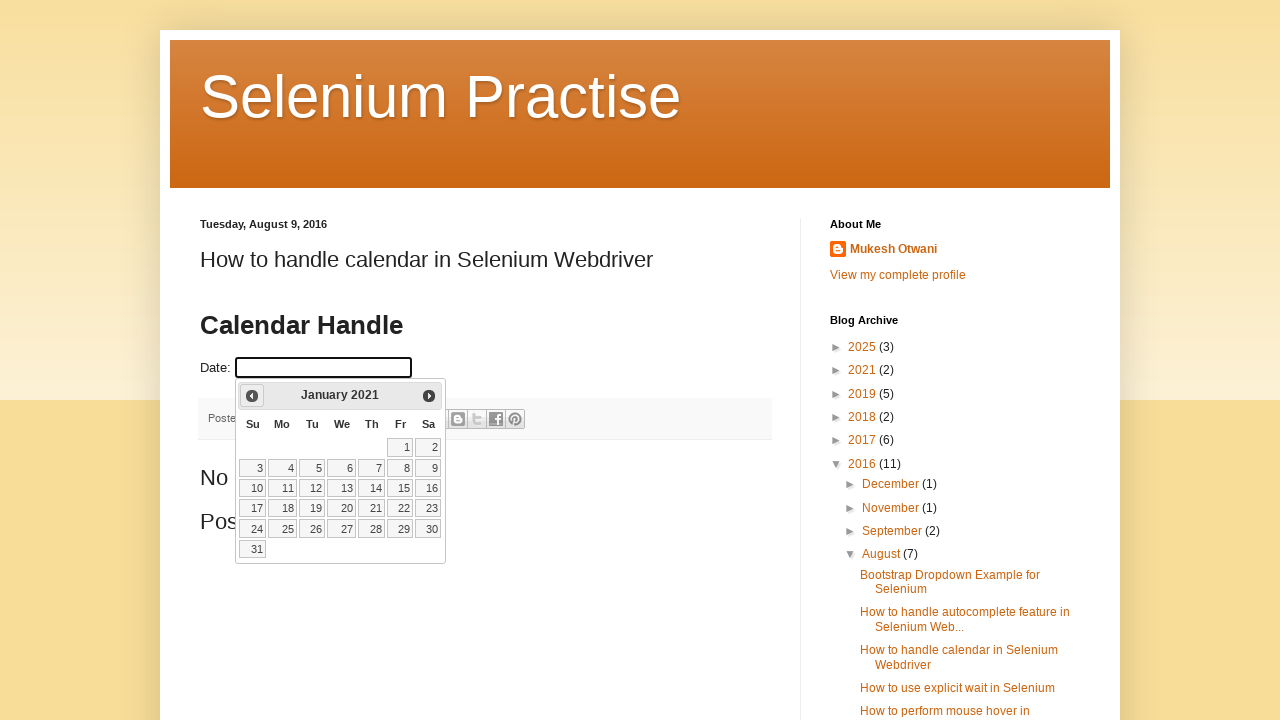

Clicked previous month button (currently at January 2021) at (252, 396) on span.ui-icon.ui-icon-circle-triangle-w
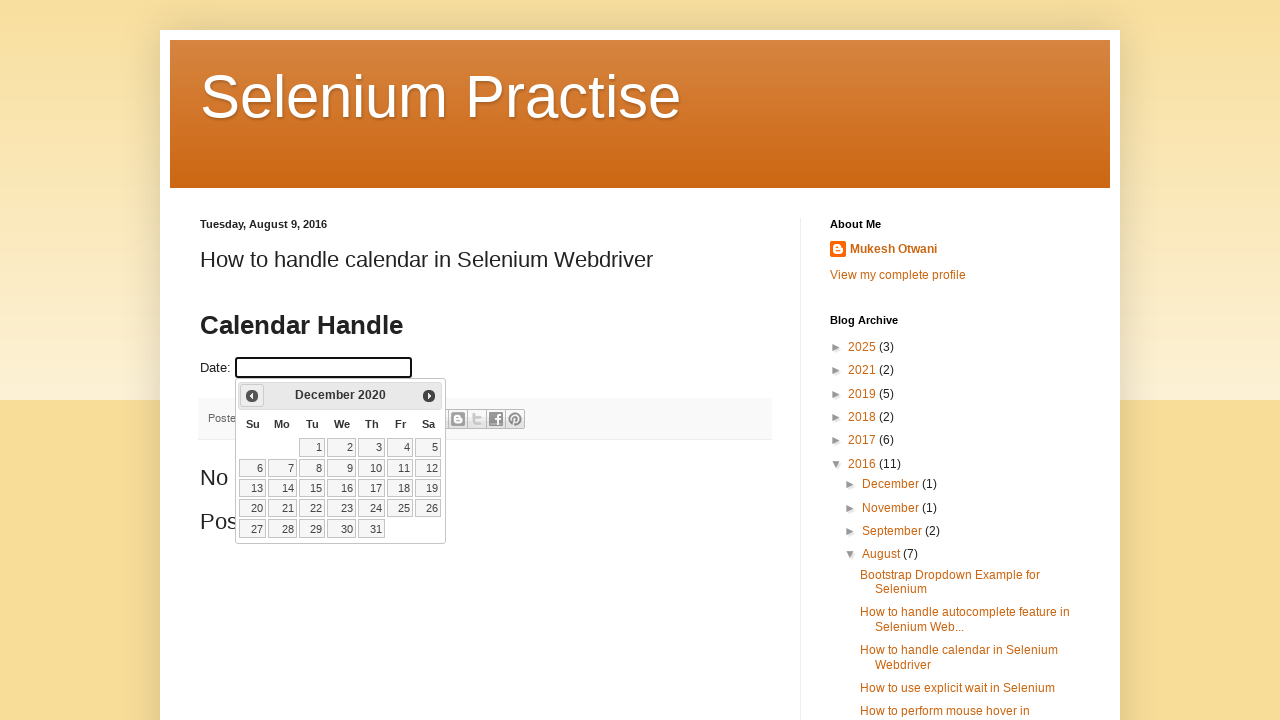

Waited for calendar to update after month navigation
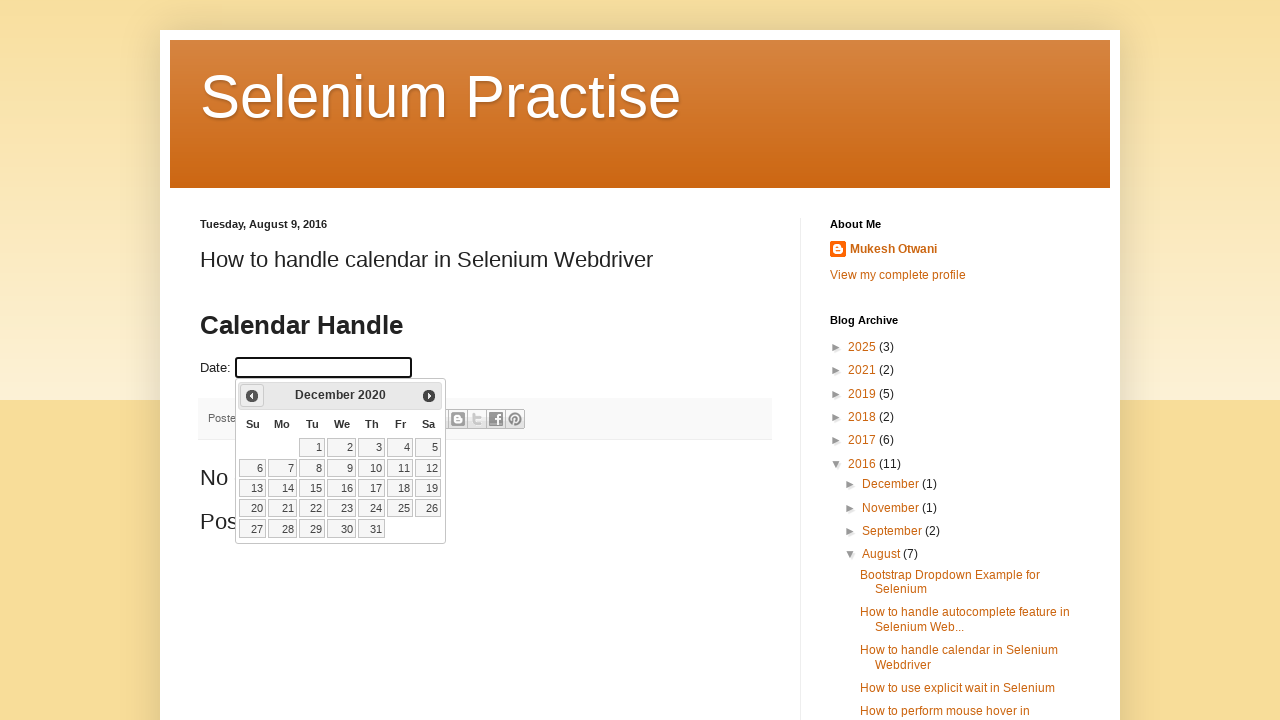

Clicked previous month button (currently at December 2020) at (252, 396) on span.ui-icon.ui-icon-circle-triangle-w
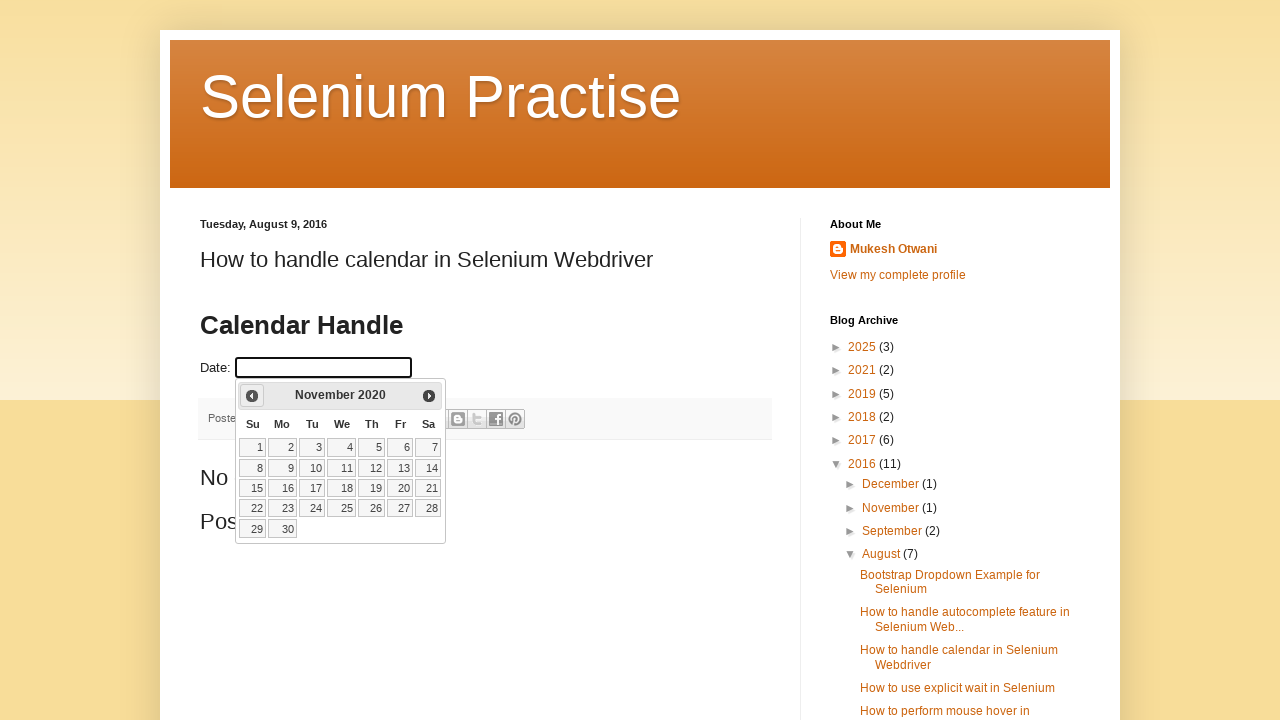

Waited for calendar to update after month navigation
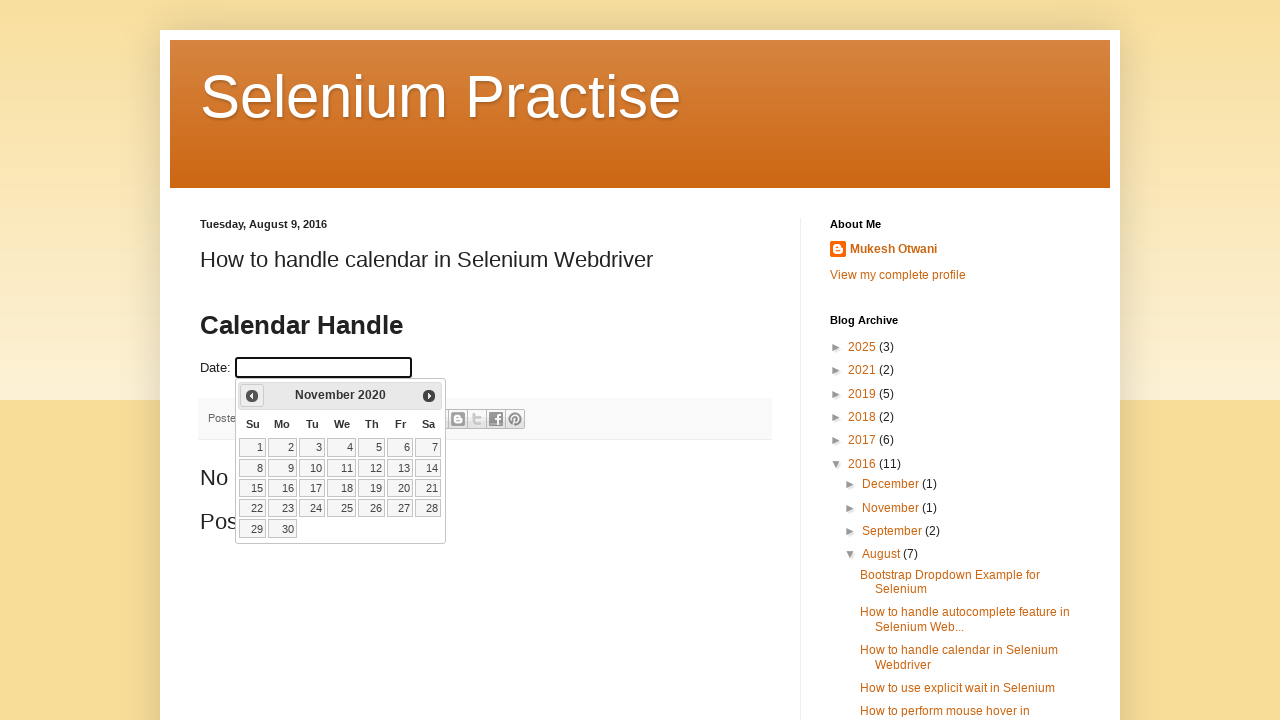

Clicked previous month button (currently at November 2020) at (252, 396) on span.ui-icon.ui-icon-circle-triangle-w
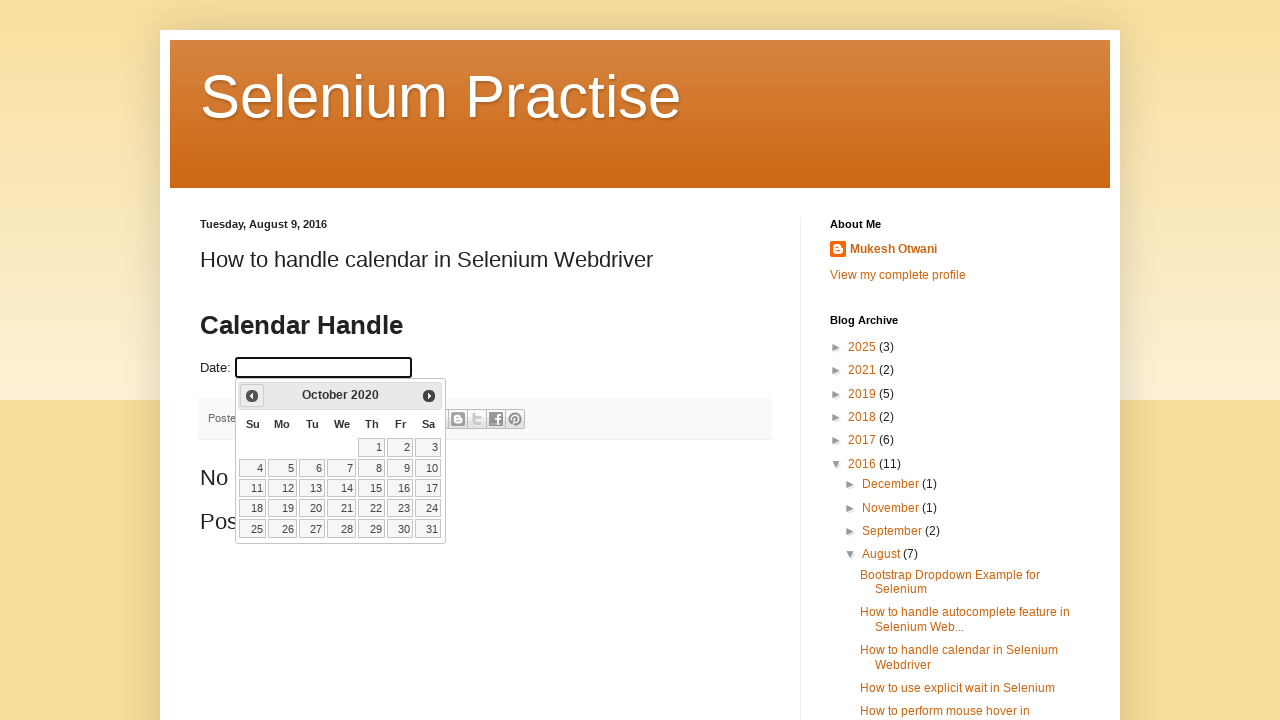

Waited for calendar to update after month navigation
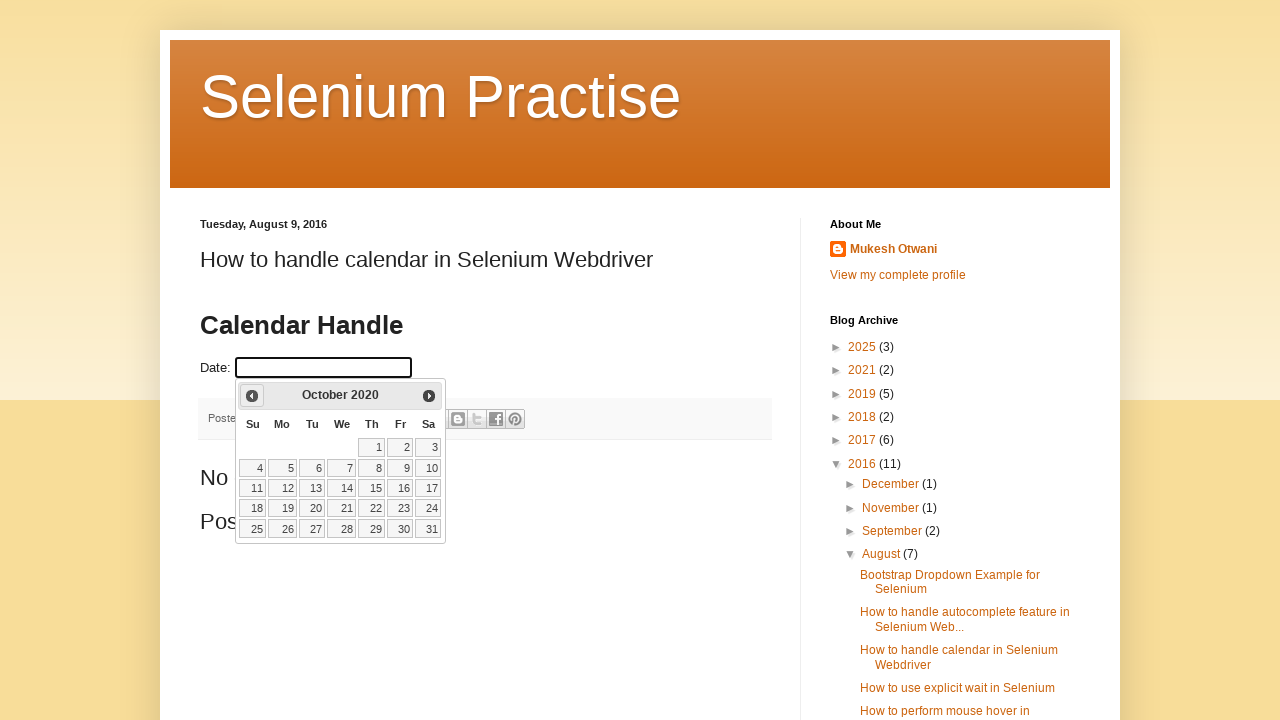

Clicked previous month button (currently at October 2020) at (252, 396) on span.ui-icon.ui-icon-circle-triangle-w
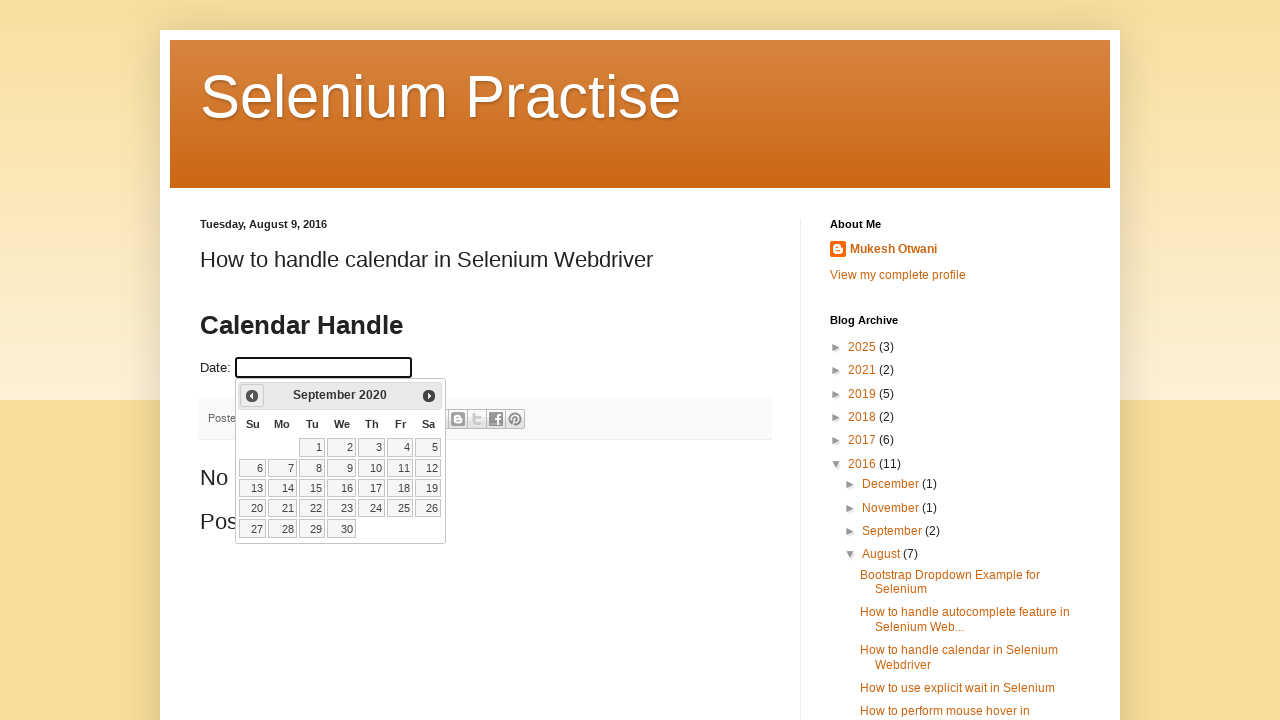

Waited for calendar to update after month navigation
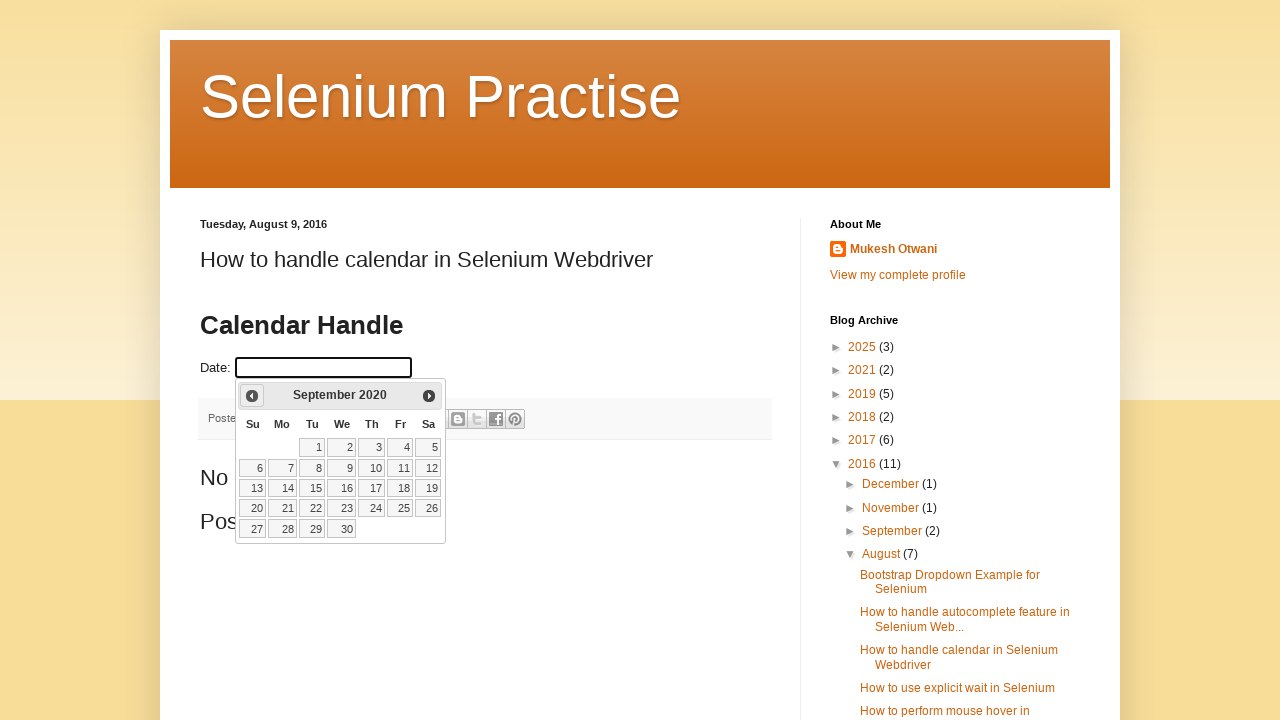

Clicked previous month button (currently at September 2020) at (252, 396) on span.ui-icon.ui-icon-circle-triangle-w
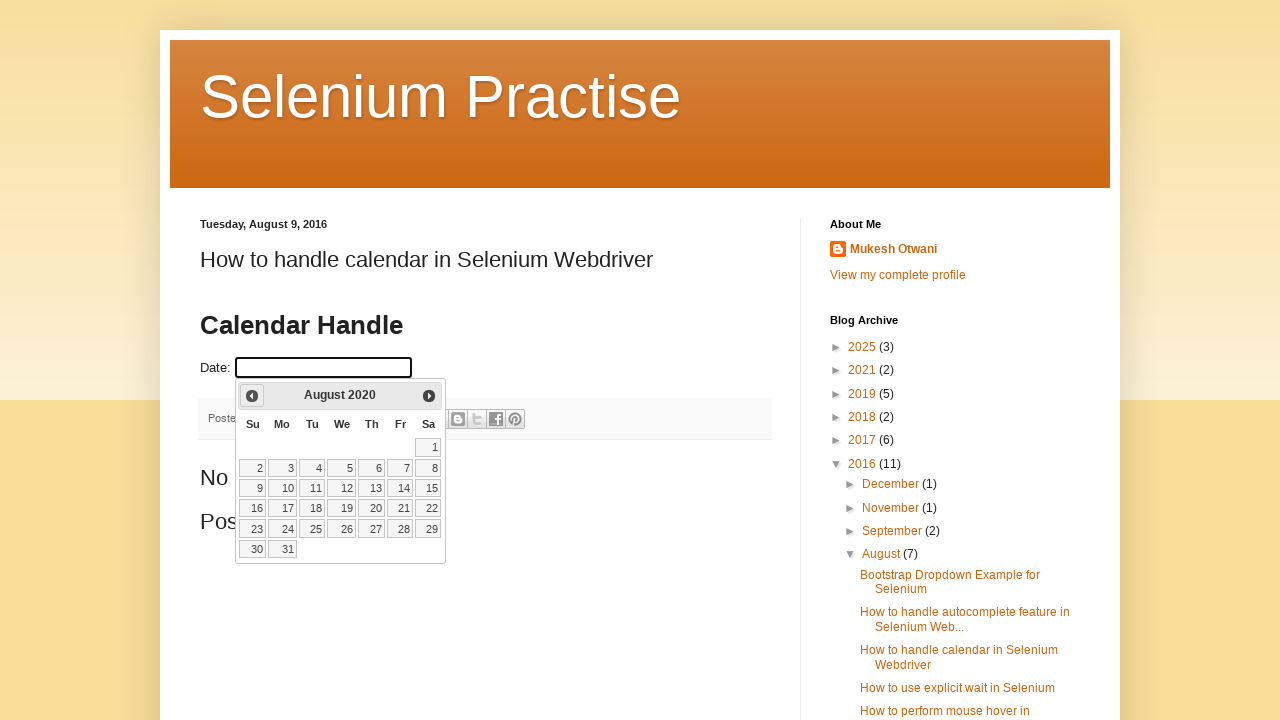

Waited for calendar to update after month navigation
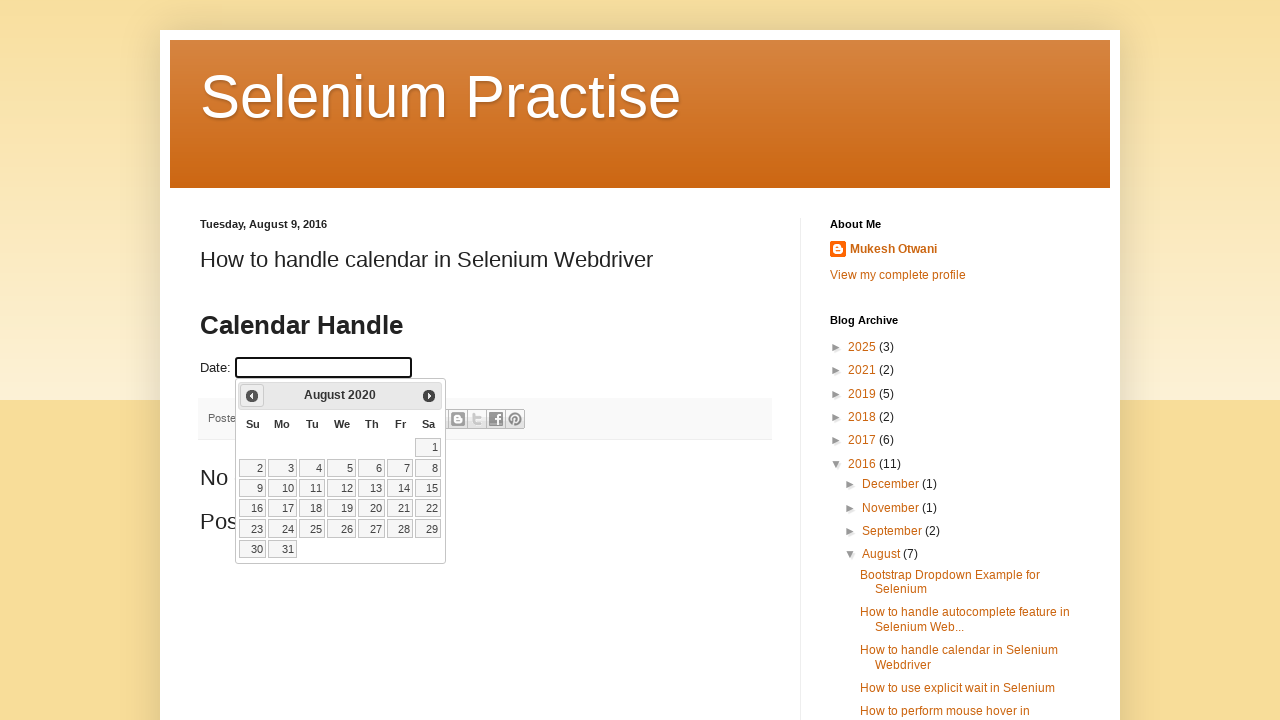

Clicked previous month button (currently at August 2020) at (252, 396) on span.ui-icon.ui-icon-circle-triangle-w
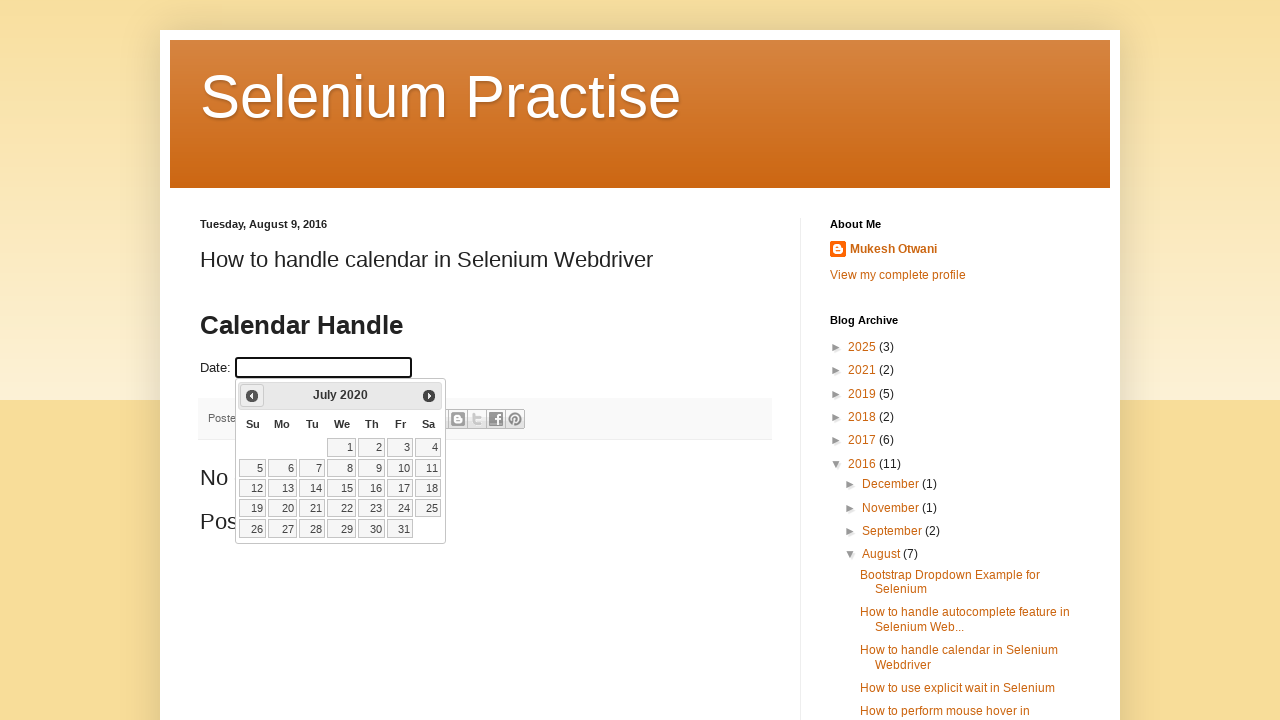

Waited for calendar to update after month navigation
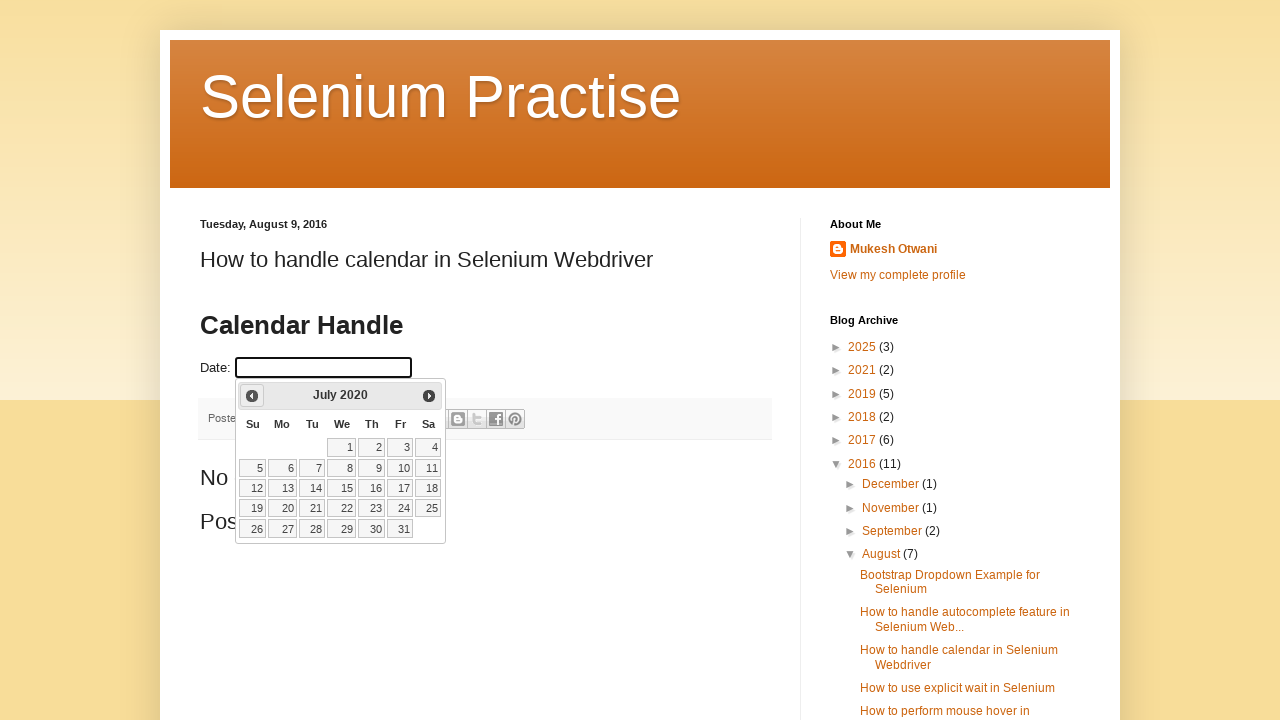

Clicked previous month button (currently at July 2020) at (252, 396) on span.ui-icon.ui-icon-circle-triangle-w
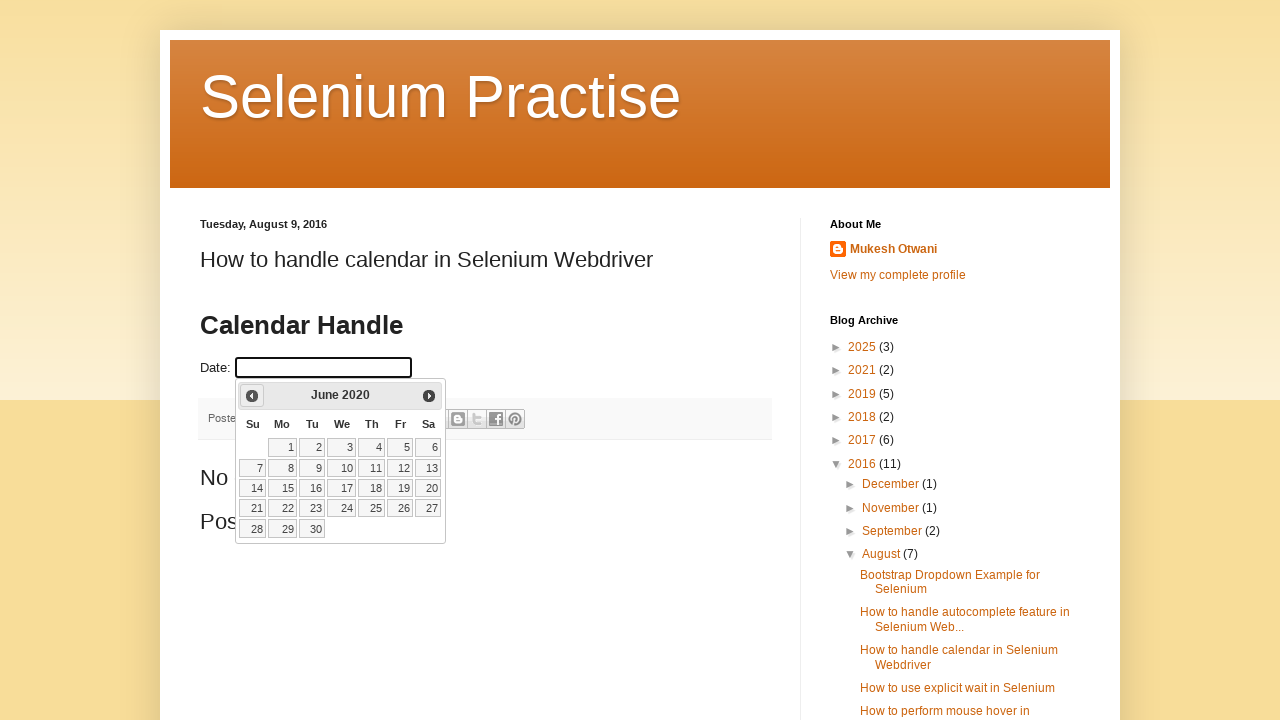

Waited for calendar to update after month navigation
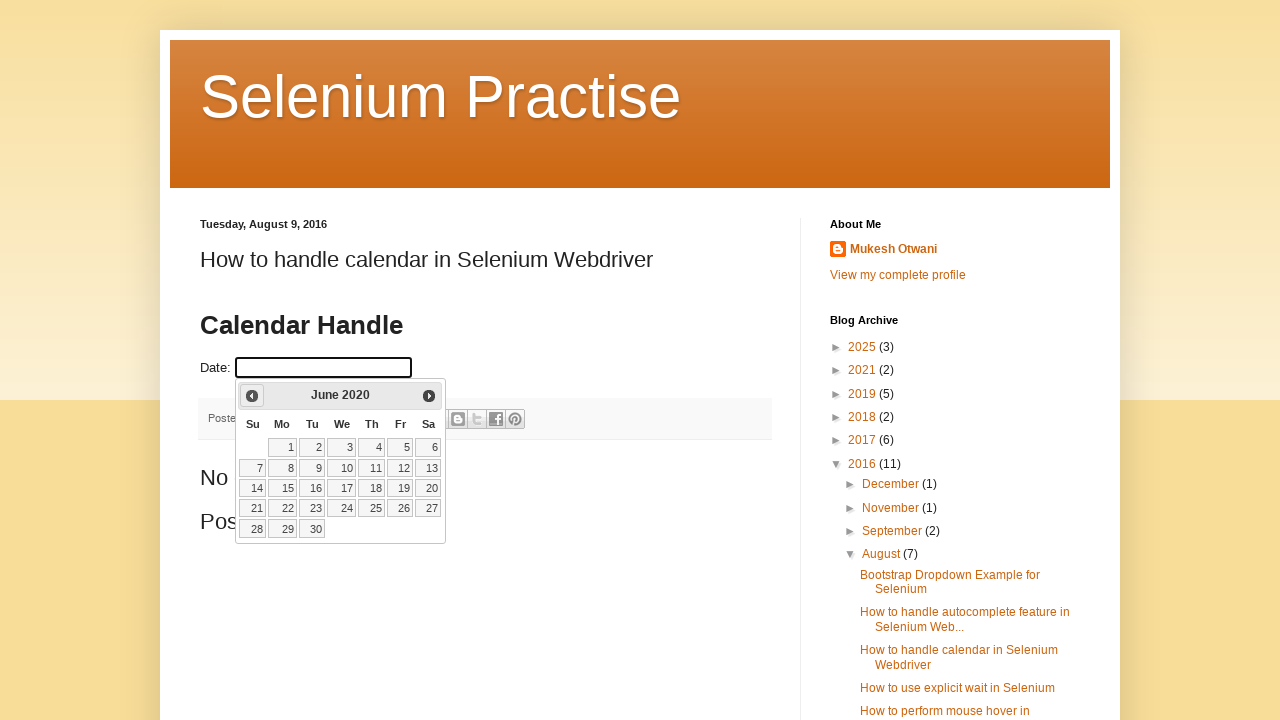

Clicked previous month button (currently at June 2020) at (252, 396) on span.ui-icon.ui-icon-circle-triangle-w
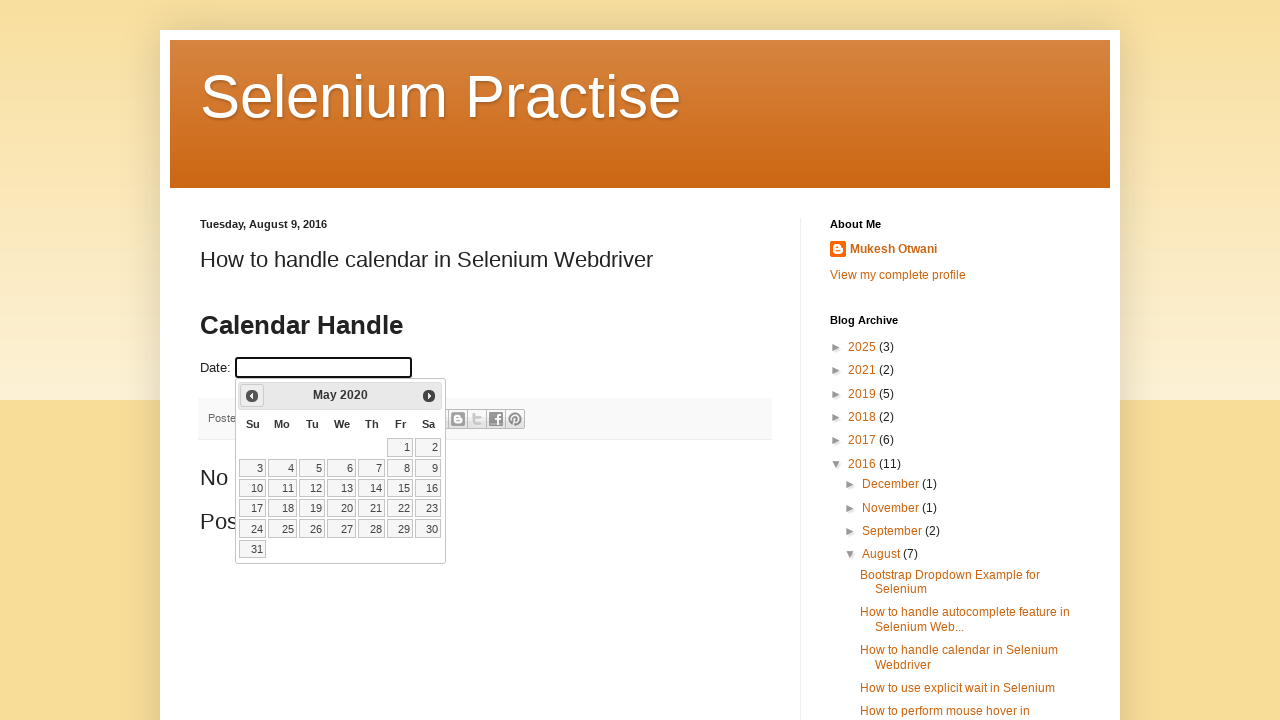

Waited for calendar to update after month navigation
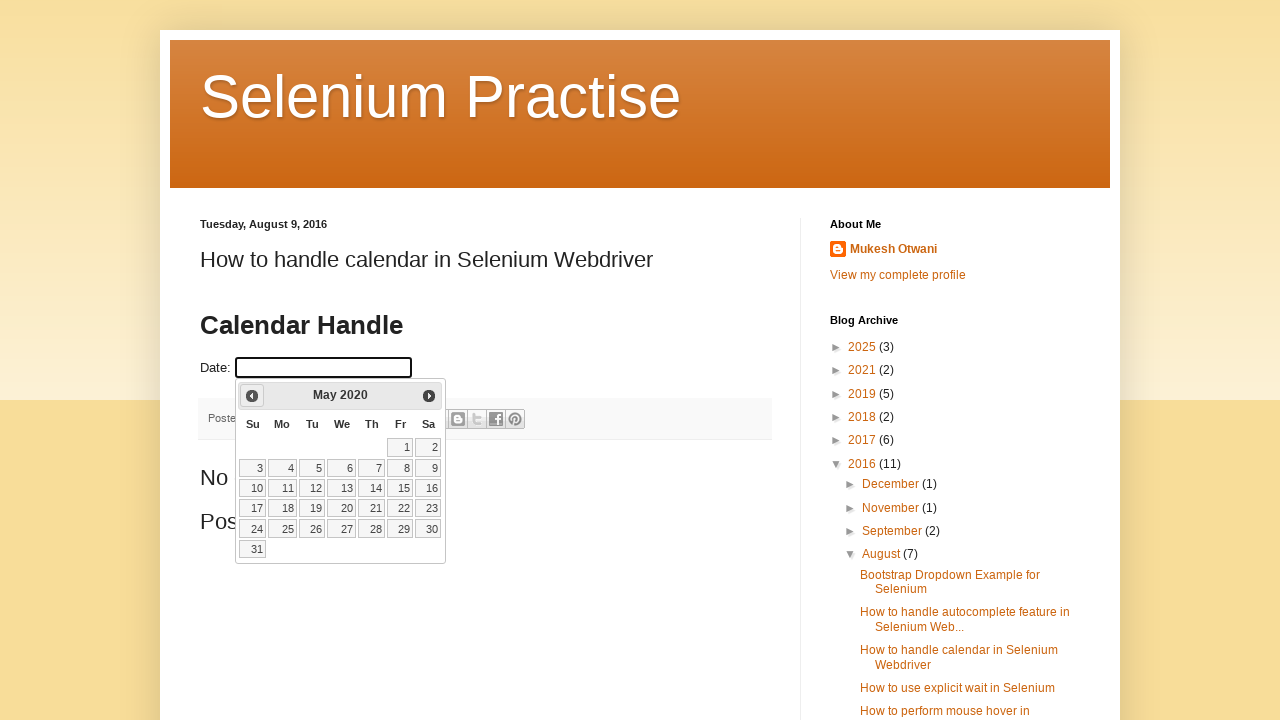

Clicked previous month button (currently at May 2020) at (252, 396) on span.ui-icon.ui-icon-circle-triangle-w
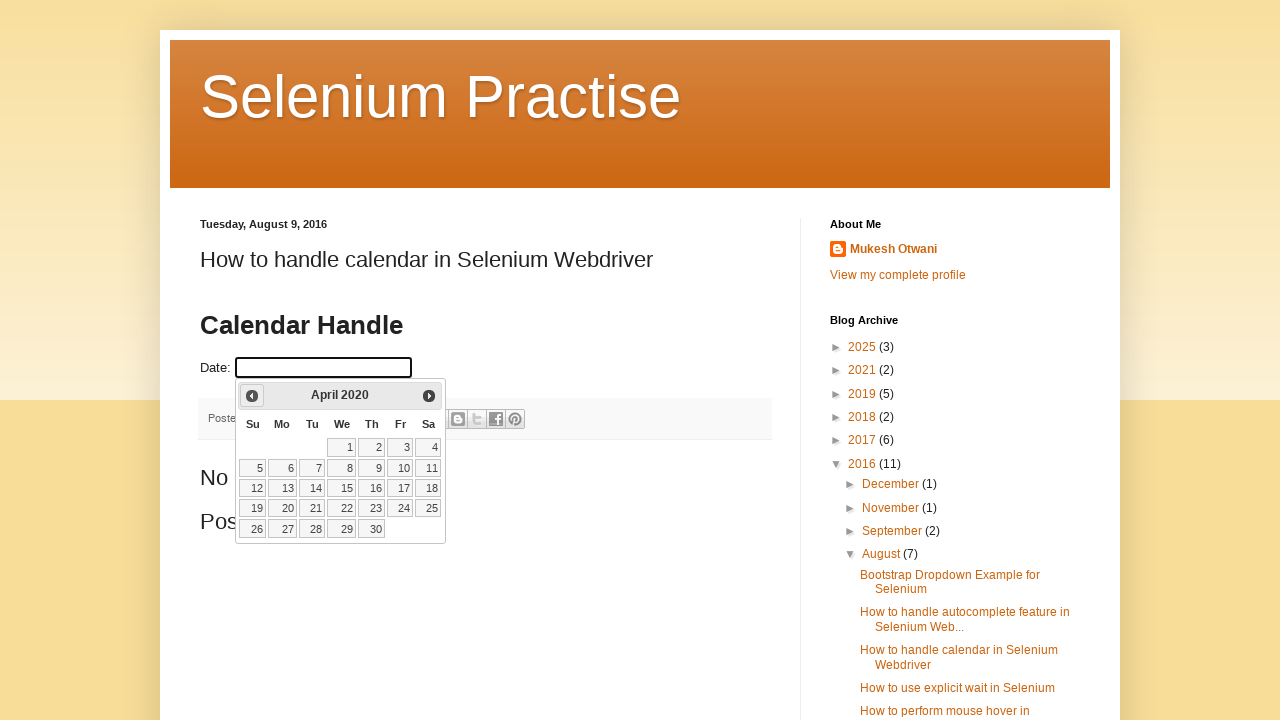

Waited for calendar to update after month navigation
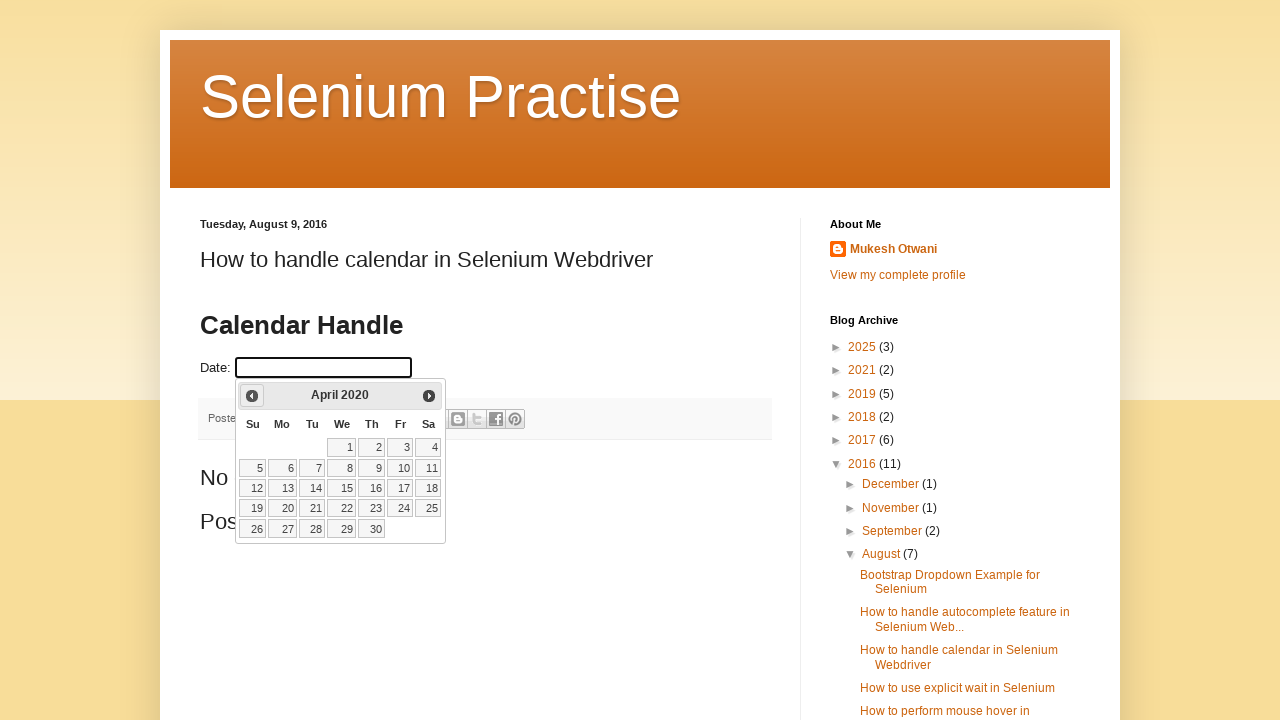

Clicked previous month button (currently at April 2020) at (252, 396) on span.ui-icon.ui-icon-circle-triangle-w
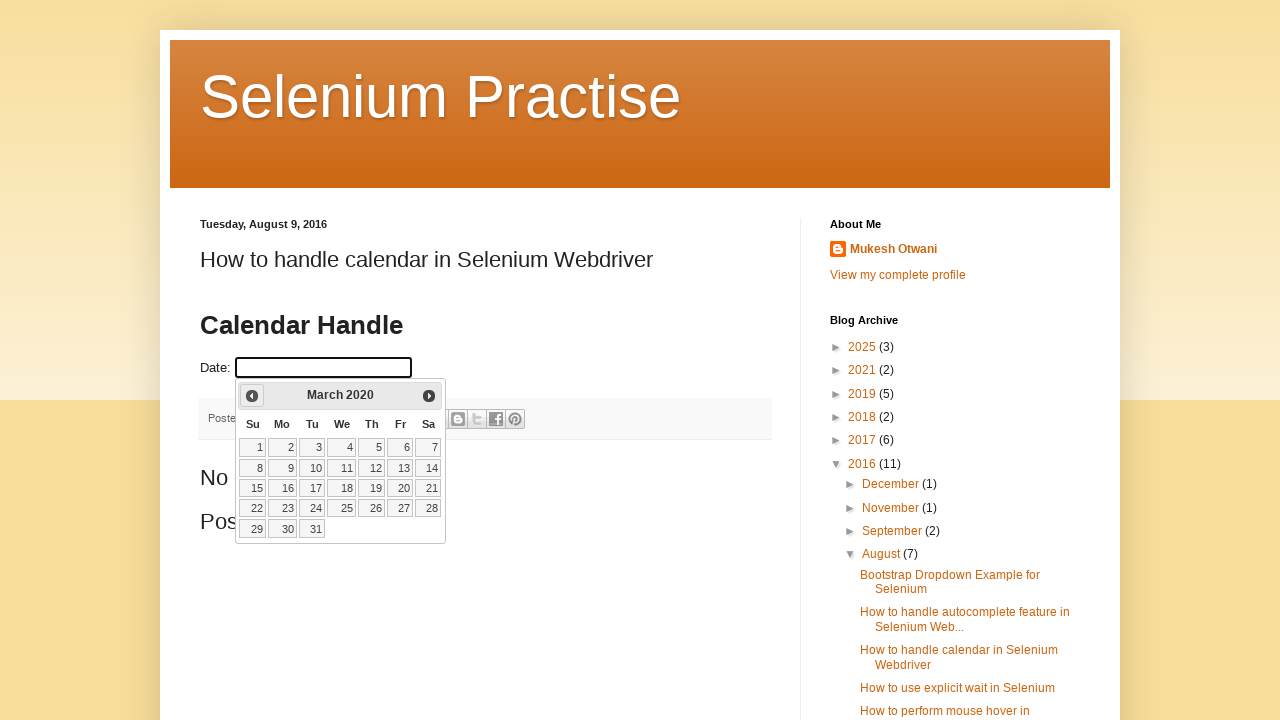

Waited for calendar to update after month navigation
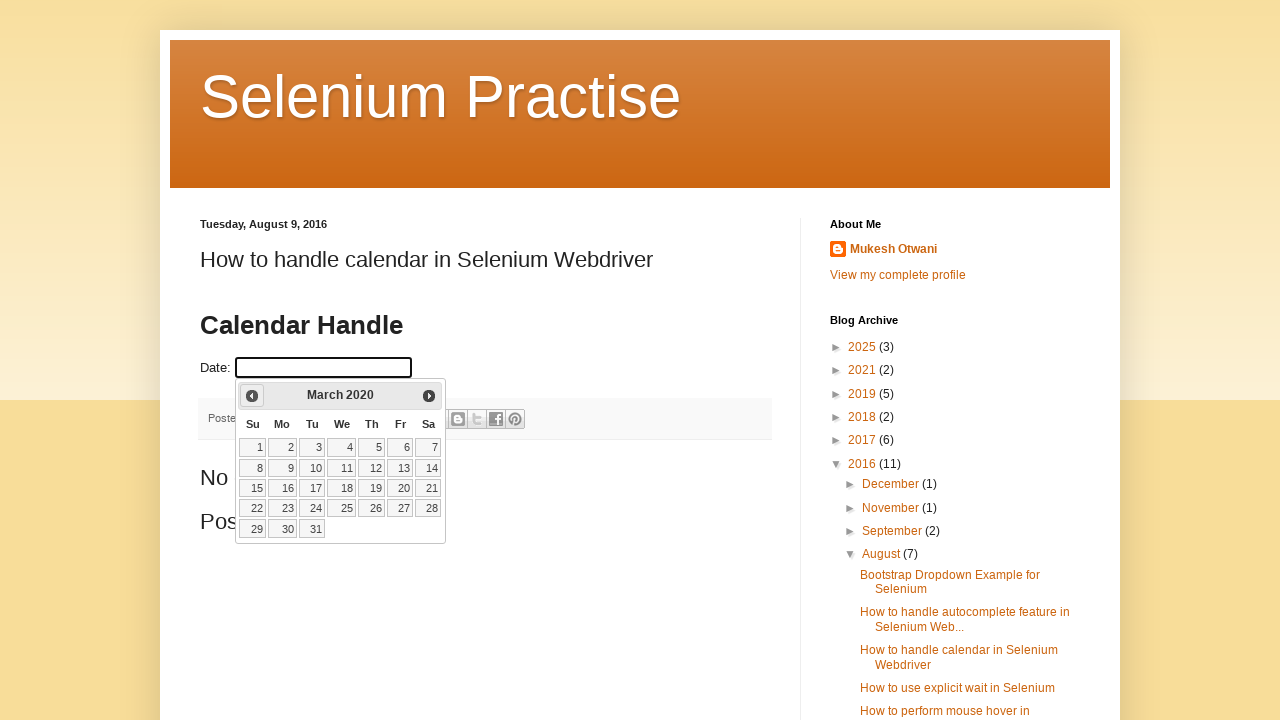

Clicked previous month button (currently at March 2020) at (252, 396) on span.ui-icon.ui-icon-circle-triangle-w
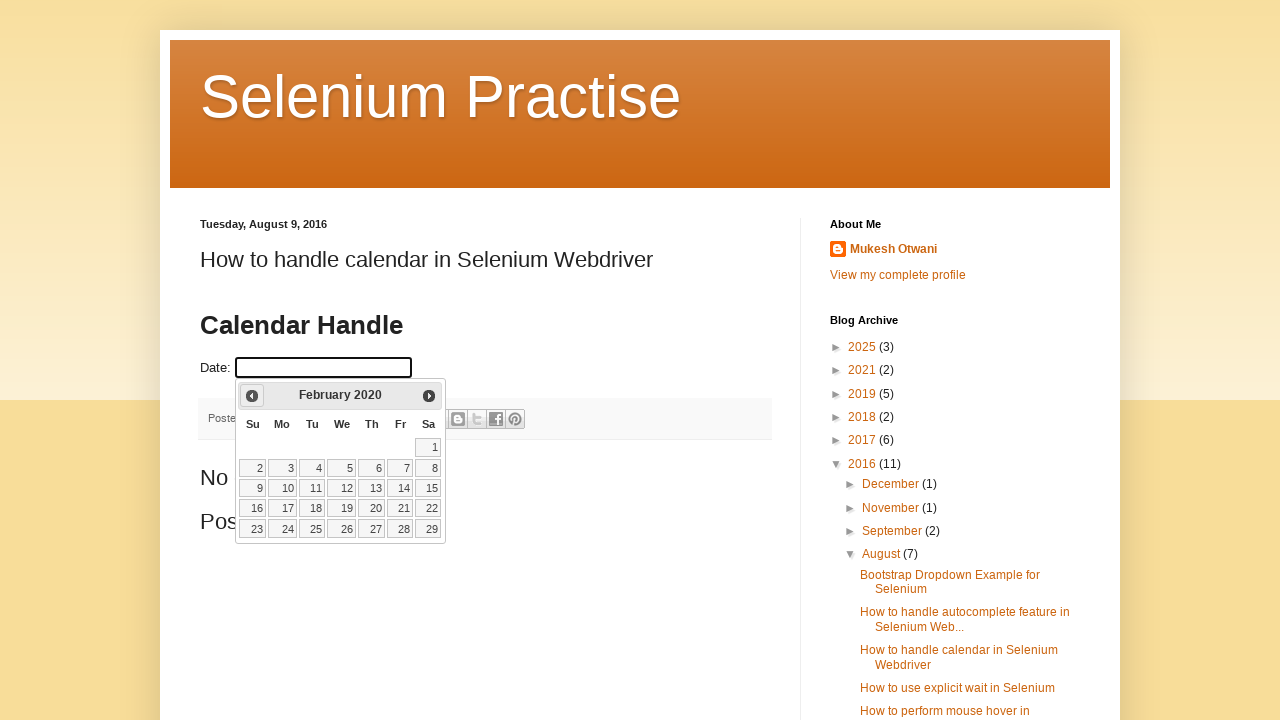

Waited for calendar to update after month navigation
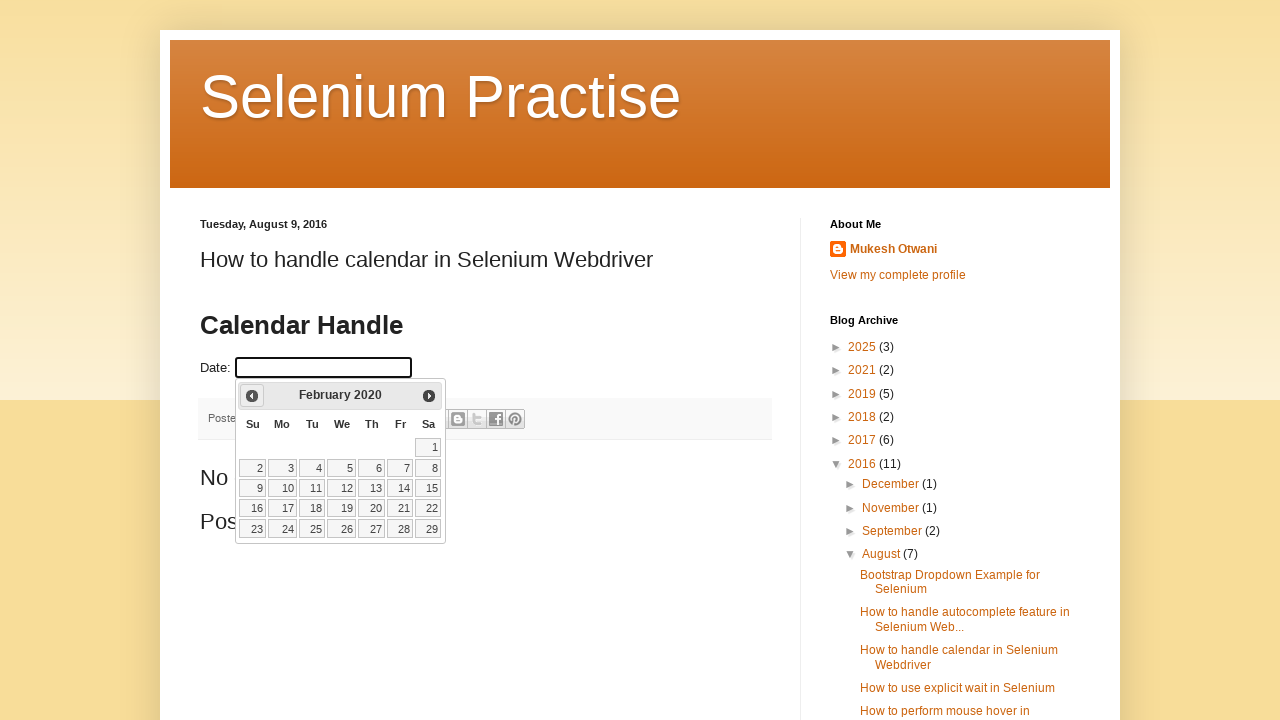

Clicked previous month button (currently at February 2020) at (252, 396) on span.ui-icon.ui-icon-circle-triangle-w
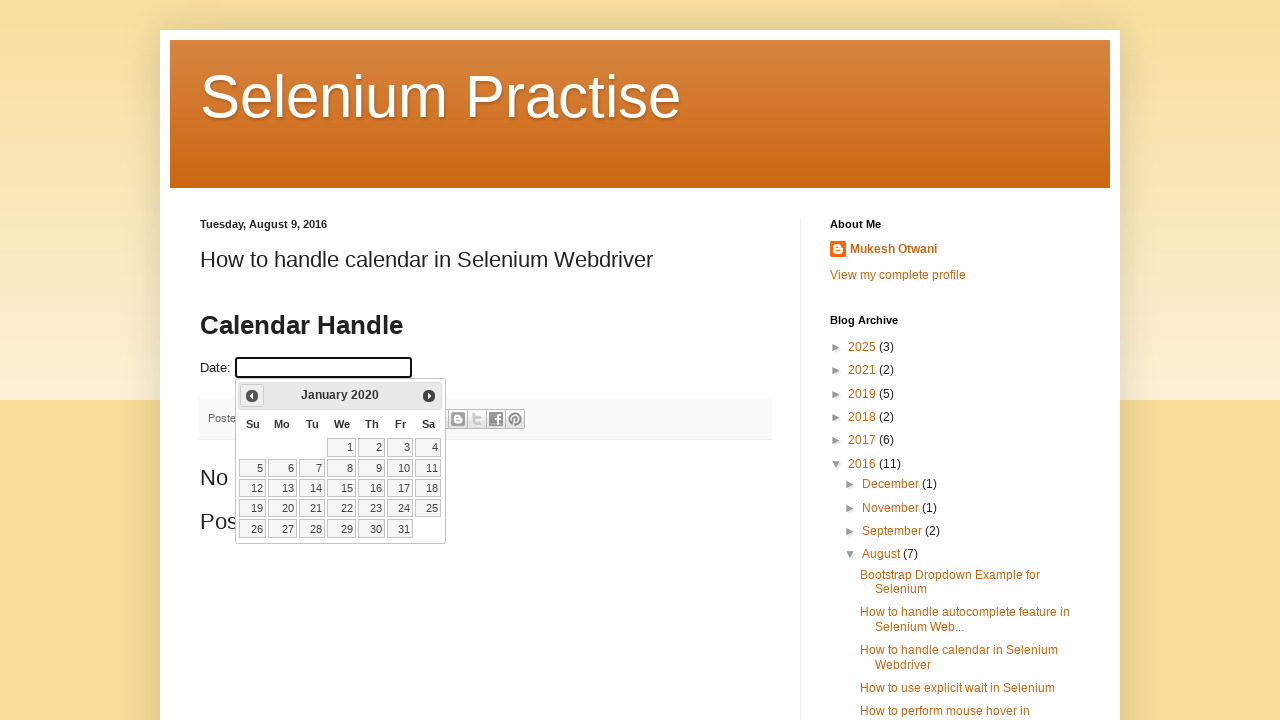

Waited for calendar to update after month navigation
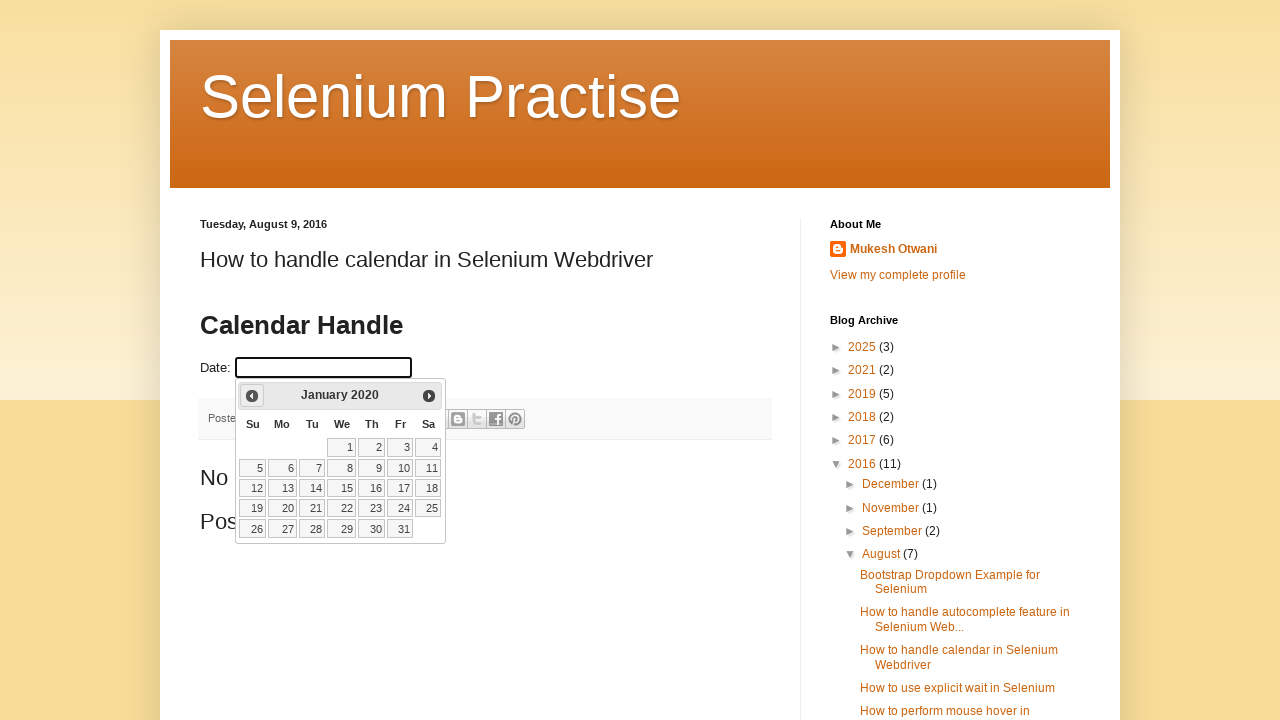

Clicked previous month button (currently at January 2020) at (252, 396) on span.ui-icon.ui-icon-circle-triangle-w
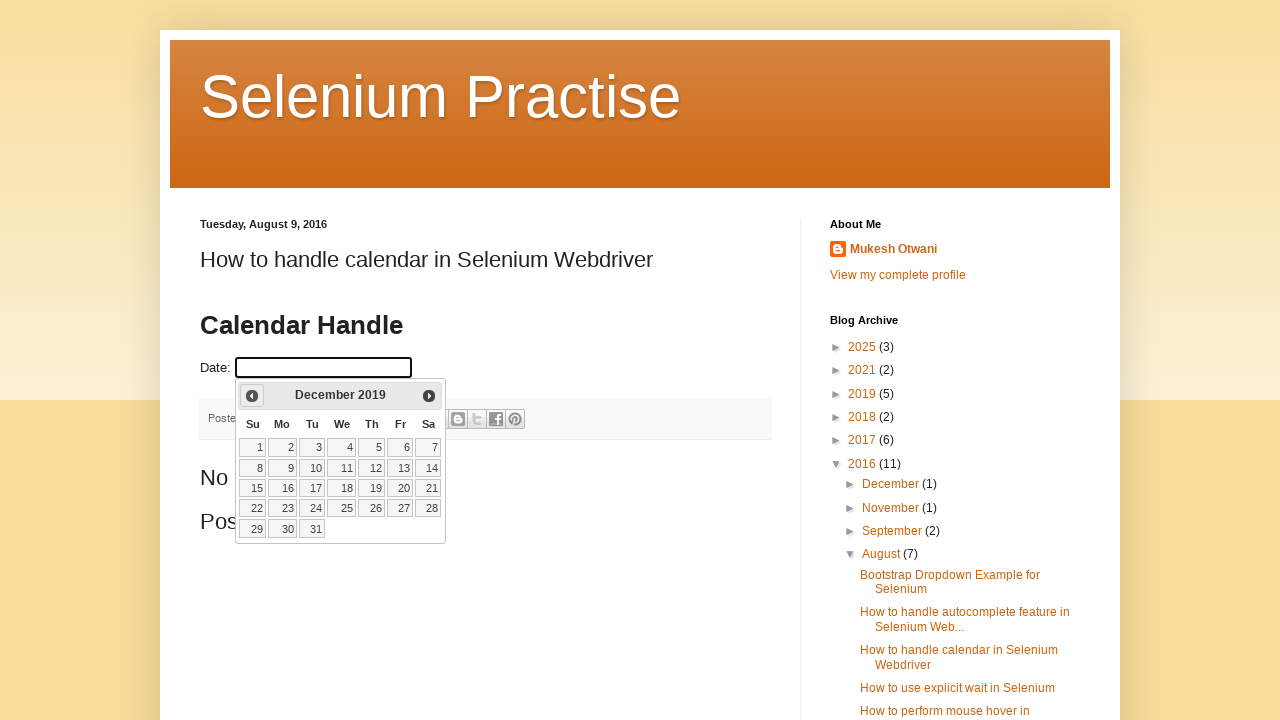

Waited for calendar to update after month navigation
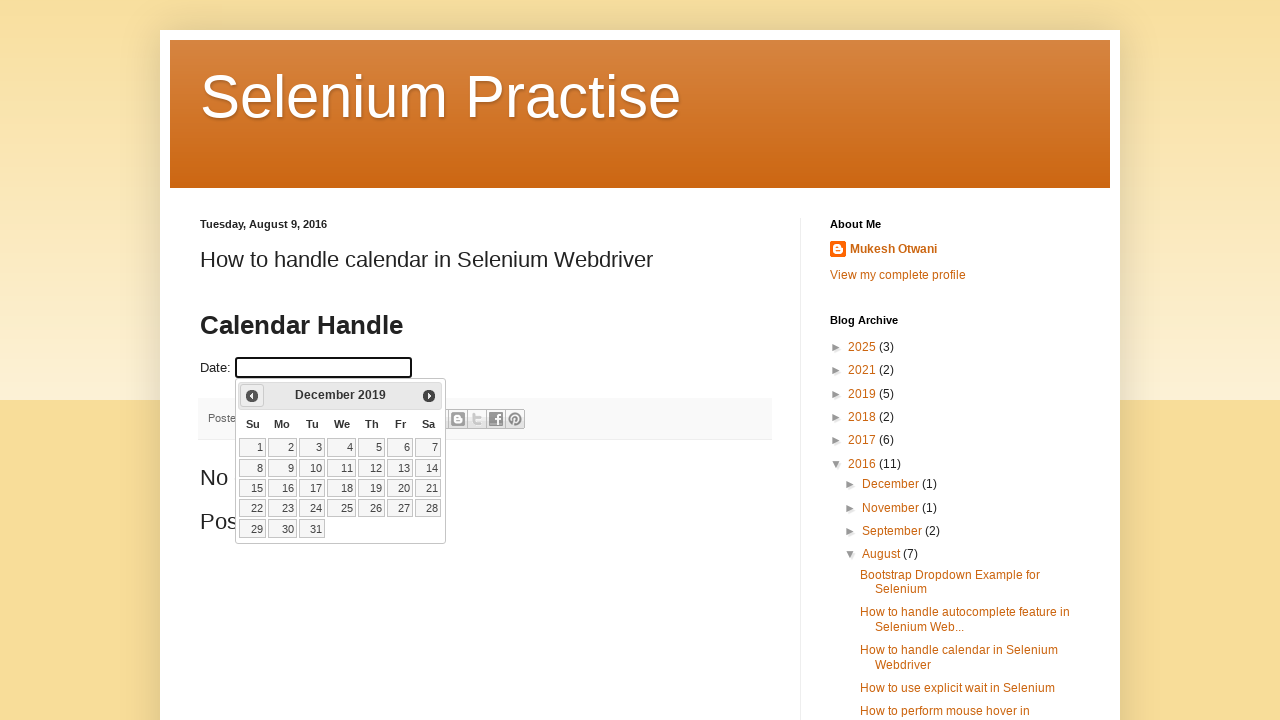

Clicked previous month button (currently at December 2019) at (252, 396) on span.ui-icon.ui-icon-circle-triangle-w
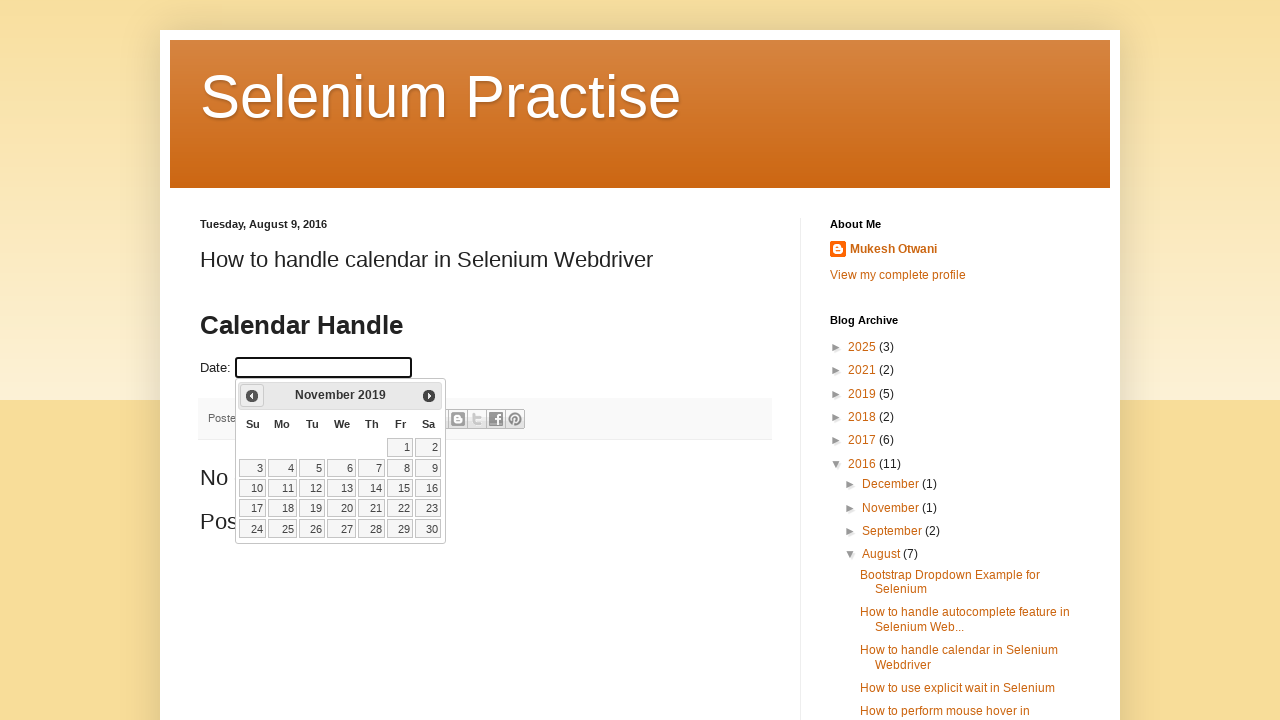

Waited for calendar to update after month navigation
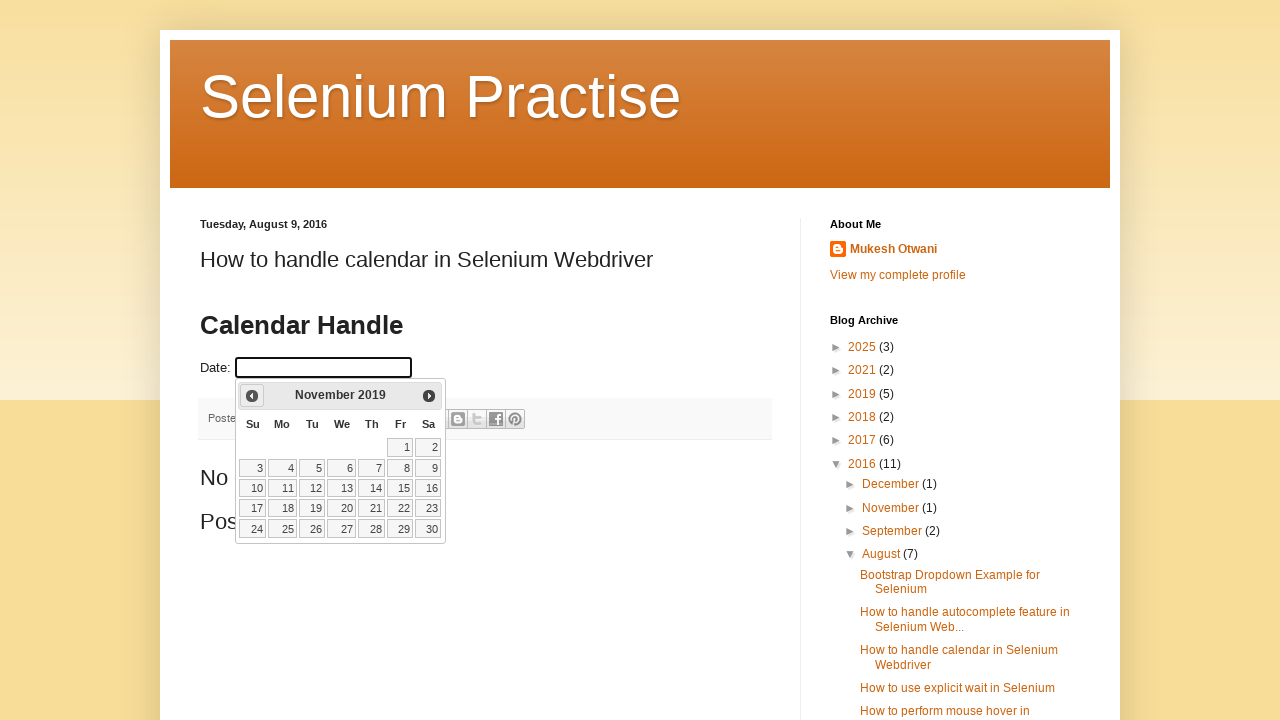

Clicked previous month button (currently at November 2019) at (252, 396) on span.ui-icon.ui-icon-circle-triangle-w
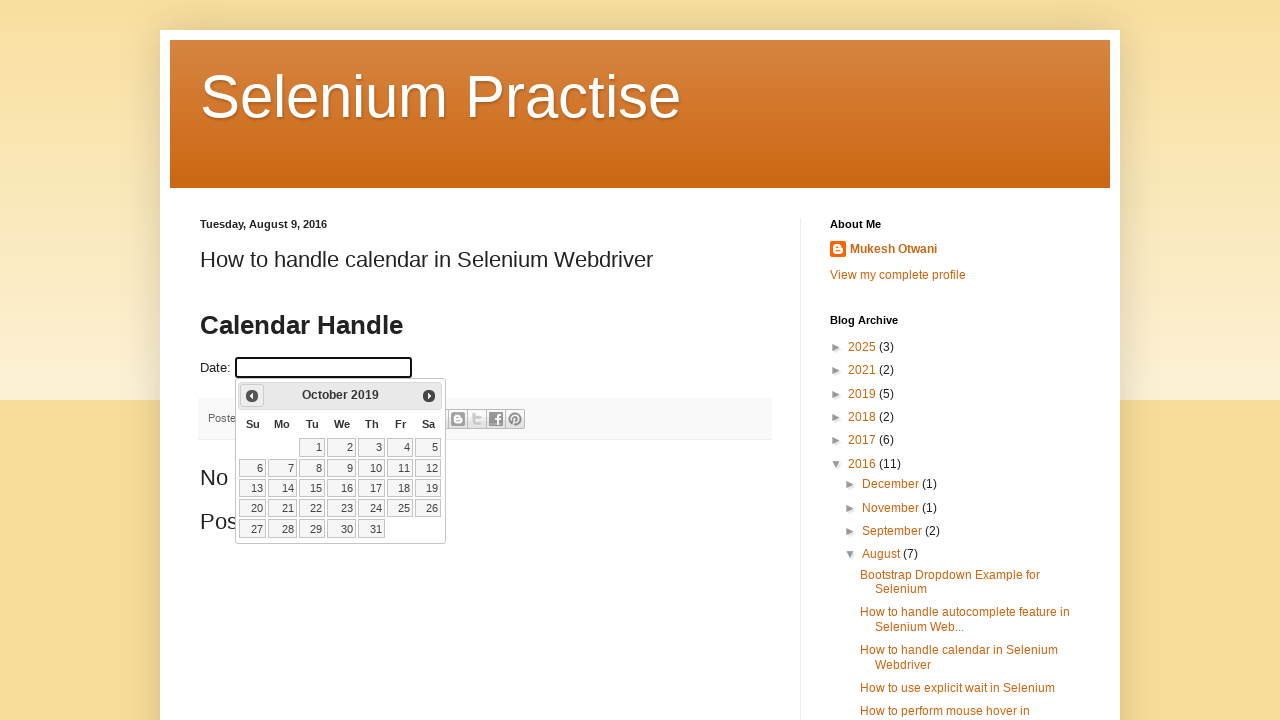

Waited for calendar to update after month navigation
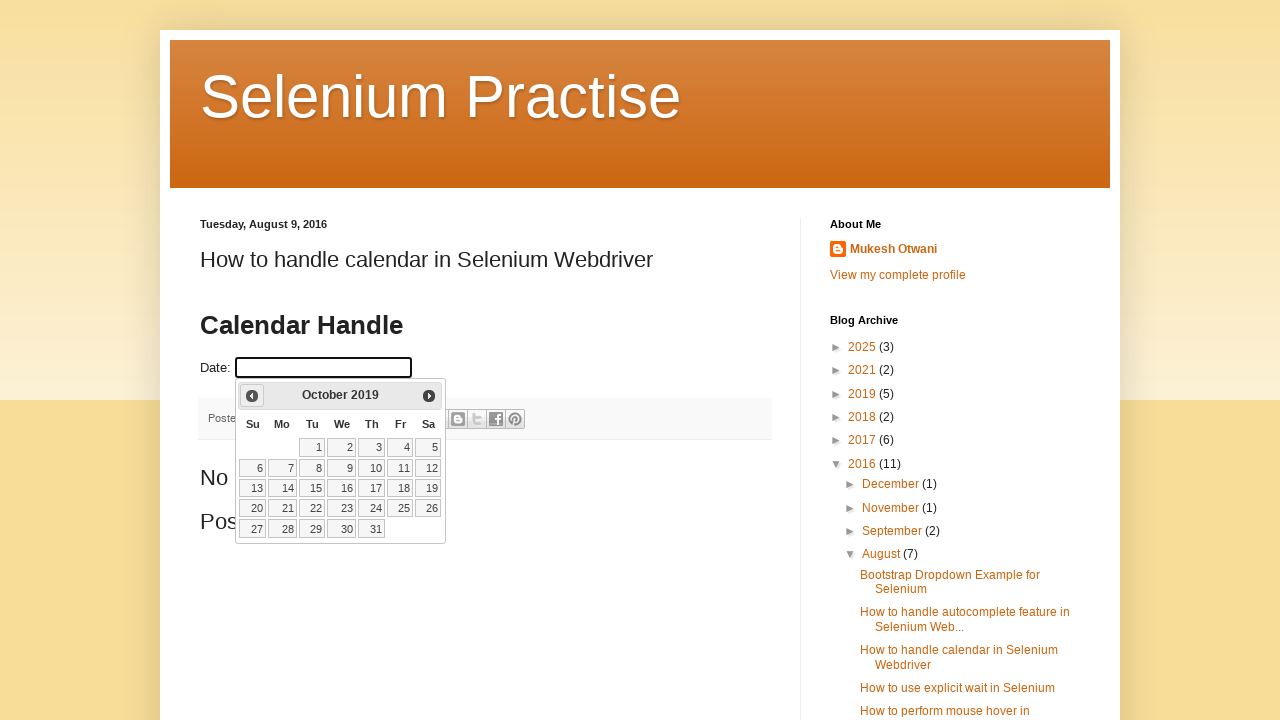

Clicked previous month button (currently at October 2019) at (252, 396) on span.ui-icon.ui-icon-circle-triangle-w
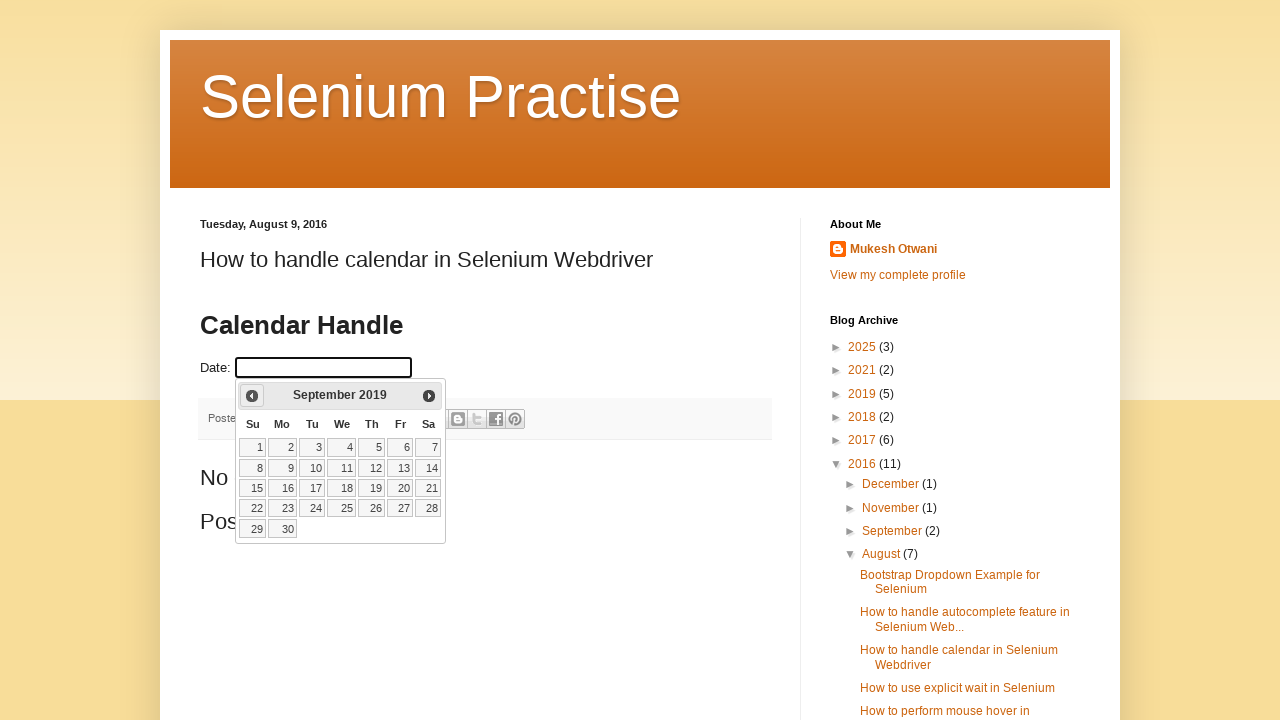

Waited for calendar to update after month navigation
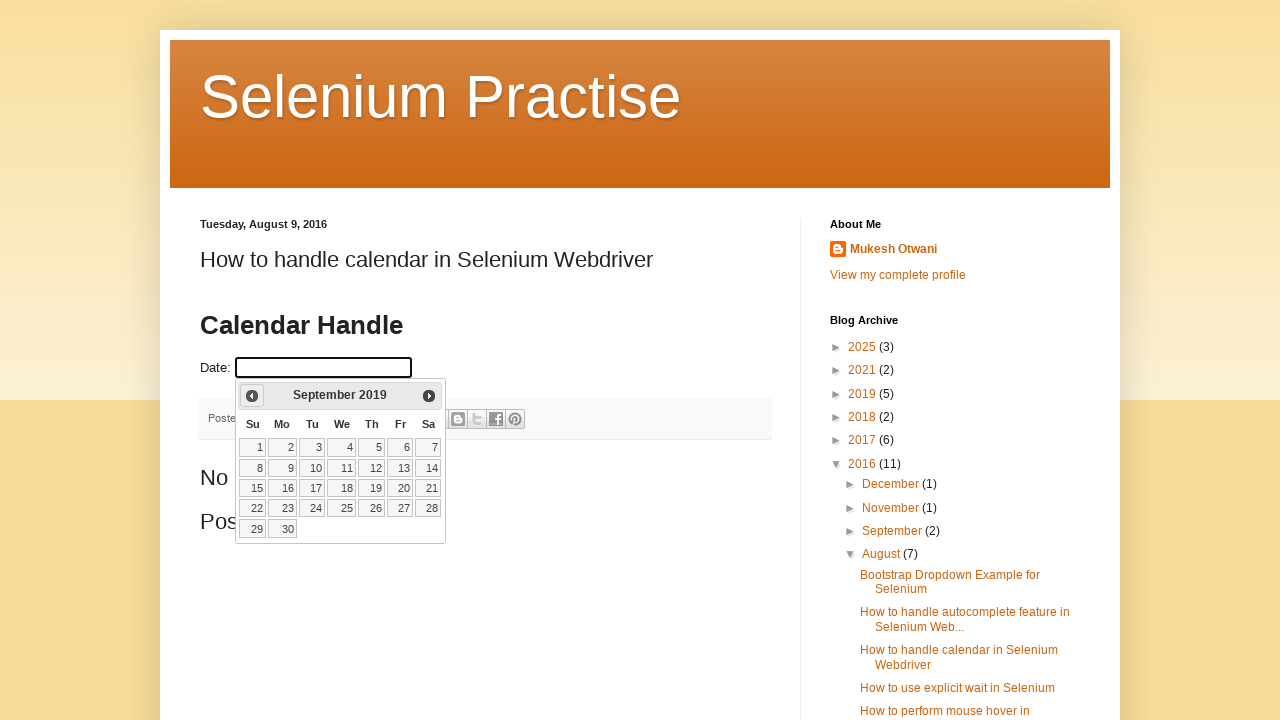

Clicked previous month button (currently at September 2019) at (252, 396) on span.ui-icon.ui-icon-circle-triangle-w
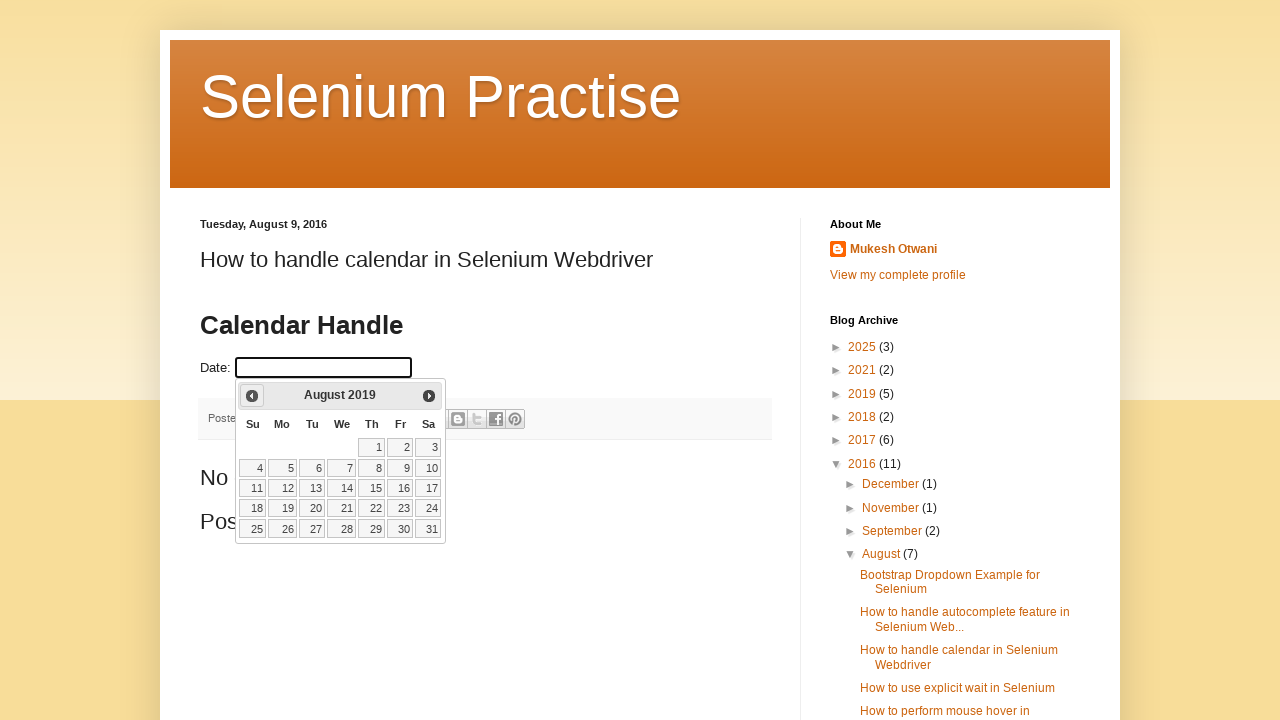

Waited for calendar to update after month navigation
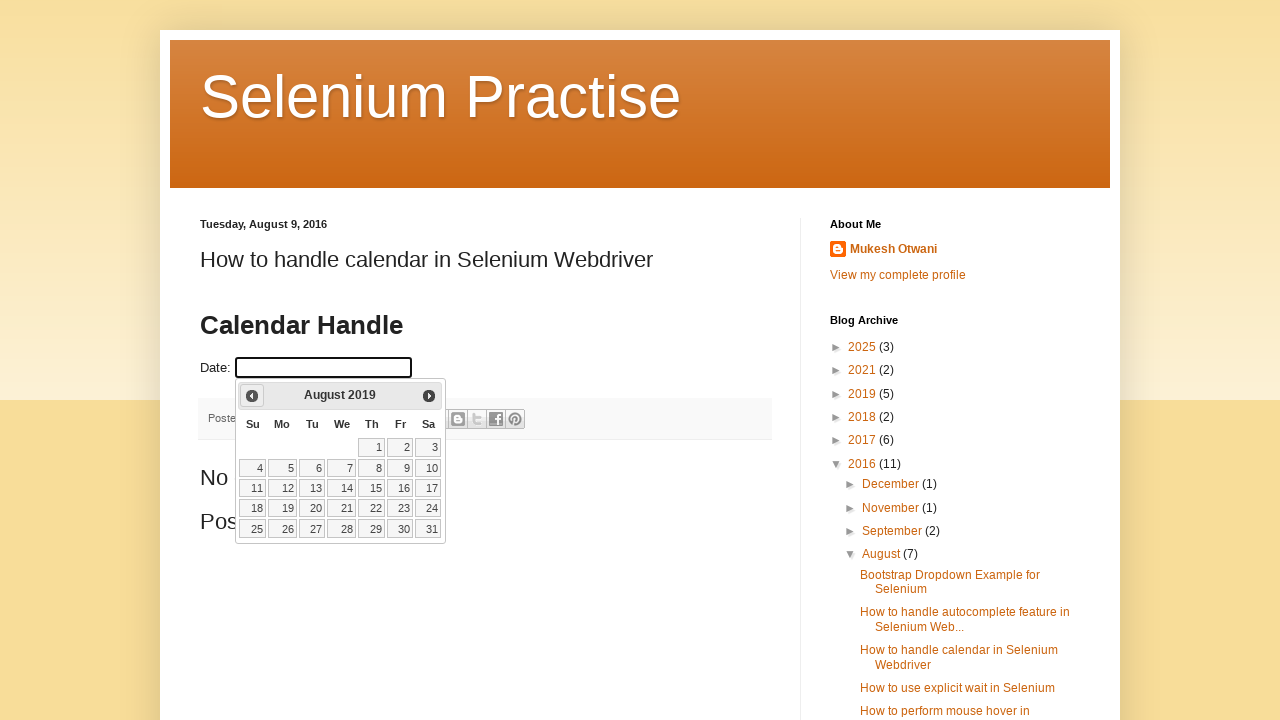

Clicked previous month button (currently at August 2019) at (252, 396) on span.ui-icon.ui-icon-circle-triangle-w
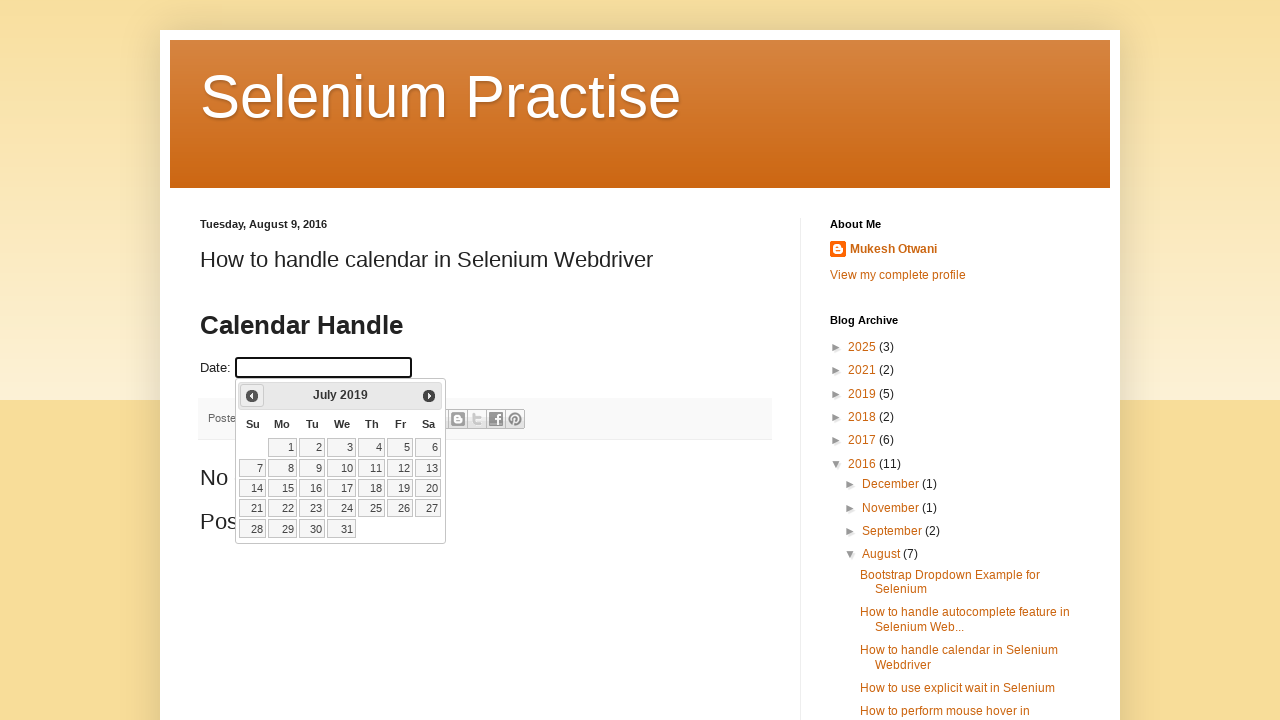

Waited for calendar to update after month navigation
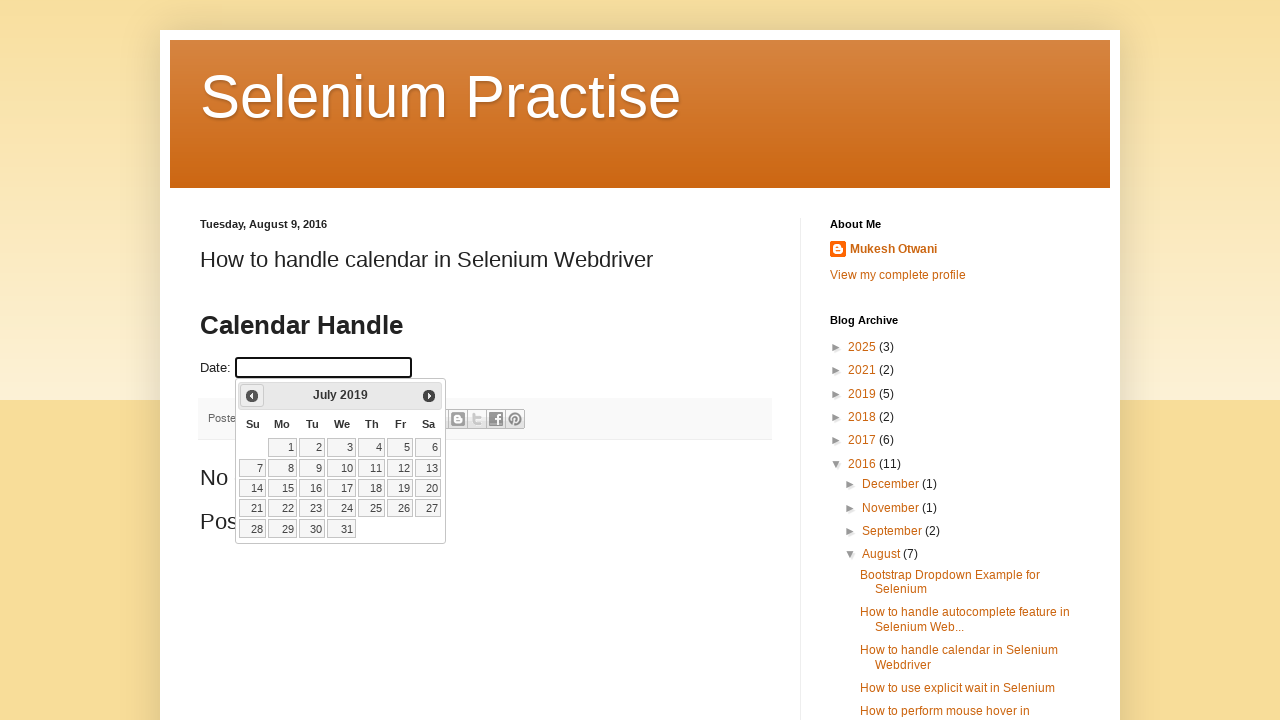

Clicked previous month button (currently at July 2019) at (252, 396) on span.ui-icon.ui-icon-circle-triangle-w
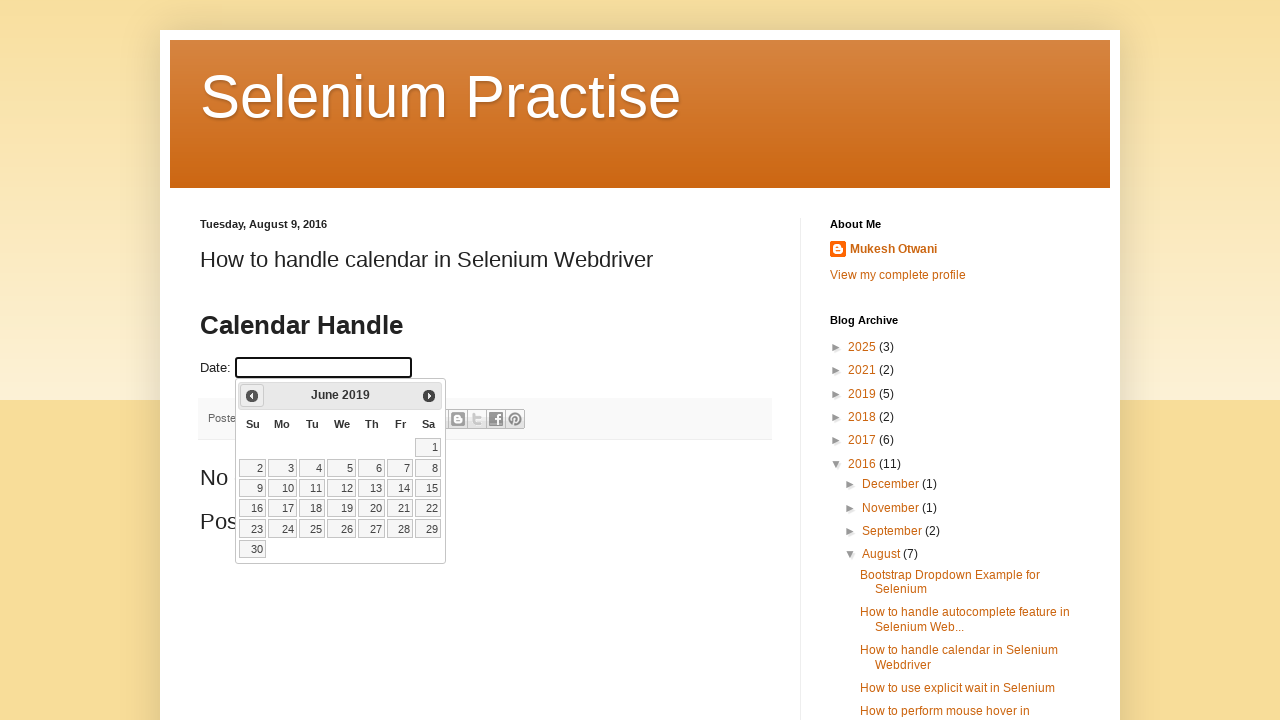

Waited for calendar to update after month navigation
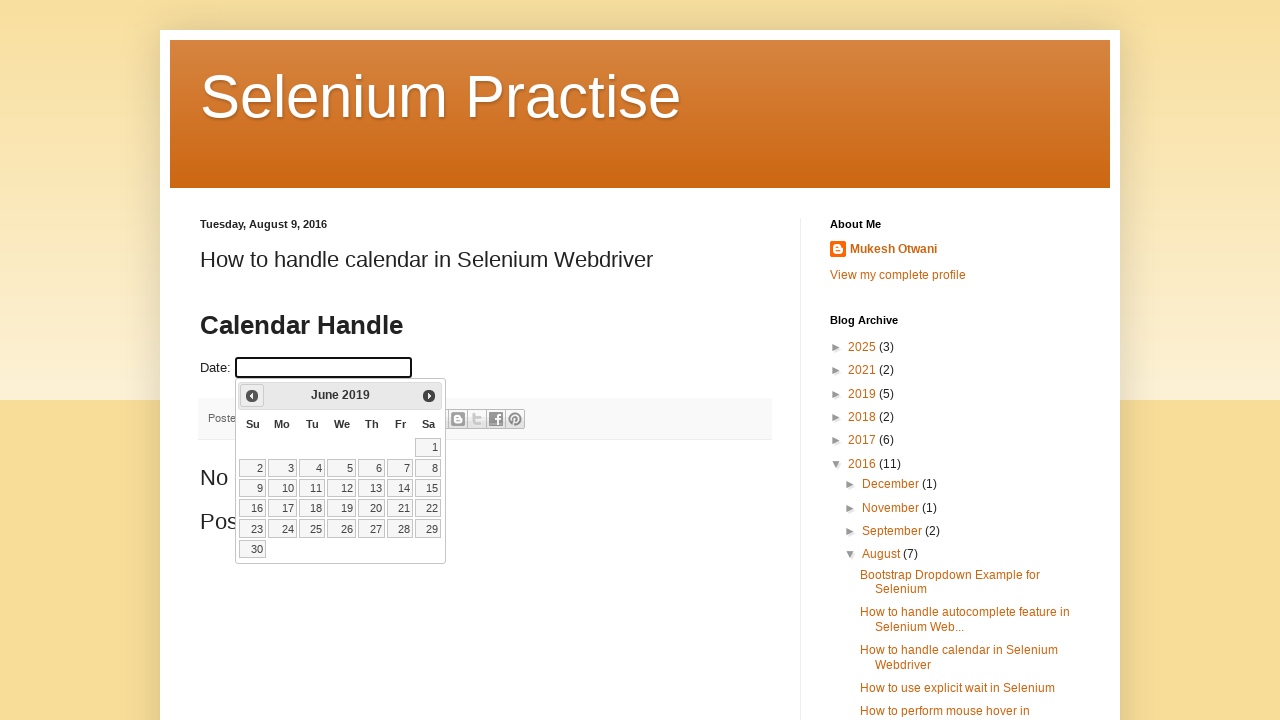

Clicked previous month button (currently at June 2019) at (252, 396) on span.ui-icon.ui-icon-circle-triangle-w
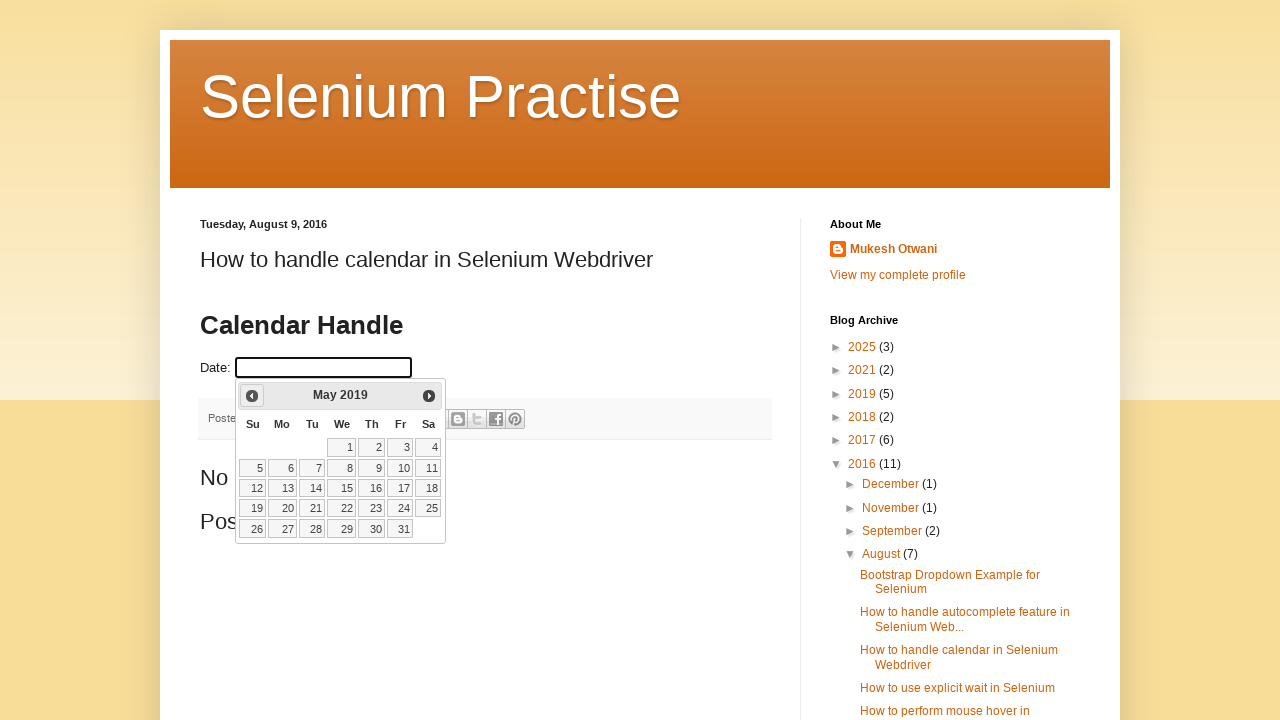

Waited for calendar to update after month navigation
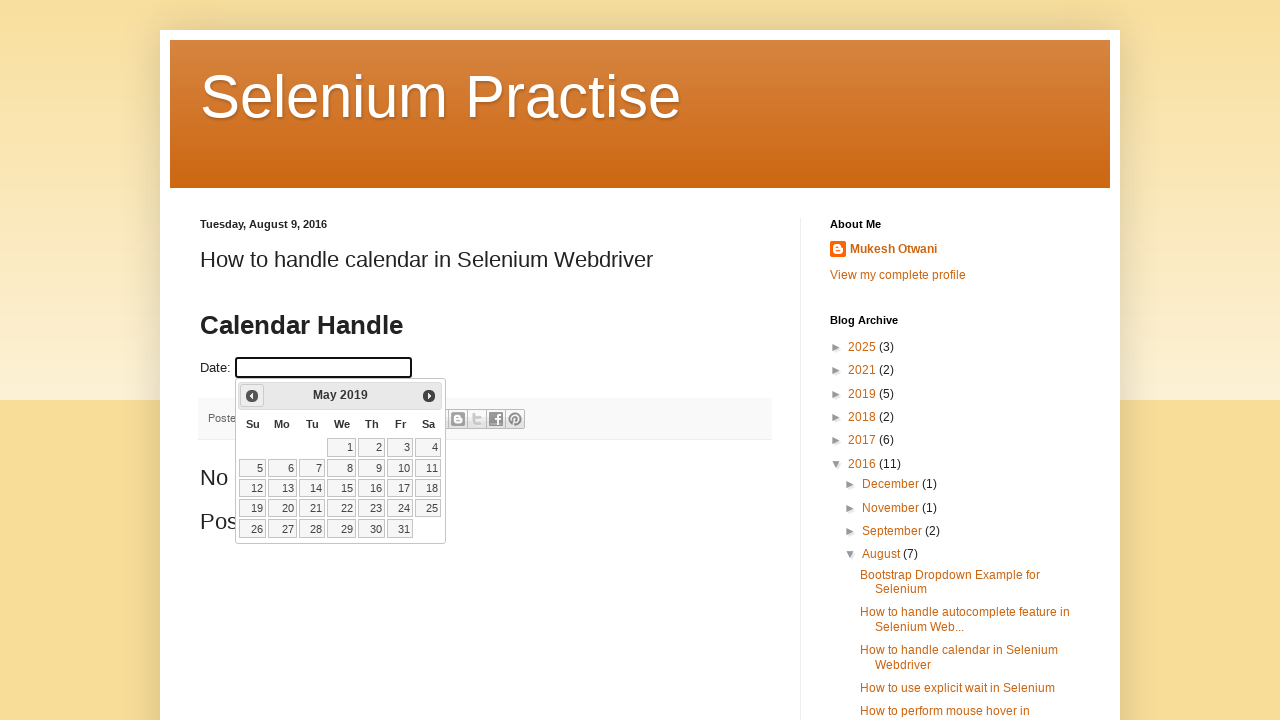

Clicked previous month button (currently at May 2019) at (252, 396) on span.ui-icon.ui-icon-circle-triangle-w
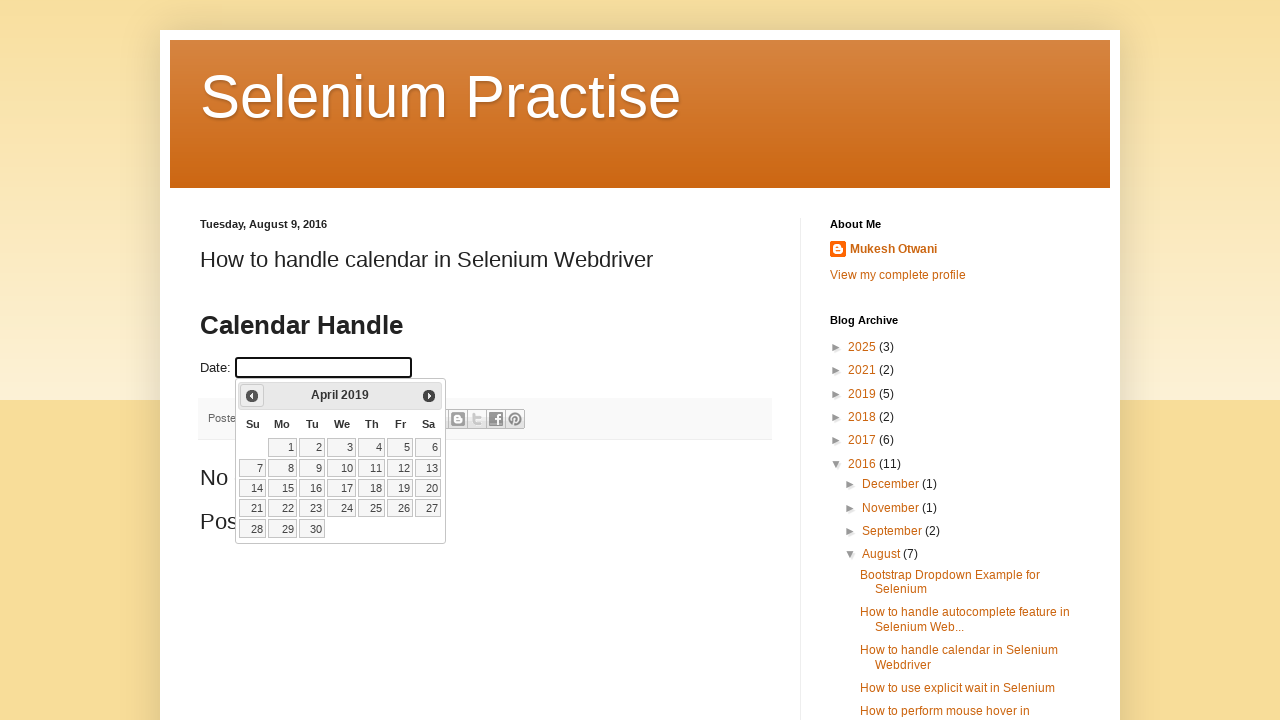

Waited for calendar to update after month navigation
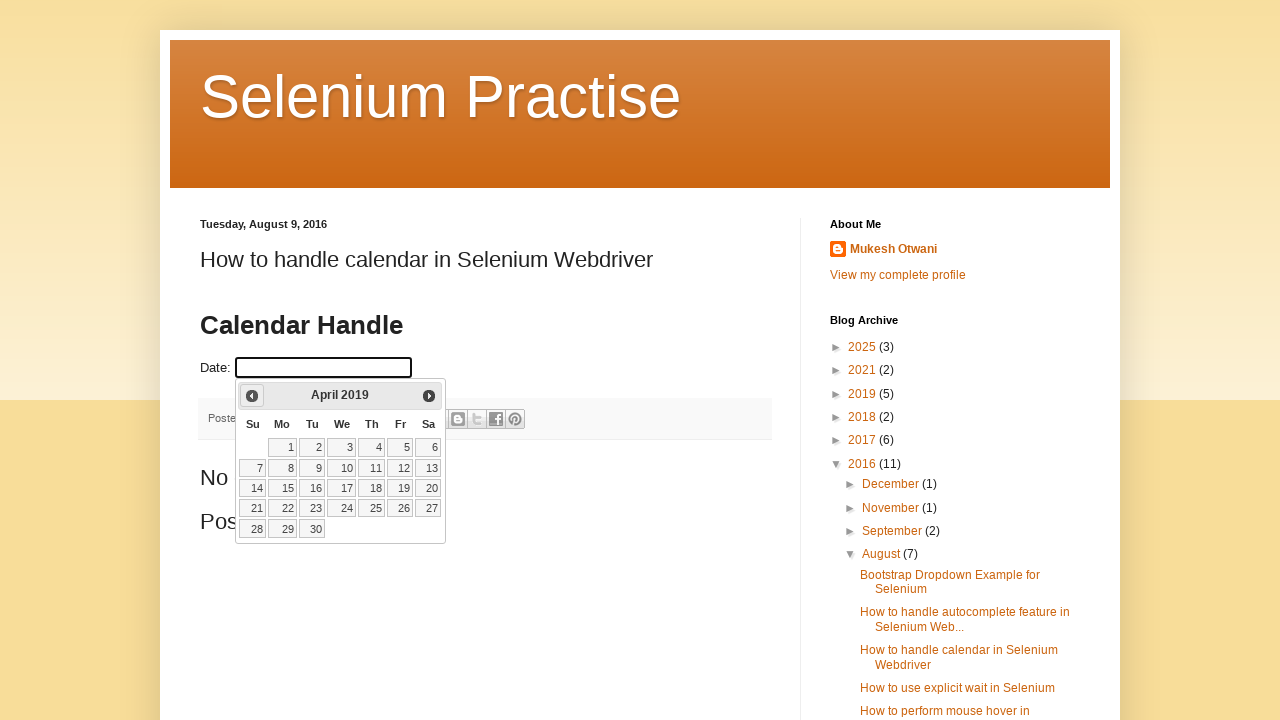

Clicked previous month button (currently at April 2019) at (252, 396) on span.ui-icon.ui-icon-circle-triangle-w
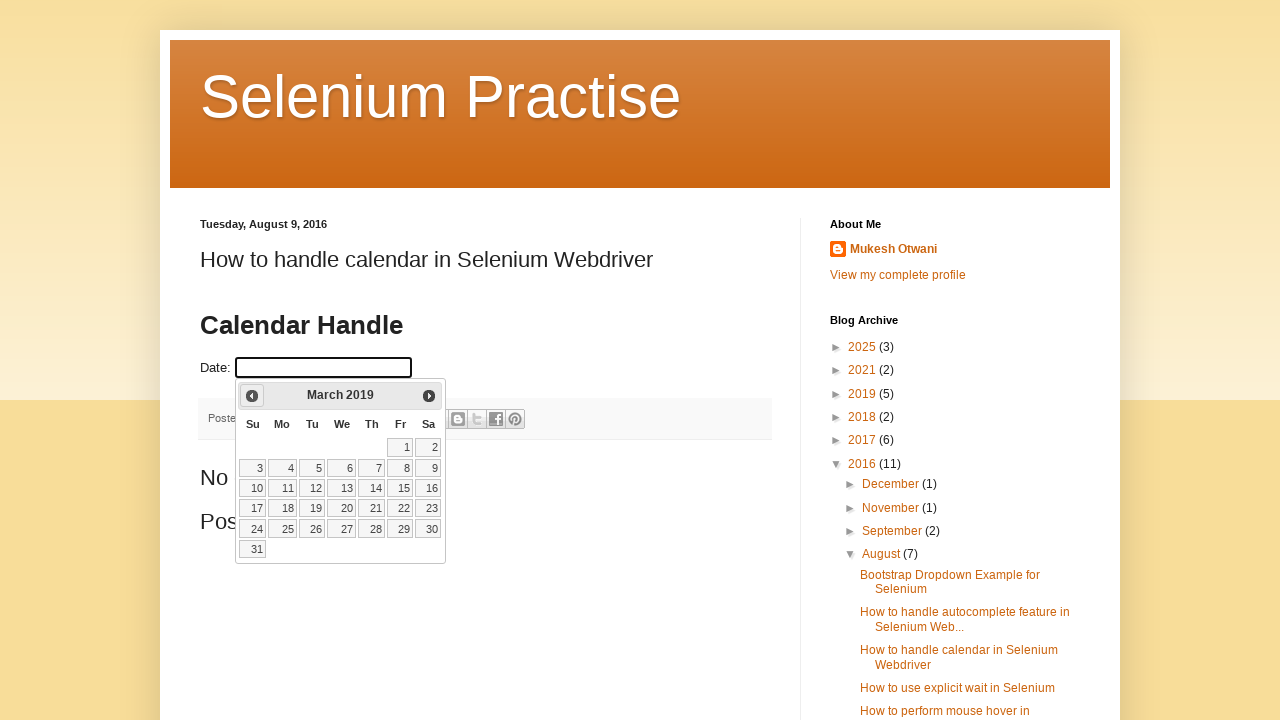

Waited for calendar to update after month navigation
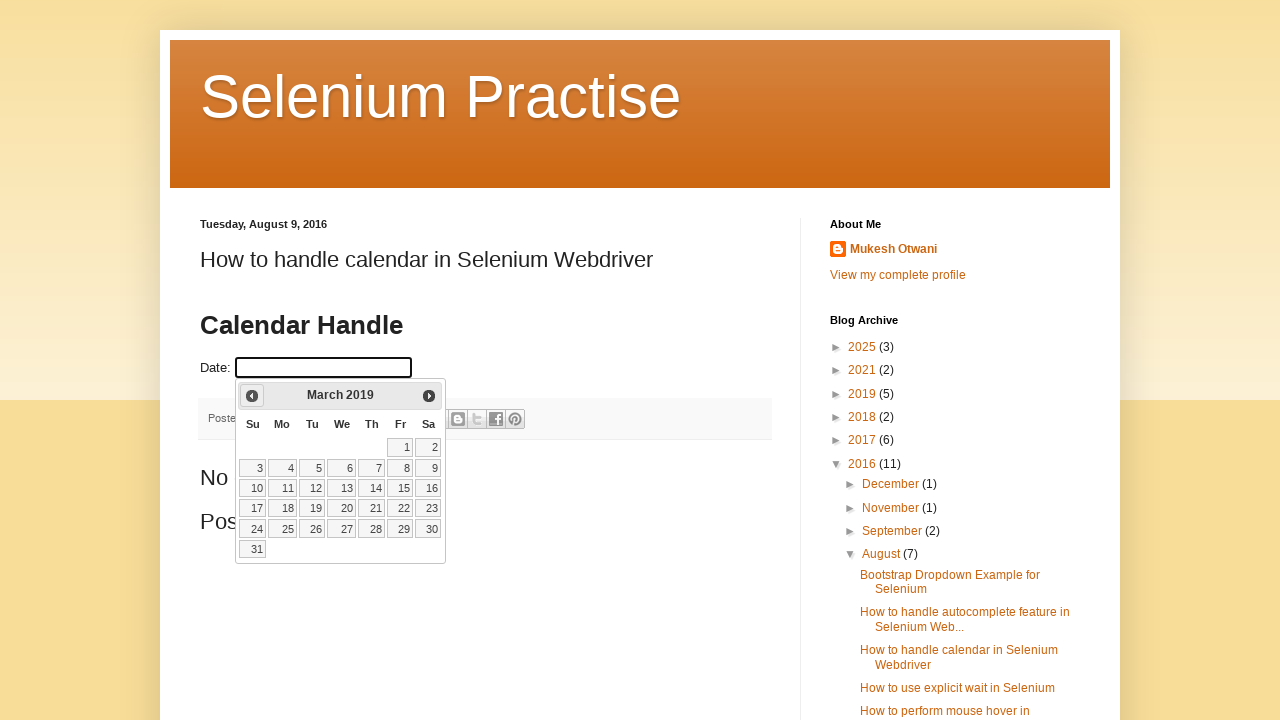

Clicked previous month button (currently at March 2019) at (252, 396) on span.ui-icon.ui-icon-circle-triangle-w
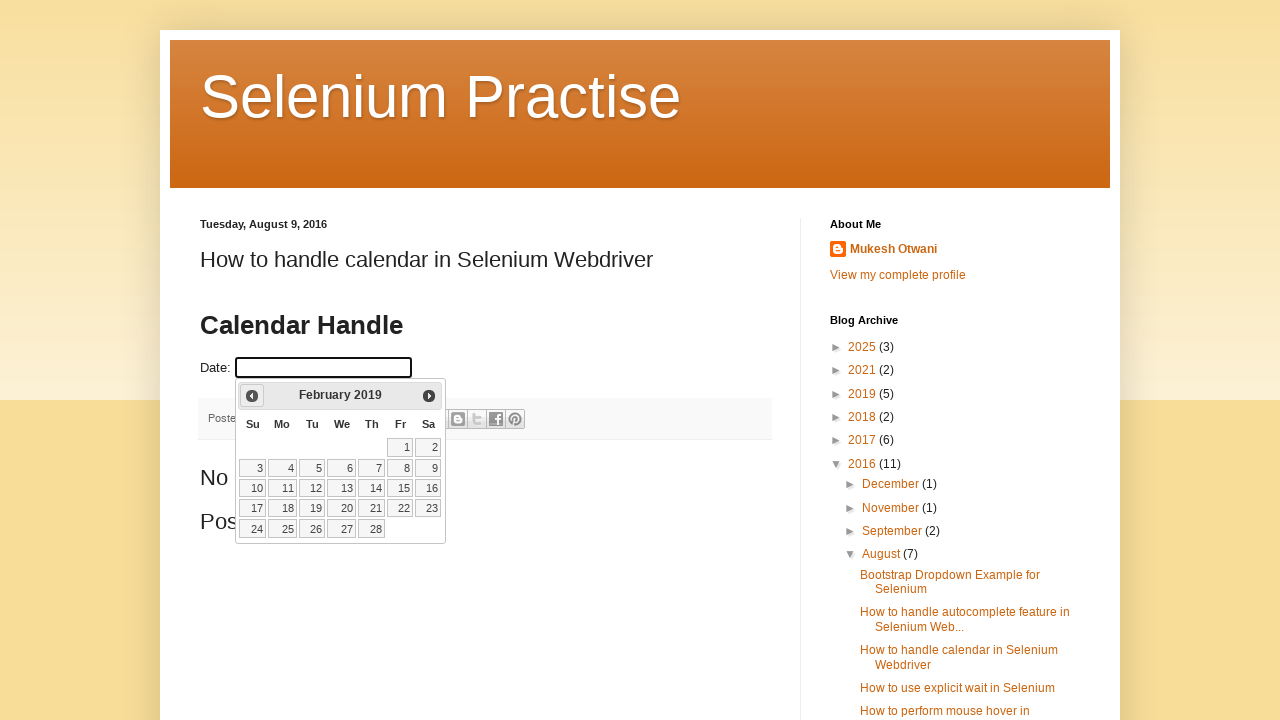

Waited for calendar to update after month navigation
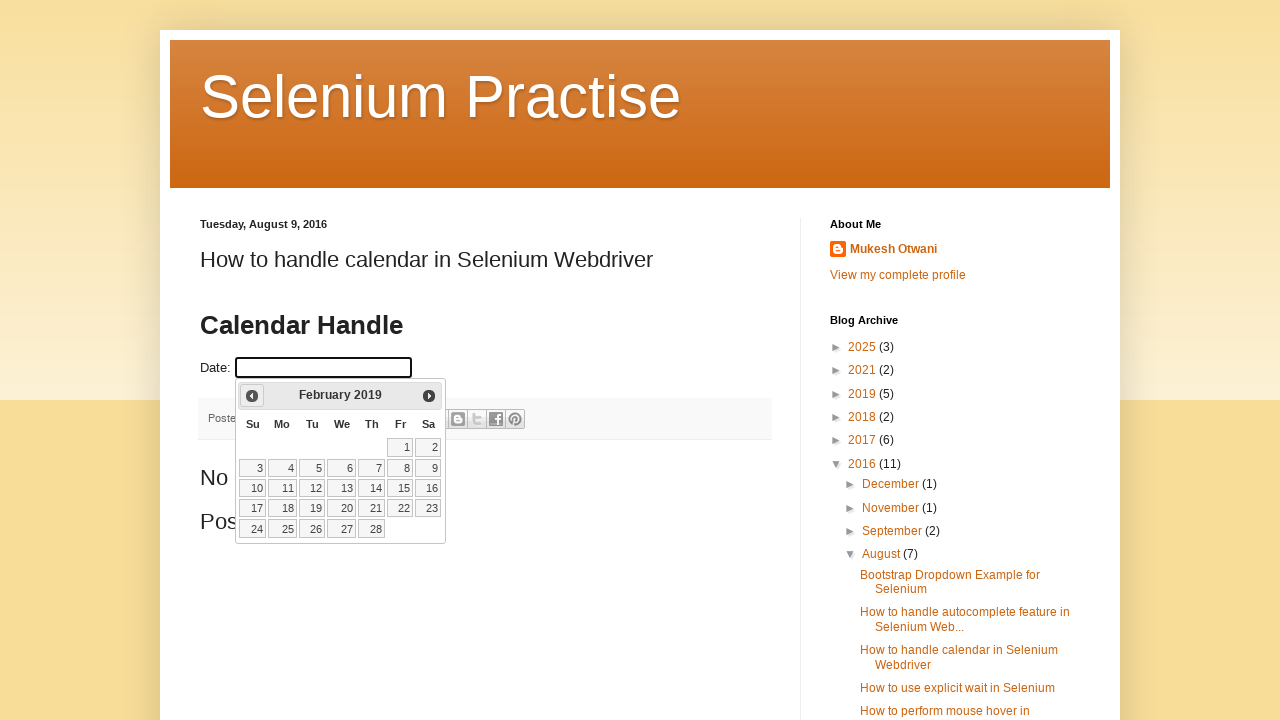

Clicked previous month button (currently at February 2019) at (252, 396) on span.ui-icon.ui-icon-circle-triangle-w
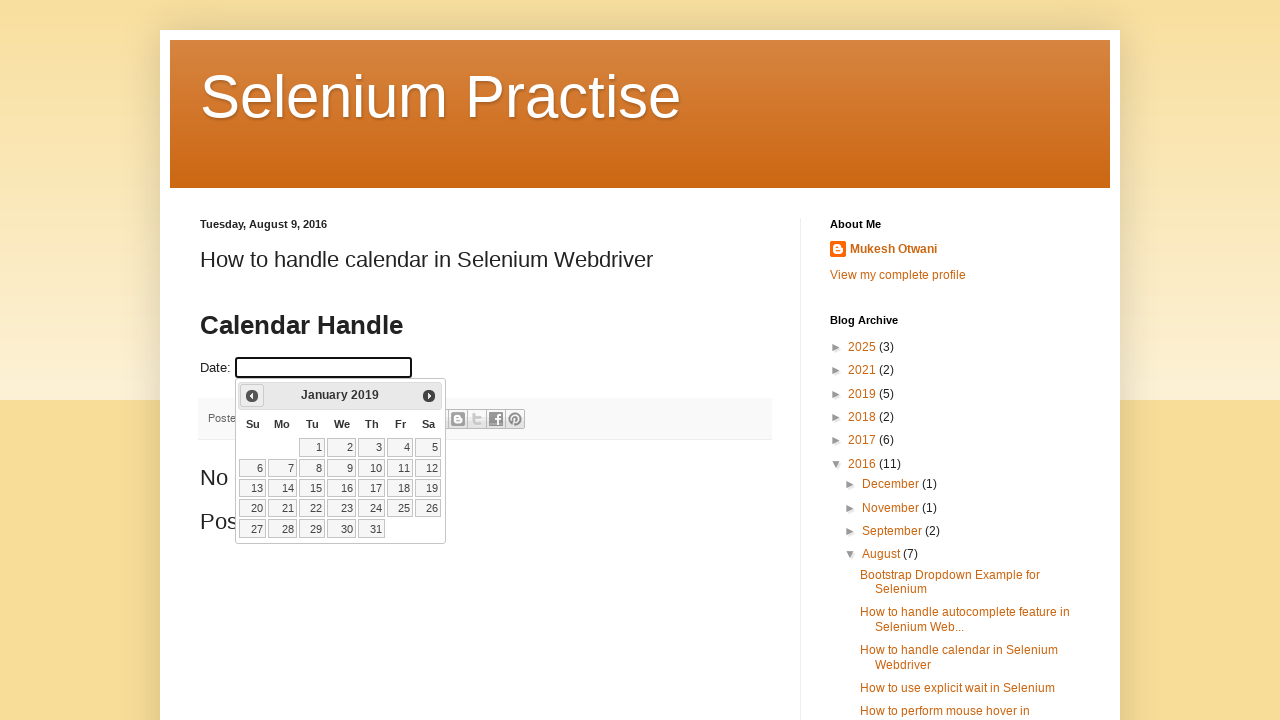

Waited for calendar to update after month navigation
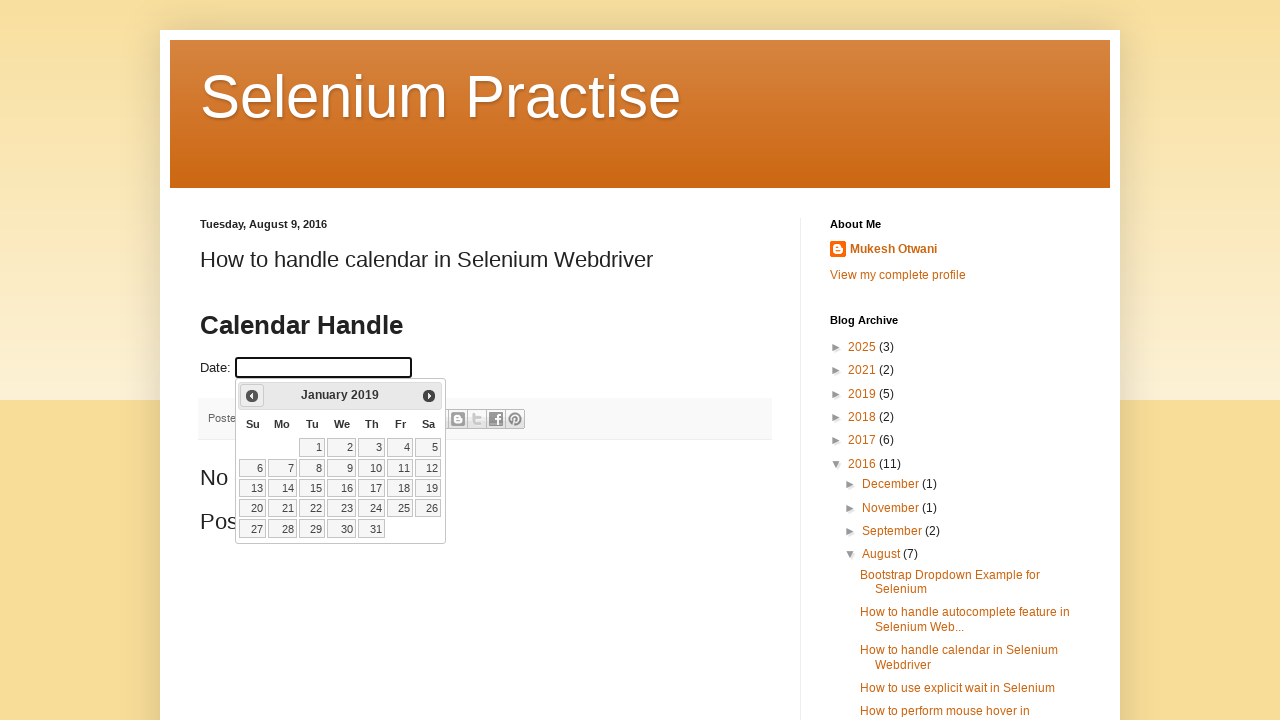

Clicked previous month button (currently at January 2019) at (252, 396) on span.ui-icon.ui-icon-circle-triangle-w
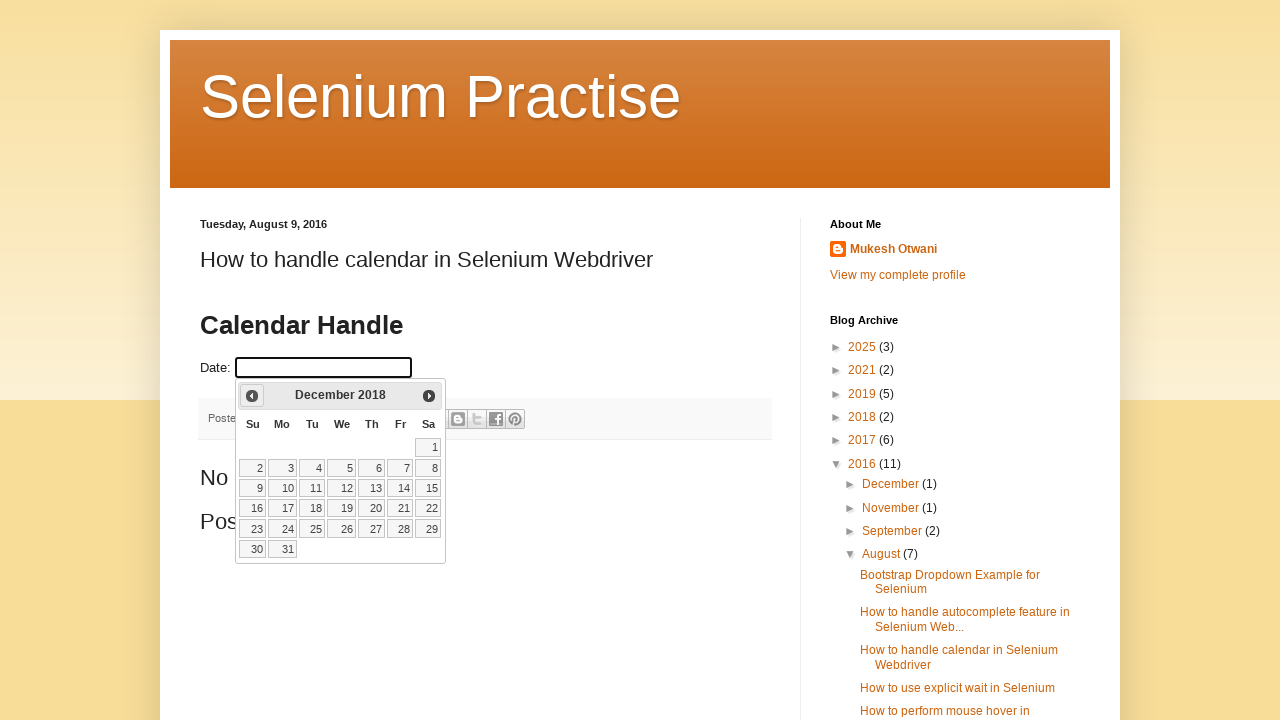

Waited for calendar to update after month navigation
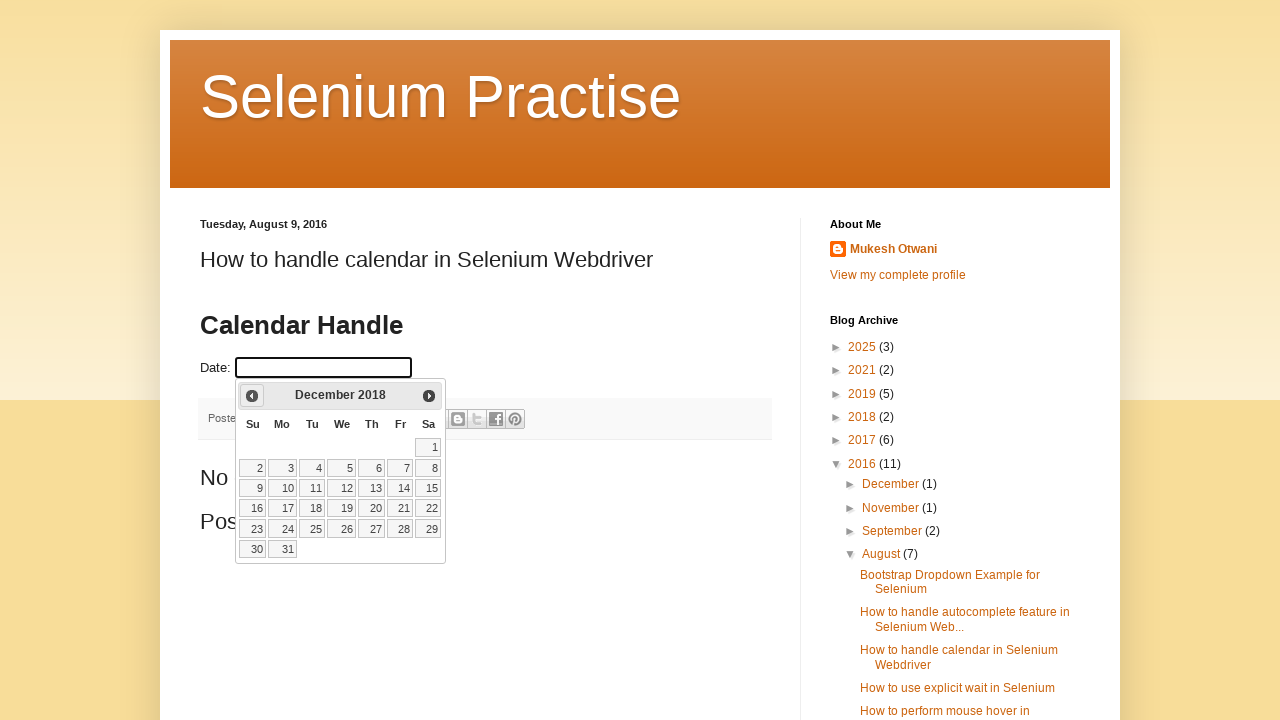

Clicked previous month button (currently at December 2018) at (252, 396) on span.ui-icon.ui-icon-circle-triangle-w
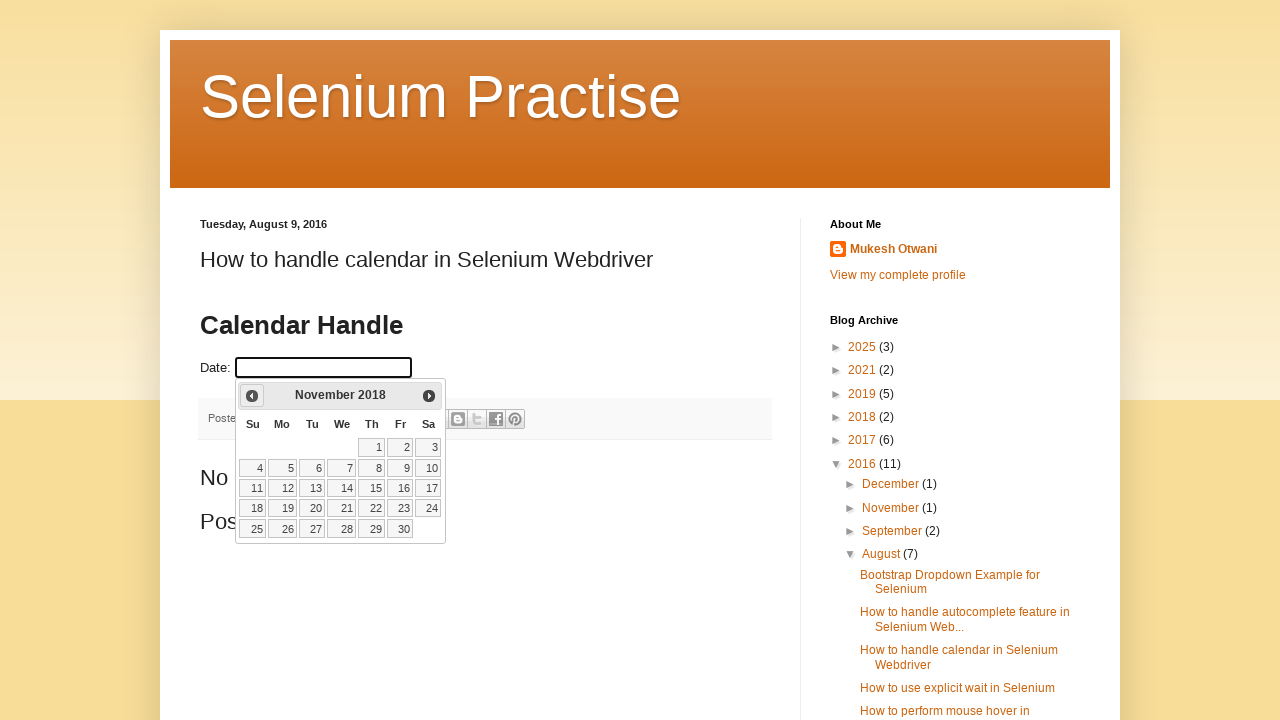

Waited for calendar to update after month navigation
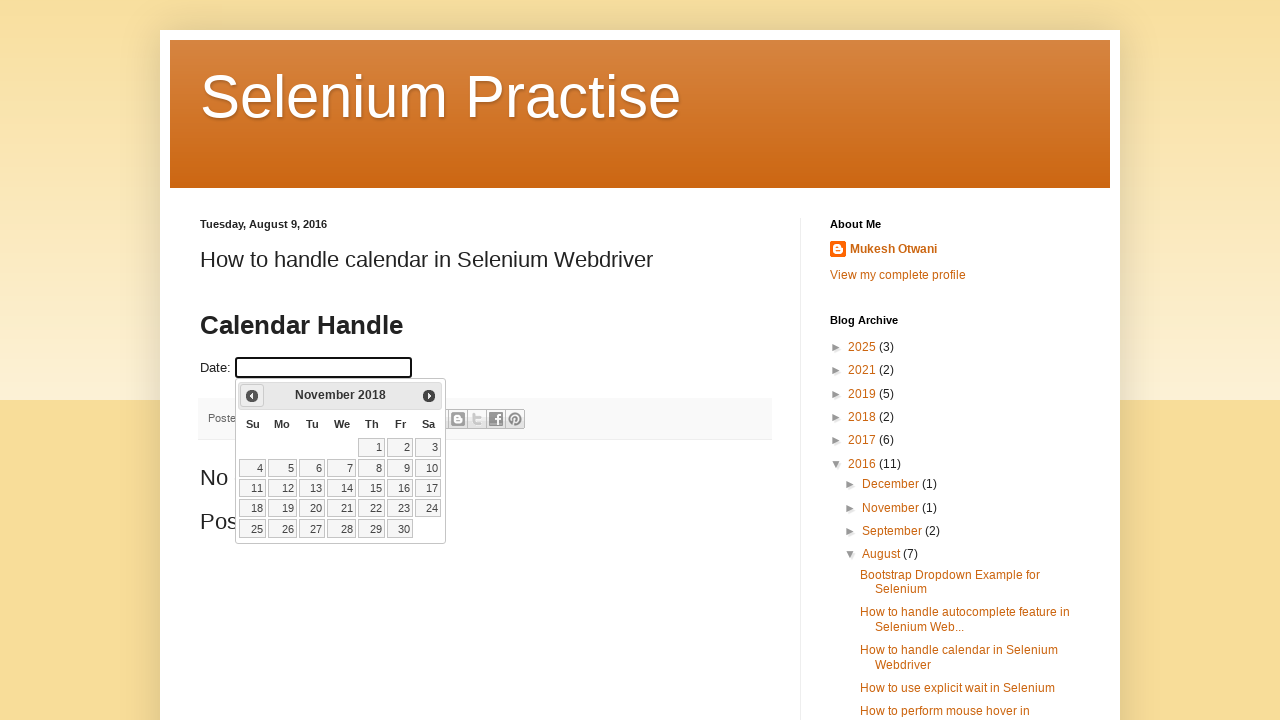

Clicked previous month button (currently at November 2018) at (252, 396) on span.ui-icon.ui-icon-circle-triangle-w
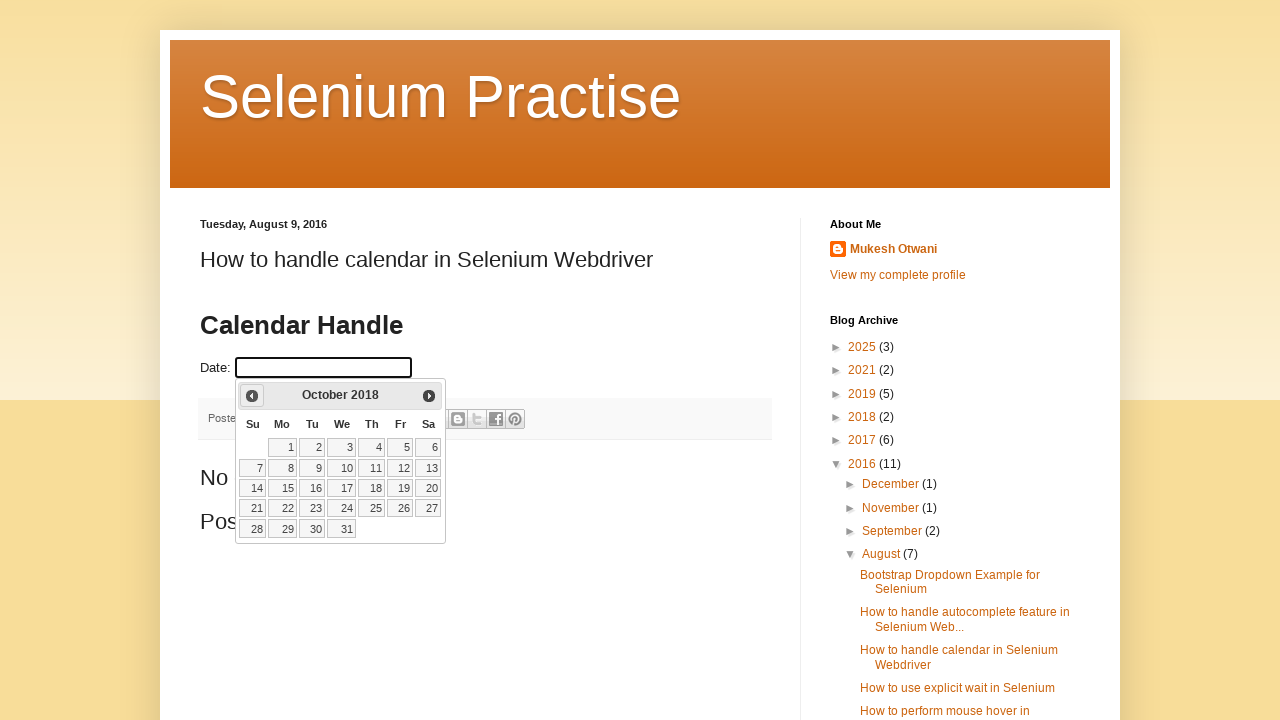

Waited for calendar to update after month navigation
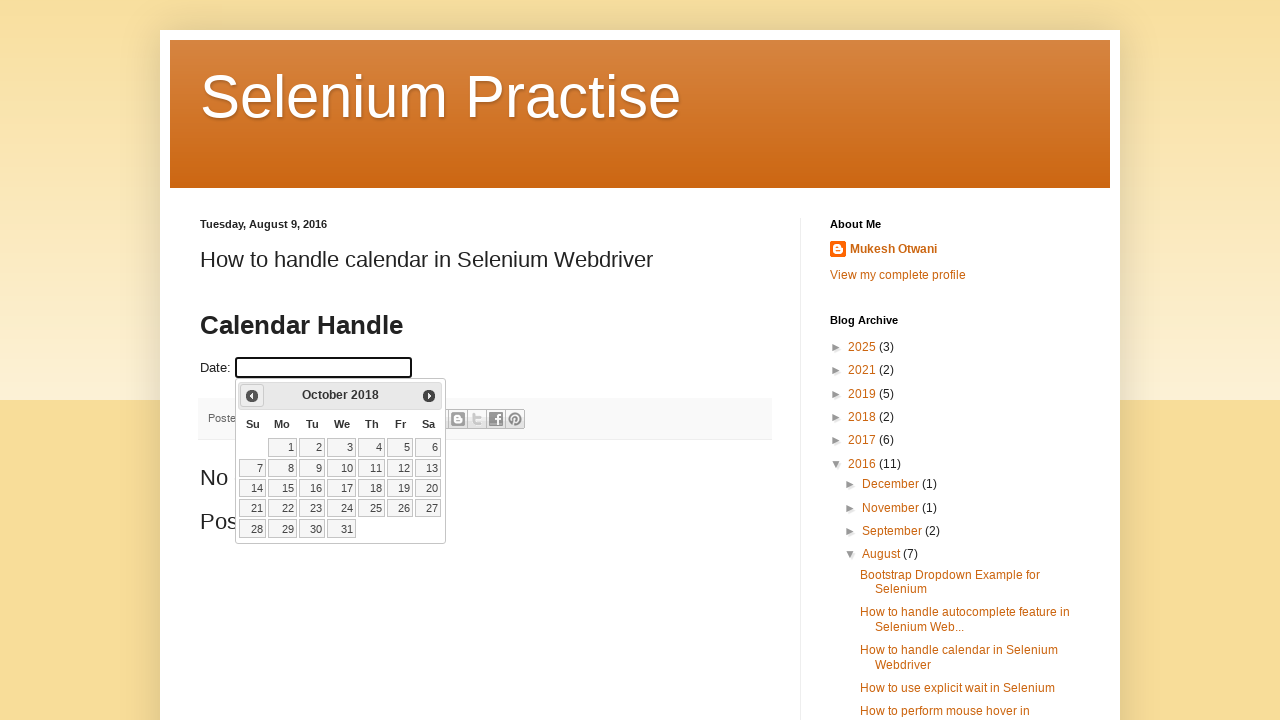

Clicked previous month button (currently at October 2018) at (252, 396) on span.ui-icon.ui-icon-circle-triangle-w
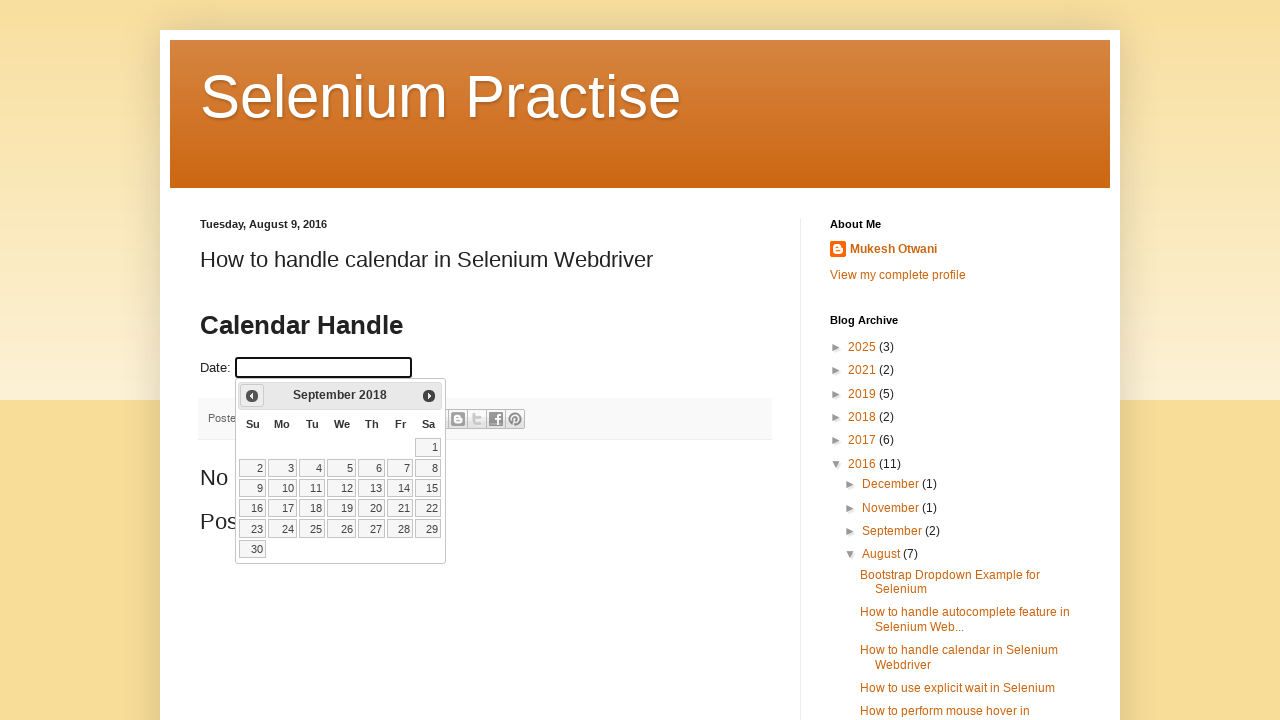

Waited for calendar to update after month navigation
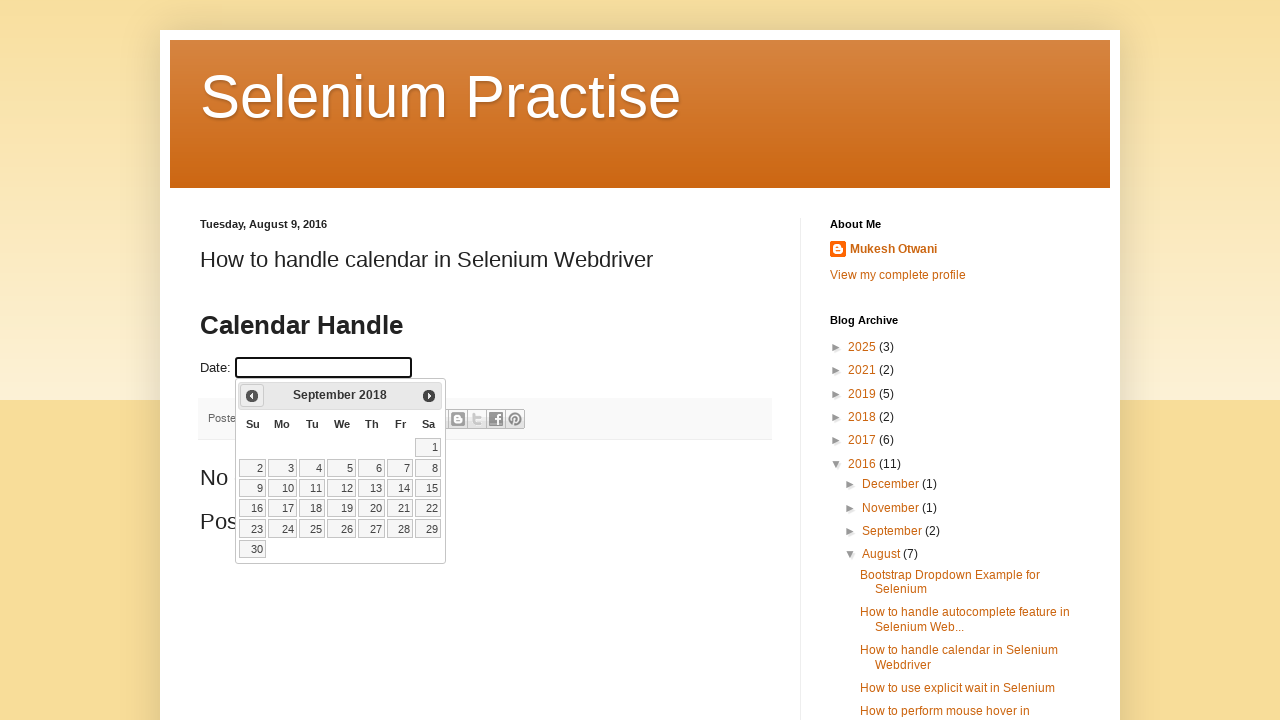

Clicked previous month button (currently at September 2018) at (252, 396) on span.ui-icon.ui-icon-circle-triangle-w
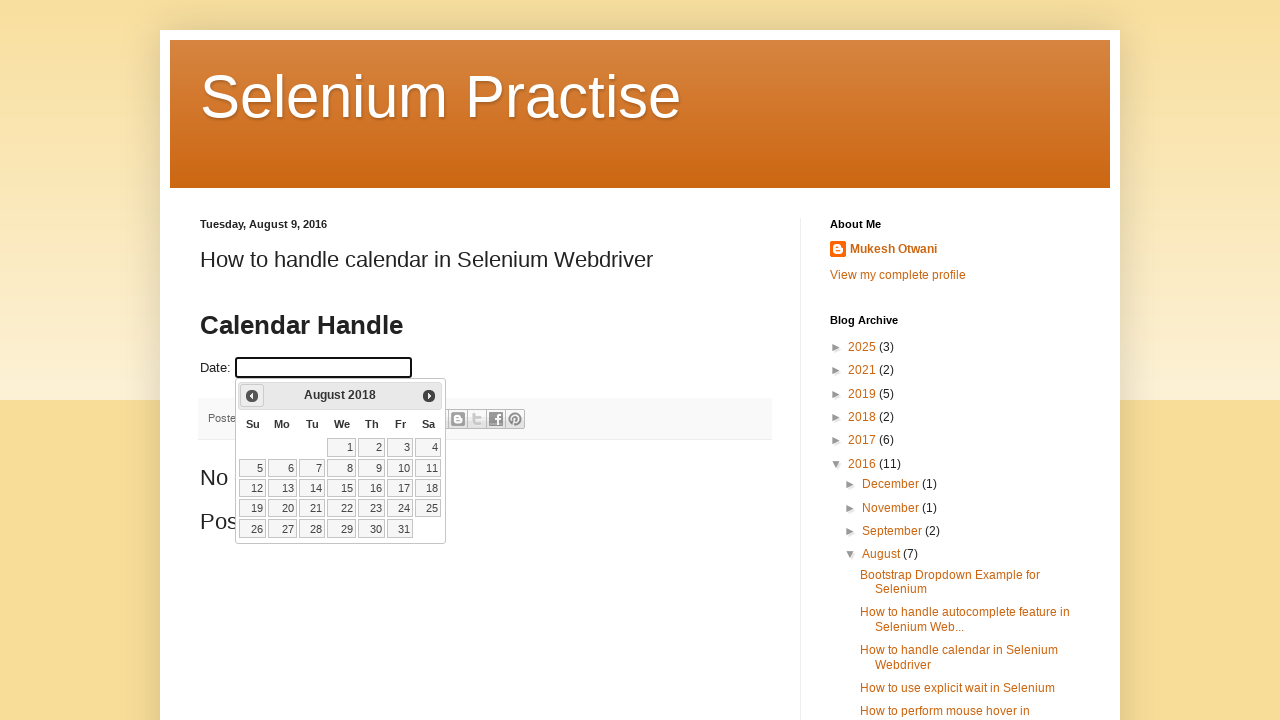

Waited for calendar to update after month navigation
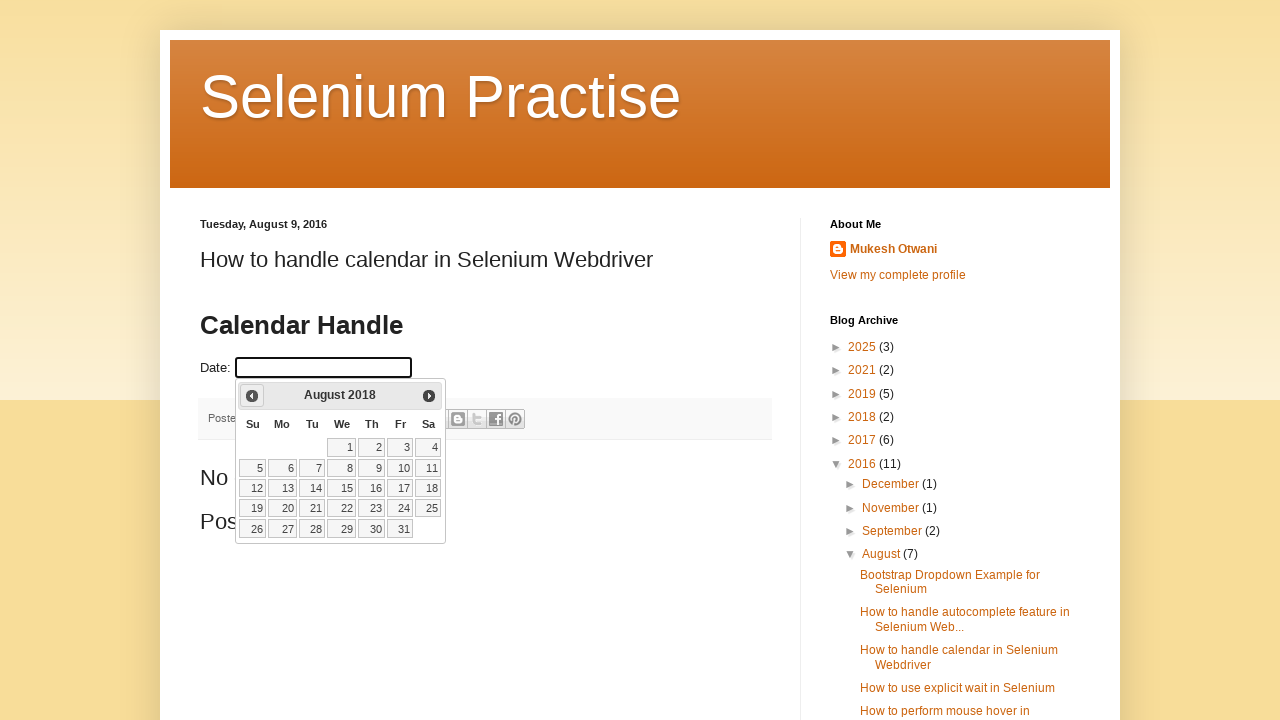

Clicked previous month button (currently at August 2018) at (252, 396) on span.ui-icon.ui-icon-circle-triangle-w
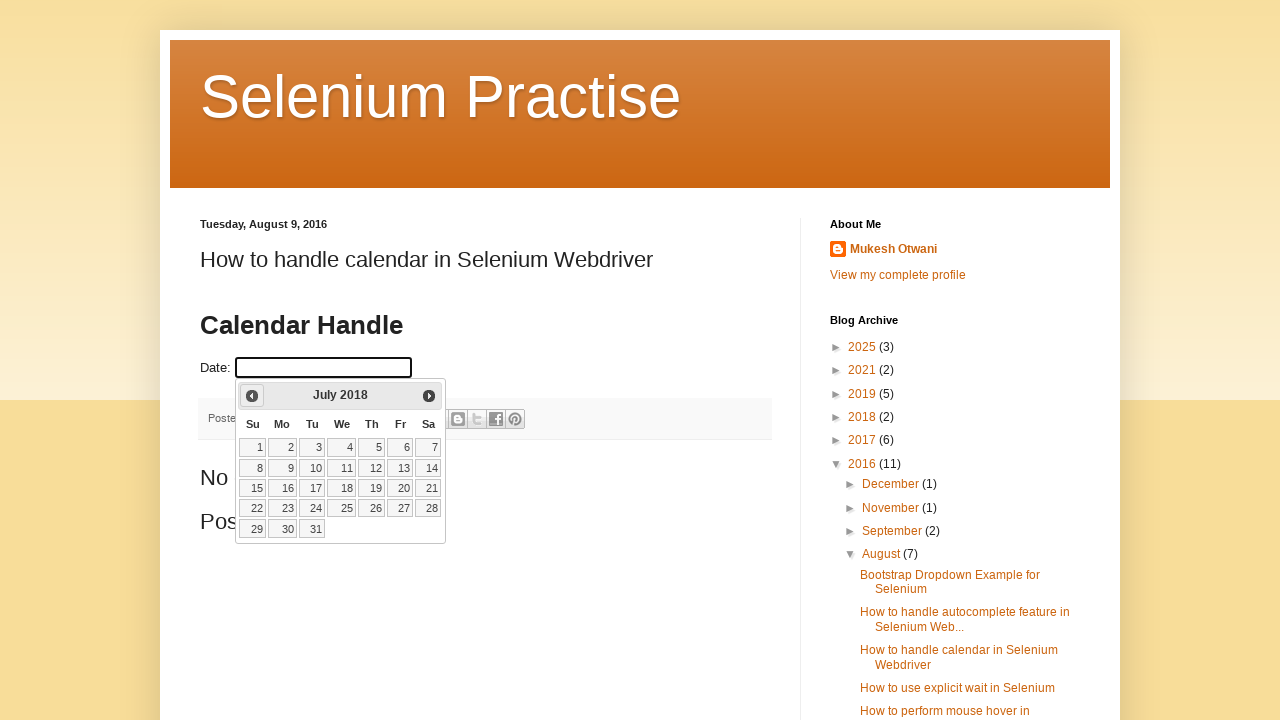

Waited for calendar to update after month navigation
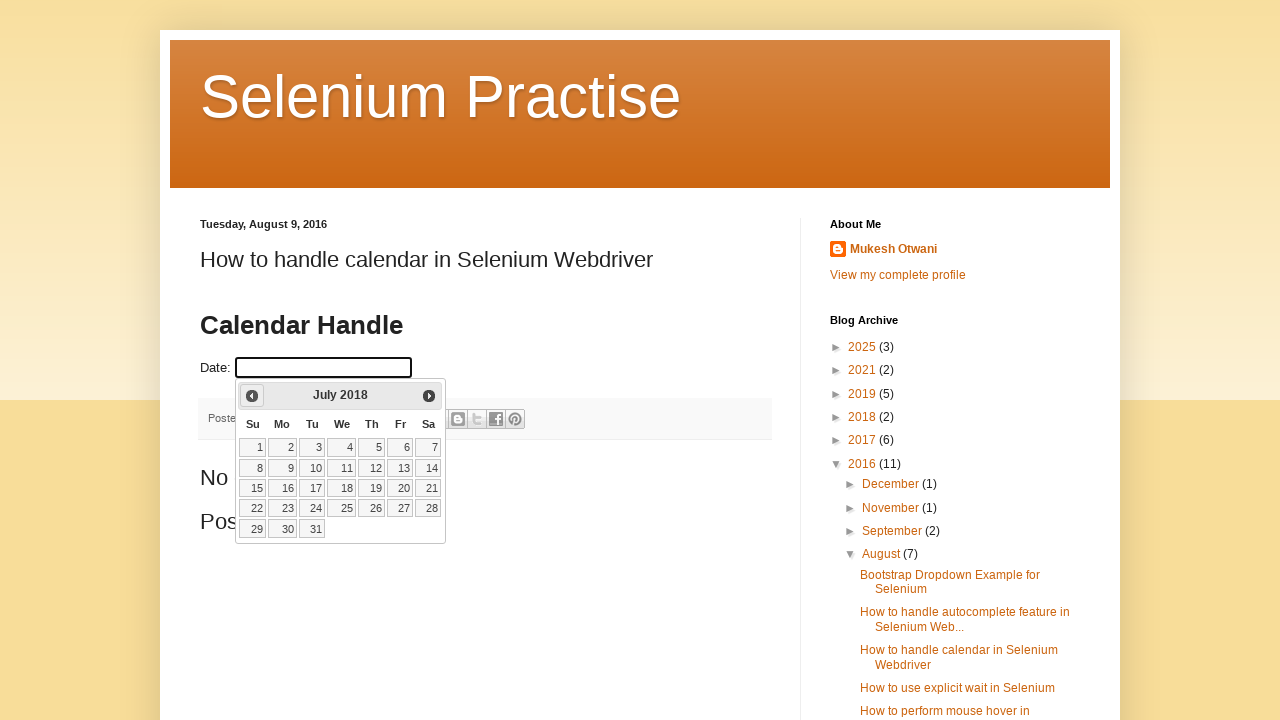

Clicked previous month button (currently at July 2018) at (252, 396) on span.ui-icon.ui-icon-circle-triangle-w
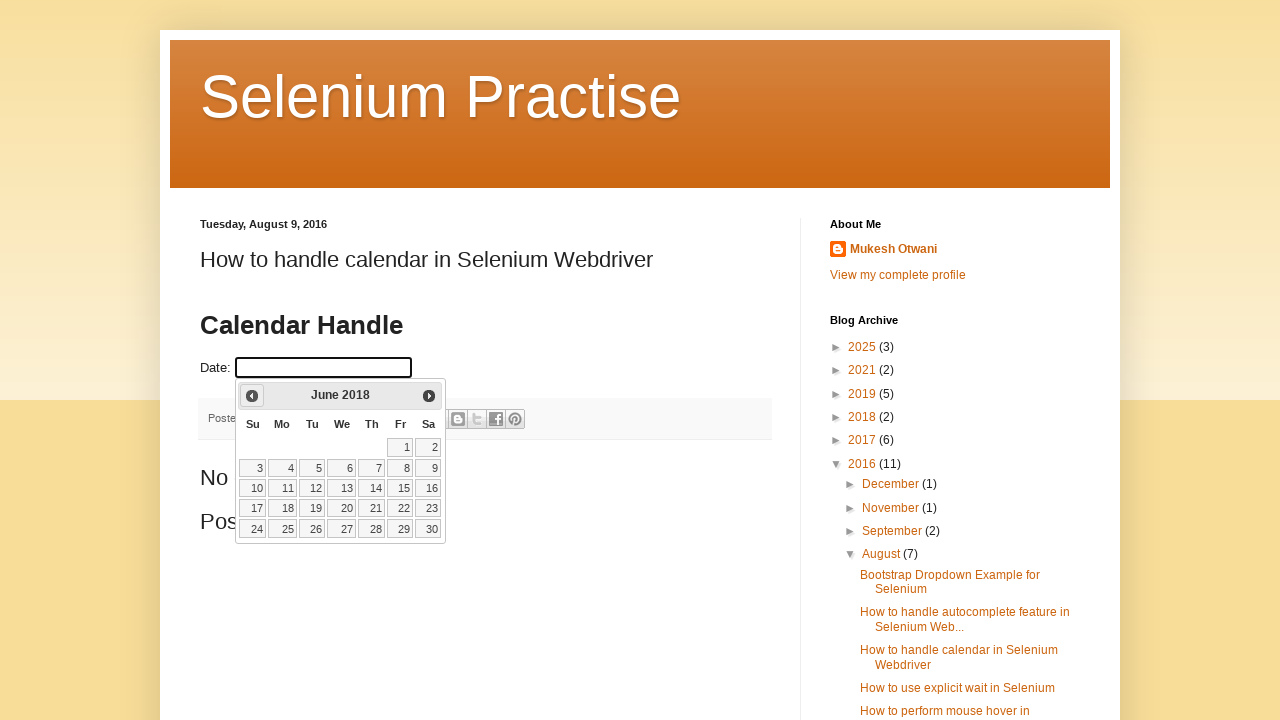

Waited for calendar to update after month navigation
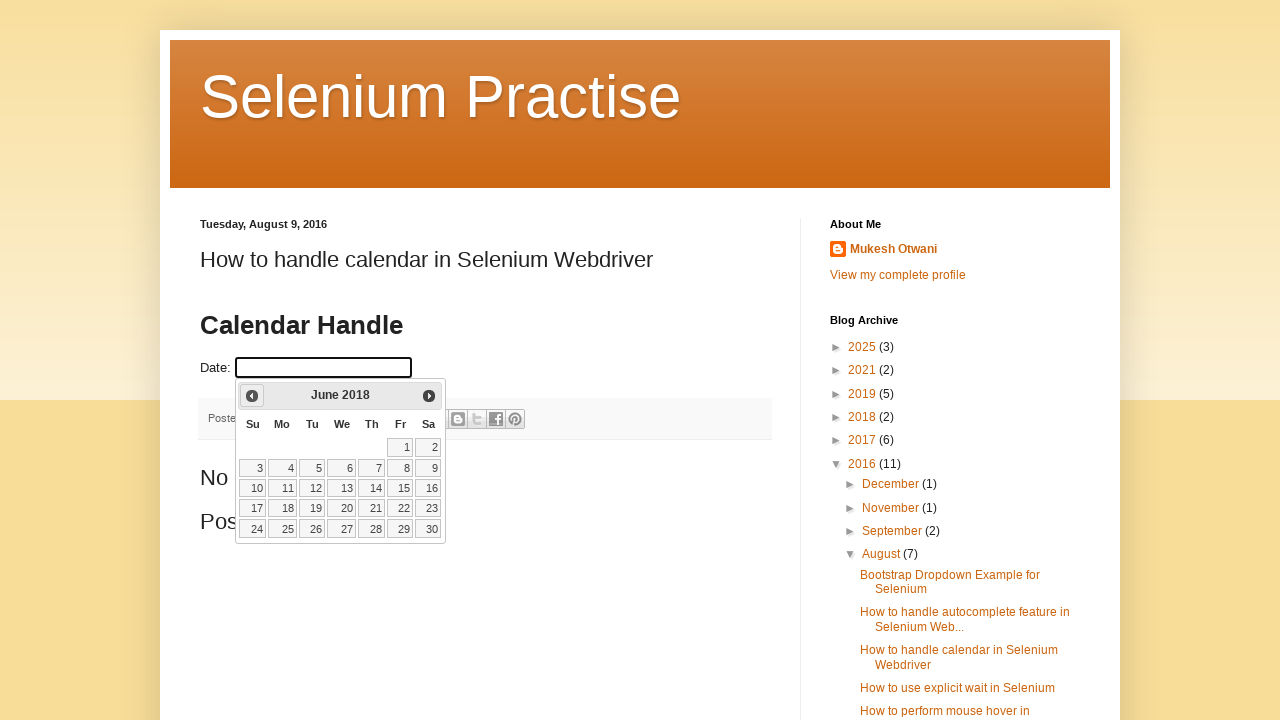

Clicked previous month button (currently at June 2018) at (252, 396) on span.ui-icon.ui-icon-circle-triangle-w
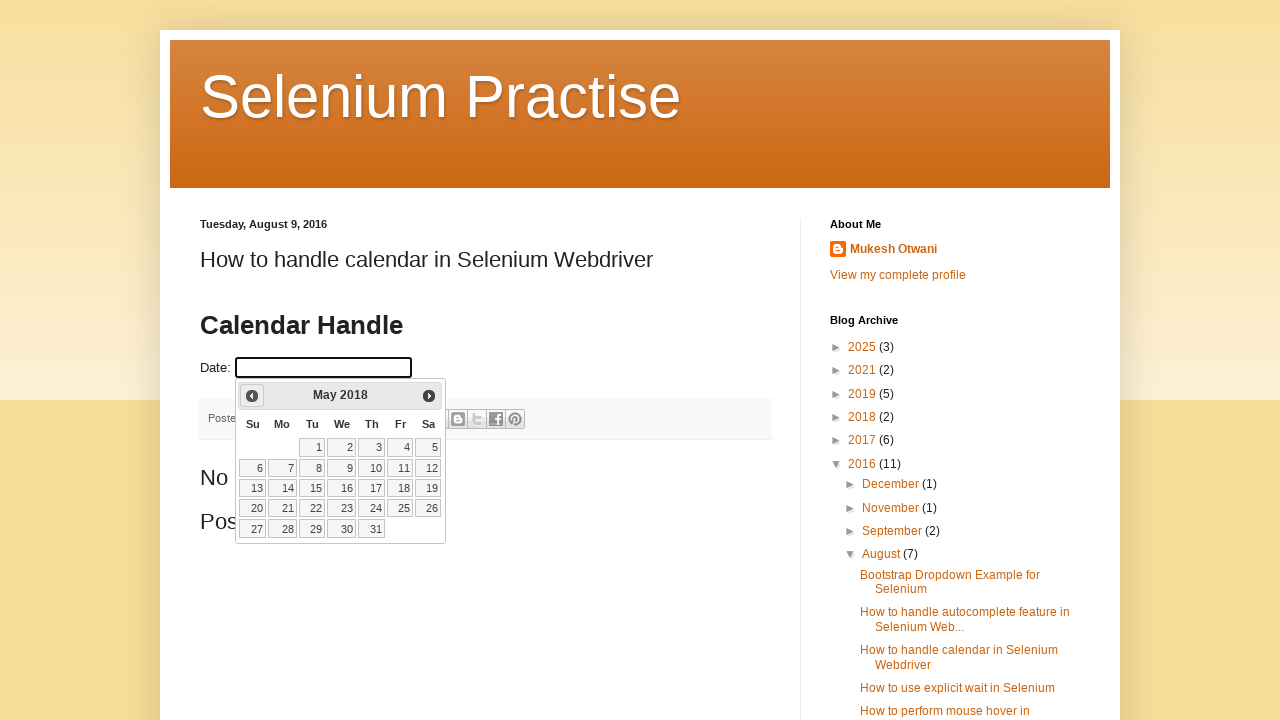

Waited for calendar to update after month navigation
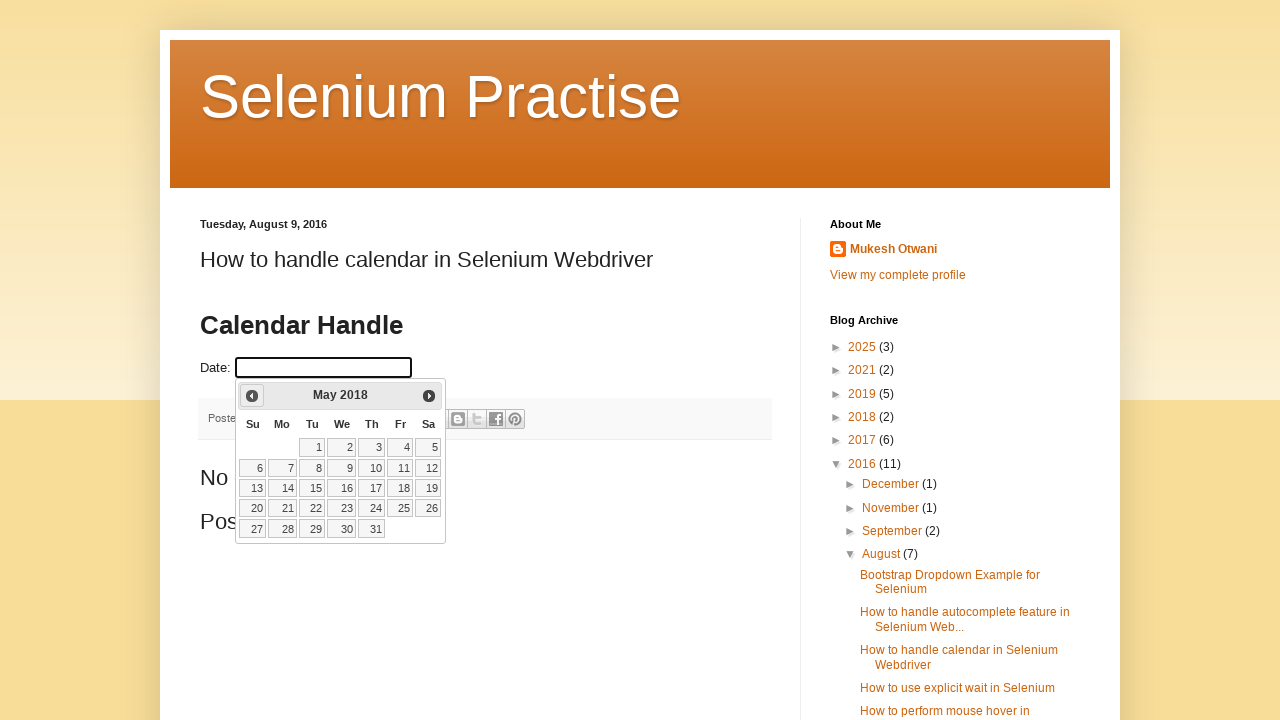

Clicked previous month button (currently at May 2018) at (252, 396) on span.ui-icon.ui-icon-circle-triangle-w
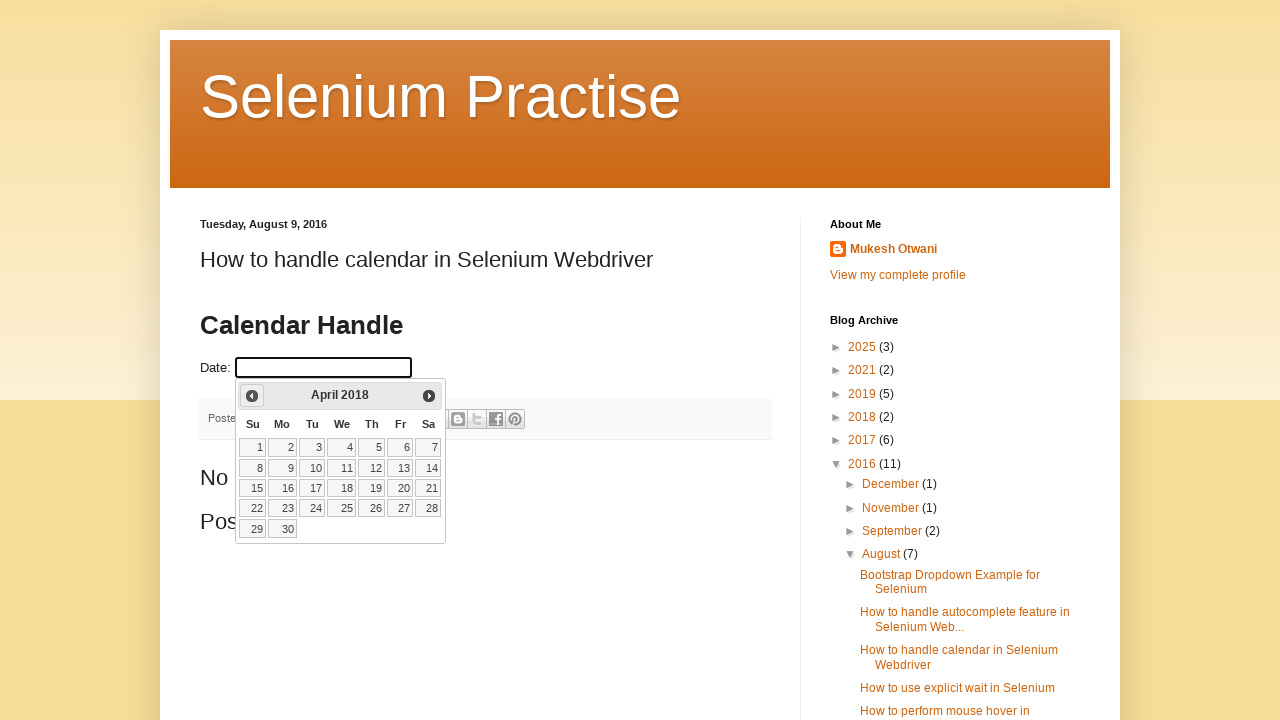

Waited for calendar to update after month navigation
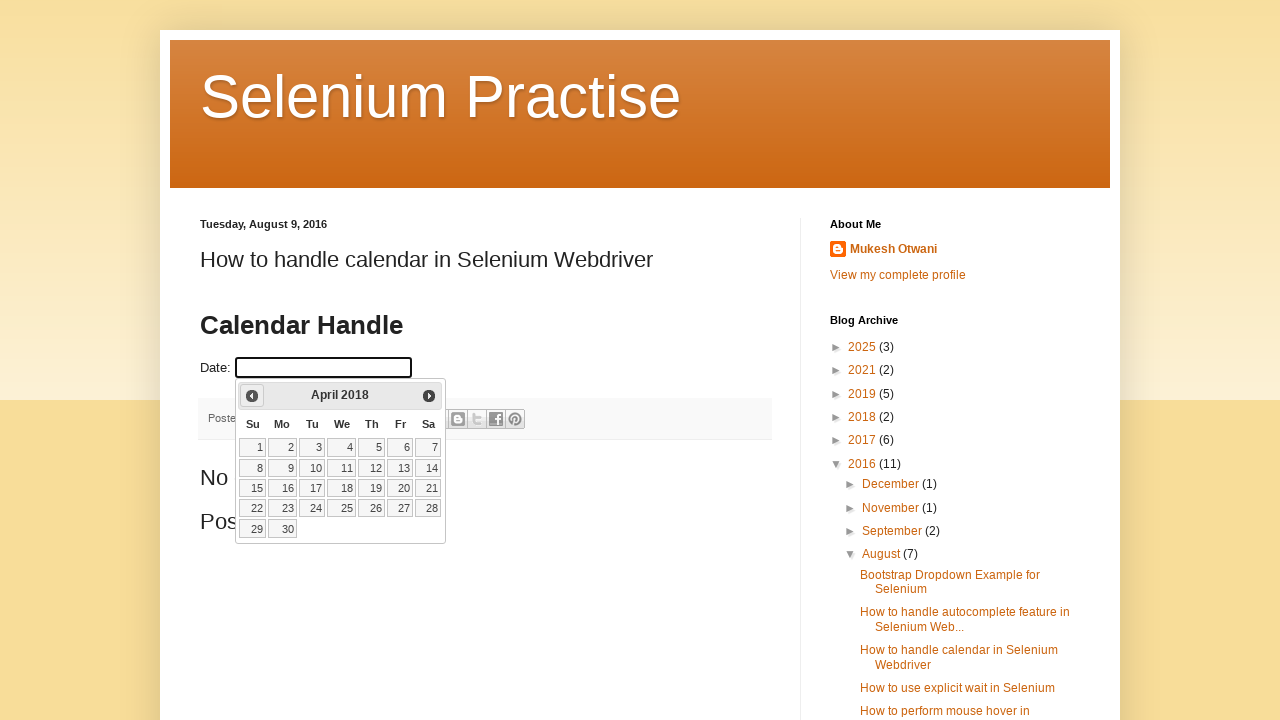

Clicked previous month button (currently at April 2018) at (252, 396) on span.ui-icon.ui-icon-circle-triangle-w
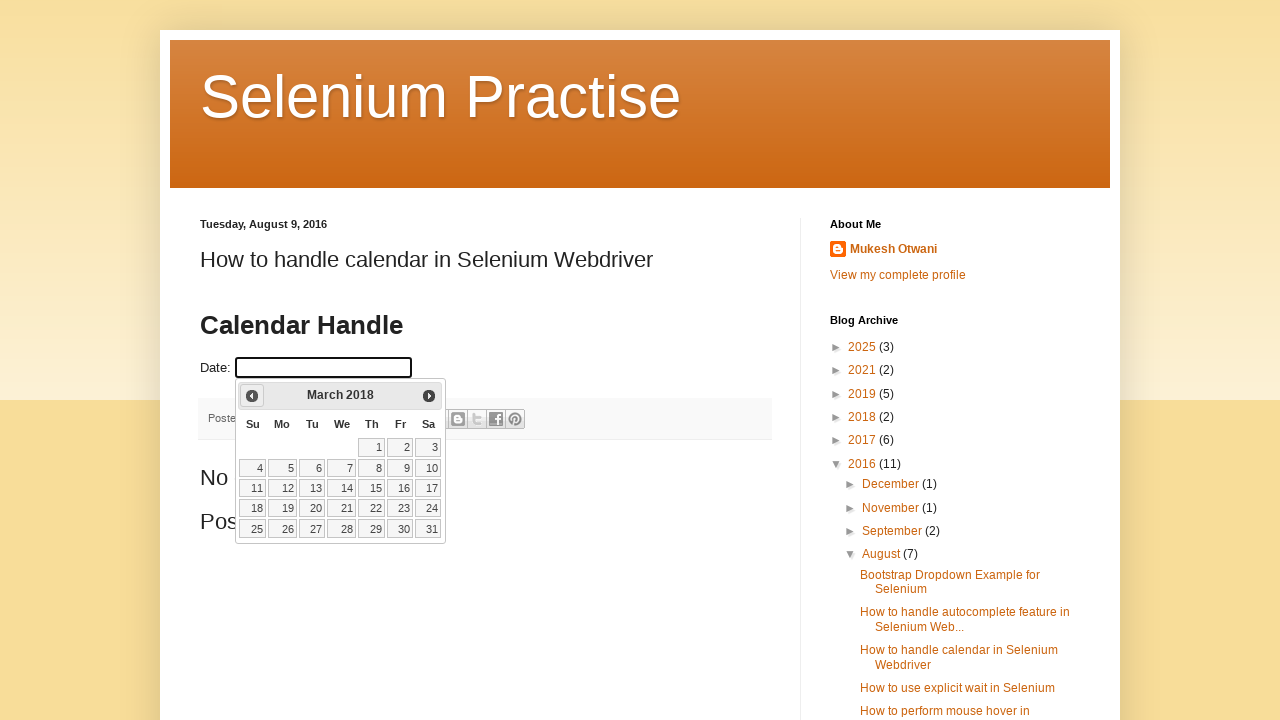

Waited for calendar to update after month navigation
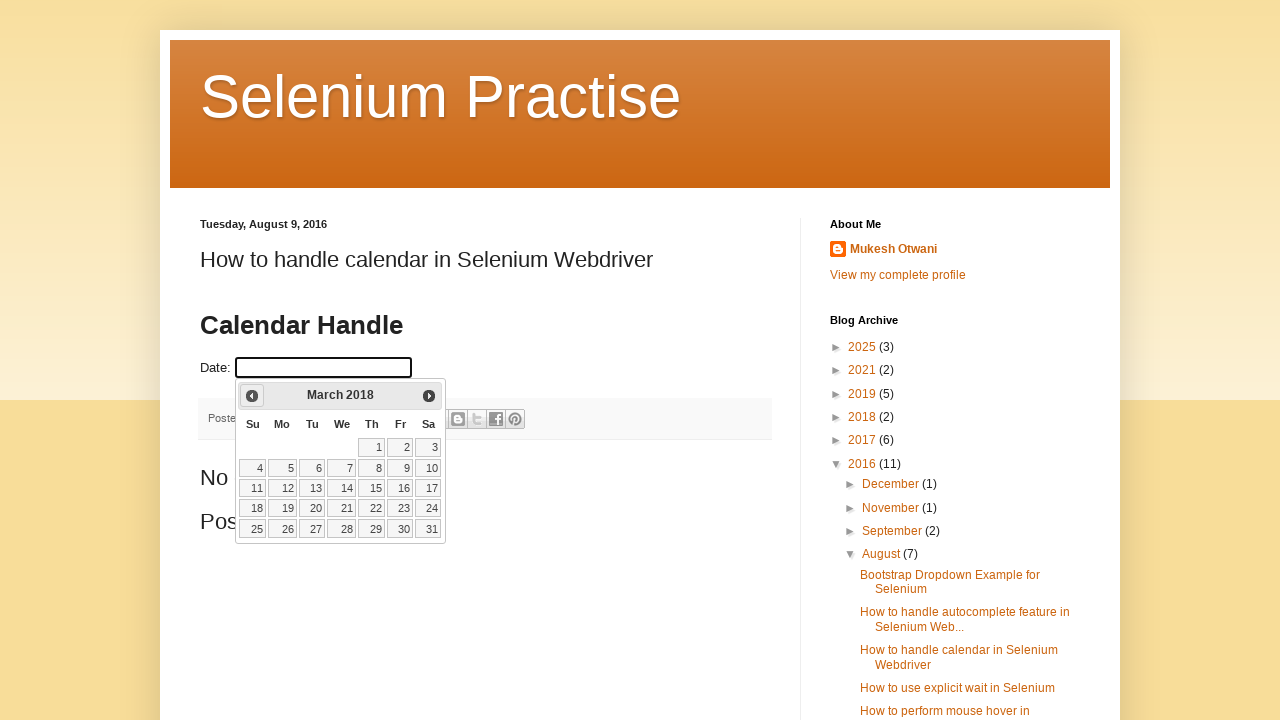

Clicked previous month button (currently at March 2018) at (252, 396) on span.ui-icon.ui-icon-circle-triangle-w
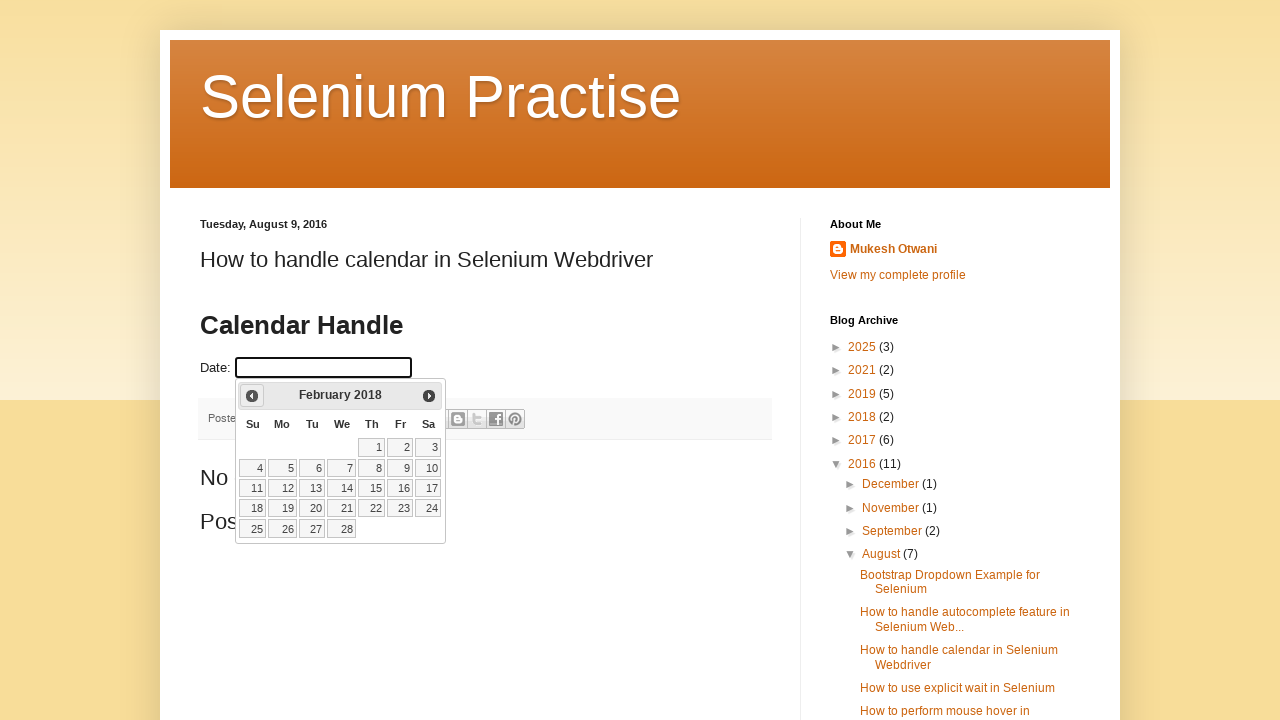

Waited for calendar to update after month navigation
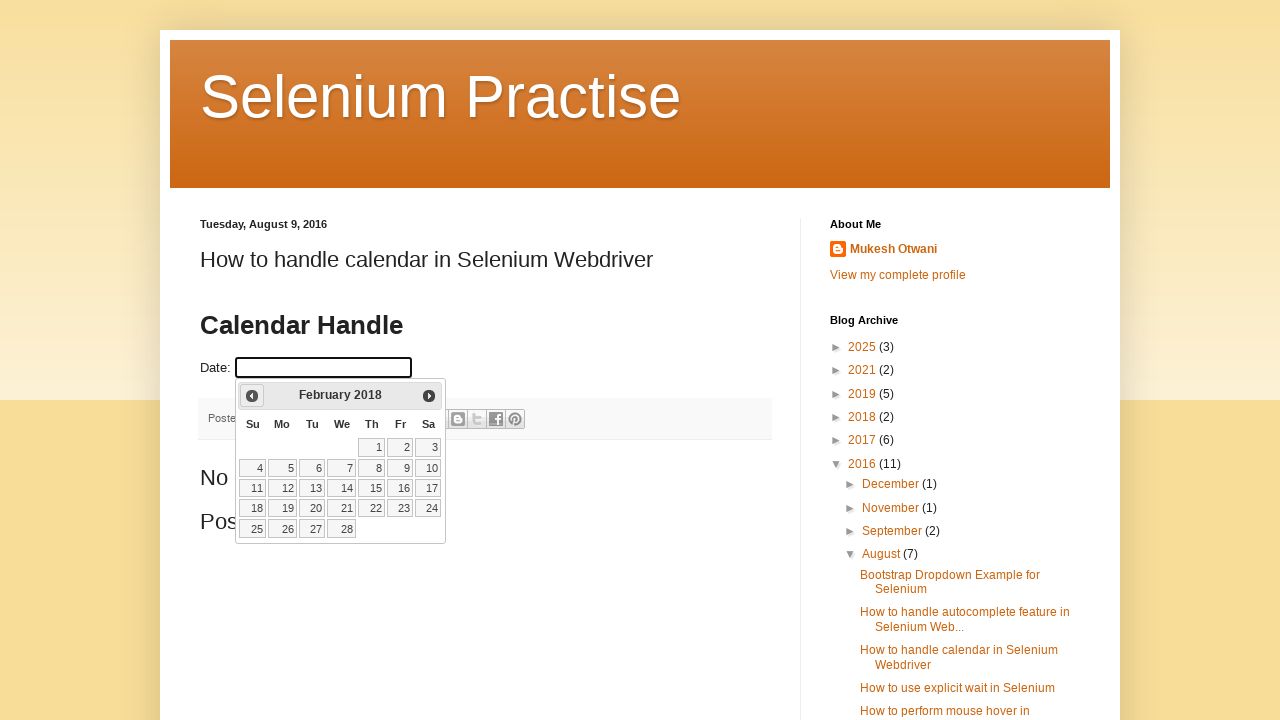

Clicked previous month button (currently at February 2018) at (252, 396) on span.ui-icon.ui-icon-circle-triangle-w
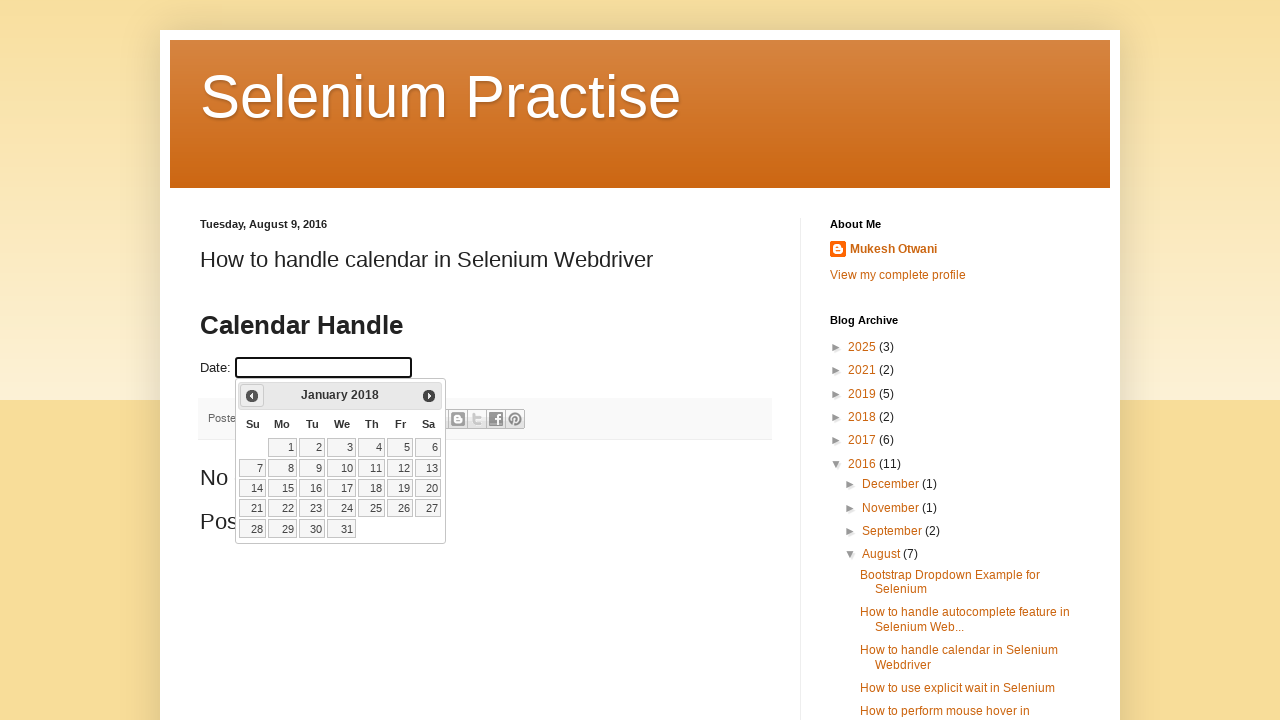

Waited for calendar to update after month navigation
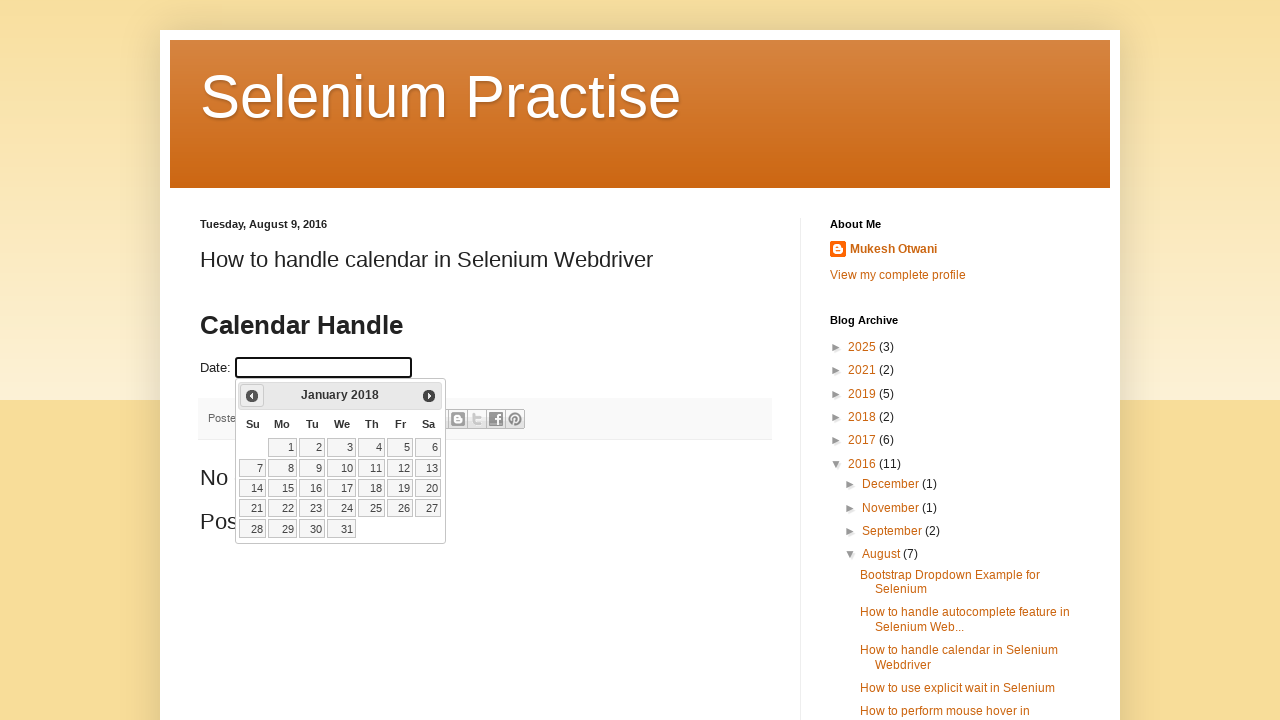

Clicked previous month button (currently at January 2018) at (252, 396) on span.ui-icon.ui-icon-circle-triangle-w
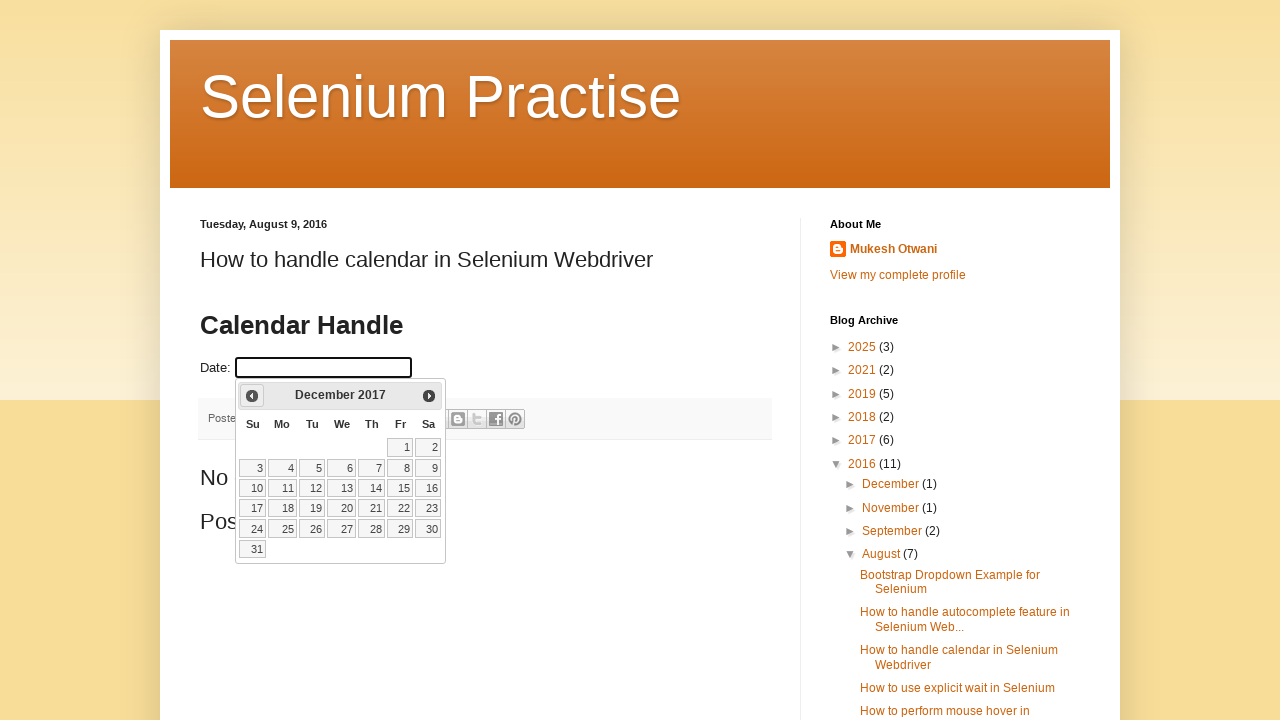

Waited for calendar to update after month navigation
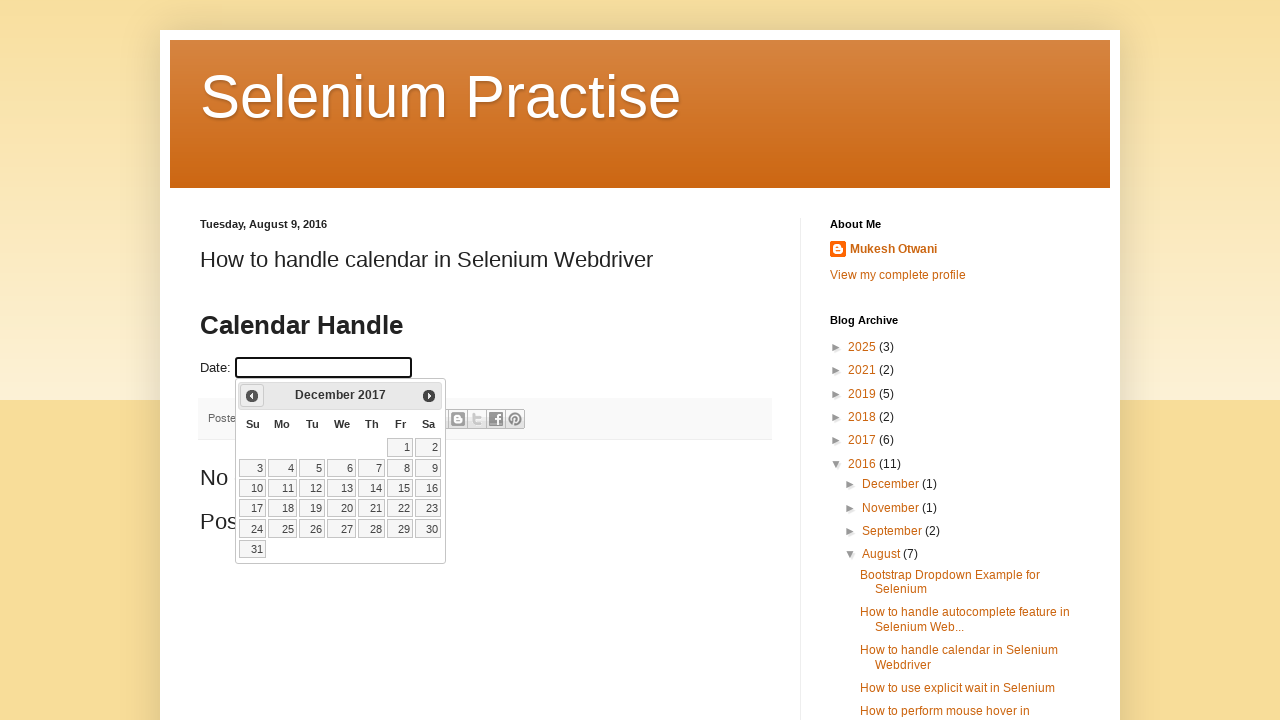

Clicked previous month button (currently at December 2017) at (252, 396) on span.ui-icon.ui-icon-circle-triangle-w
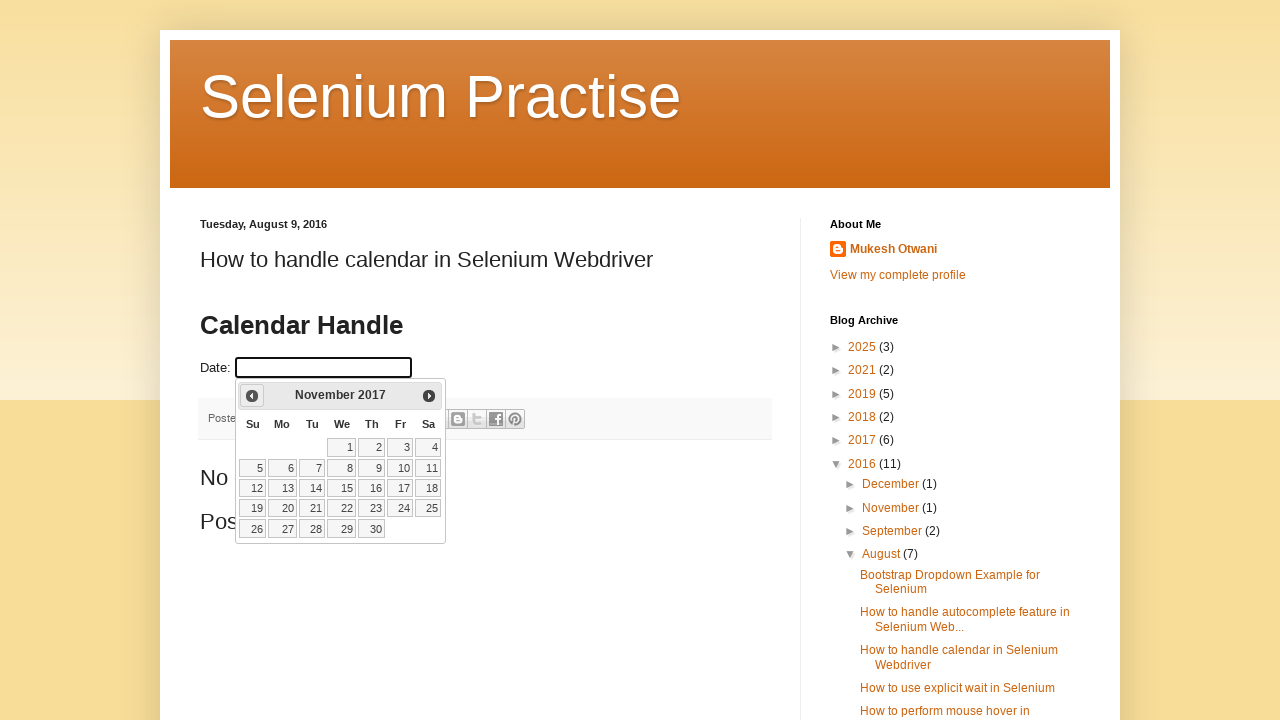

Waited for calendar to update after month navigation
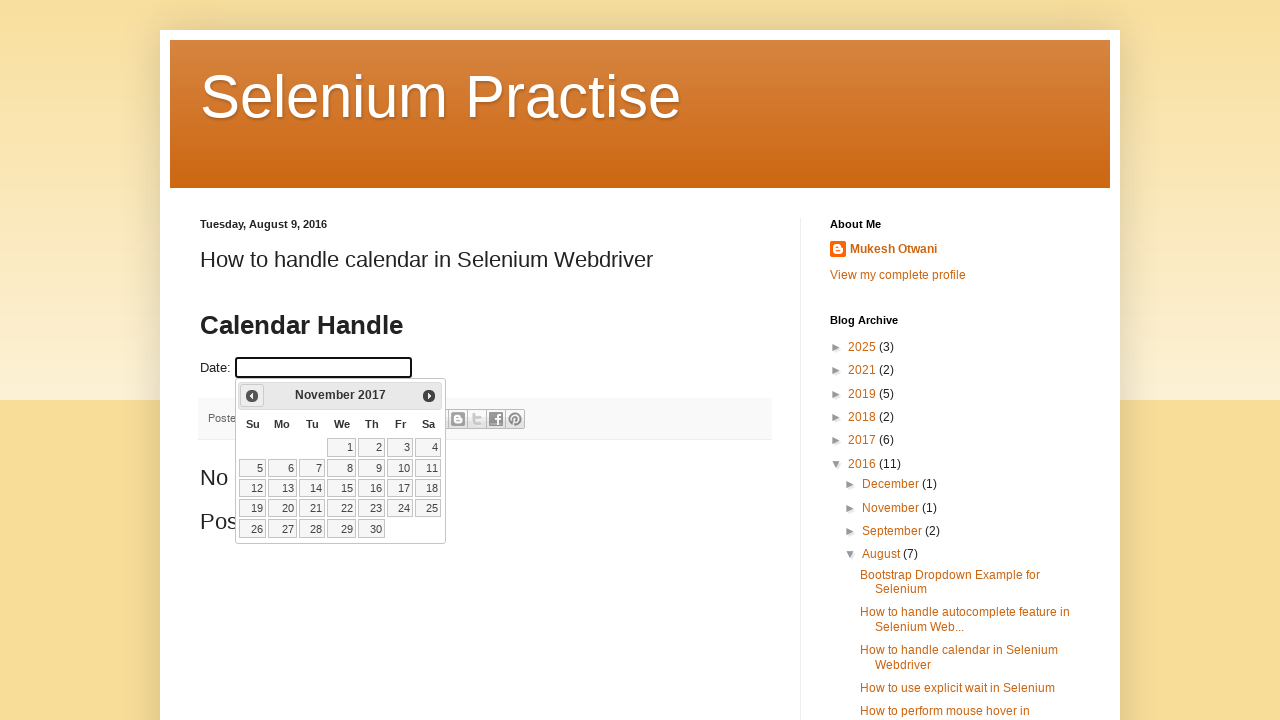

Clicked previous month button (currently at November 2017) at (252, 396) on span.ui-icon.ui-icon-circle-triangle-w
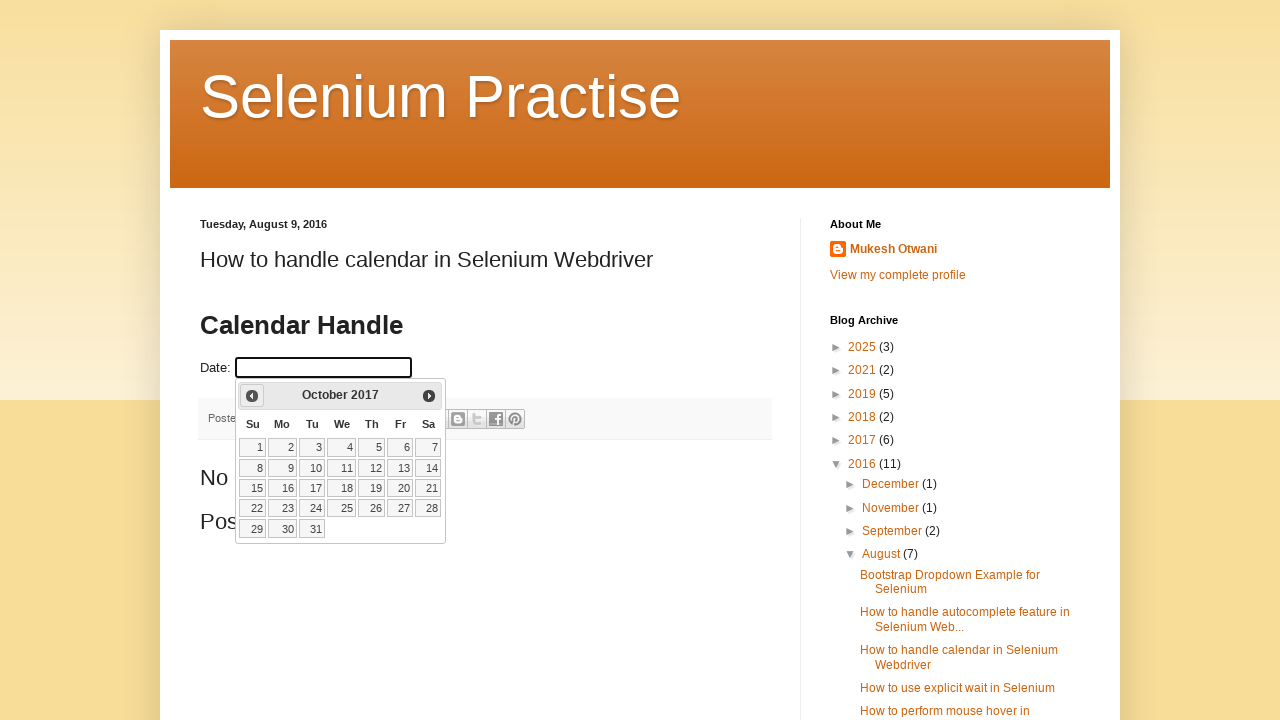

Waited for calendar to update after month navigation
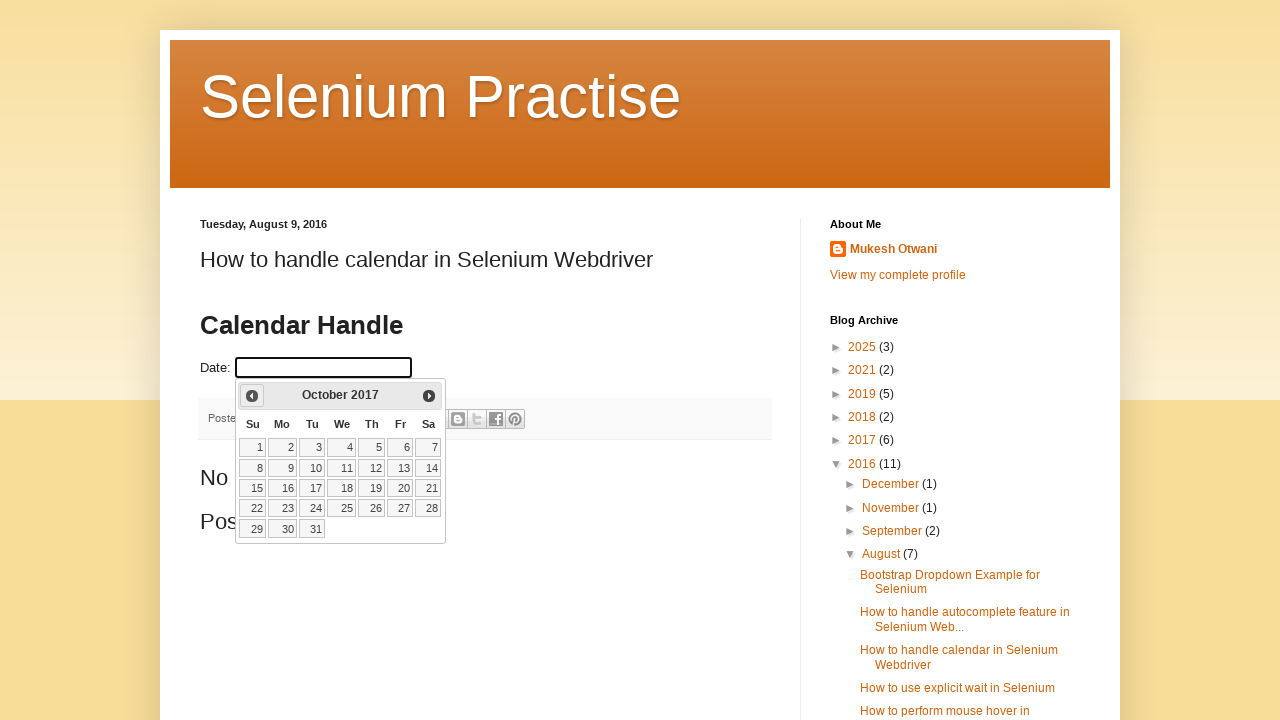

Clicked previous month button (currently at October 2017) at (252, 396) on span.ui-icon.ui-icon-circle-triangle-w
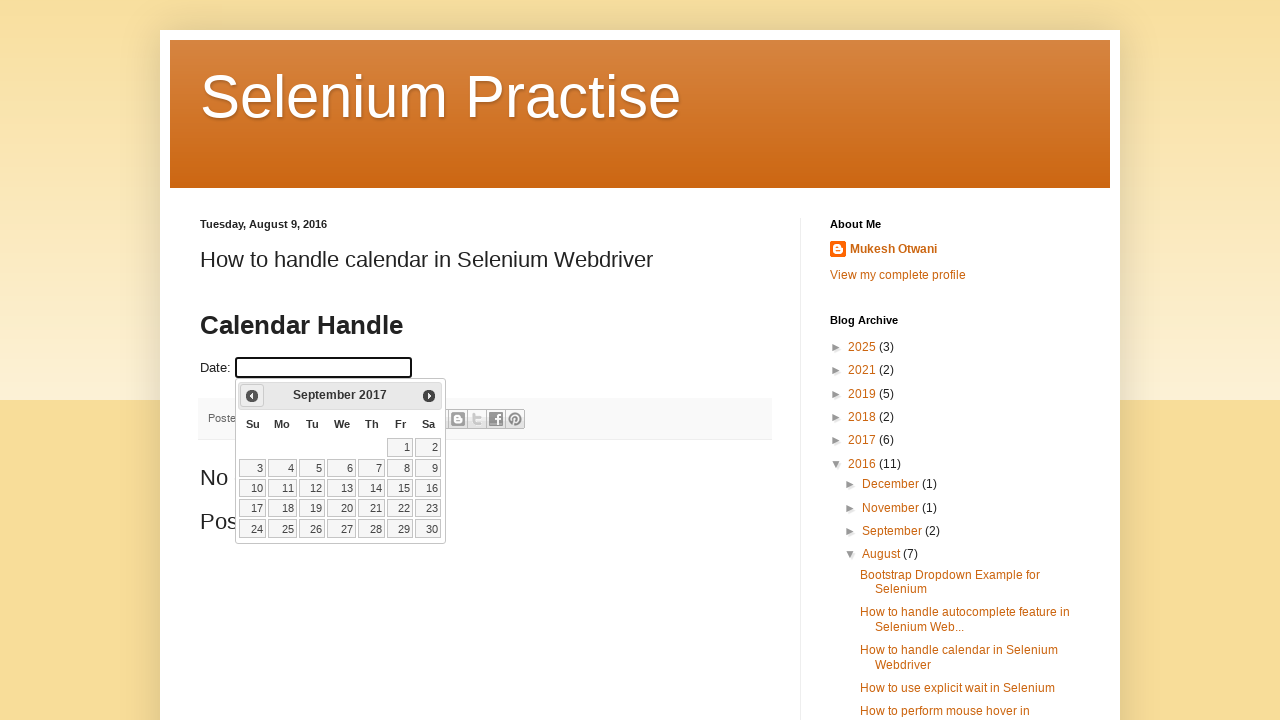

Waited for calendar to update after month navigation
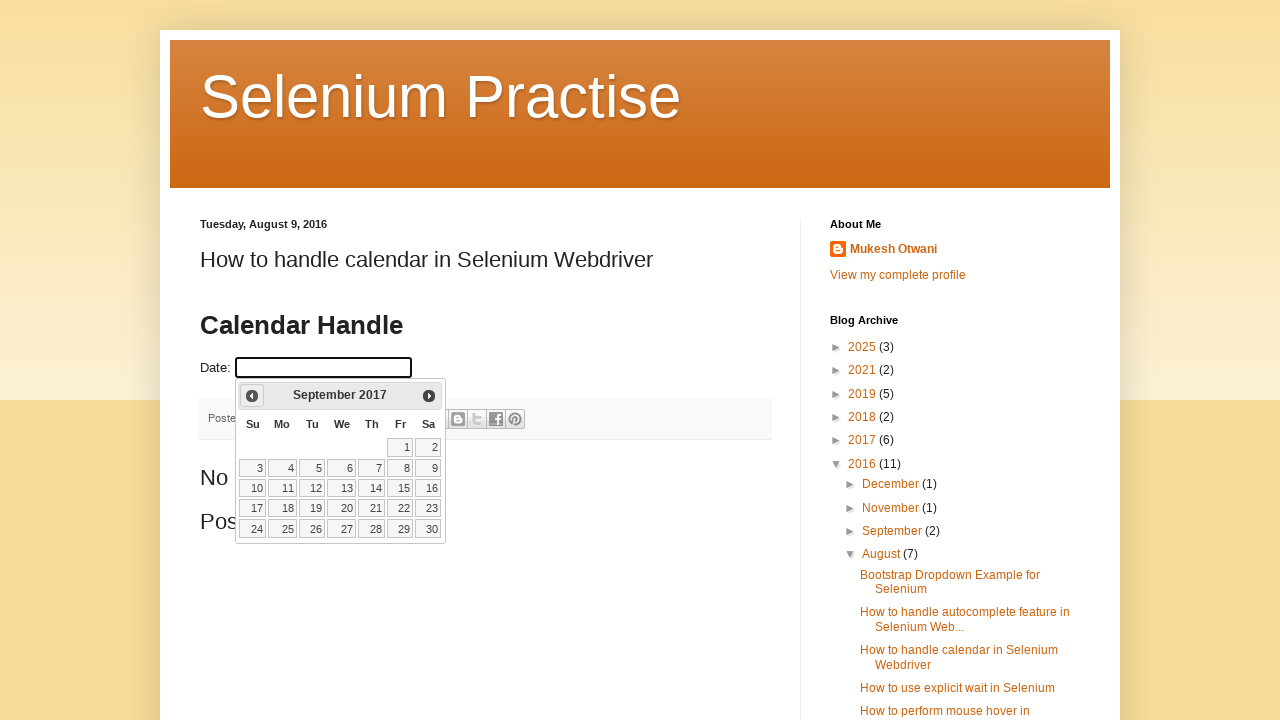

Clicked previous month button (currently at September 2017) at (252, 396) on span.ui-icon.ui-icon-circle-triangle-w
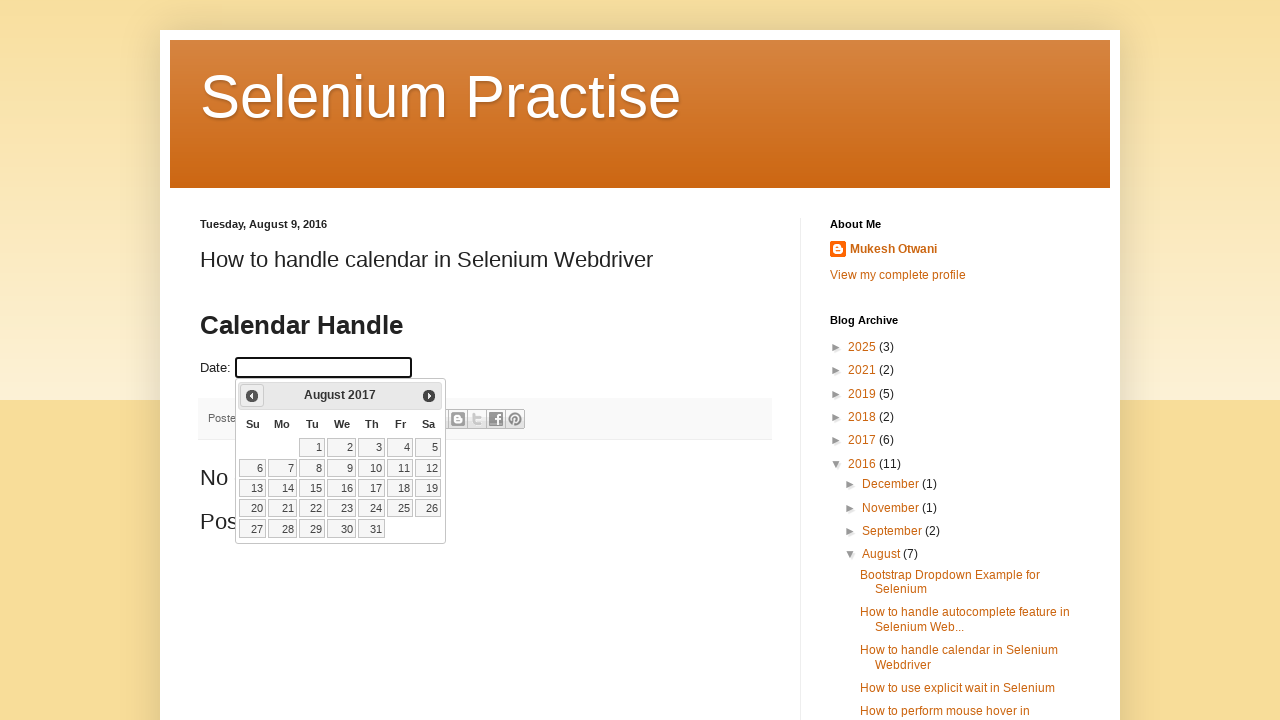

Waited for calendar to update after month navigation
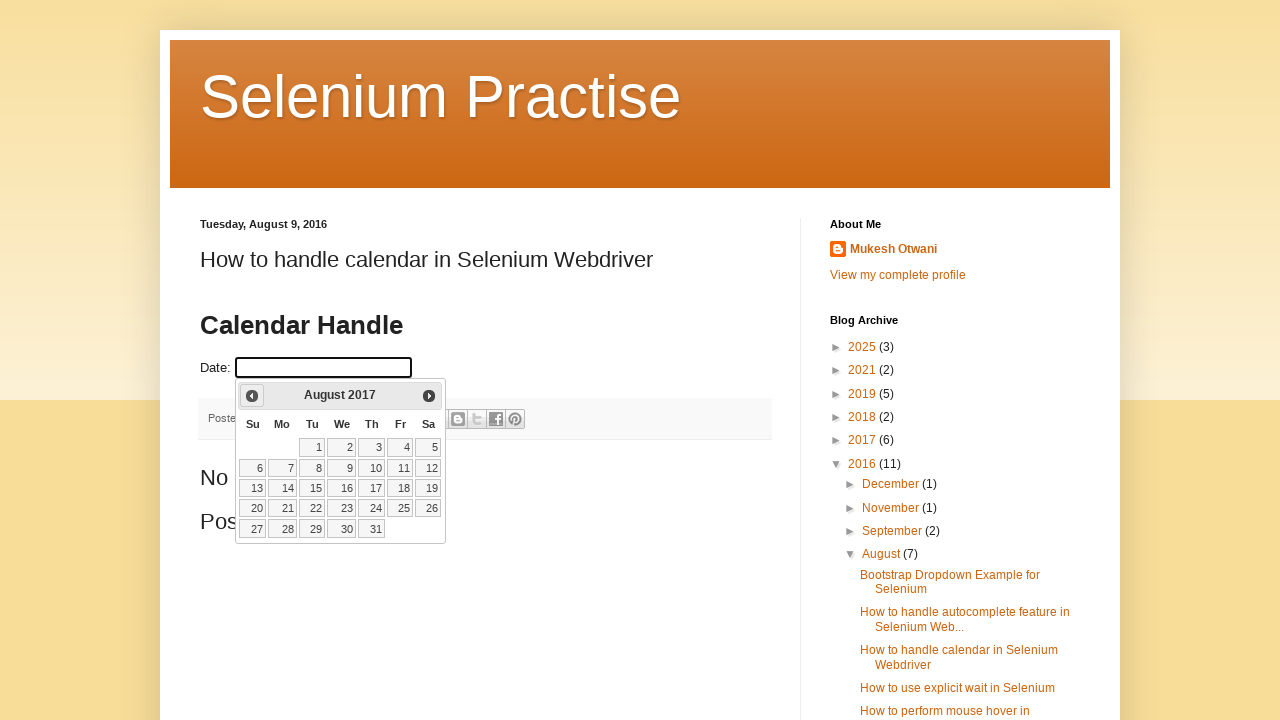

Clicked previous month button (currently at August 2017) at (252, 396) on span.ui-icon.ui-icon-circle-triangle-w
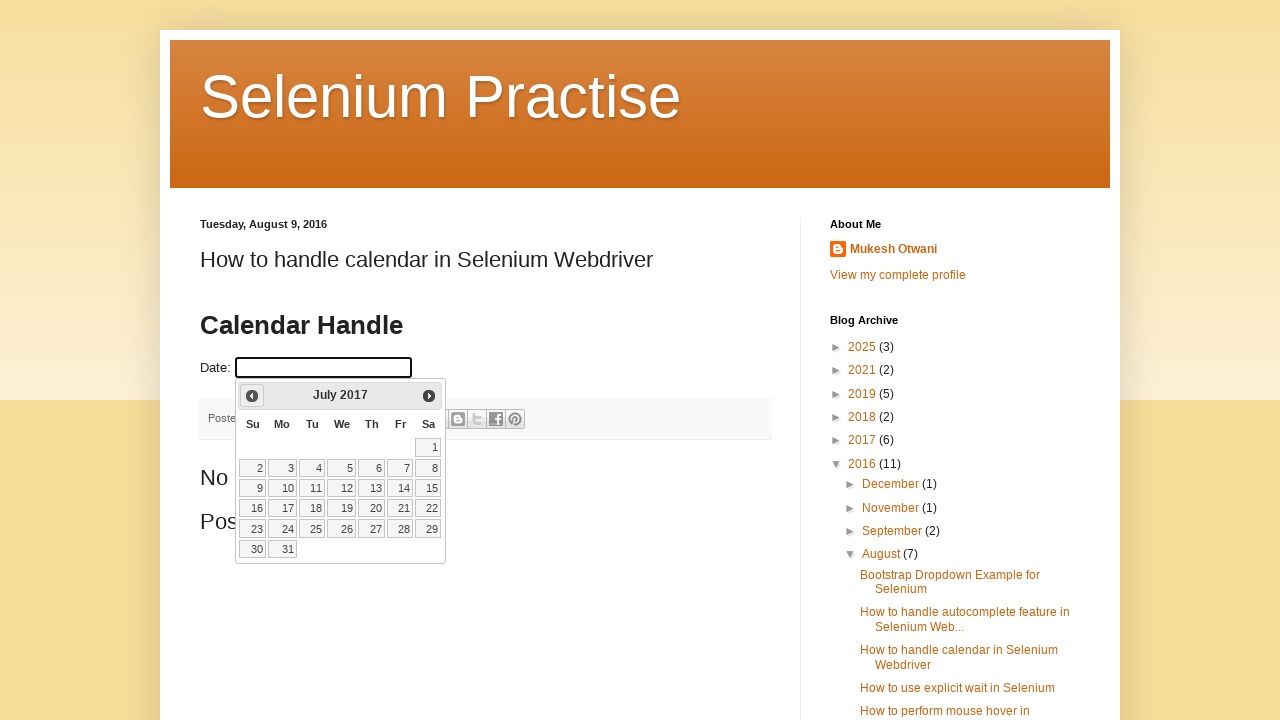

Waited for calendar to update after month navigation
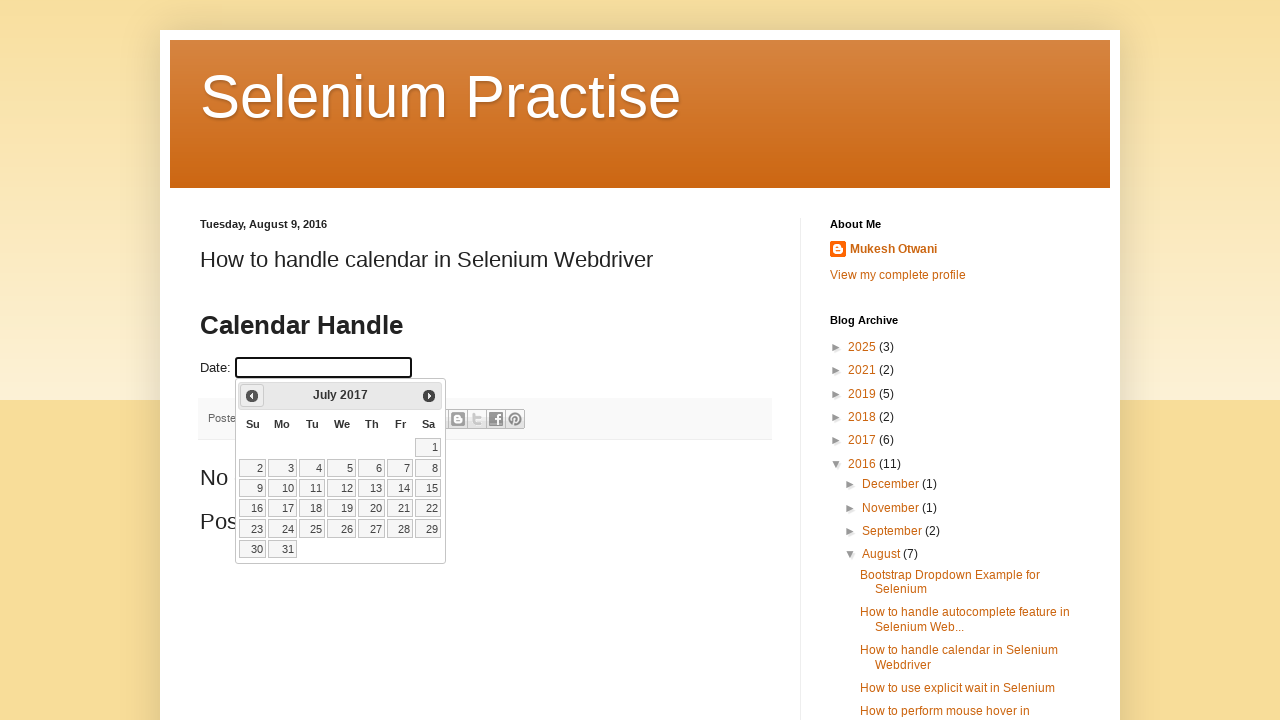

Clicked previous month button (currently at July 2017) at (252, 396) on span.ui-icon.ui-icon-circle-triangle-w
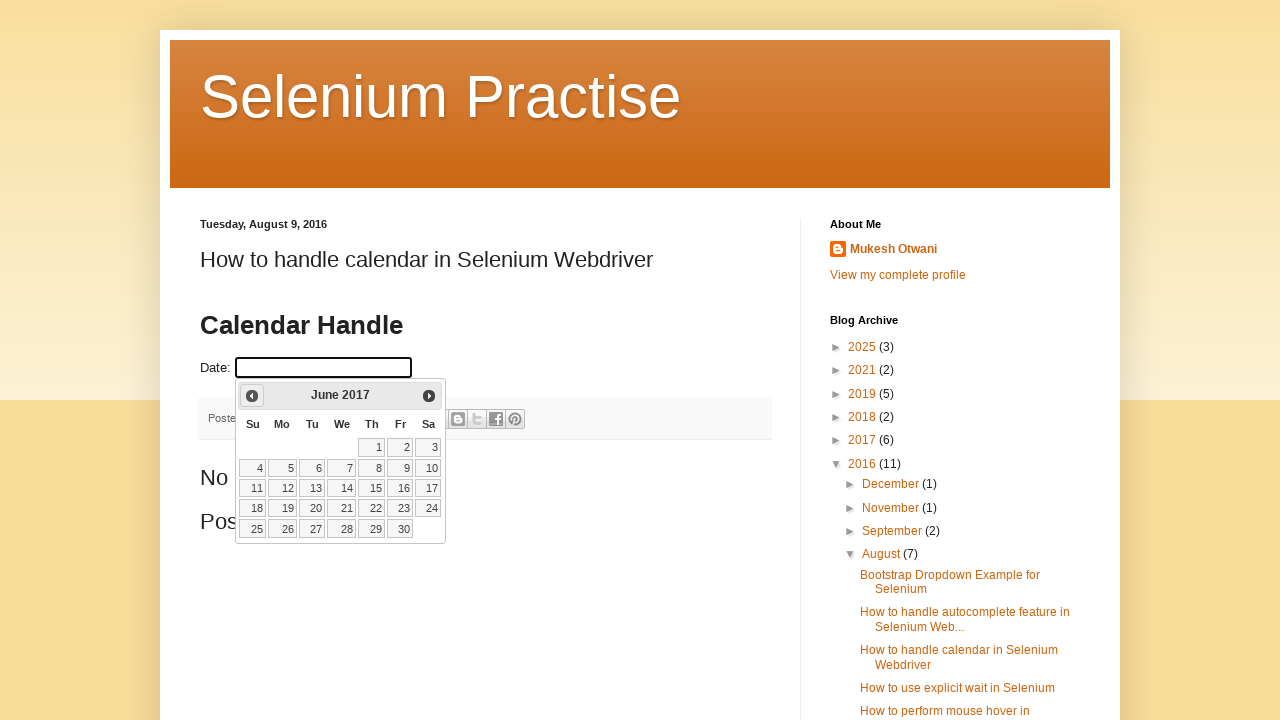

Waited for calendar to update after month navigation
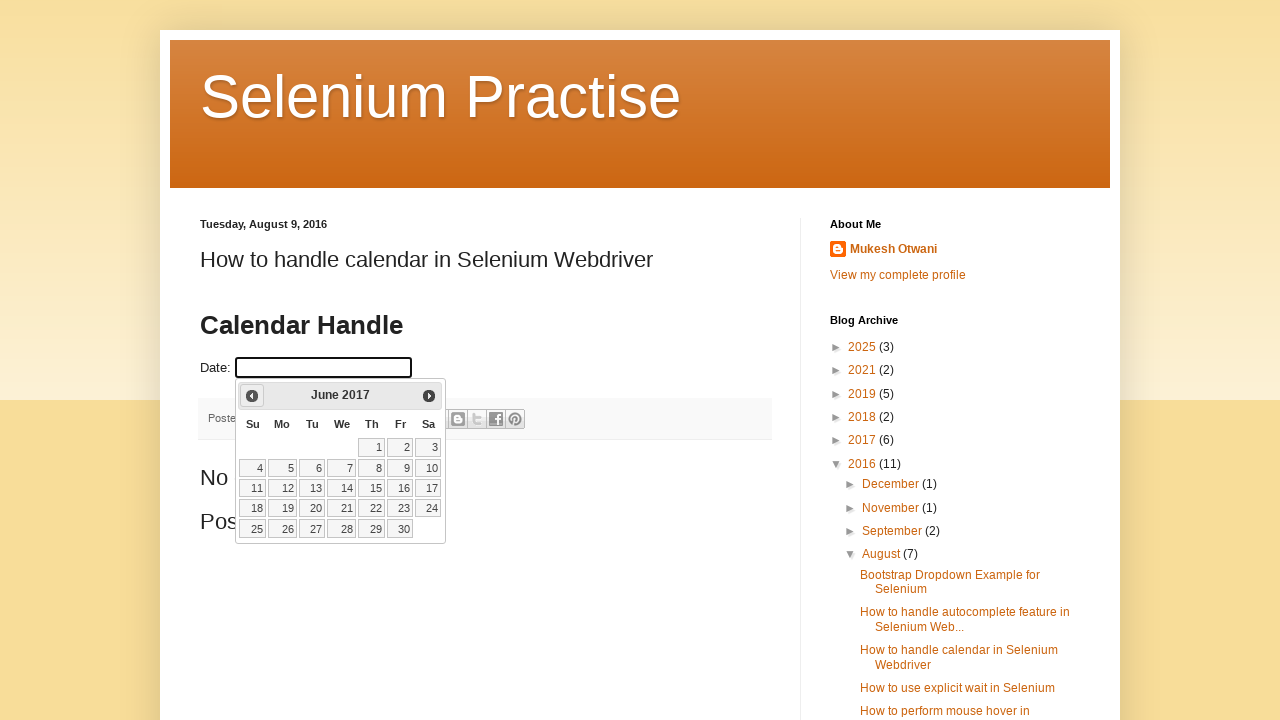

Clicked previous month button (currently at June 2017) at (252, 396) on span.ui-icon.ui-icon-circle-triangle-w
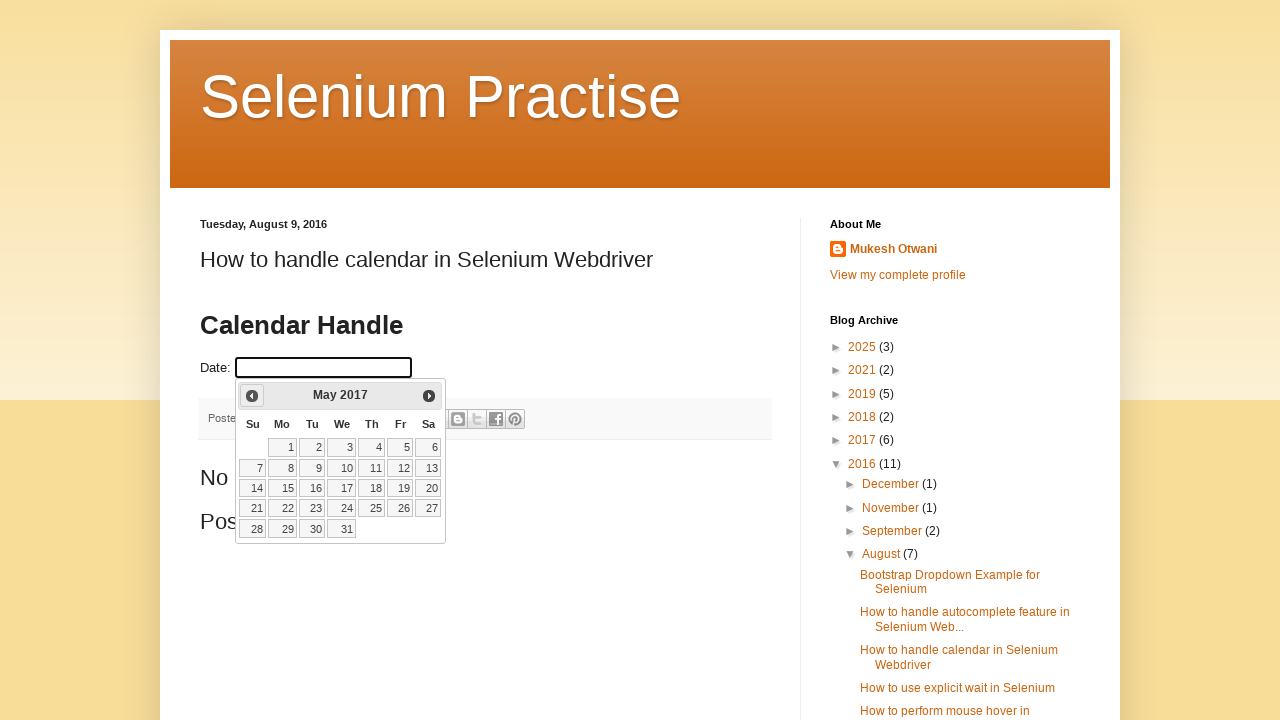

Waited for calendar to update after month navigation
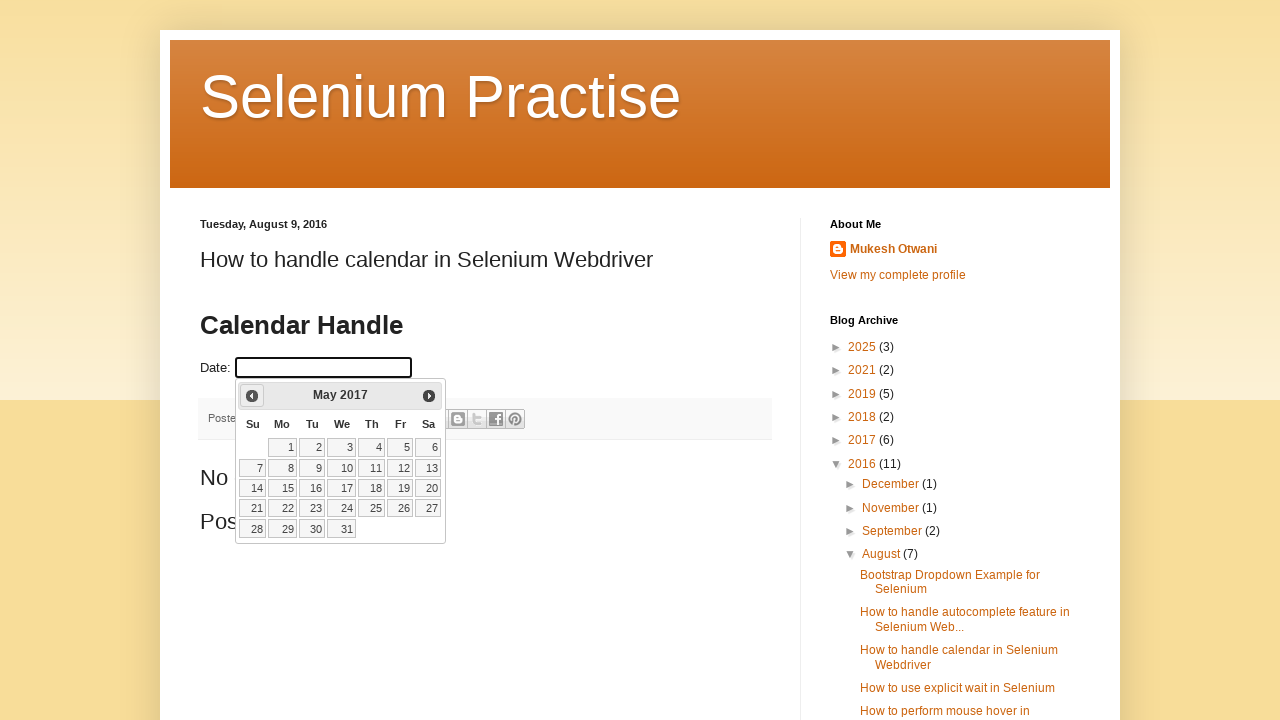

Clicked previous month button (currently at May 2017) at (252, 396) on span.ui-icon.ui-icon-circle-triangle-w
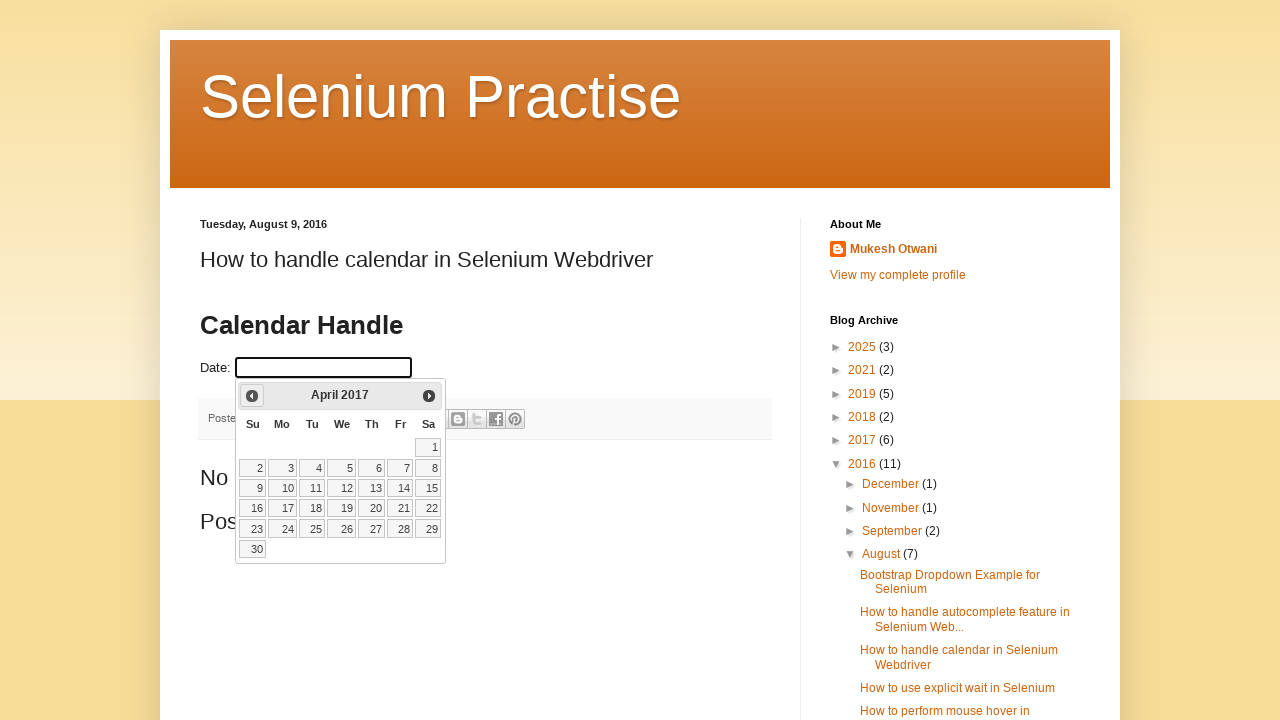

Waited for calendar to update after month navigation
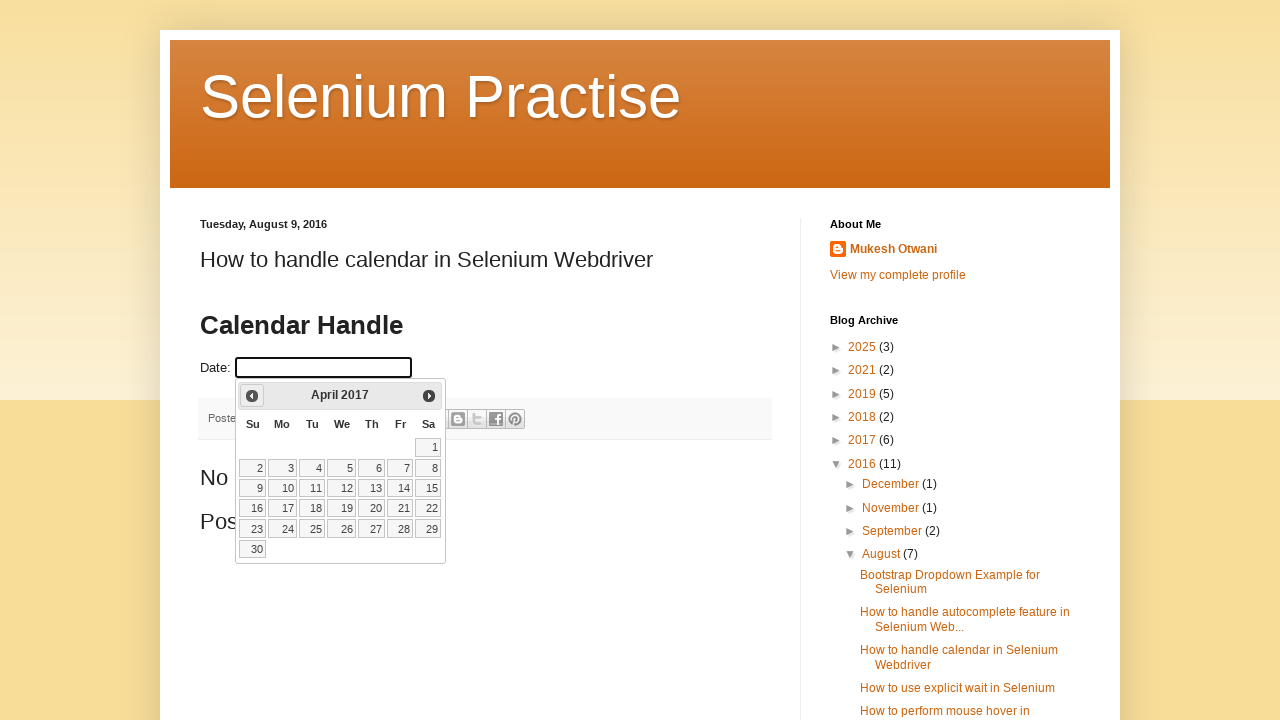

Clicked previous month button (currently at April 2017) at (252, 396) on span.ui-icon.ui-icon-circle-triangle-w
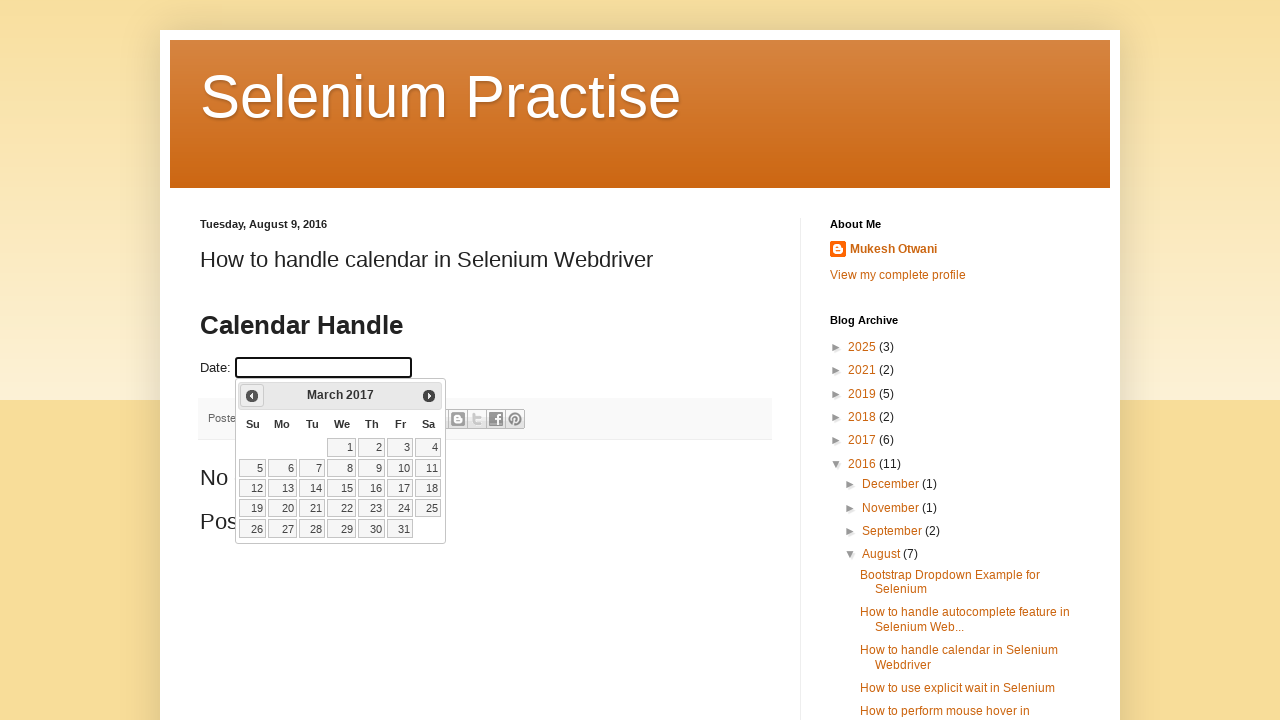

Waited for calendar to update after month navigation
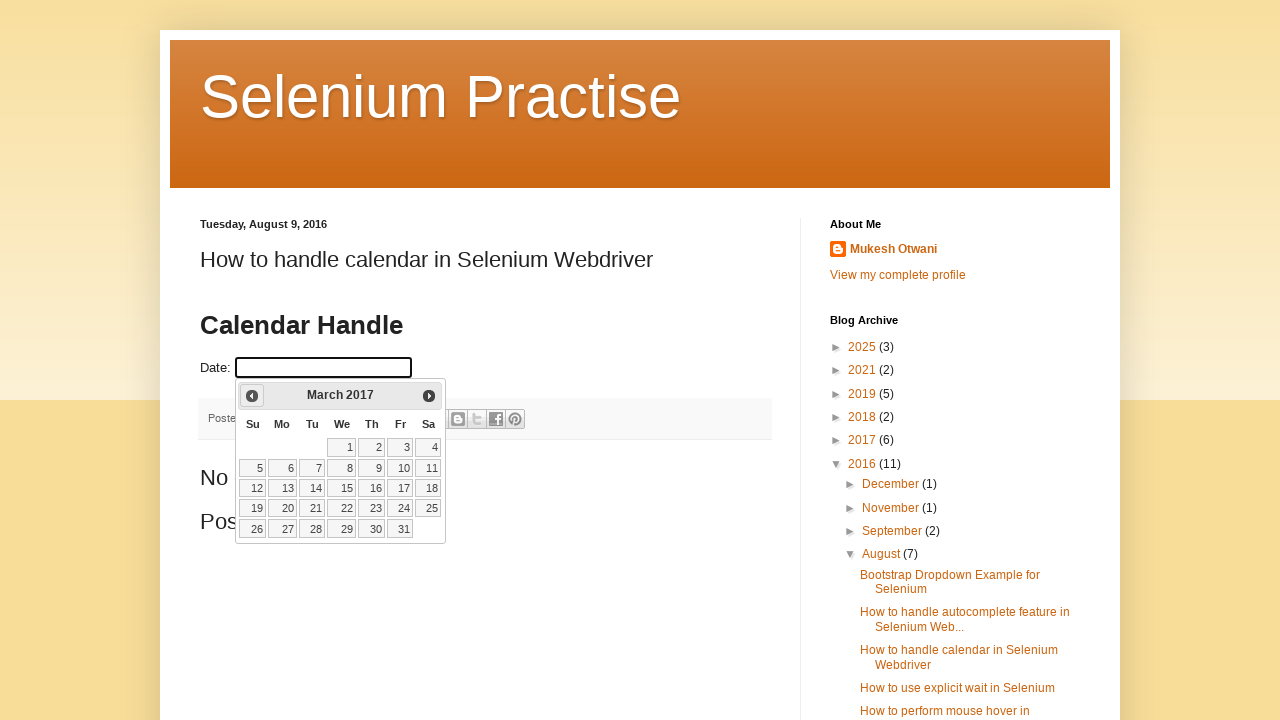

Clicked previous month button (currently at March 2017) at (252, 396) on span.ui-icon.ui-icon-circle-triangle-w
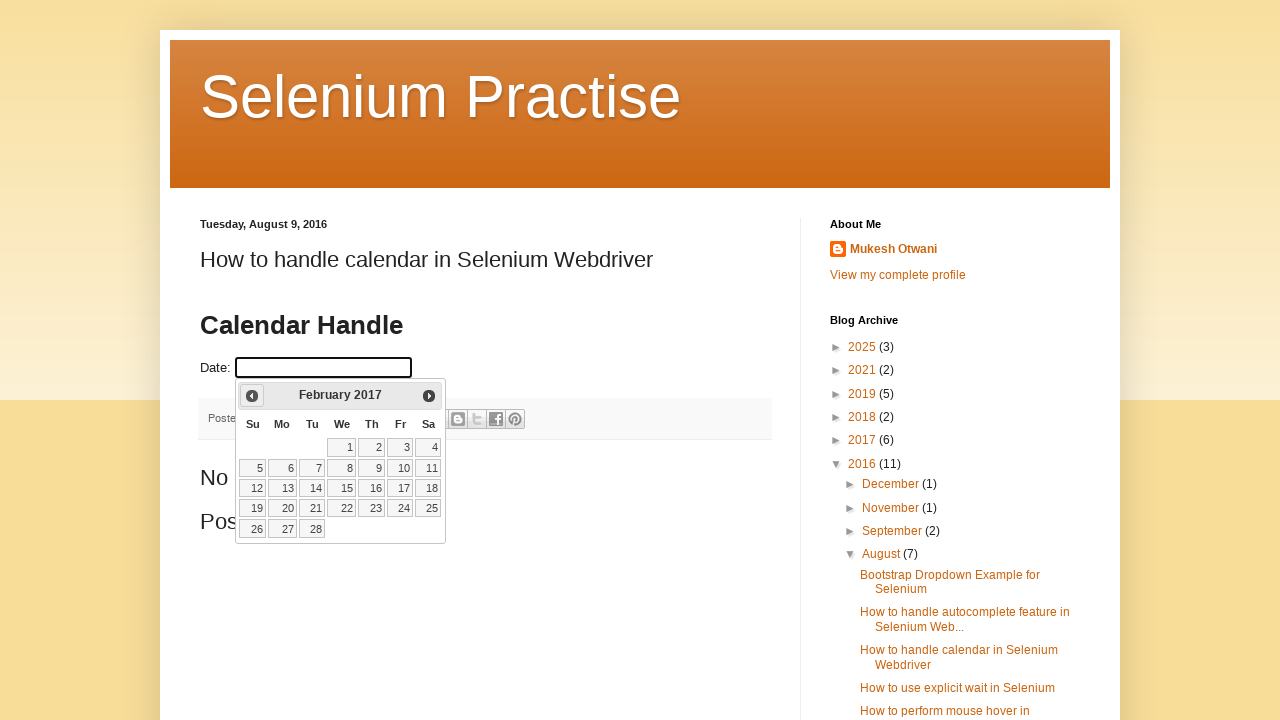

Waited for calendar to update after month navigation
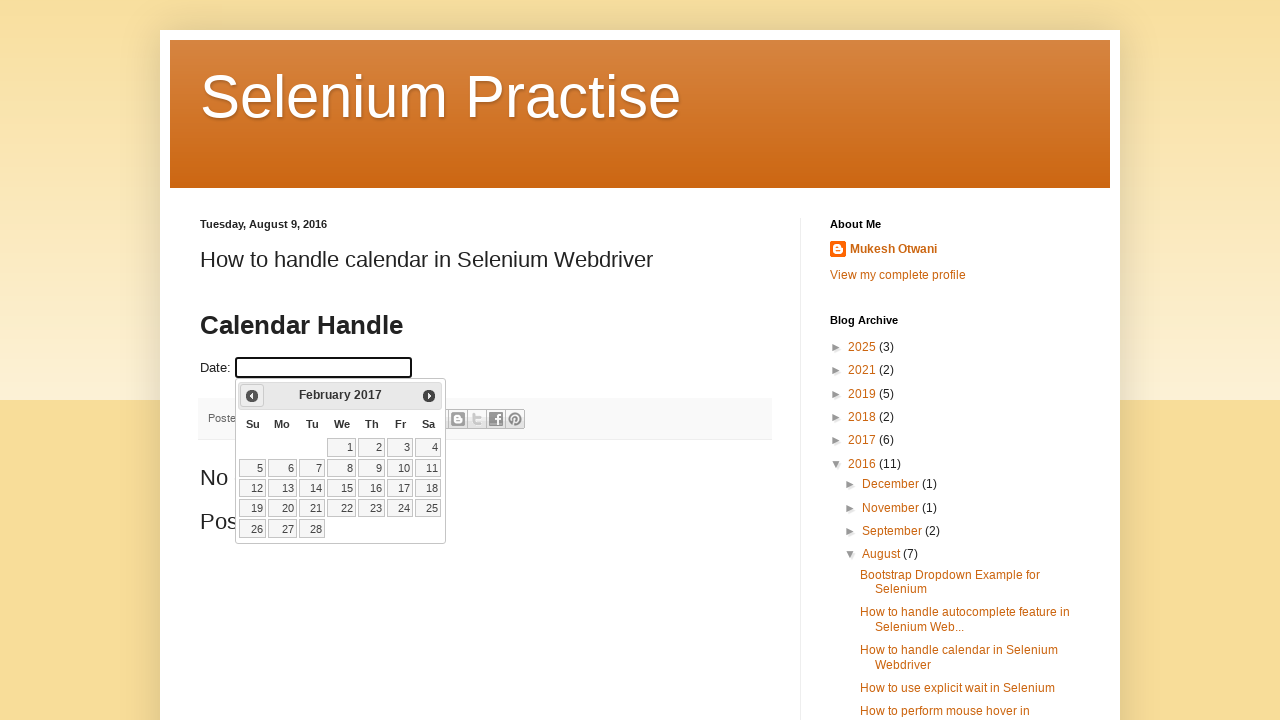

Clicked previous month button (currently at February 2017) at (252, 396) on span.ui-icon.ui-icon-circle-triangle-w
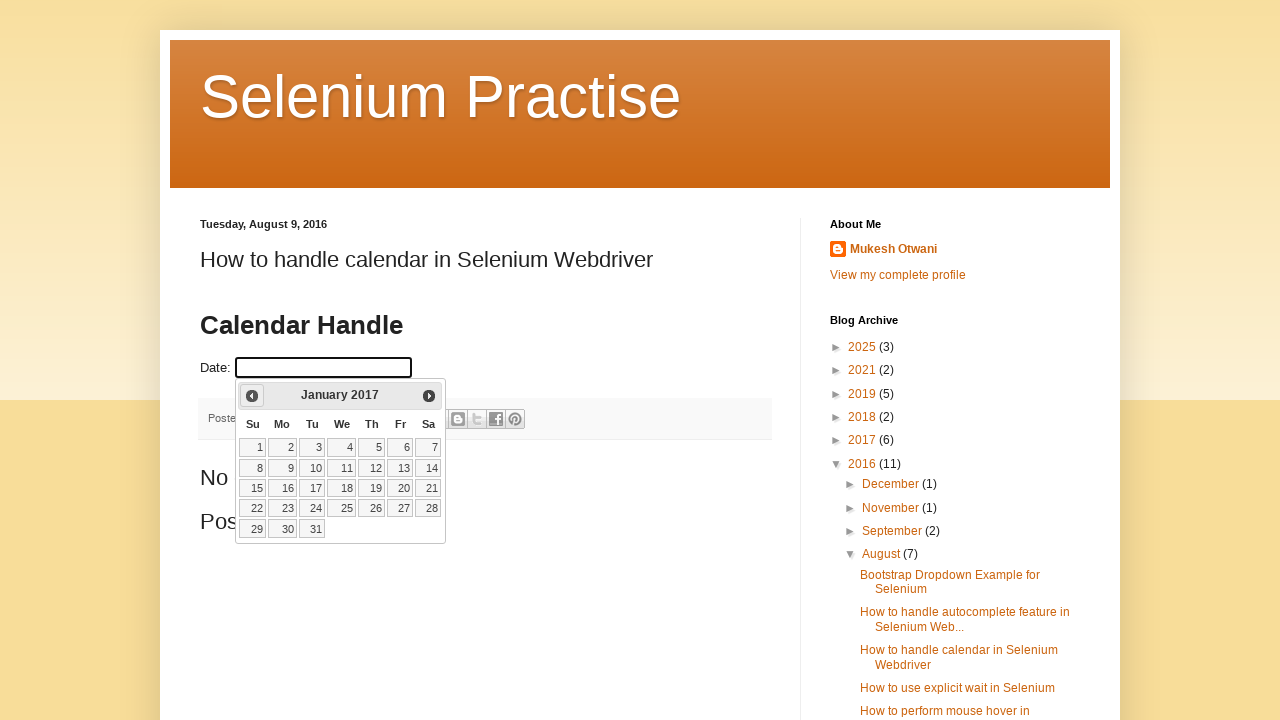

Waited for calendar to update after month navigation
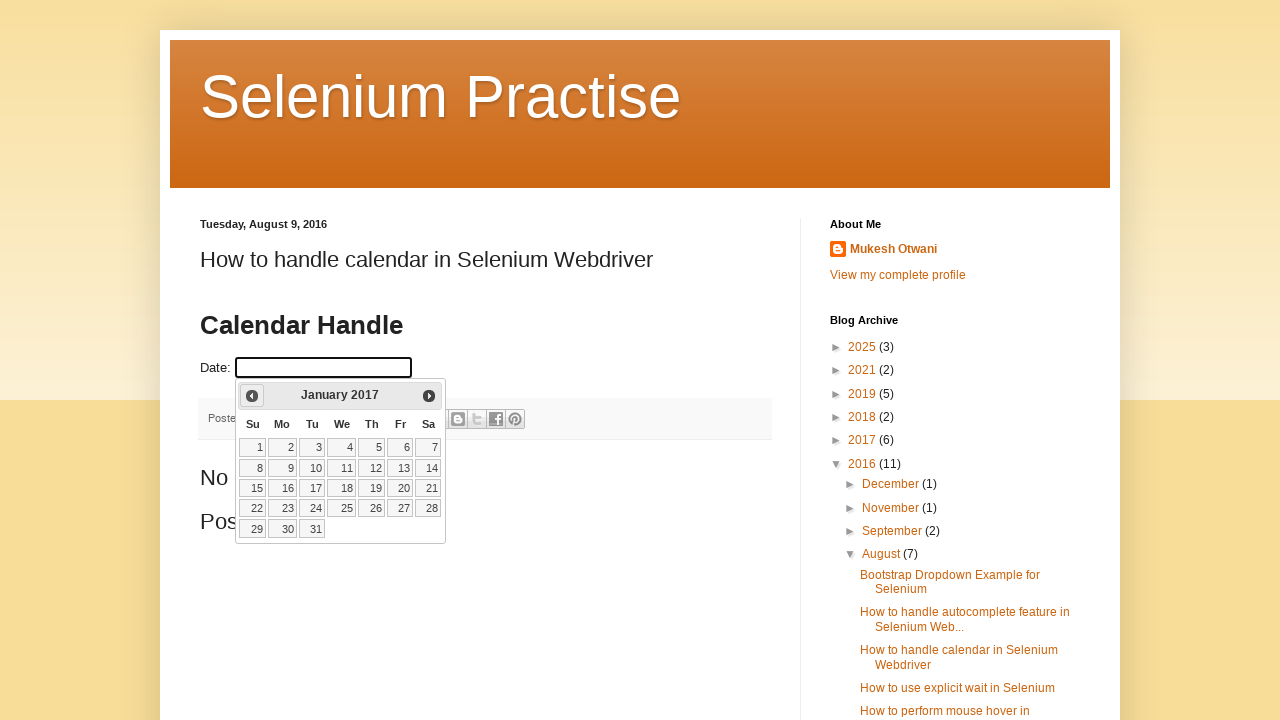

Clicked previous month button (currently at January 2017) at (252, 396) on span.ui-icon.ui-icon-circle-triangle-w
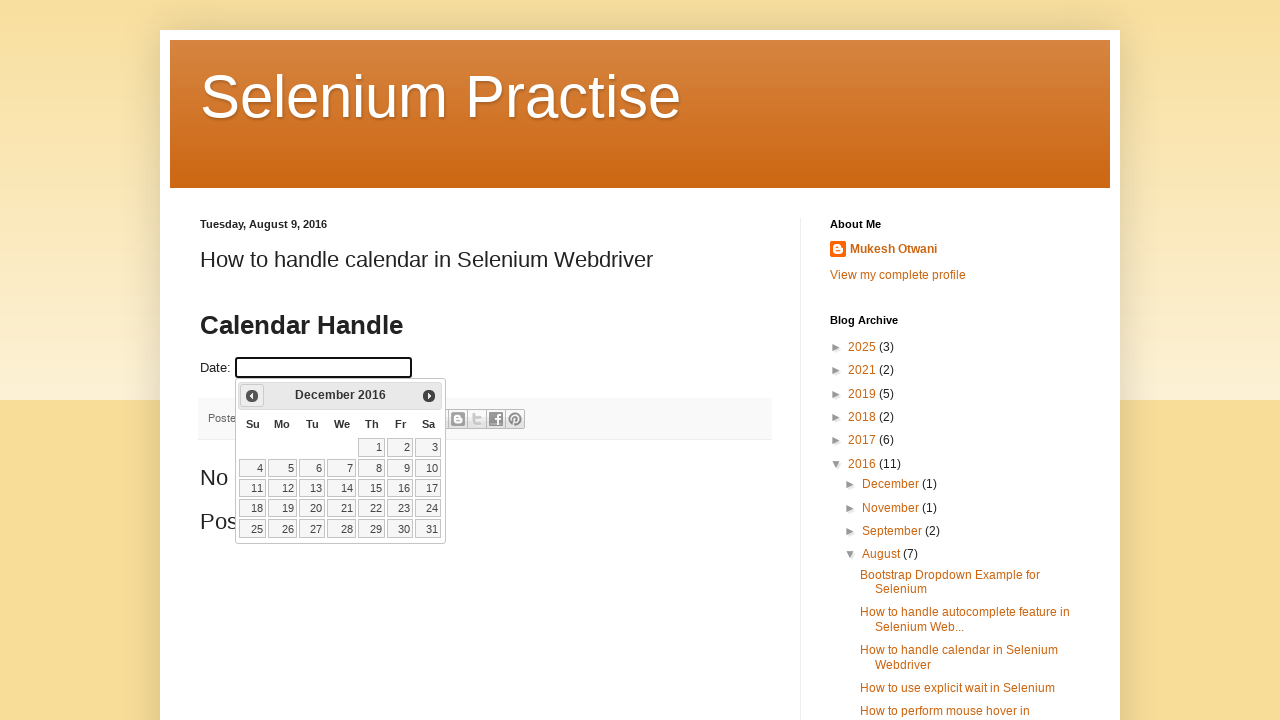

Waited for calendar to update after month navigation
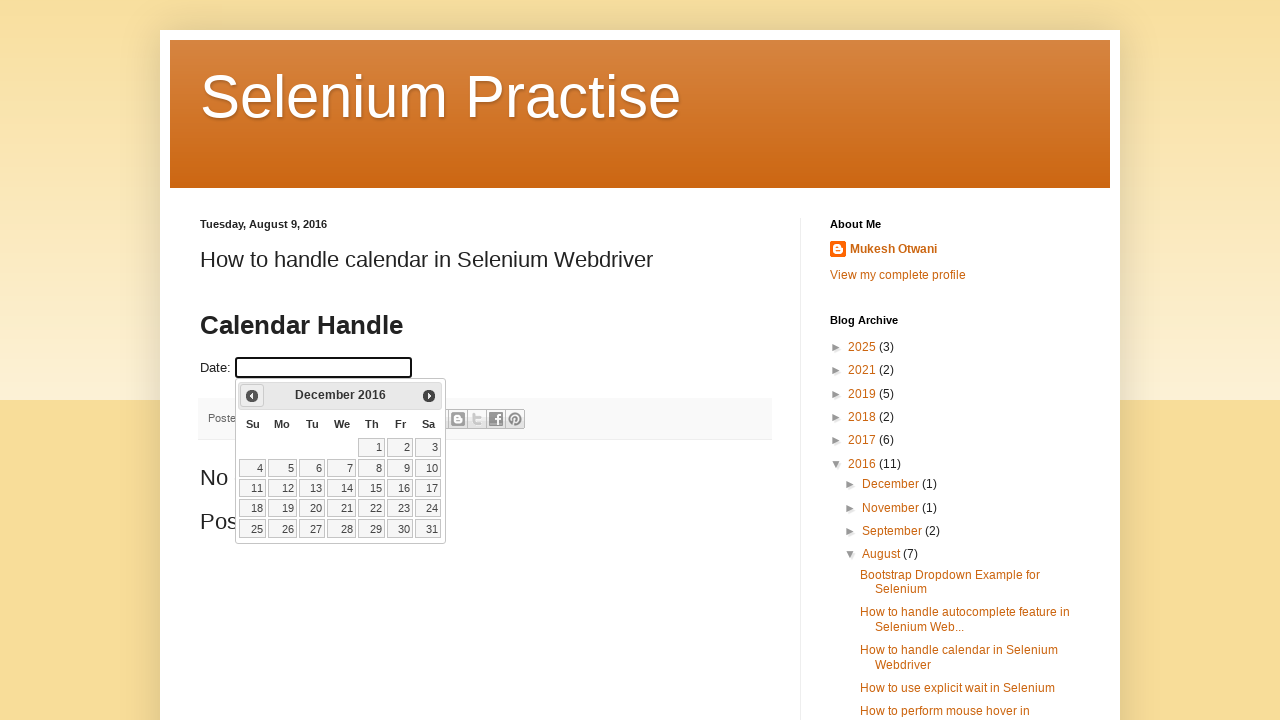

Clicked previous month button (currently at December 2016) at (252, 396) on span.ui-icon.ui-icon-circle-triangle-w
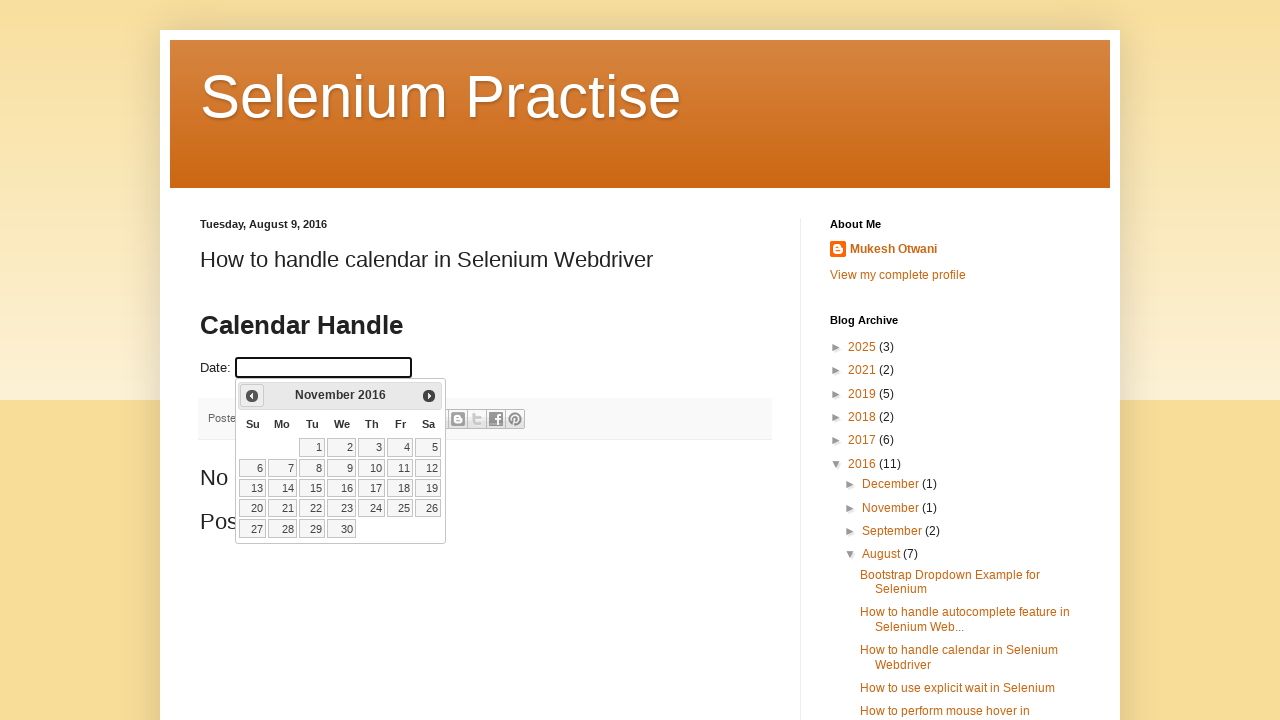

Waited for calendar to update after month navigation
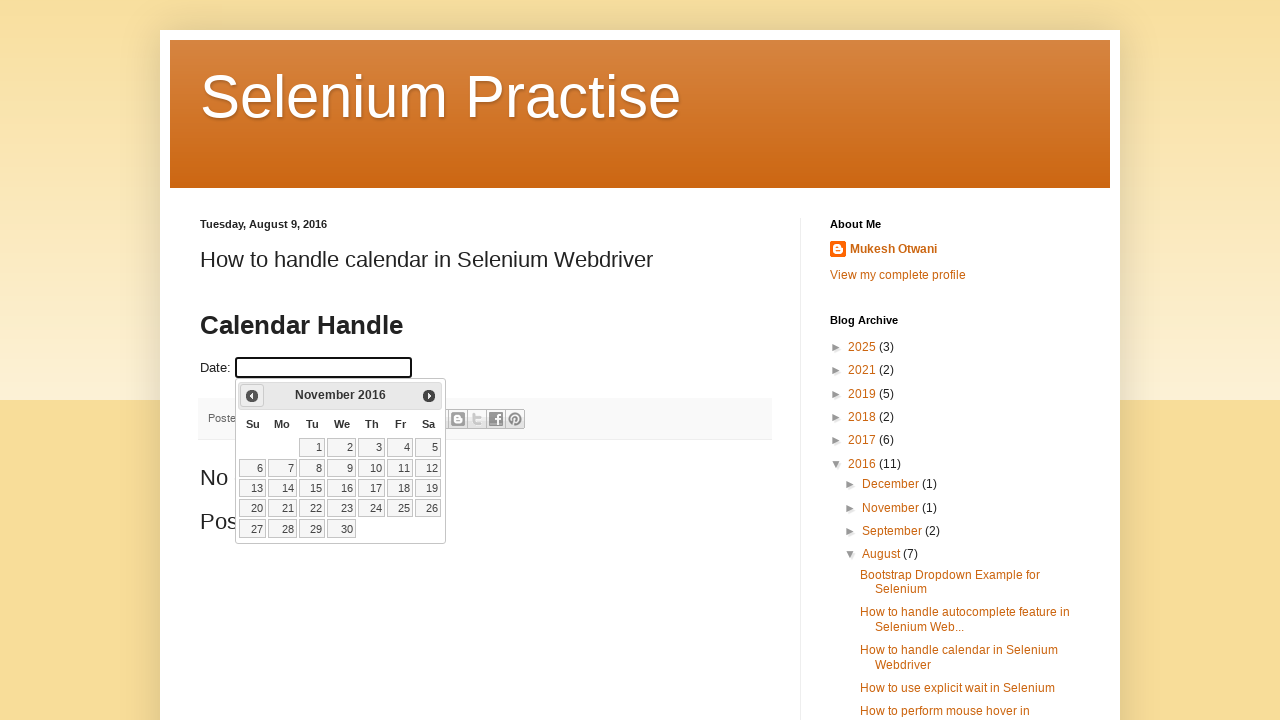

Clicked previous month button (currently at November 2016) at (252, 396) on span.ui-icon.ui-icon-circle-triangle-w
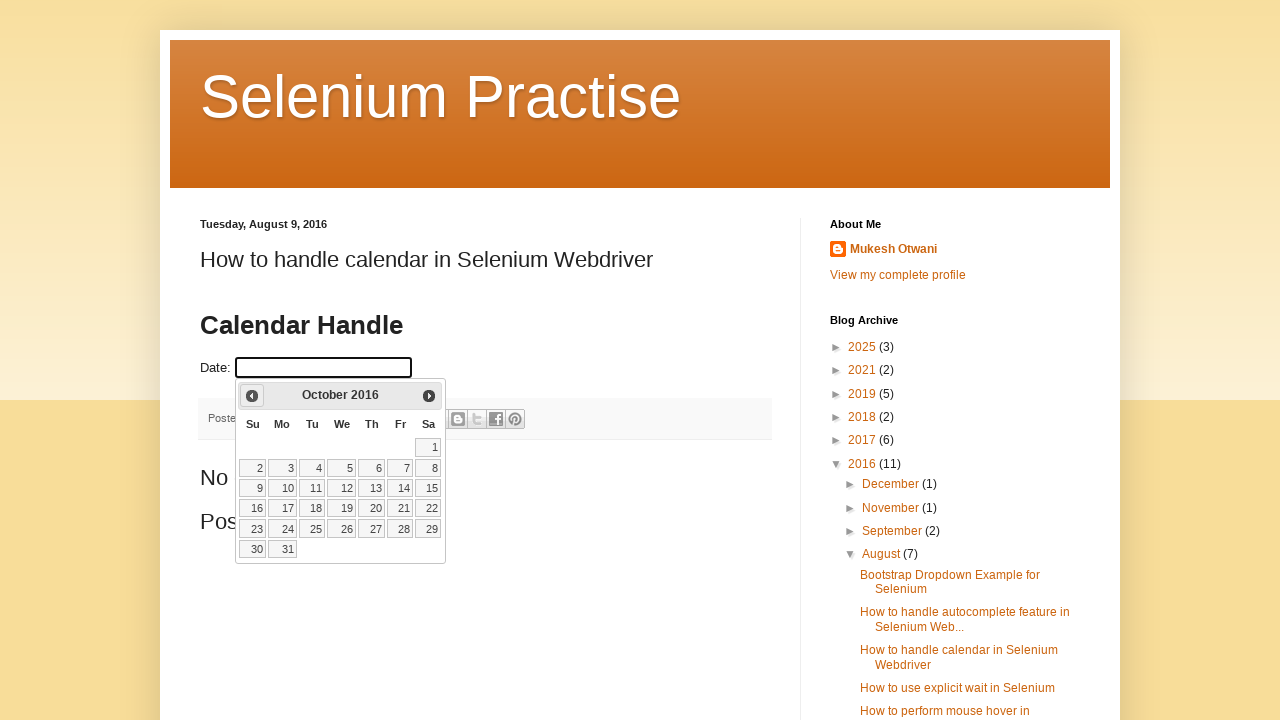

Waited for calendar to update after month navigation
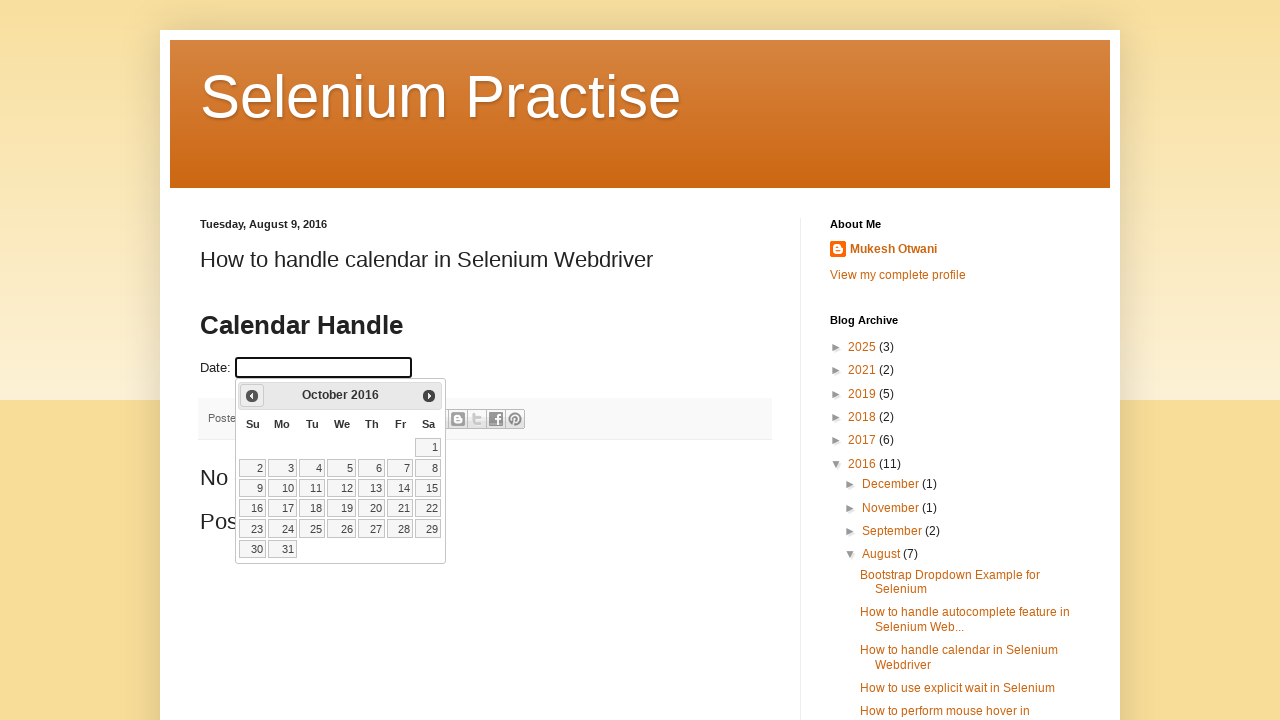

Clicked previous month button (currently at October 2016) at (252, 396) on span.ui-icon.ui-icon-circle-triangle-w
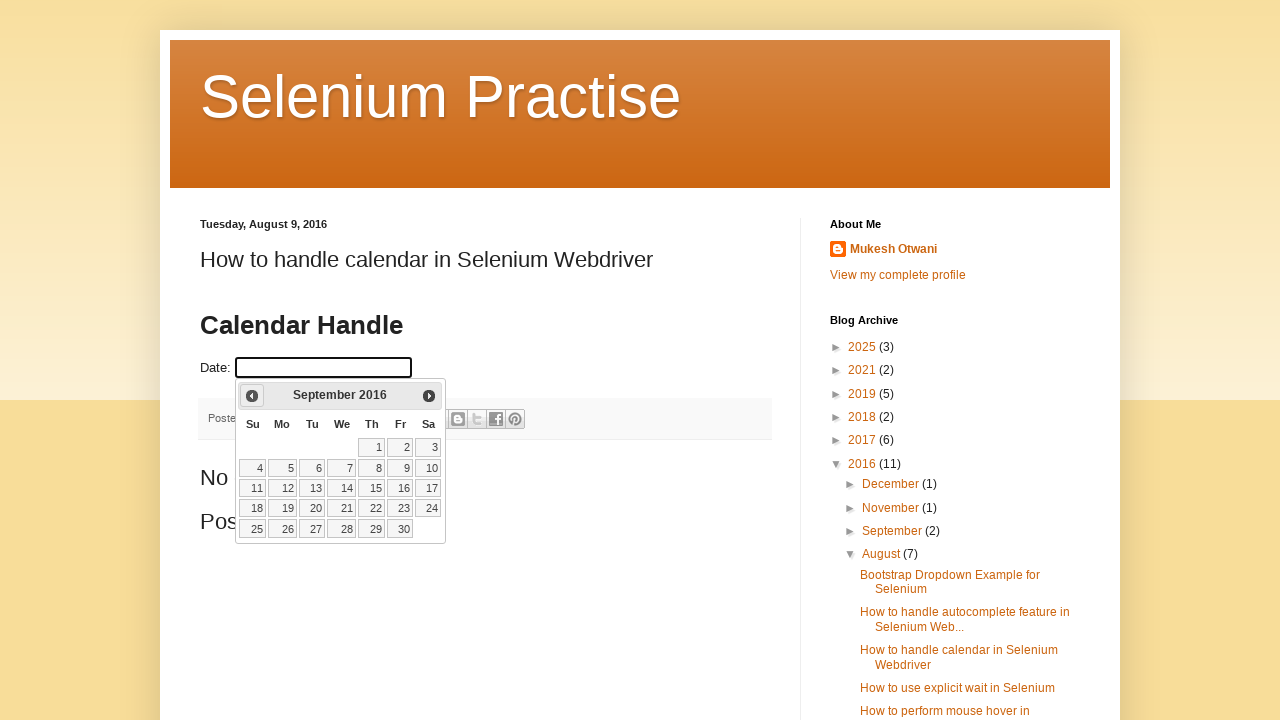

Waited for calendar to update after month navigation
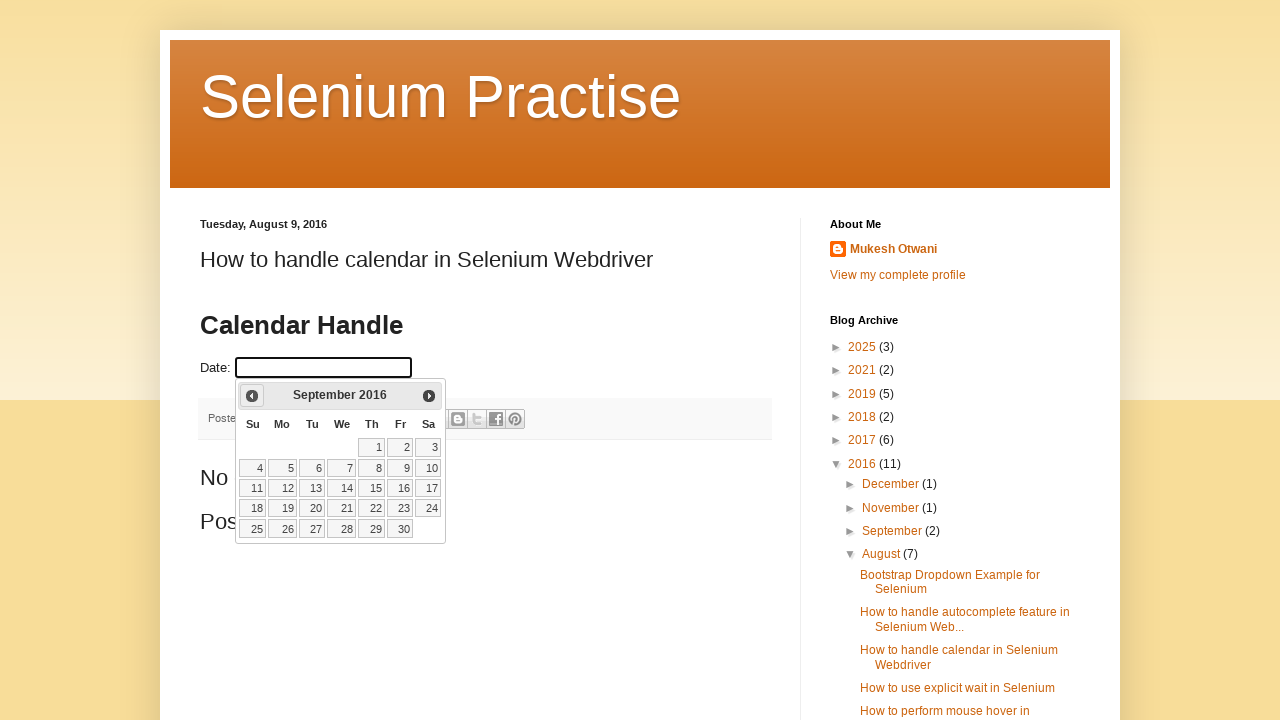

Clicked previous month button (currently at September 2016) at (252, 396) on span.ui-icon.ui-icon-circle-triangle-w
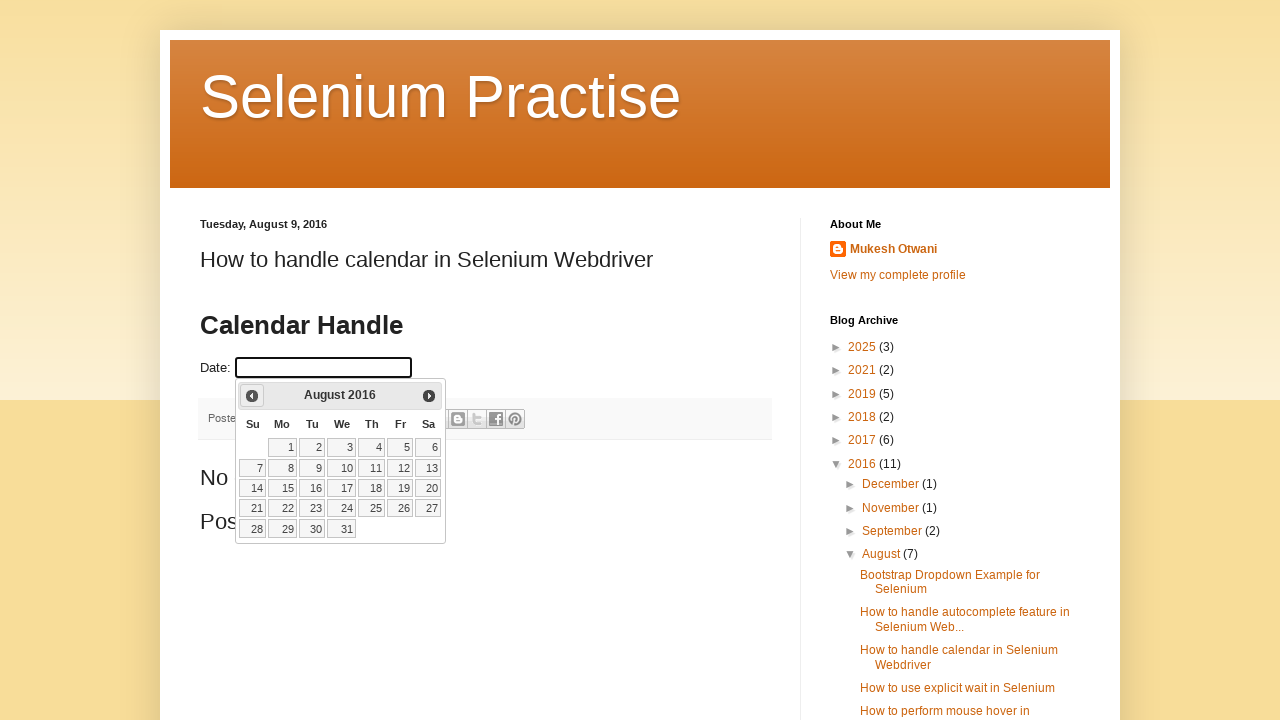

Waited for calendar to update after month navigation
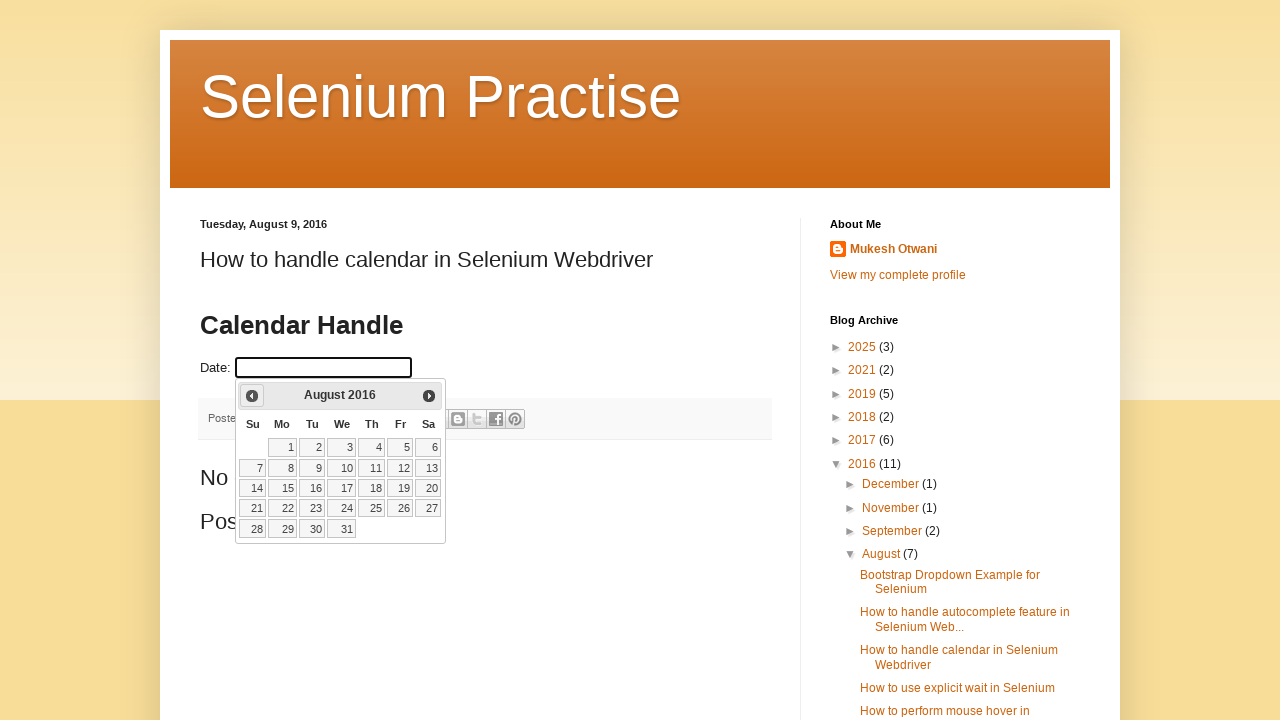

Clicked previous month button (currently at August 2016) at (252, 396) on span.ui-icon.ui-icon-circle-triangle-w
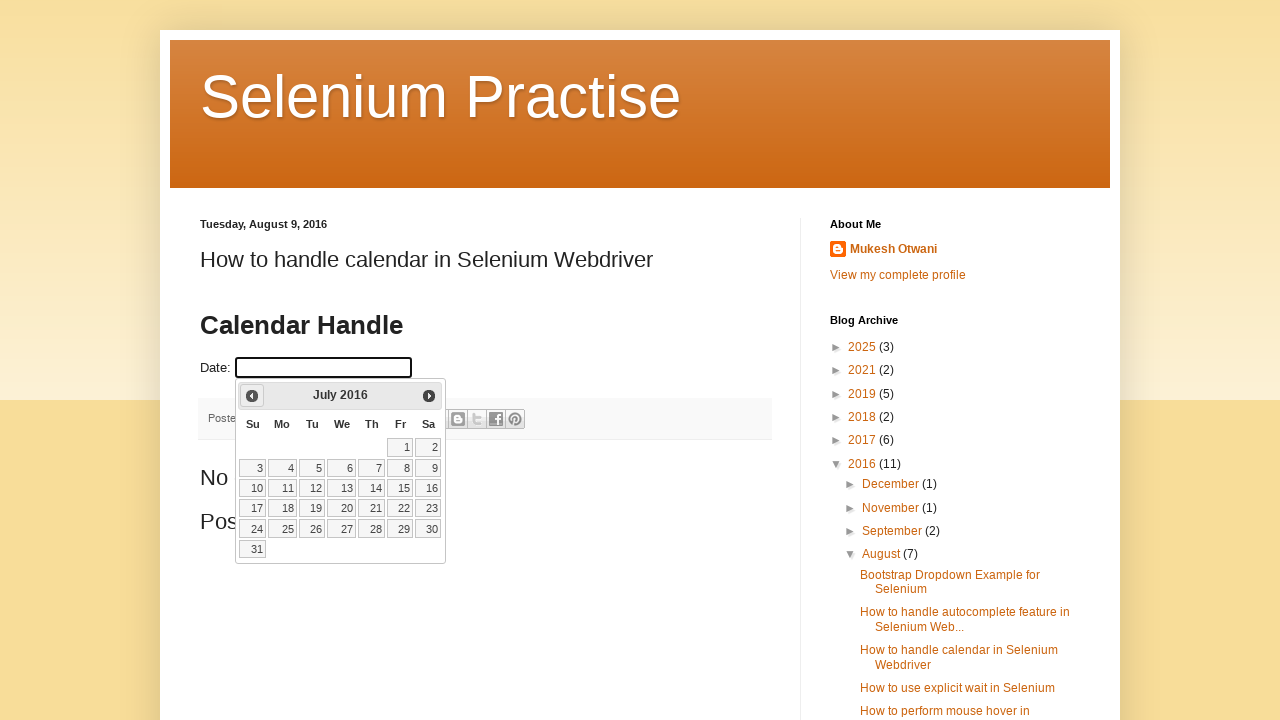

Waited for calendar to update after month navigation
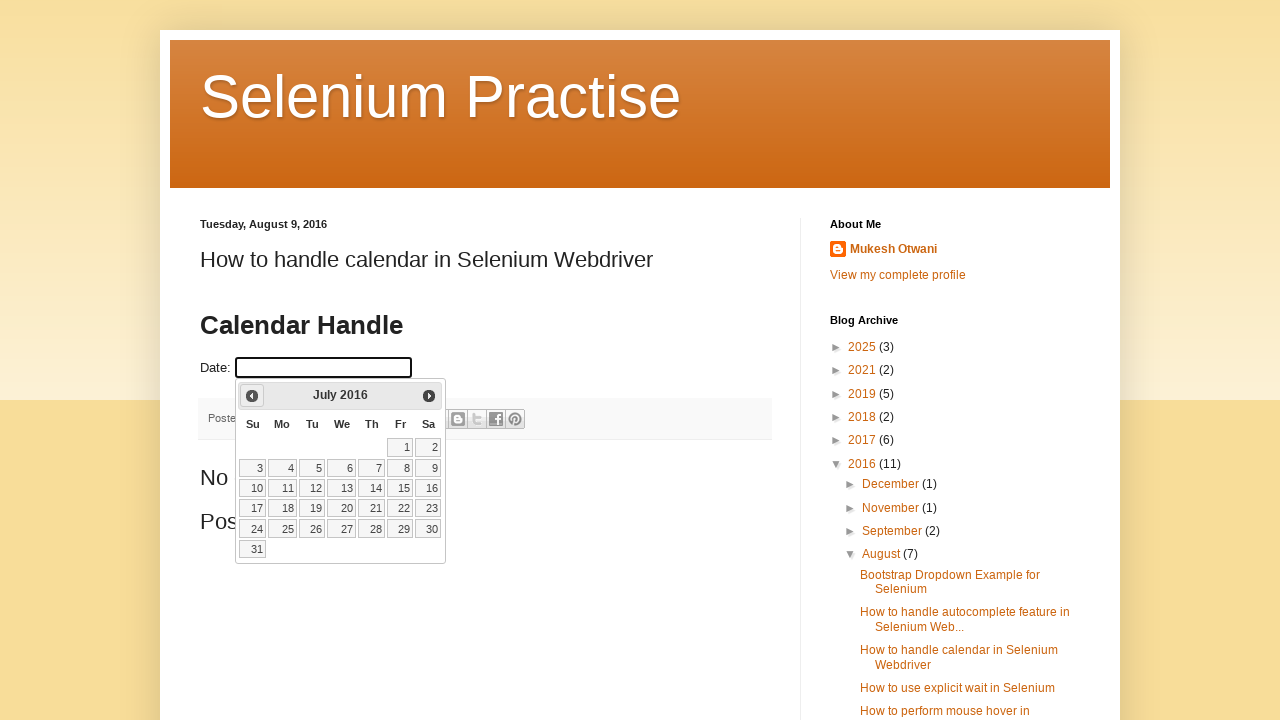

Clicked previous month button (currently at July 2016) at (252, 396) on span.ui-icon.ui-icon-circle-triangle-w
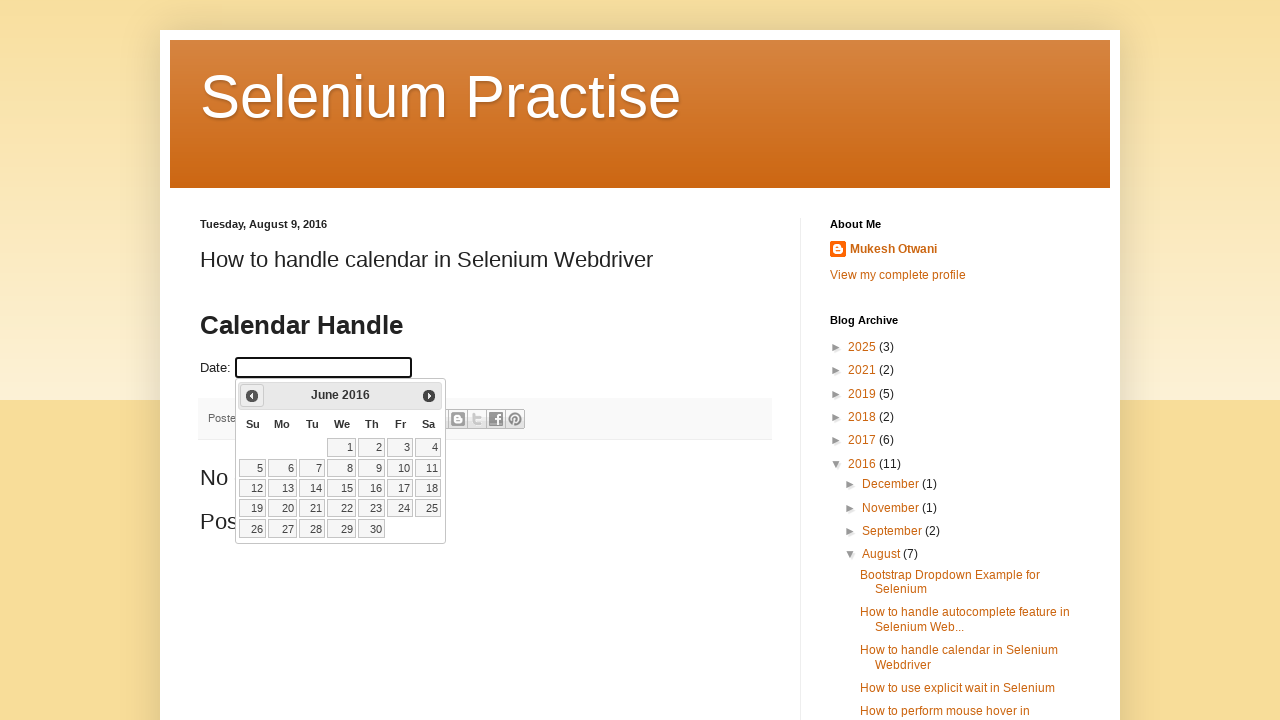

Waited for calendar to update after month navigation
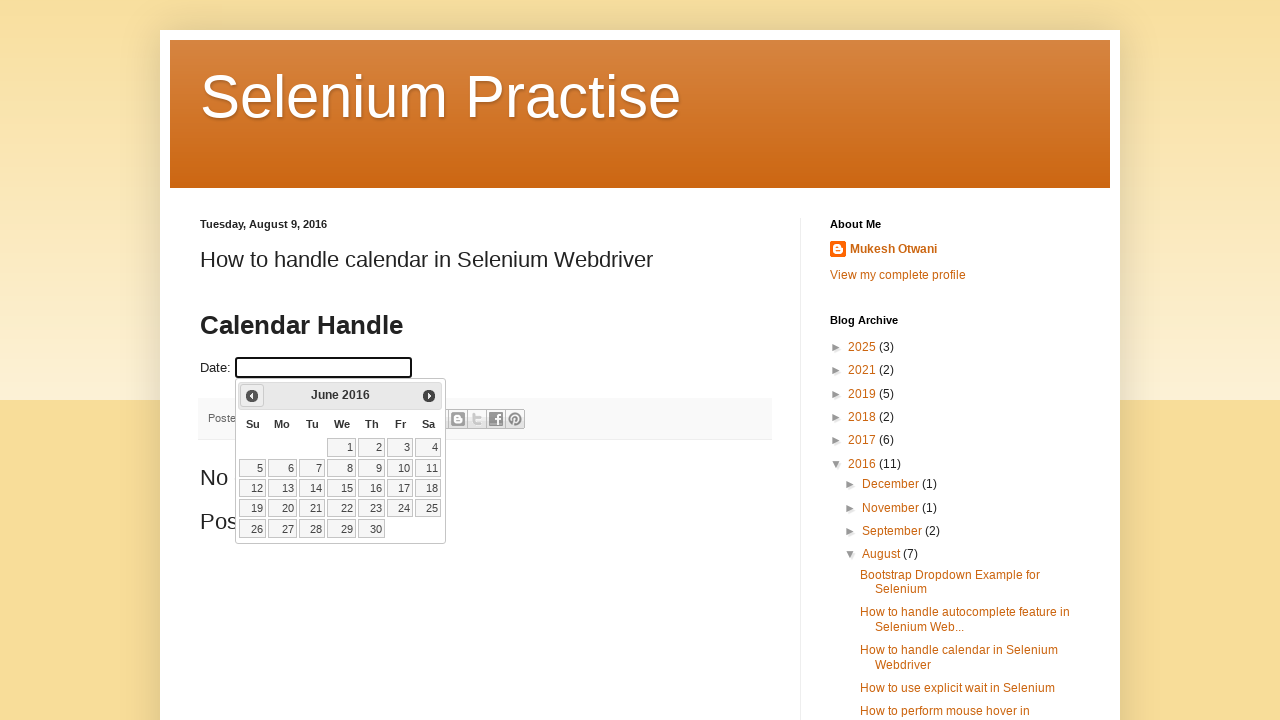

Clicked previous month button (currently at June 2016) at (252, 396) on span.ui-icon.ui-icon-circle-triangle-w
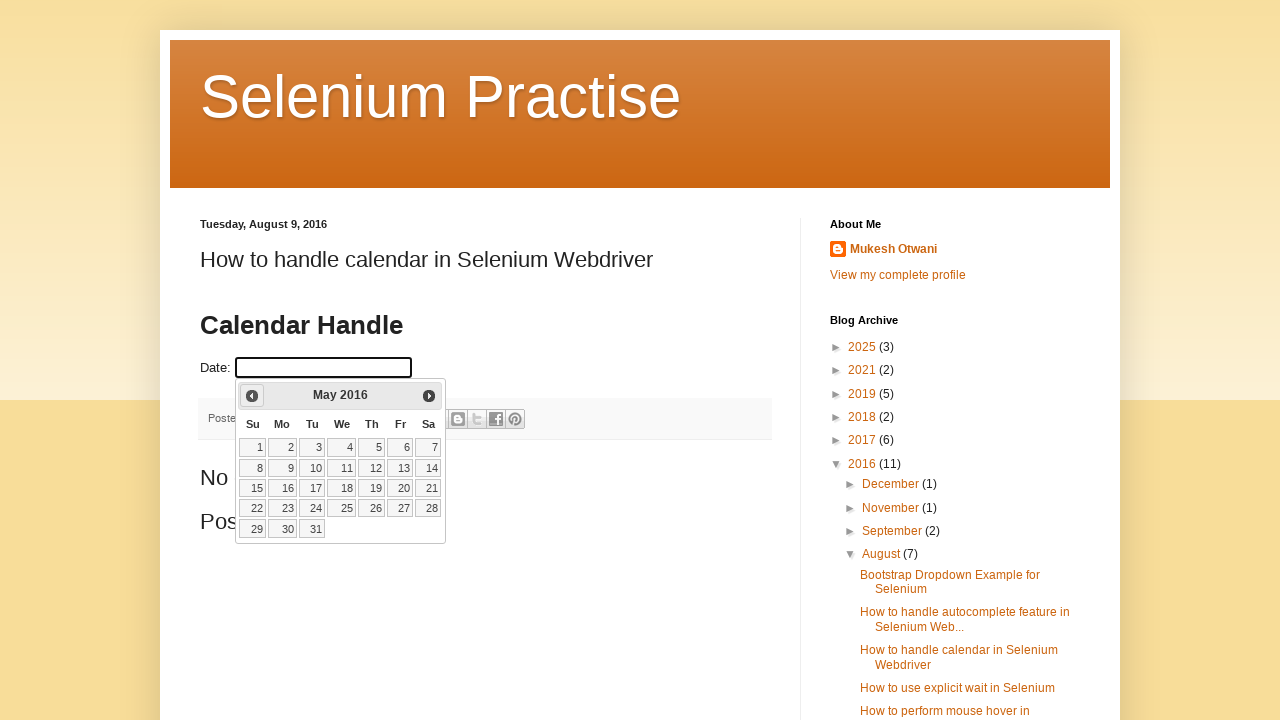

Waited for calendar to update after month navigation
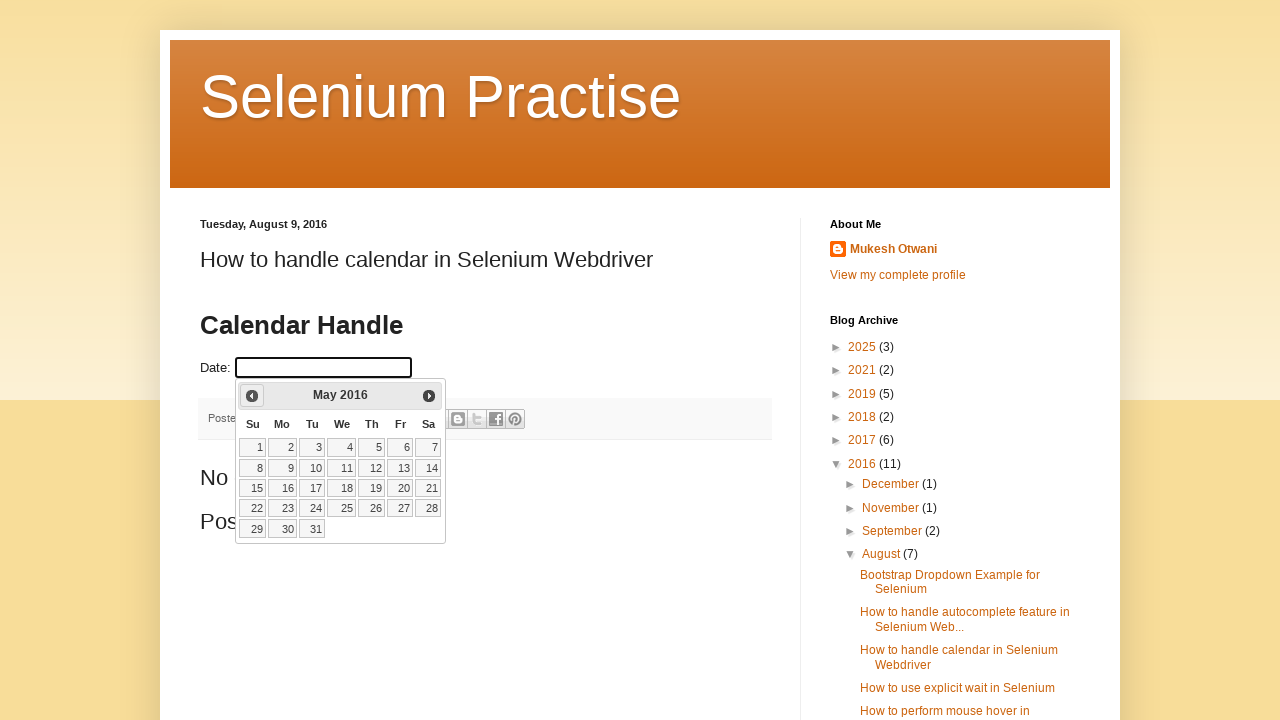

Clicked previous month button (currently at May 2016) at (252, 396) on span.ui-icon.ui-icon-circle-triangle-w
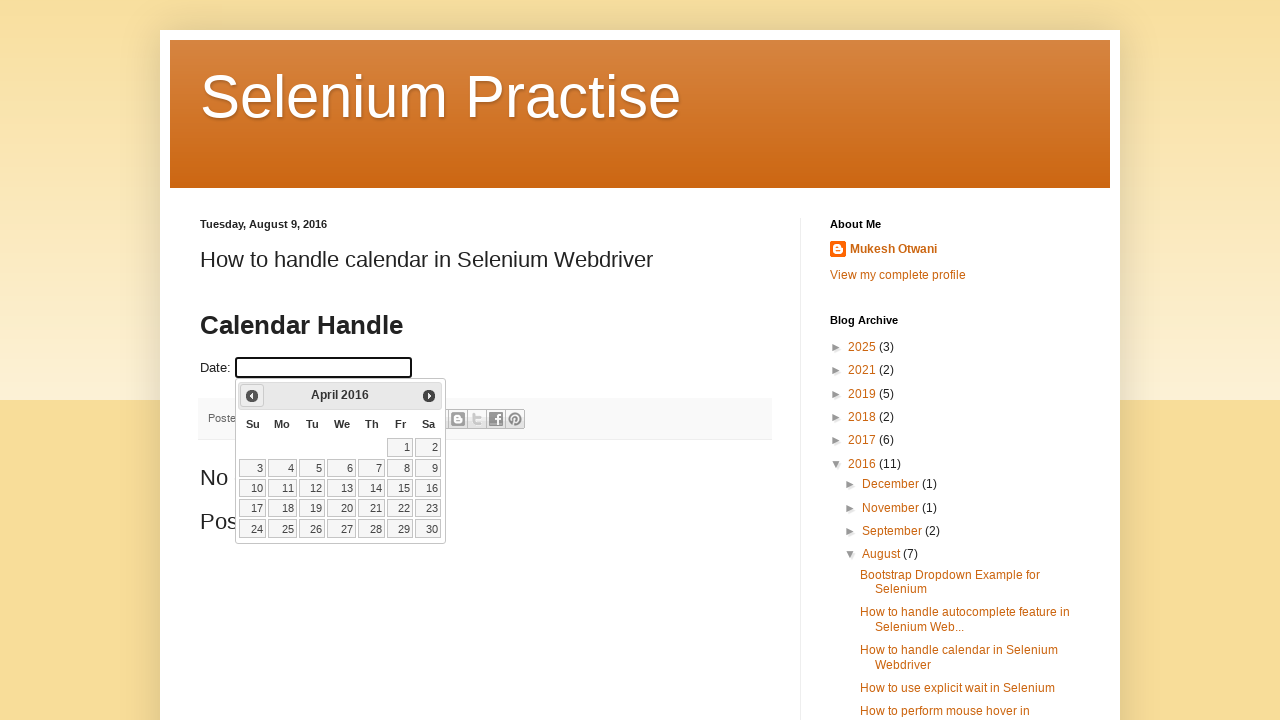

Waited for calendar to update after month navigation
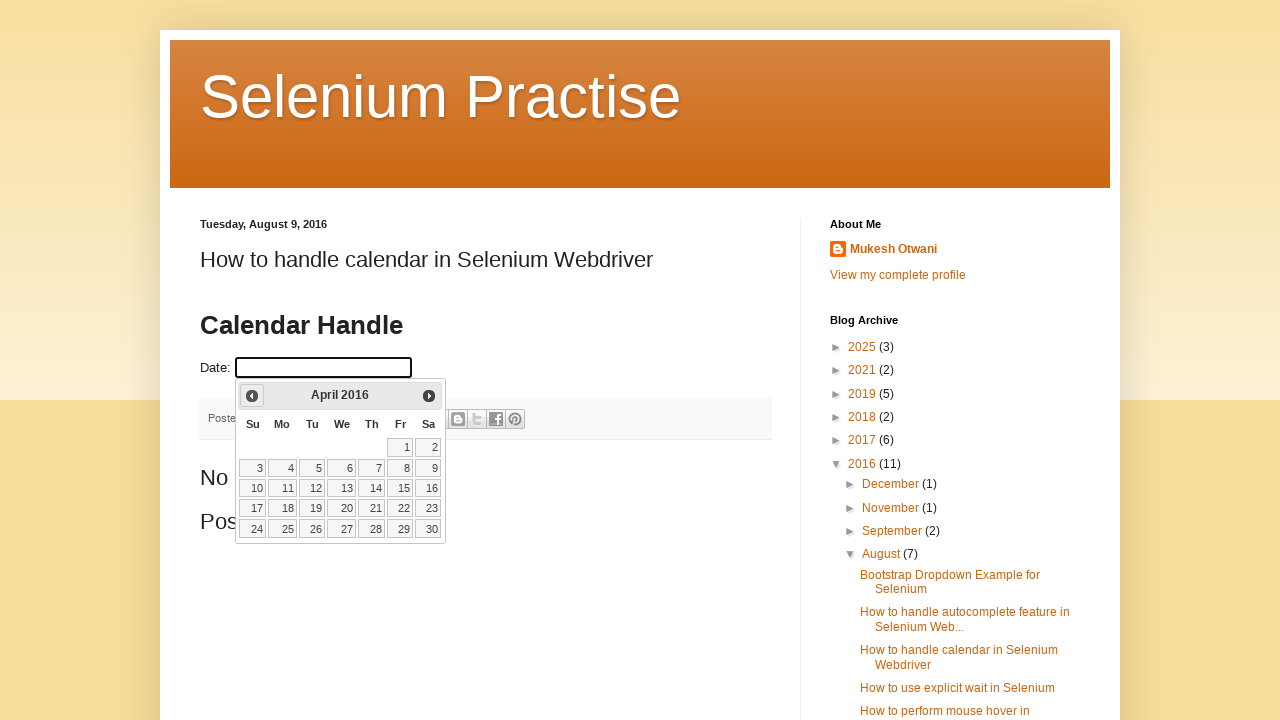

Clicked previous month button (currently at April 2016) at (252, 396) on span.ui-icon.ui-icon-circle-triangle-w
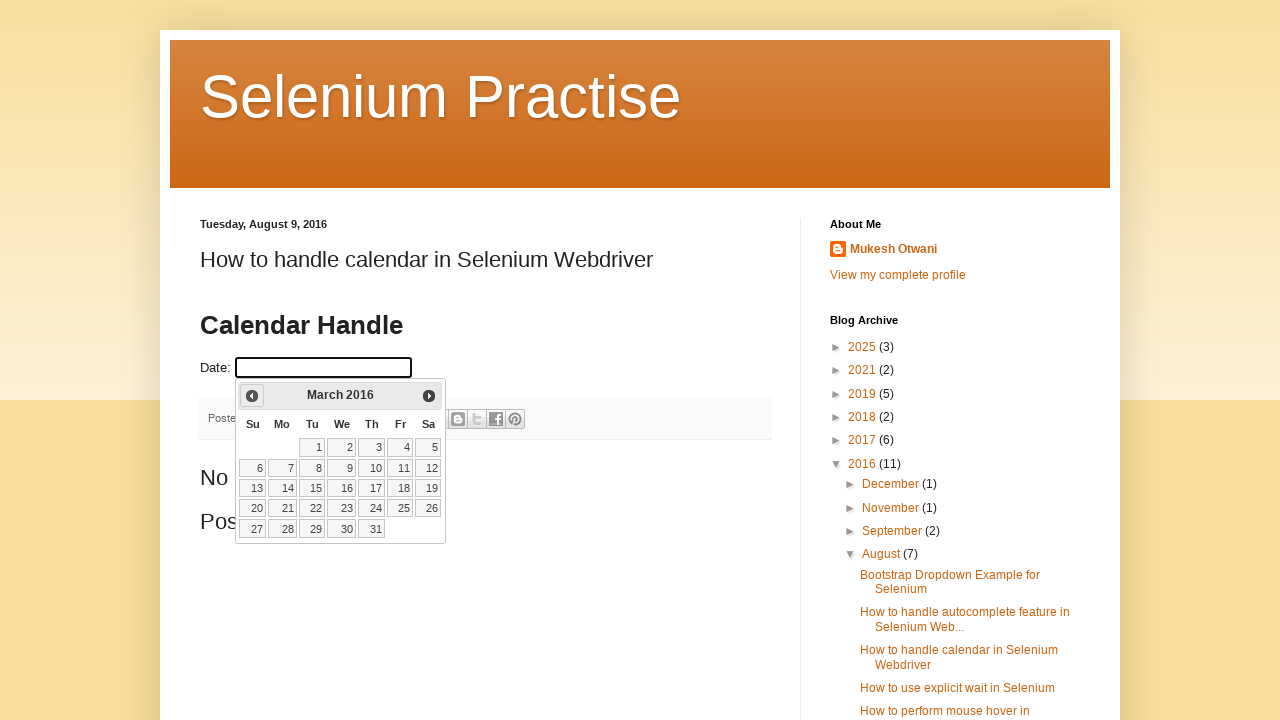

Waited for calendar to update after month navigation
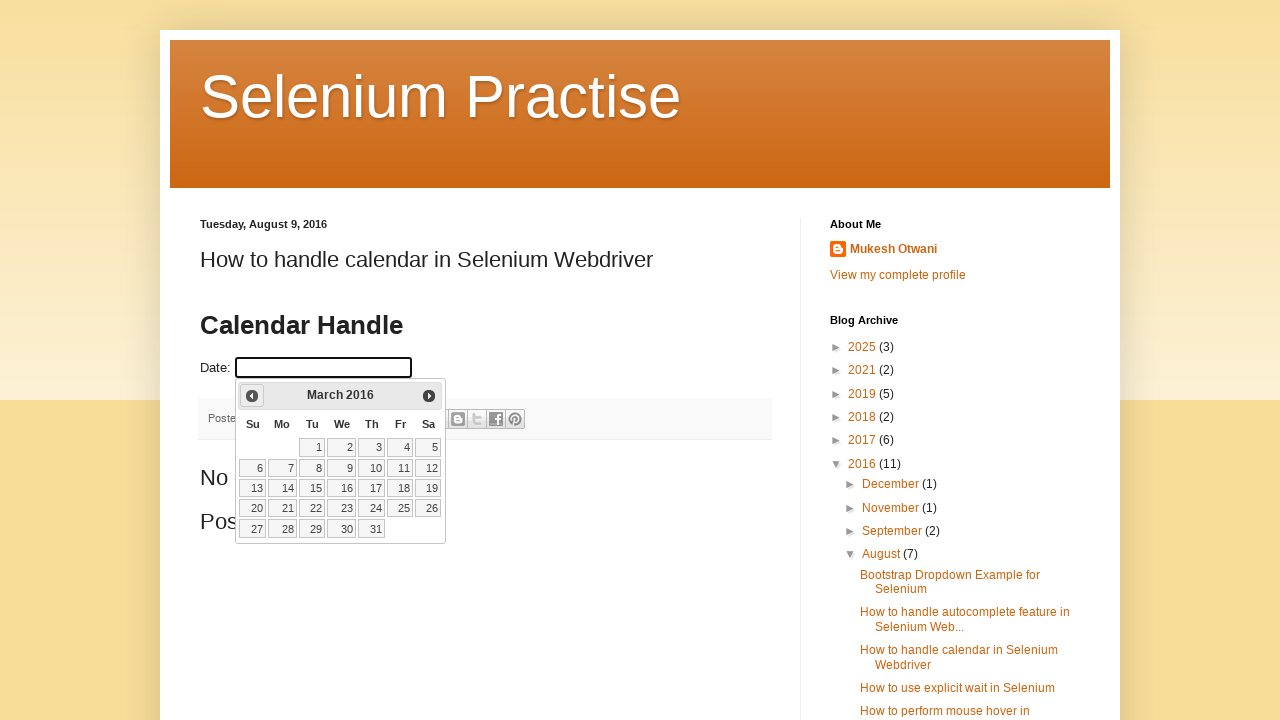

Clicked previous month button (currently at March 2016) at (252, 396) on span.ui-icon.ui-icon-circle-triangle-w
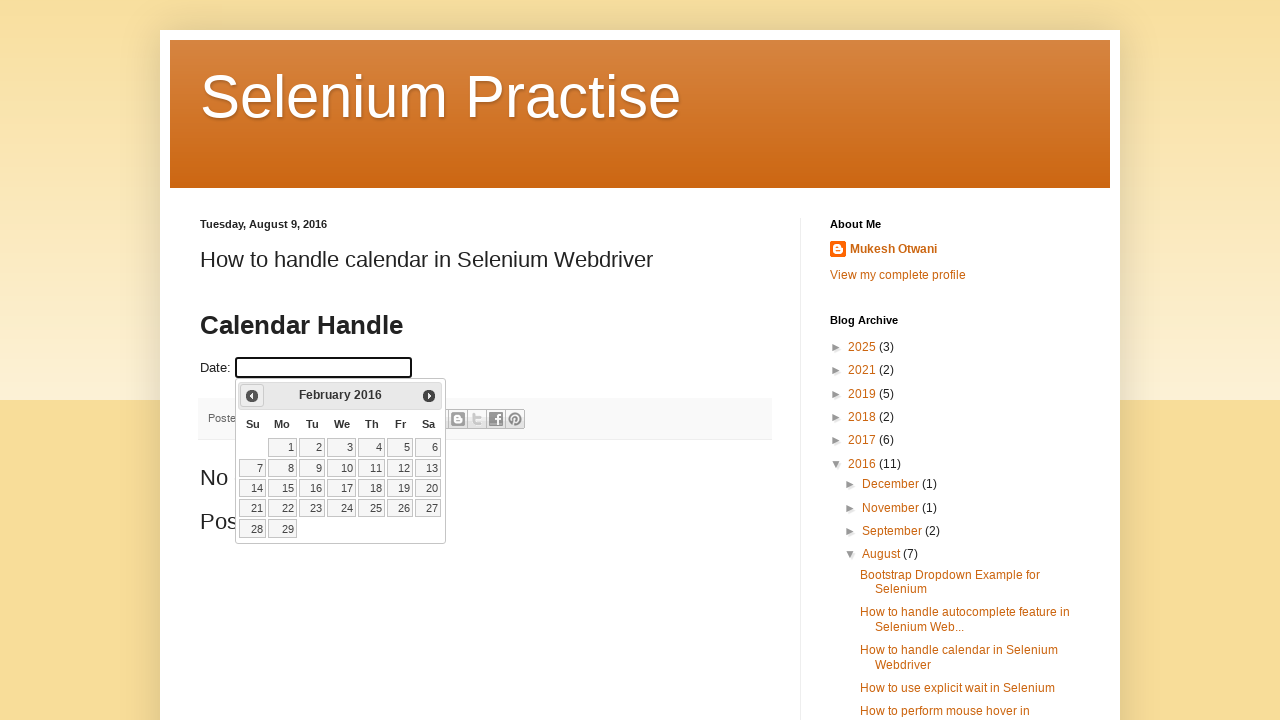

Waited for calendar to update after month navigation
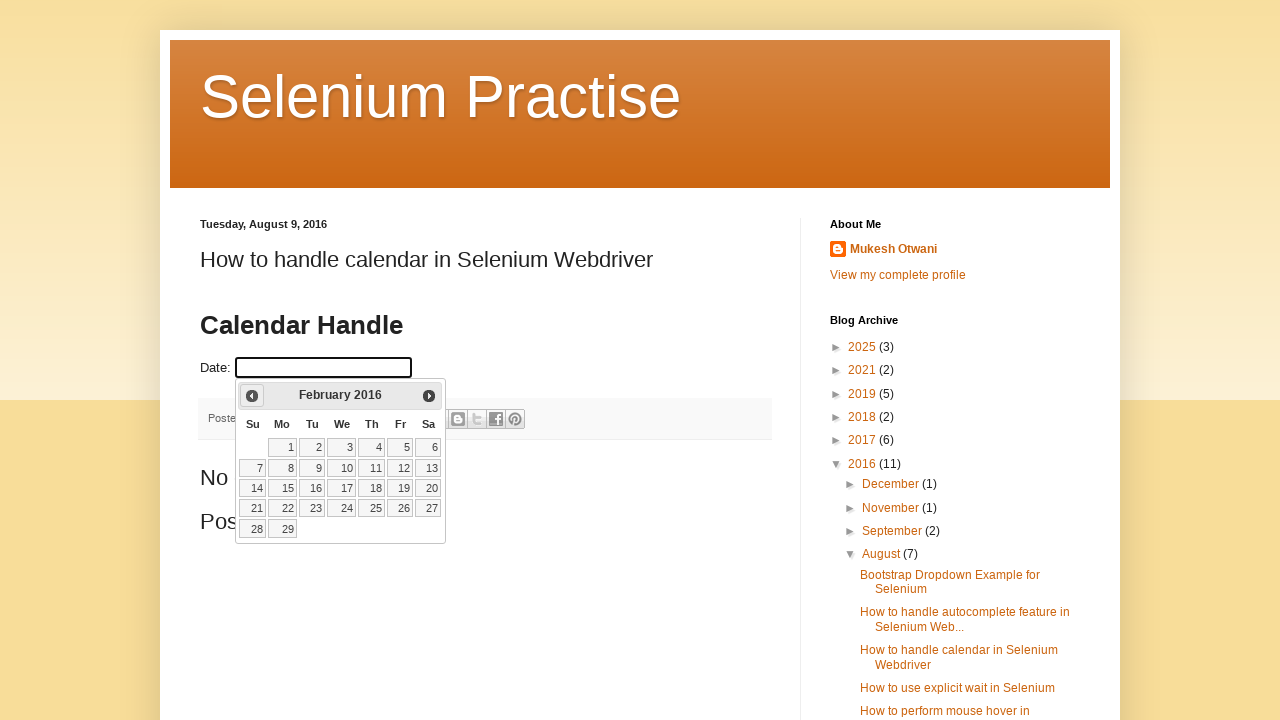

Clicked previous month button (currently at February 2016) at (252, 396) on span.ui-icon.ui-icon-circle-triangle-w
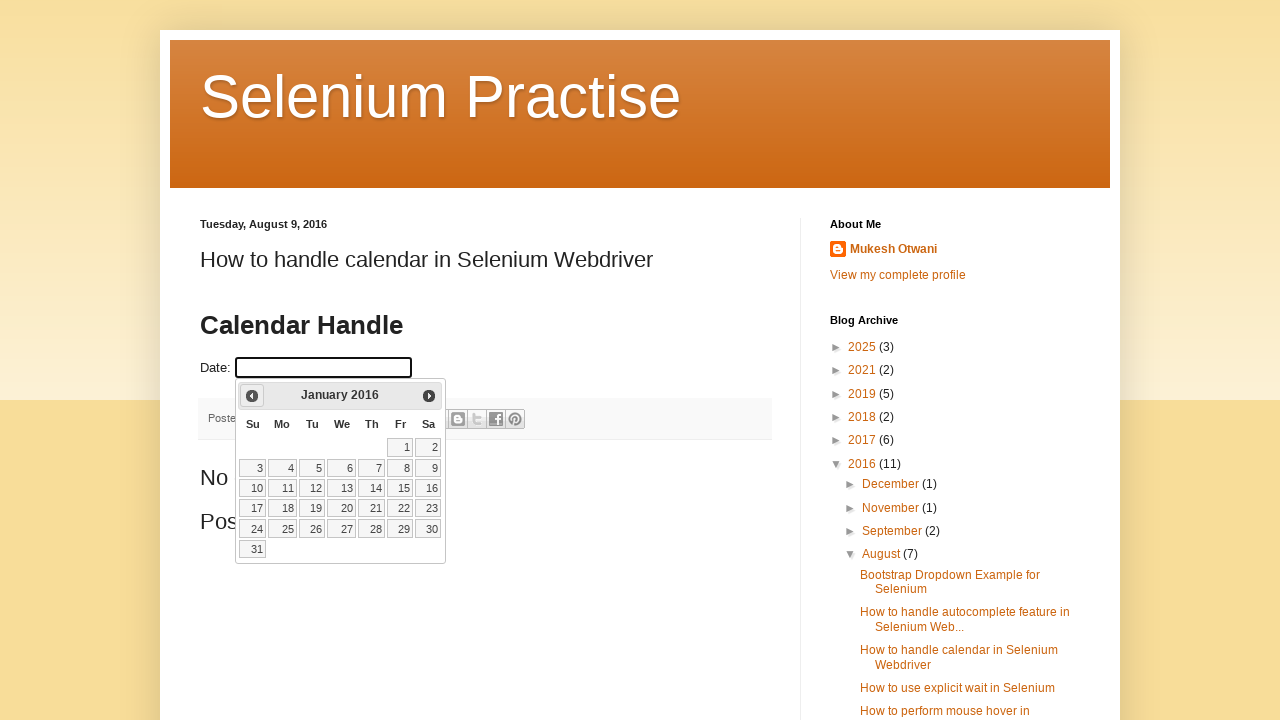

Waited for calendar to update after month navigation
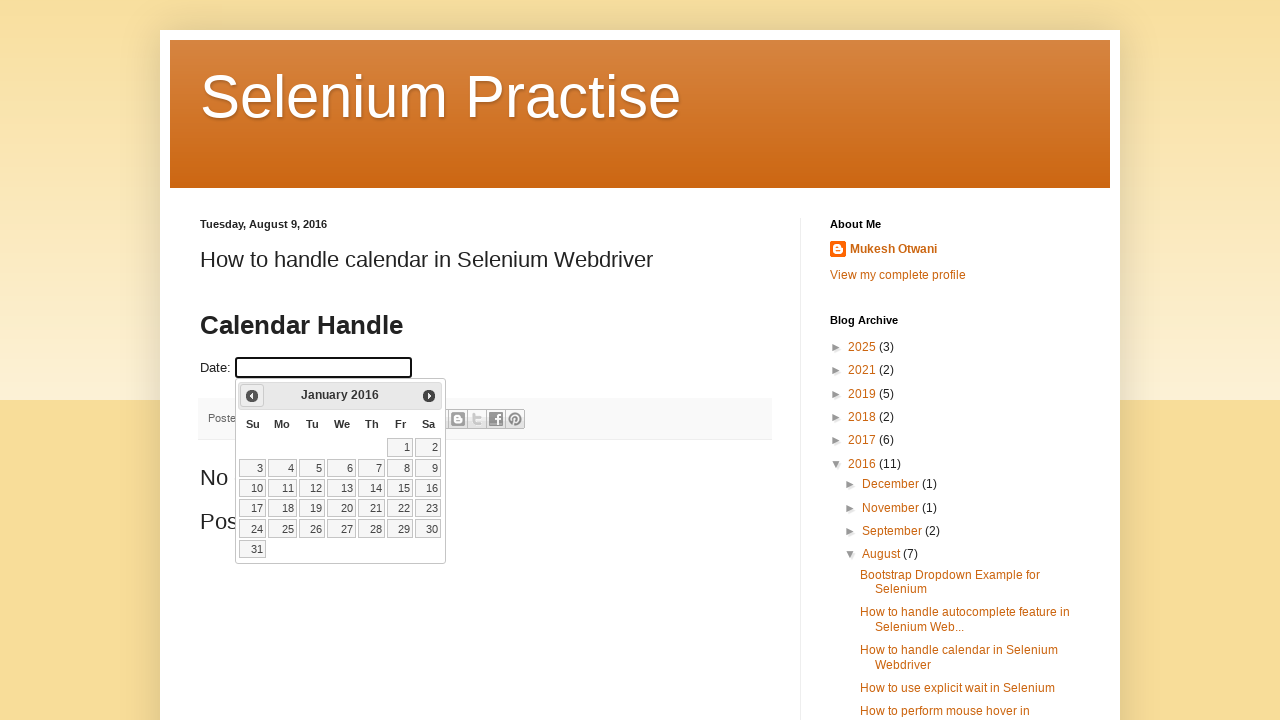

Clicked previous month button (currently at January 2016) at (252, 396) on span.ui-icon.ui-icon-circle-triangle-w
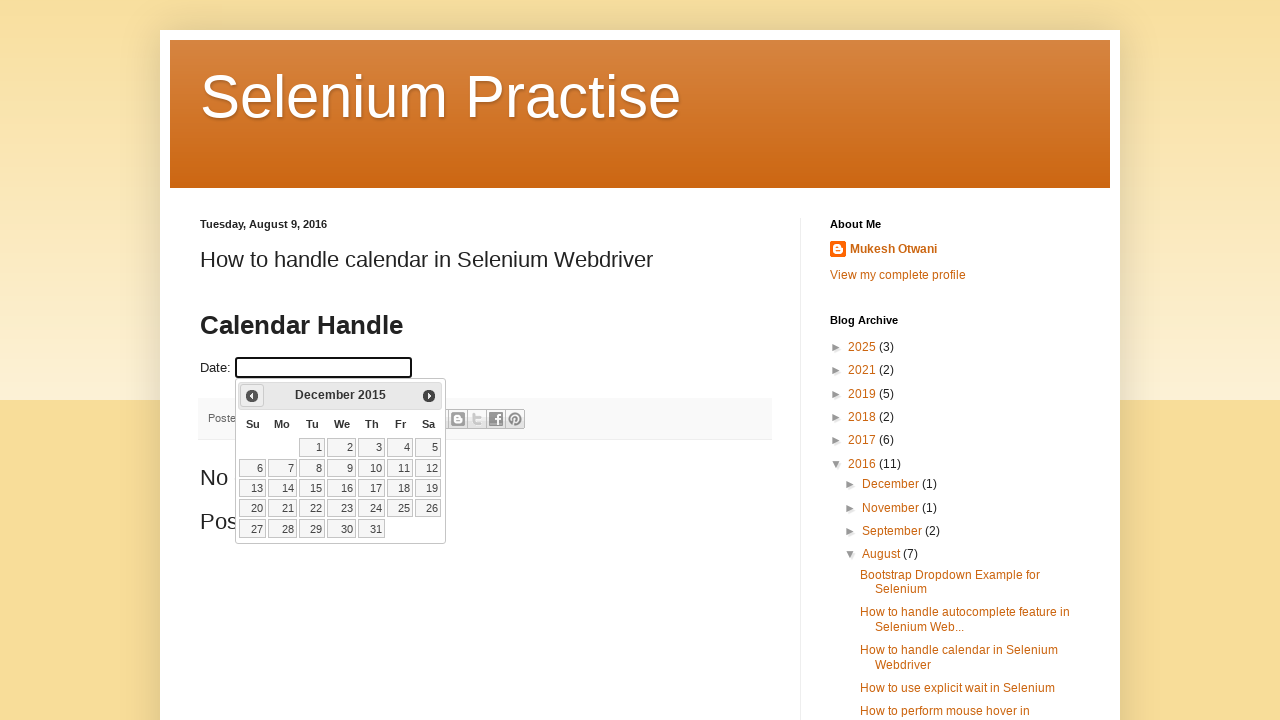

Waited for calendar to update after month navigation
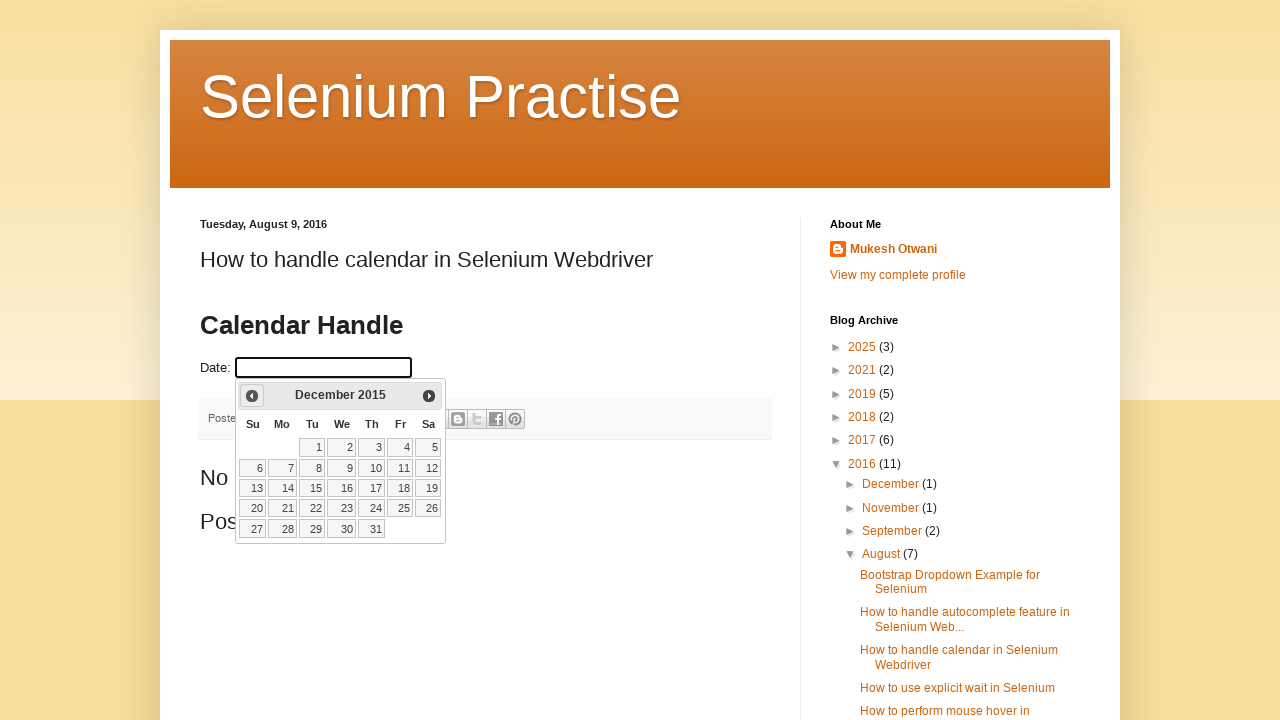

Clicked previous month button (currently at December 2015) at (252, 396) on span.ui-icon.ui-icon-circle-triangle-w
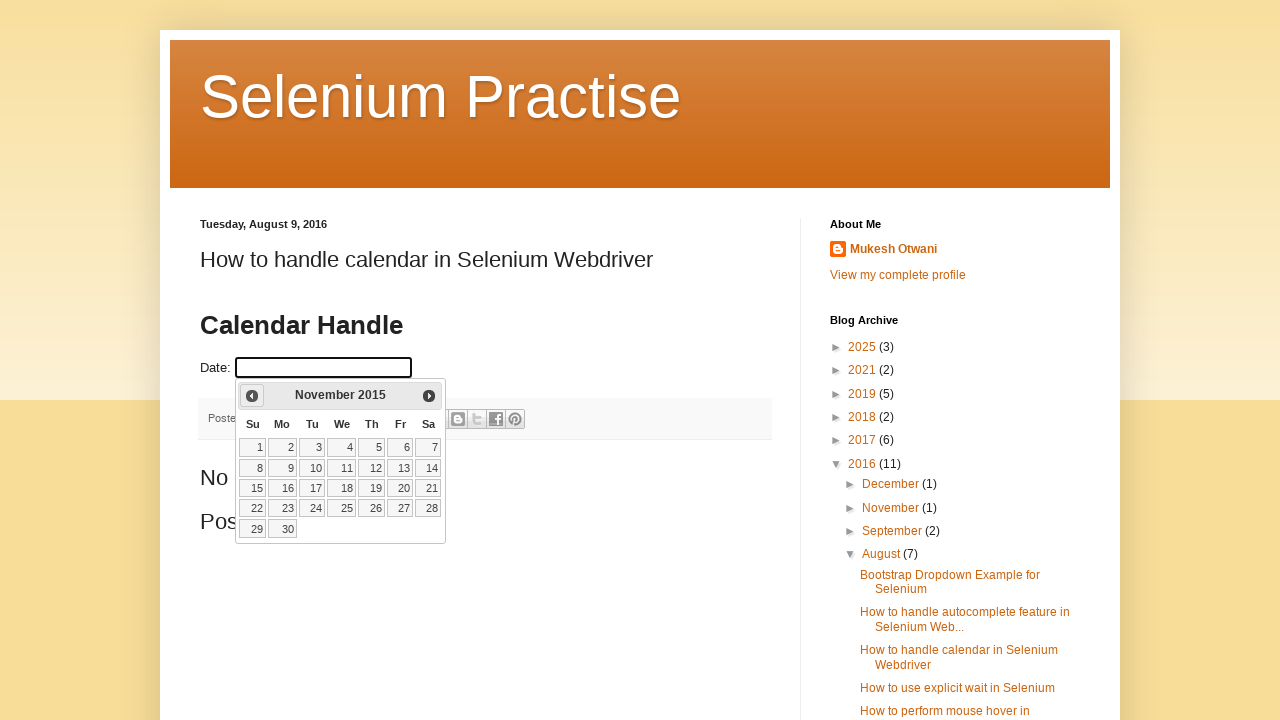

Waited for calendar to update after month navigation
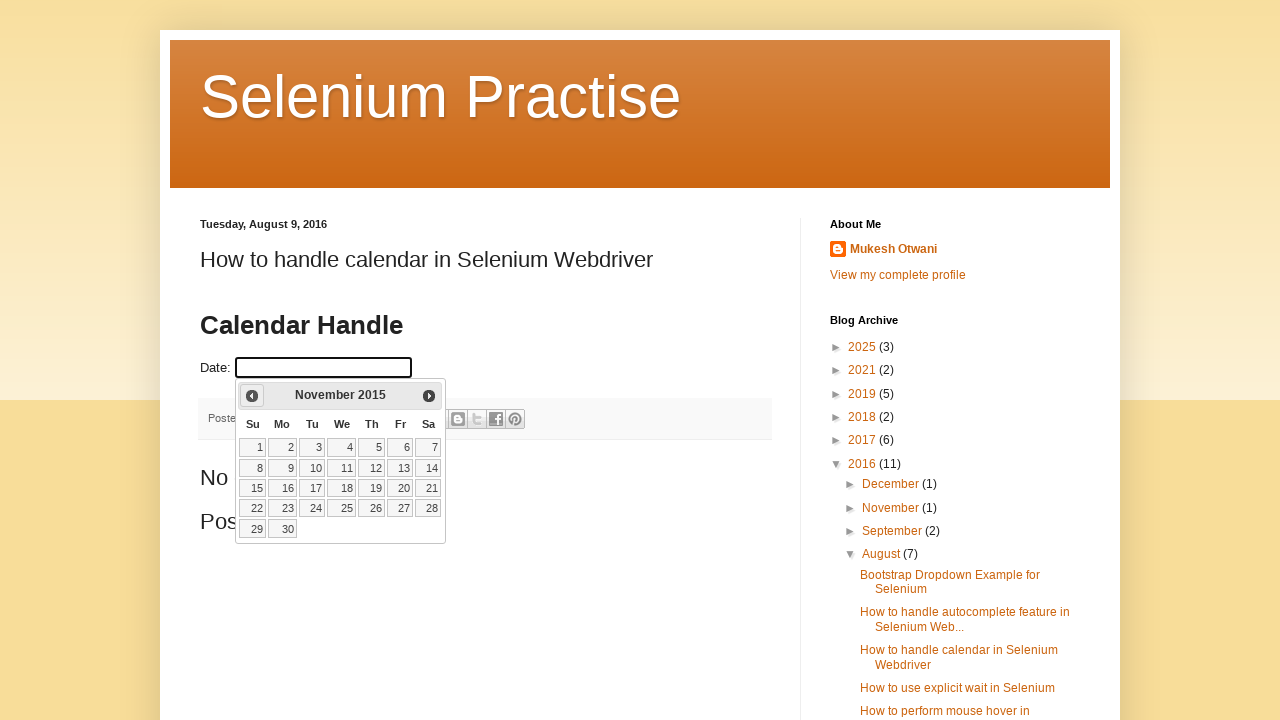

Clicked previous month button (currently at November 2015) at (252, 396) on span.ui-icon.ui-icon-circle-triangle-w
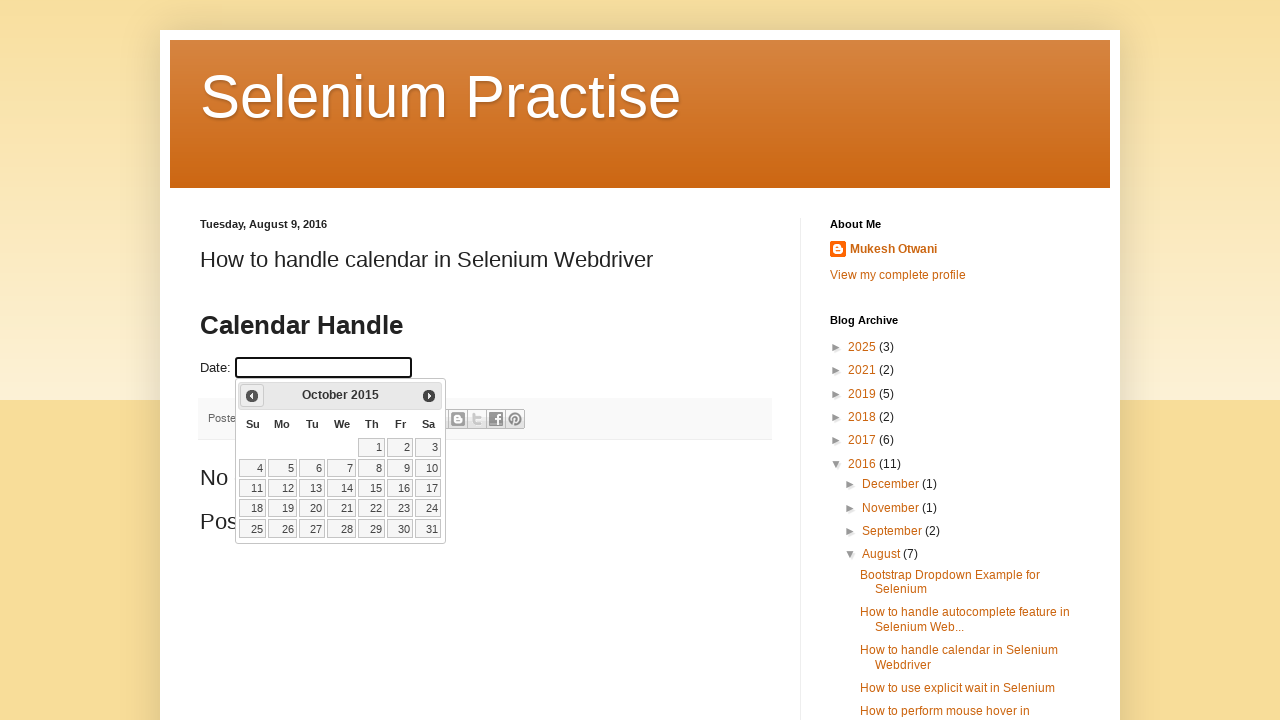

Waited for calendar to update after month navigation
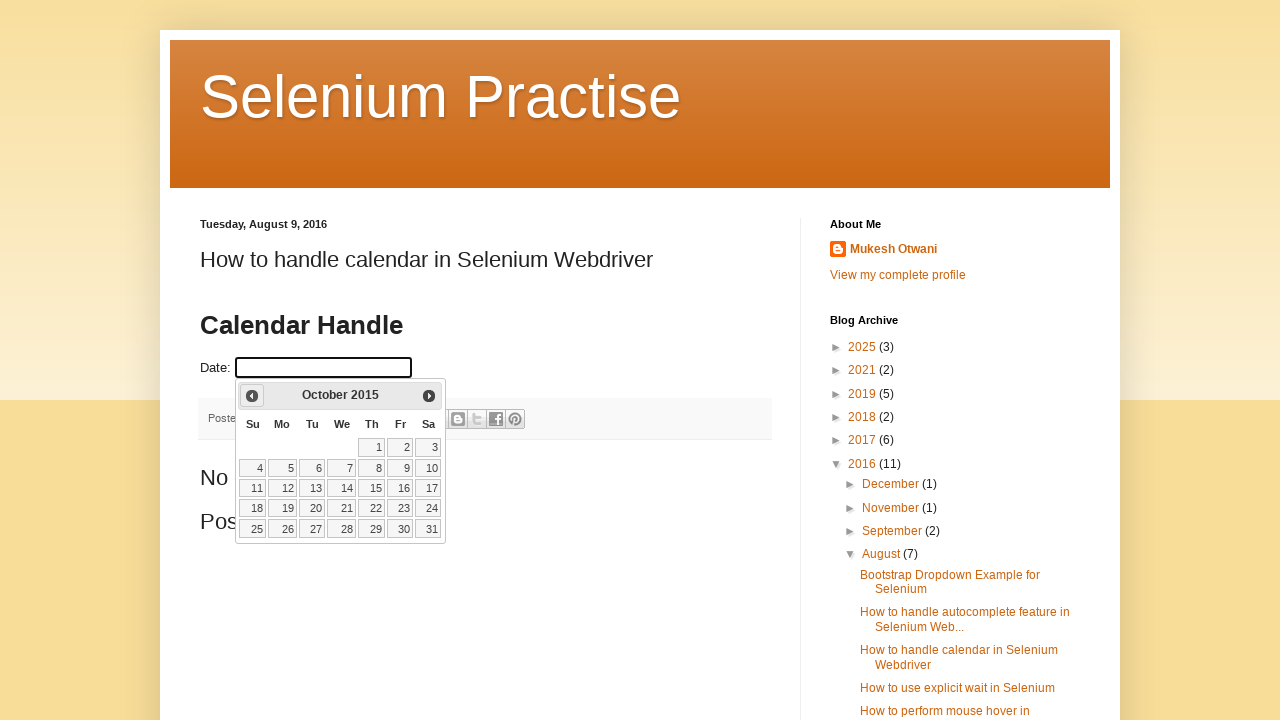

Clicked previous month button (currently at October 2015) at (252, 396) on span.ui-icon.ui-icon-circle-triangle-w
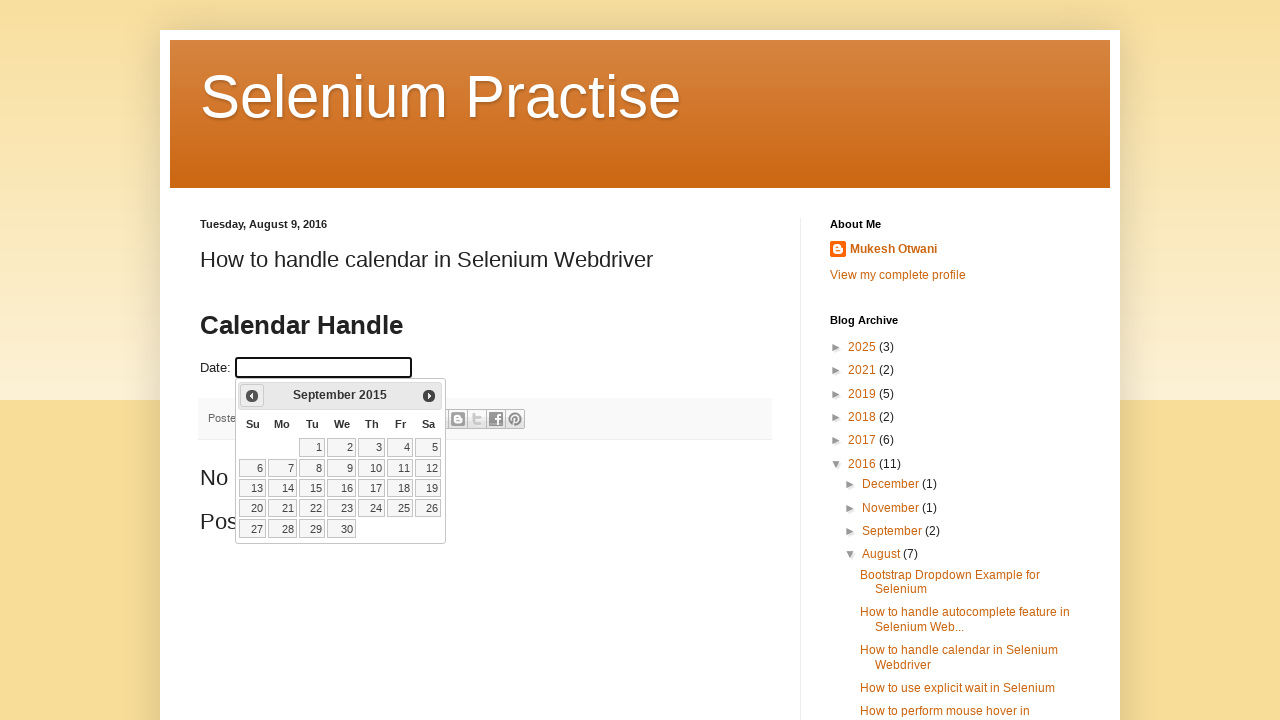

Waited for calendar to update after month navigation
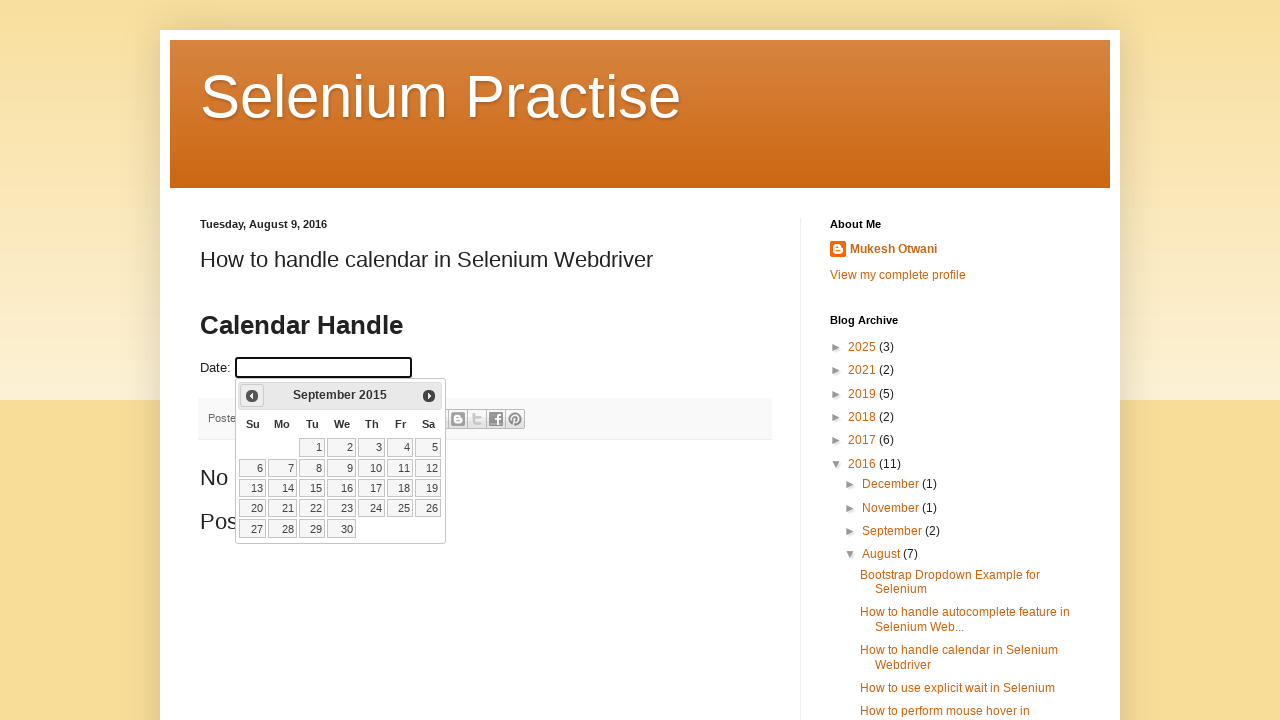

Clicked previous month button (currently at September 2015) at (252, 396) on span.ui-icon.ui-icon-circle-triangle-w
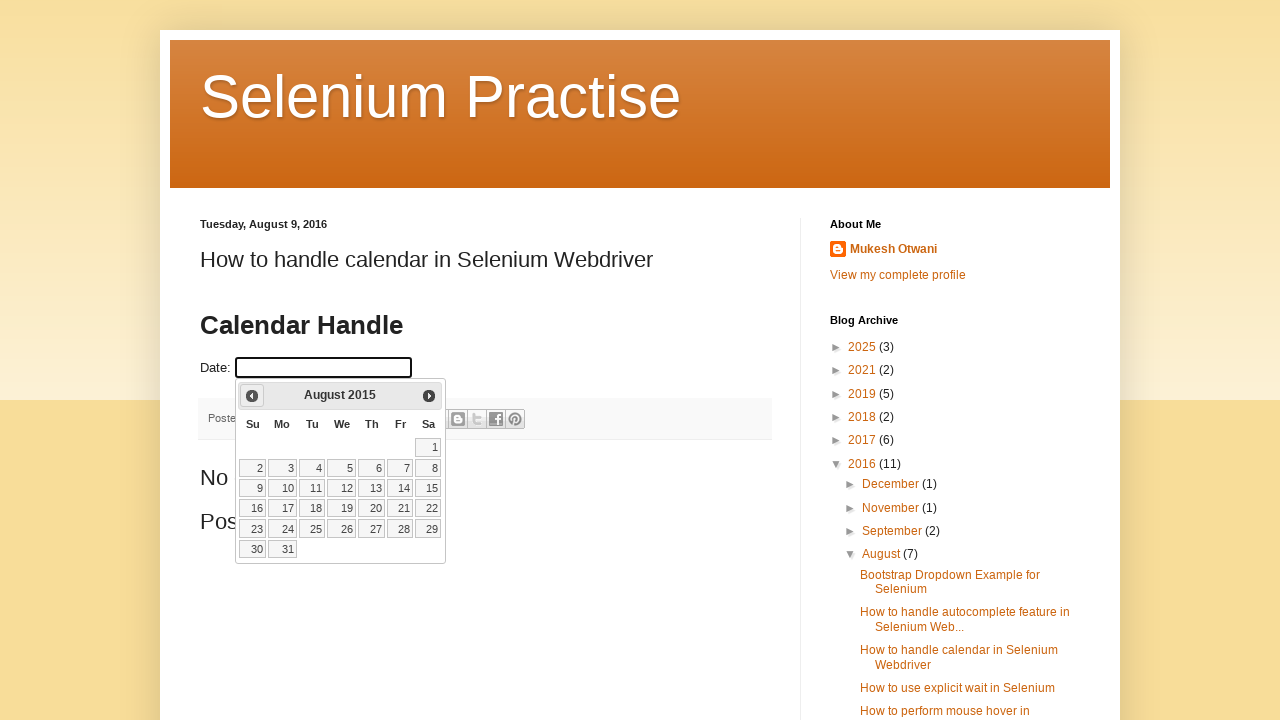

Waited for calendar to update after month navigation
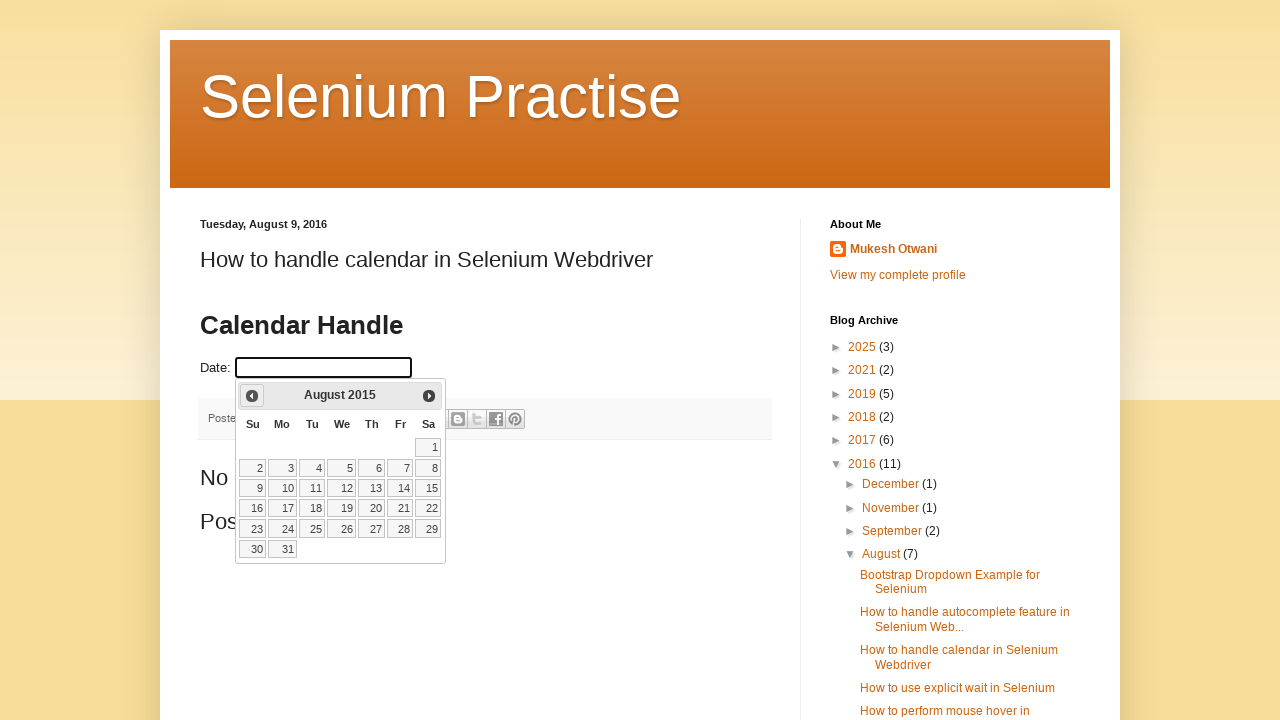

Clicked previous month button (currently at August 2015) at (252, 396) on span.ui-icon.ui-icon-circle-triangle-w
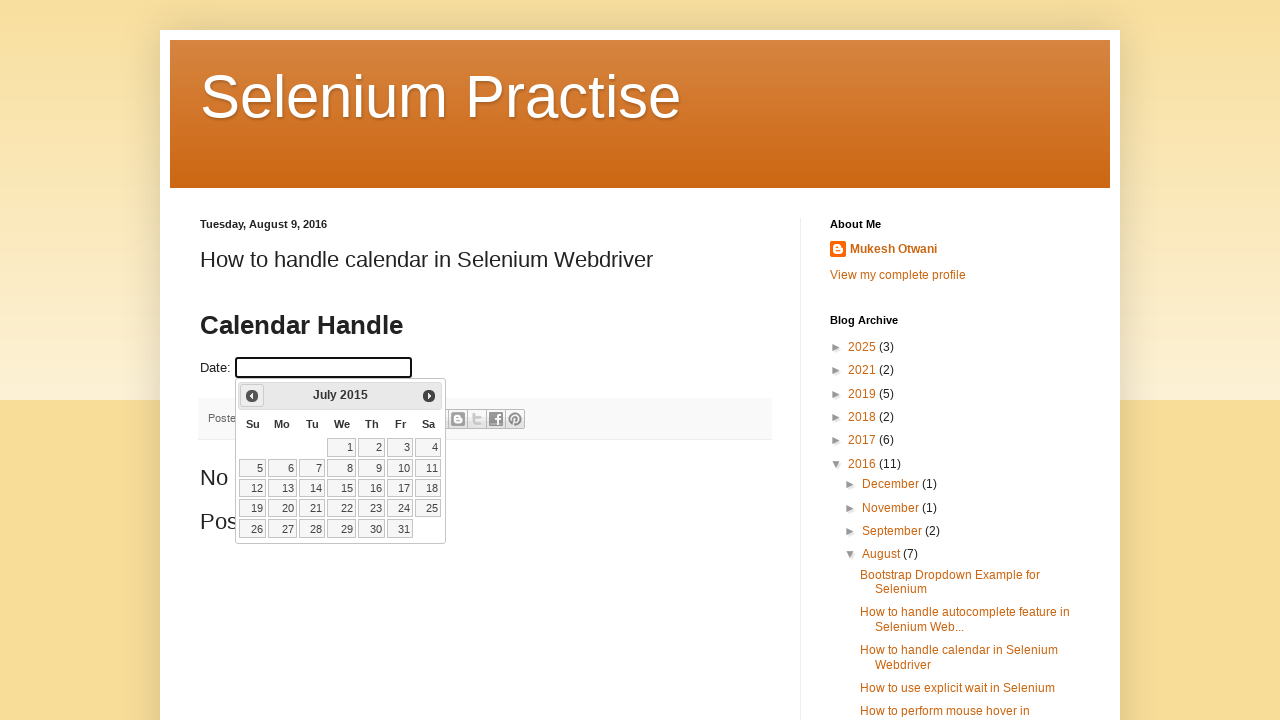

Waited for calendar to update after month navigation
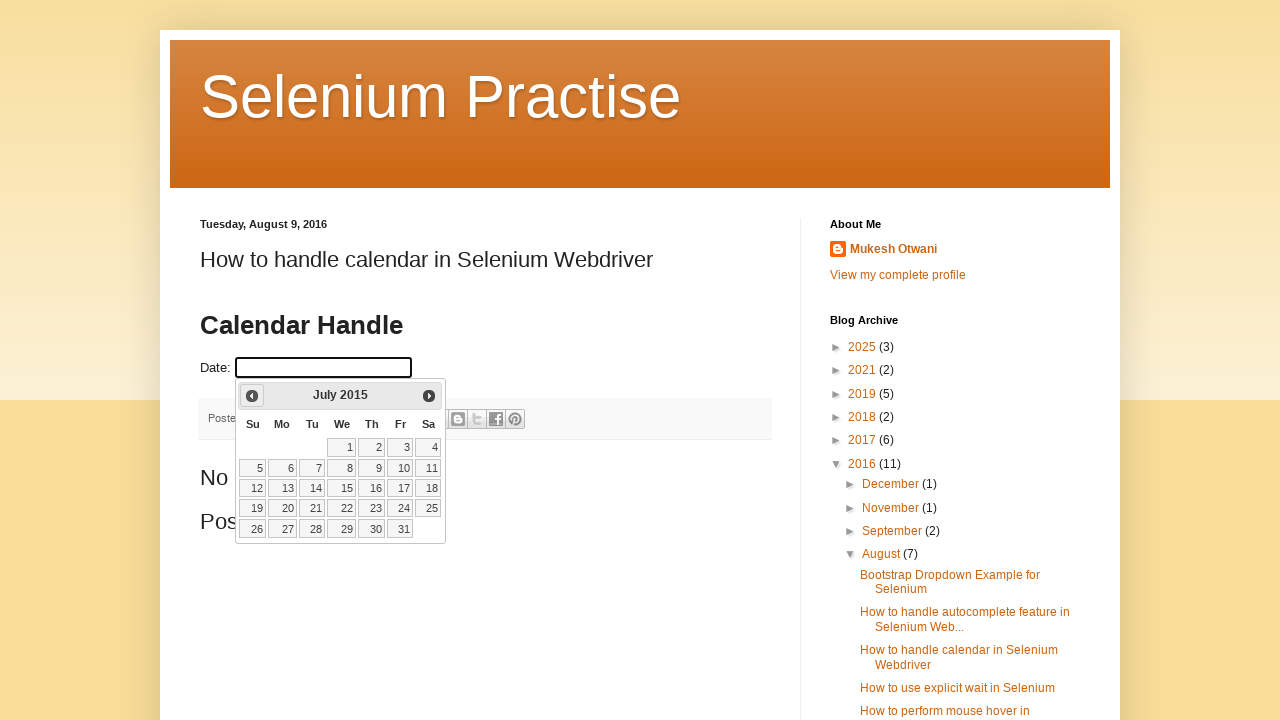

Clicked previous month button (currently at July 2015) at (252, 396) on span.ui-icon.ui-icon-circle-triangle-w
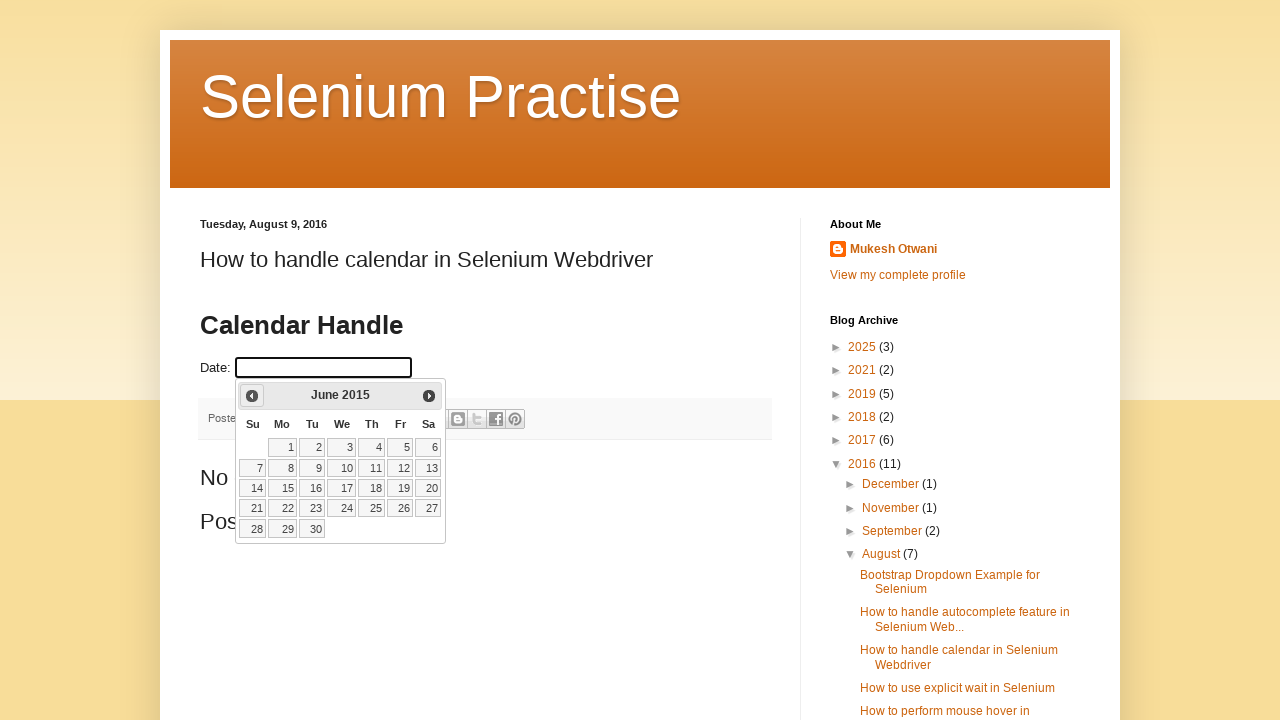

Waited for calendar to update after month navigation
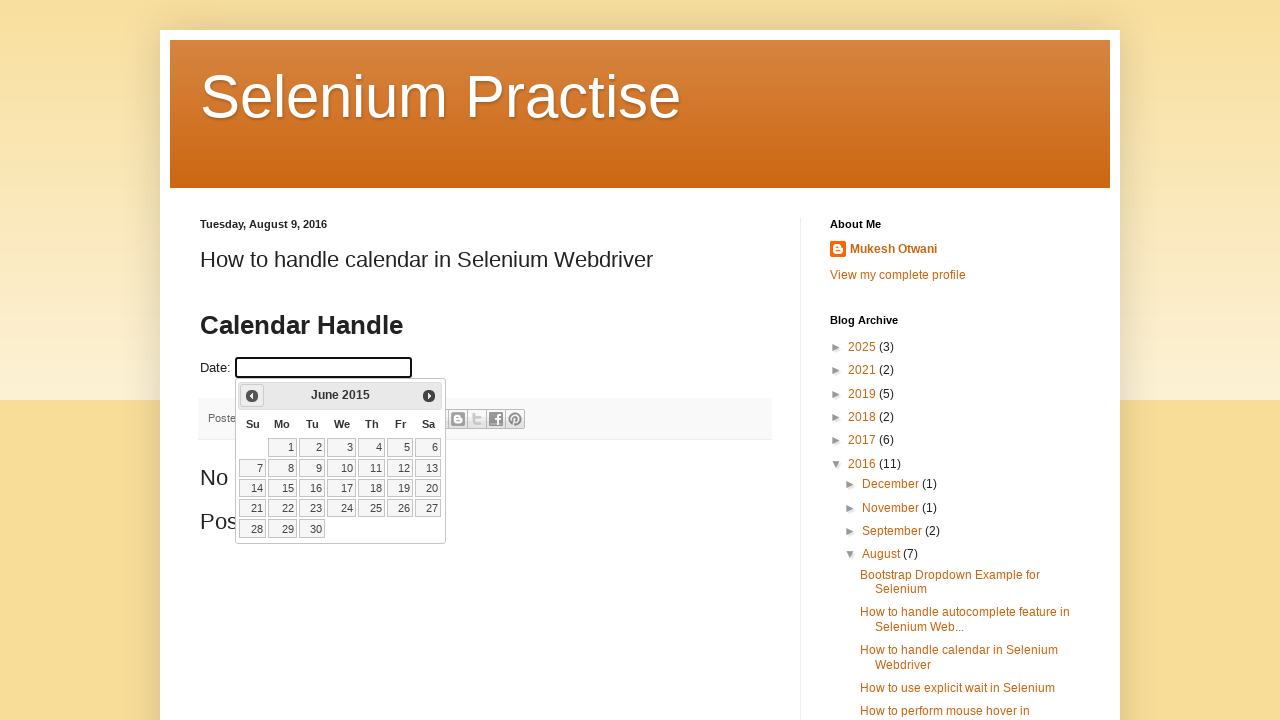

Clicked previous month button (currently at June 2015) at (252, 396) on span.ui-icon.ui-icon-circle-triangle-w
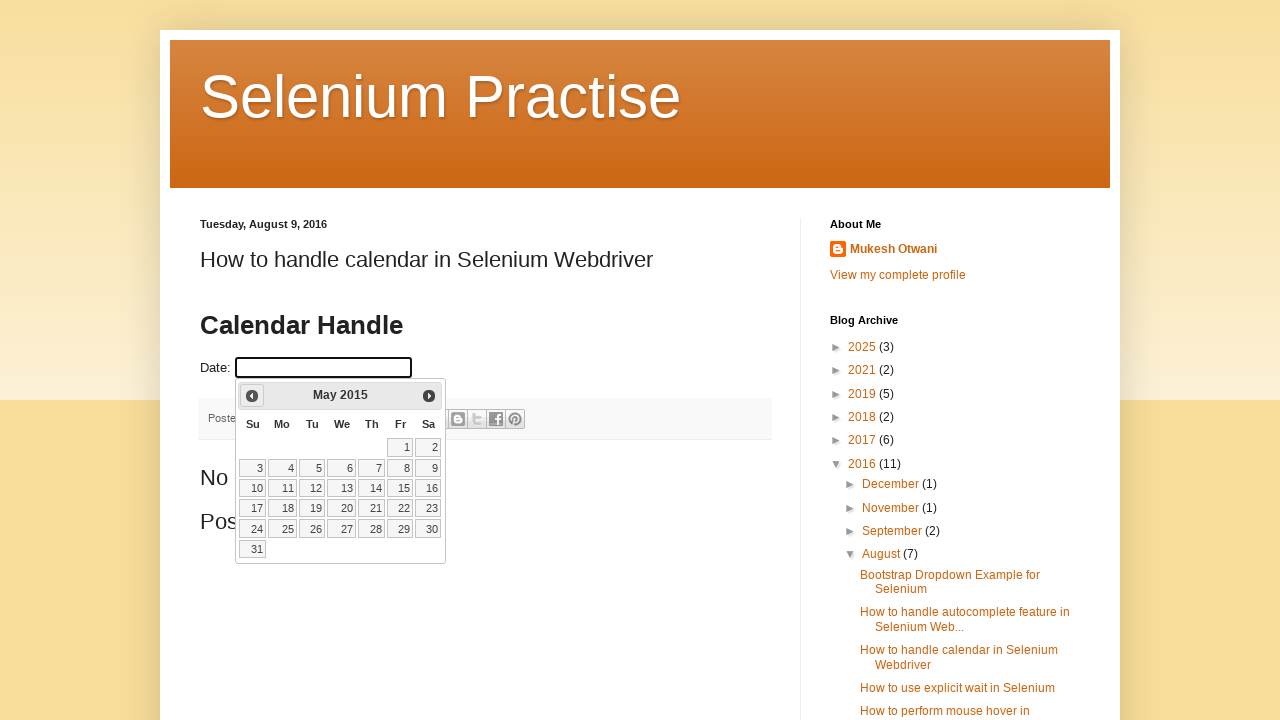

Waited for calendar to update after month navigation
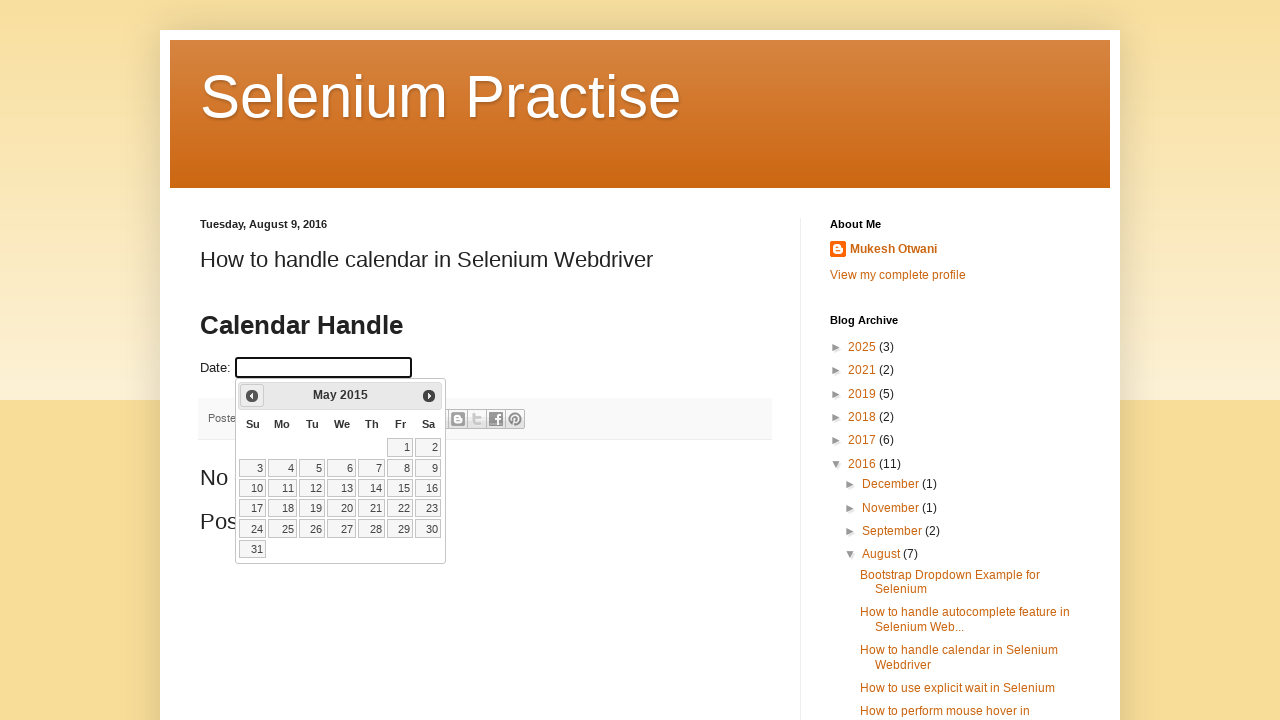

Clicked previous month button (currently at May 2015) at (252, 396) on span.ui-icon.ui-icon-circle-triangle-w
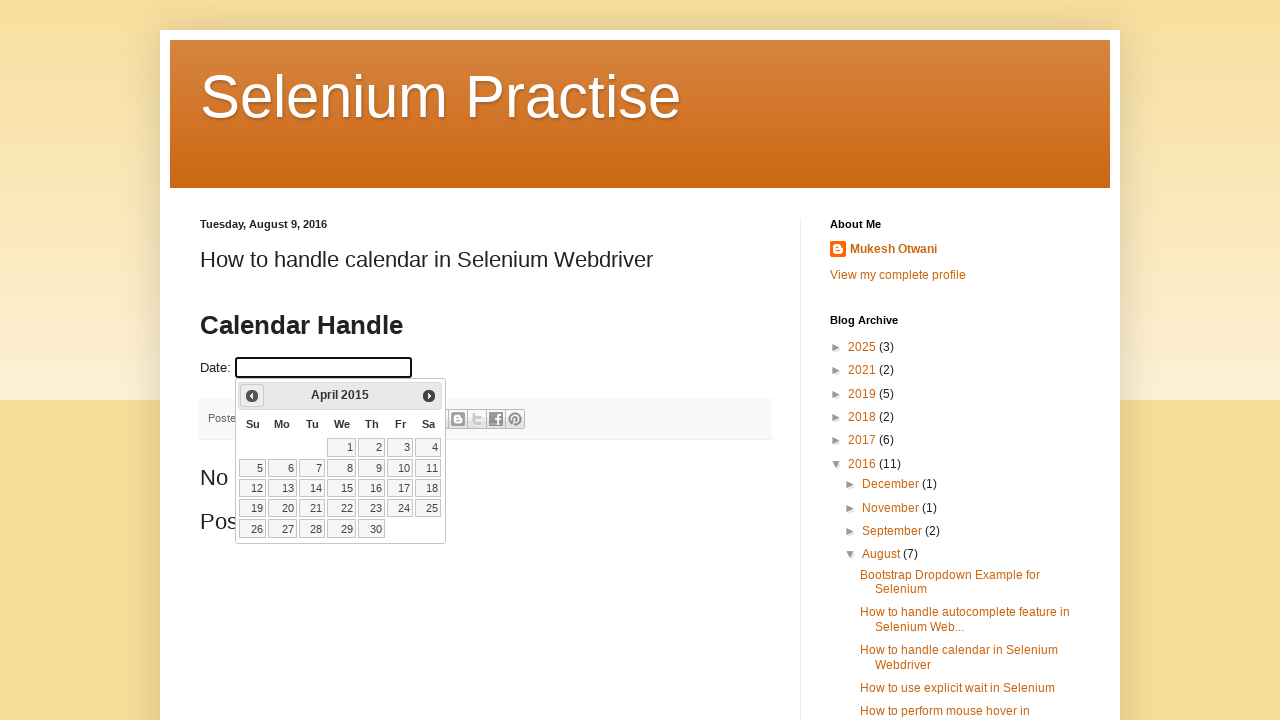

Waited for calendar to update after month navigation
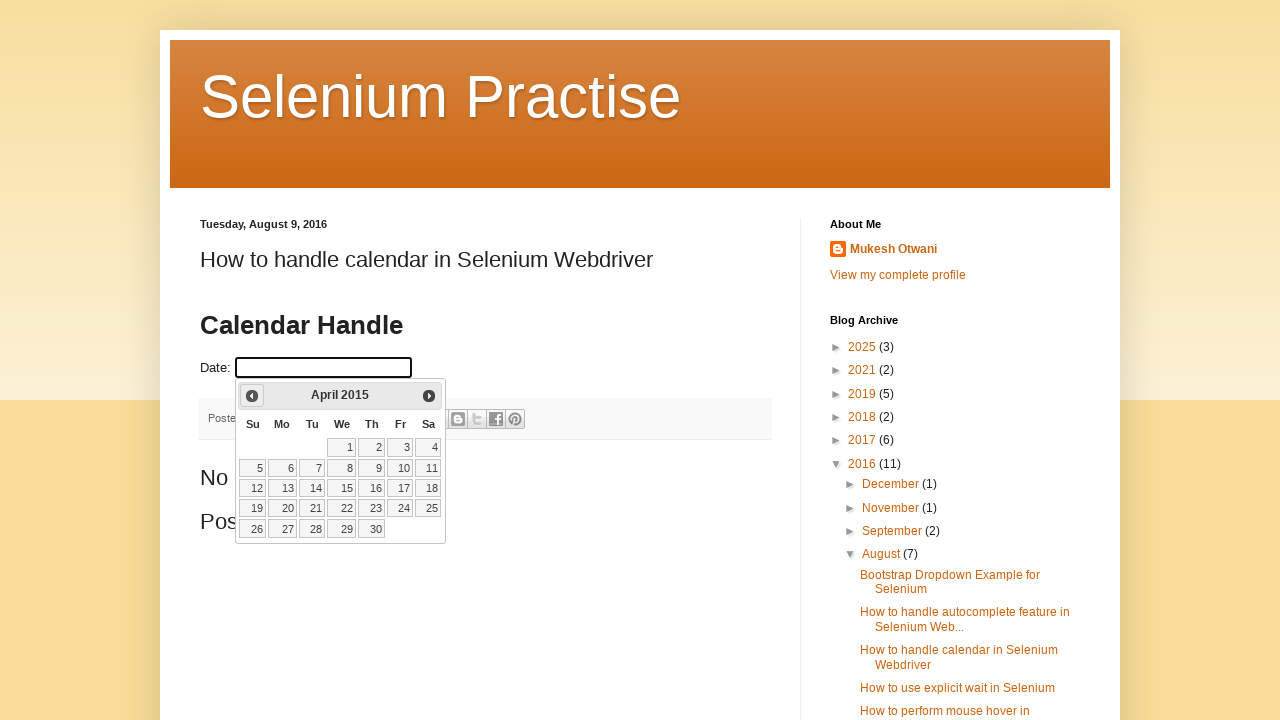

Clicked previous month button (currently at April 2015) at (252, 396) on span.ui-icon.ui-icon-circle-triangle-w
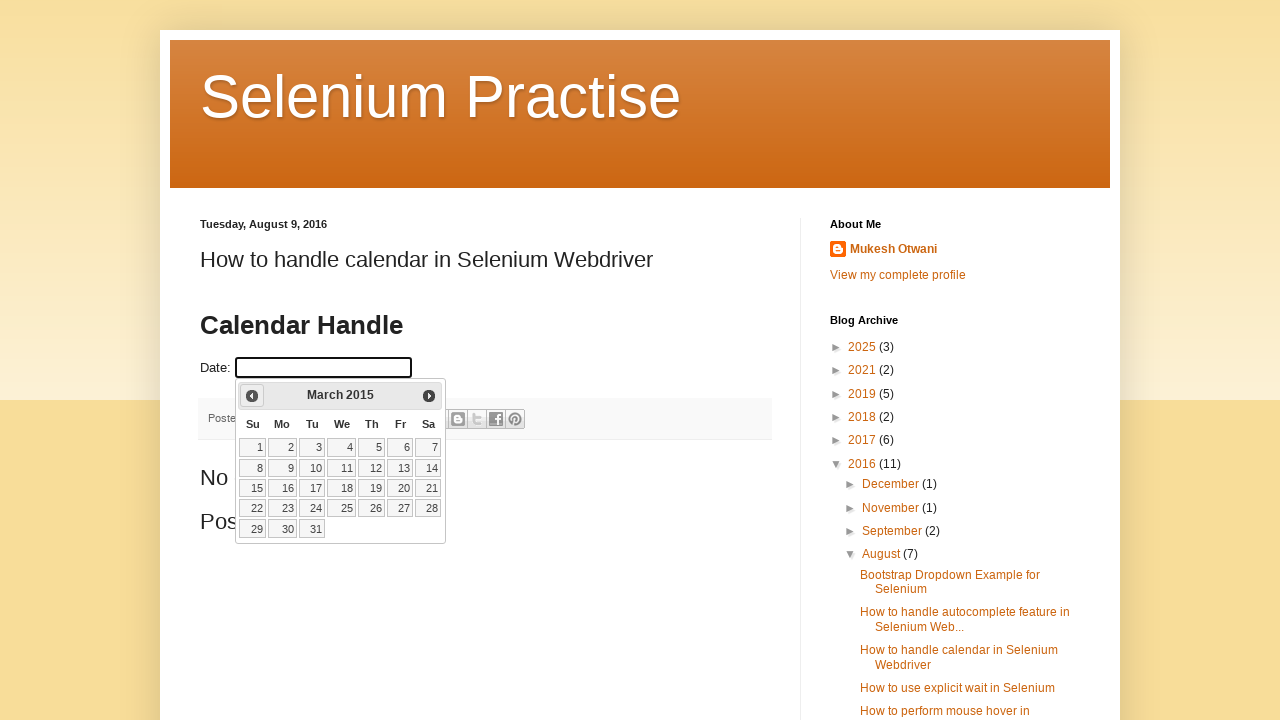

Waited for calendar to update after month navigation
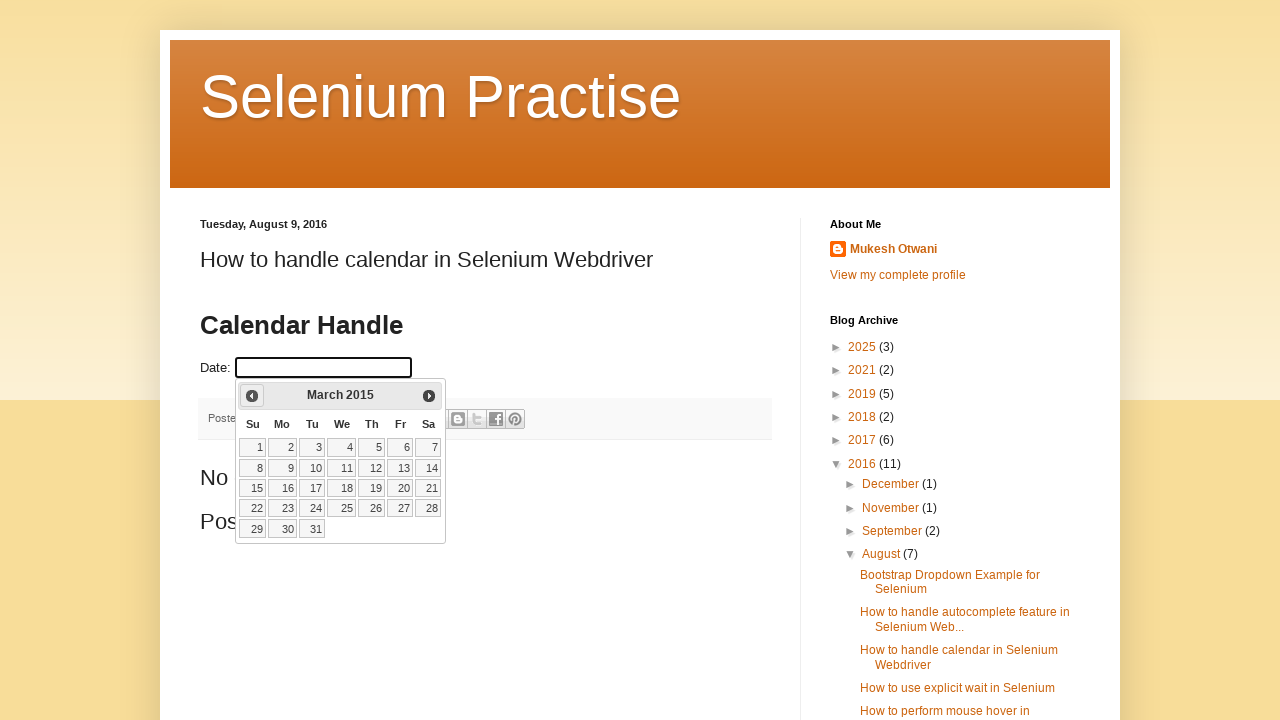

Clicked previous month button (currently at March 2015) at (252, 396) on span.ui-icon.ui-icon-circle-triangle-w
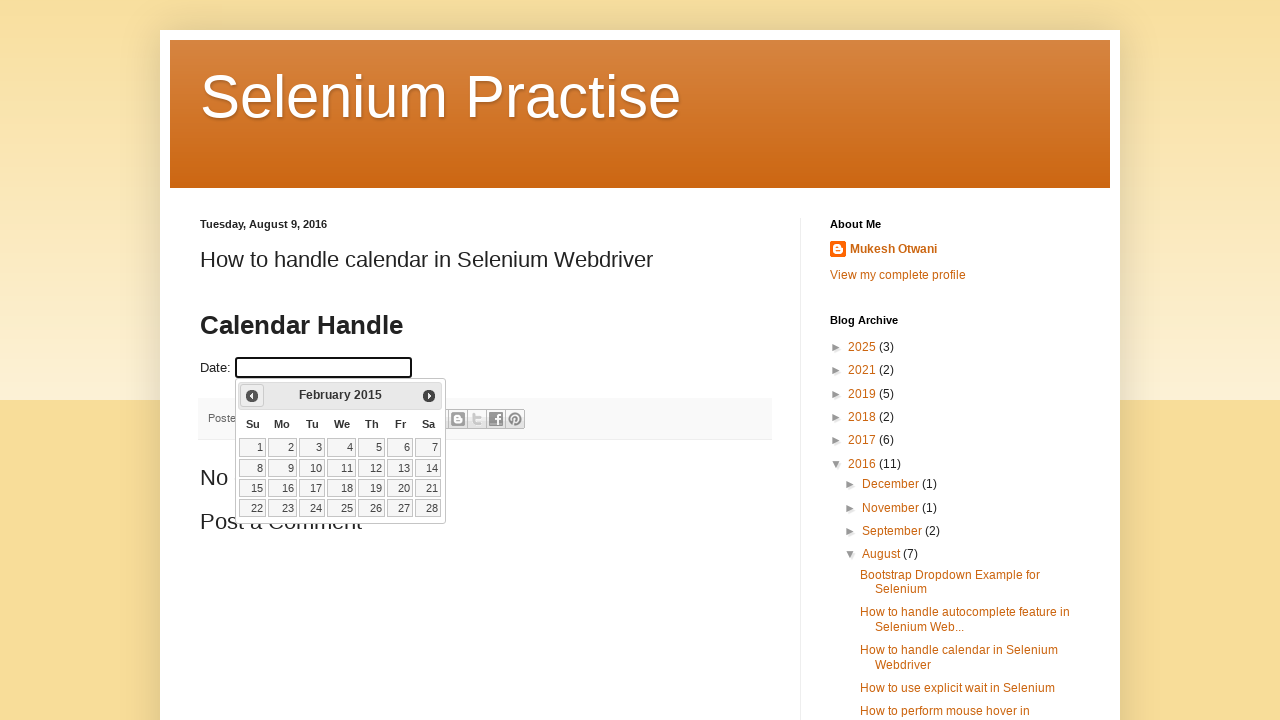

Waited for calendar to update after month navigation
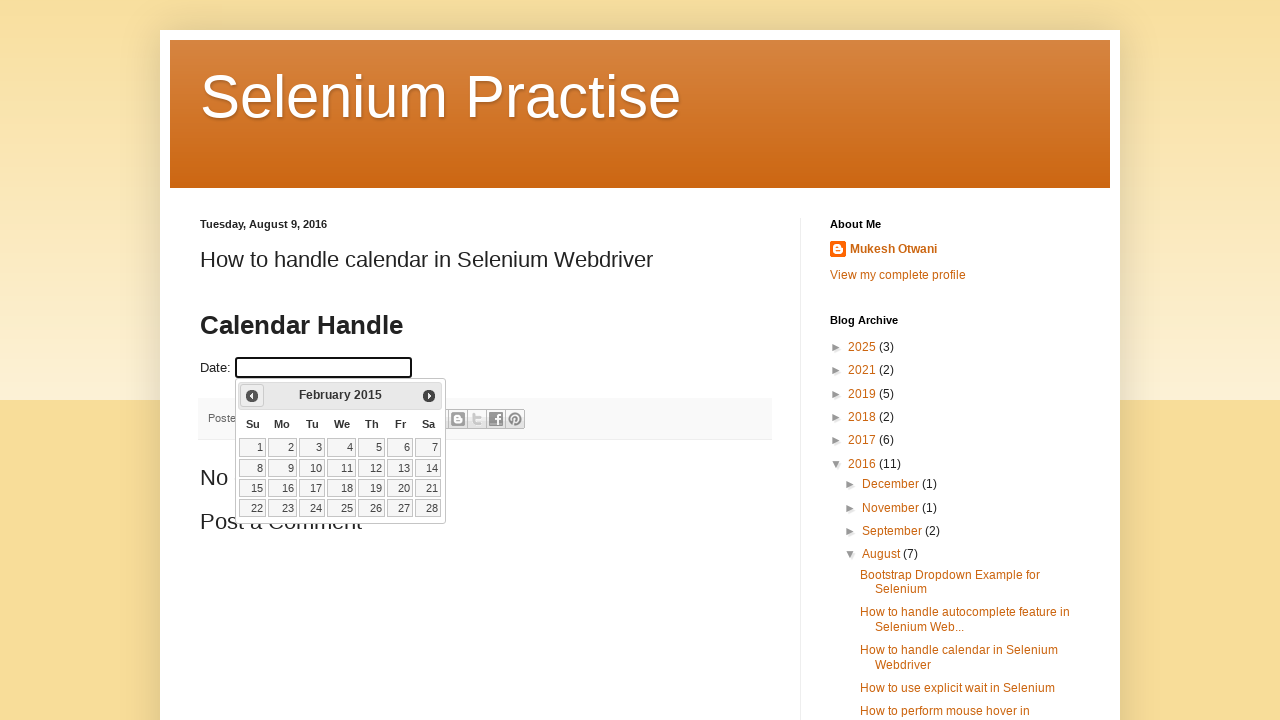

Clicked previous month button (currently at February 2015) at (252, 396) on span.ui-icon.ui-icon-circle-triangle-w
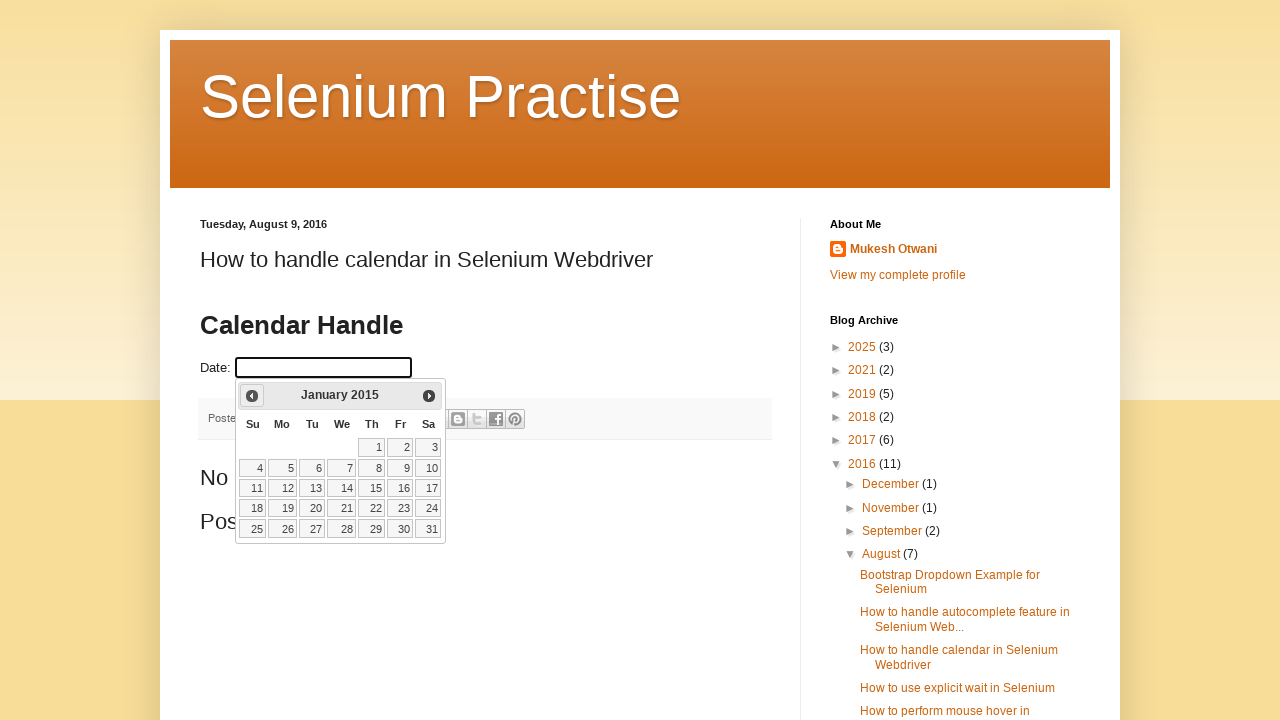

Waited for calendar to update after month navigation
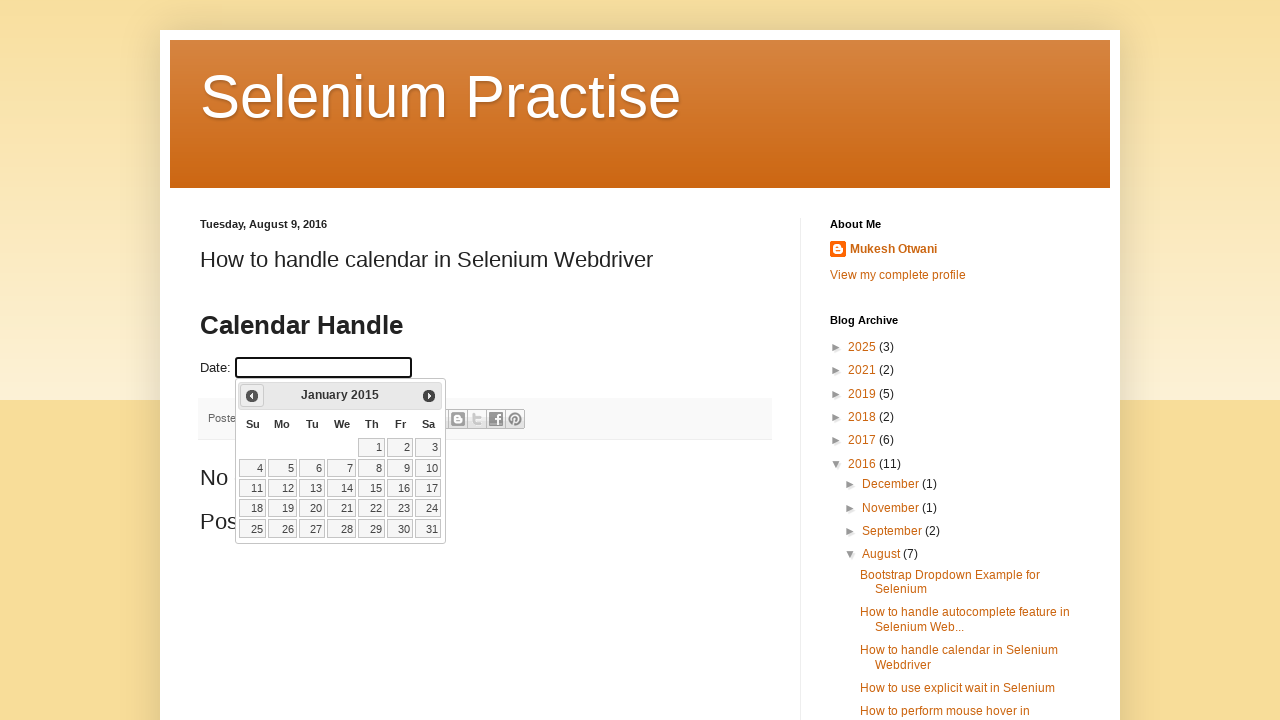

Clicked previous month button (currently at January 2015) at (252, 396) on span.ui-icon.ui-icon-circle-triangle-w
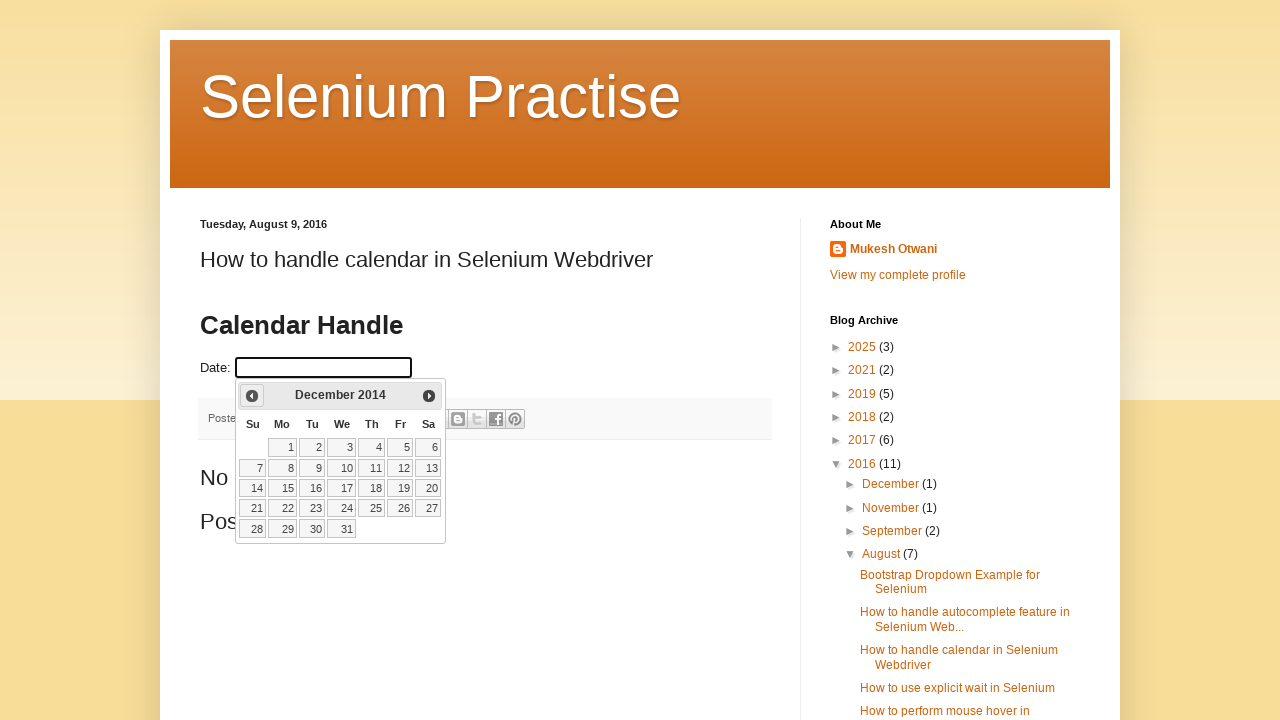

Waited for calendar to update after month navigation
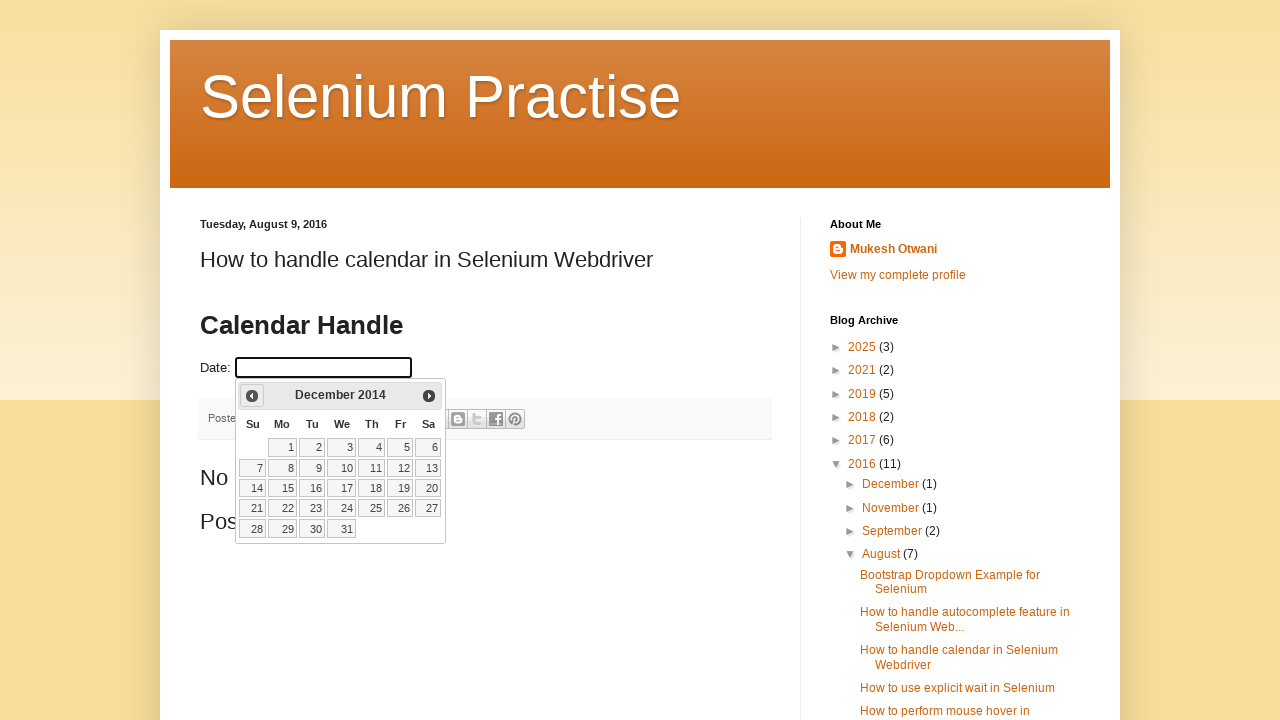

Clicked previous month button (currently at December 2014) at (252, 396) on span.ui-icon.ui-icon-circle-triangle-w
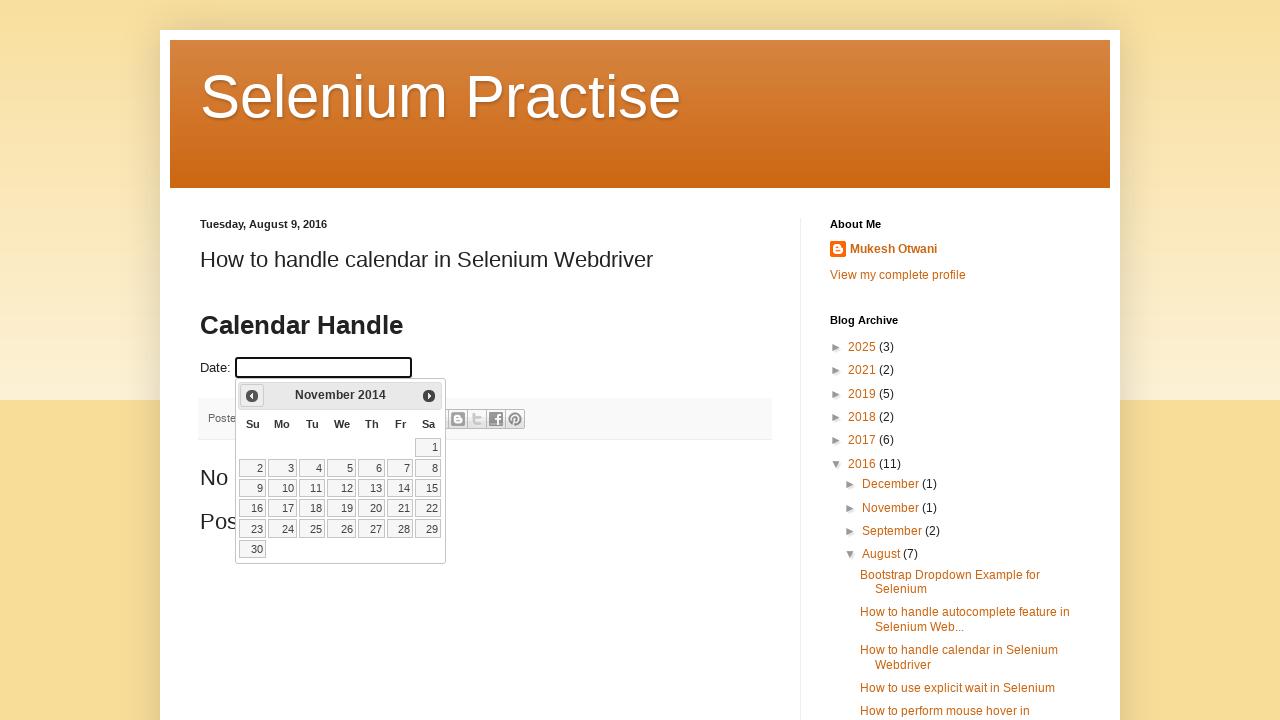

Waited for calendar to update after month navigation
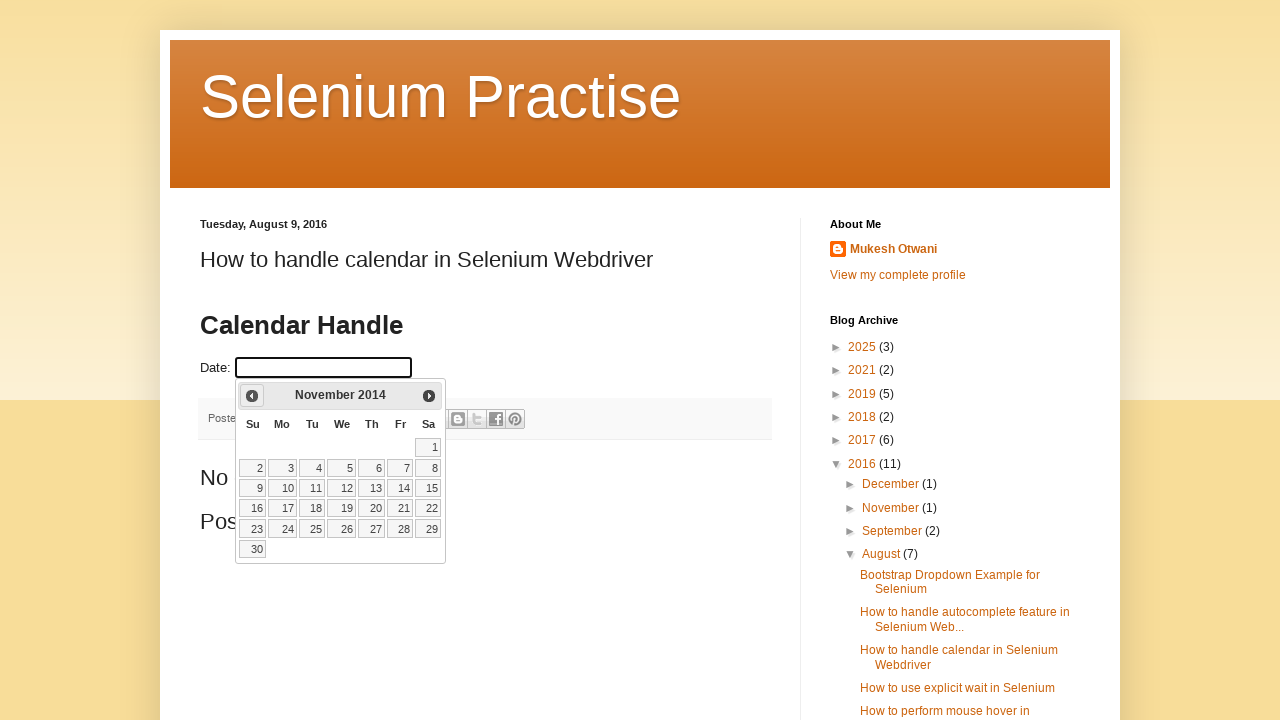

Clicked previous month button (currently at November 2014) at (252, 396) on span.ui-icon.ui-icon-circle-triangle-w
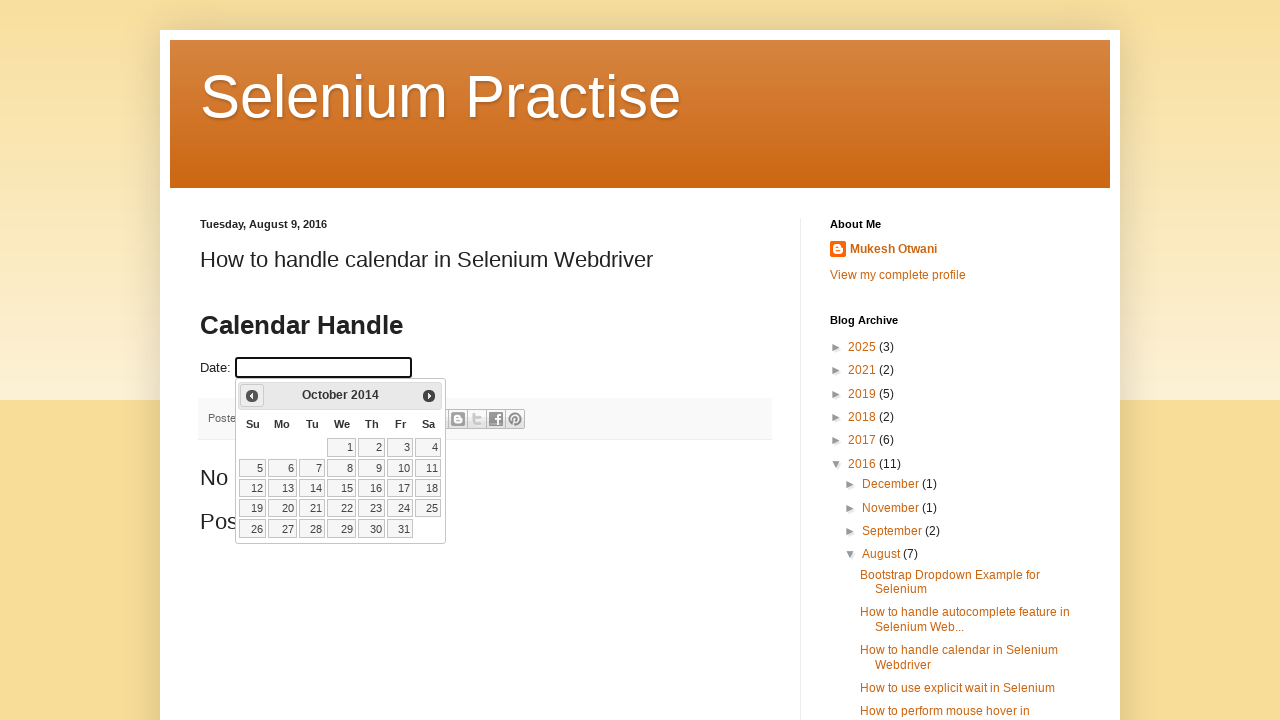

Waited for calendar to update after month navigation
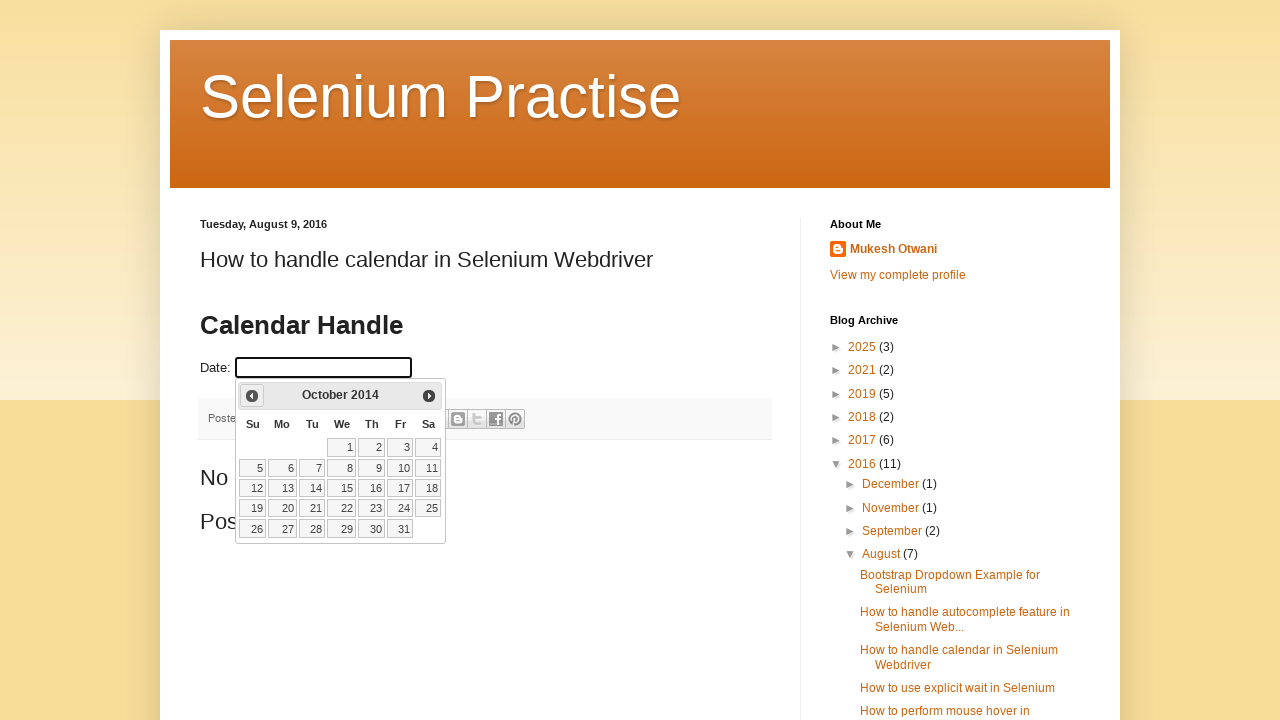

Clicked previous month button (currently at October 2014) at (252, 396) on span.ui-icon.ui-icon-circle-triangle-w
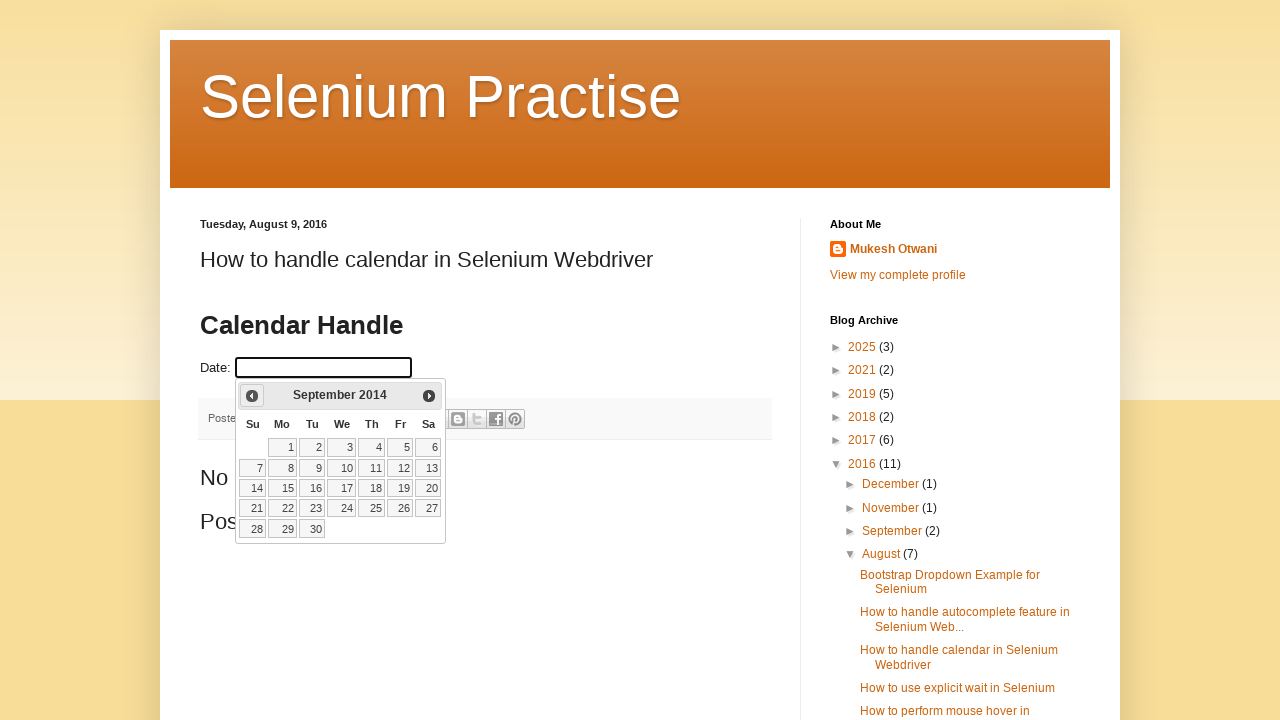

Waited for calendar to update after month navigation
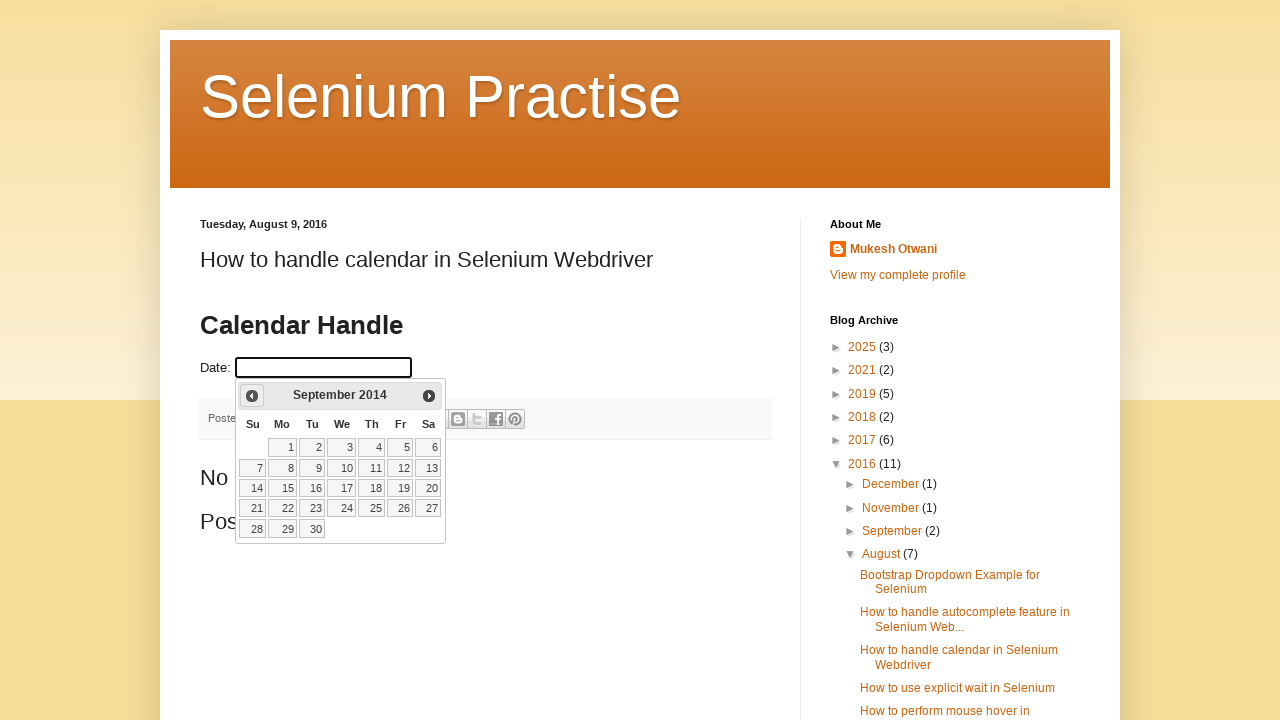

Clicked previous month button (currently at September 2014) at (252, 396) on span.ui-icon.ui-icon-circle-triangle-w
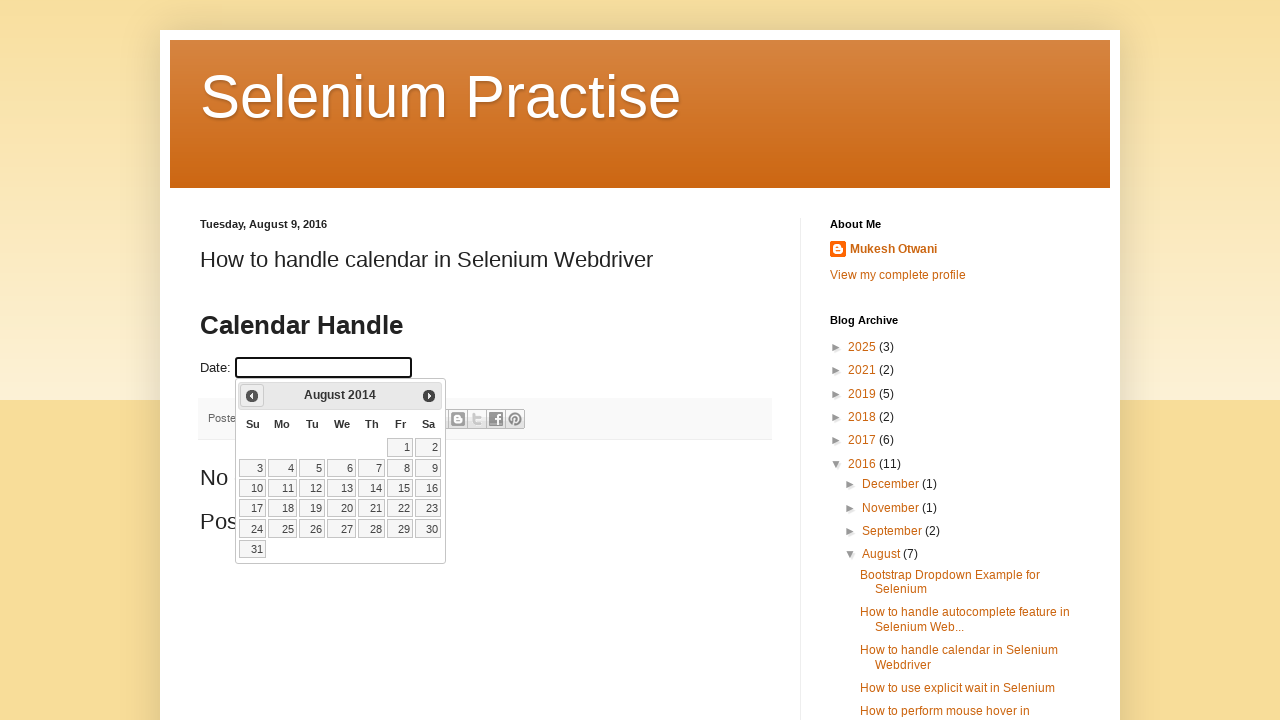

Waited for calendar to update after month navigation
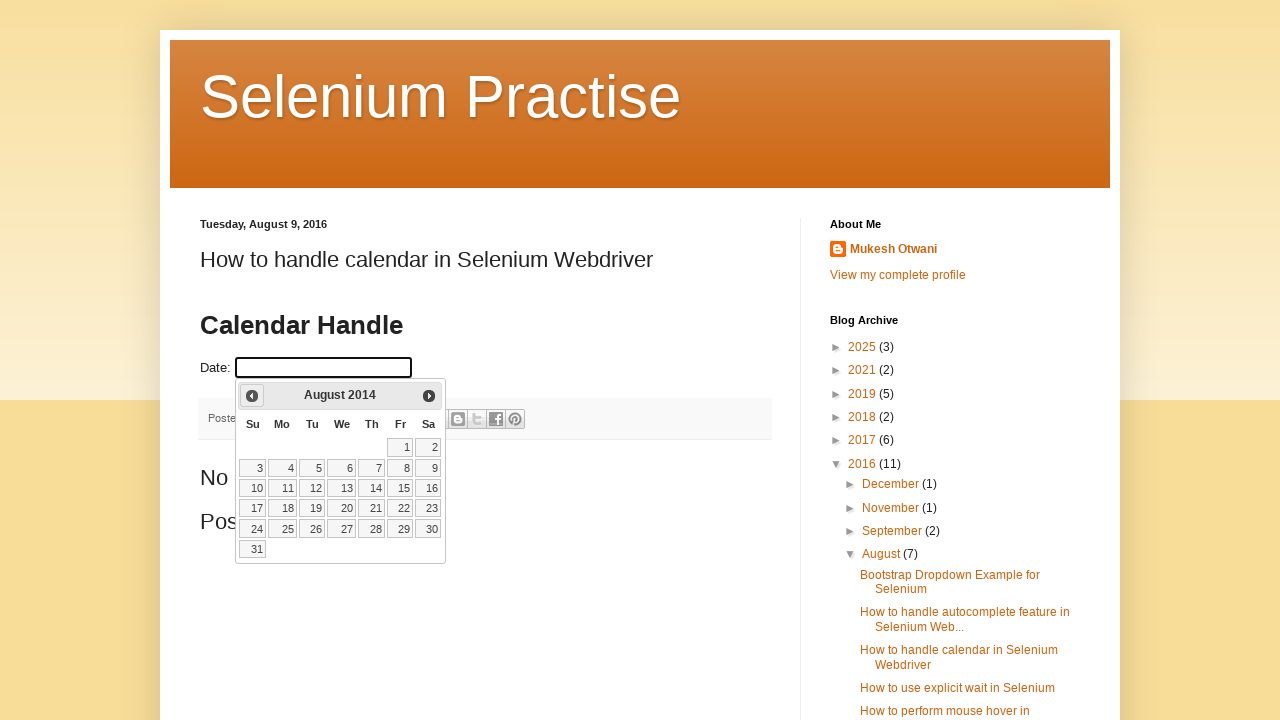

Clicked previous month button (currently at August 2014) at (252, 396) on span.ui-icon.ui-icon-circle-triangle-w
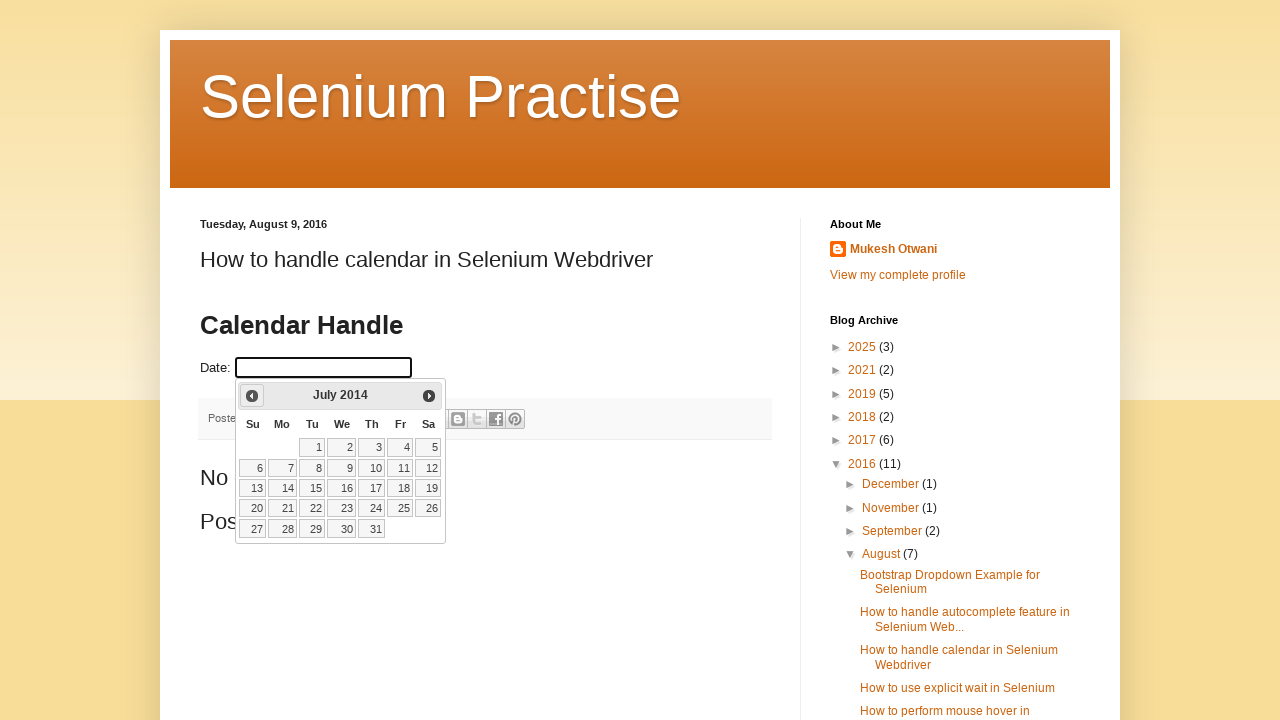

Waited for calendar to update after month navigation
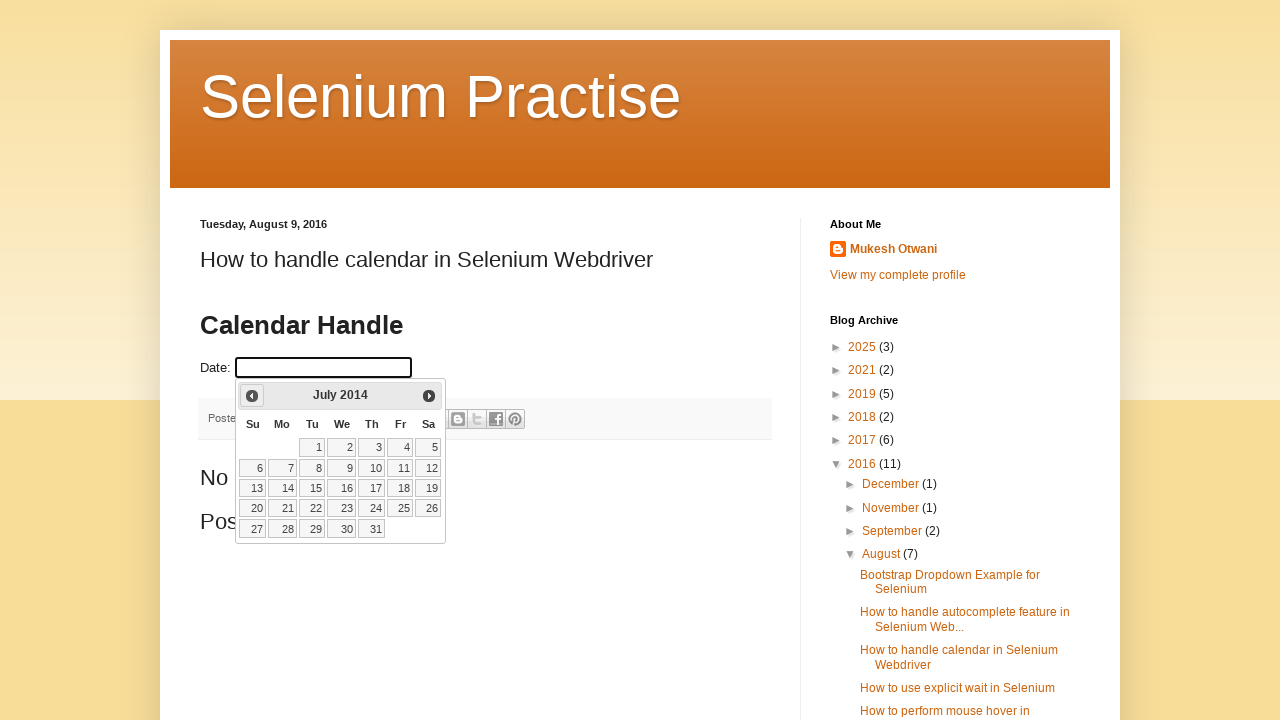

Clicked previous month button (currently at July 2014) at (252, 396) on span.ui-icon.ui-icon-circle-triangle-w
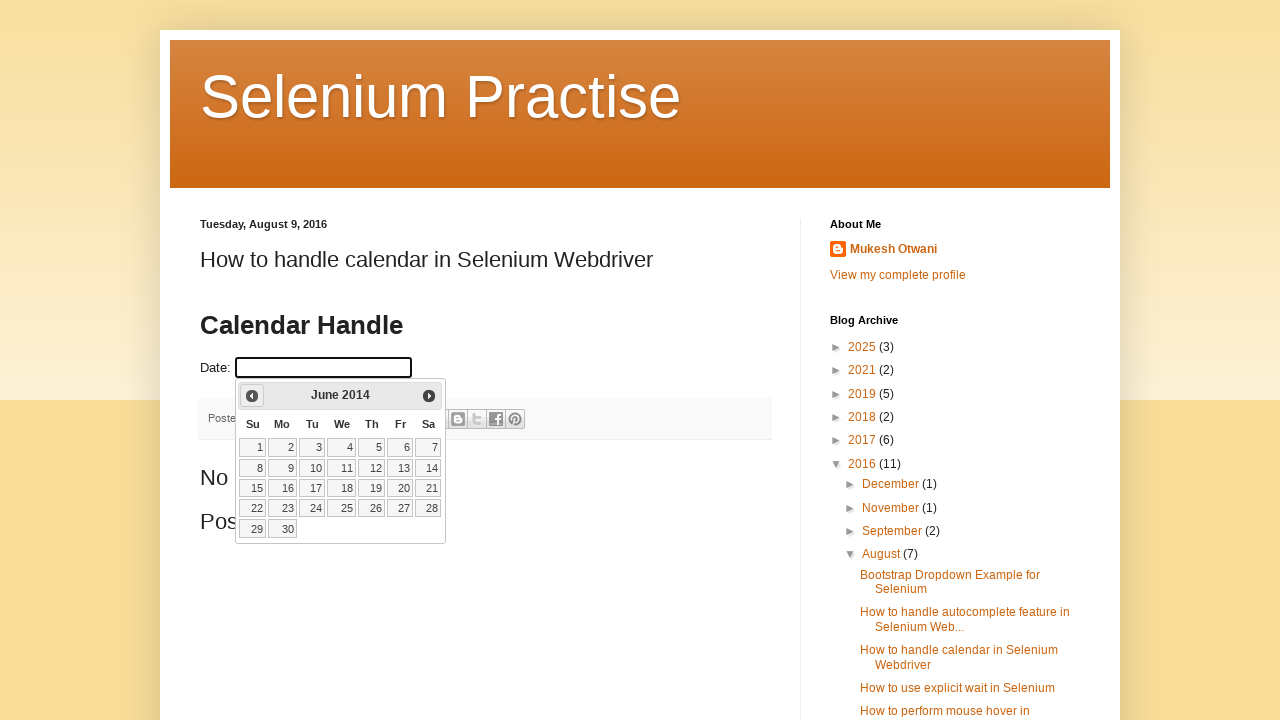

Waited for calendar to update after month navigation
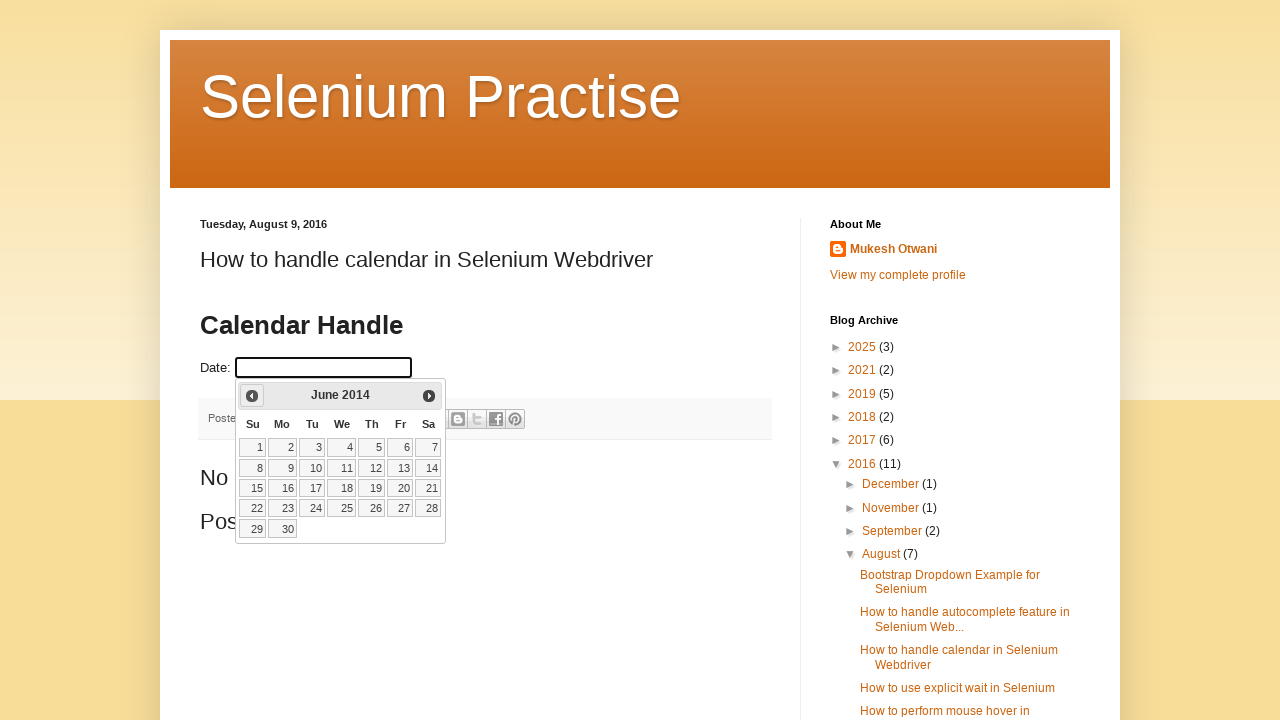

Clicked previous month button (currently at June 2014) at (252, 396) on span.ui-icon.ui-icon-circle-triangle-w
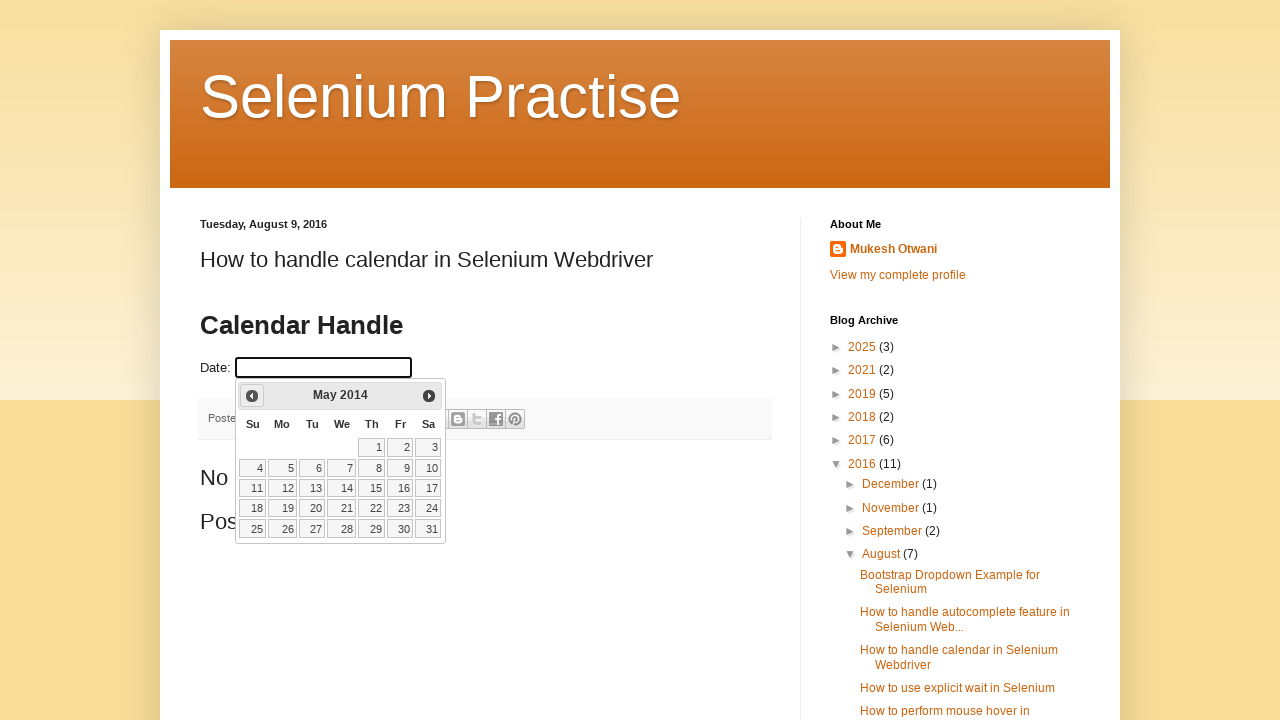

Waited for calendar to update after month navigation
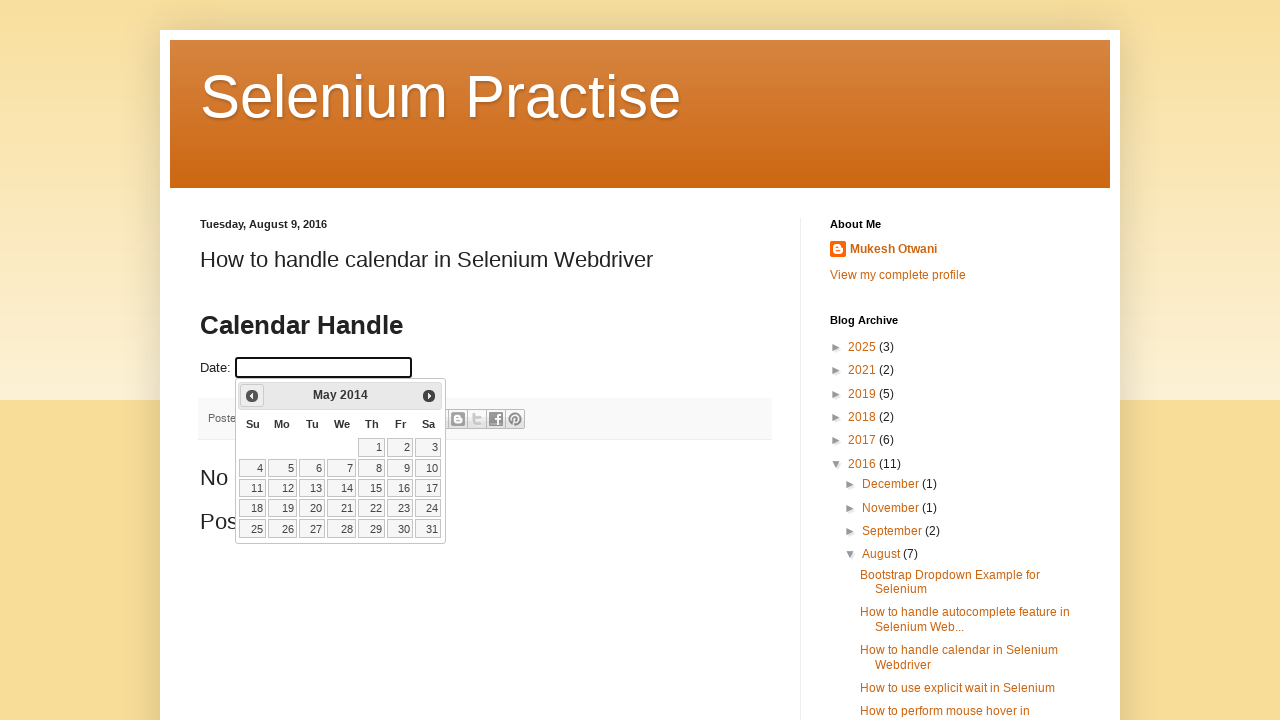

Clicked previous month button (currently at May 2014) at (252, 396) on span.ui-icon.ui-icon-circle-triangle-w
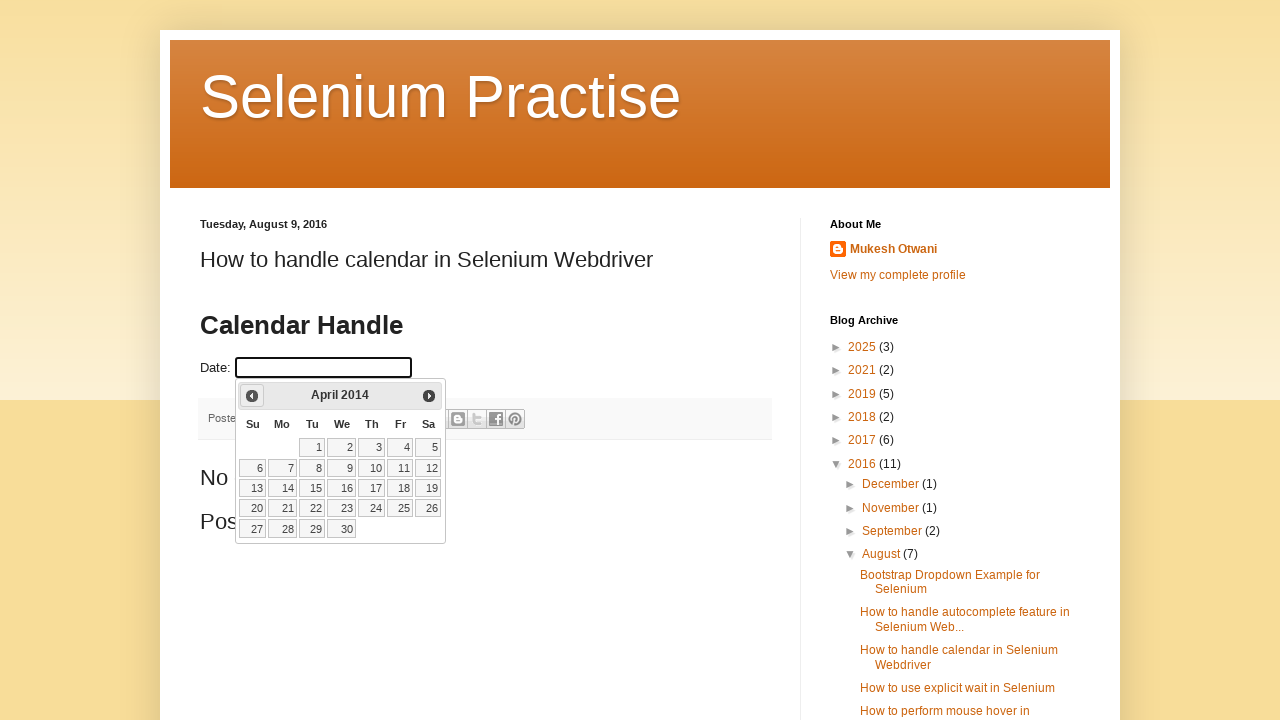

Waited for calendar to update after month navigation
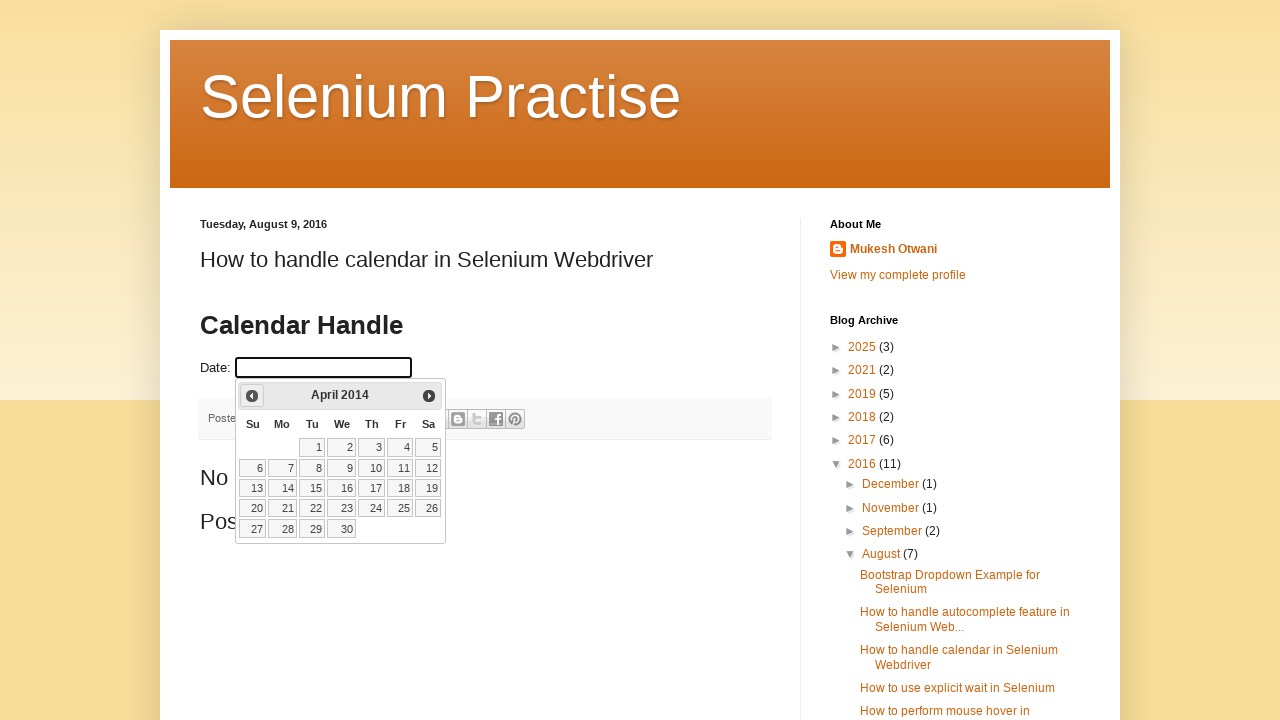

Clicked previous month button (currently at April 2014) at (252, 396) on span.ui-icon.ui-icon-circle-triangle-w
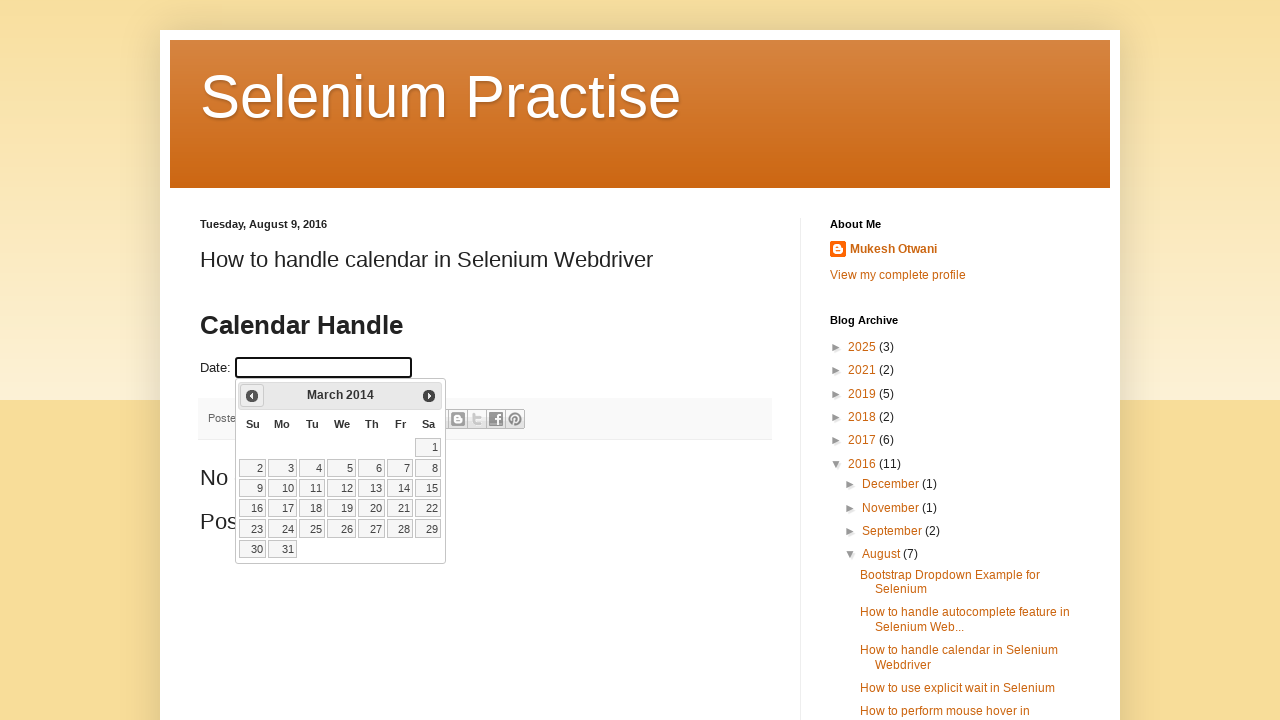

Waited for calendar to update after month navigation
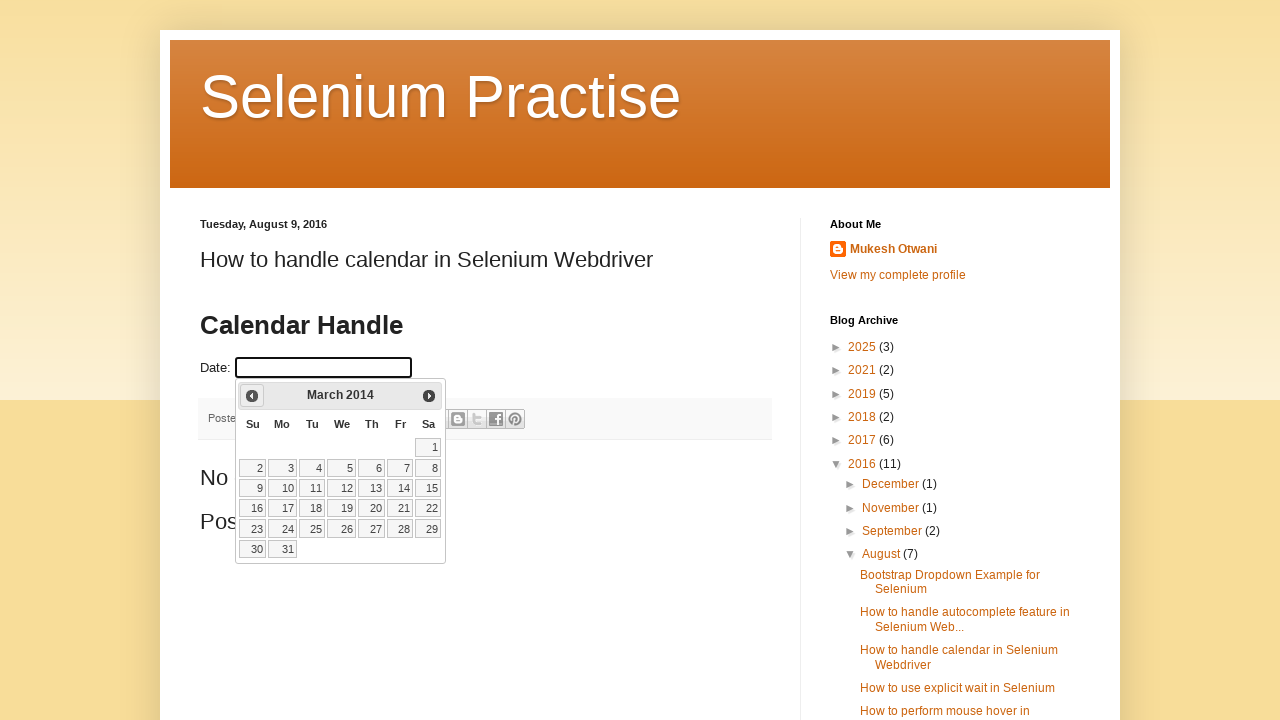

Clicked previous month button (currently at March 2014) at (252, 396) on span.ui-icon.ui-icon-circle-triangle-w
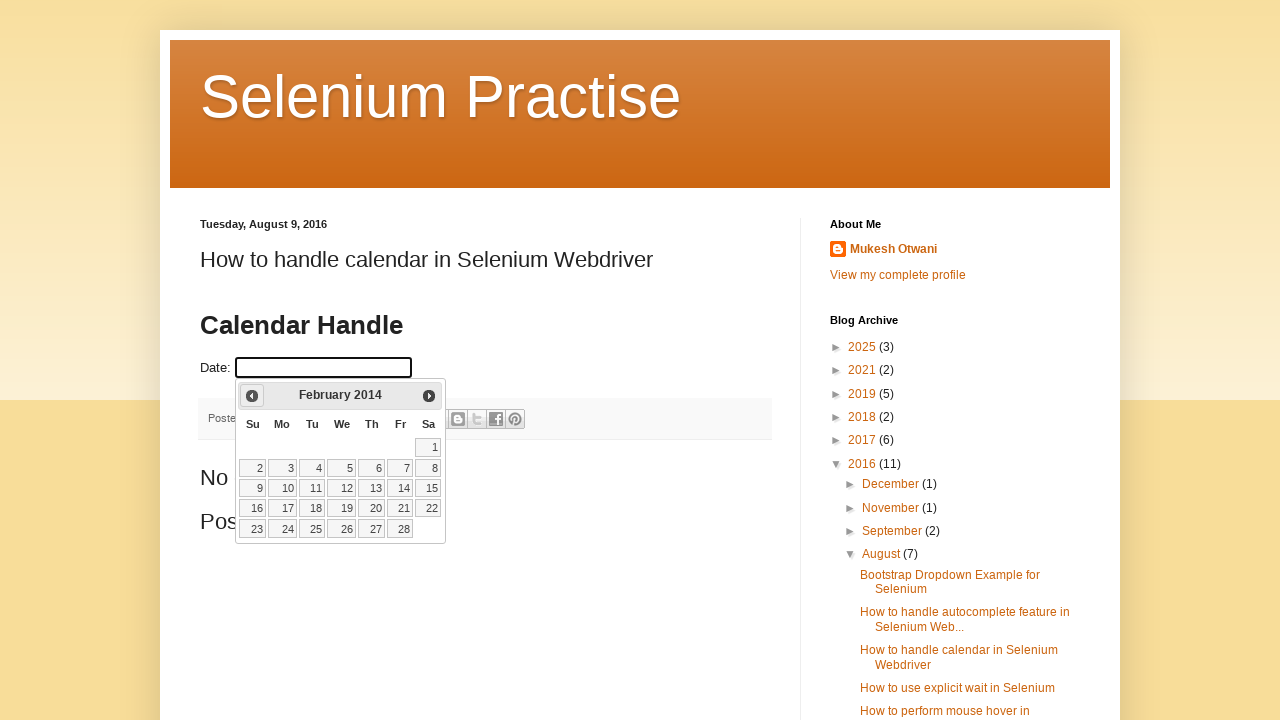

Waited for calendar to update after month navigation
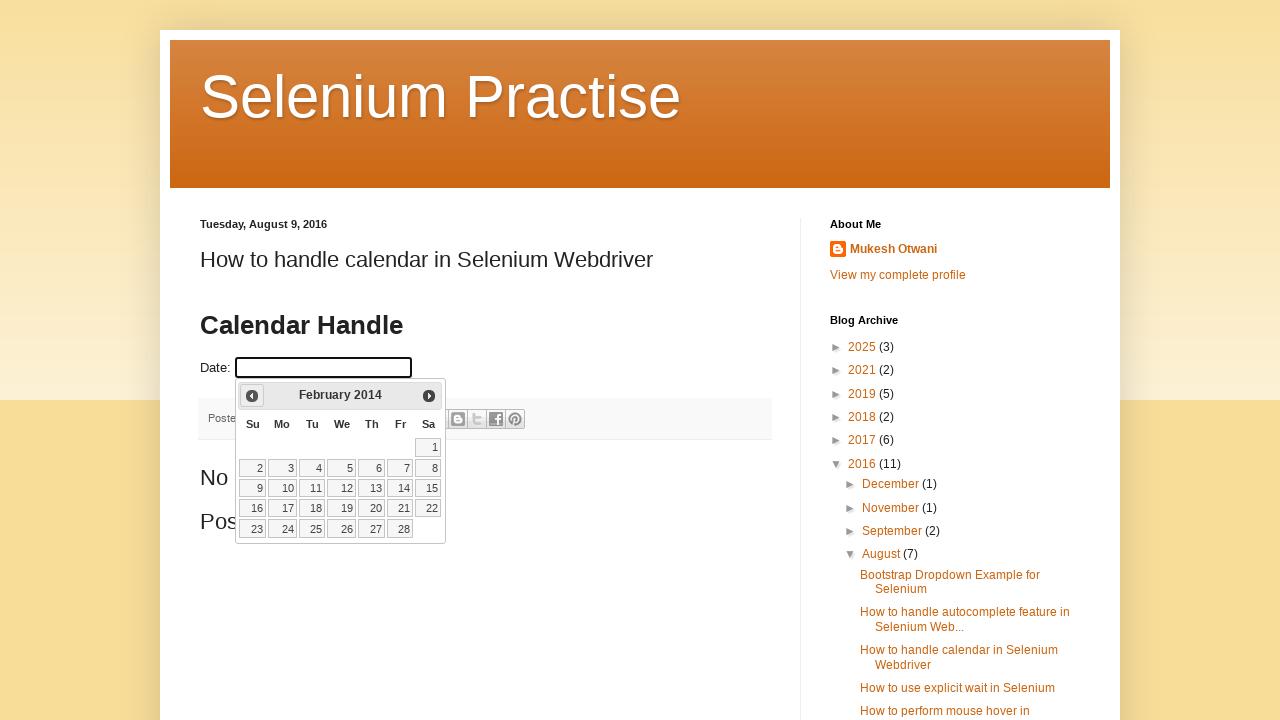

Clicked previous month button (currently at February 2014) at (252, 396) on span.ui-icon.ui-icon-circle-triangle-w
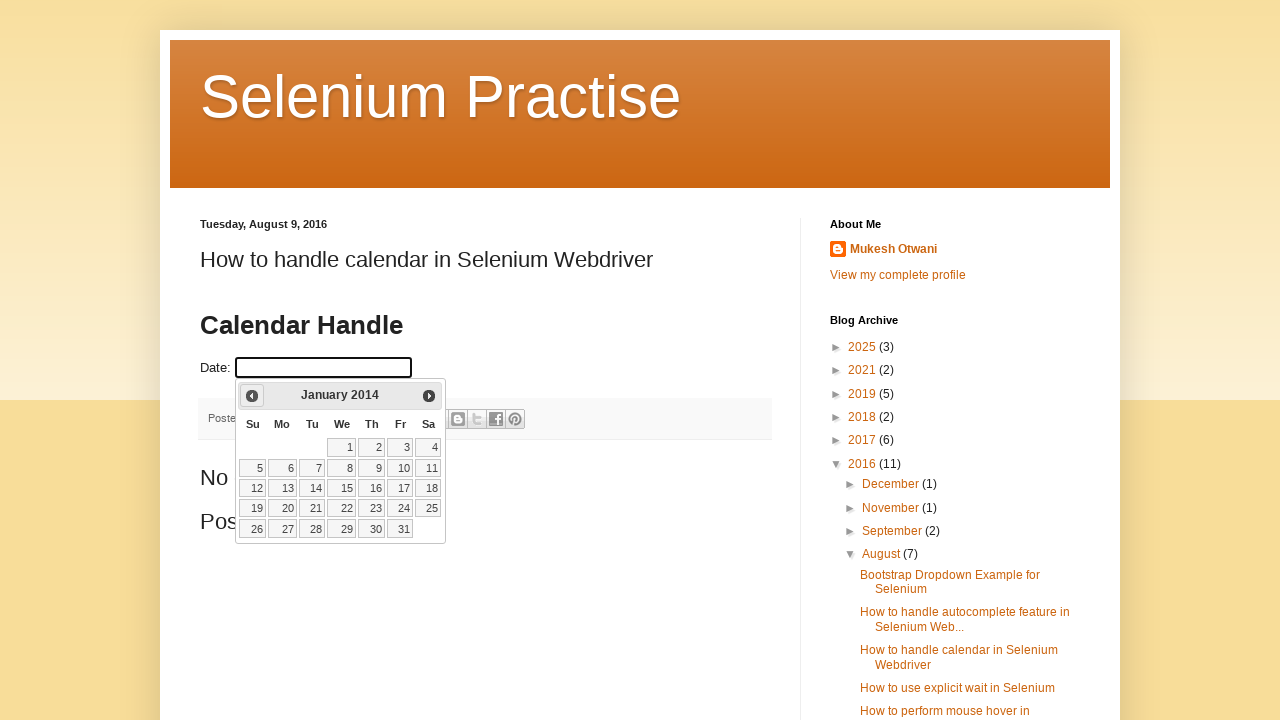

Waited for calendar to update after month navigation
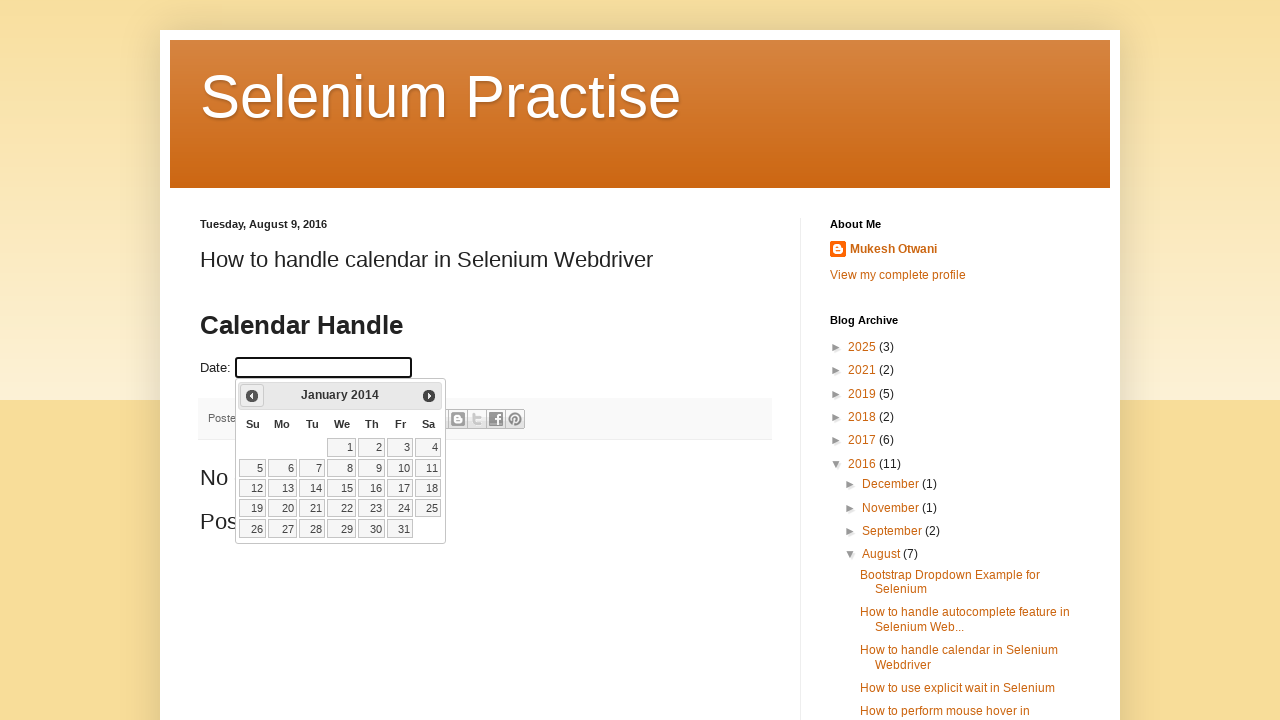

Clicked previous month button (currently at January 2014) at (252, 396) on span.ui-icon.ui-icon-circle-triangle-w
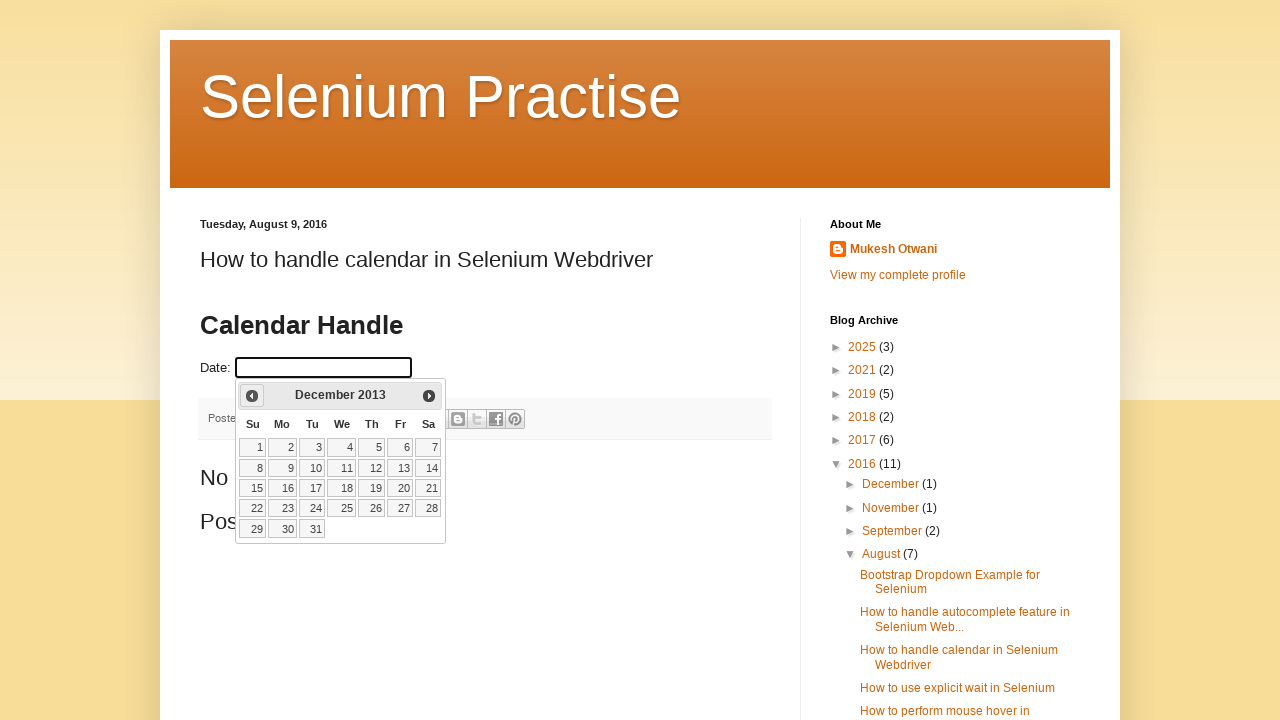

Waited for calendar to update after month navigation
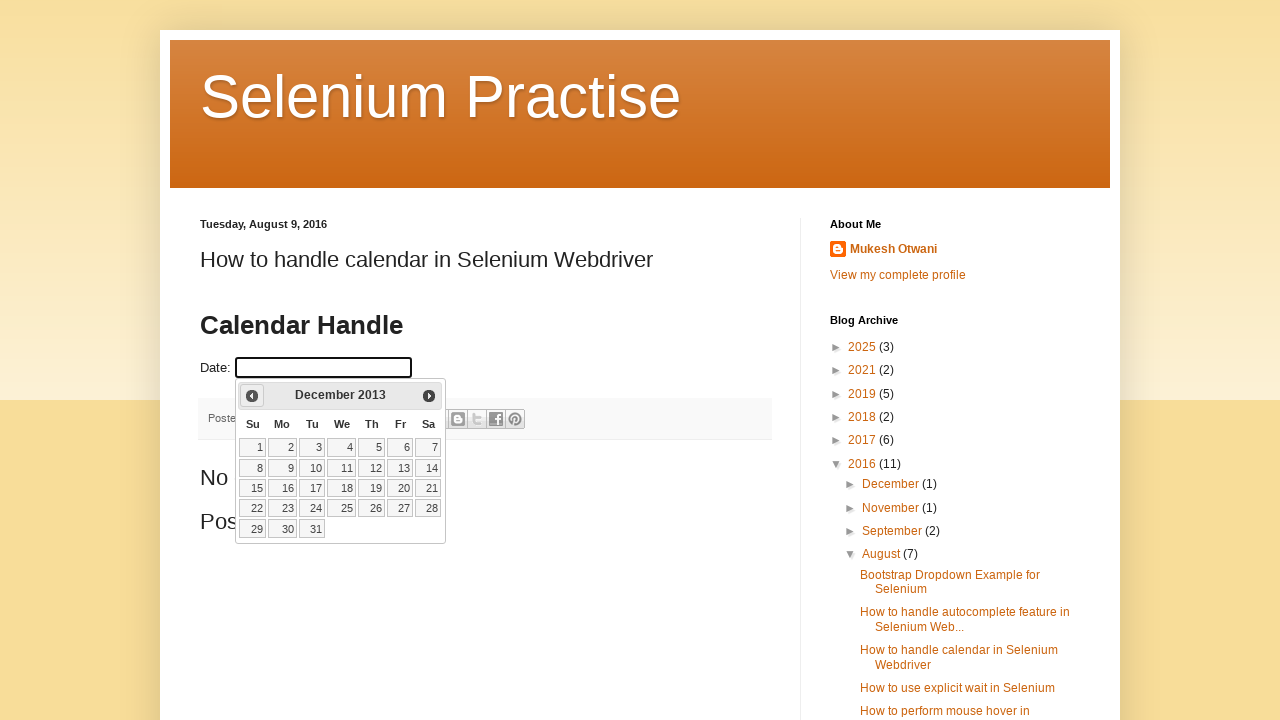

Clicked previous month button (currently at December 2013) at (252, 396) on span.ui-icon.ui-icon-circle-triangle-w
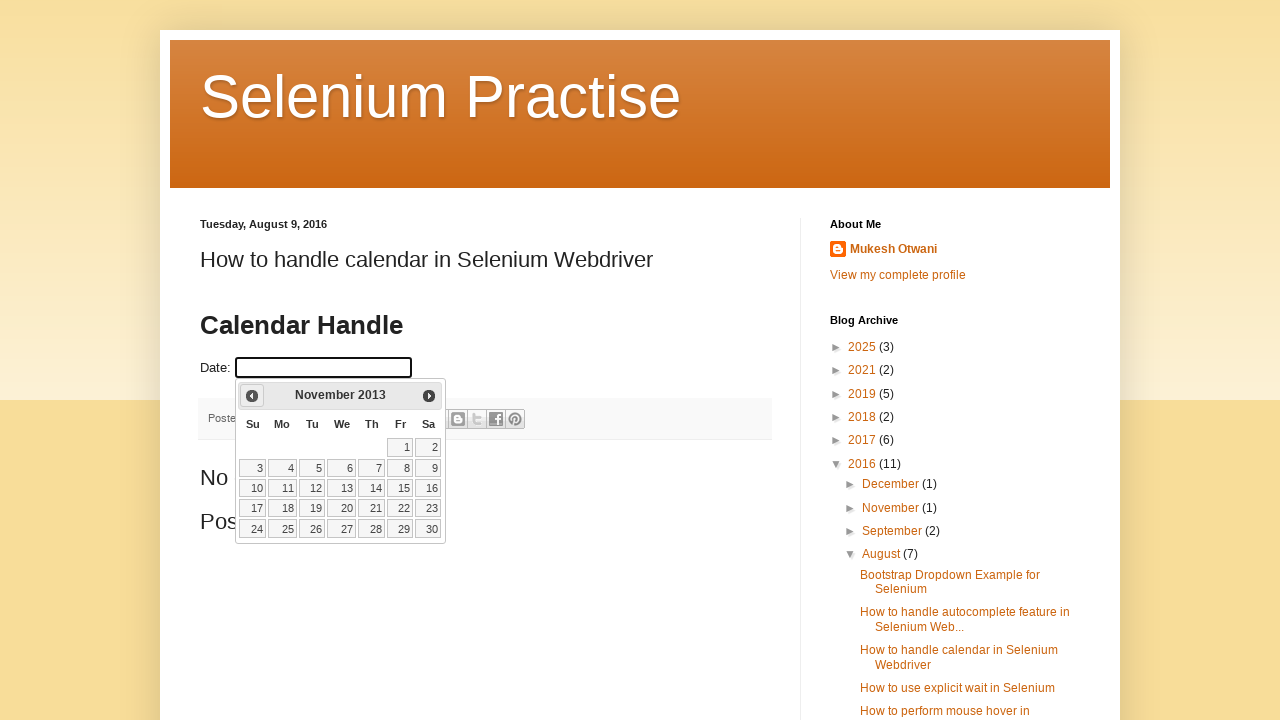

Waited for calendar to update after month navigation
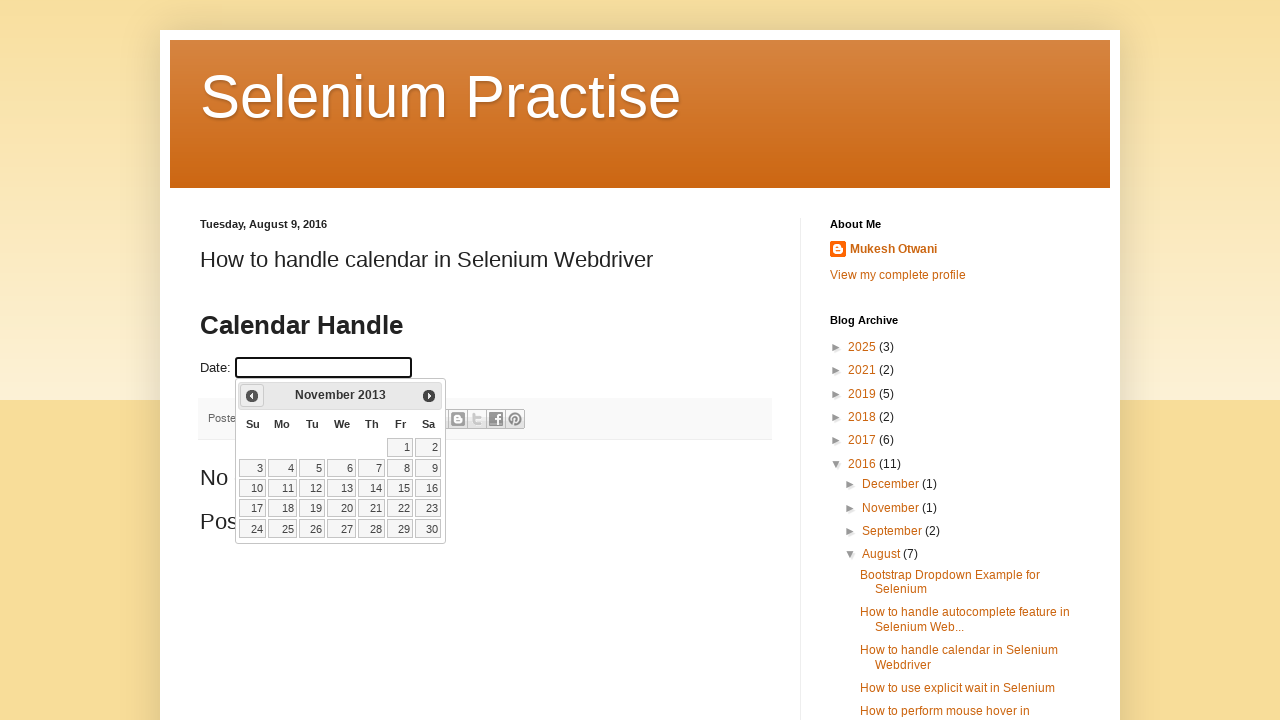

Clicked previous month button (currently at November 2013) at (252, 396) on span.ui-icon.ui-icon-circle-triangle-w
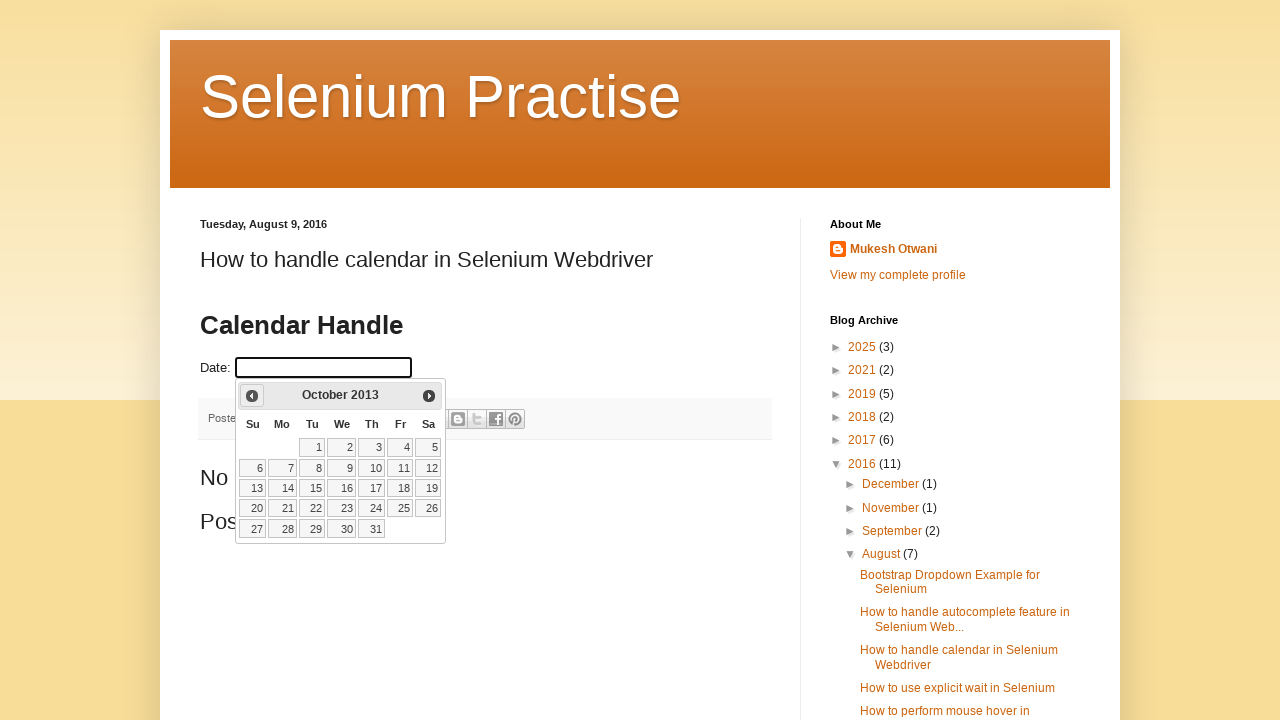

Waited for calendar to update after month navigation
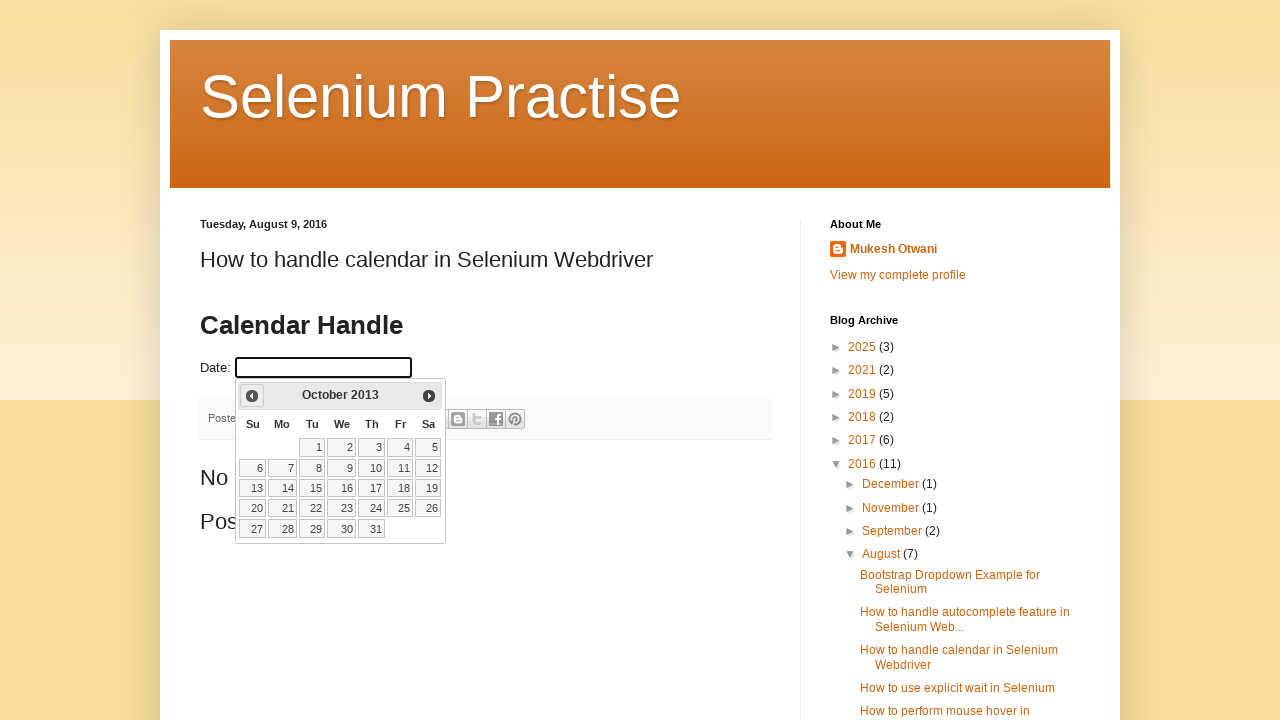

Clicked previous month button (currently at October 2013) at (252, 396) on span.ui-icon.ui-icon-circle-triangle-w
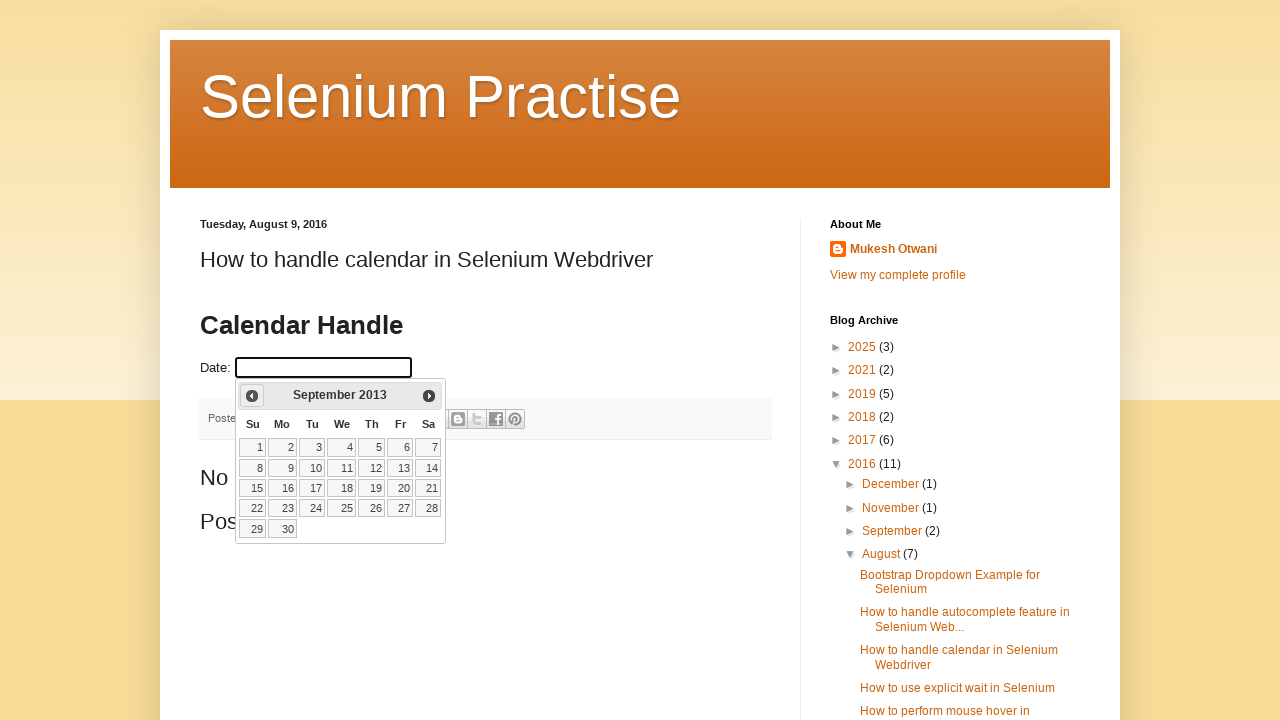

Waited for calendar to update after month navigation
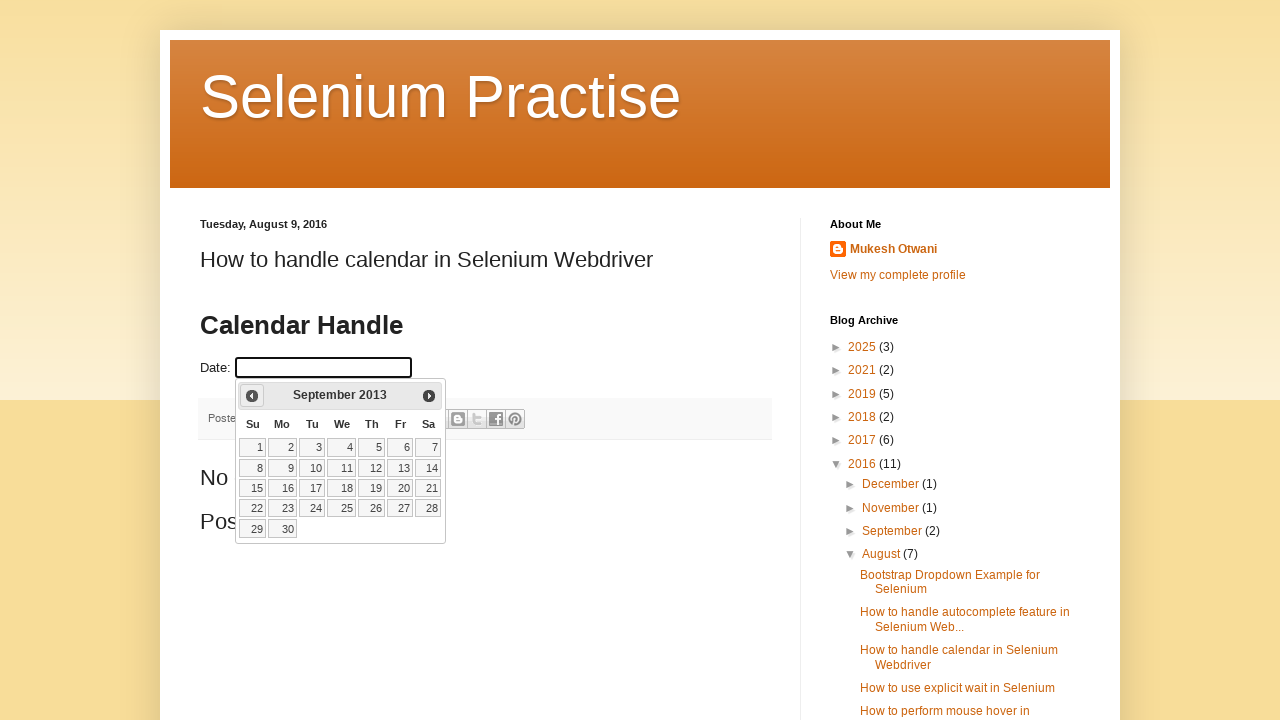

Clicked previous month button (currently at September 2013) at (252, 396) on span.ui-icon.ui-icon-circle-triangle-w
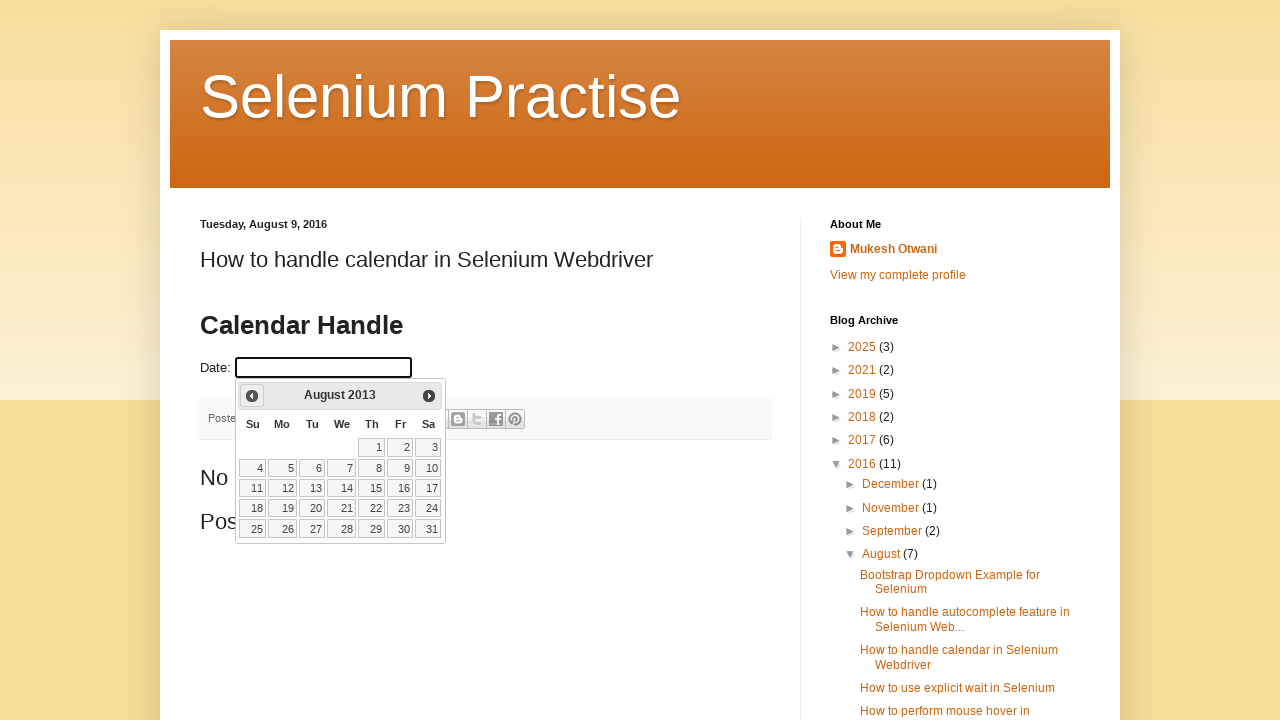

Waited for calendar to update after month navigation
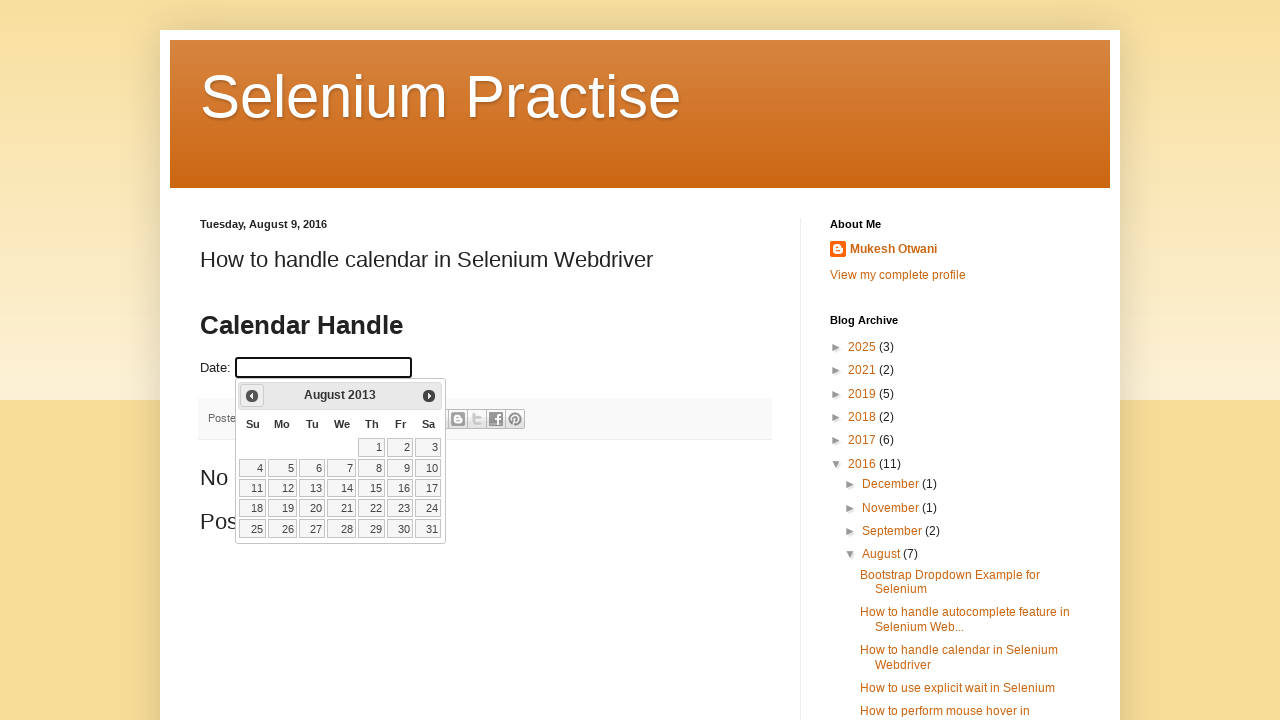

Clicked previous month button (currently at August 2013) at (252, 396) on span.ui-icon.ui-icon-circle-triangle-w
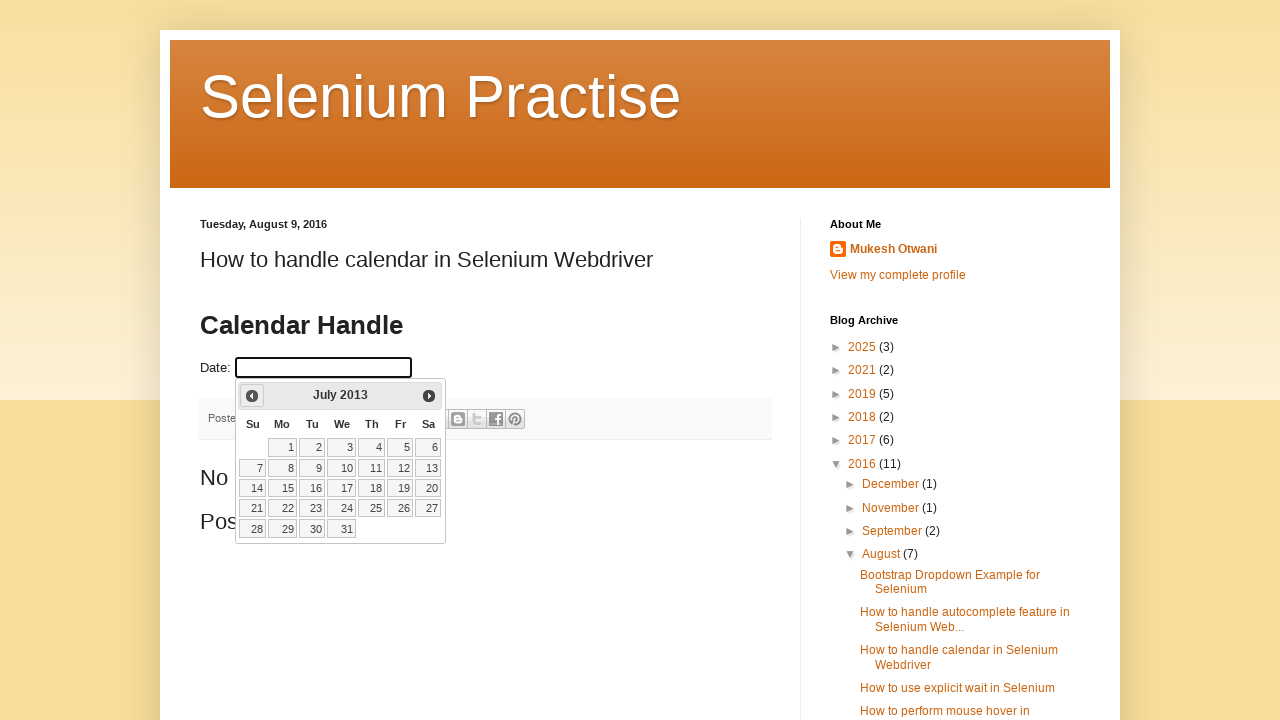

Waited for calendar to update after month navigation
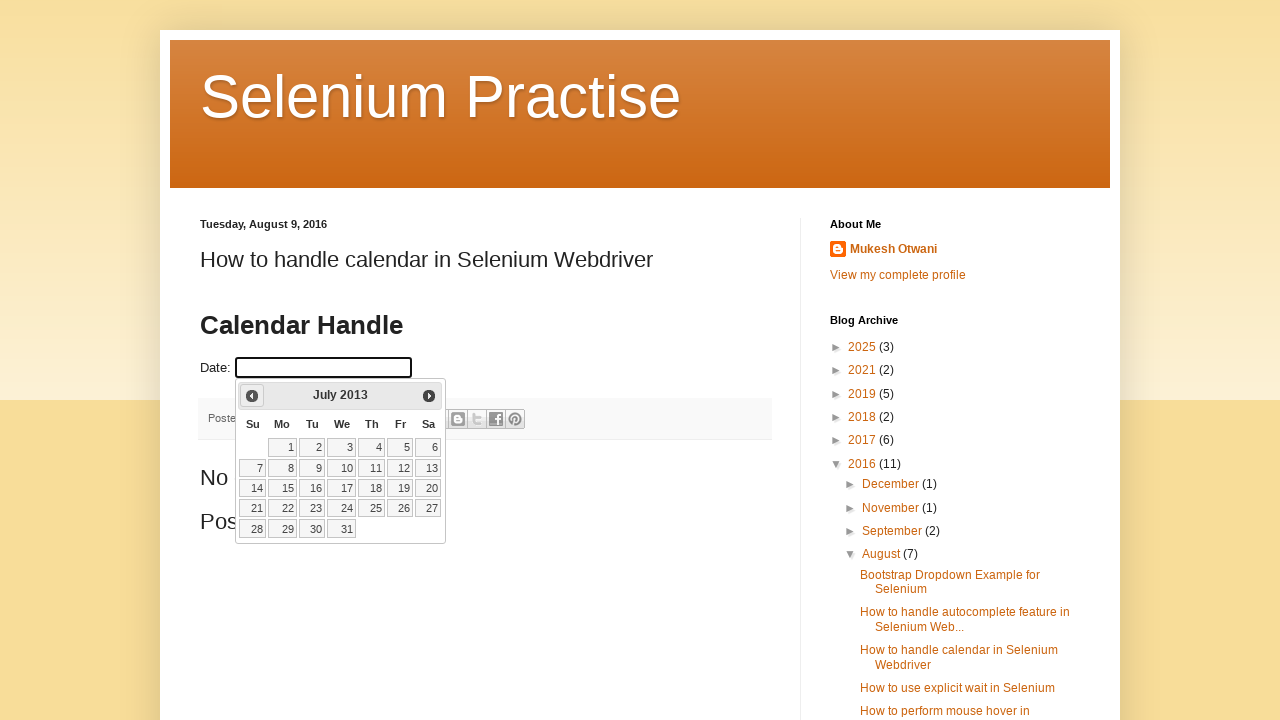

Clicked previous month button (currently at July 2013) at (252, 396) on span.ui-icon.ui-icon-circle-triangle-w
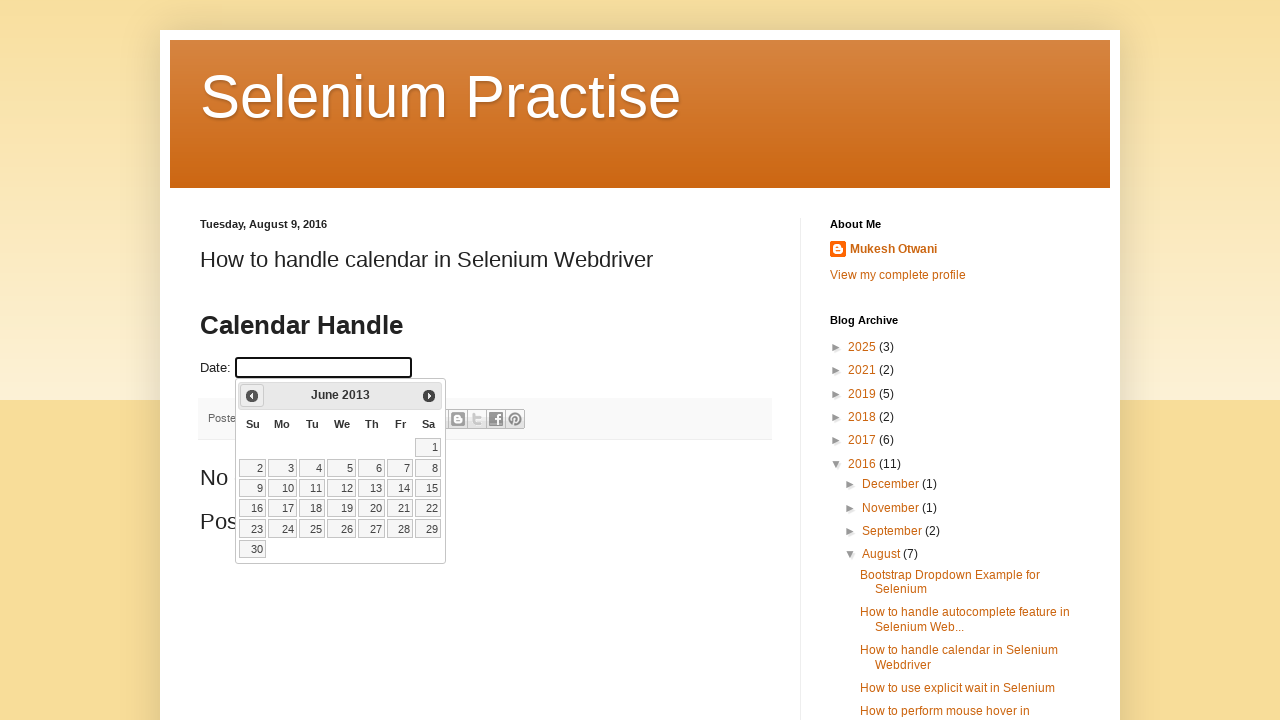

Waited for calendar to update after month navigation
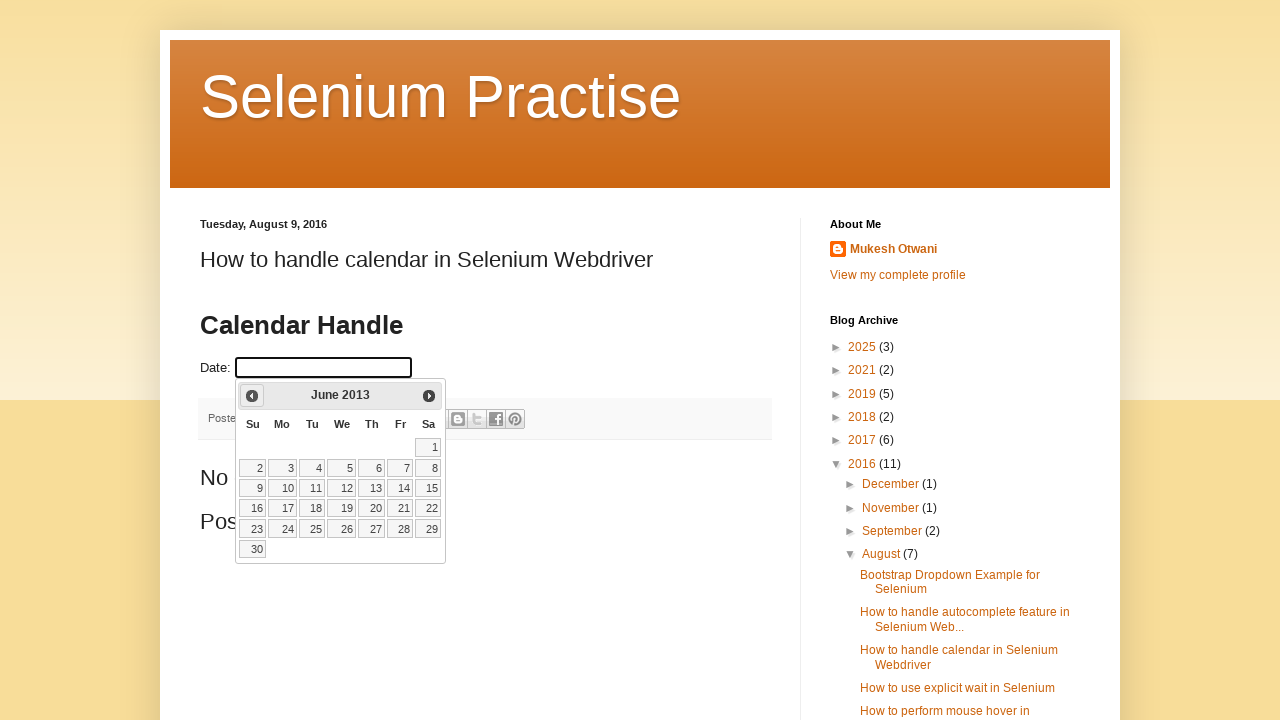

Reached target date: June 2013
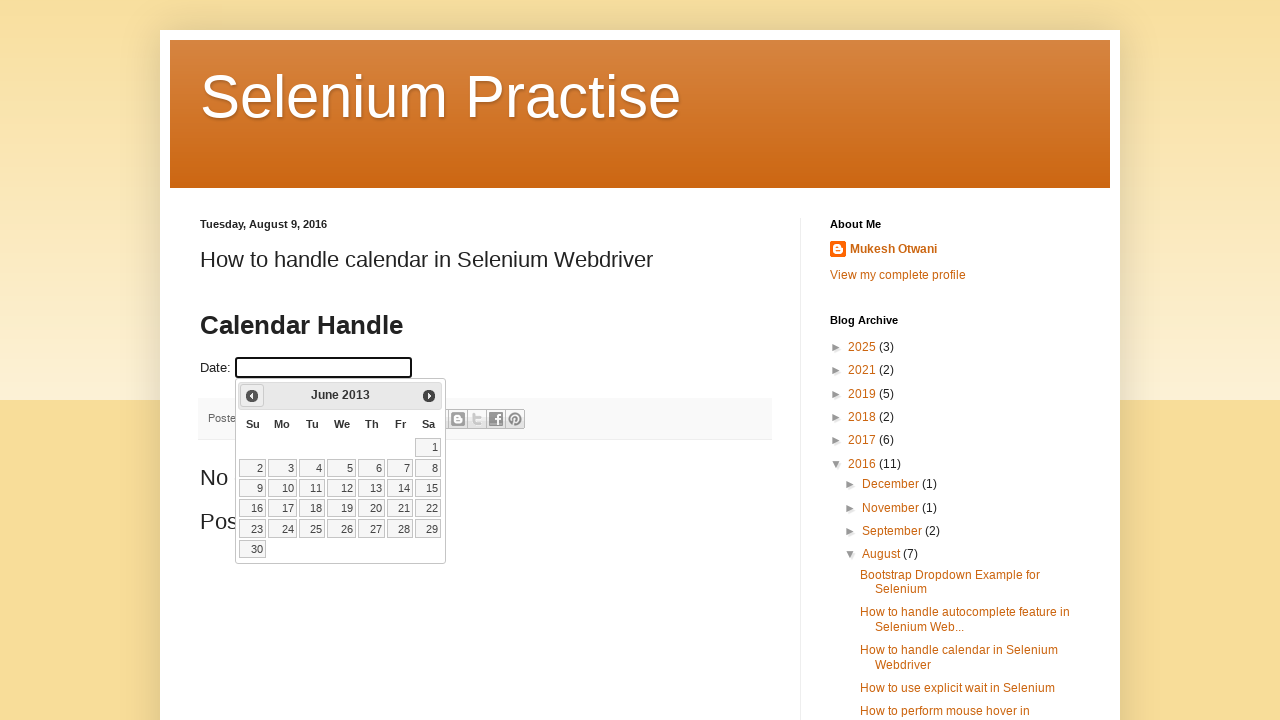

Located 30 available day elements in calendar
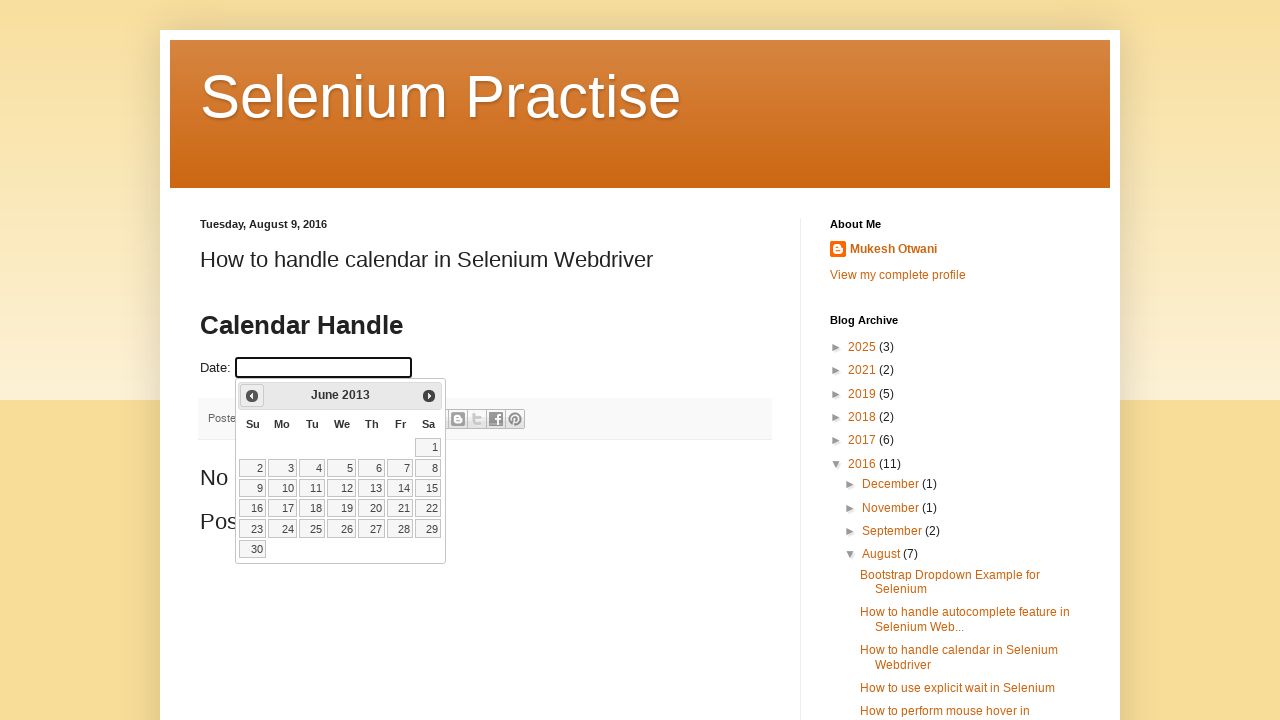

Selected day 6 from calendar at (372, 468) on xpath=//div[contains(@class,'ui-datepicker')]//table//tbody//tr/td/a >> nth=5
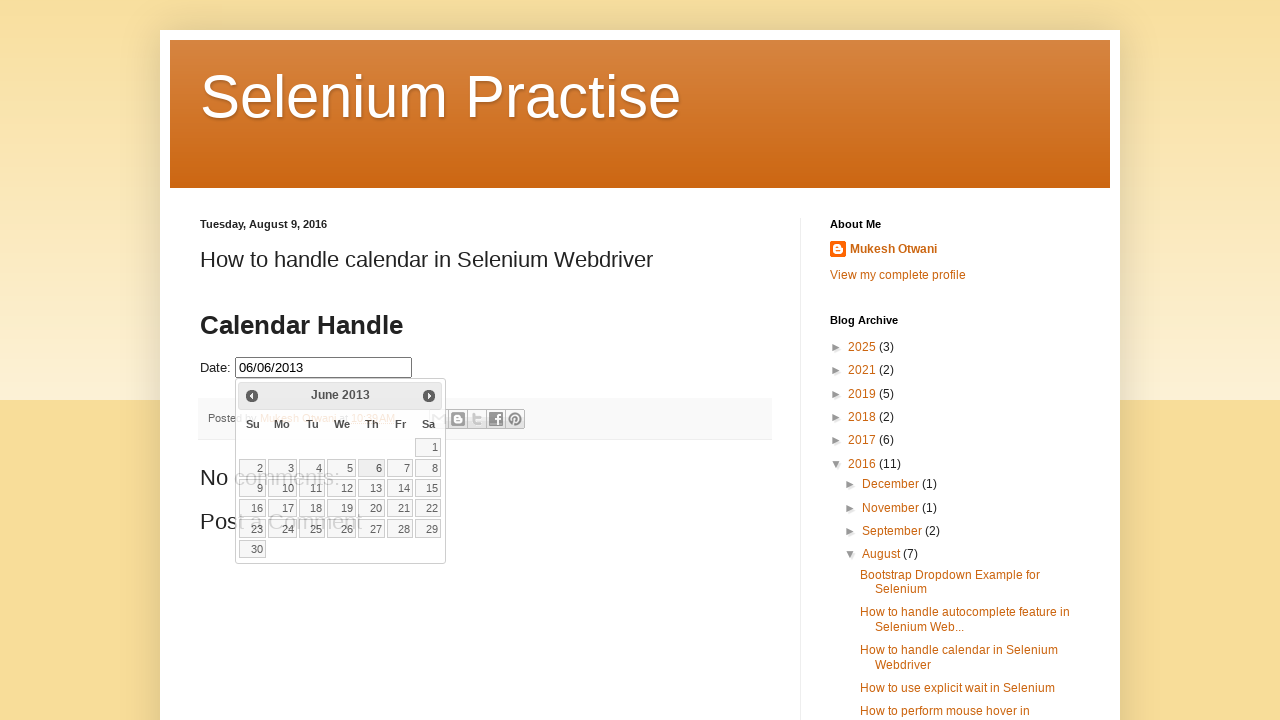

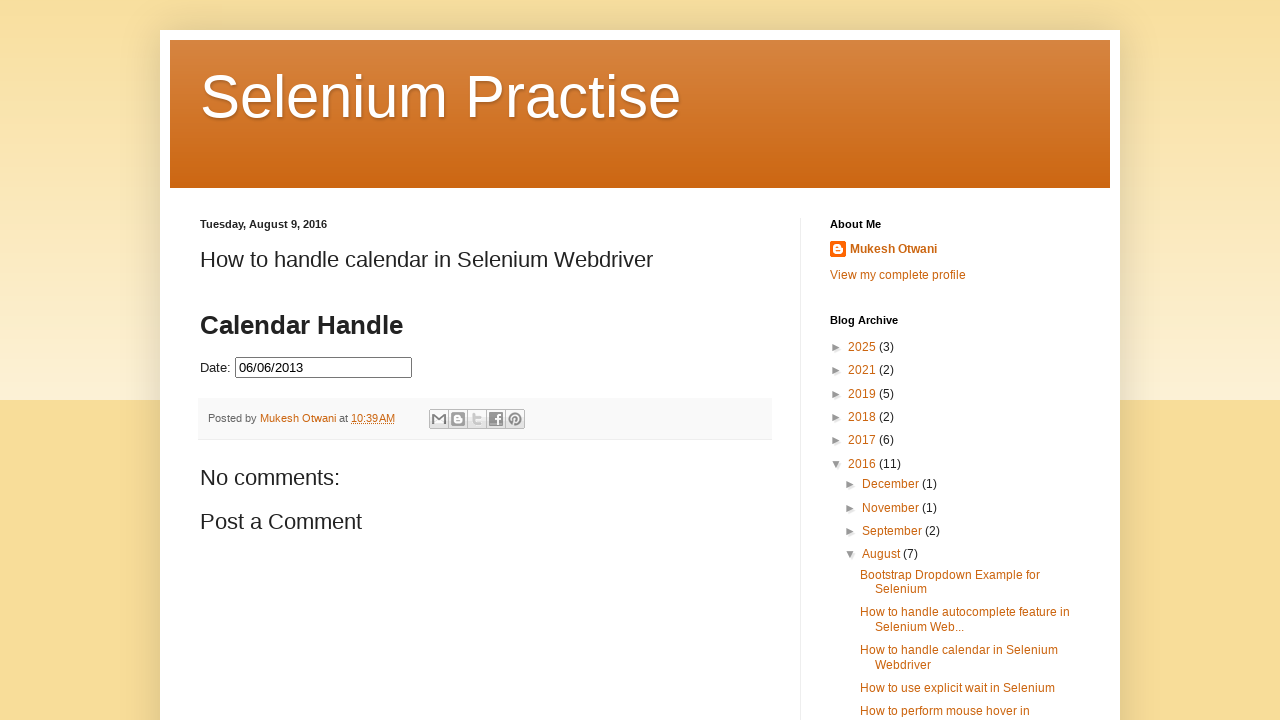